Tests all links on the Heroku test application homepage by clicking each visible link, checking if an h3 element exists on the destination page, and navigating back to continue testing remaining links.

Starting URL: https://the-internet.herokuapp.com/

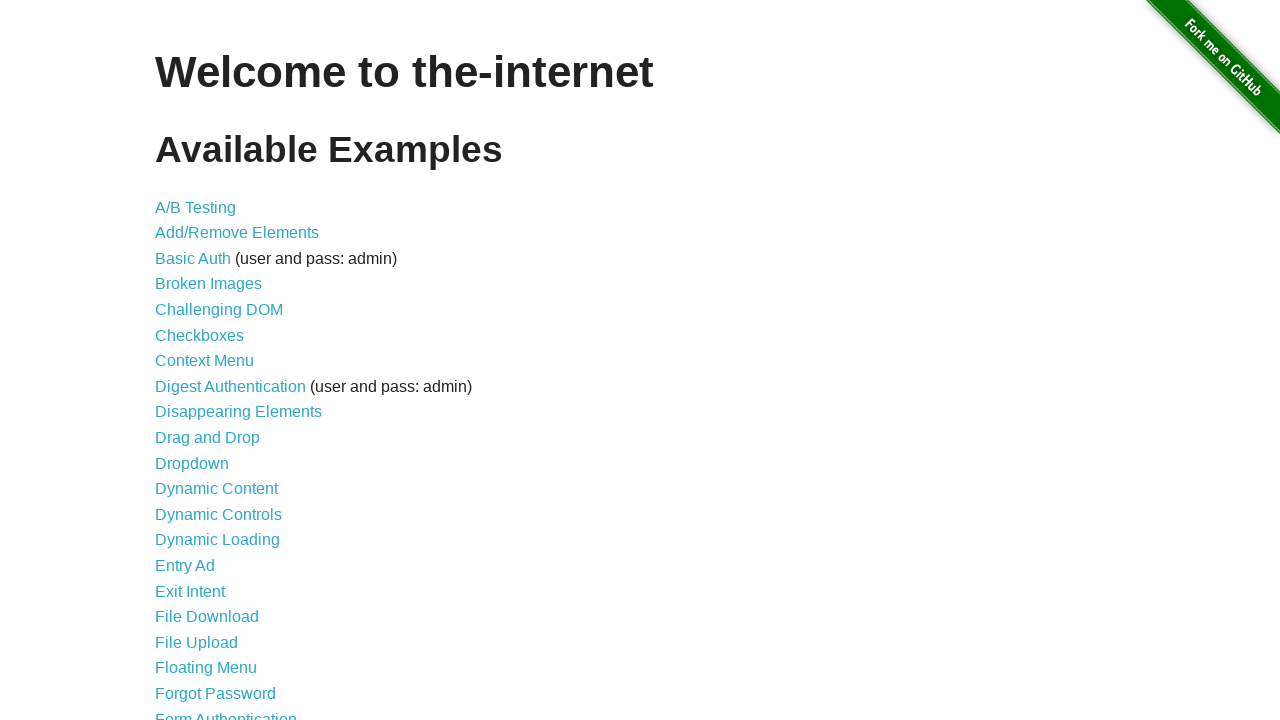

Located all link elements on the page and counted them
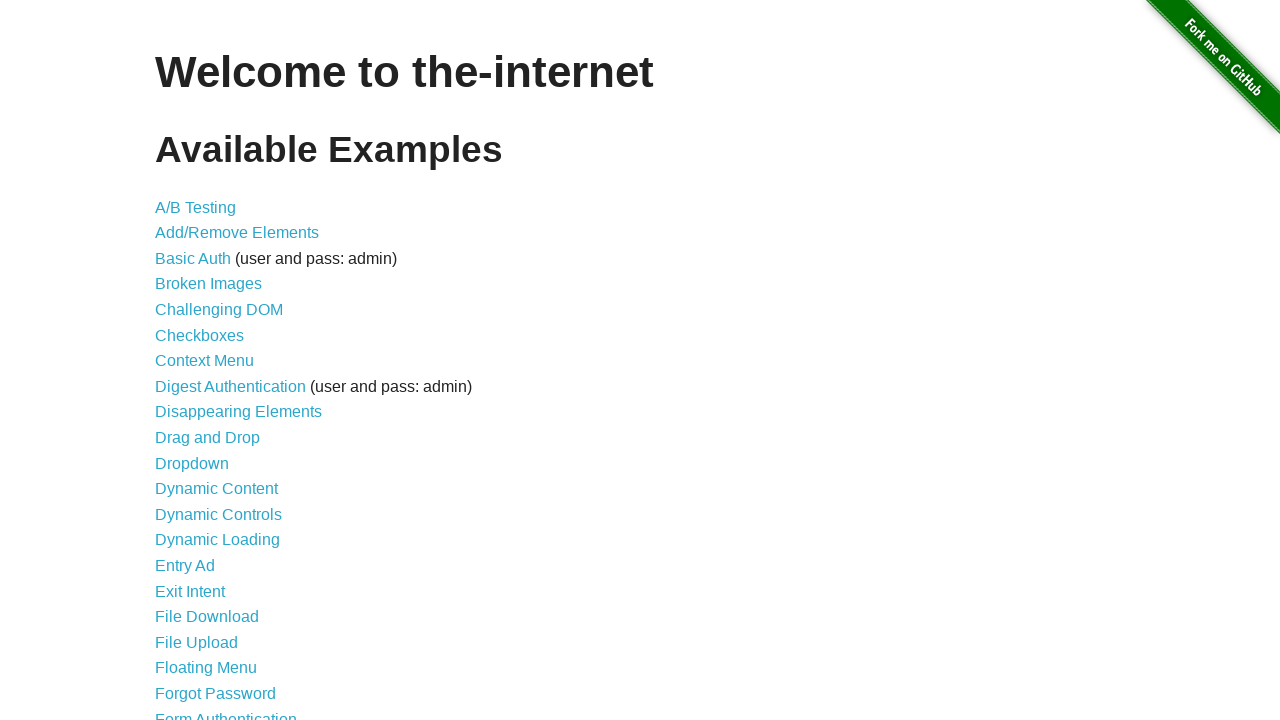

Verified that links were found on the page
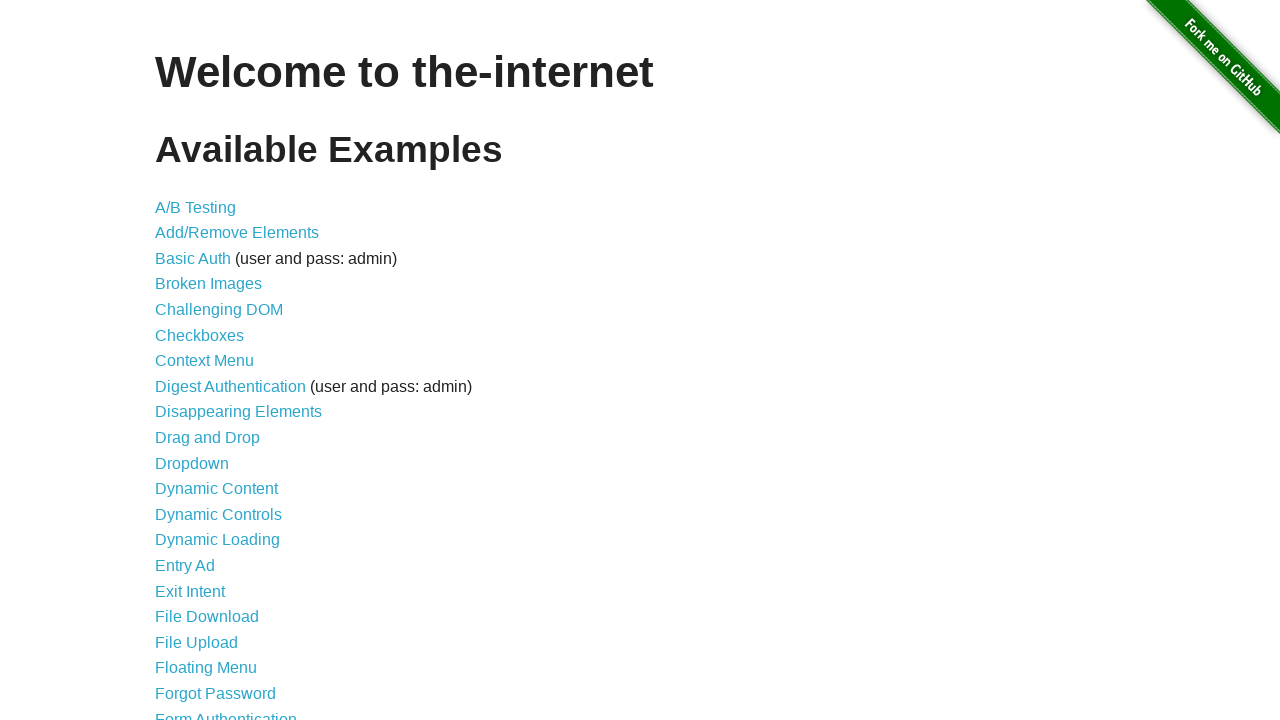

Re-fetched link list to account for DOM changes (current count: 46)
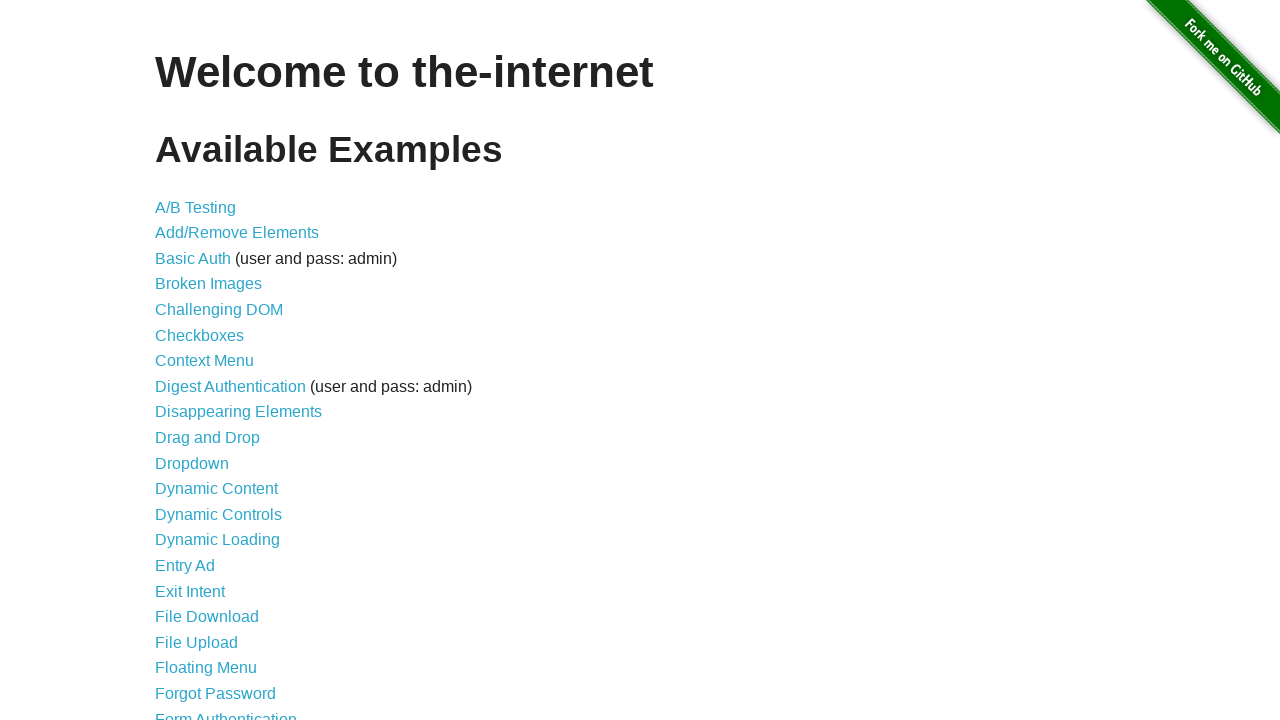

Selected link at index 0
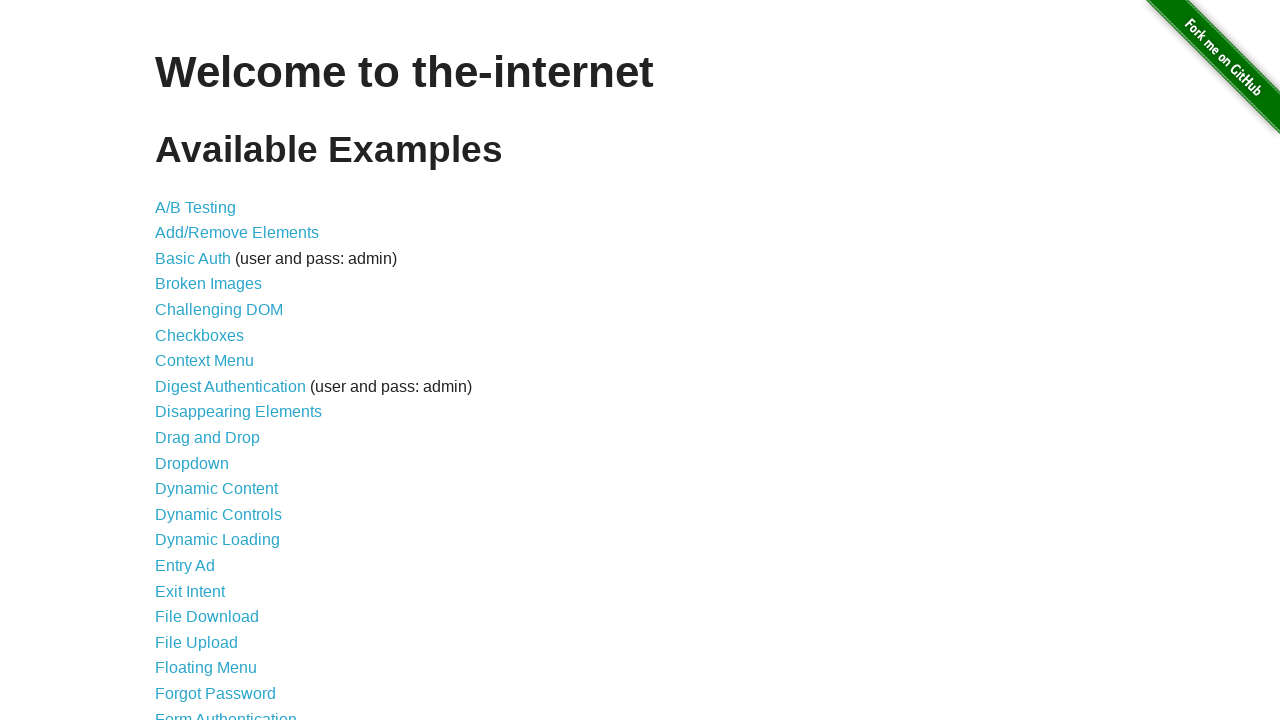

Link at index 0 is not visible, skipped
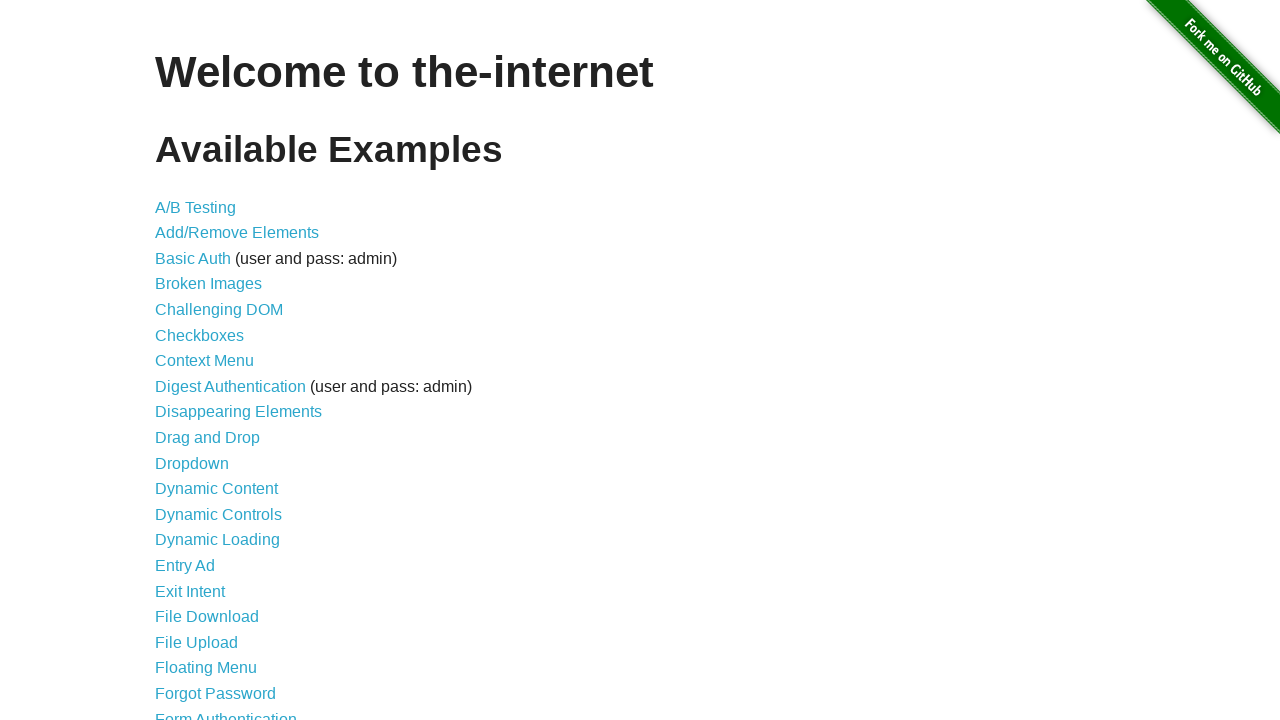

Re-fetched link list to account for DOM changes (current count: 46)
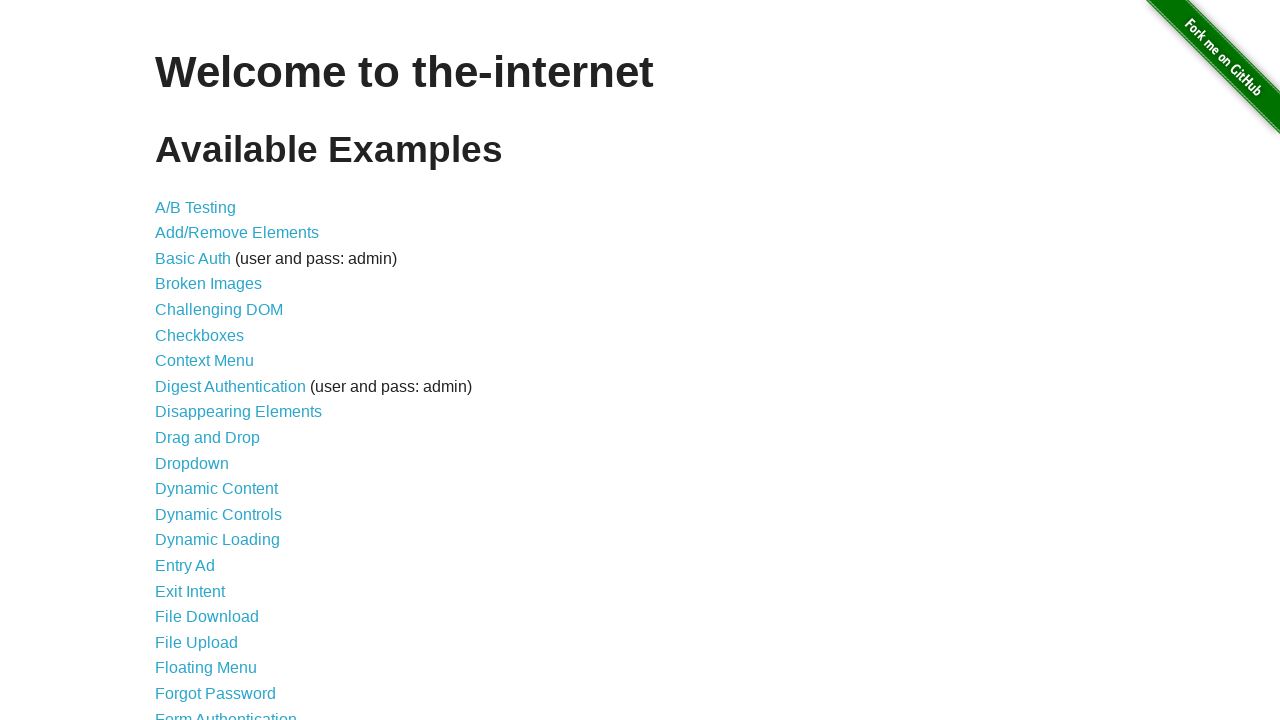

Selected link at index 1
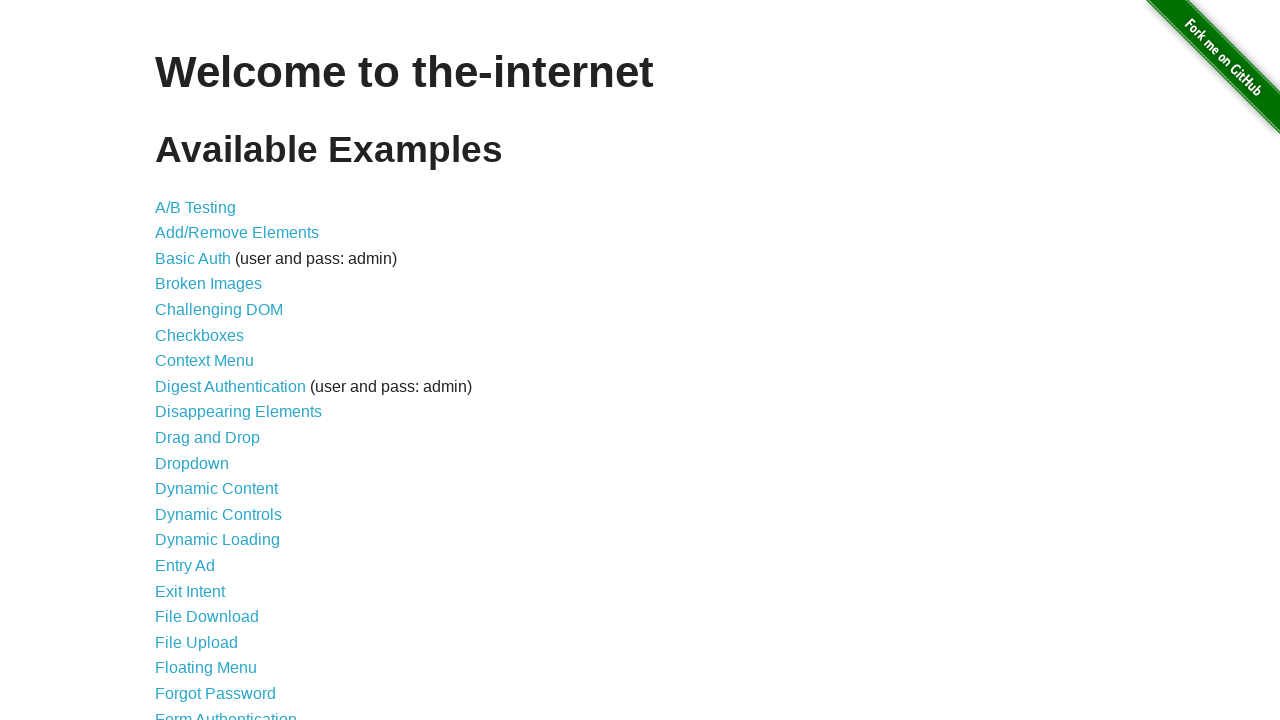

Checked visibility and bounding box of link at index 1
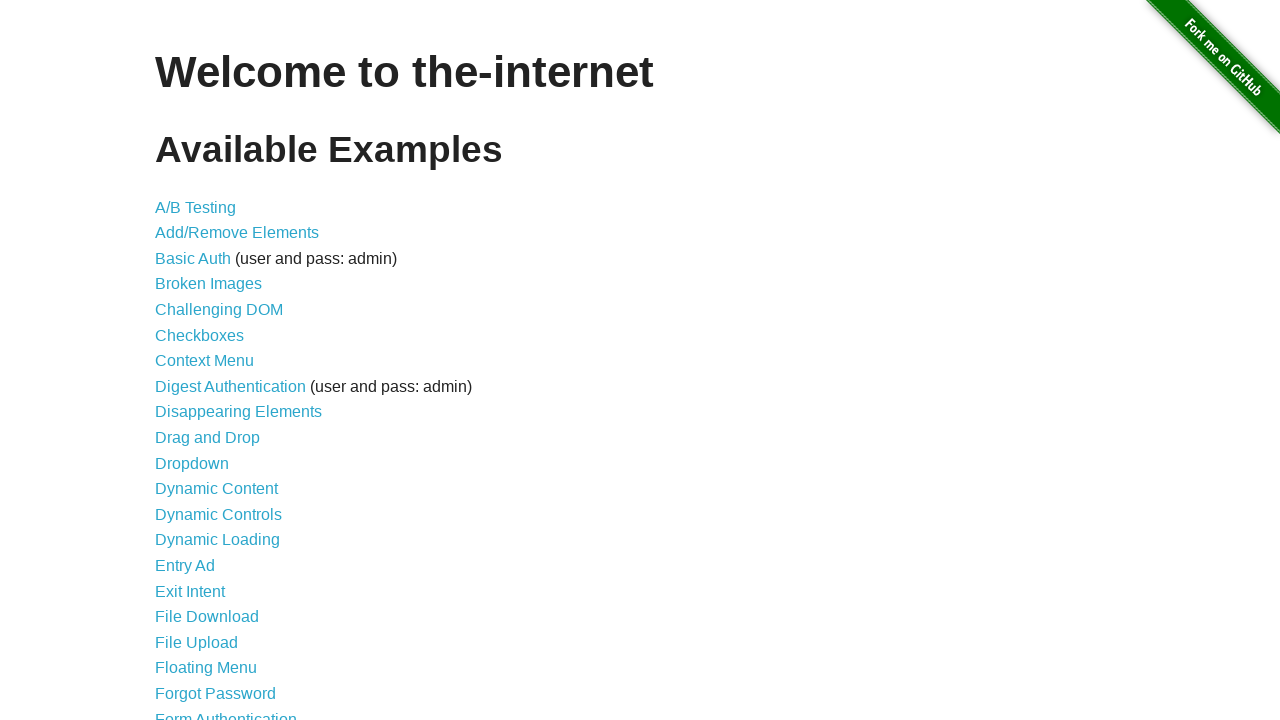

Found clickable link with text: 'A/B Testing'
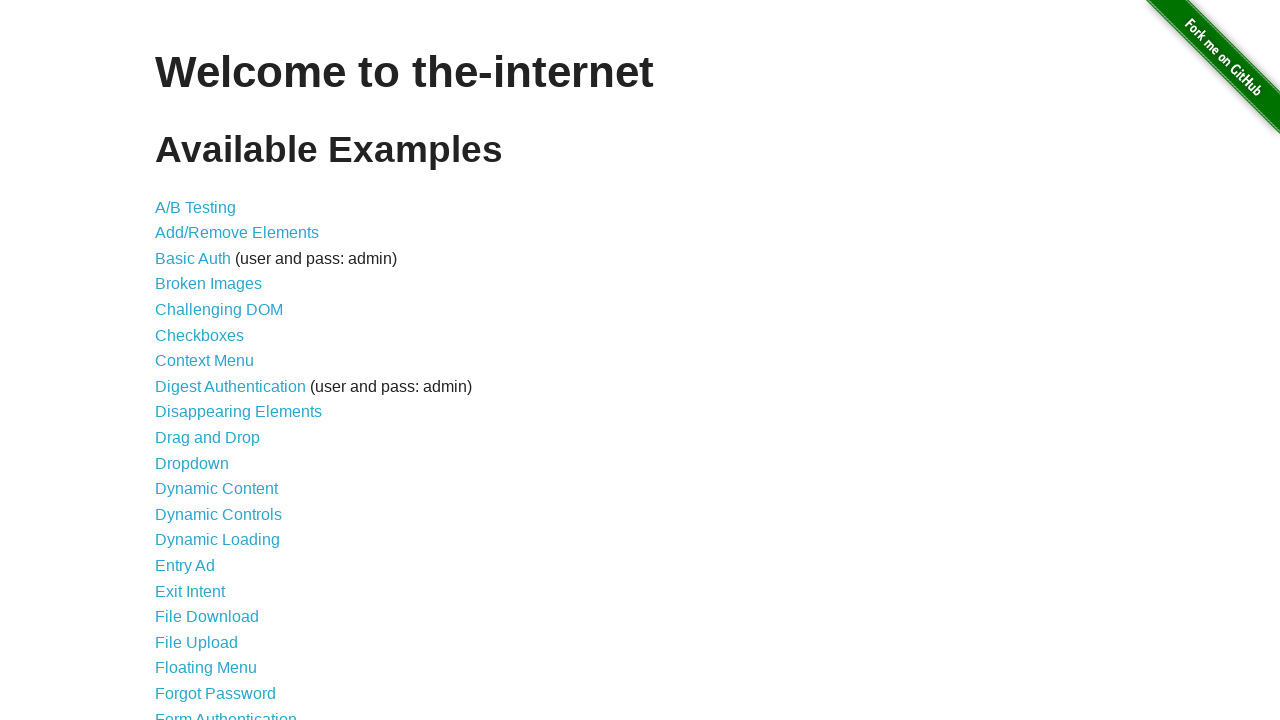

Clicked link with text: 'A/B Testing' at (196, 207) on a >> nth=1
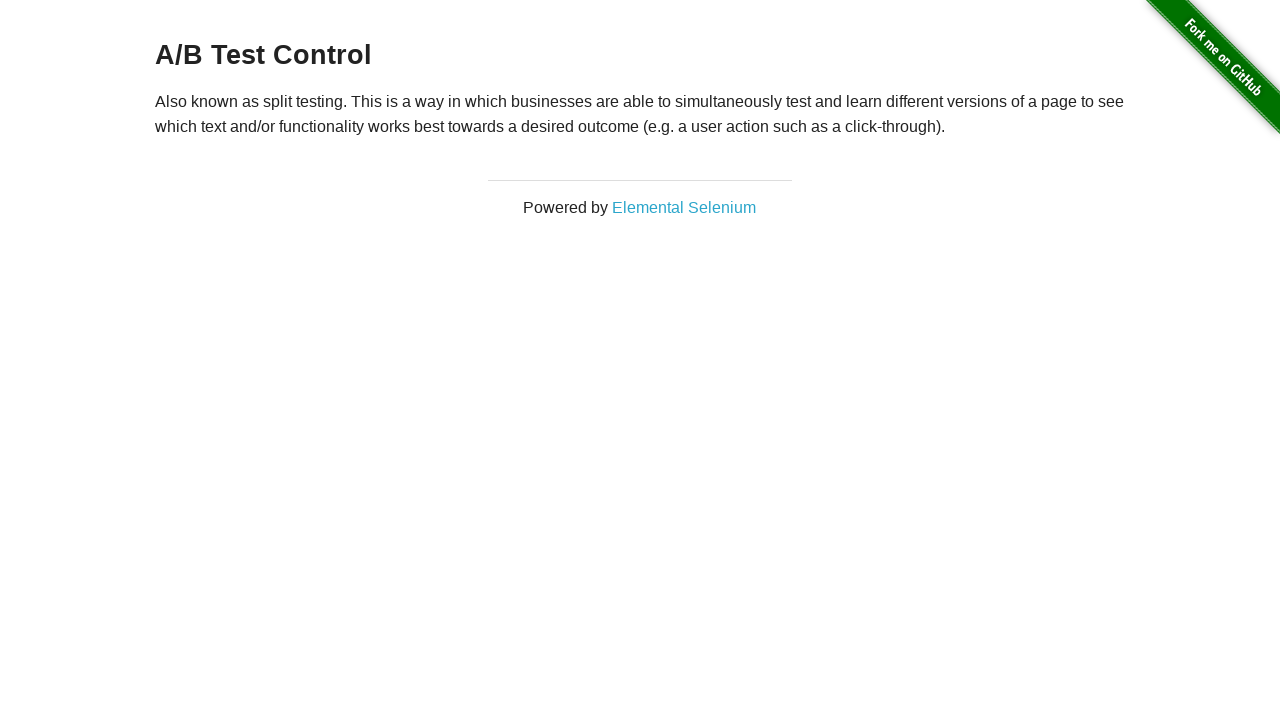

Located h3 elements on destination page
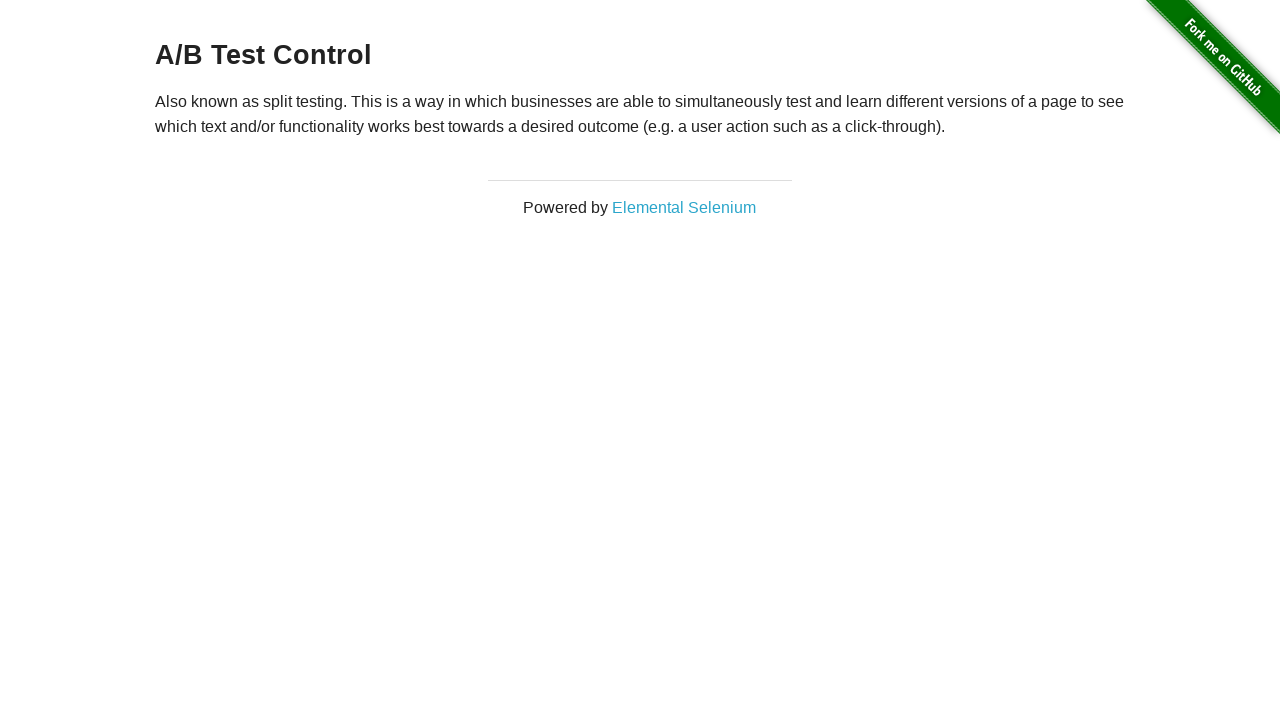

Found h3 element with text: 'A/B Test Control'
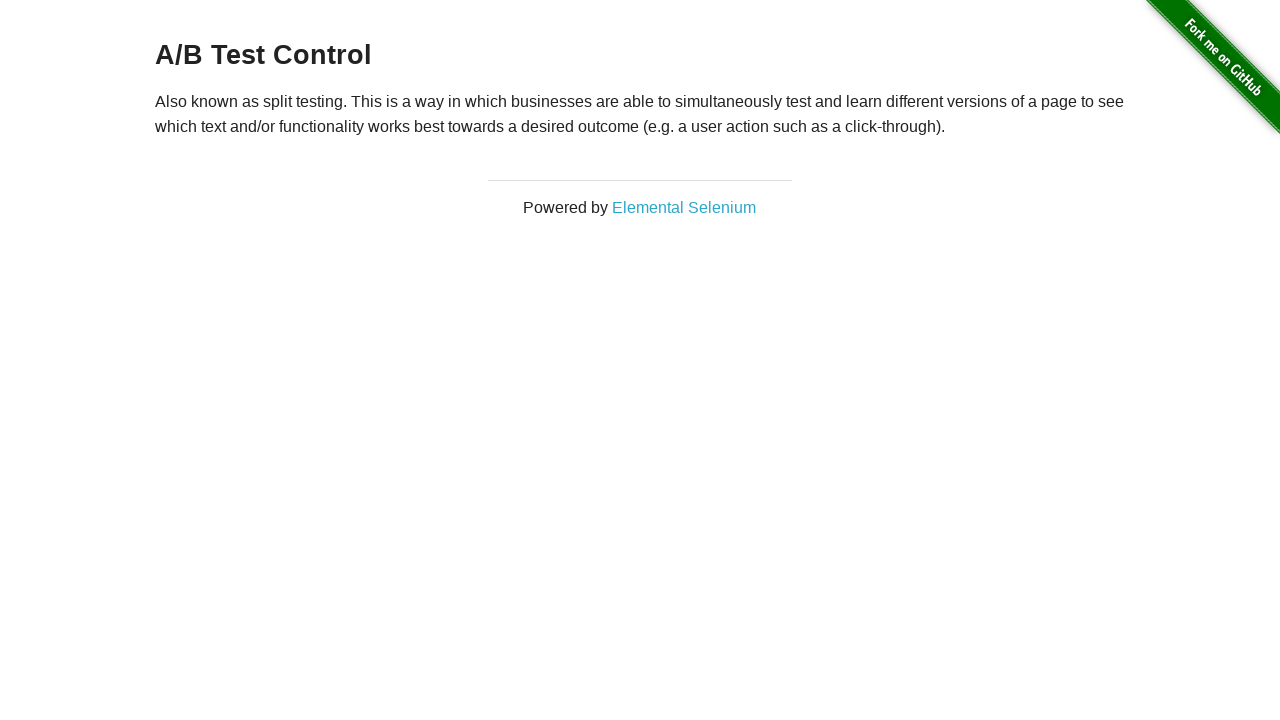

Navigated back to previous page
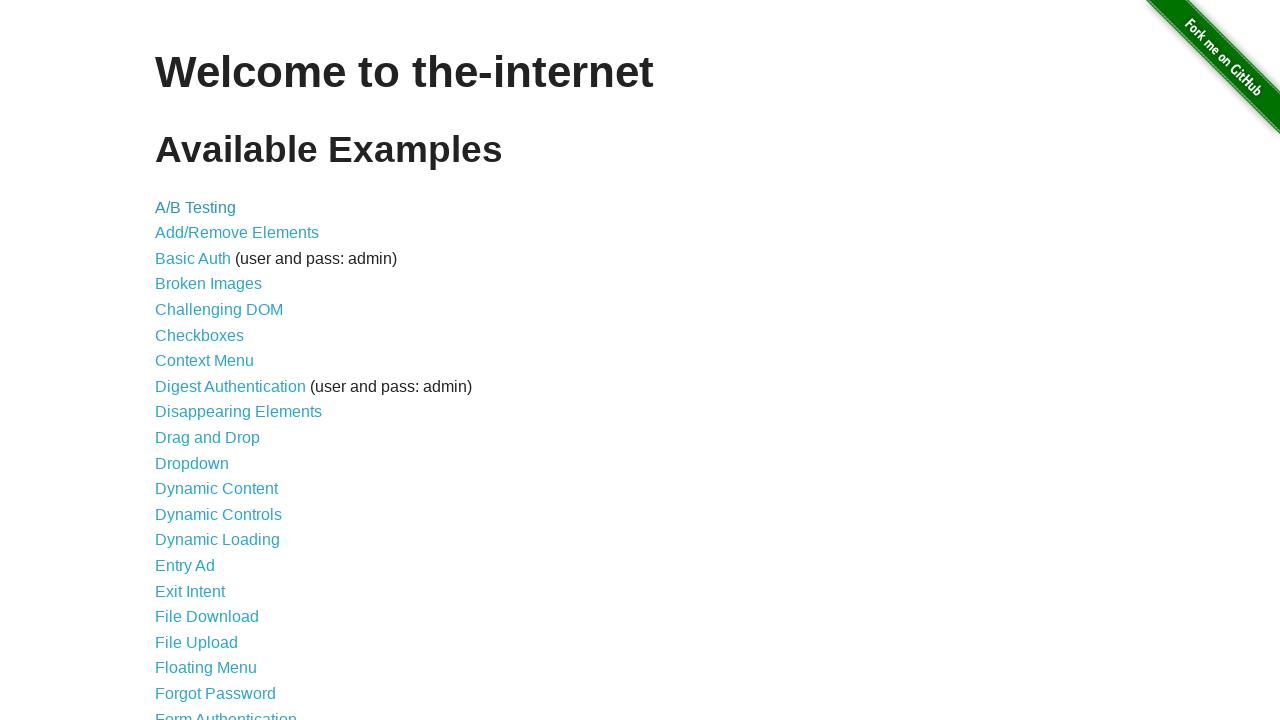

Waited for page to complete loading after navigating back
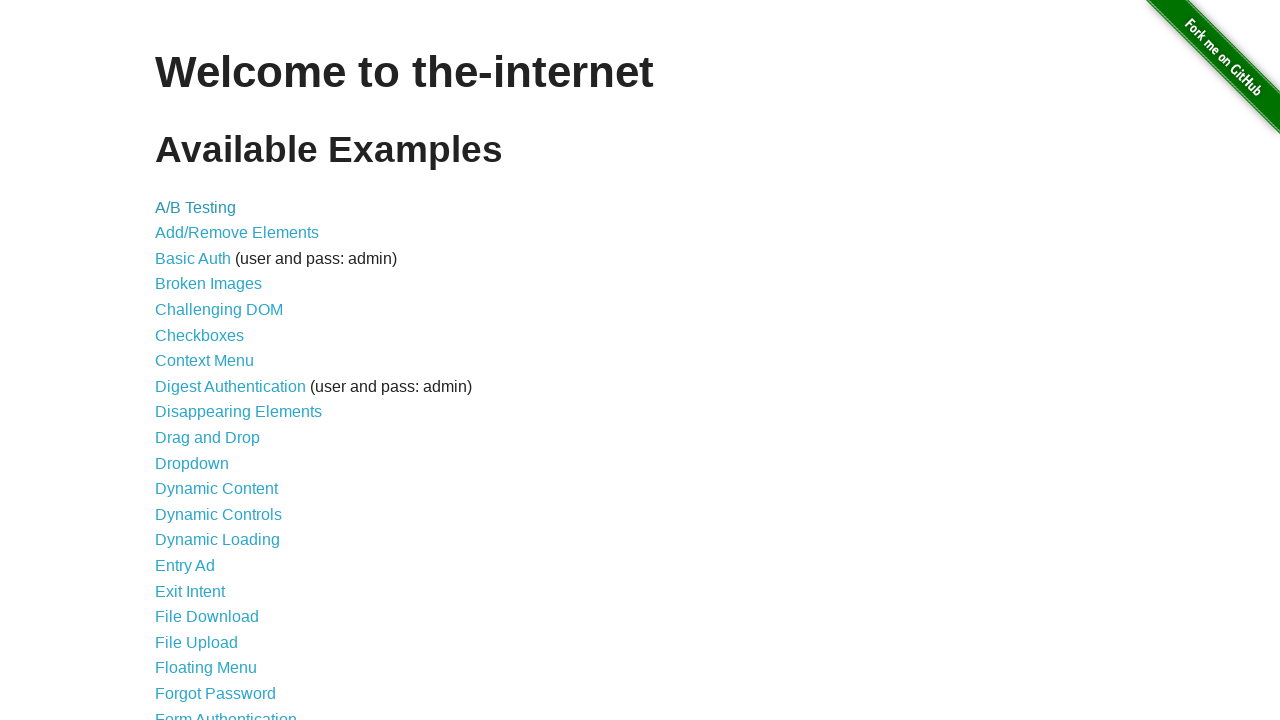

Re-fetched link list to account for DOM changes (current count: 46)
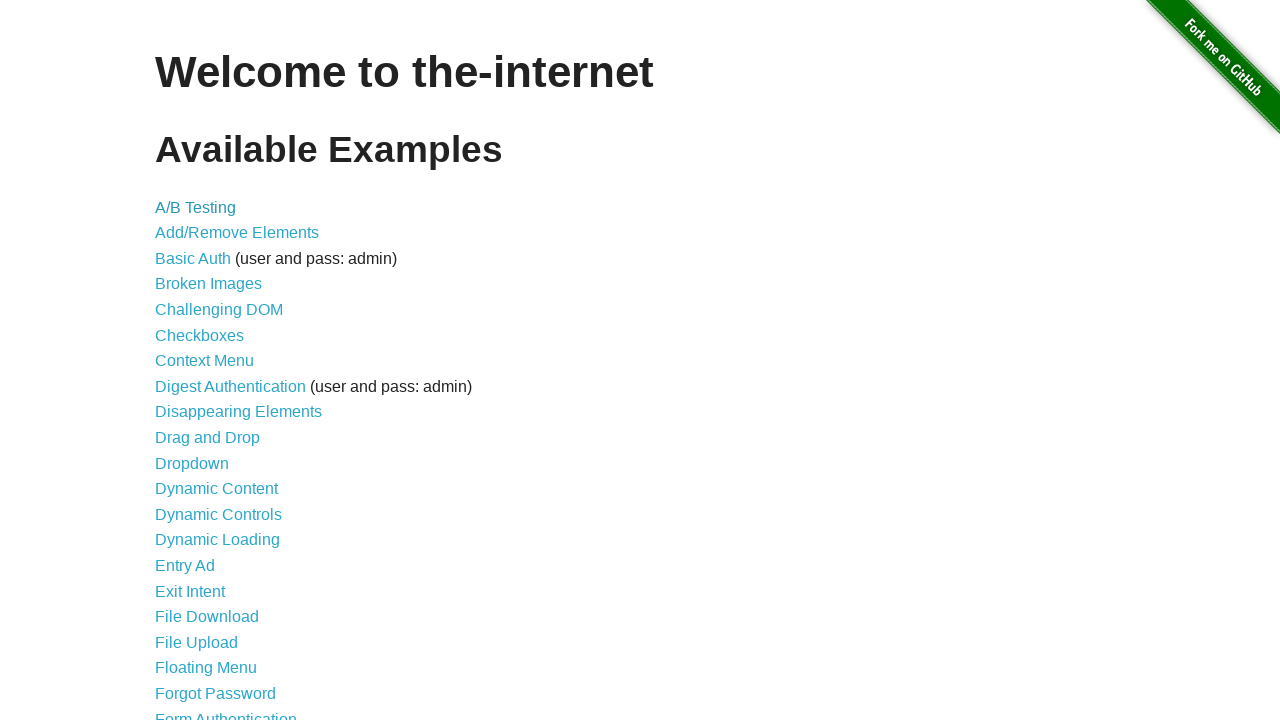

Selected link at index 2
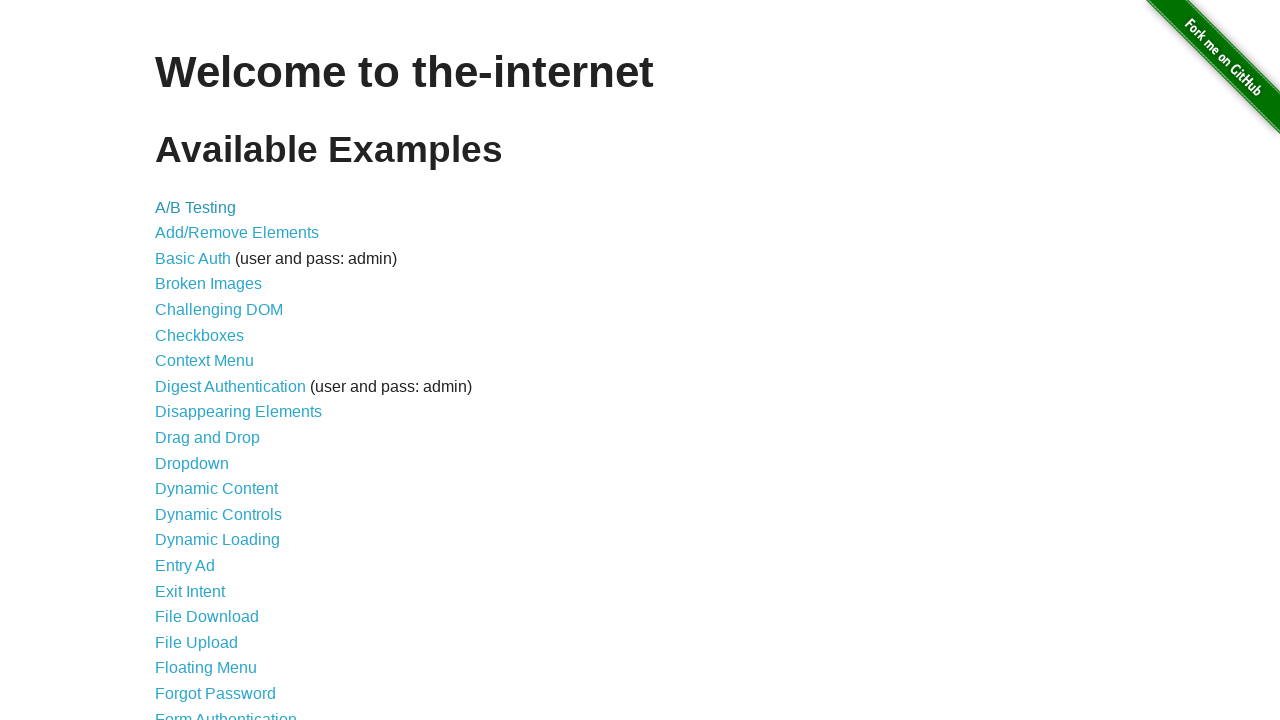

Checked visibility and bounding box of link at index 2
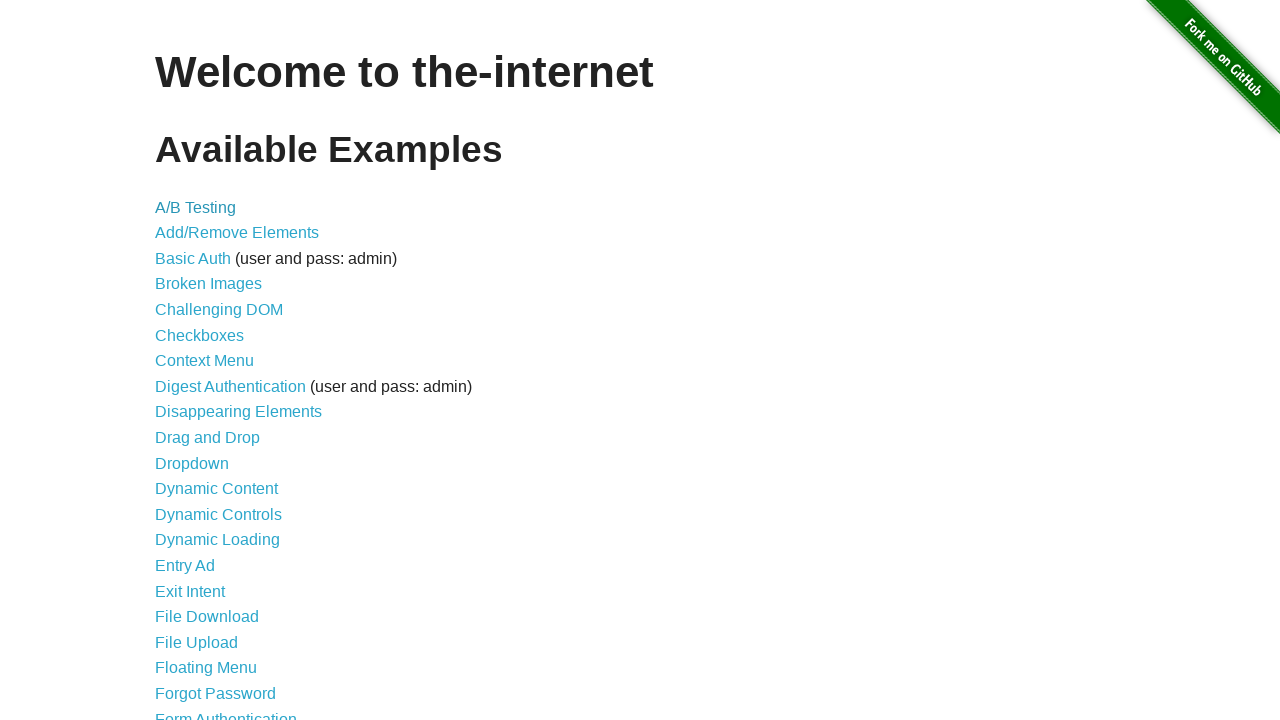

Found clickable link with text: 'Add/Remove Elements'
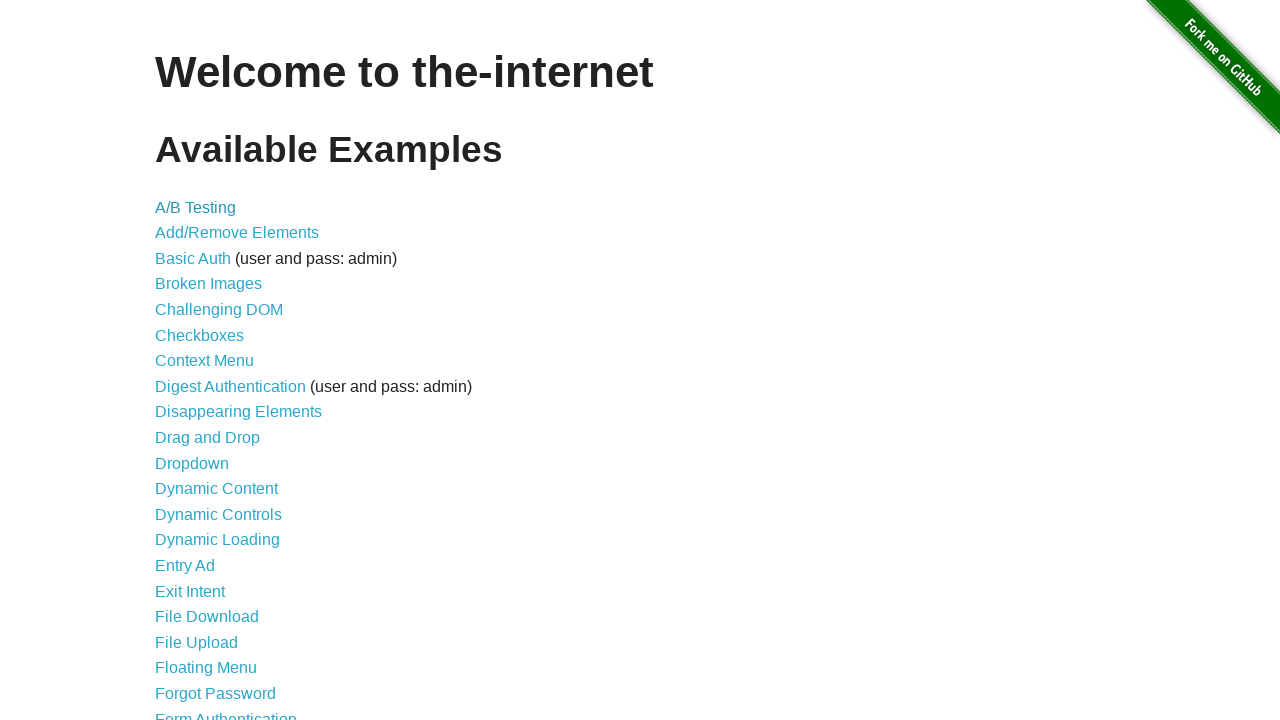

Clicked link with text: 'Add/Remove Elements' at (237, 233) on a >> nth=2
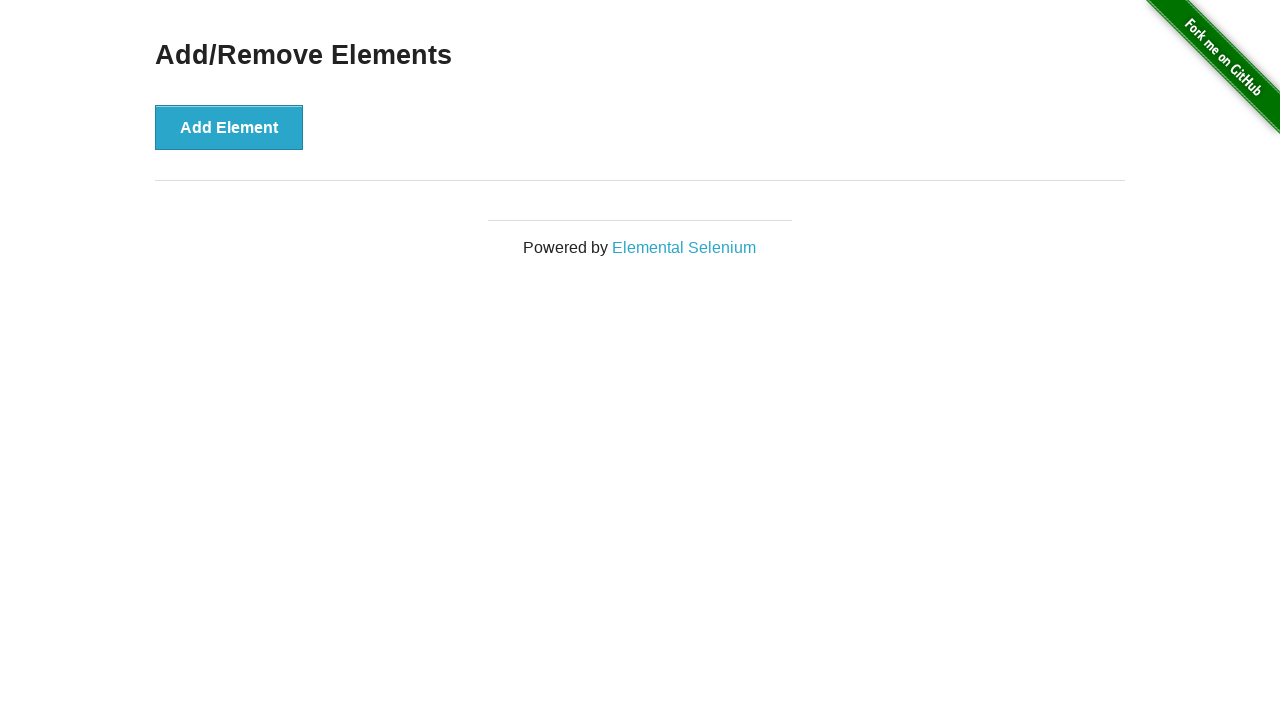

Located h3 elements on destination page
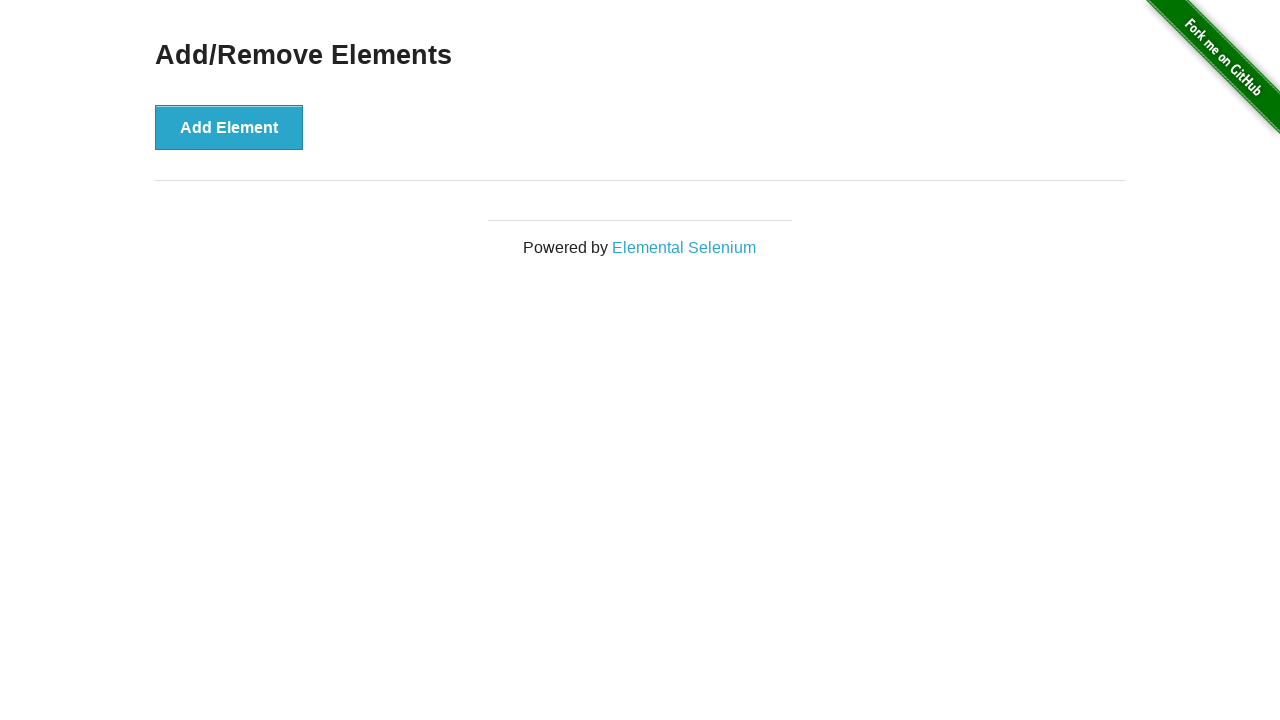

Found h3 element with text: 'Add/Remove Elements'
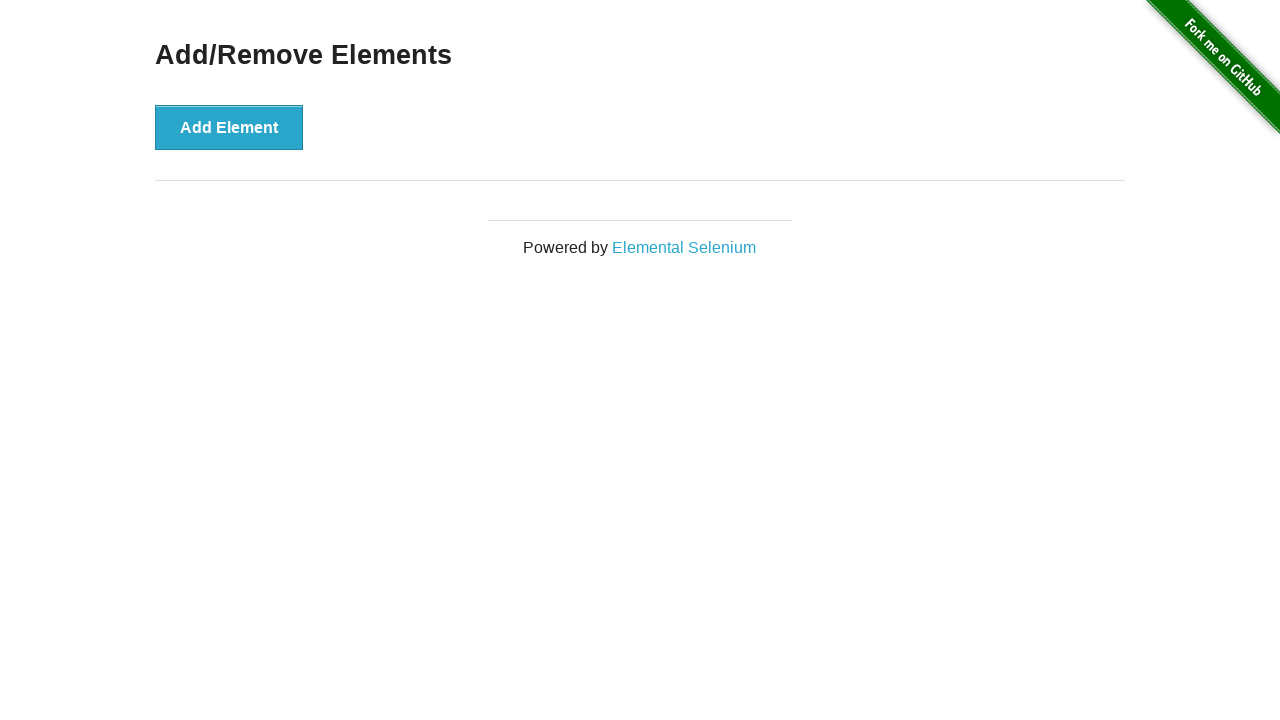

Navigated back to previous page
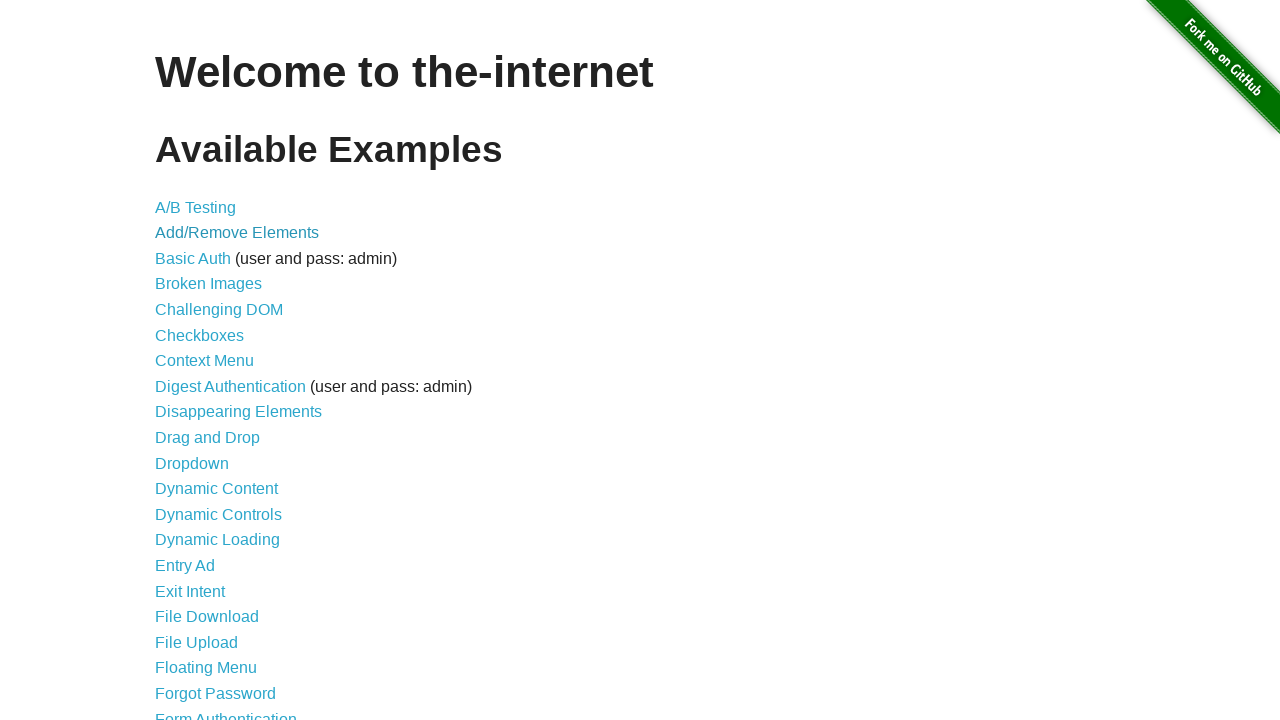

Waited for page to complete loading after navigating back
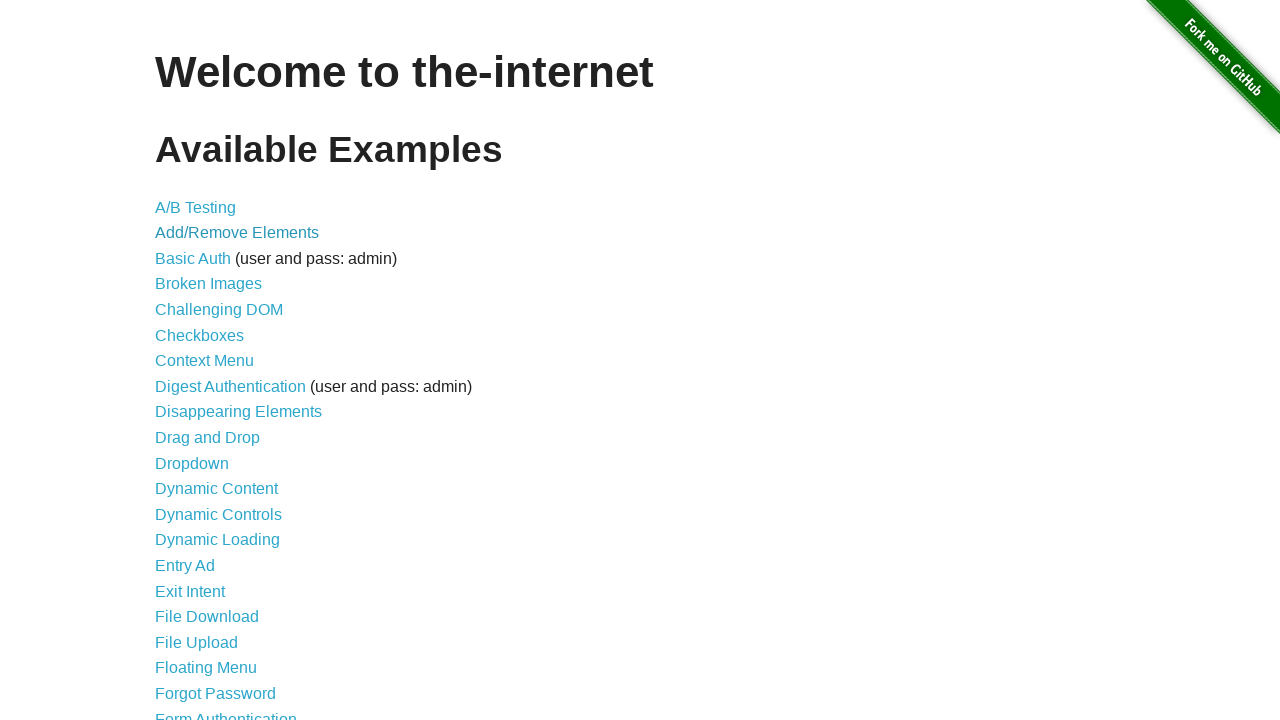

Re-fetched link list to account for DOM changes (current count: 46)
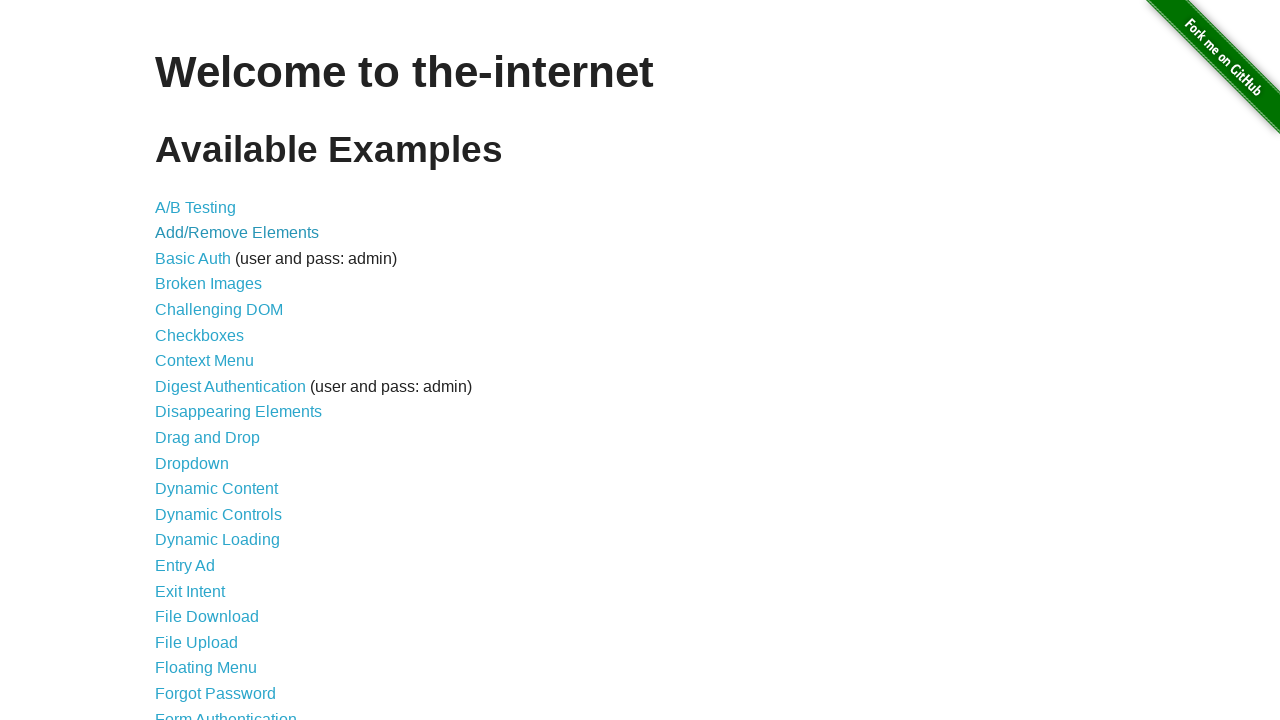

Selected link at index 3
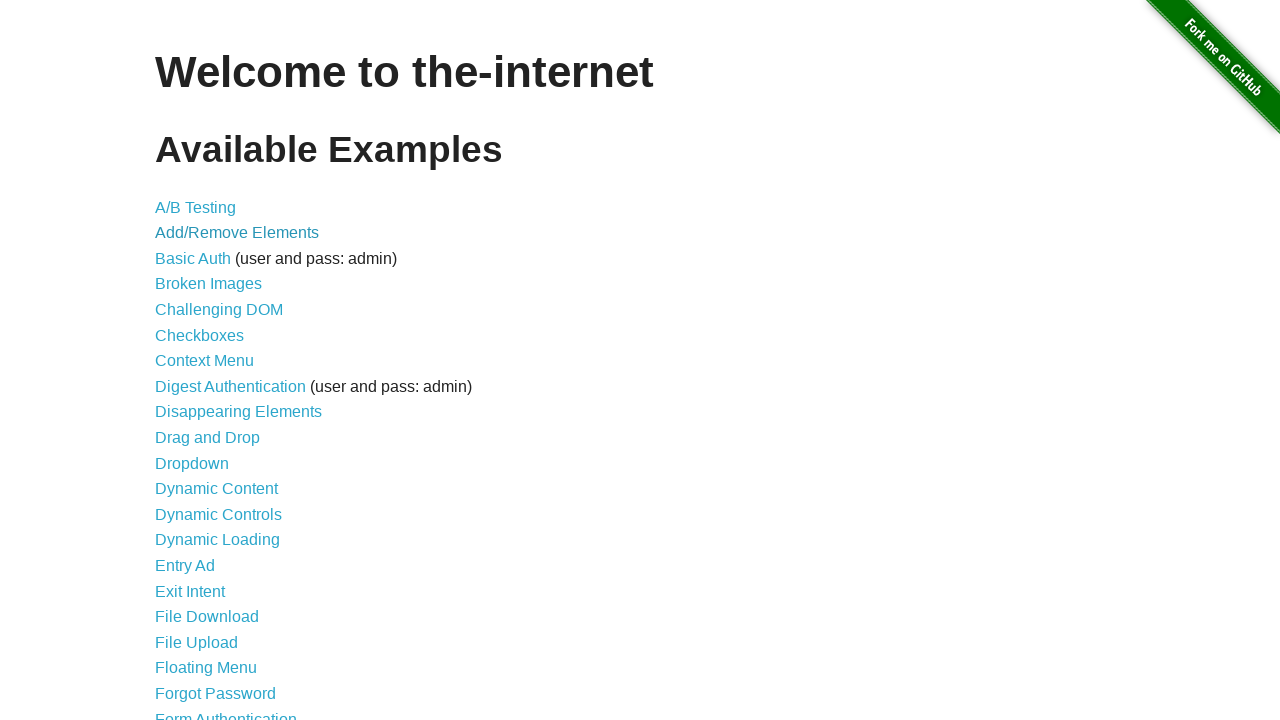

Checked visibility and bounding box of link at index 3
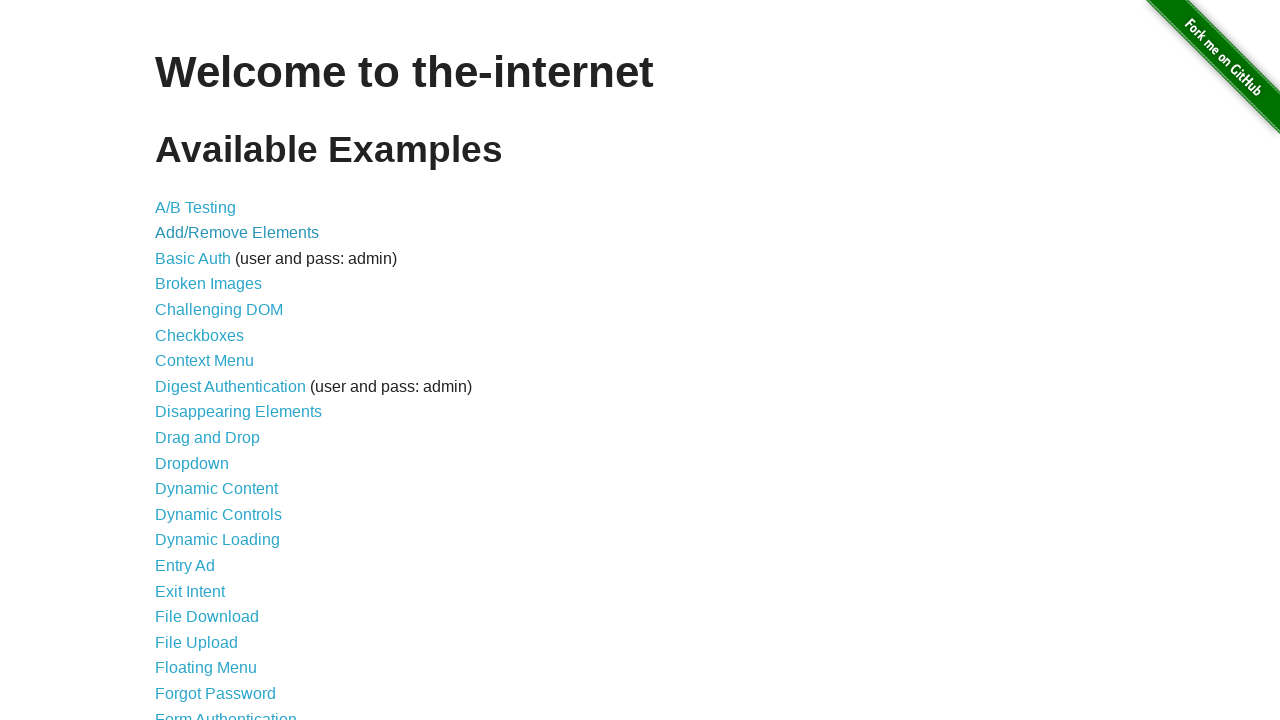

Found clickable link with text: 'Basic Auth'
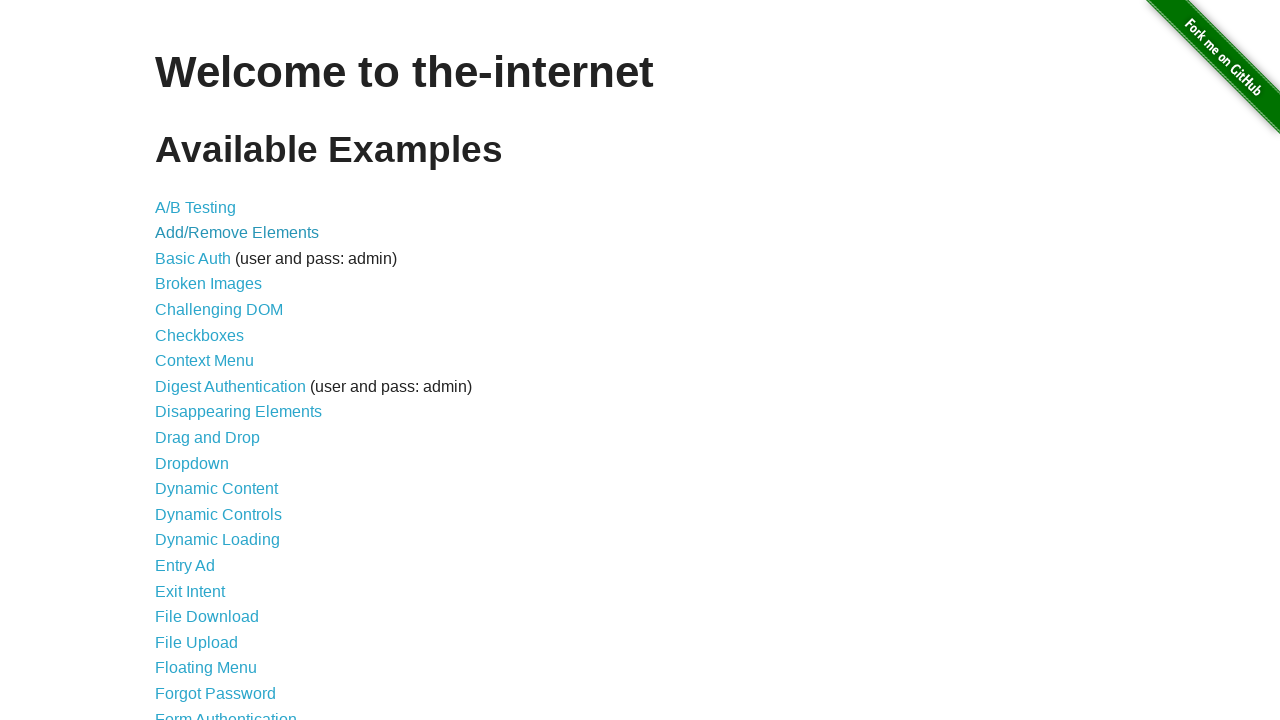

Clicked link with text: 'Basic Auth' at (193, 258) on a >> nth=3
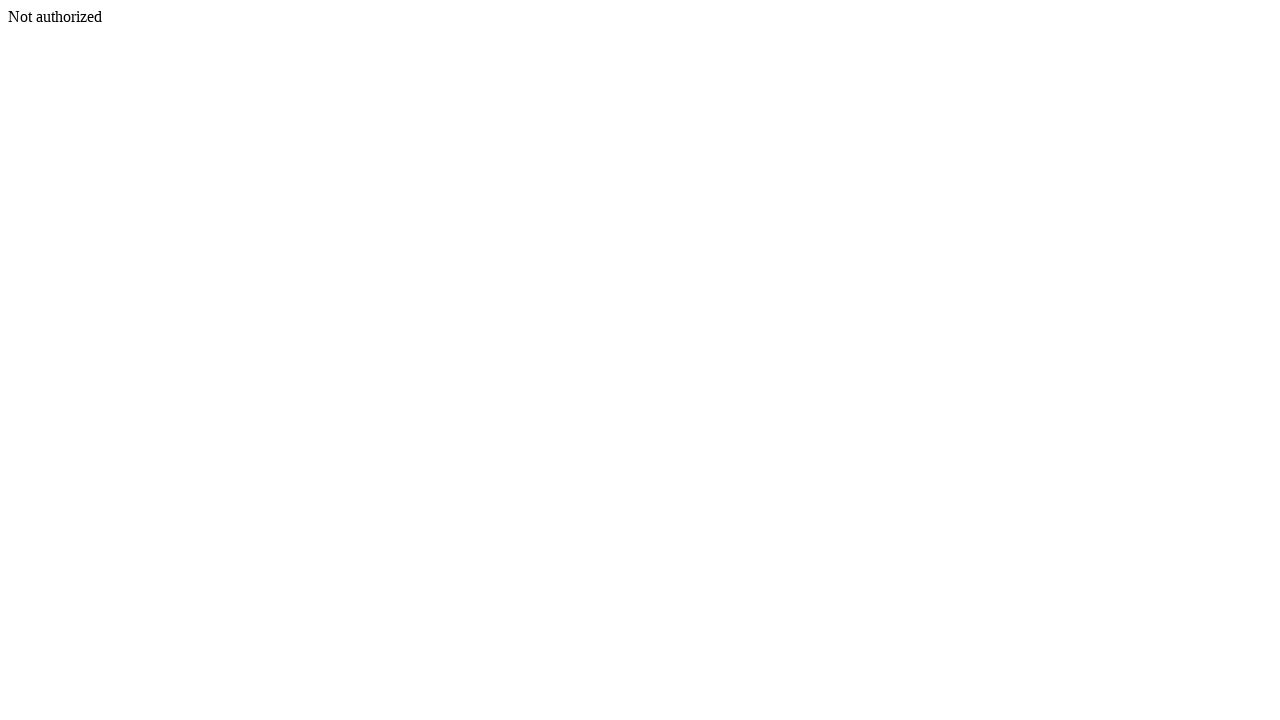

Located h3 elements on destination page
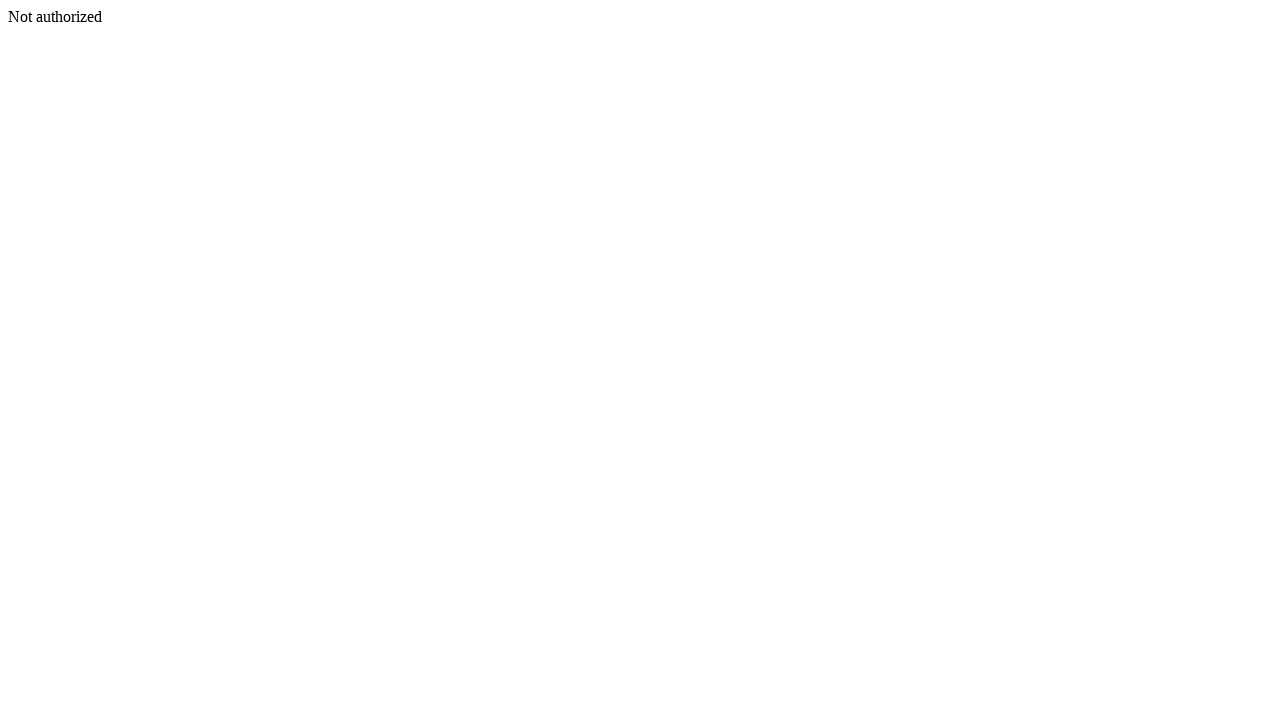

No h3 element found on destination page
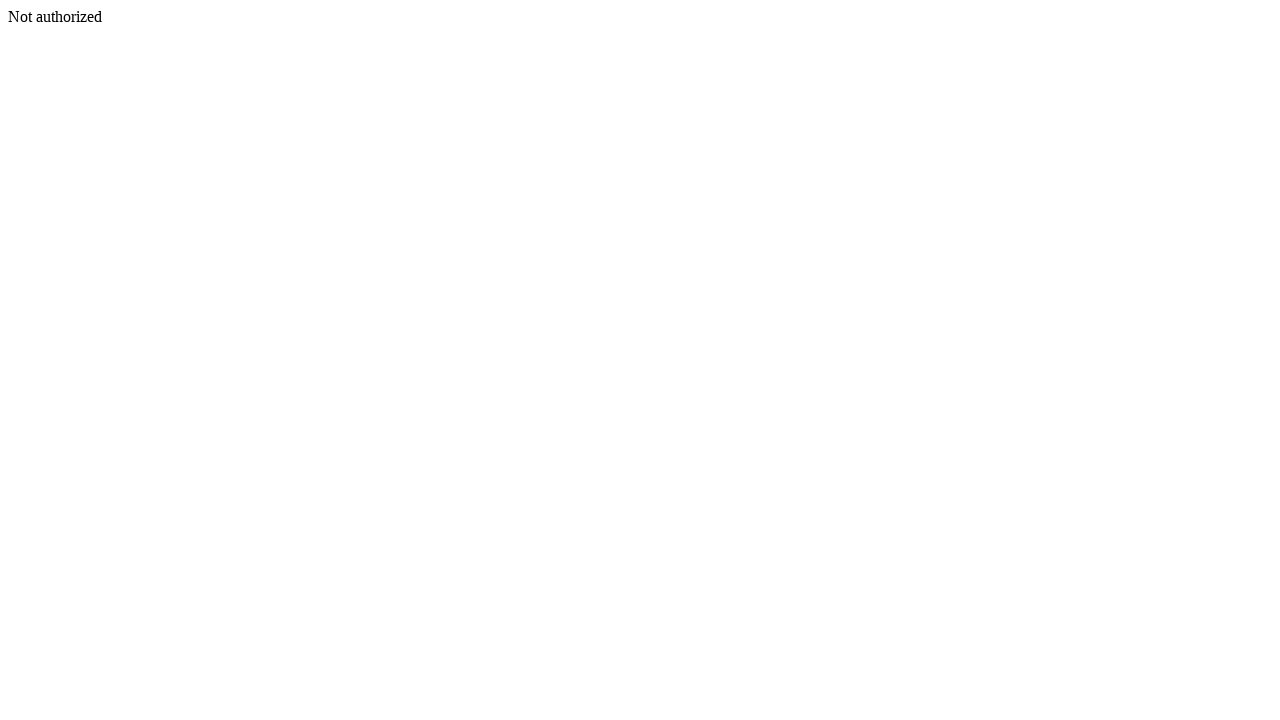

Navigated back to previous page
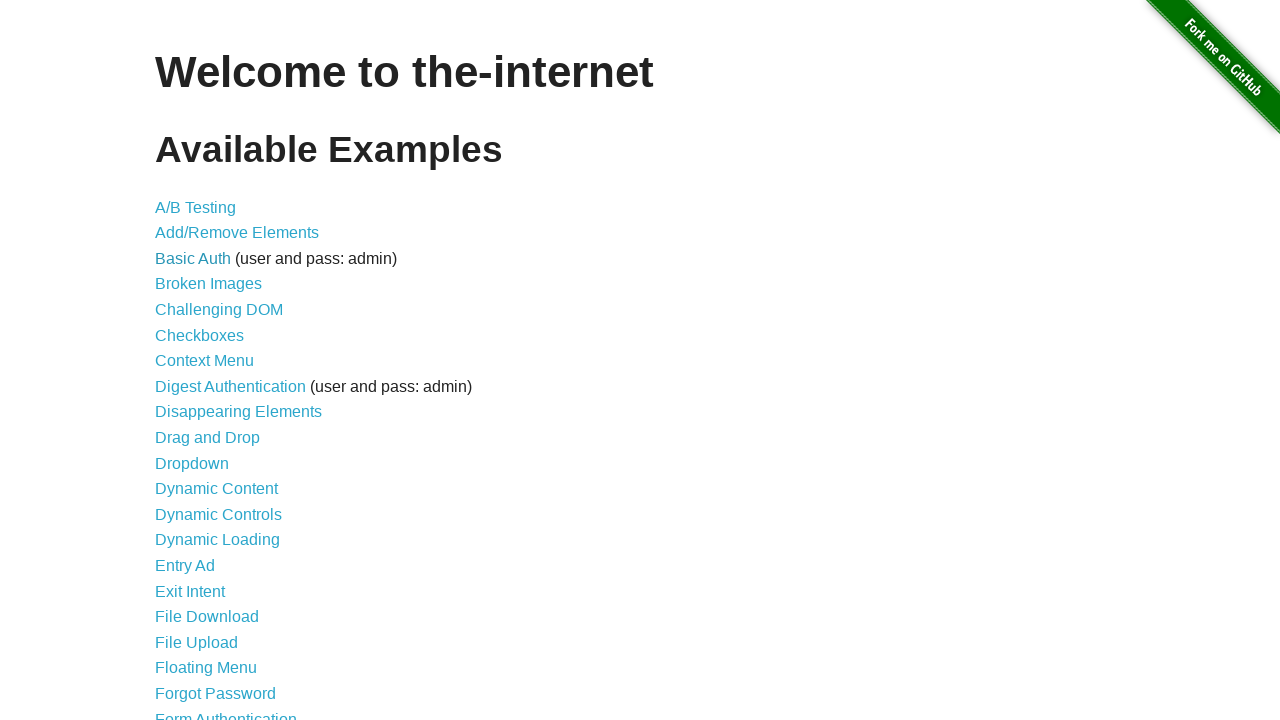

Waited for page to complete loading after navigating back
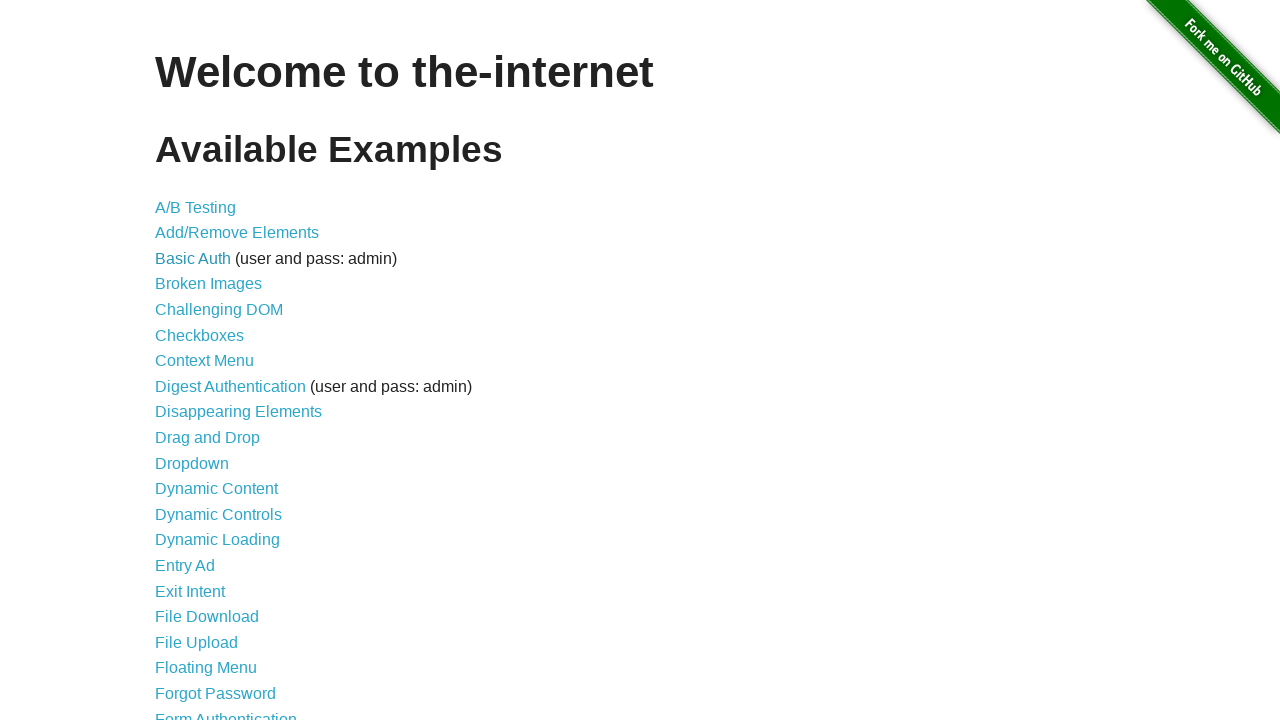

Re-fetched link list to account for DOM changes (current count: 46)
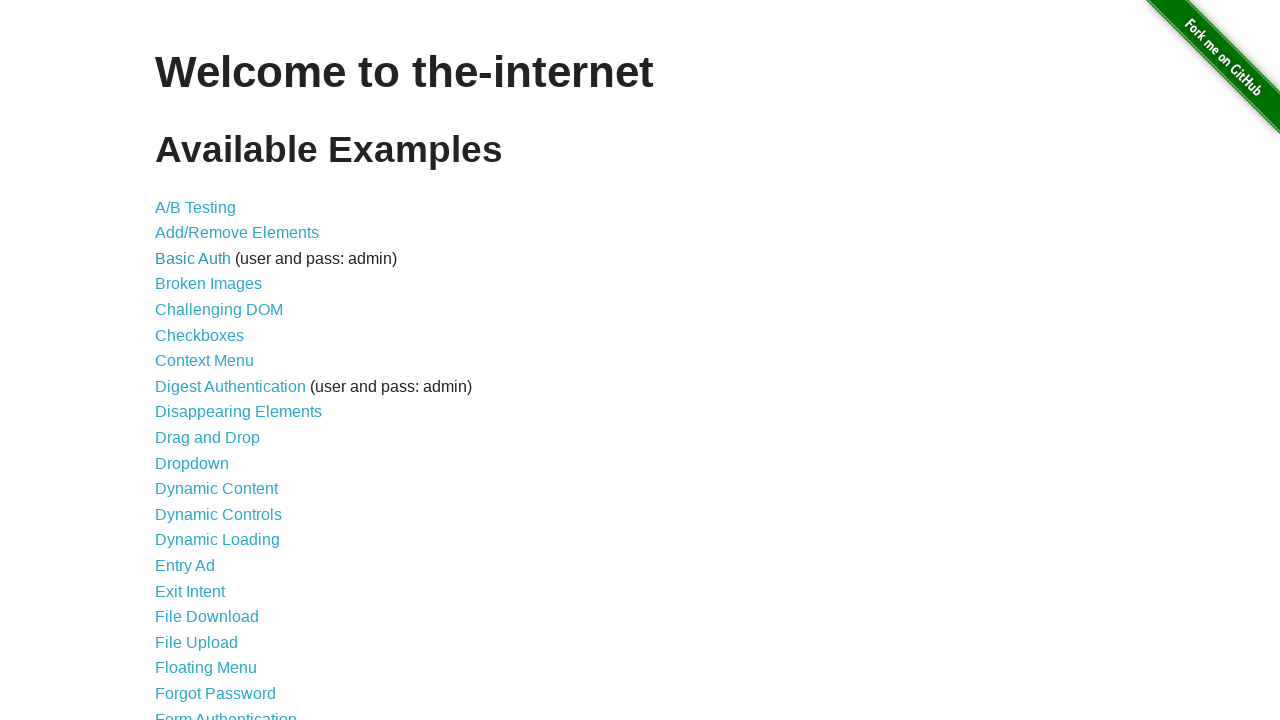

Selected link at index 4
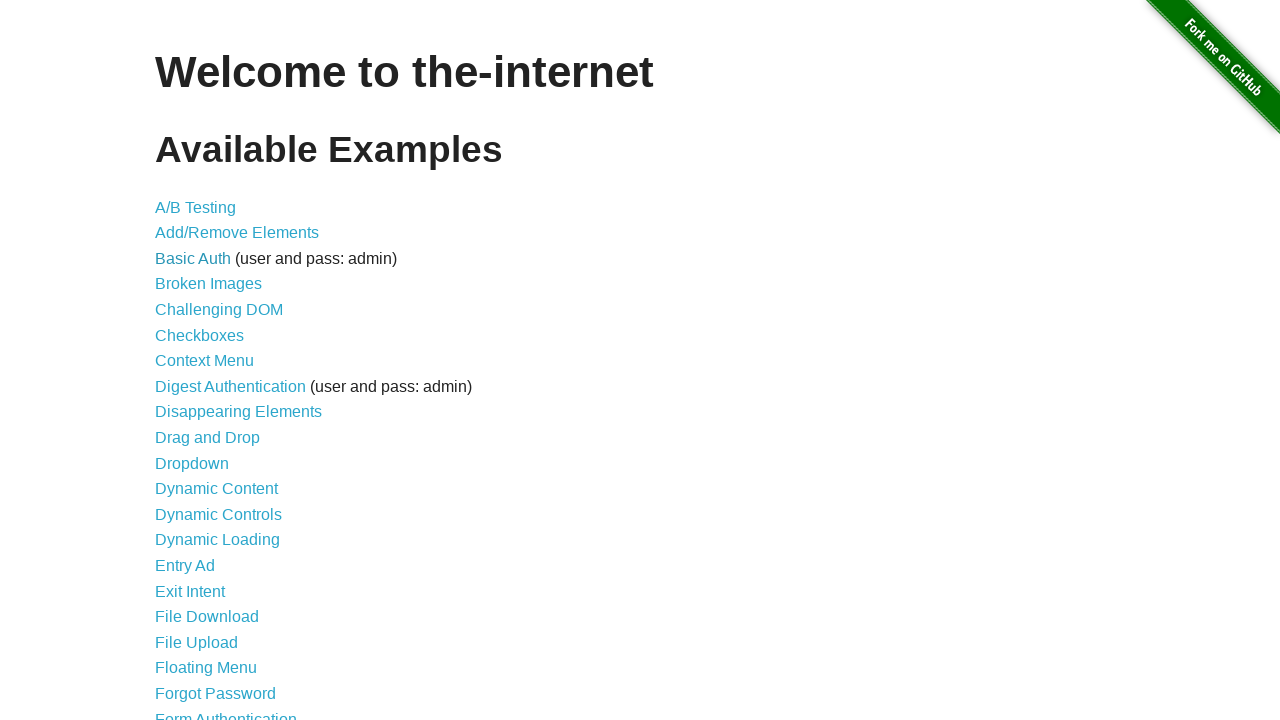

Checked visibility and bounding box of link at index 4
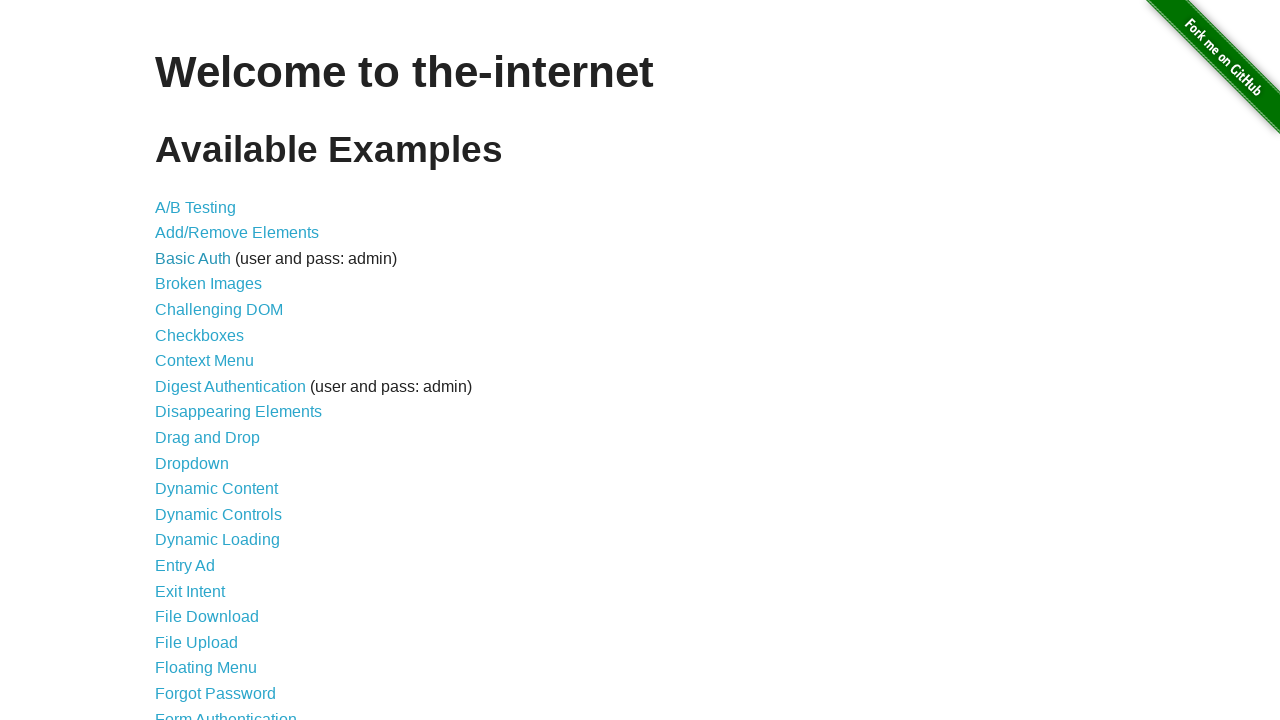

Found clickable link with text: 'Broken Images'
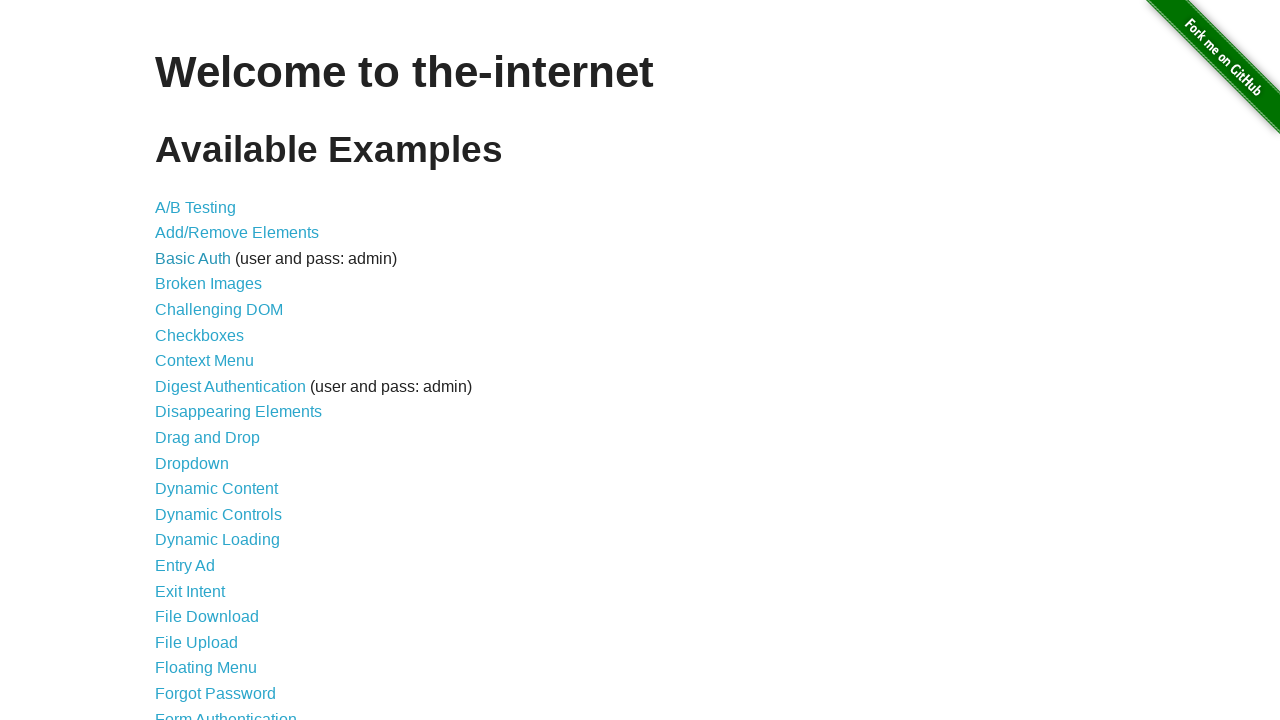

Clicked link with text: 'Broken Images' at (208, 284) on a >> nth=4
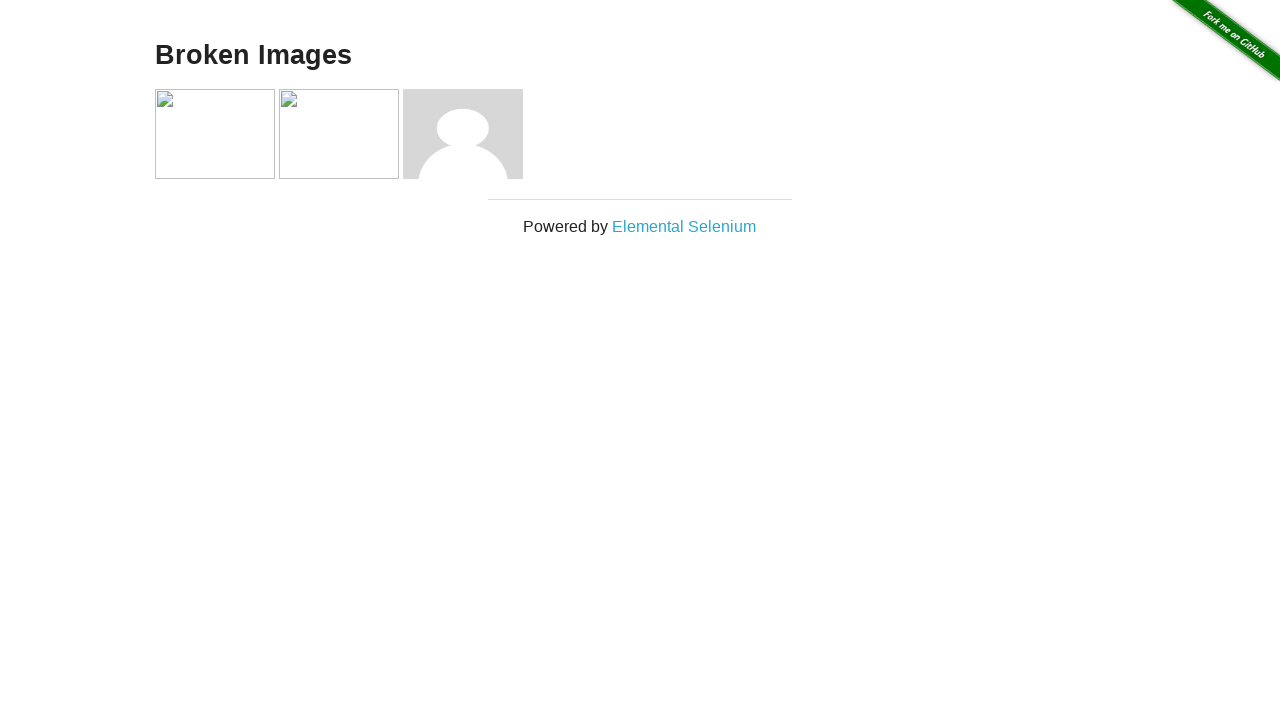

Located h3 elements on destination page
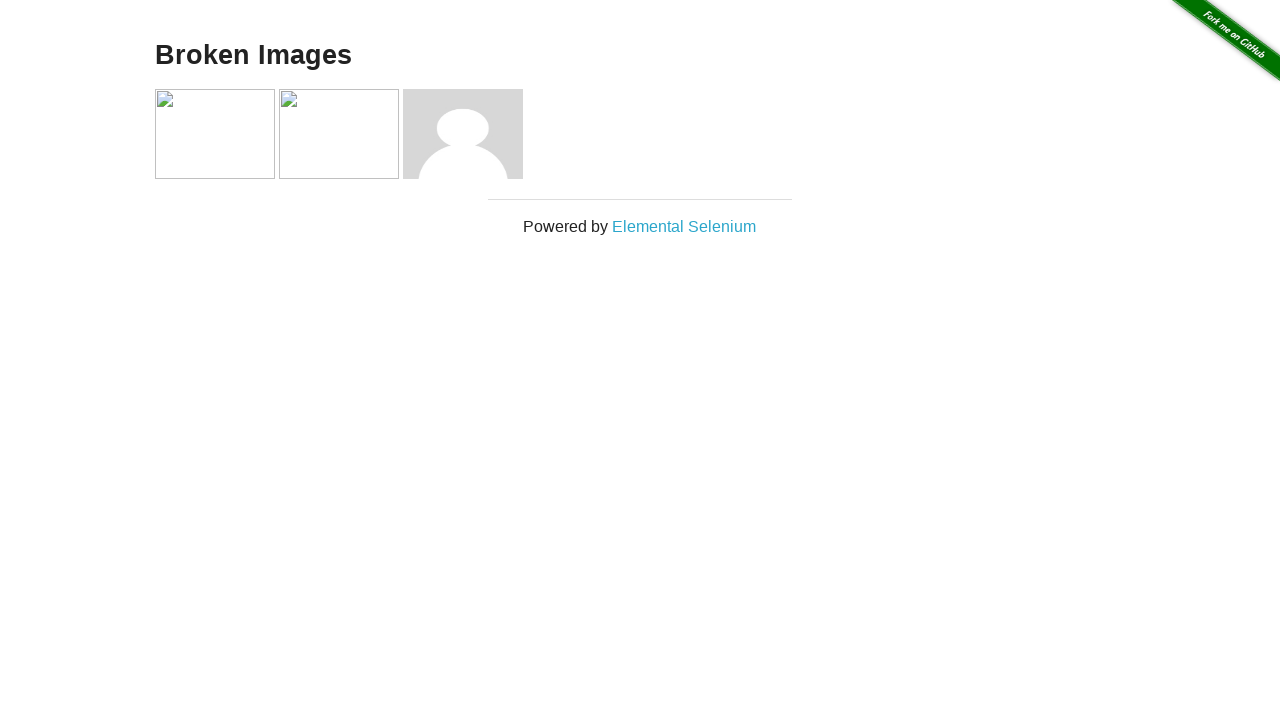

Found h3 element with text: 'Broken Images'
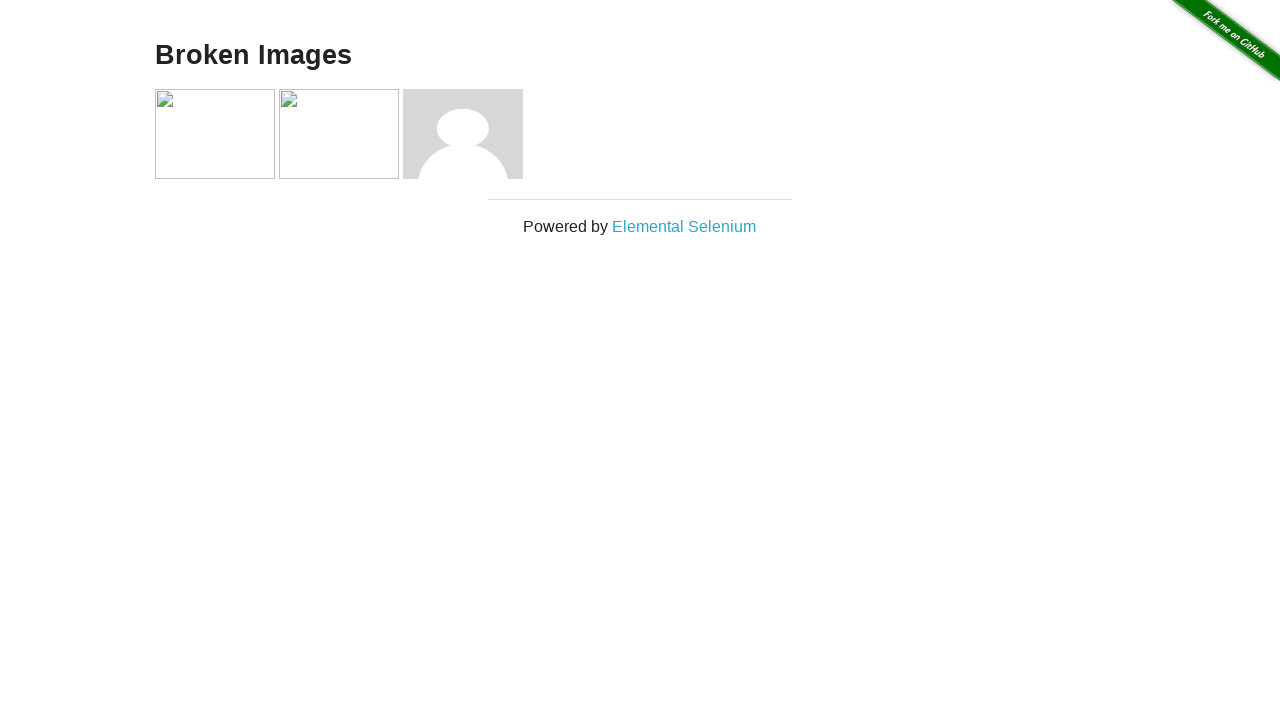

Navigated back to previous page
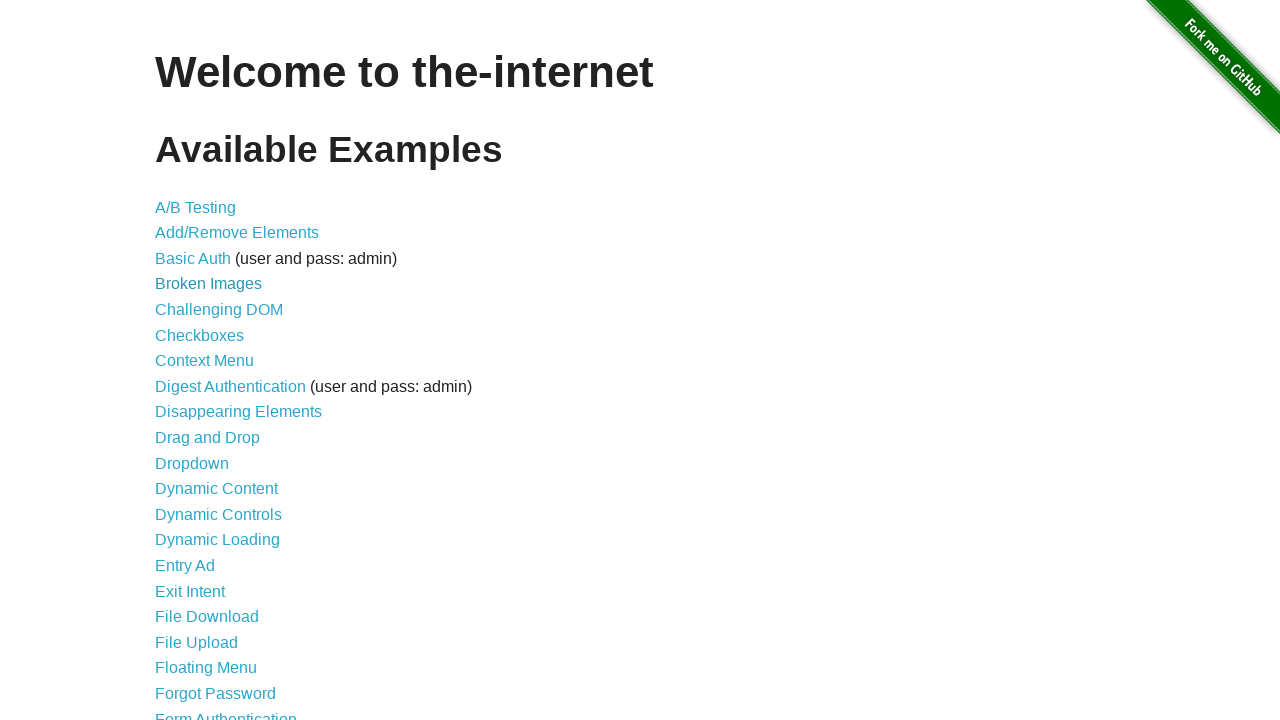

Waited for page to complete loading after navigating back
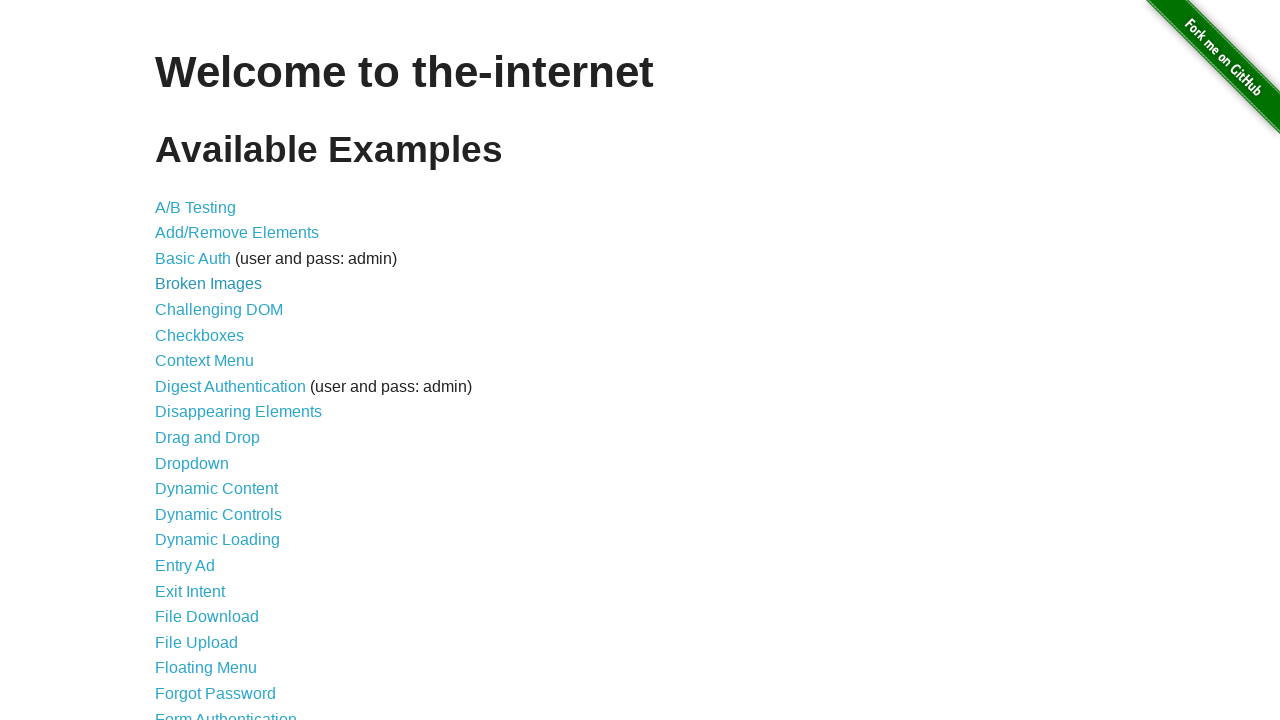

Re-fetched link list to account for DOM changes (current count: 46)
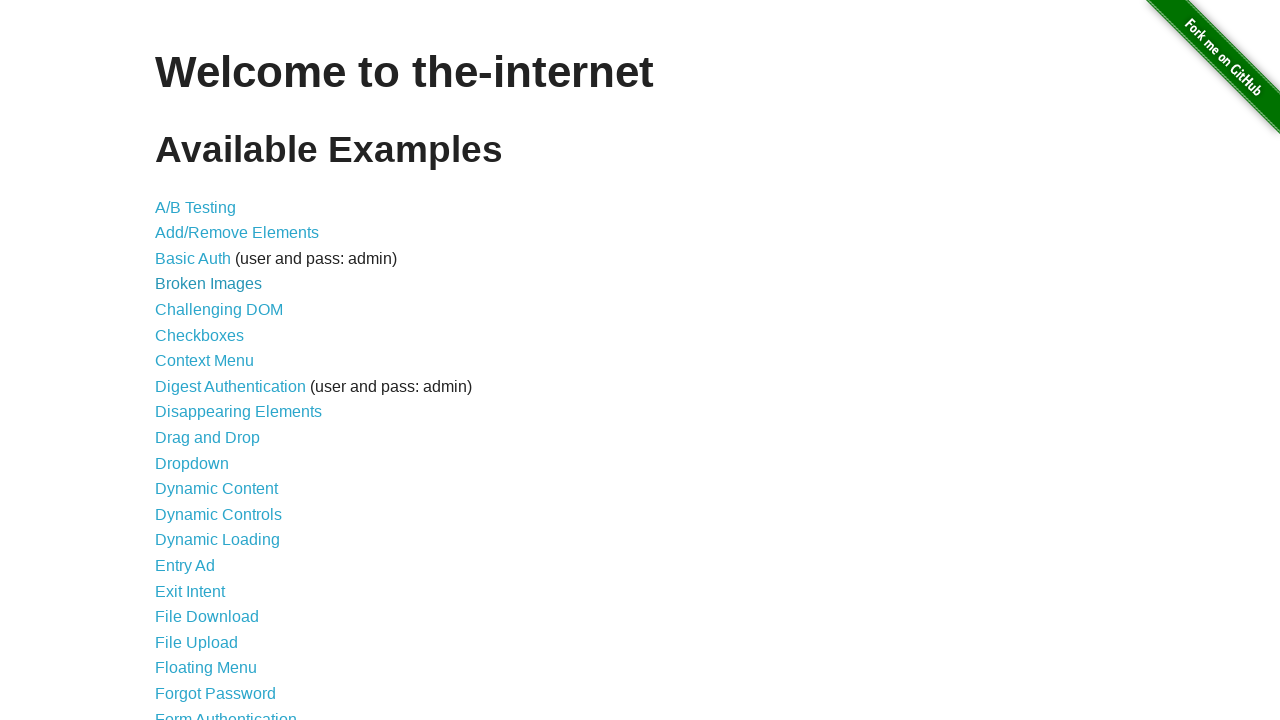

Selected link at index 5
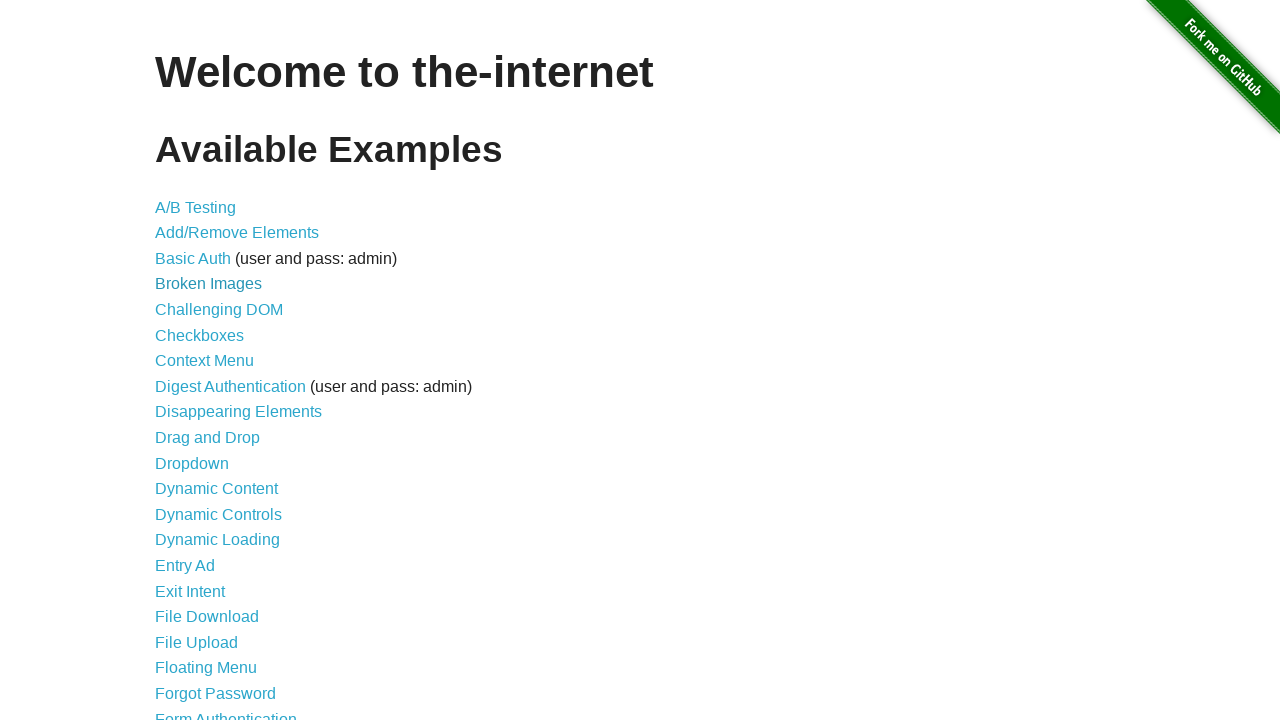

Checked visibility and bounding box of link at index 5
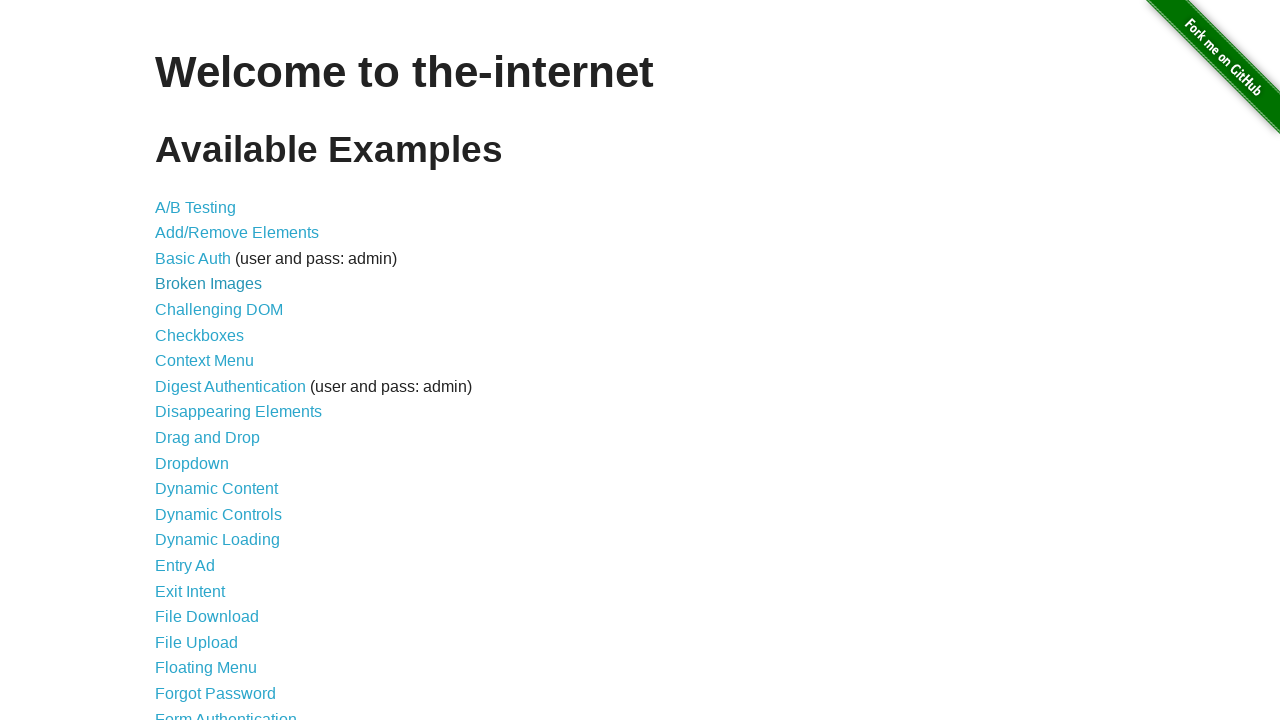

Found clickable link with text: 'Challenging DOM'
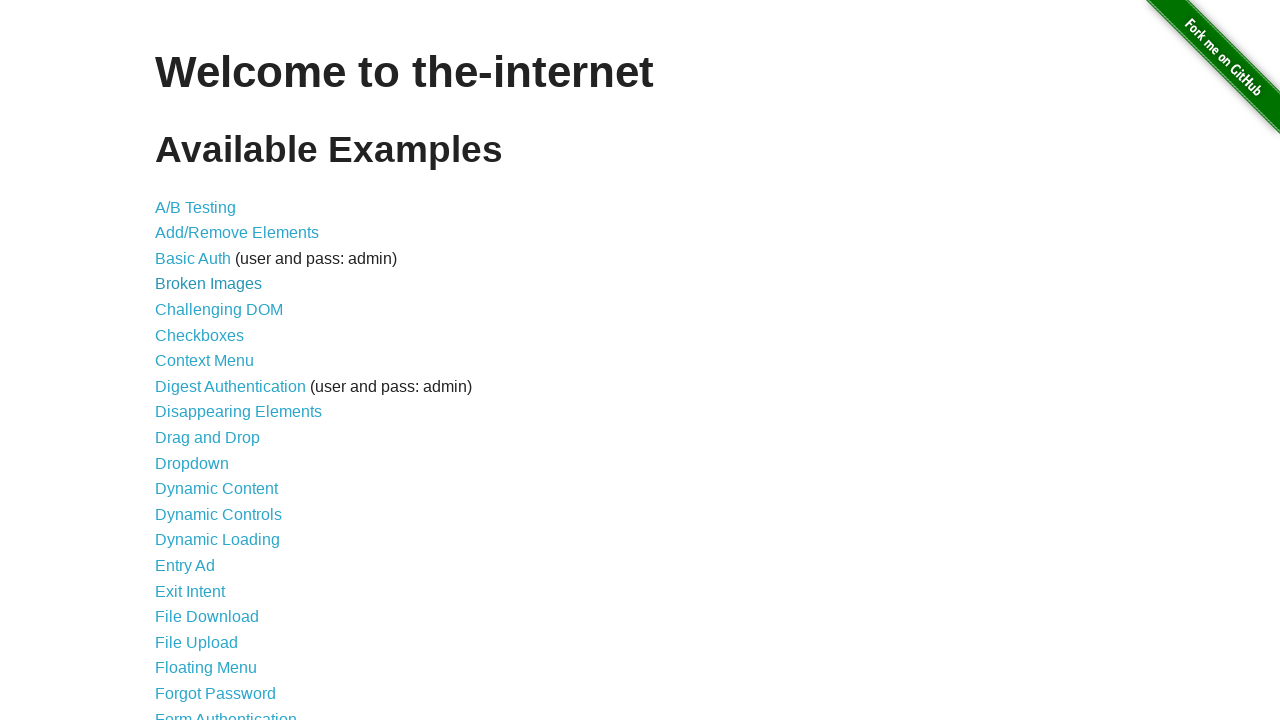

Clicked link with text: 'Challenging DOM' at (219, 310) on a >> nth=5
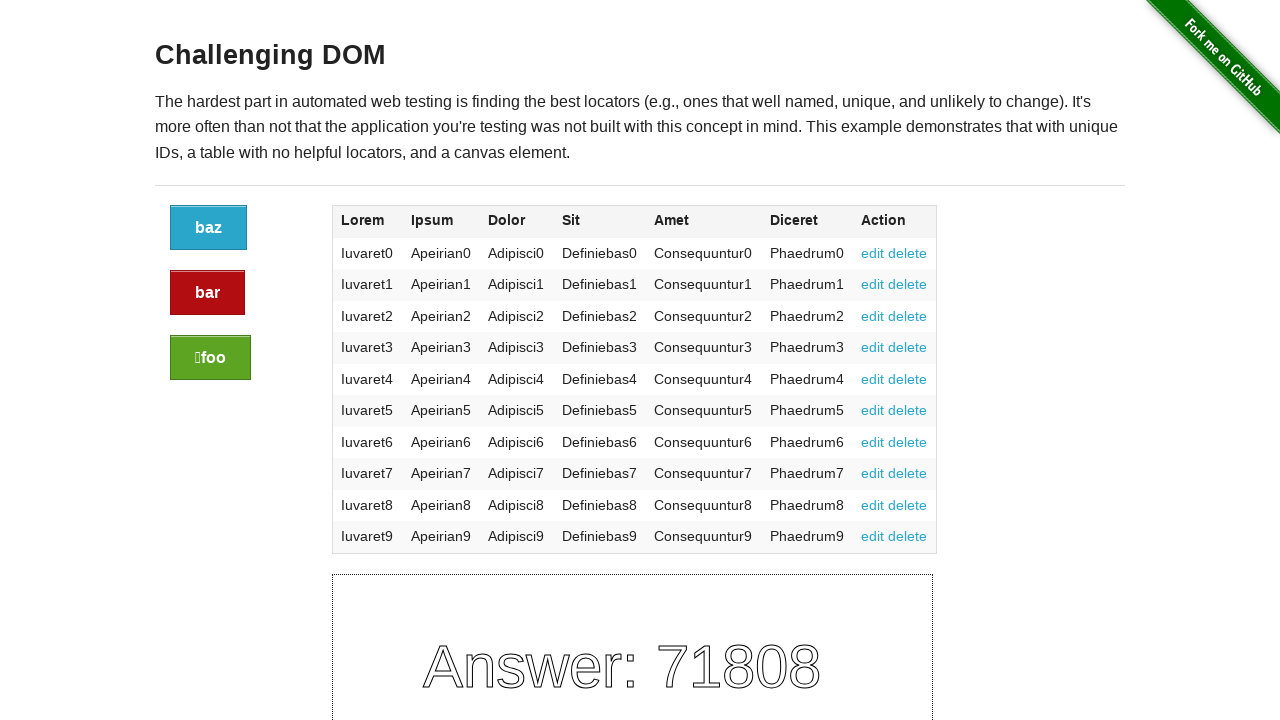

Located h3 elements on destination page
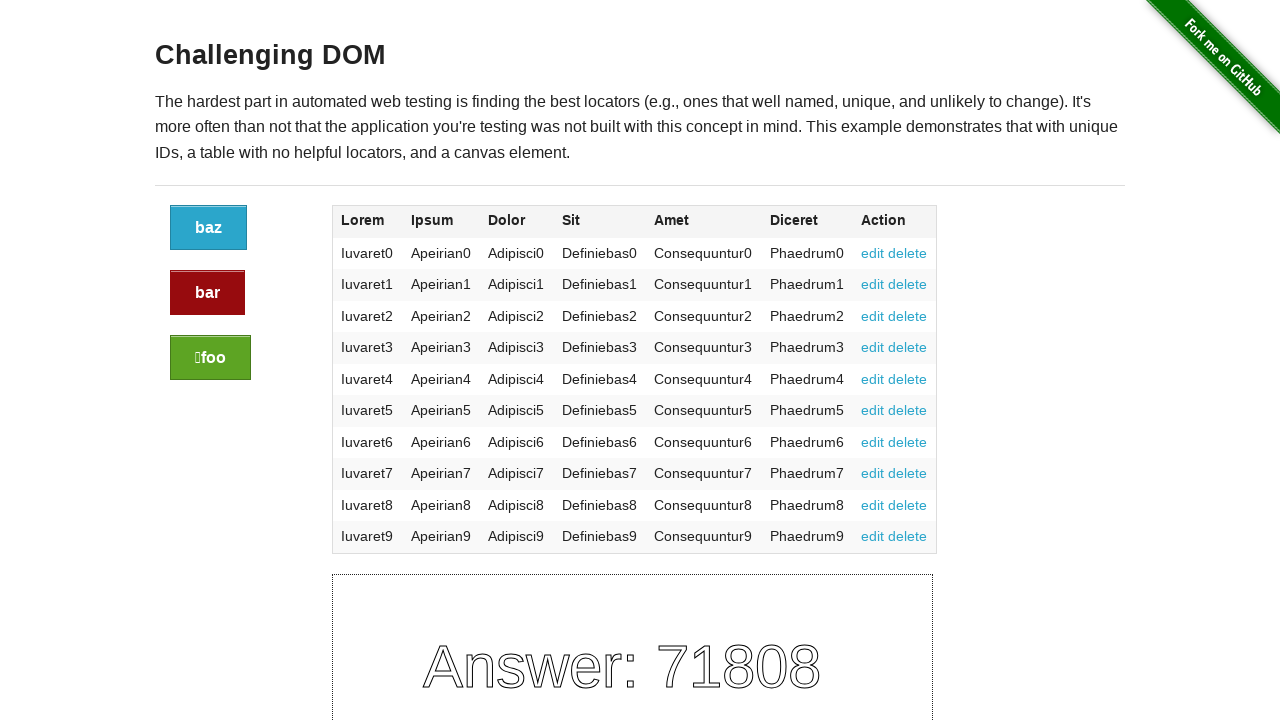

Found h3 element with text: 'Challenging DOM'
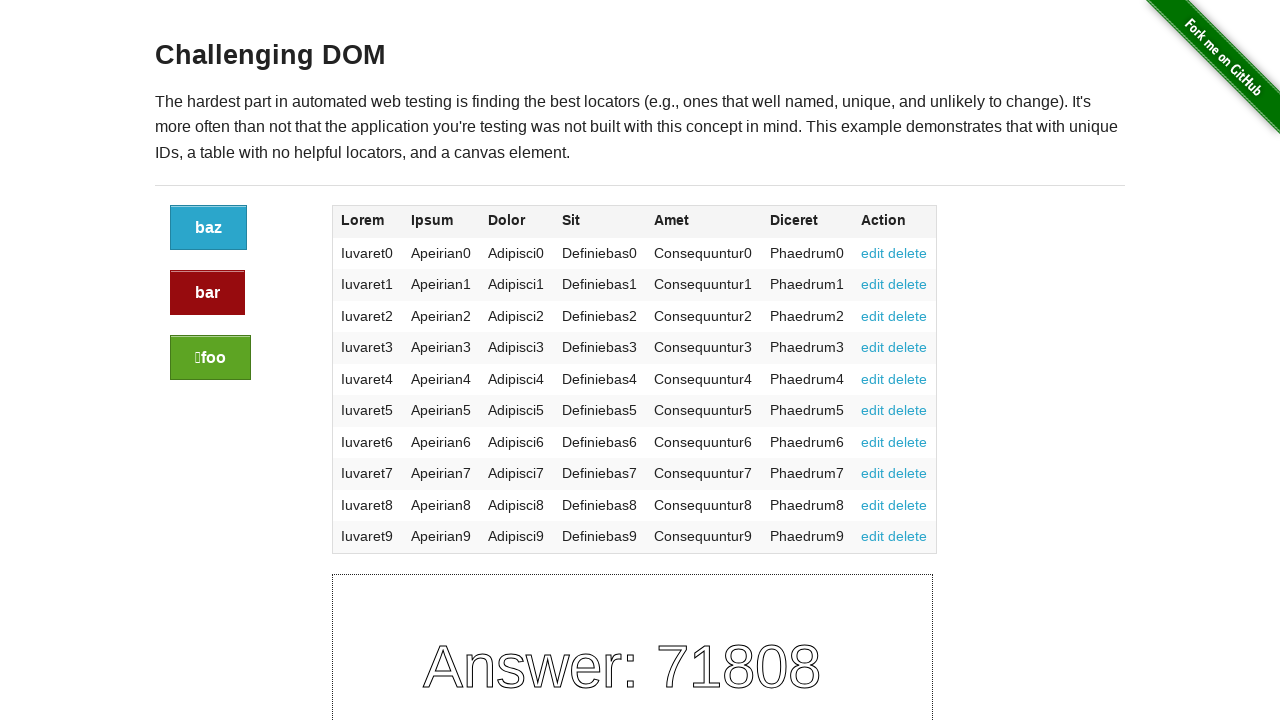

Navigated back to previous page
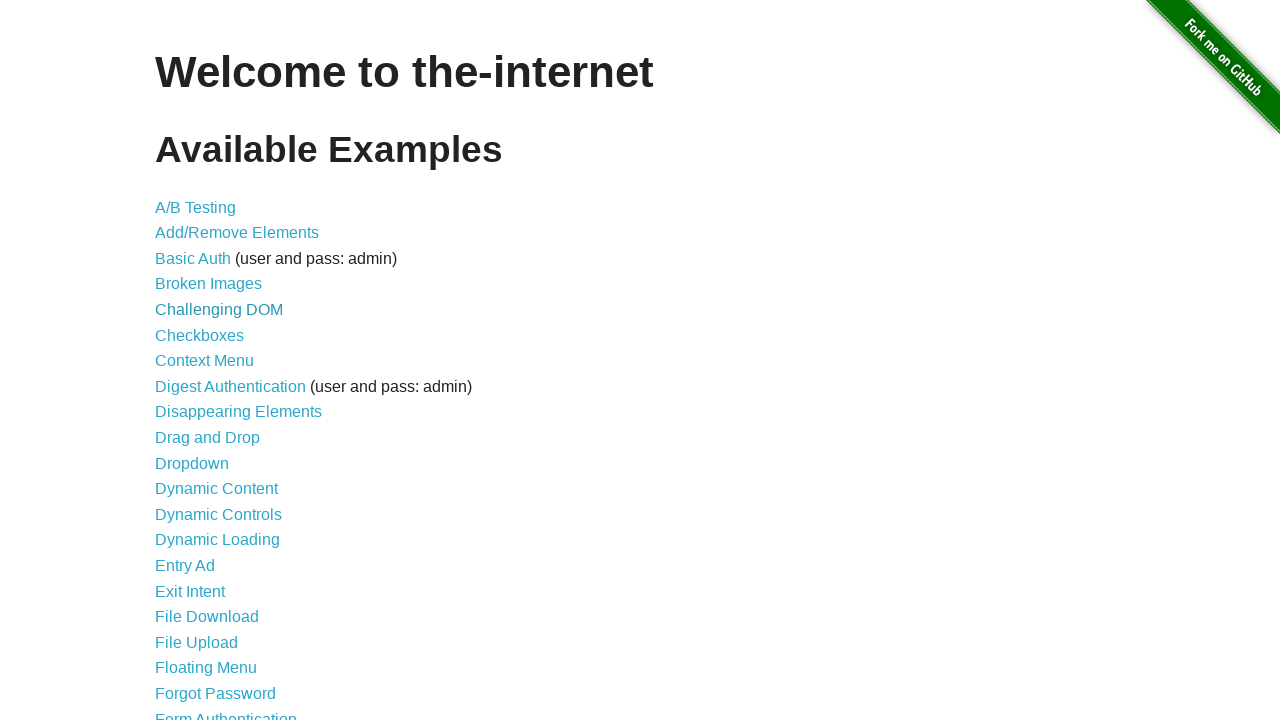

Waited for page to complete loading after navigating back
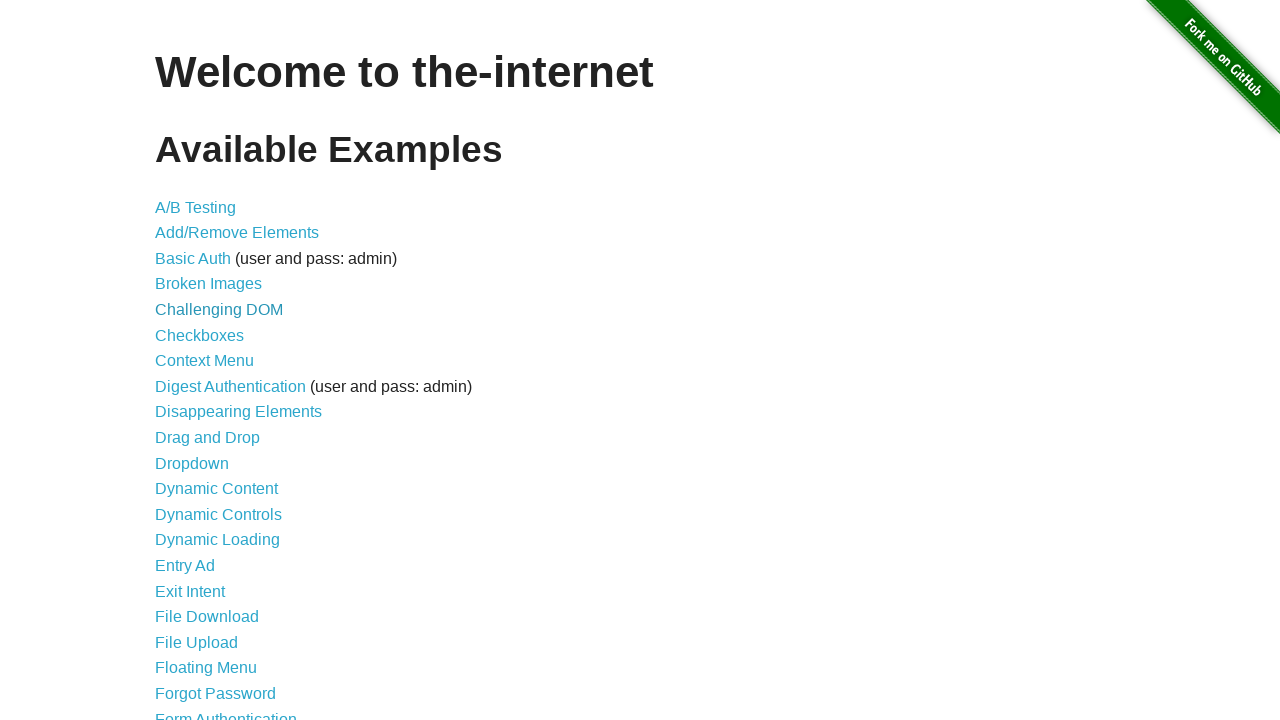

Re-fetched link list to account for DOM changes (current count: 46)
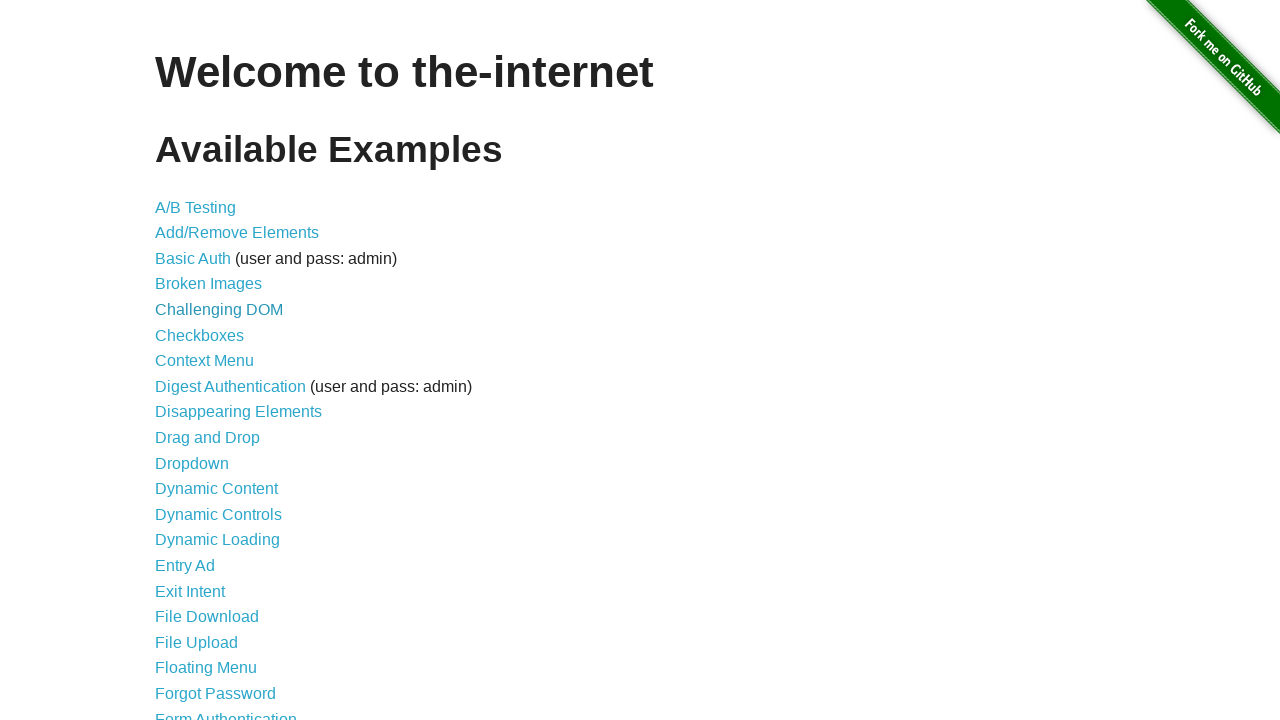

Selected link at index 6
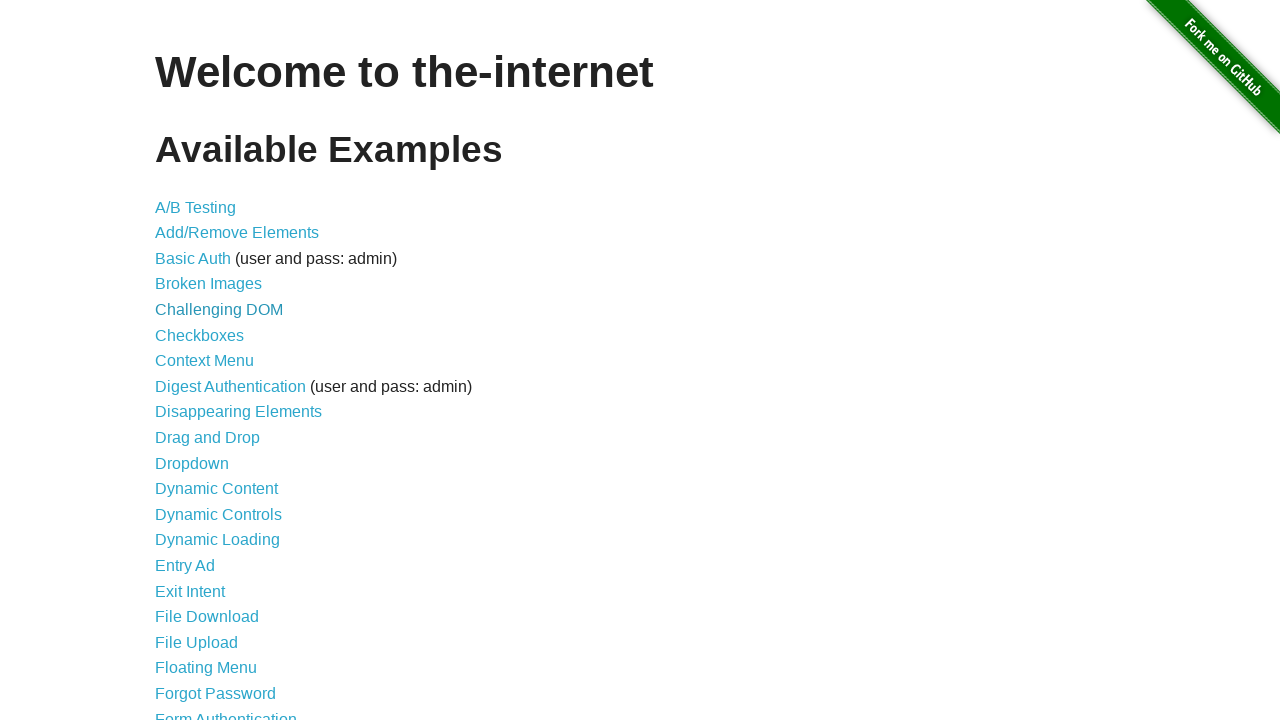

Checked visibility and bounding box of link at index 6
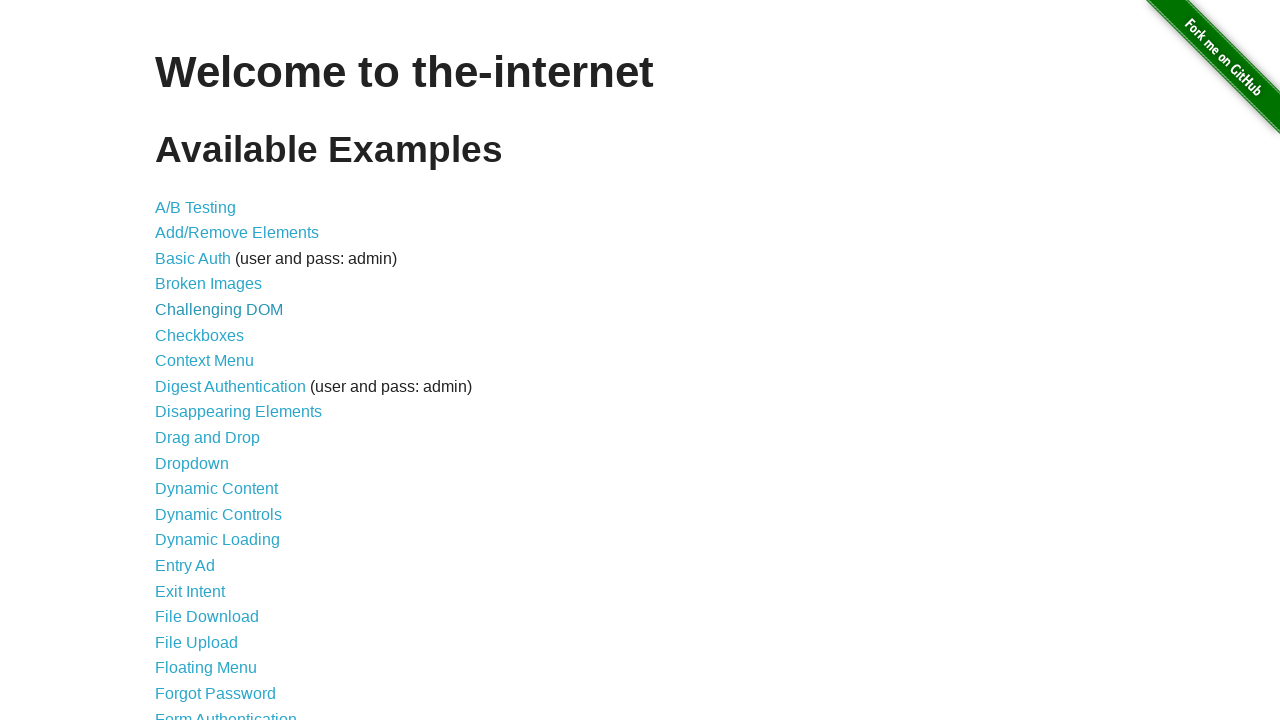

Found clickable link with text: 'Checkboxes'
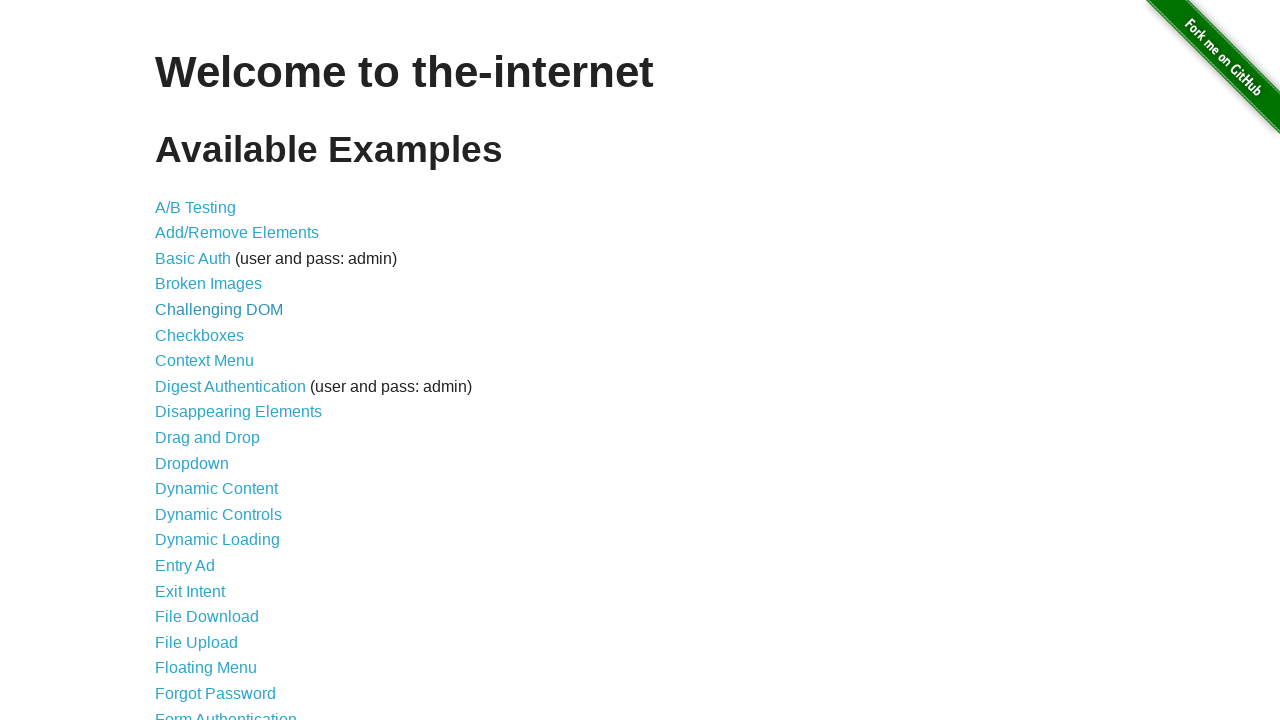

Clicked link with text: 'Checkboxes' at (200, 335) on a >> nth=6
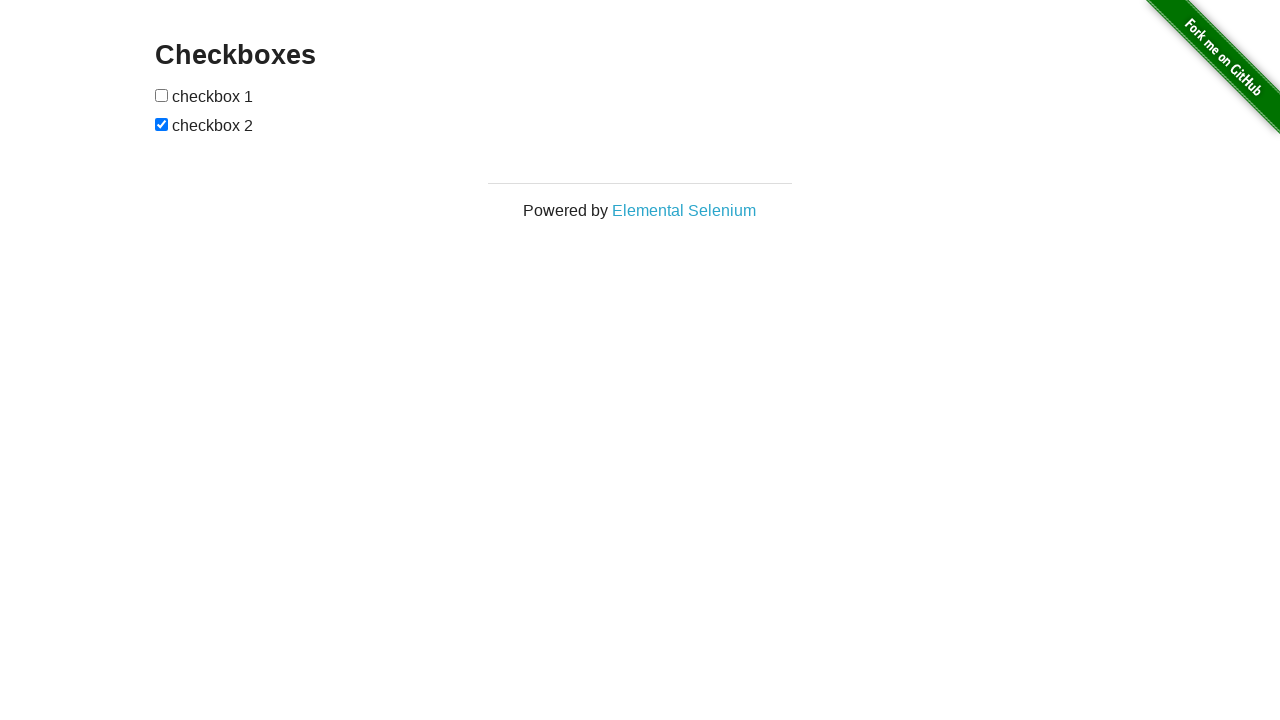

Located h3 elements on destination page
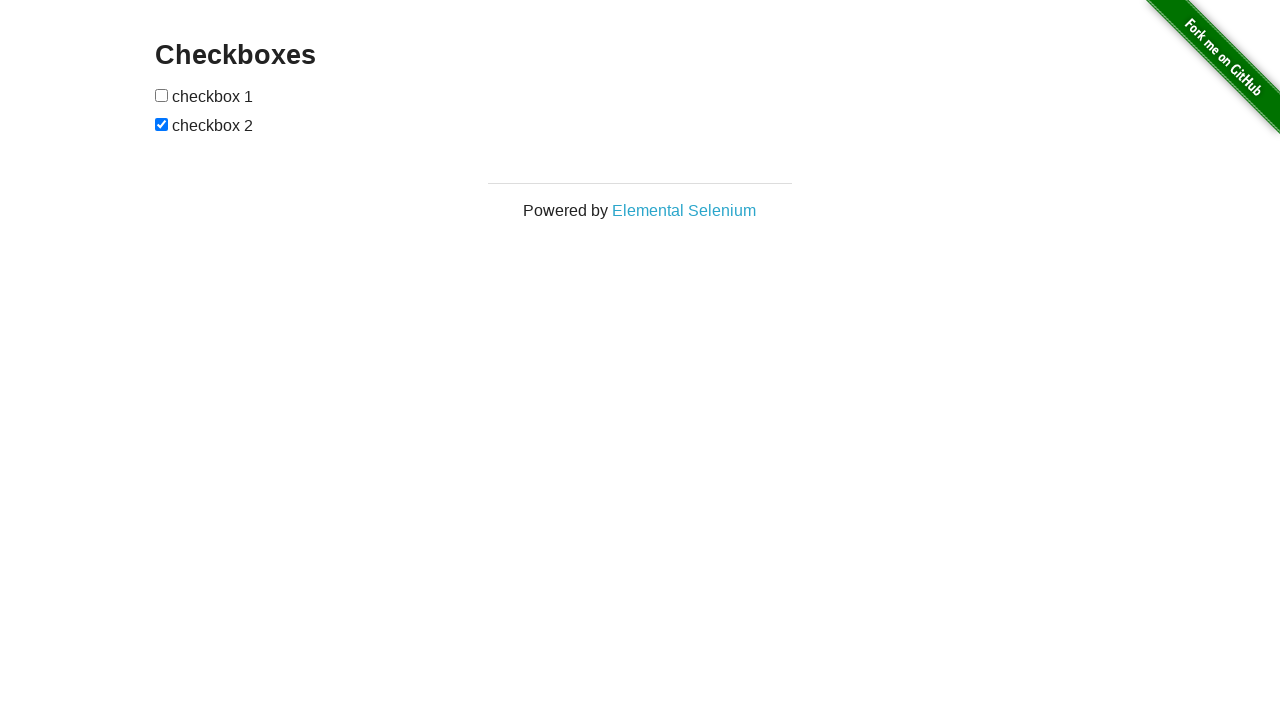

Found h3 element with text: 'Checkboxes'
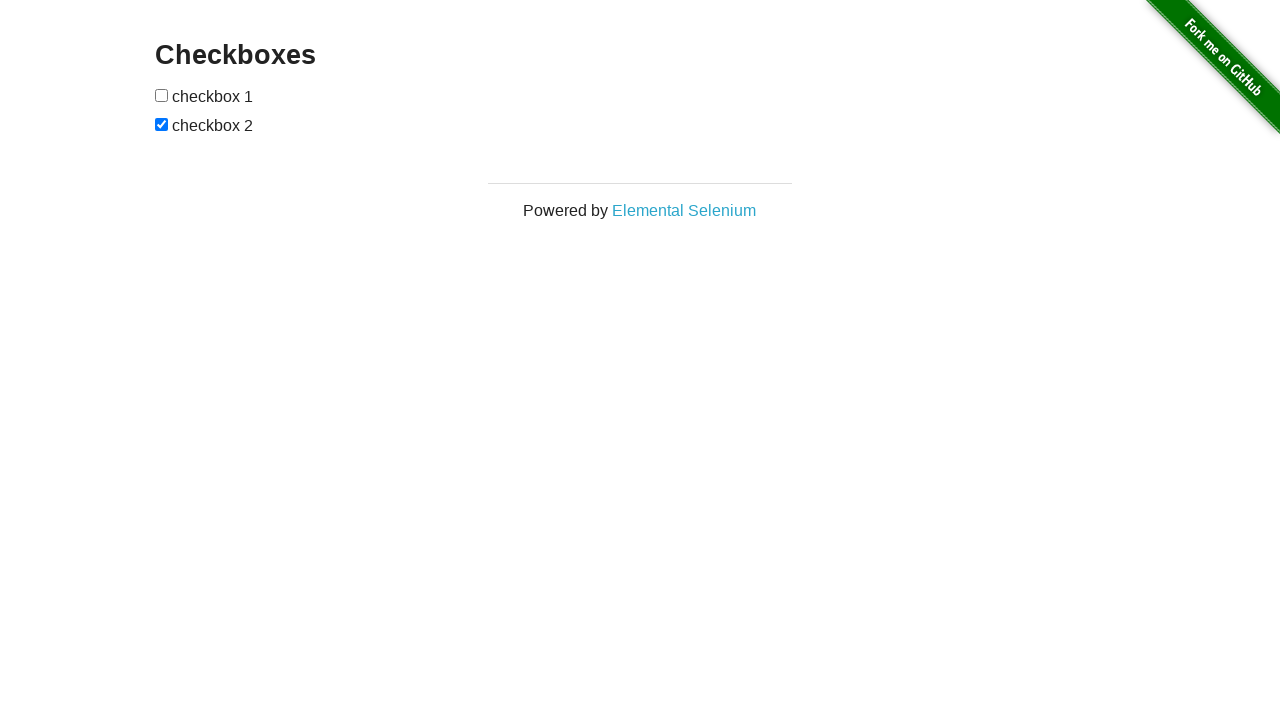

Navigated back to previous page
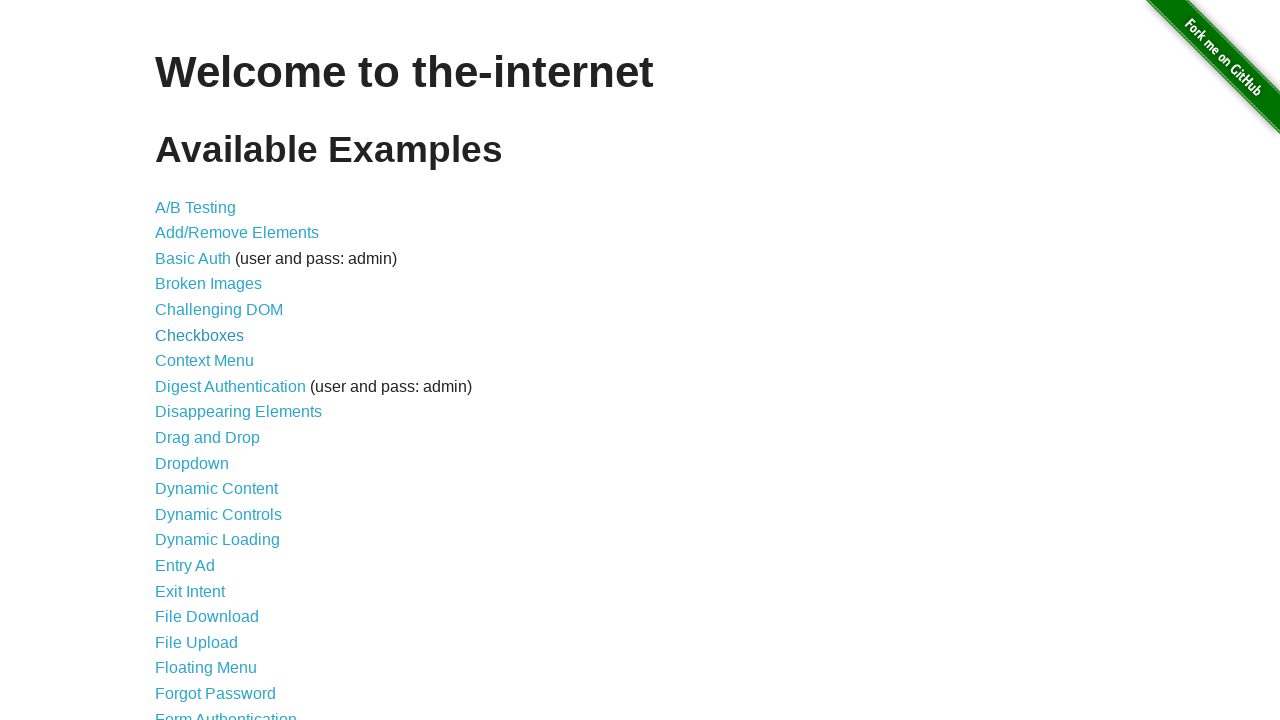

Waited for page to complete loading after navigating back
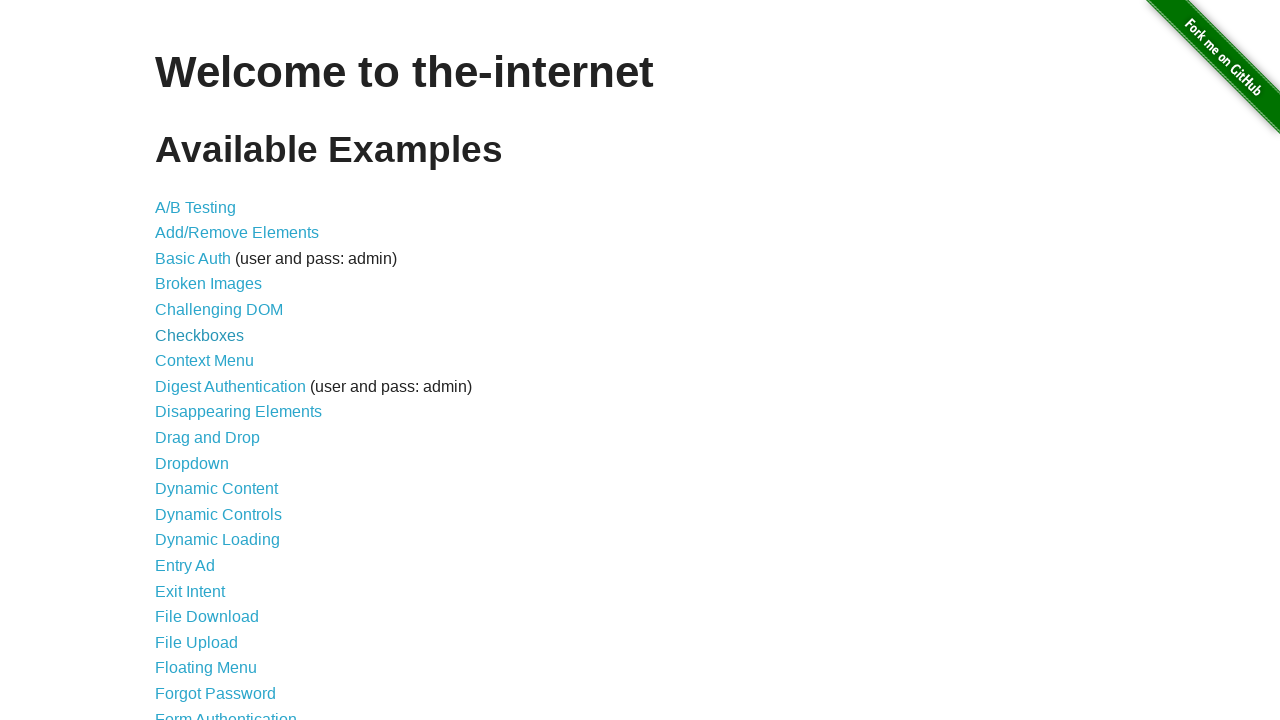

Re-fetched link list to account for DOM changes (current count: 46)
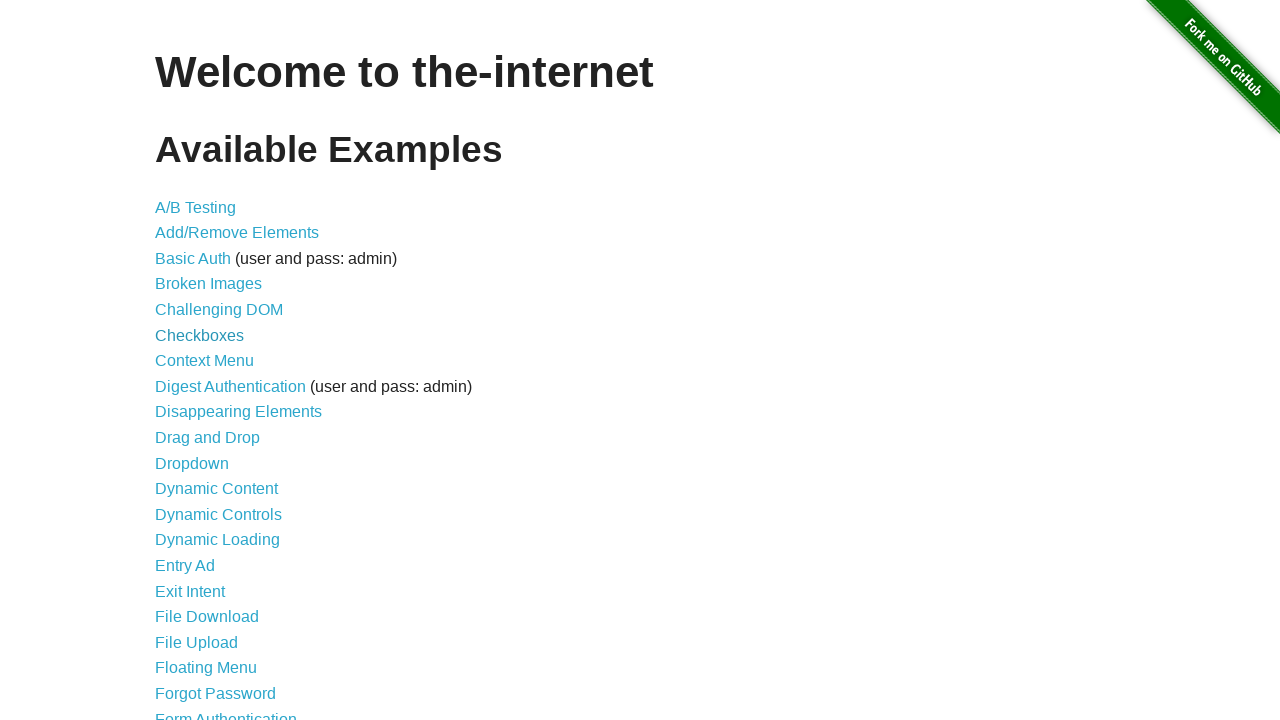

Selected link at index 7
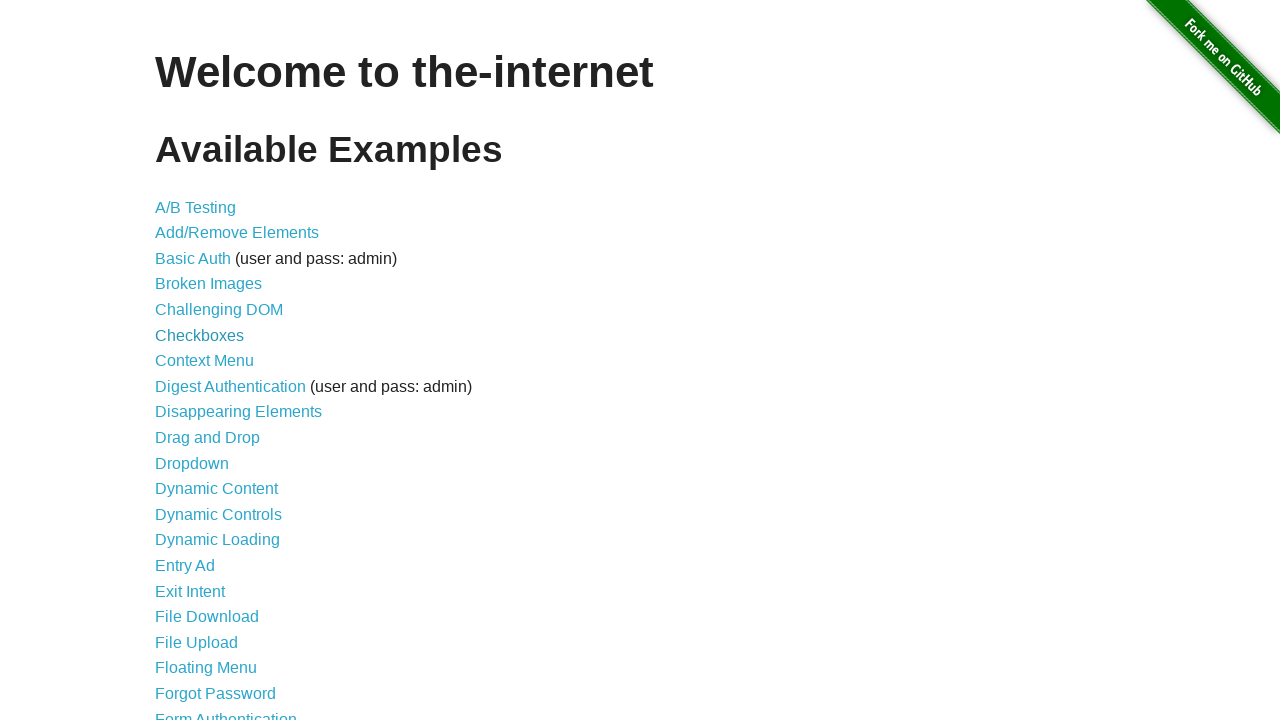

Checked visibility and bounding box of link at index 7
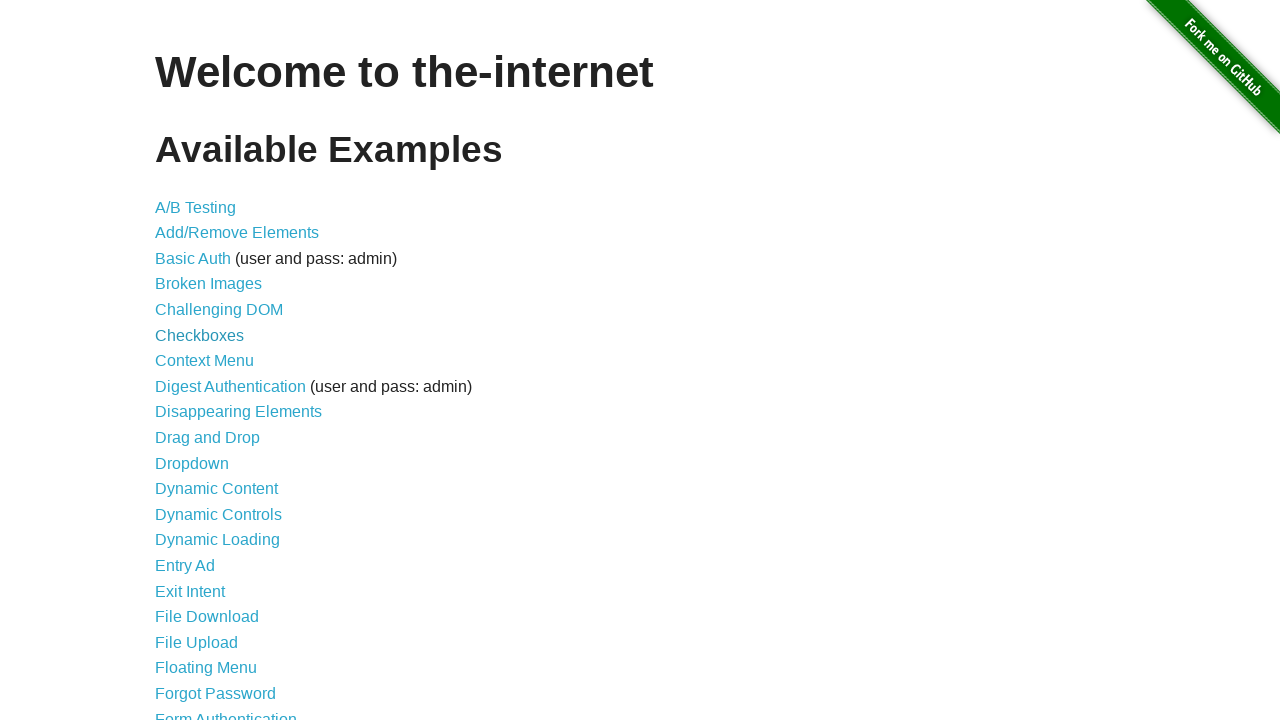

Found clickable link with text: 'Context Menu'
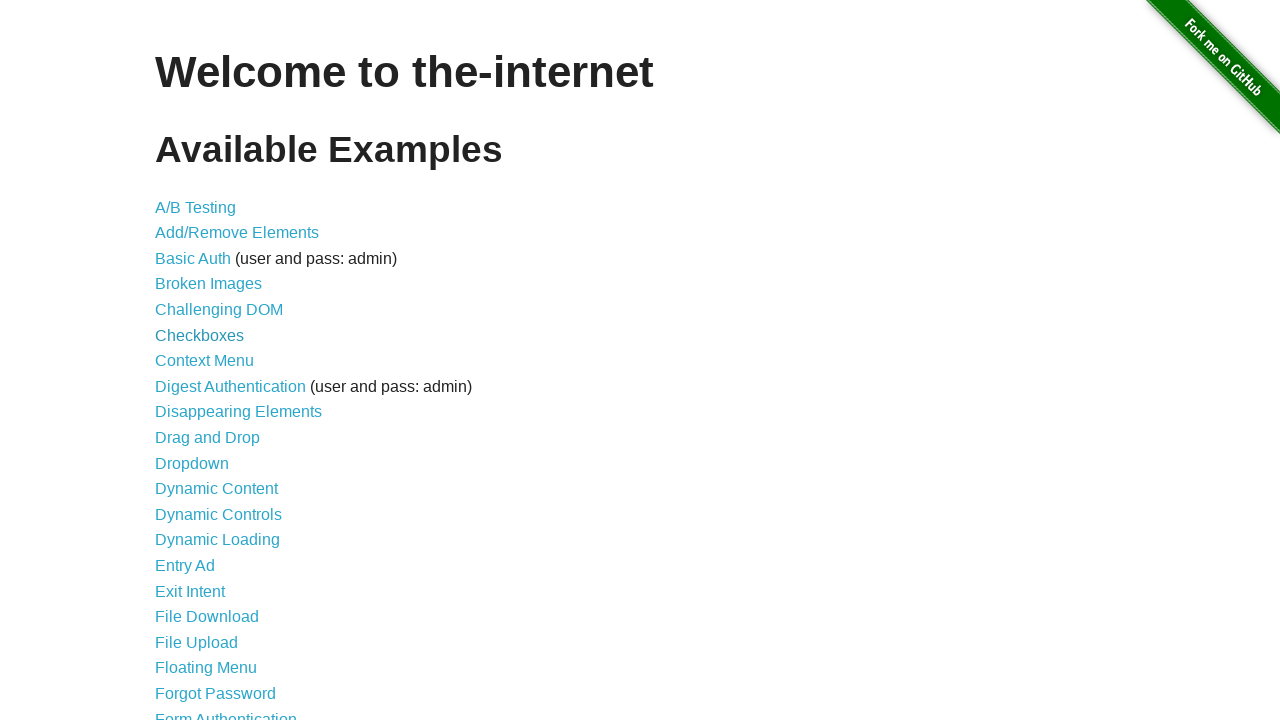

Clicked link with text: 'Context Menu' at (204, 361) on a >> nth=7
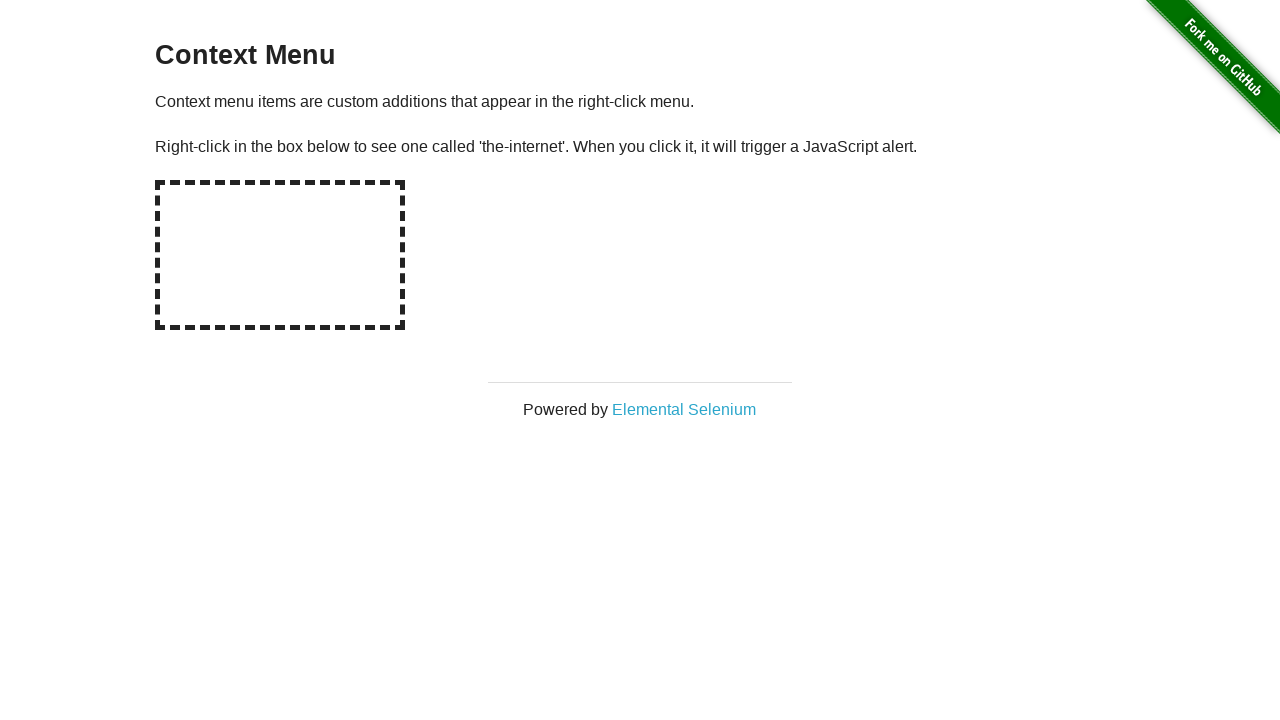

Located h3 elements on destination page
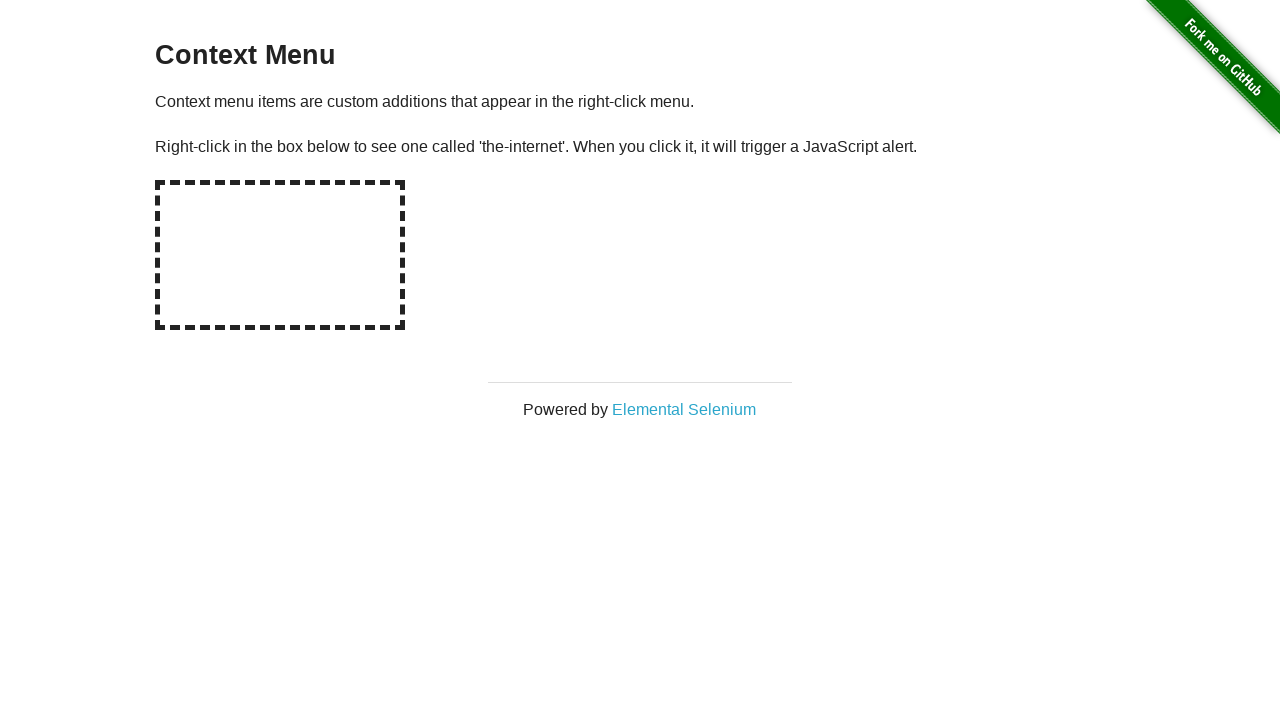

Found h3 element with text: 'Context Menu'
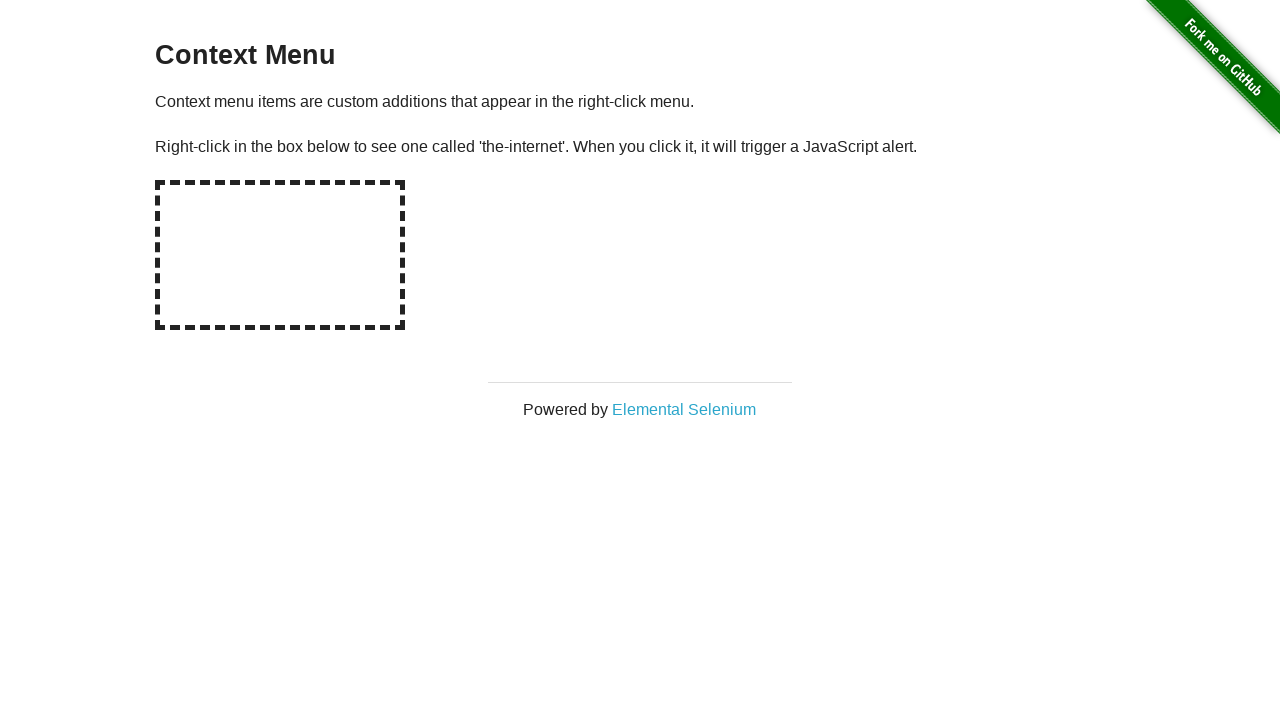

Navigated back to previous page
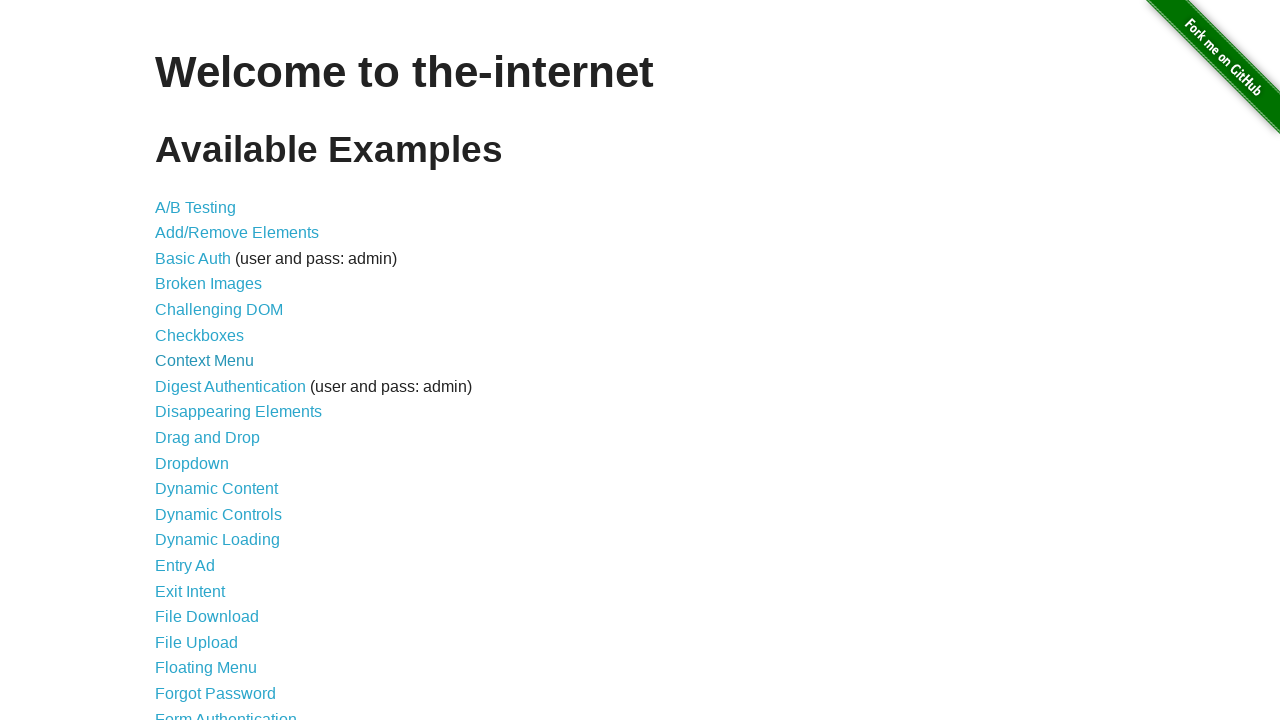

Waited for page to complete loading after navigating back
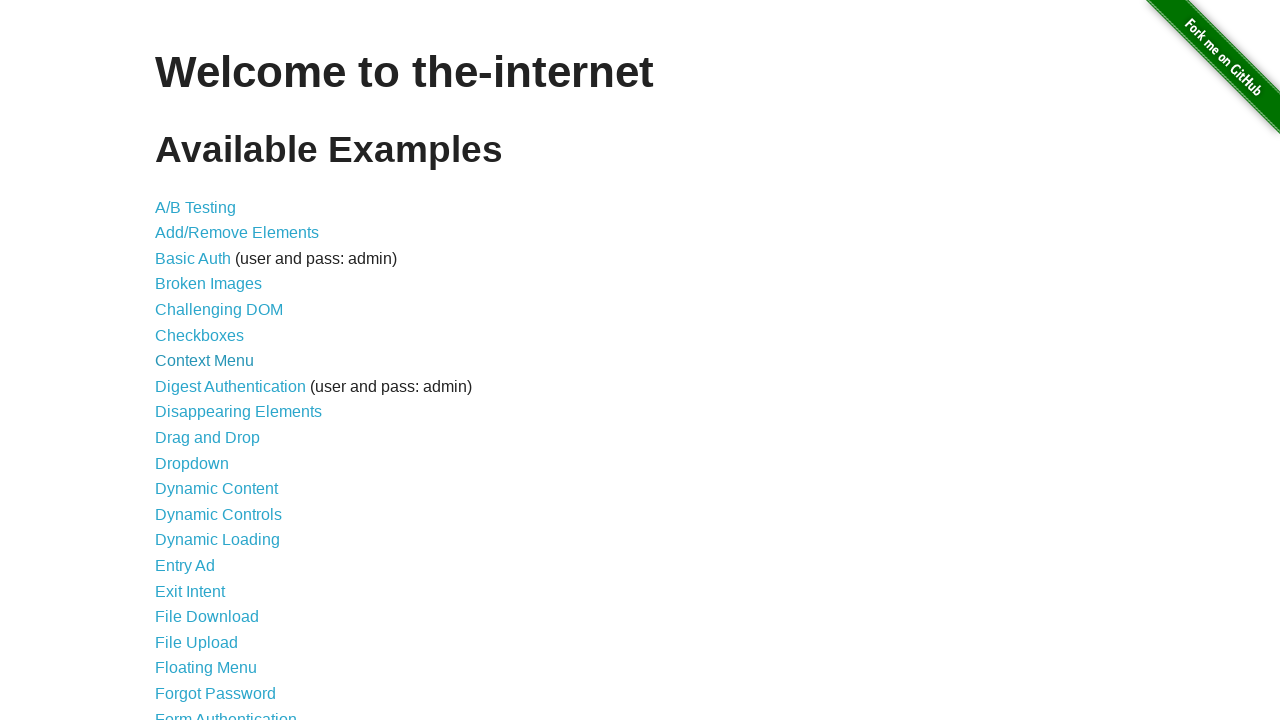

Re-fetched link list to account for DOM changes (current count: 46)
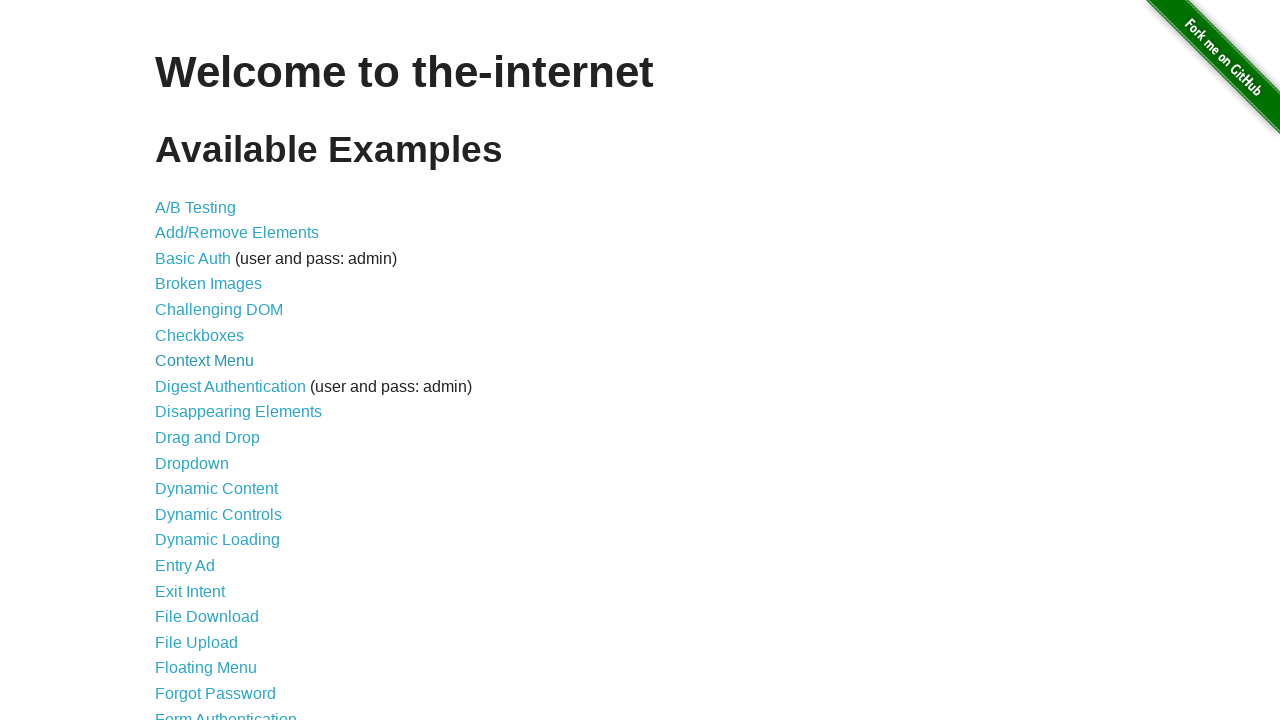

Selected link at index 8
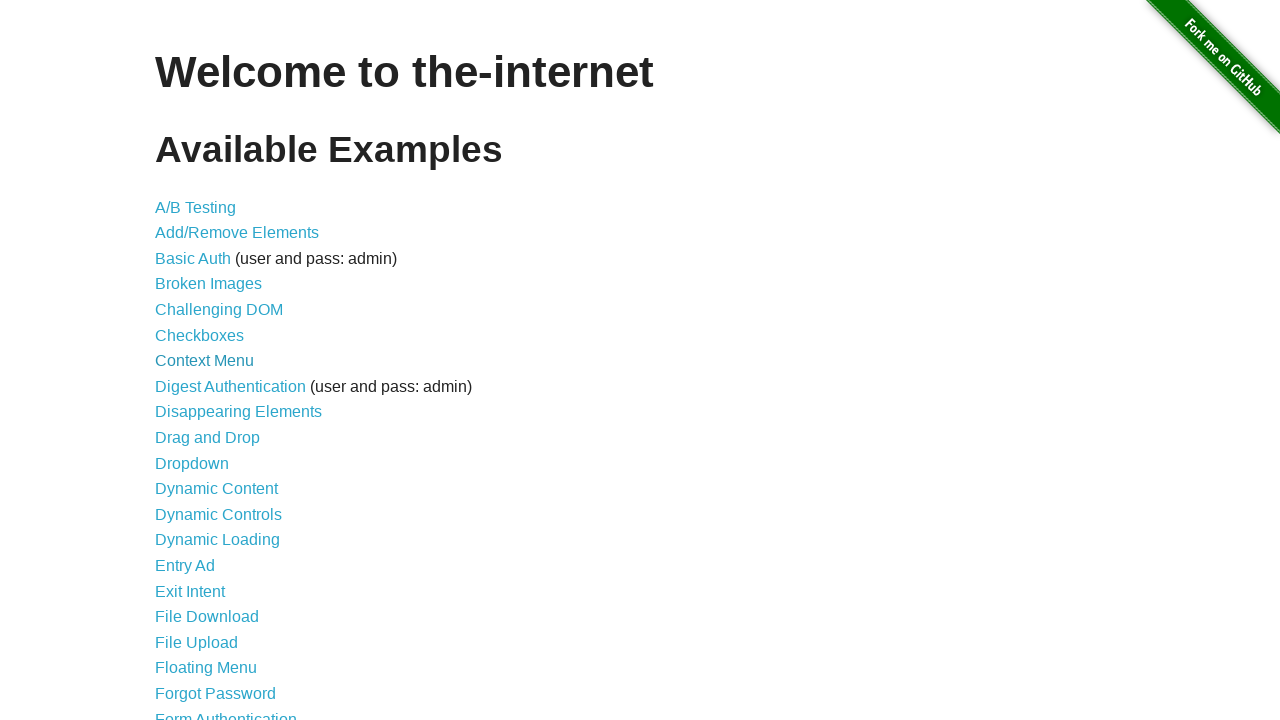

Checked visibility and bounding box of link at index 8
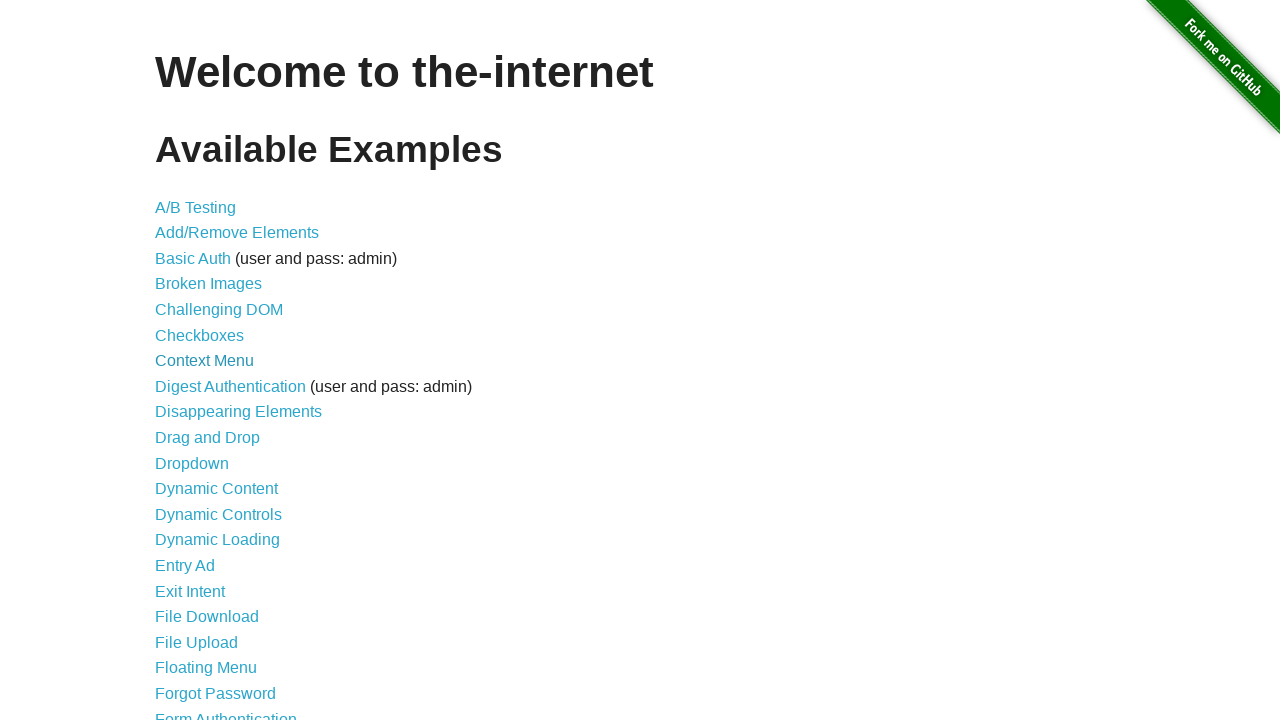

Found clickable link with text: 'Digest Authentication'
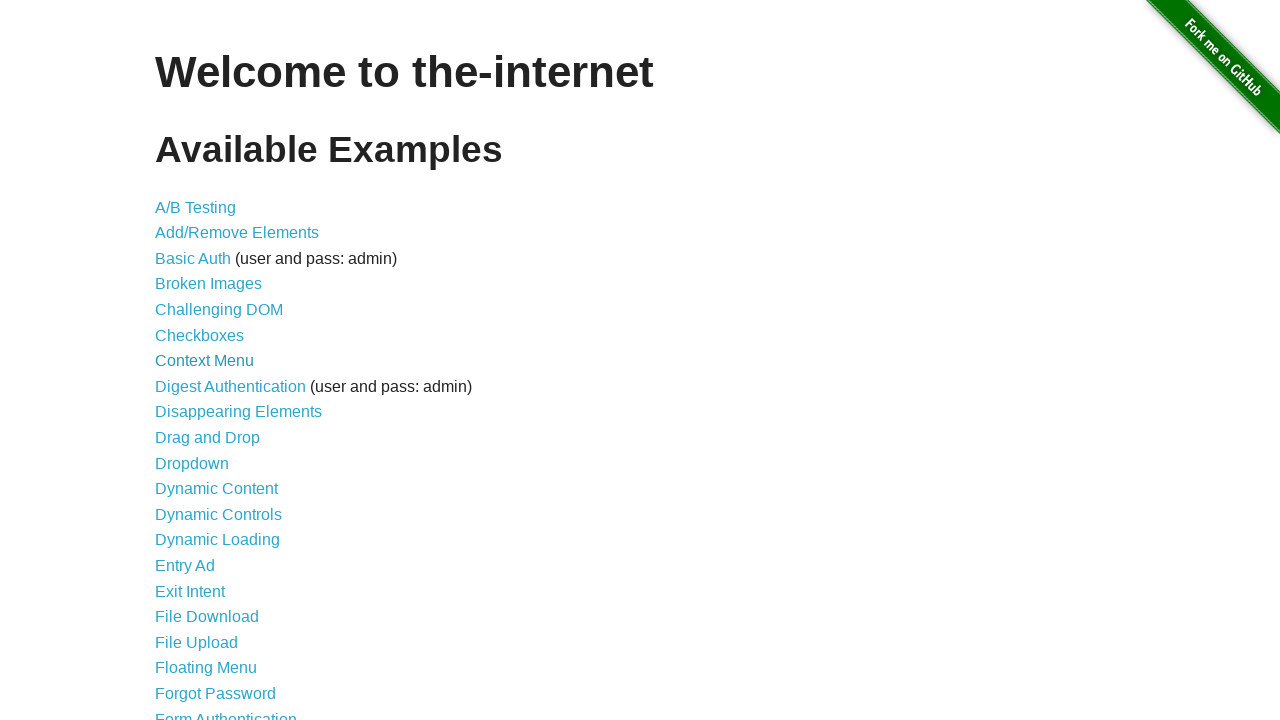

Clicked link with text: 'Digest Authentication' at (230, 386) on a >> nth=8
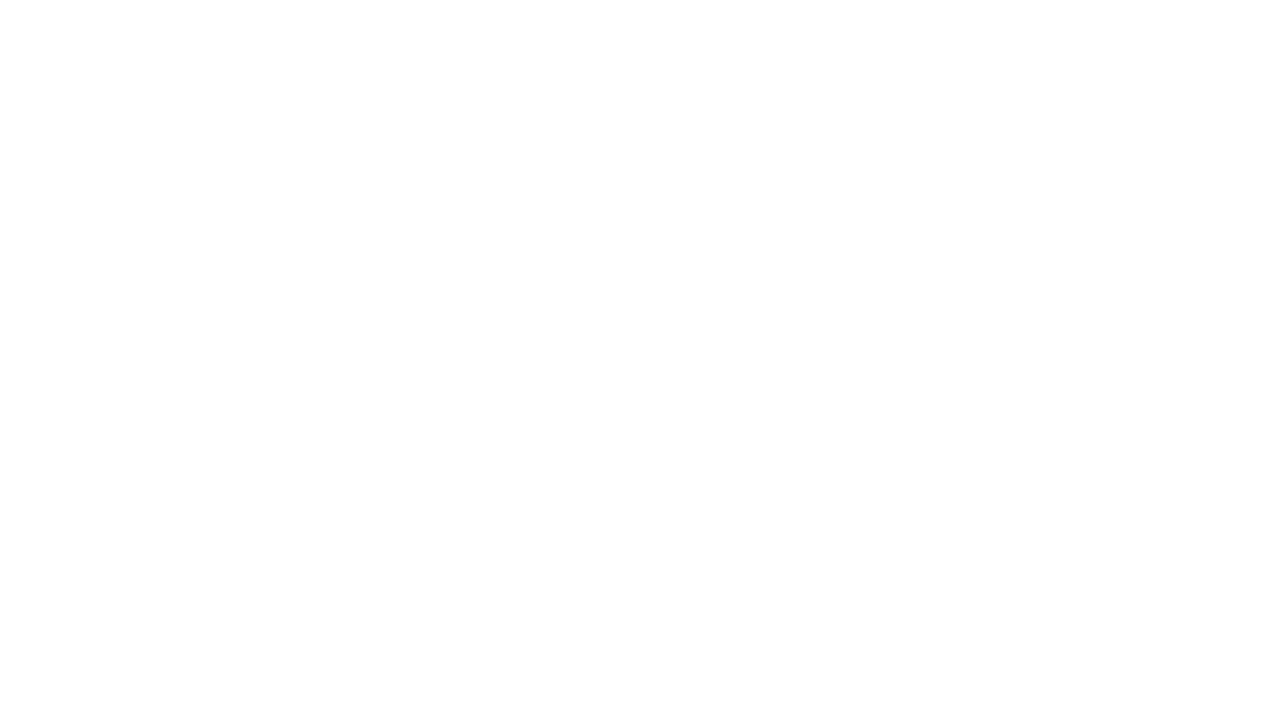

Located h3 elements on destination page
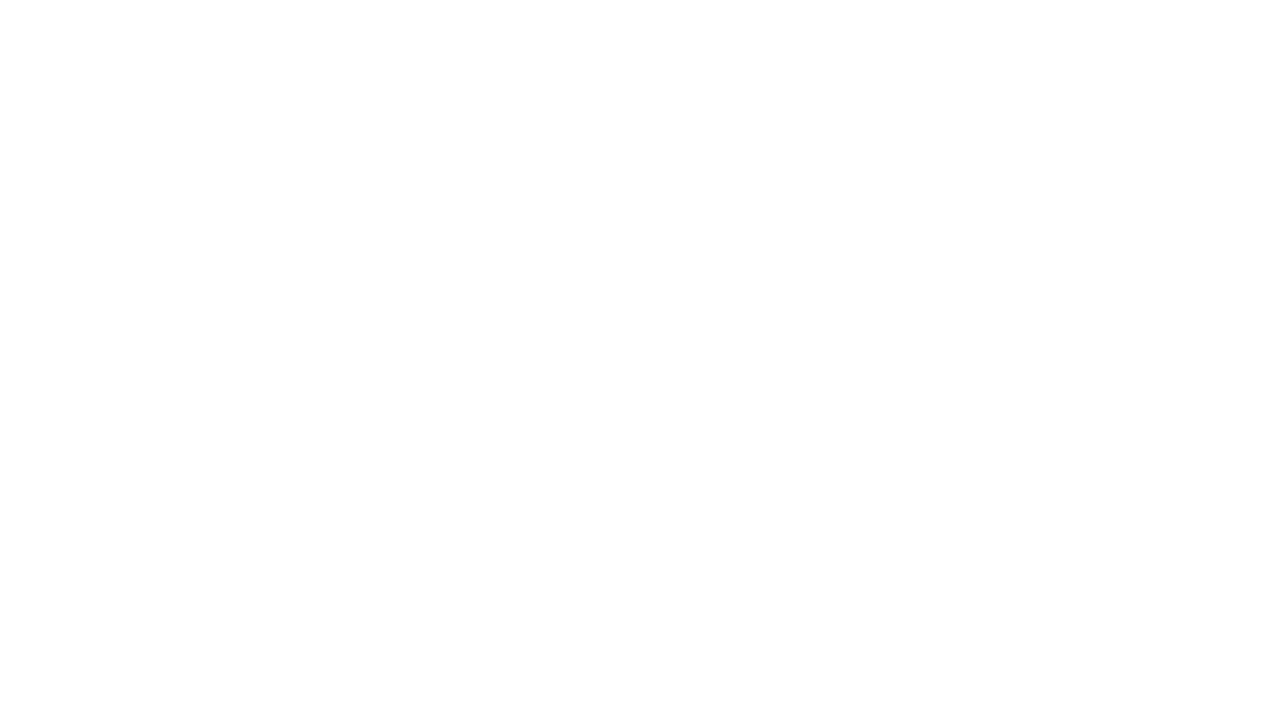

No h3 element found on destination page
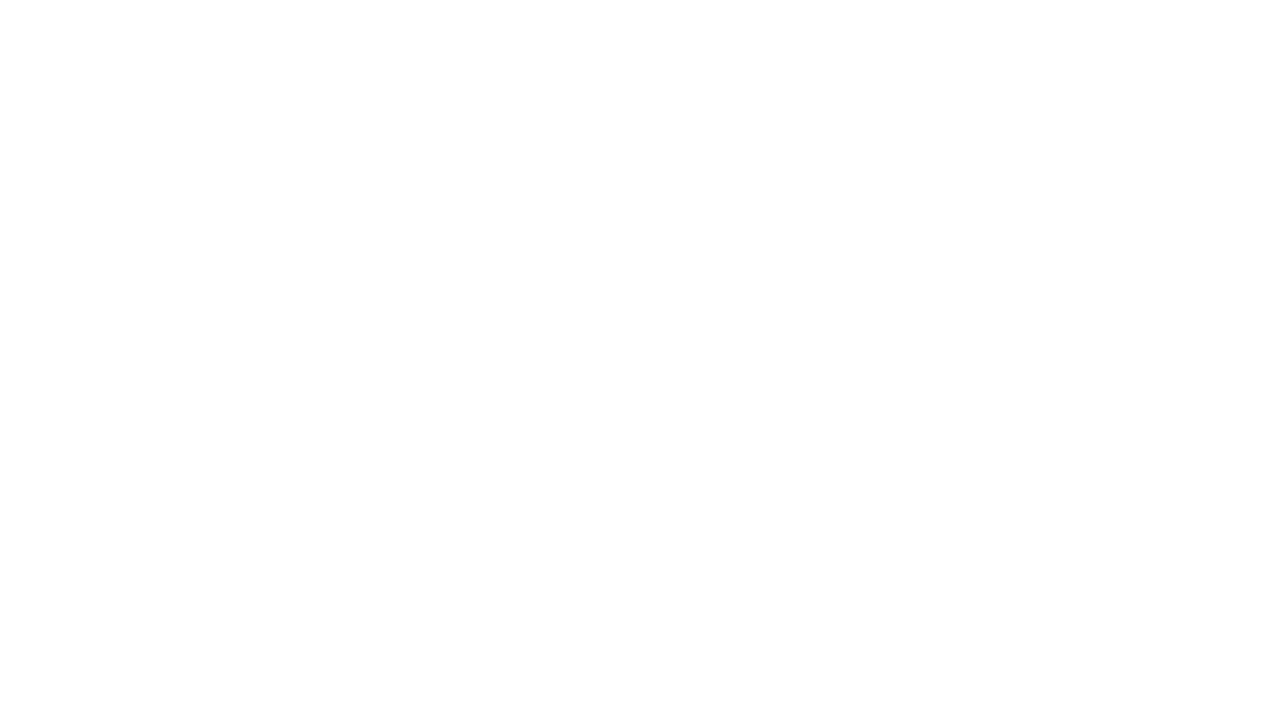

Navigated back to previous page
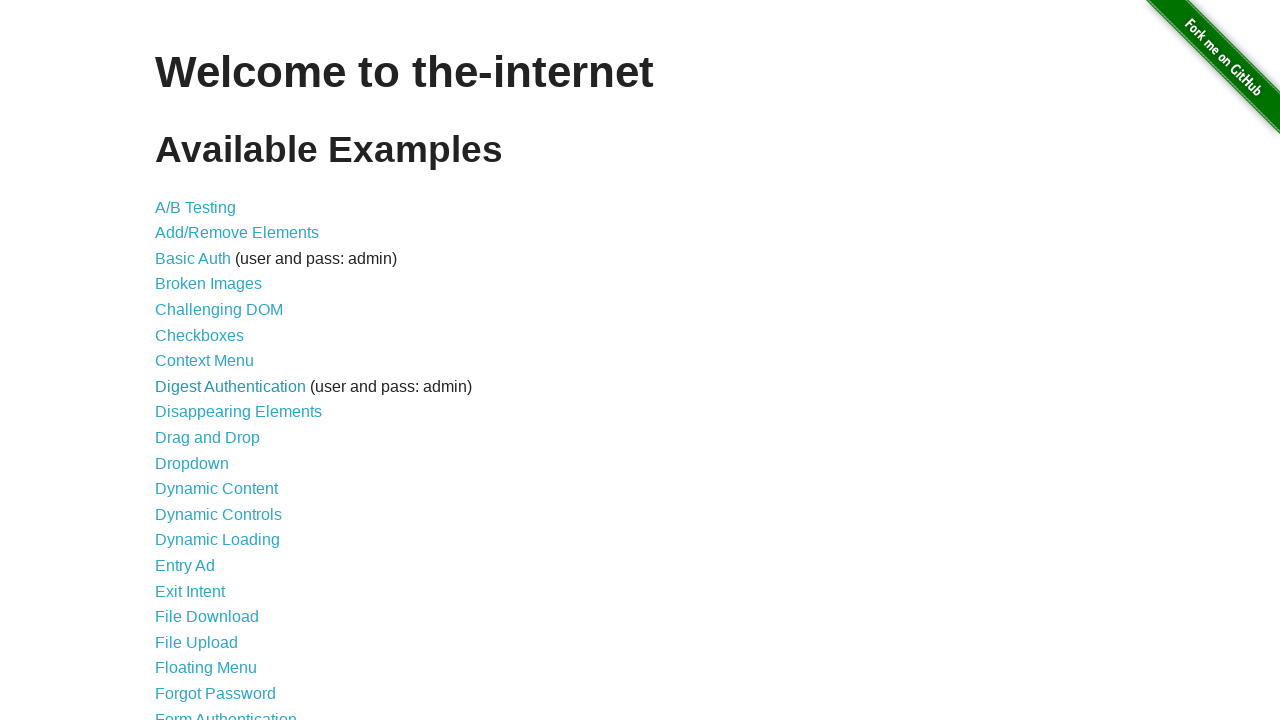

Waited for page to complete loading after navigating back
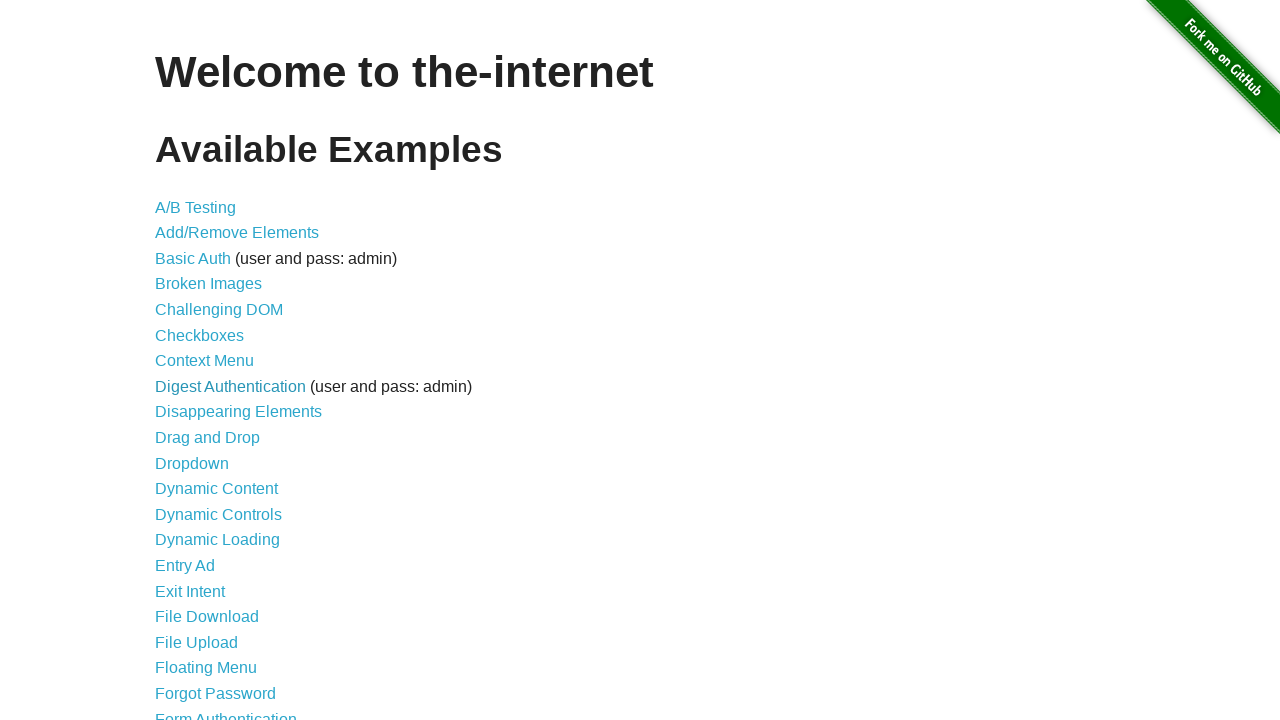

Re-fetched link list to account for DOM changes (current count: 46)
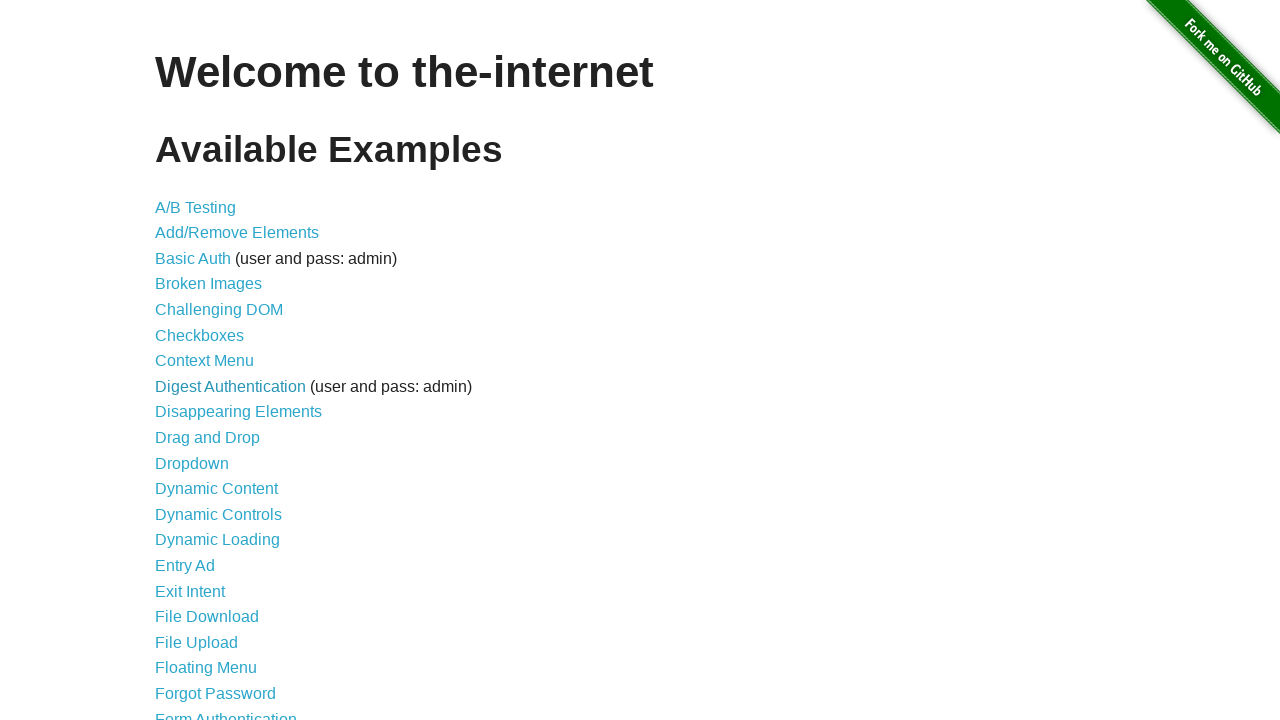

Selected link at index 9
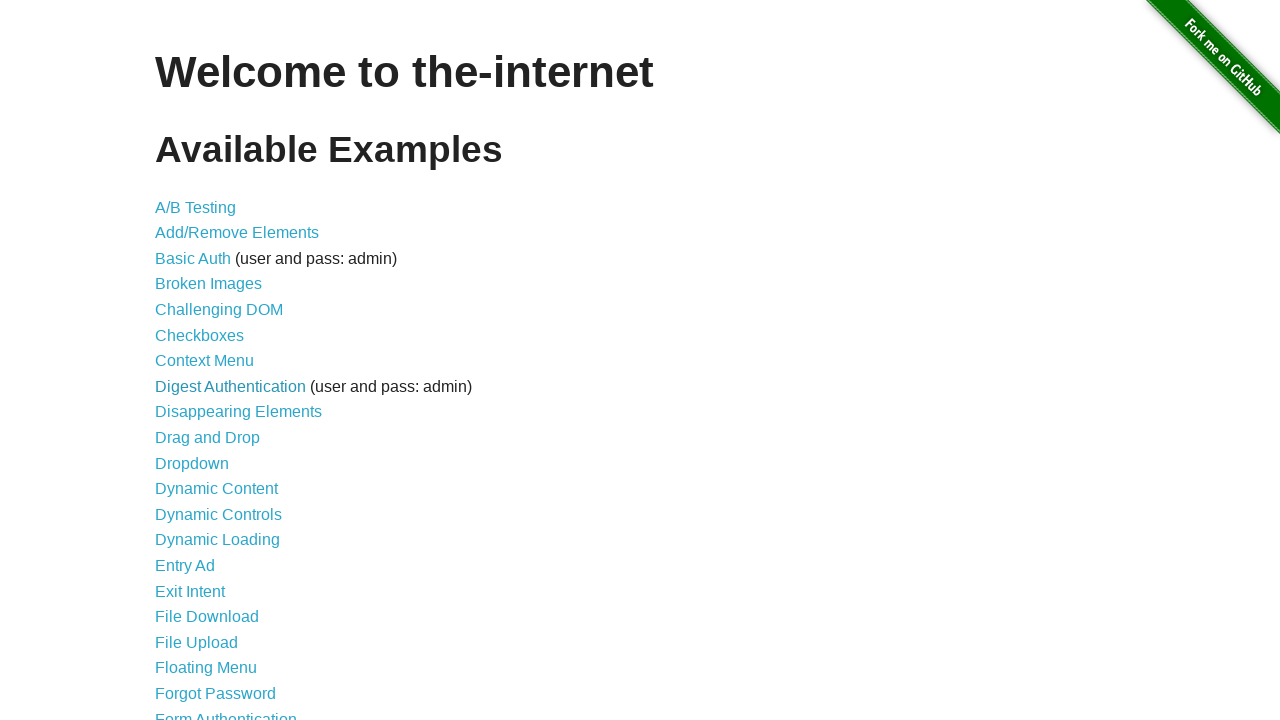

Checked visibility and bounding box of link at index 9
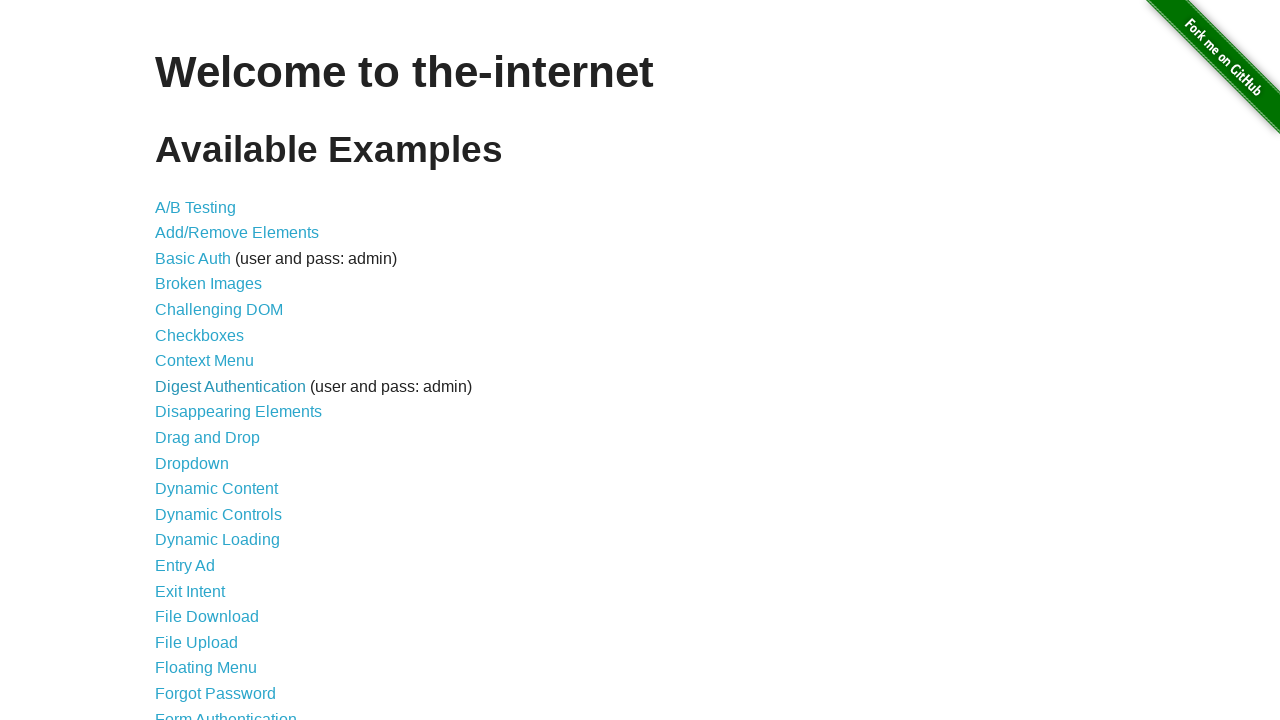

Found clickable link with text: 'Disappearing Elements'
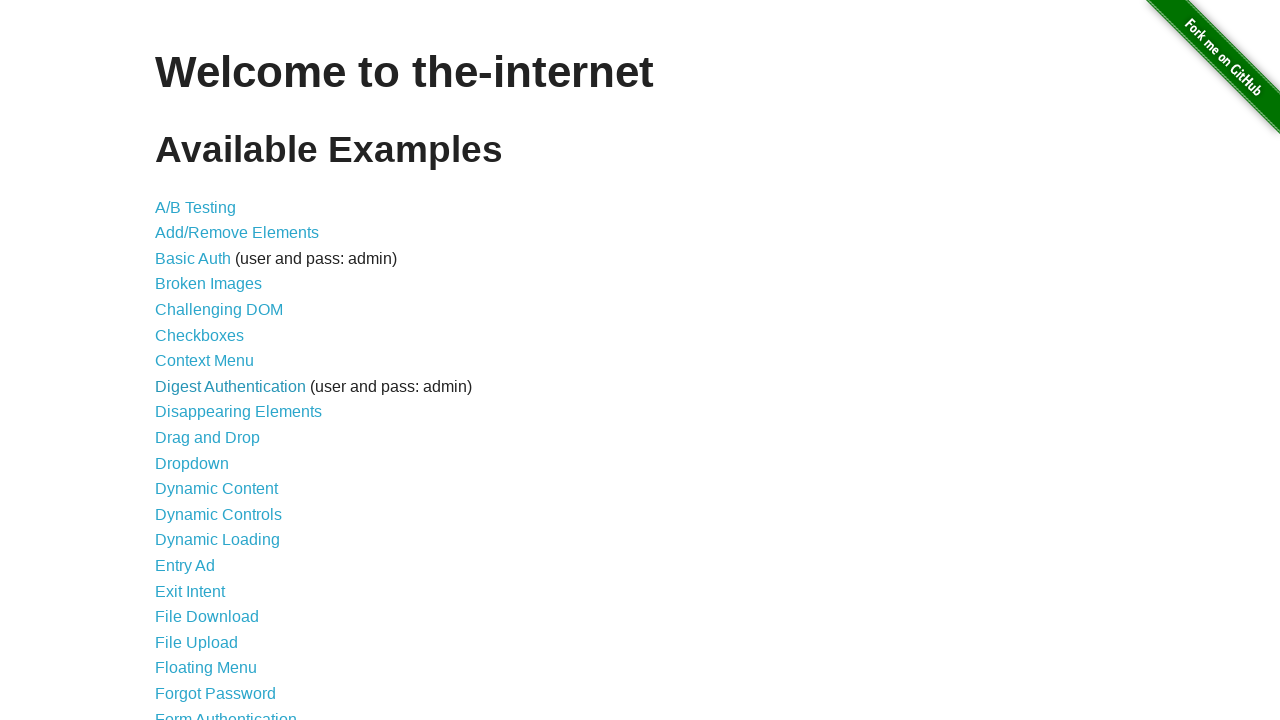

Clicked link with text: 'Disappearing Elements' at (238, 412) on a >> nth=9
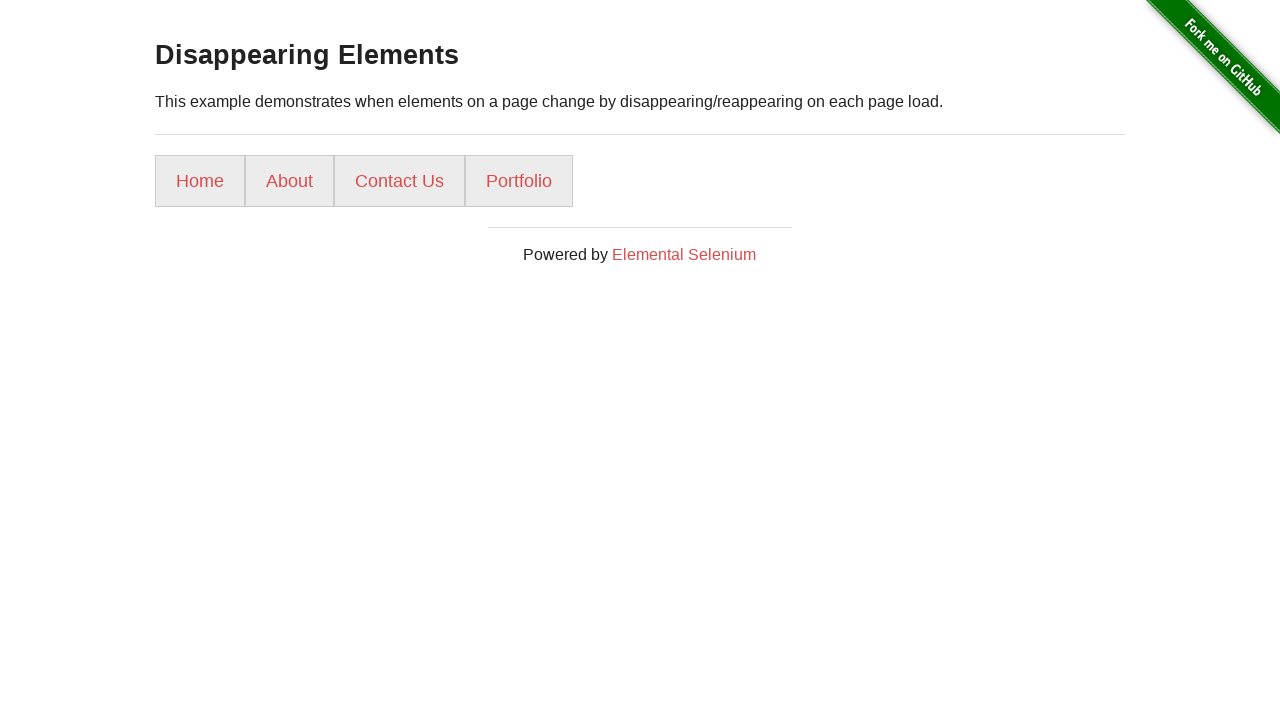

Located h3 elements on destination page
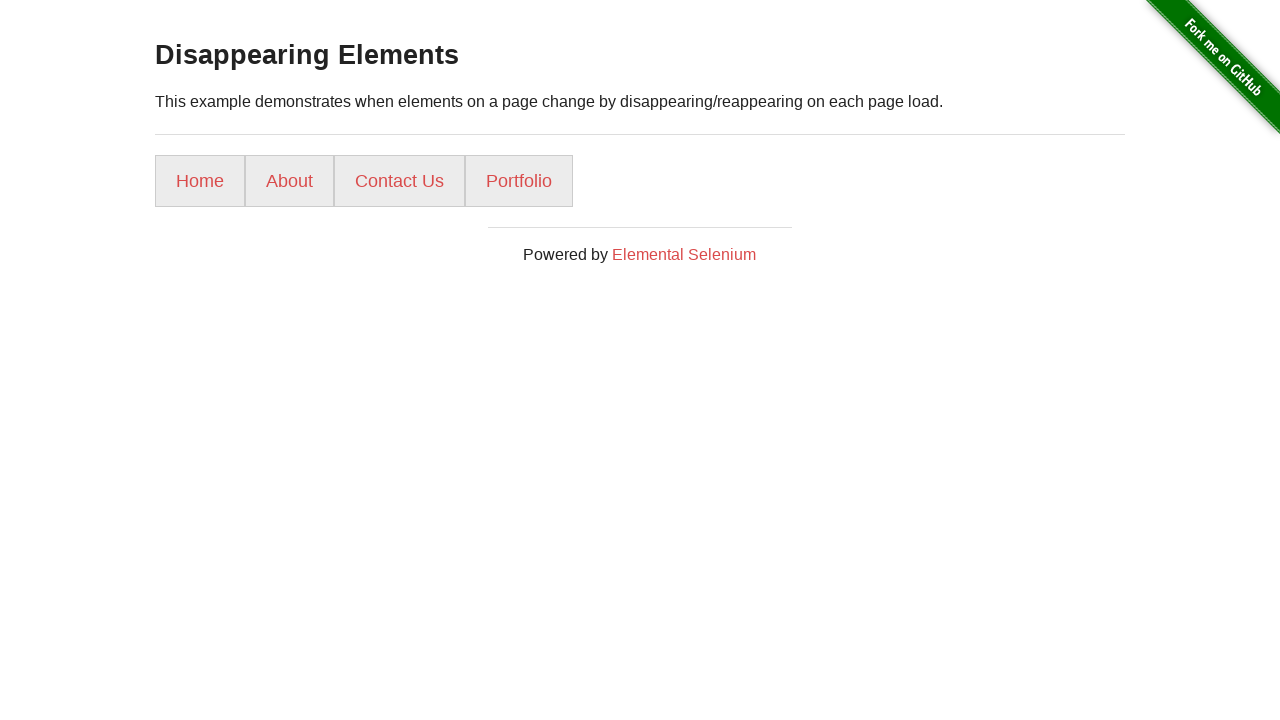

Found h3 element with text: 'Disappearing Elements'
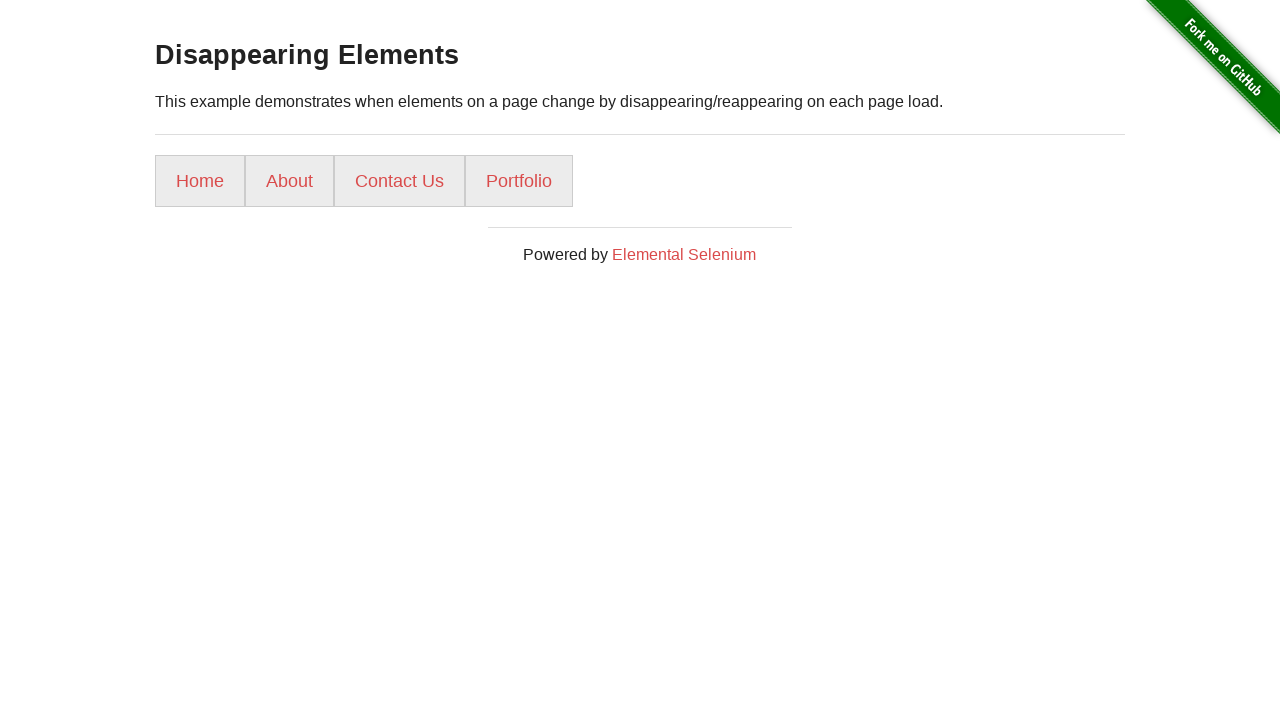

Navigated back to previous page
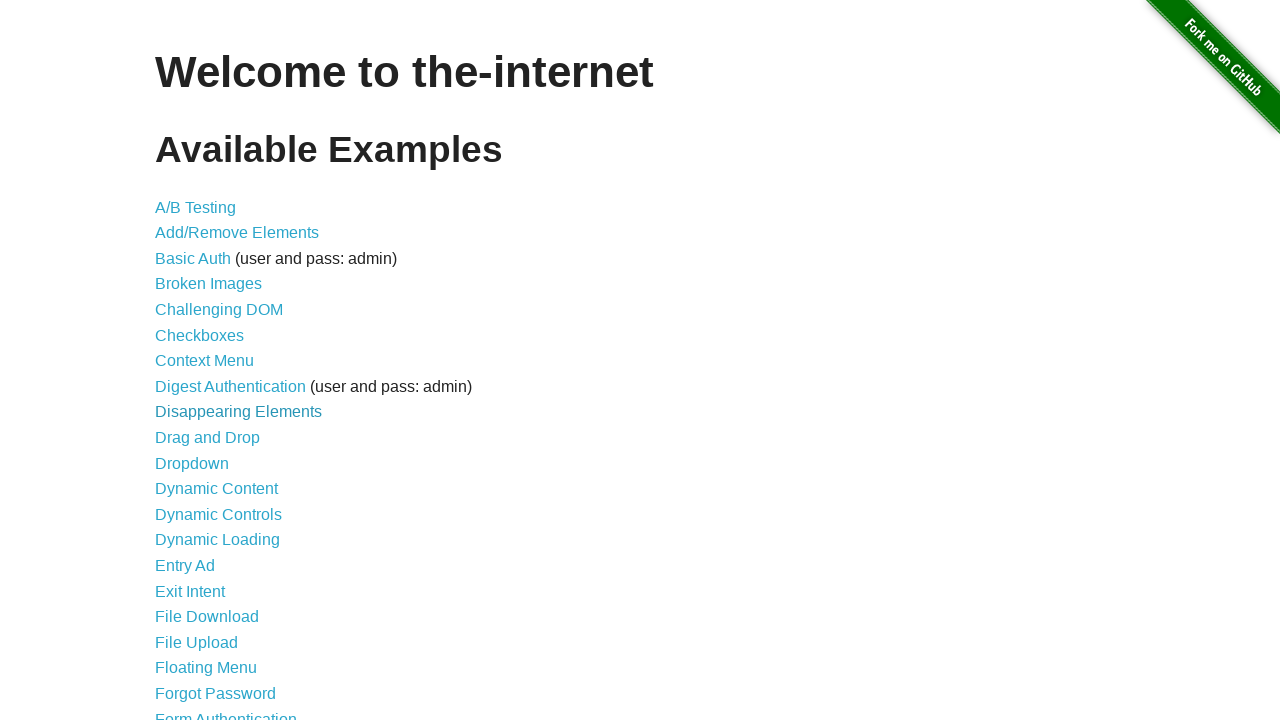

Waited for page to complete loading after navigating back
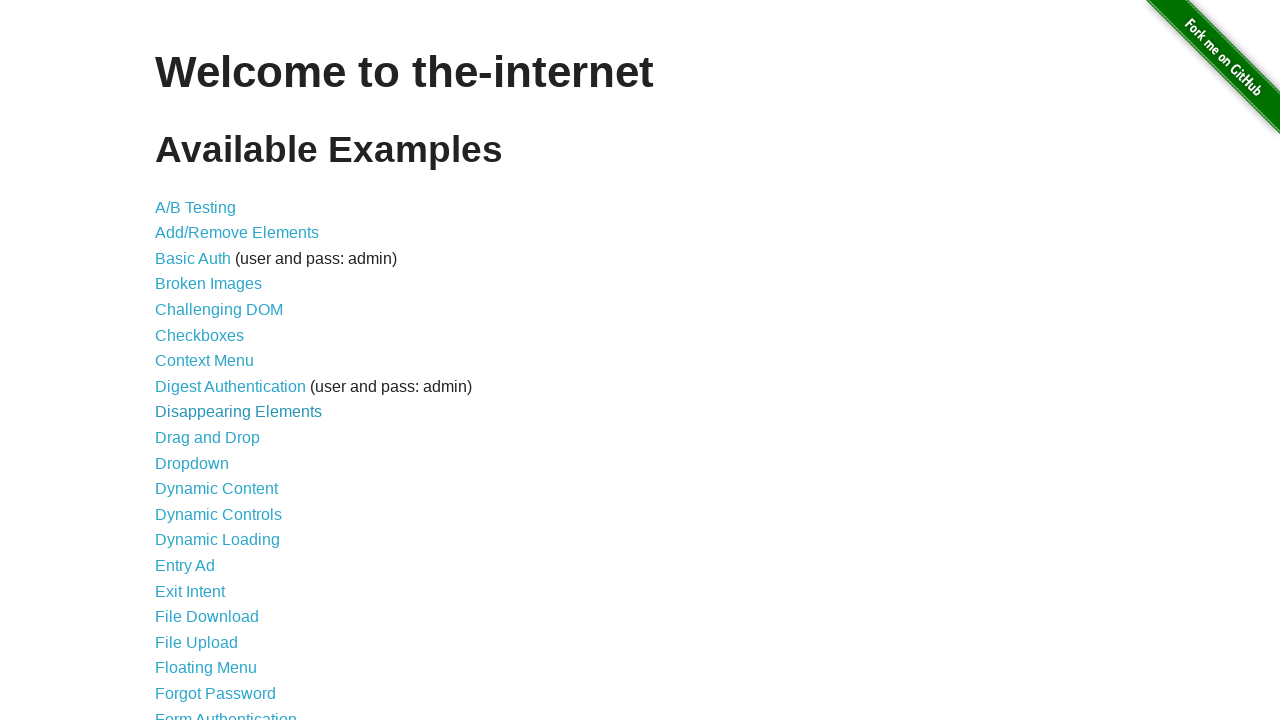

Re-fetched link list to account for DOM changes (current count: 46)
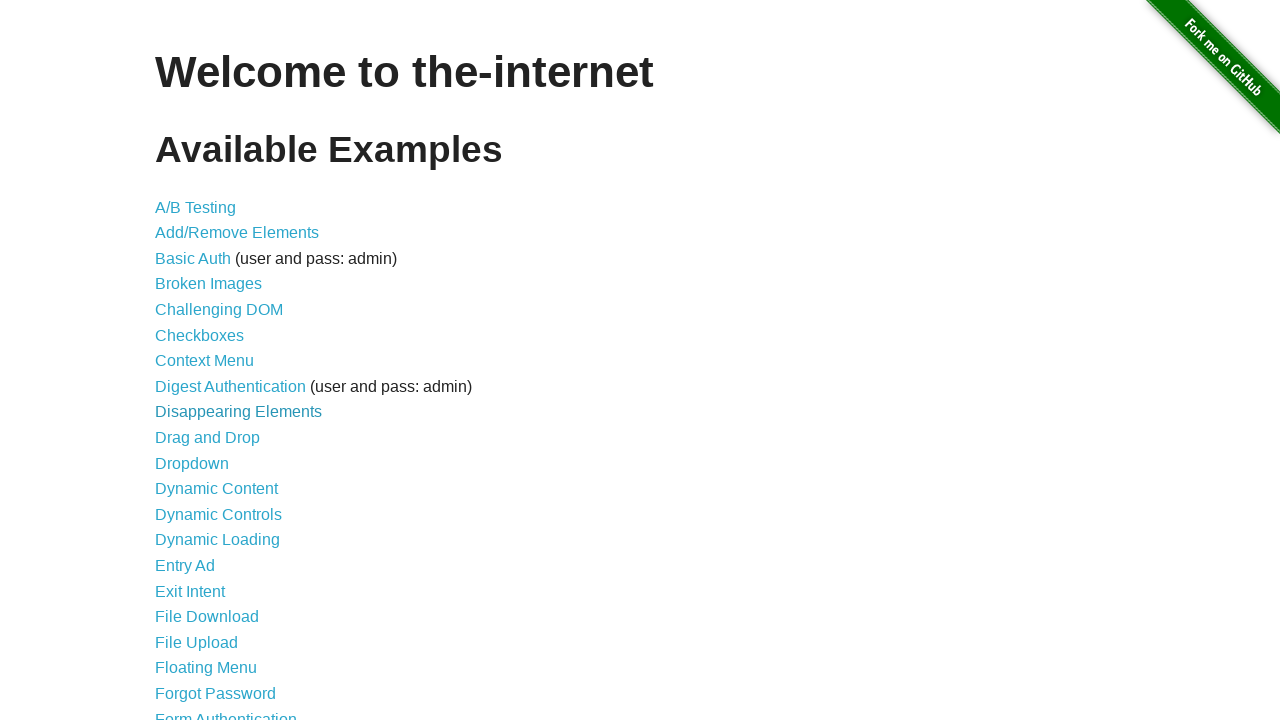

Selected link at index 10
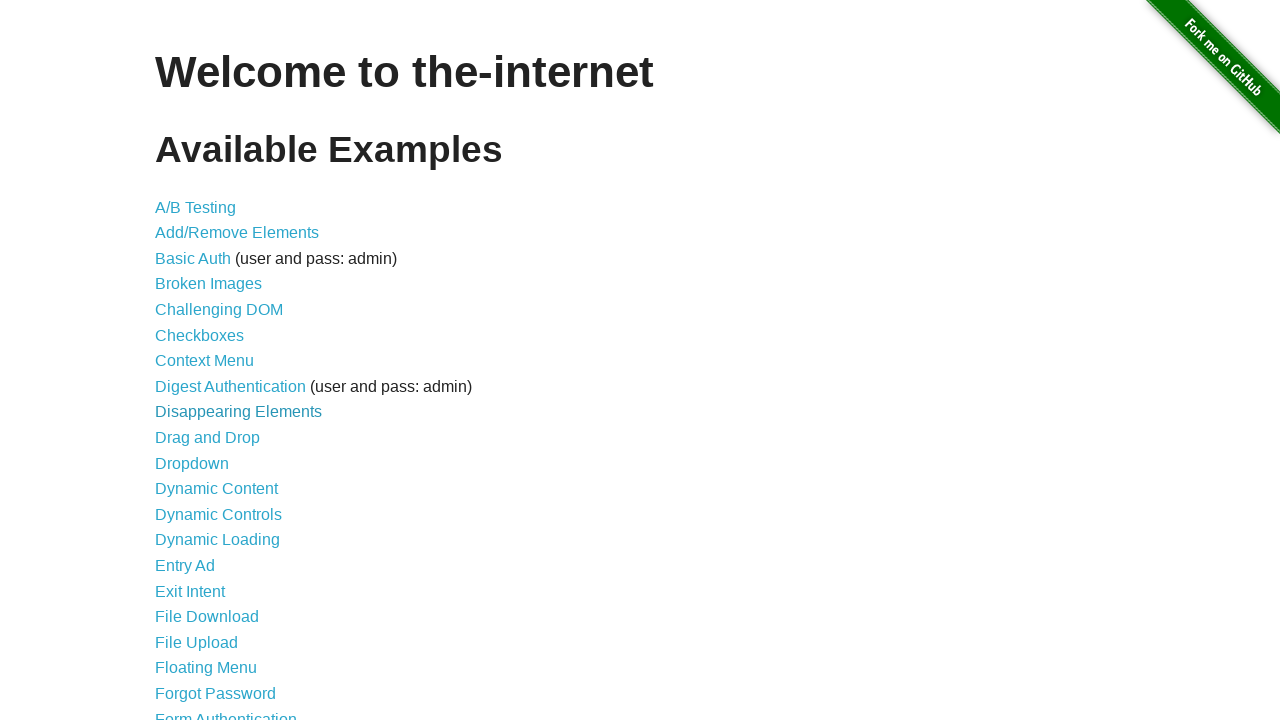

Checked visibility and bounding box of link at index 10
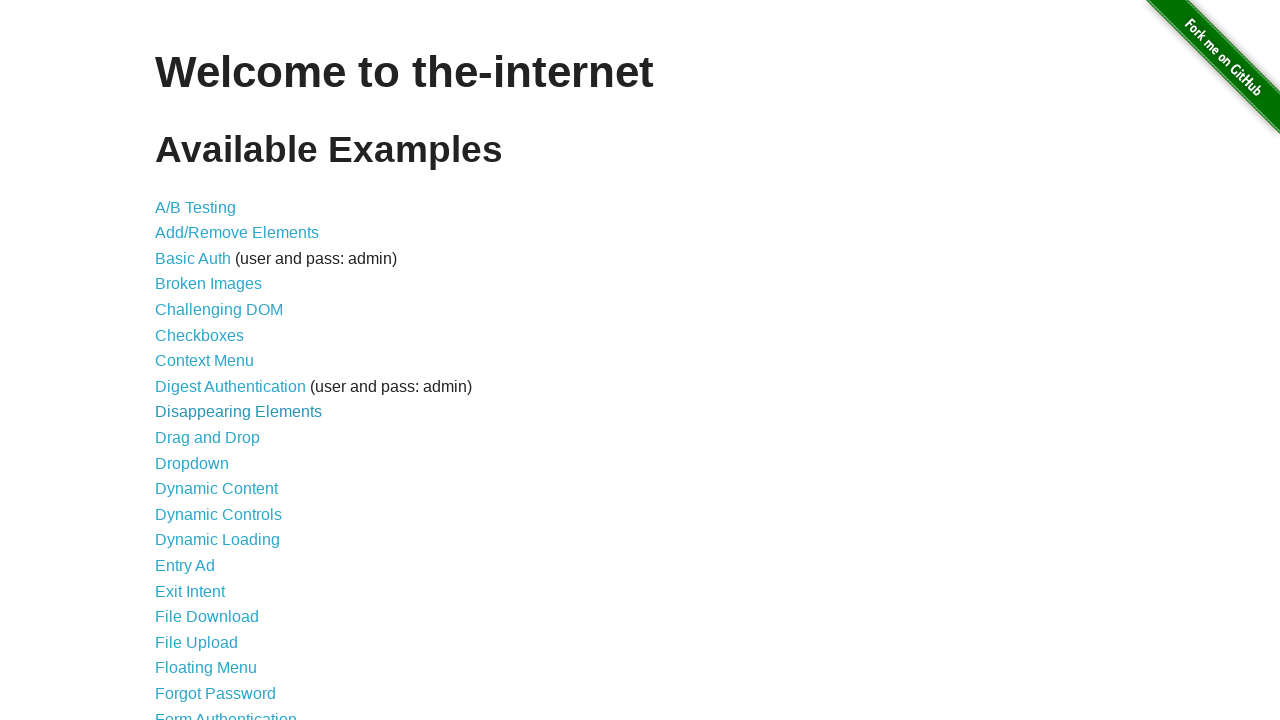

Found clickable link with text: 'Drag and Drop'
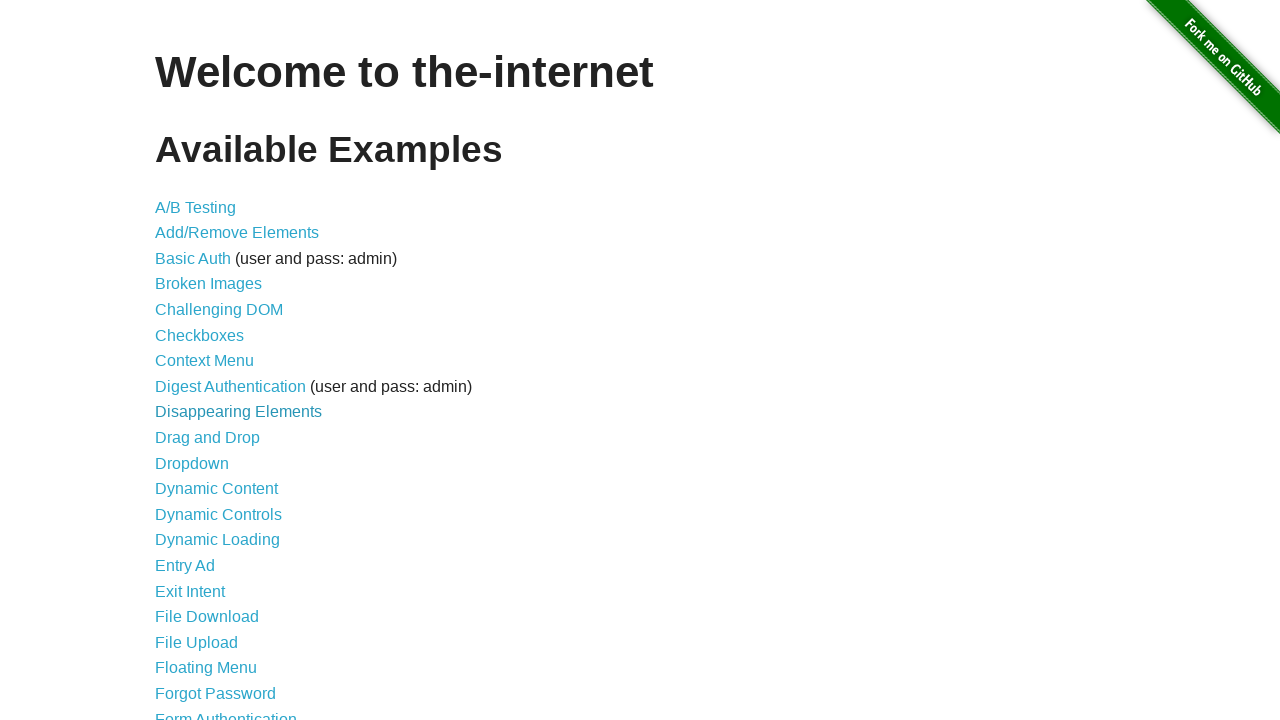

Clicked link with text: 'Drag and Drop' at (208, 438) on a >> nth=10
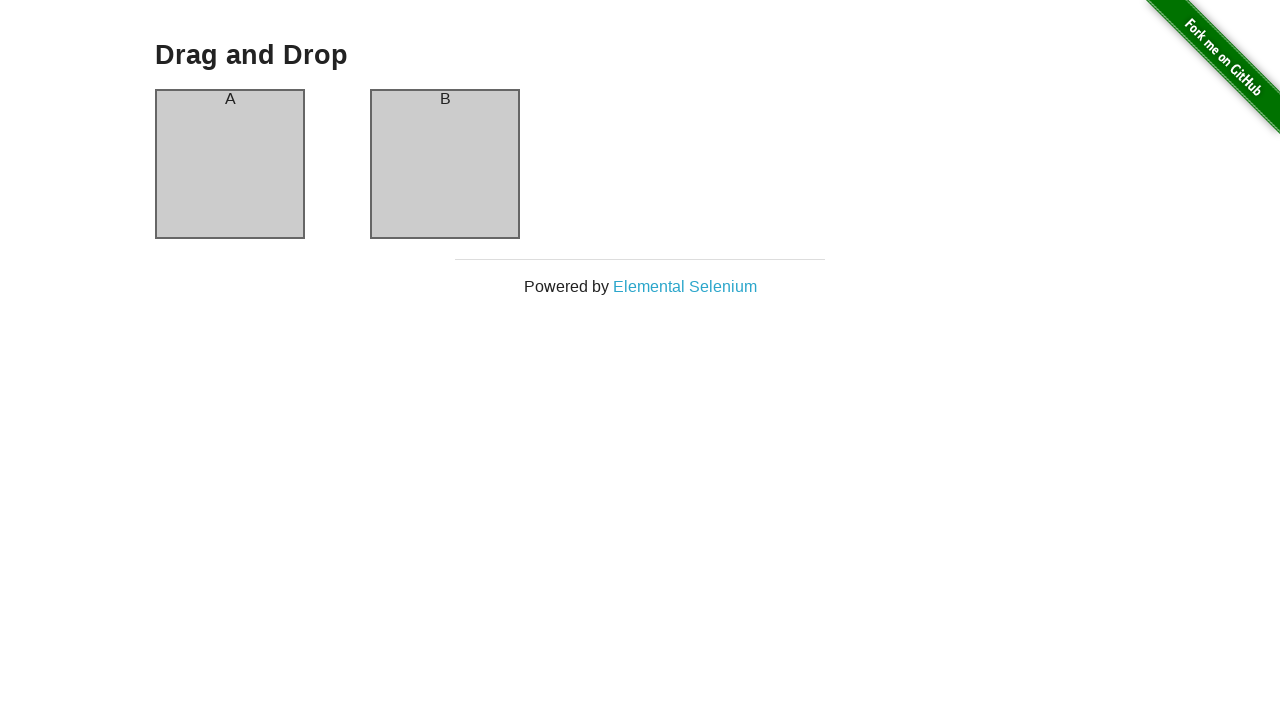

Located h3 elements on destination page
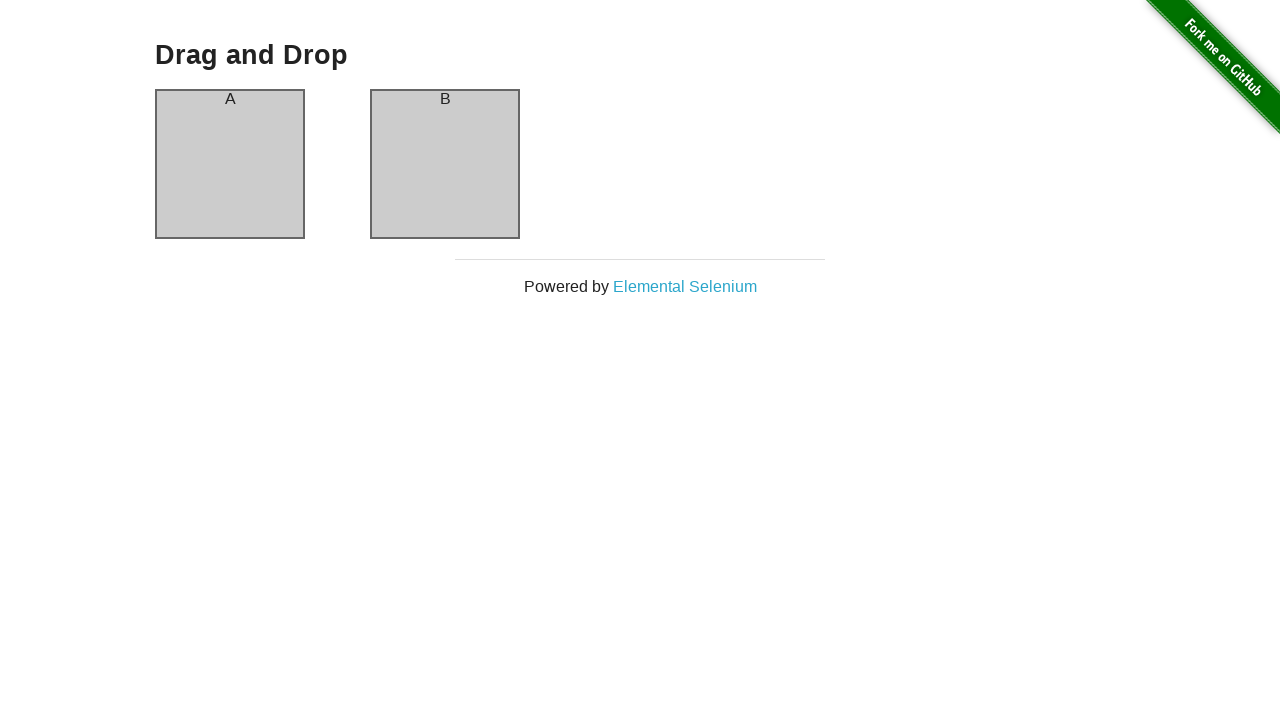

Found h3 element with text: 'Drag and Drop'
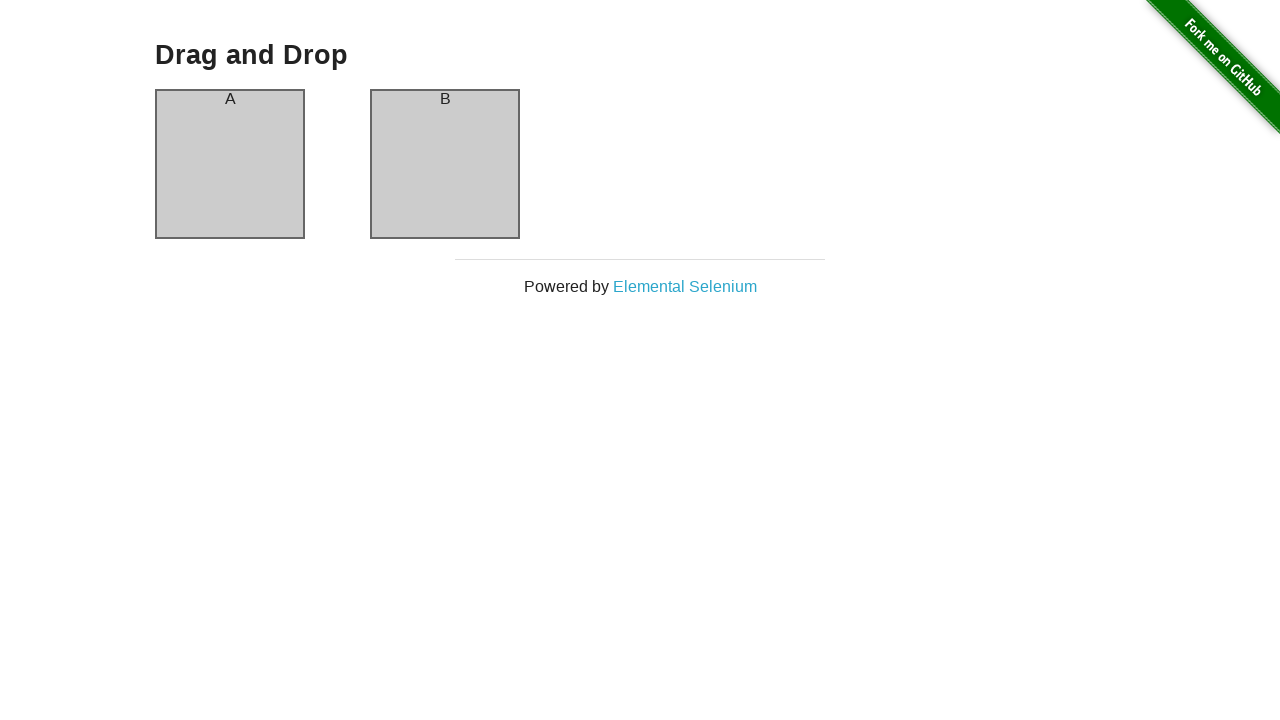

Navigated back to previous page
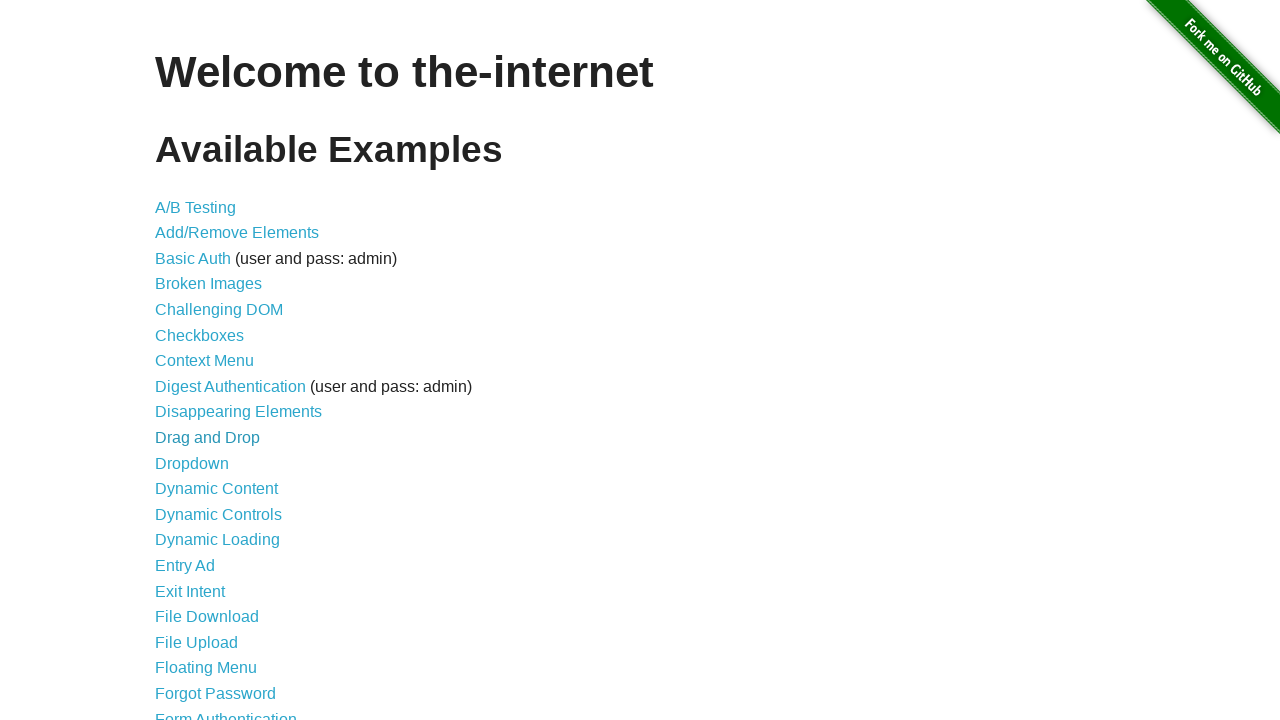

Waited for page to complete loading after navigating back
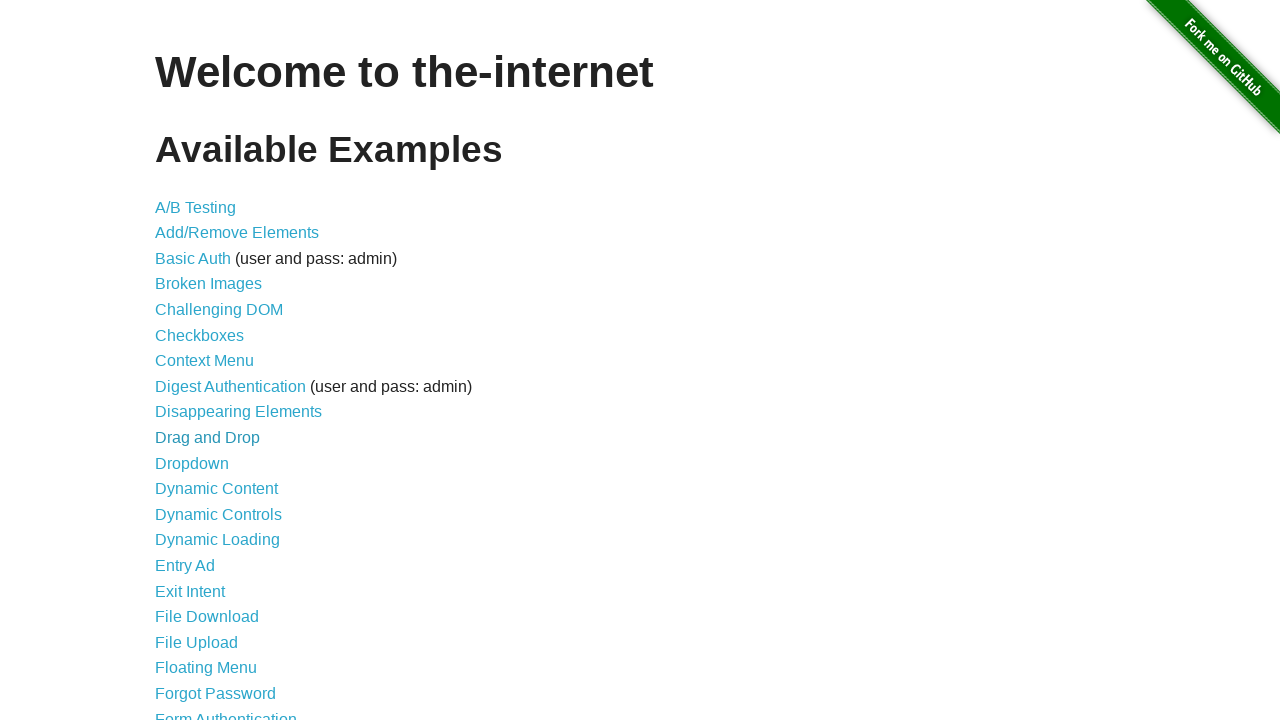

Re-fetched link list to account for DOM changes (current count: 46)
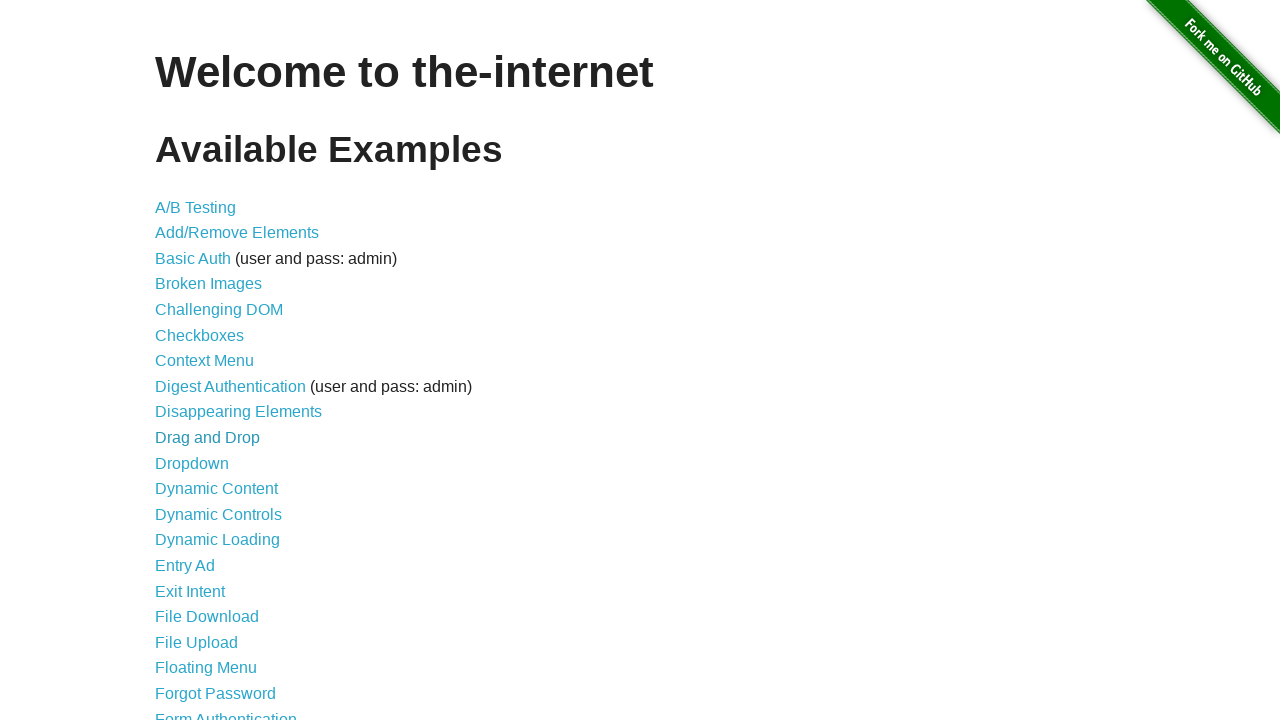

Selected link at index 11
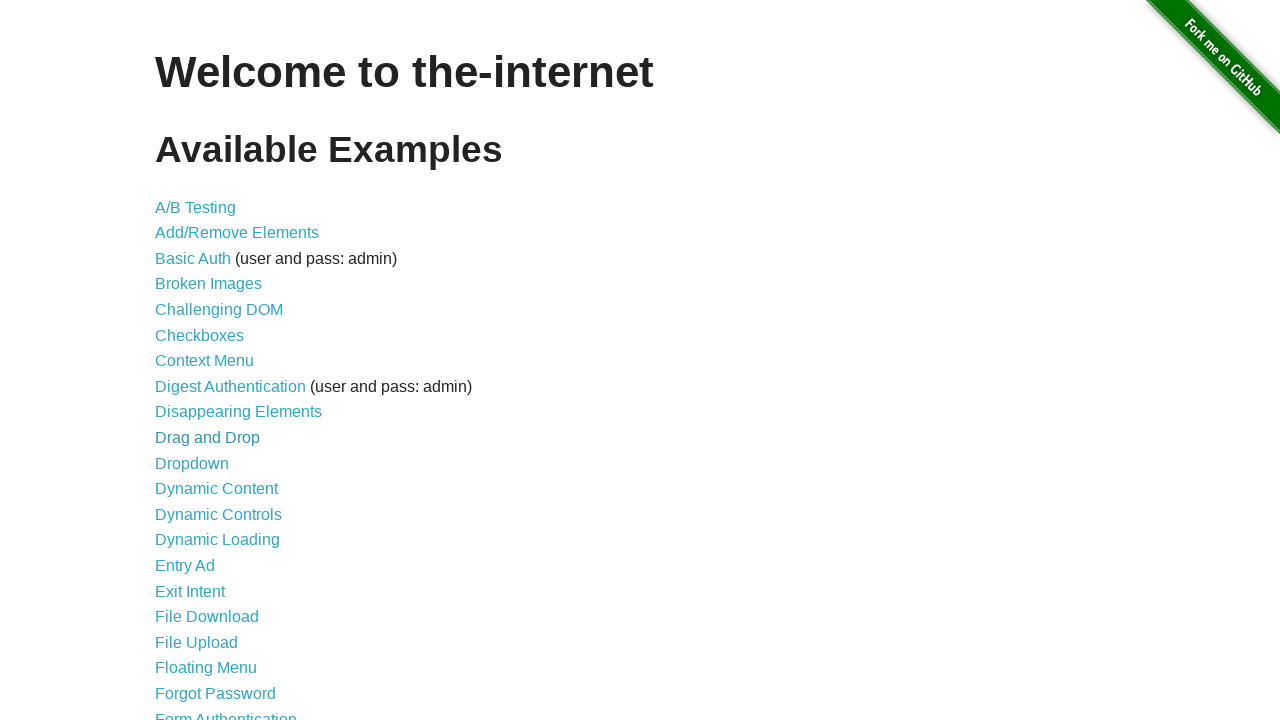

Checked visibility and bounding box of link at index 11
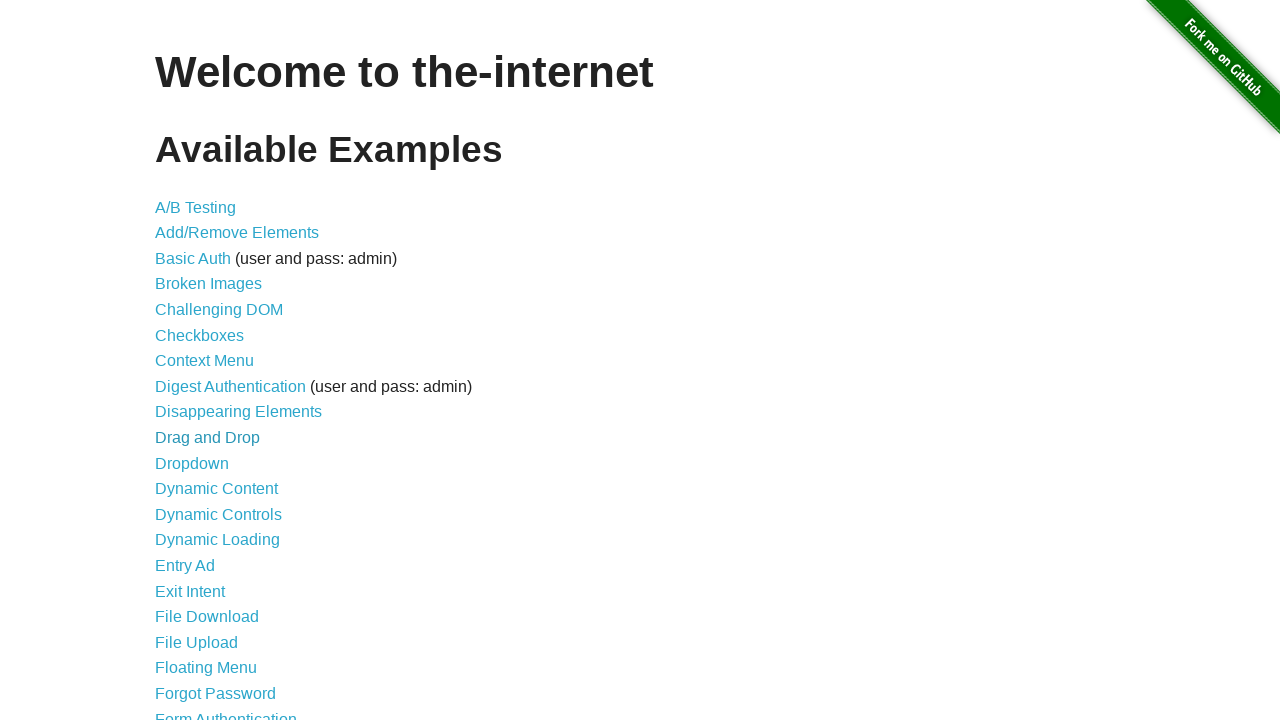

Found clickable link with text: 'Dropdown'
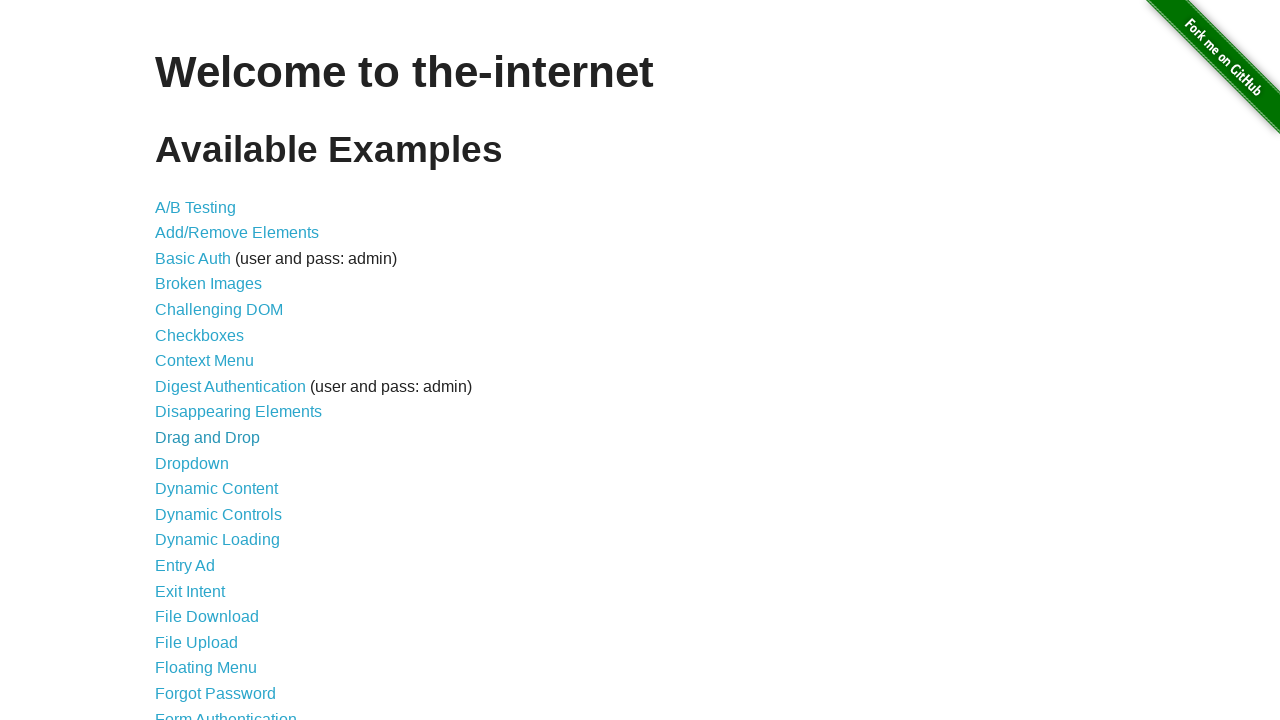

Clicked link with text: 'Dropdown' at (192, 463) on a >> nth=11
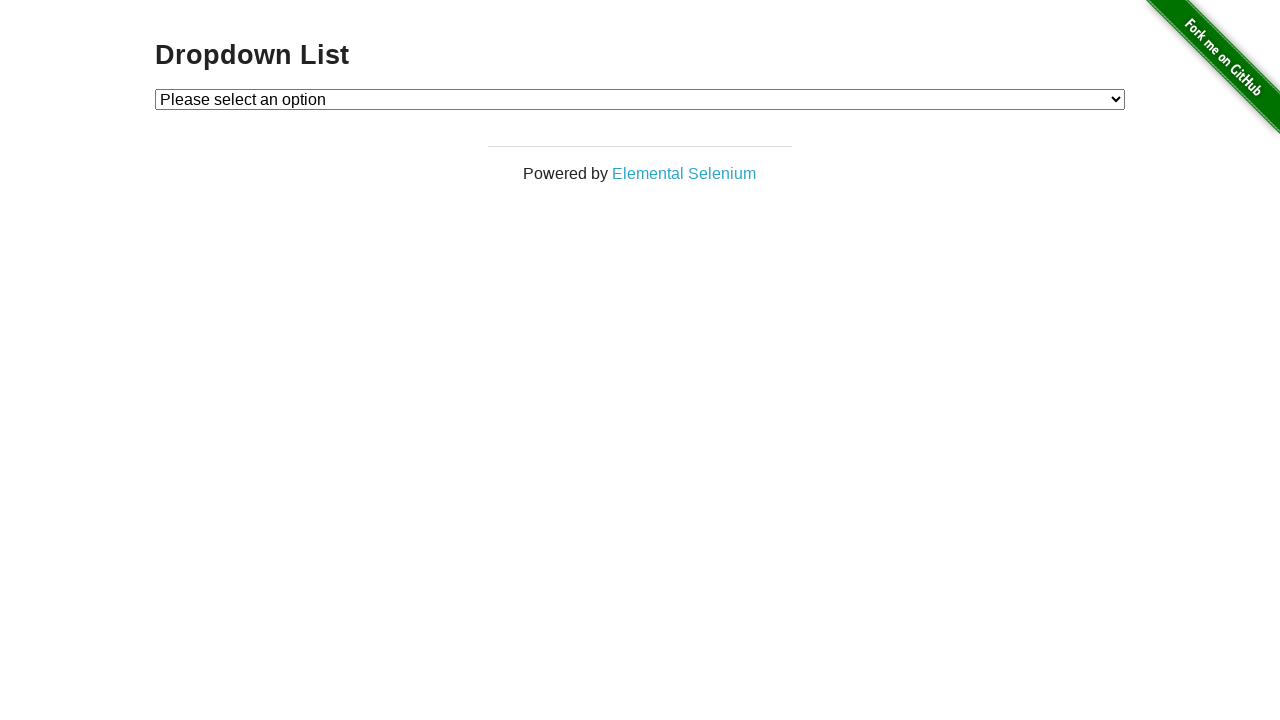

Located h3 elements on destination page
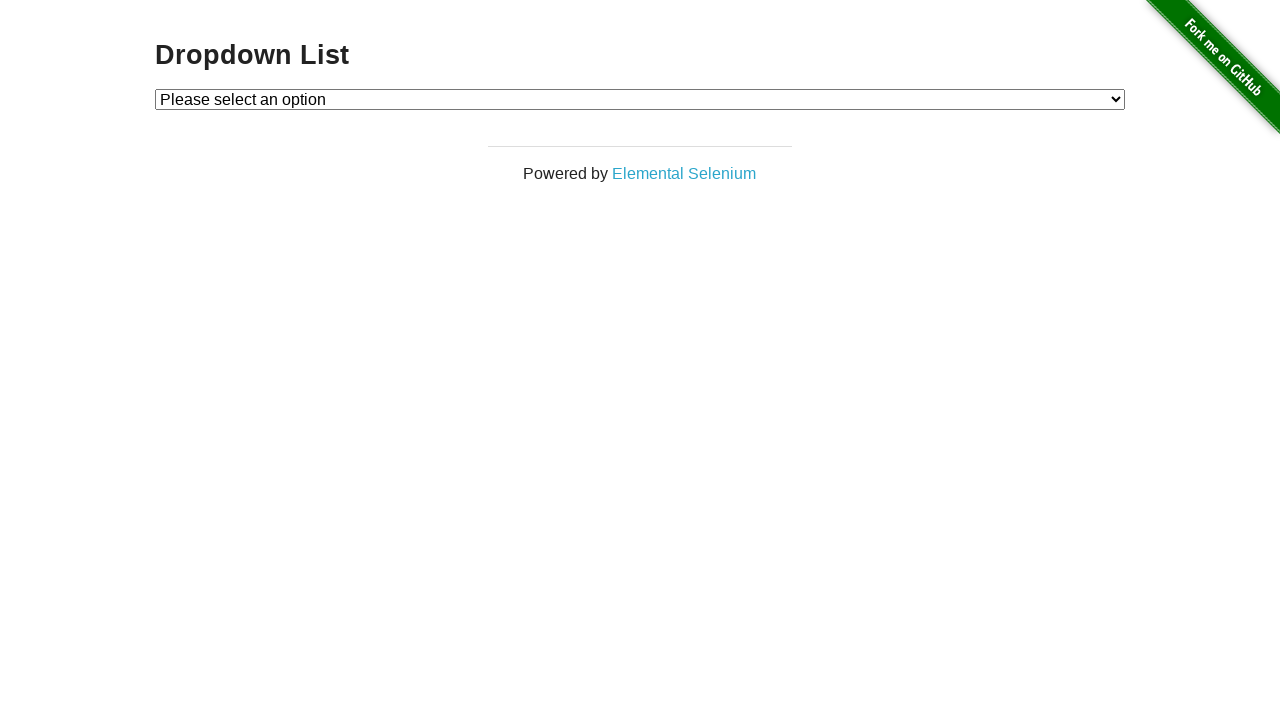

Found h3 element with text: 'Dropdown List'
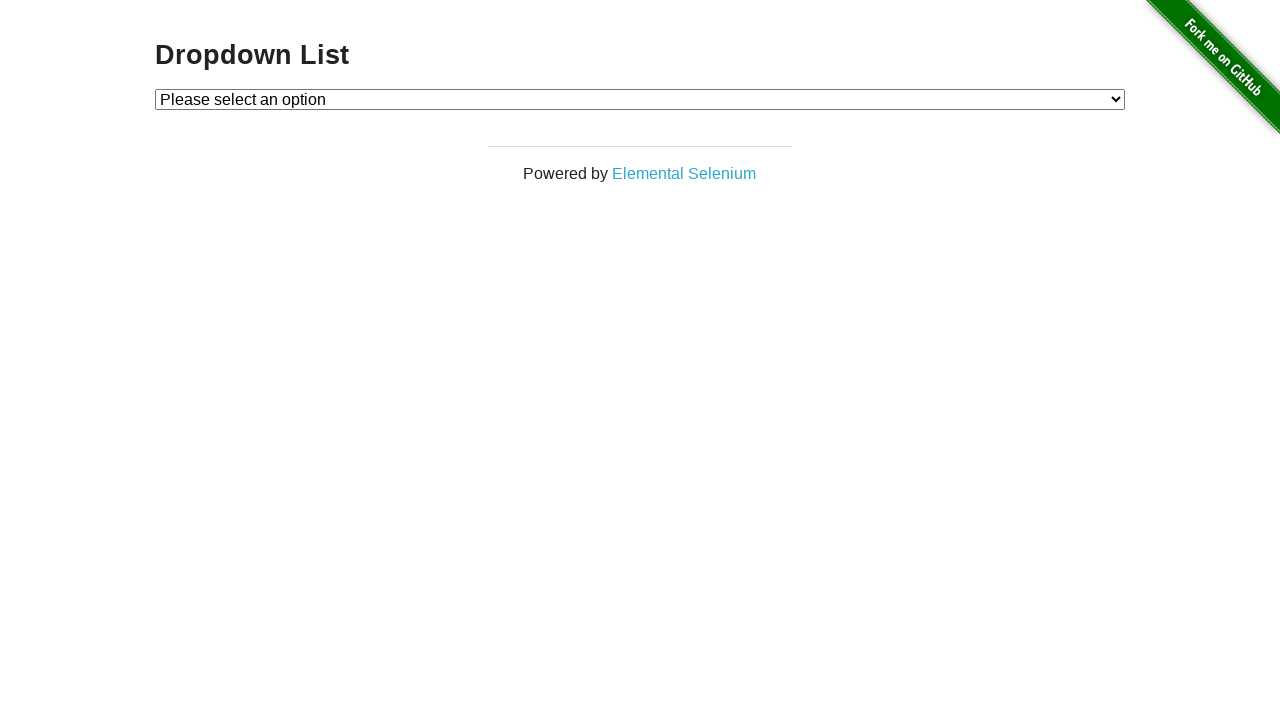

Navigated back to previous page
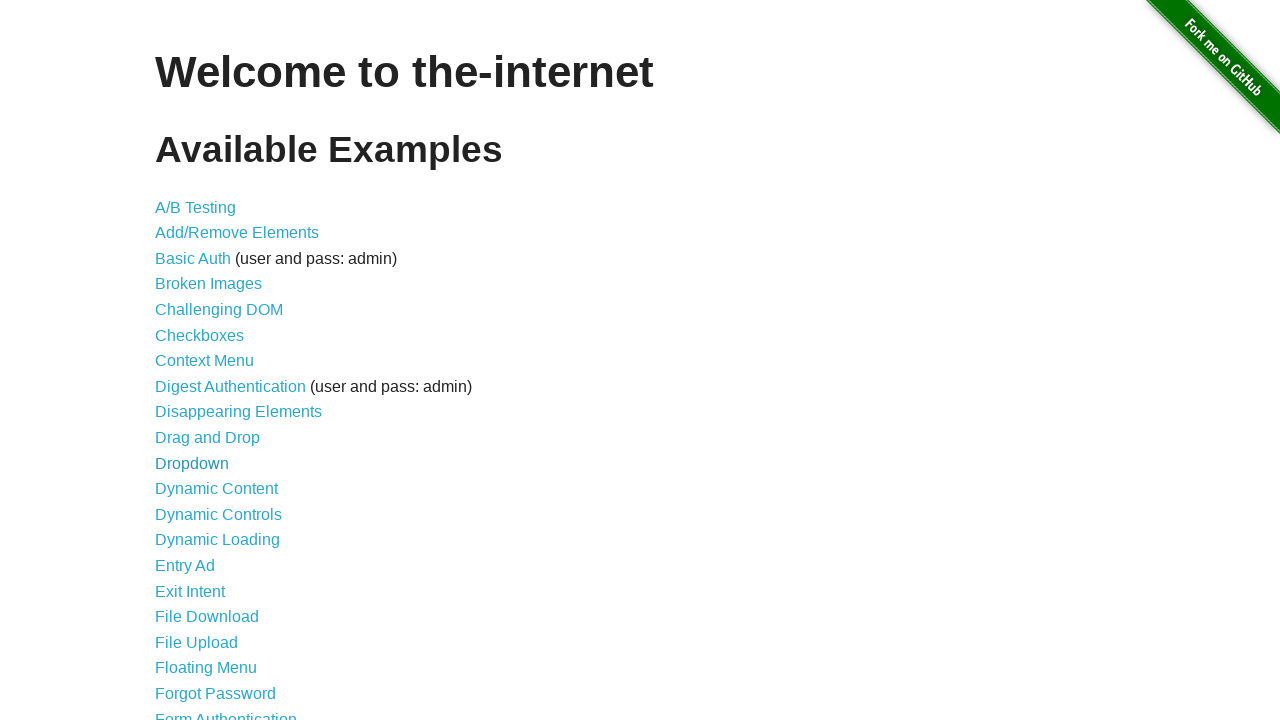

Waited for page to complete loading after navigating back
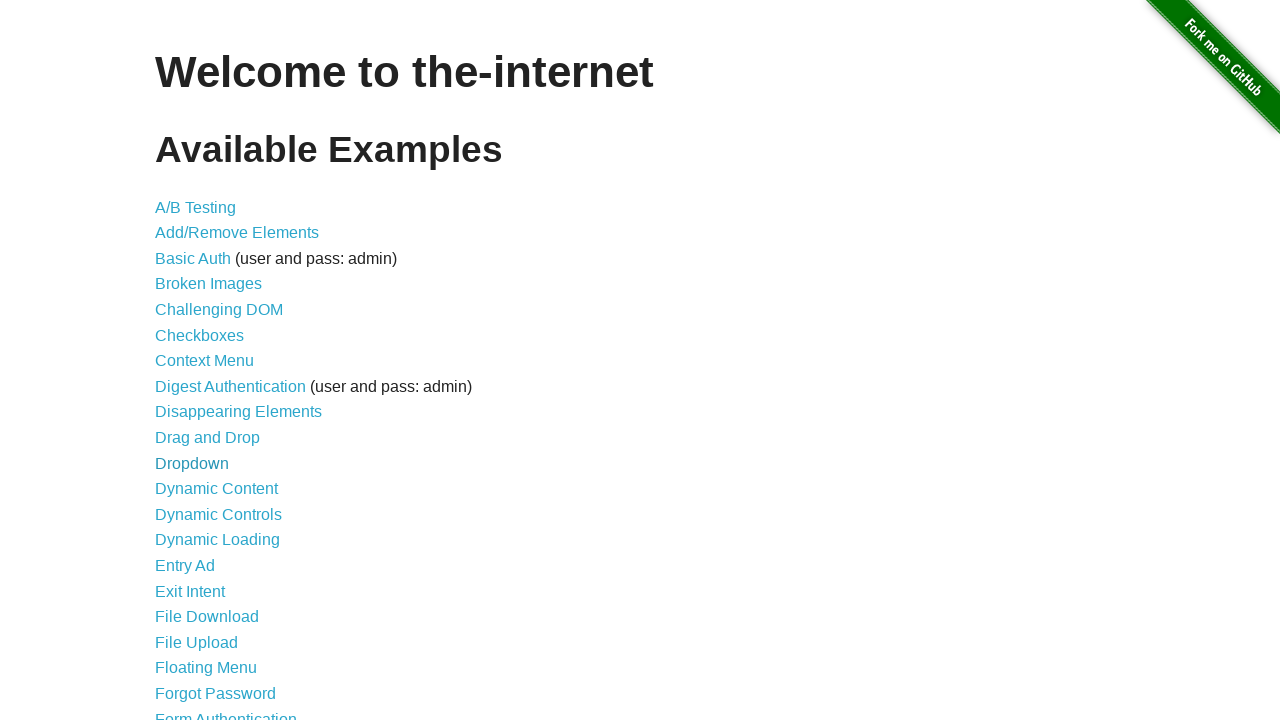

Re-fetched link list to account for DOM changes (current count: 46)
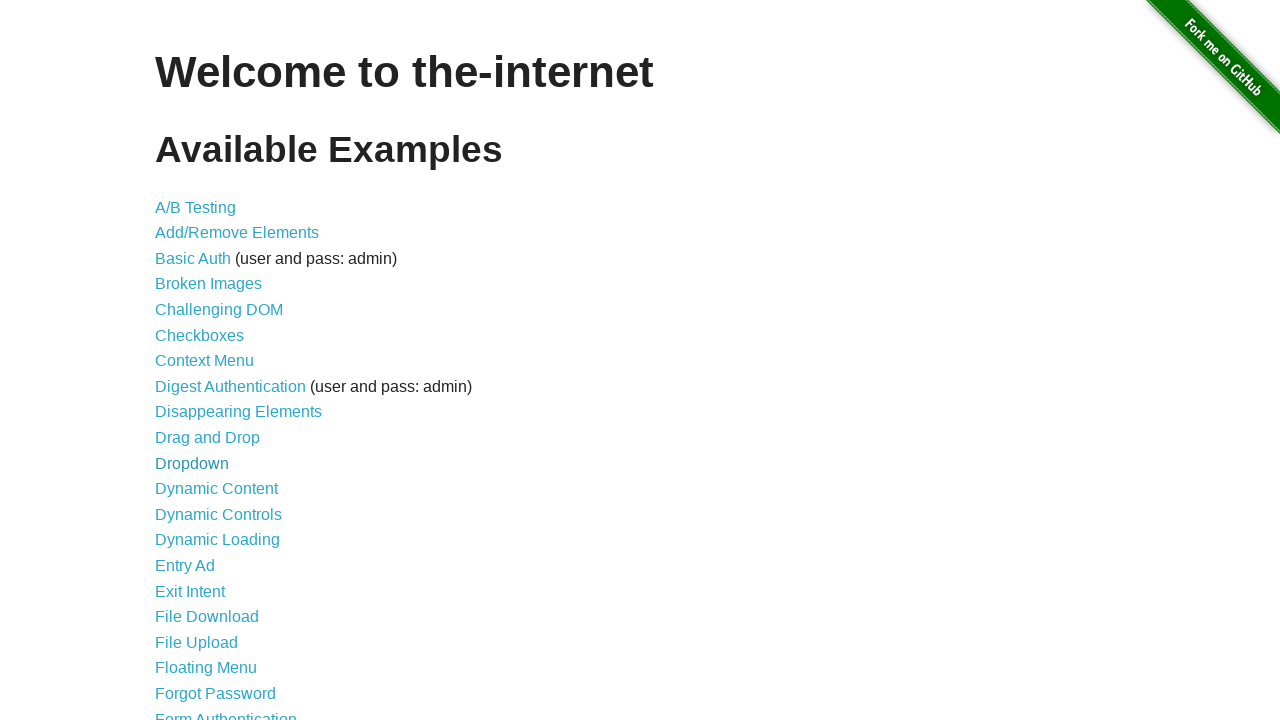

Selected link at index 12
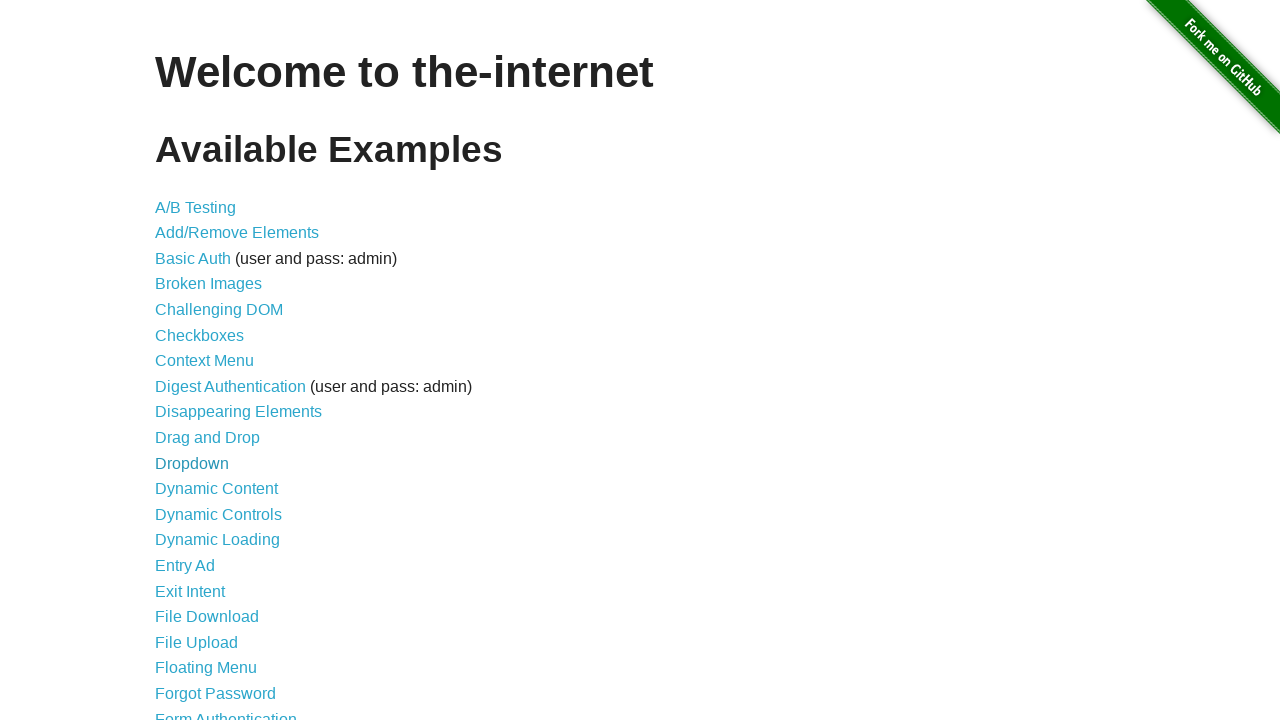

Checked visibility and bounding box of link at index 12
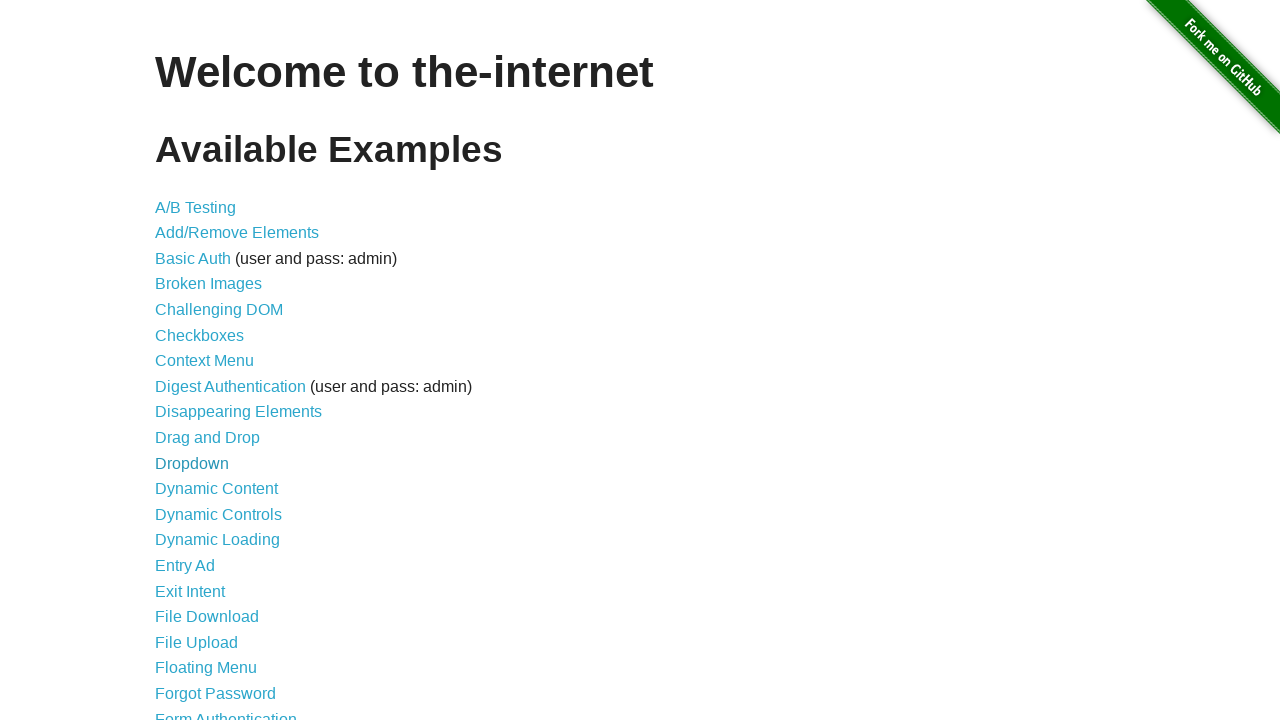

Found clickable link with text: 'Dynamic Content'
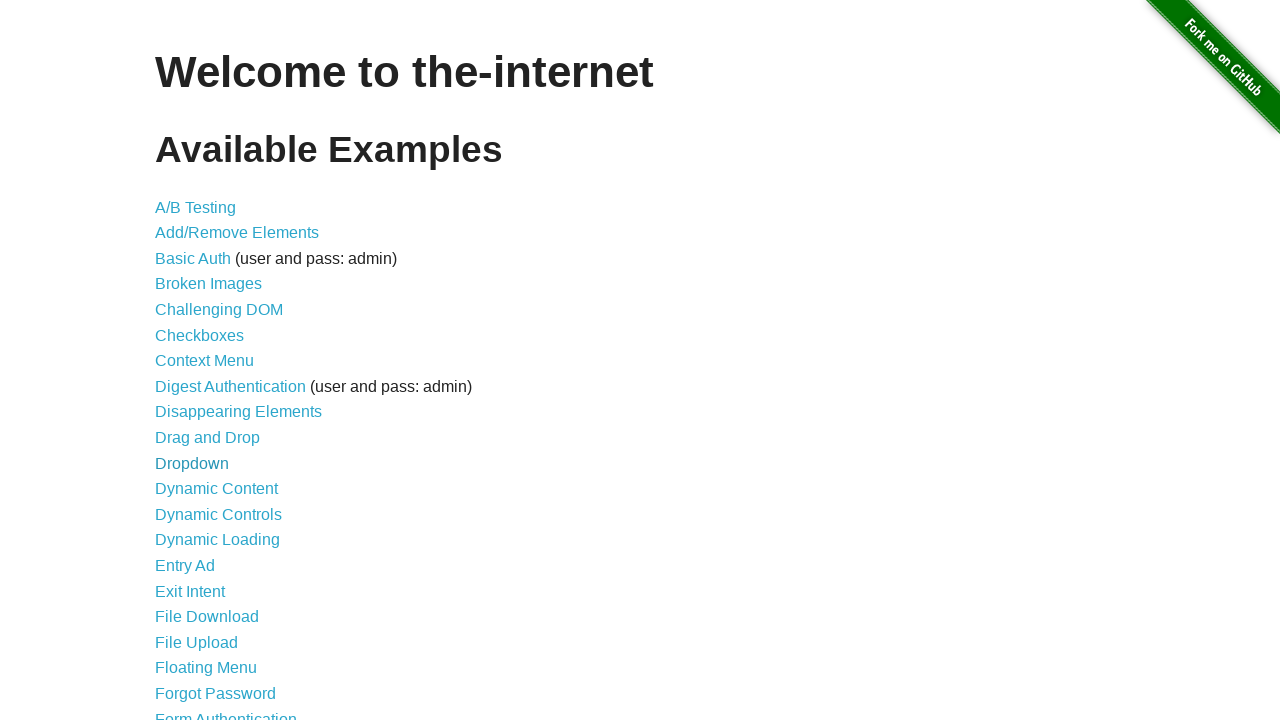

Clicked link with text: 'Dynamic Content' at (216, 489) on a >> nth=12
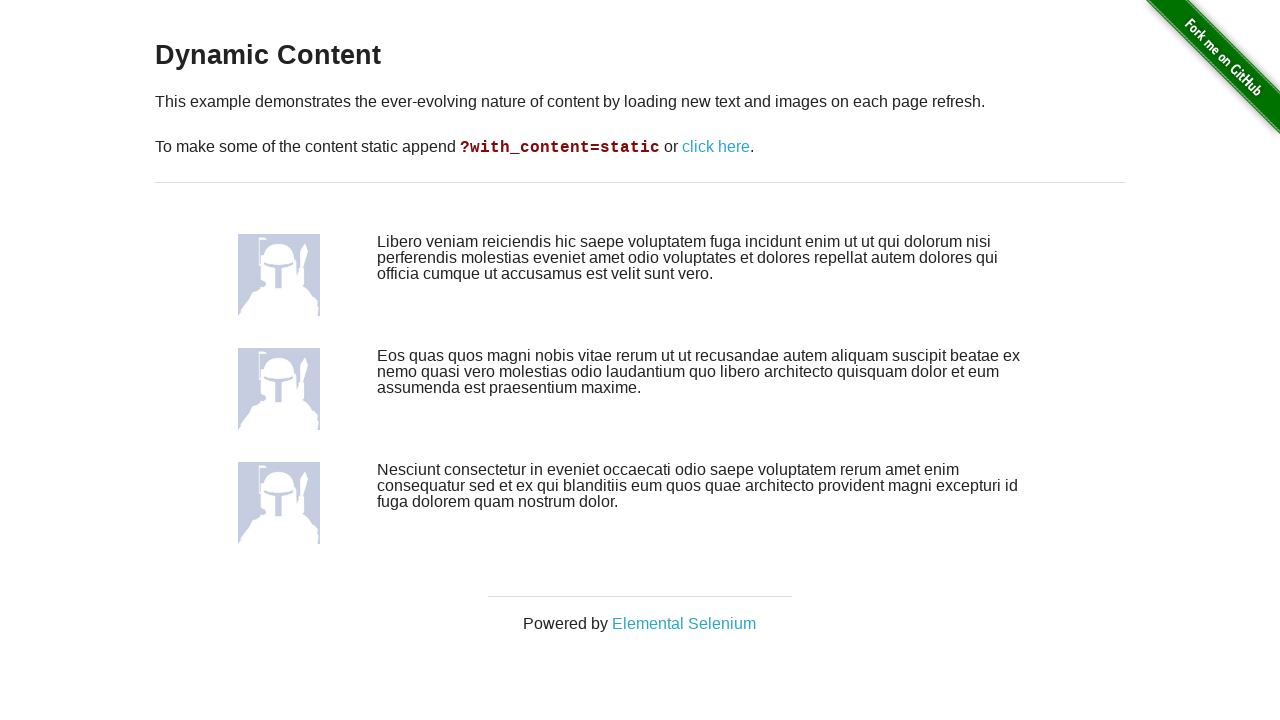

Located h3 elements on destination page
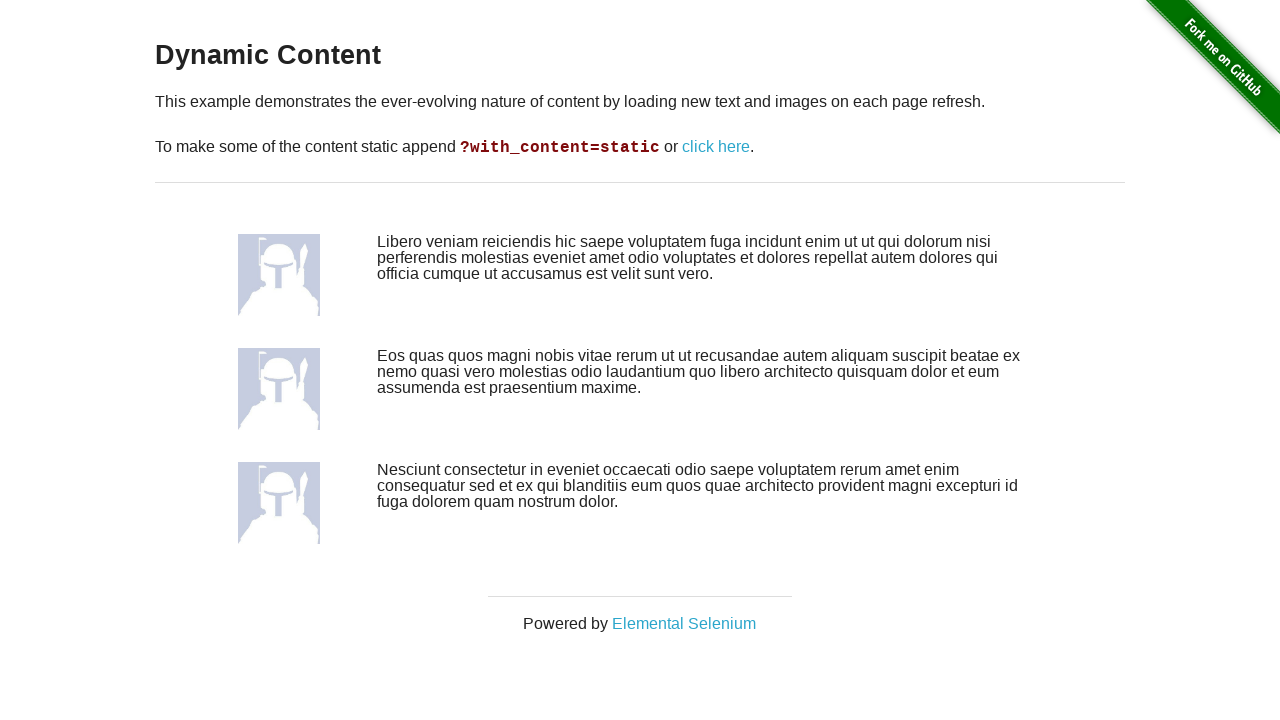

Found h3 element with text: 'Dynamic Content'
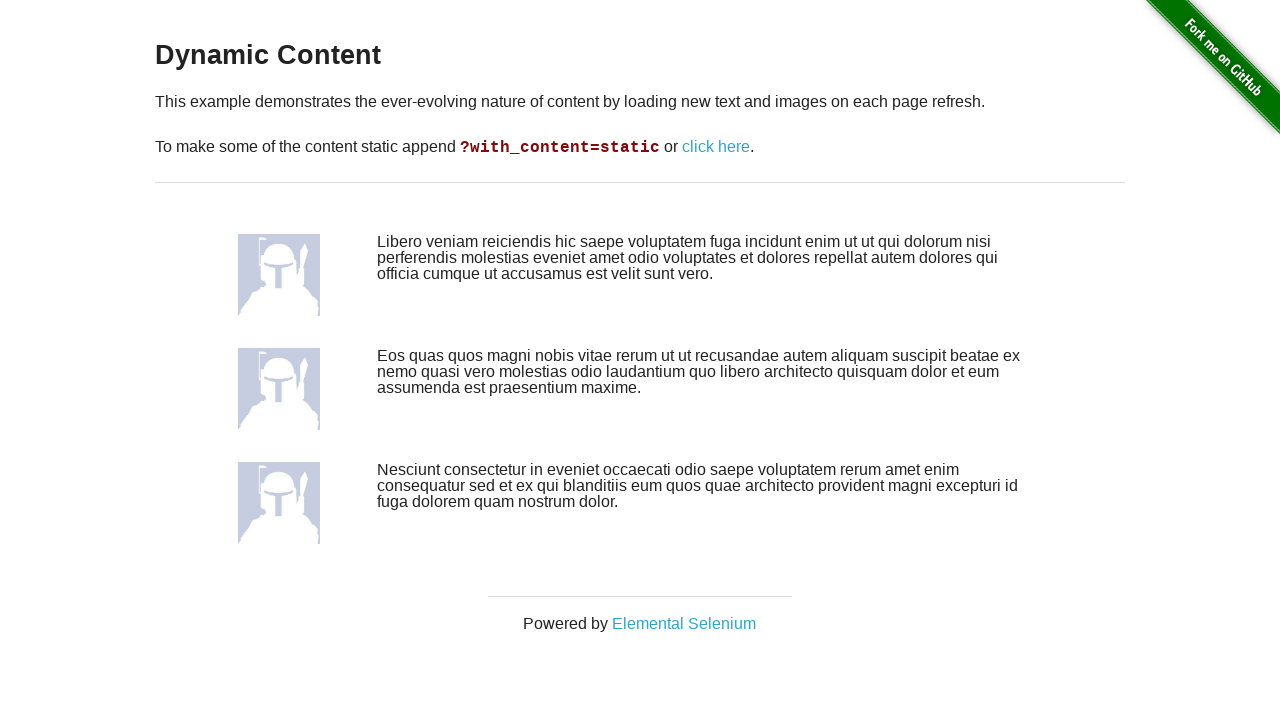

Navigated back to previous page
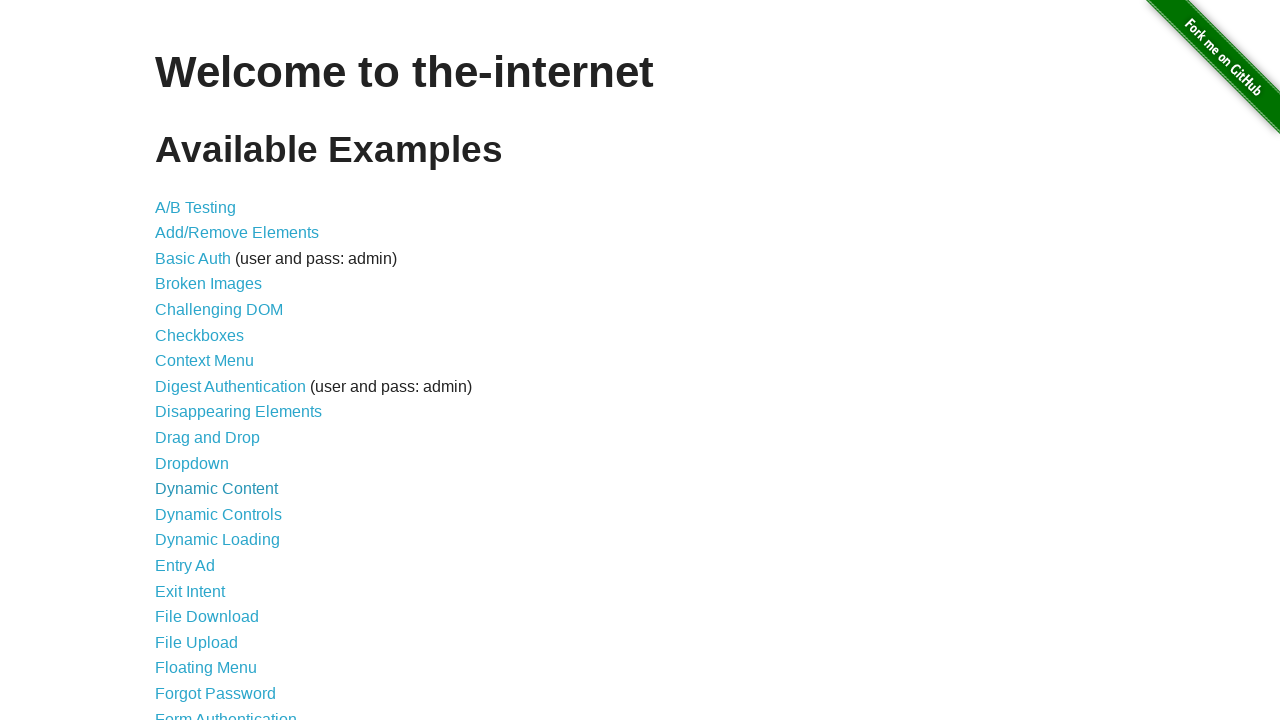

Waited for page to complete loading after navigating back
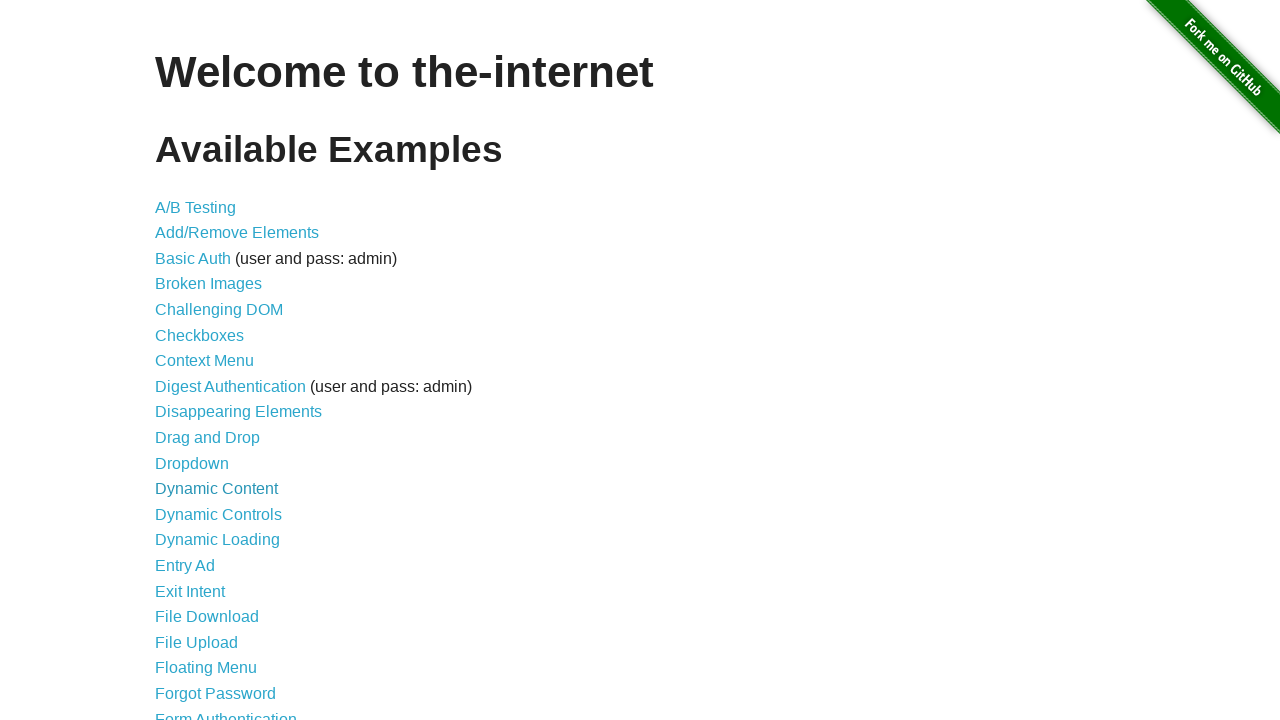

Re-fetched link list to account for DOM changes (current count: 46)
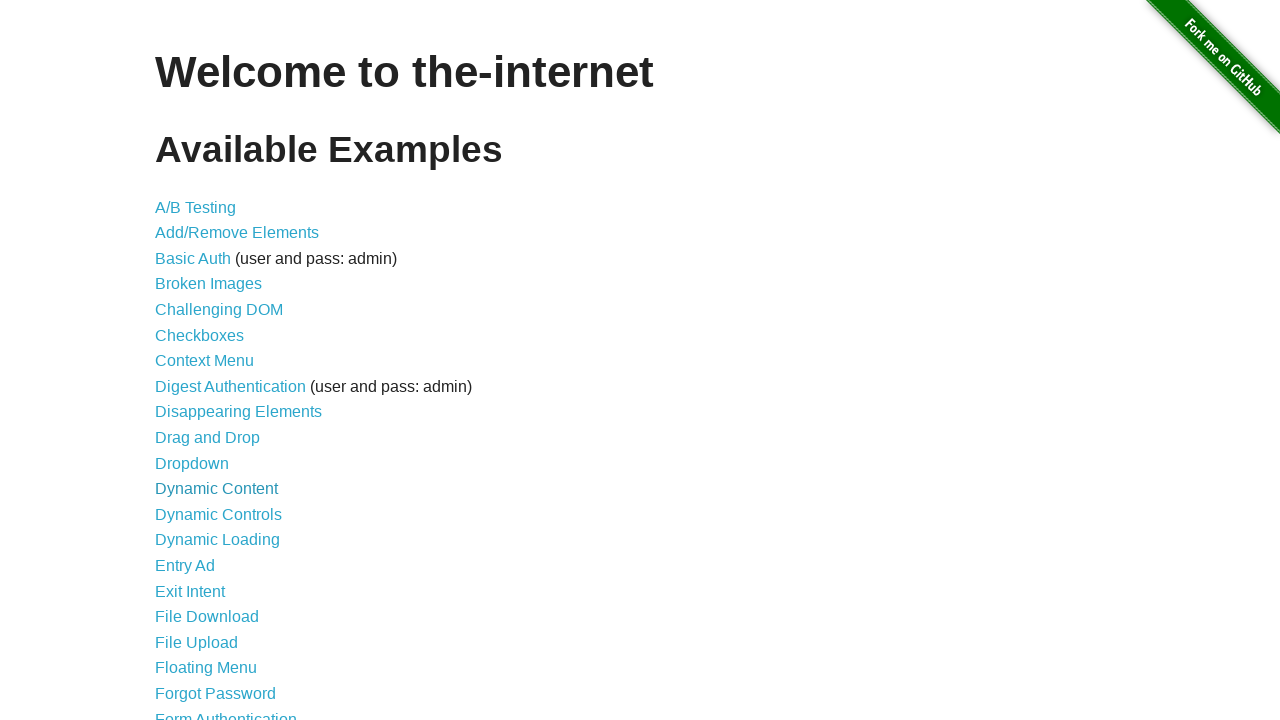

Selected link at index 13
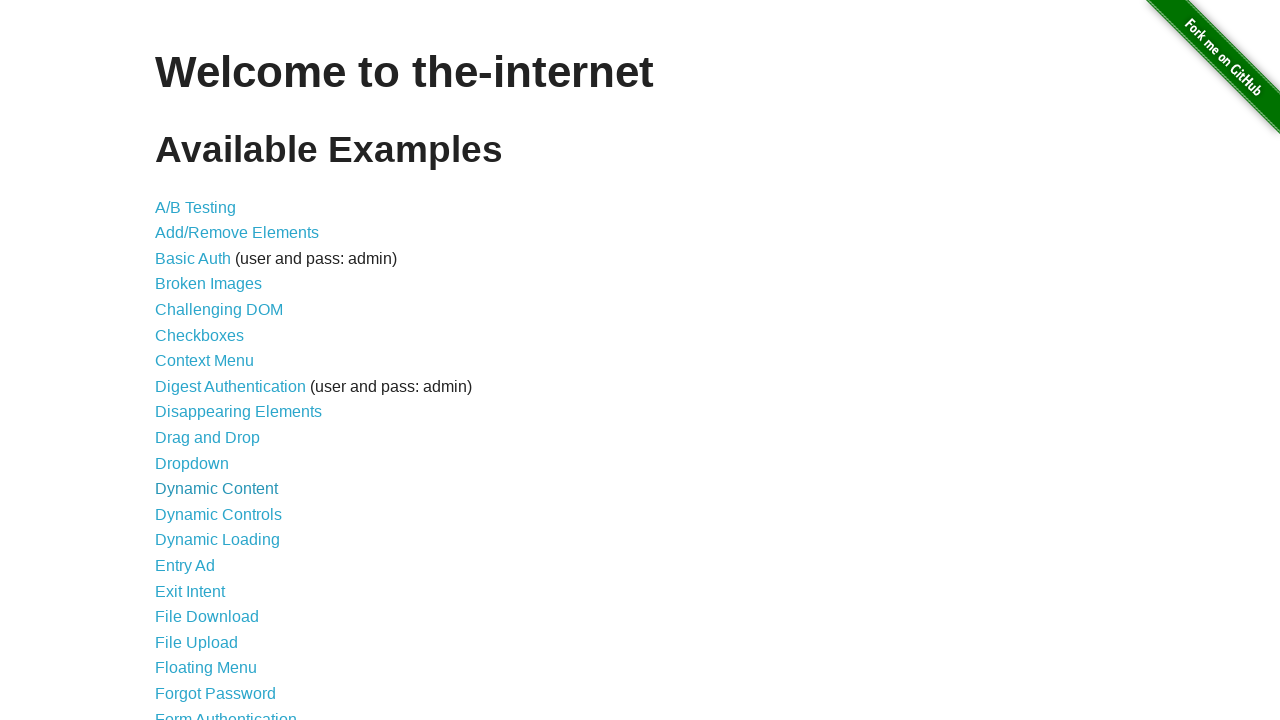

Checked visibility and bounding box of link at index 13
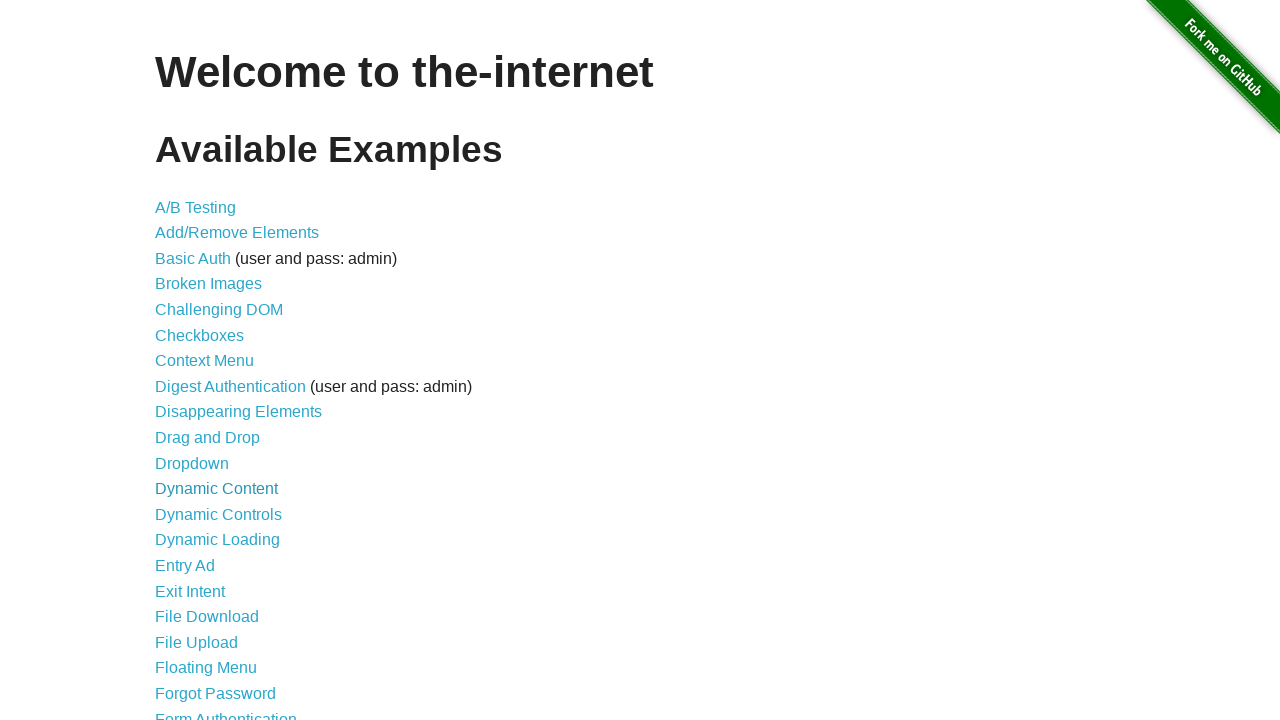

Found clickable link with text: 'Dynamic Controls'
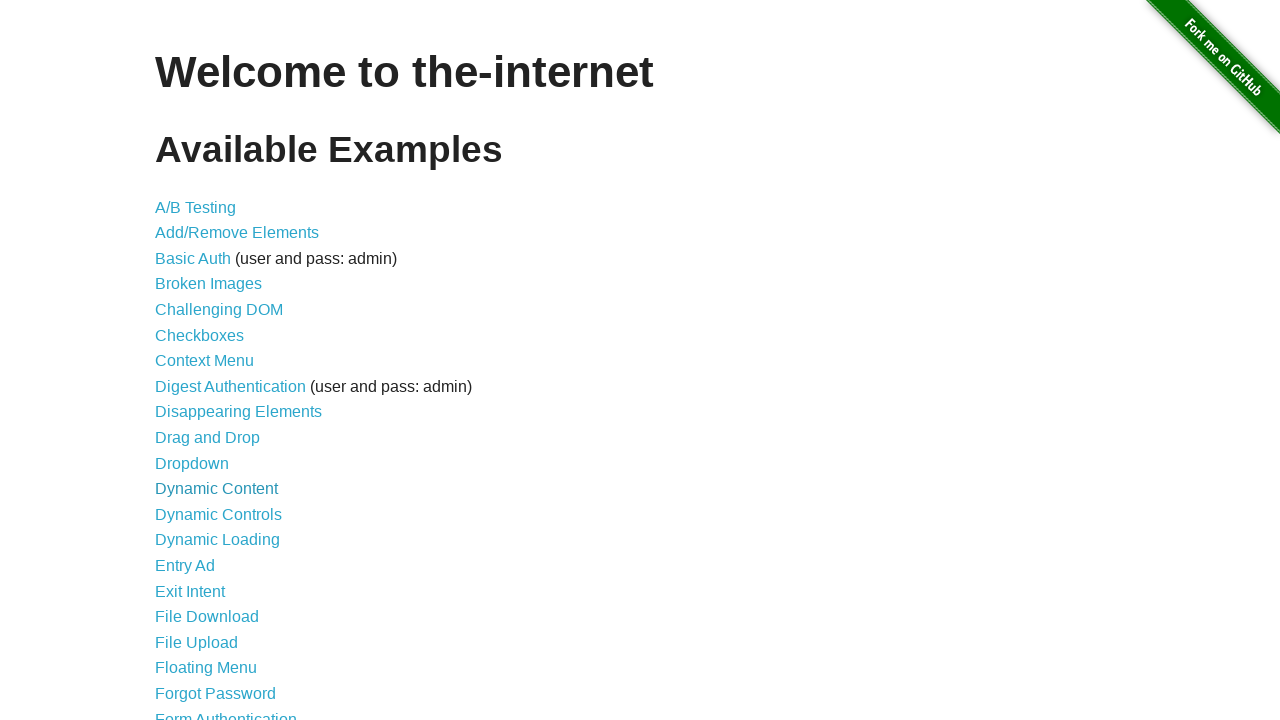

Clicked link with text: 'Dynamic Controls' at (218, 514) on a >> nth=13
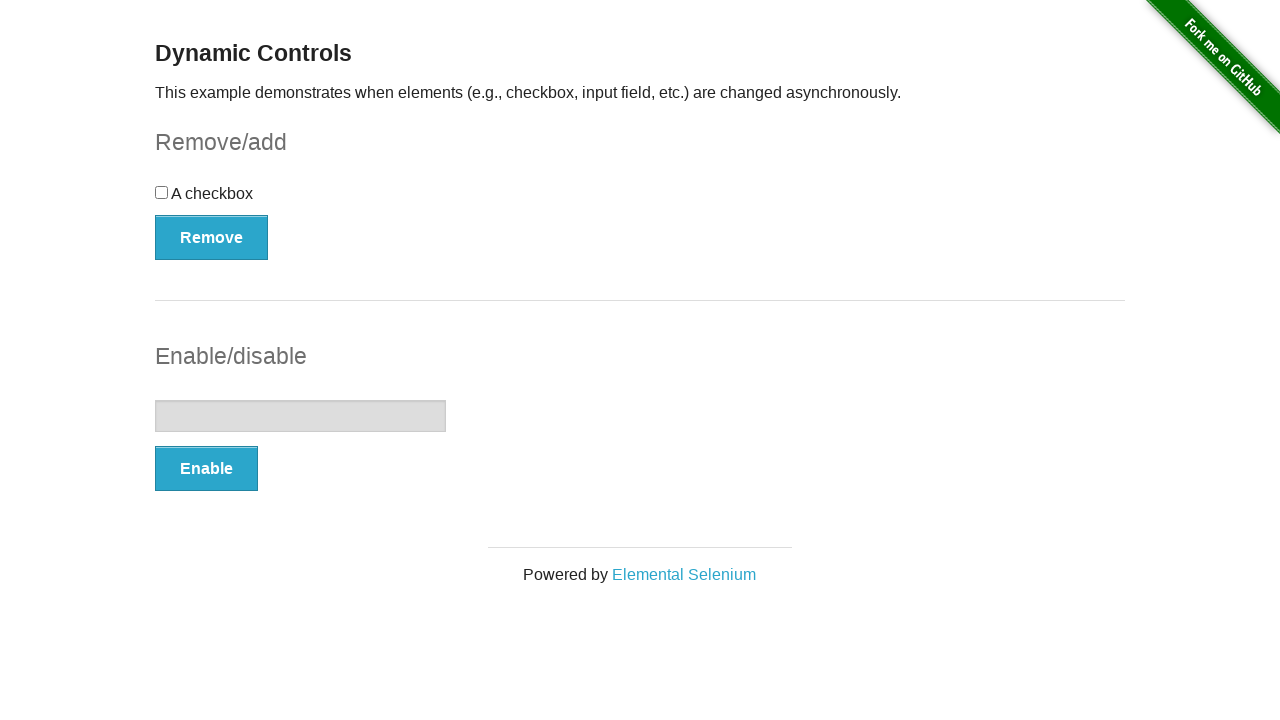

Located h3 elements on destination page
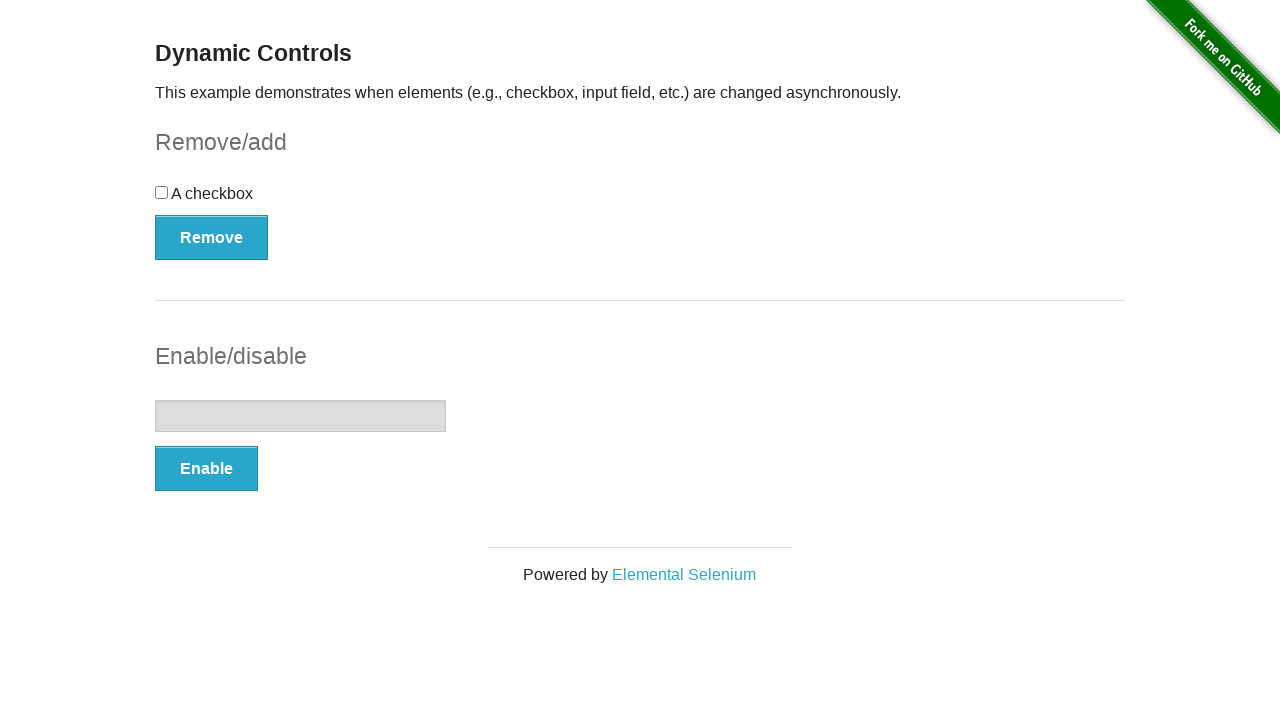

No h3 element found on destination page
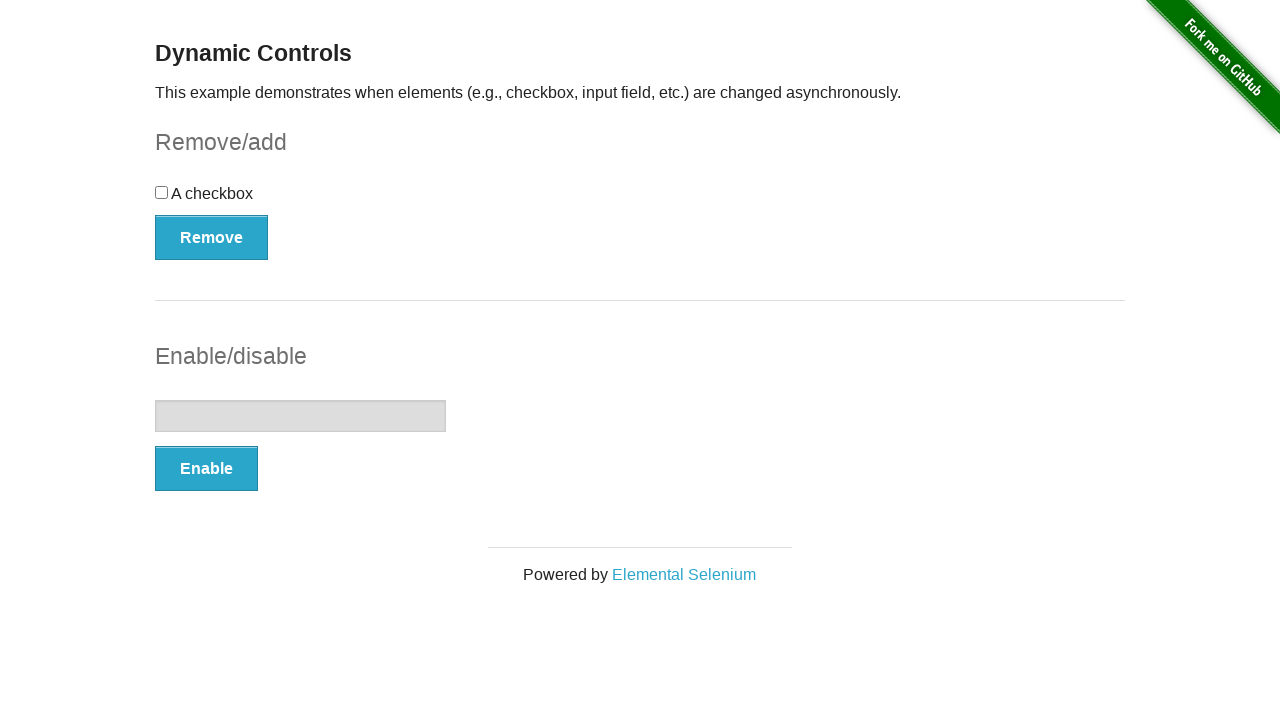

Navigated back to previous page
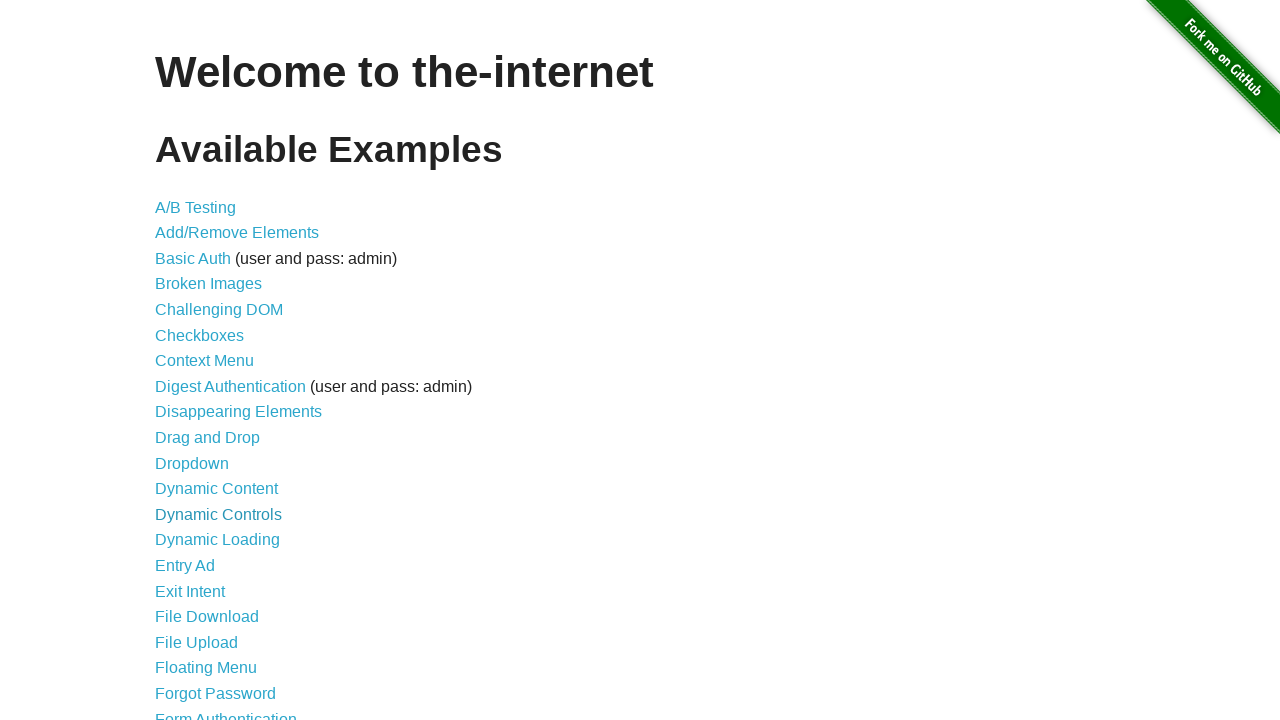

Waited for page to complete loading after navigating back
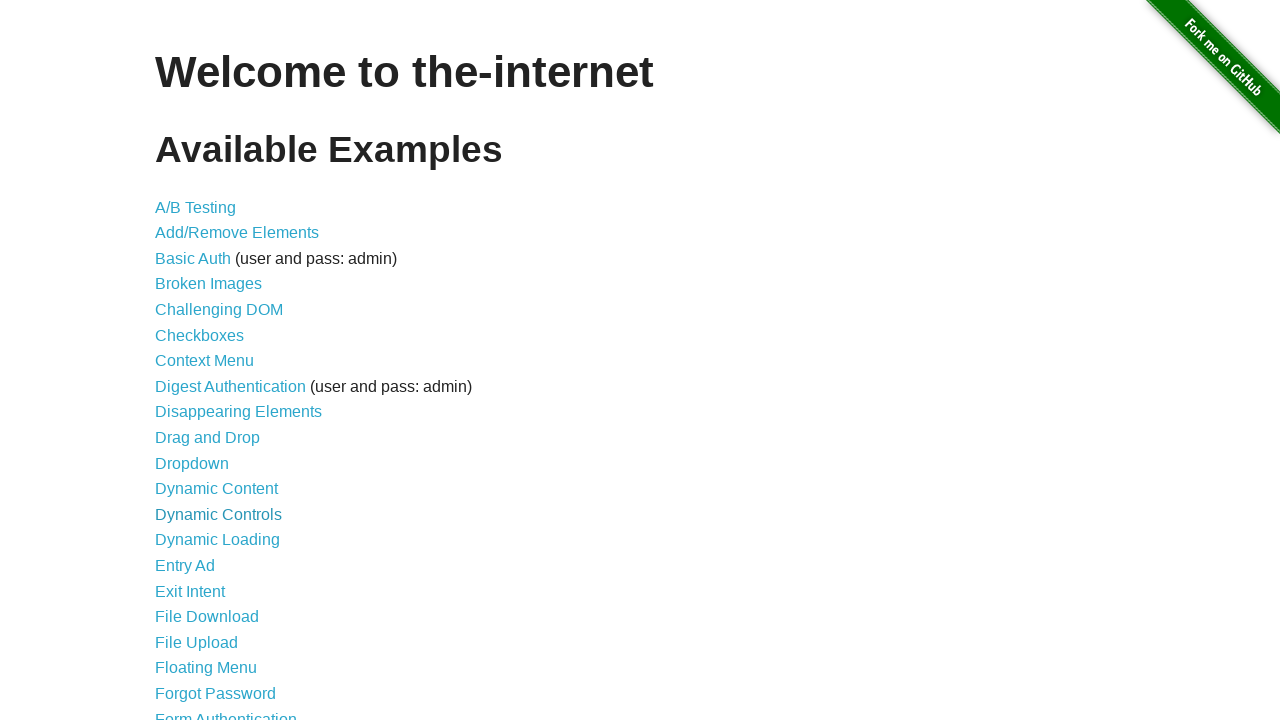

Re-fetched link list to account for DOM changes (current count: 46)
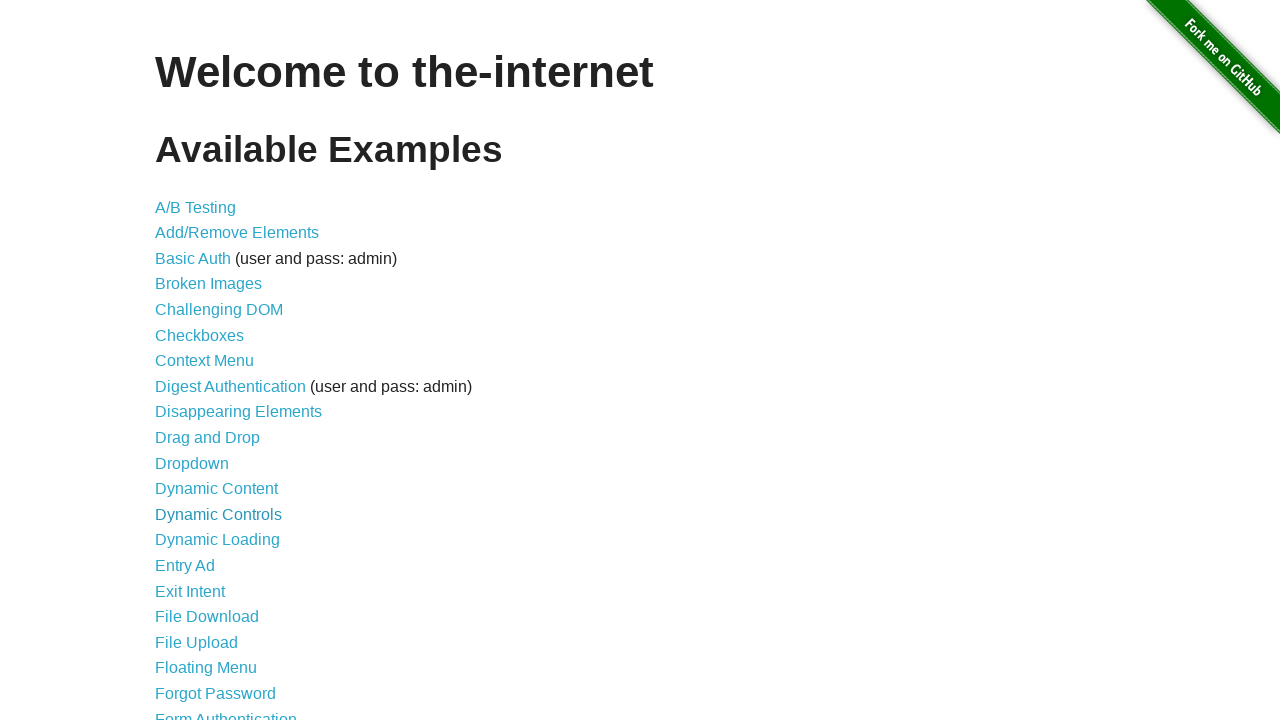

Selected link at index 14
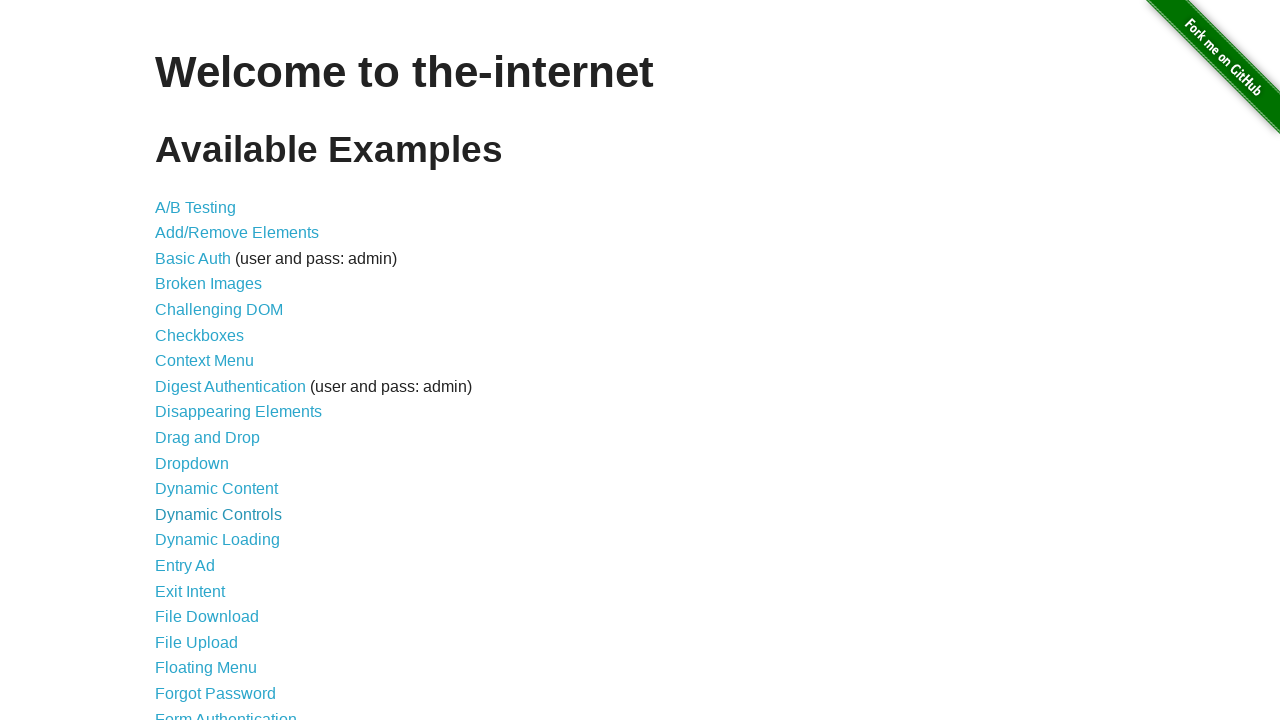

Checked visibility and bounding box of link at index 14
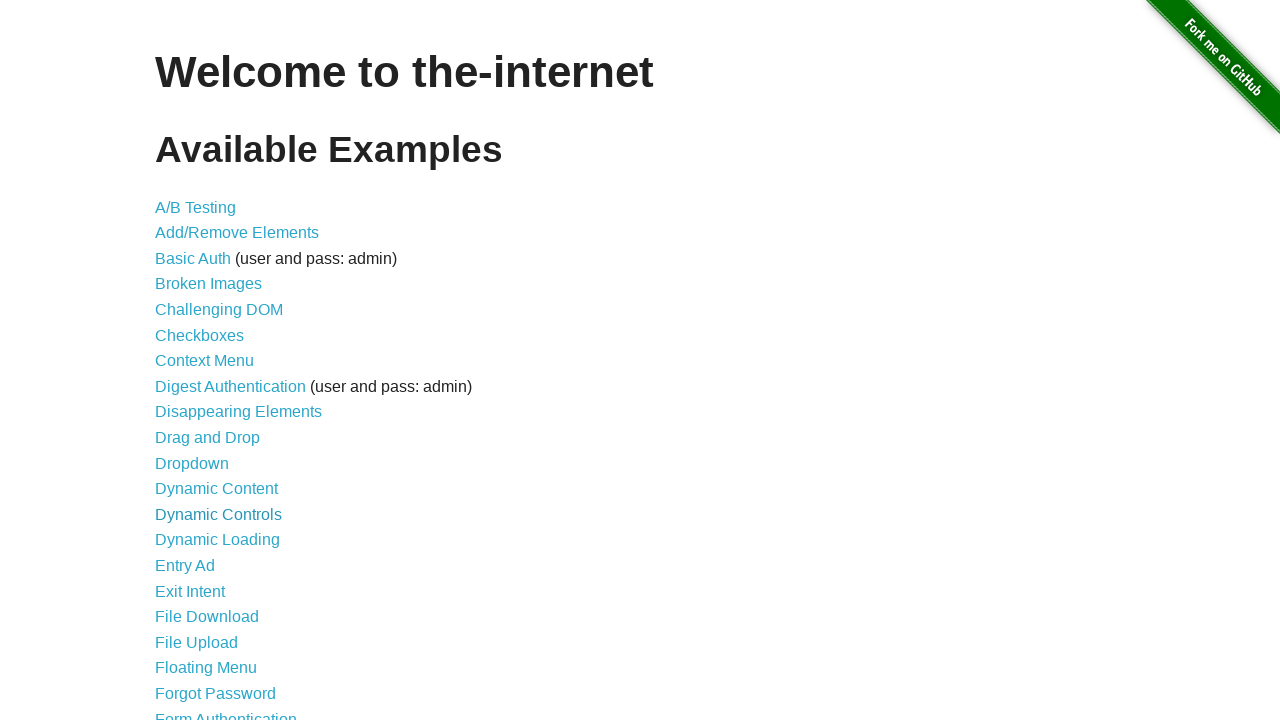

Found clickable link with text: 'Dynamic Loading'
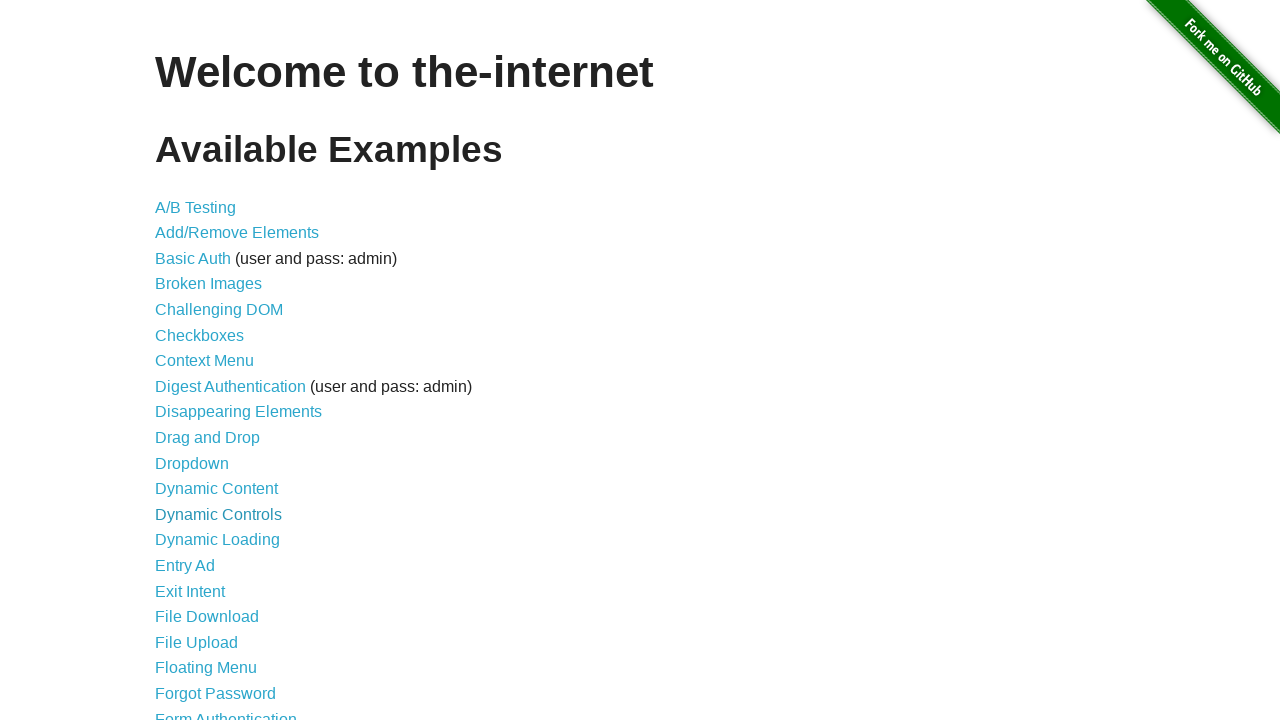

Clicked link with text: 'Dynamic Loading' at (218, 540) on a >> nth=14
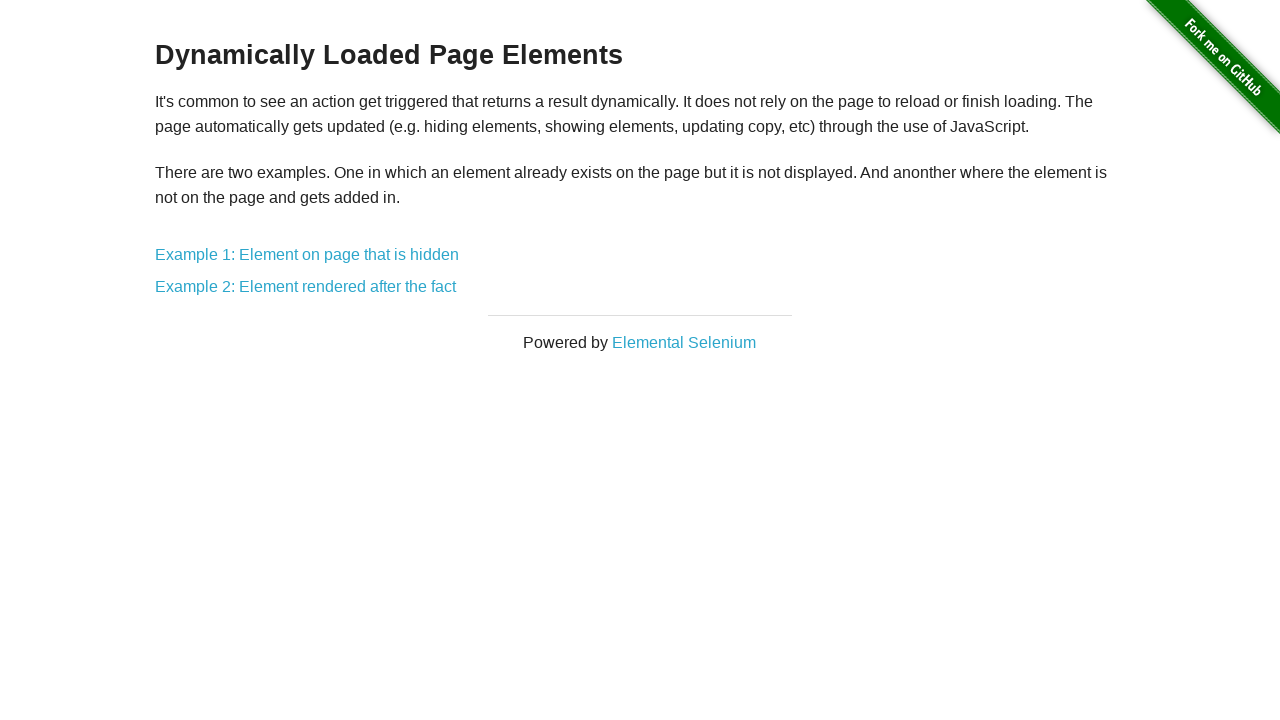

Located h3 elements on destination page
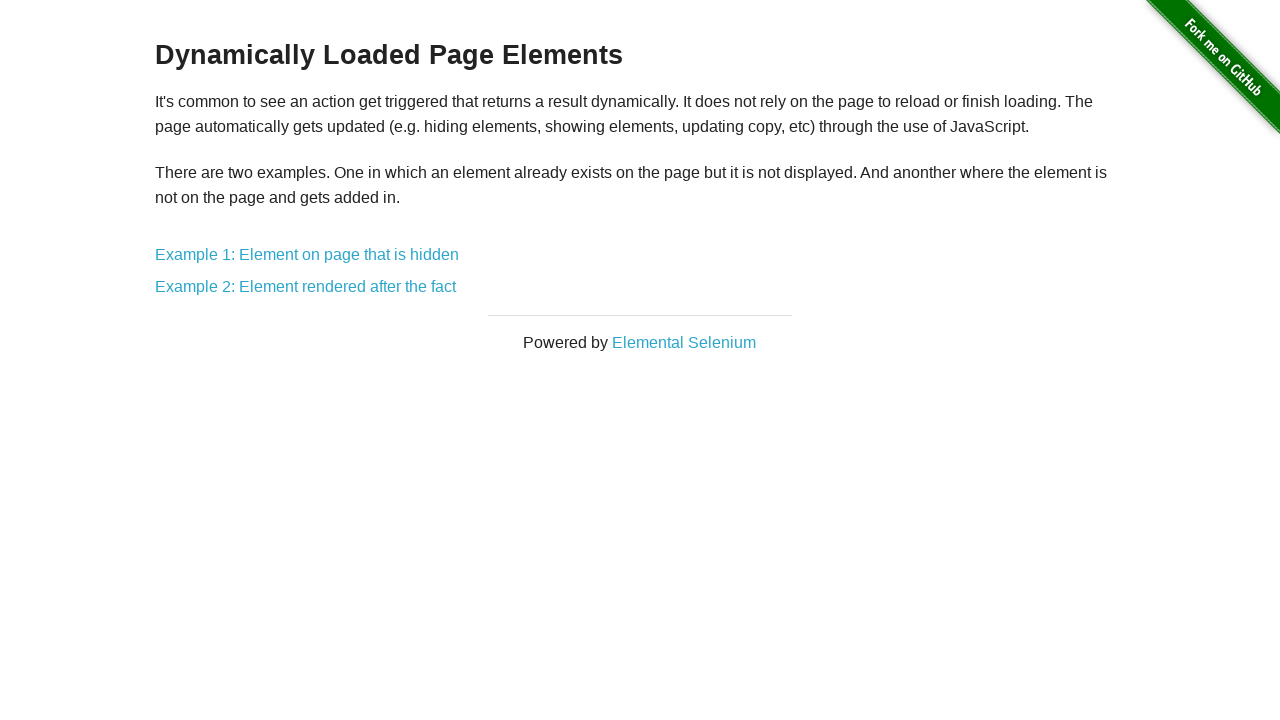

Found h3 element with text: 'Dynamically Loaded Page Elements'
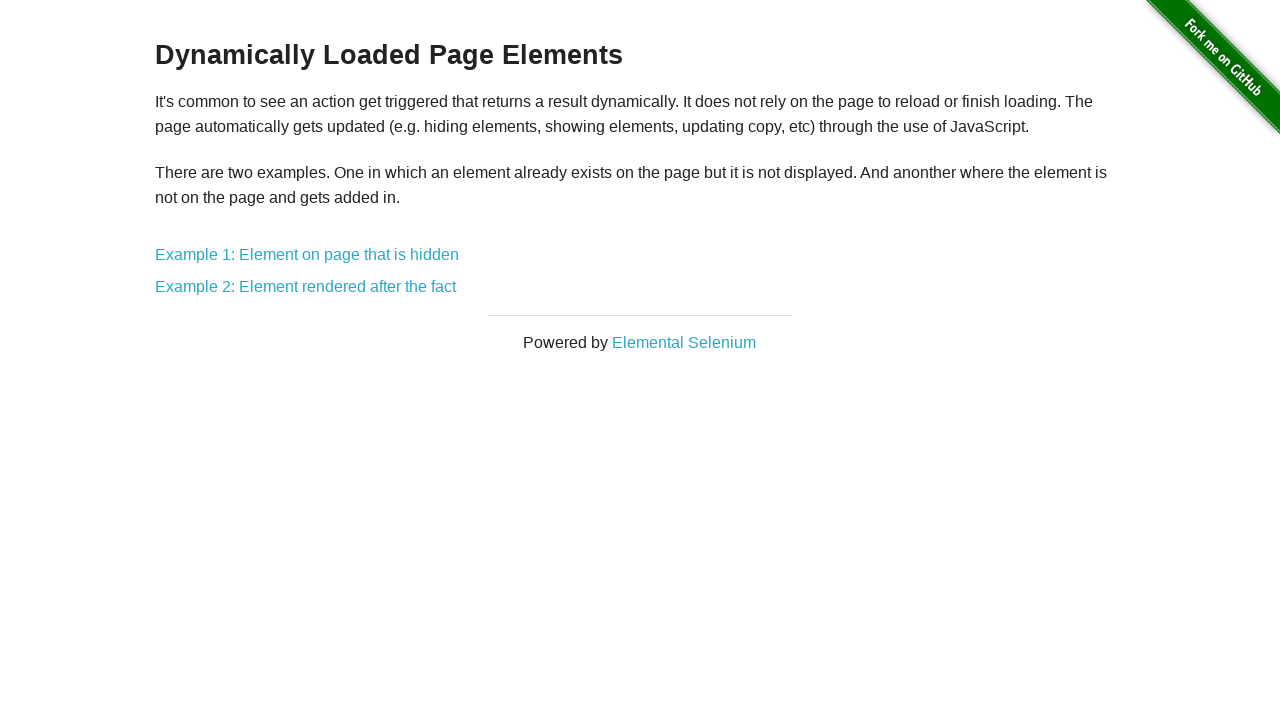

Navigated back to previous page
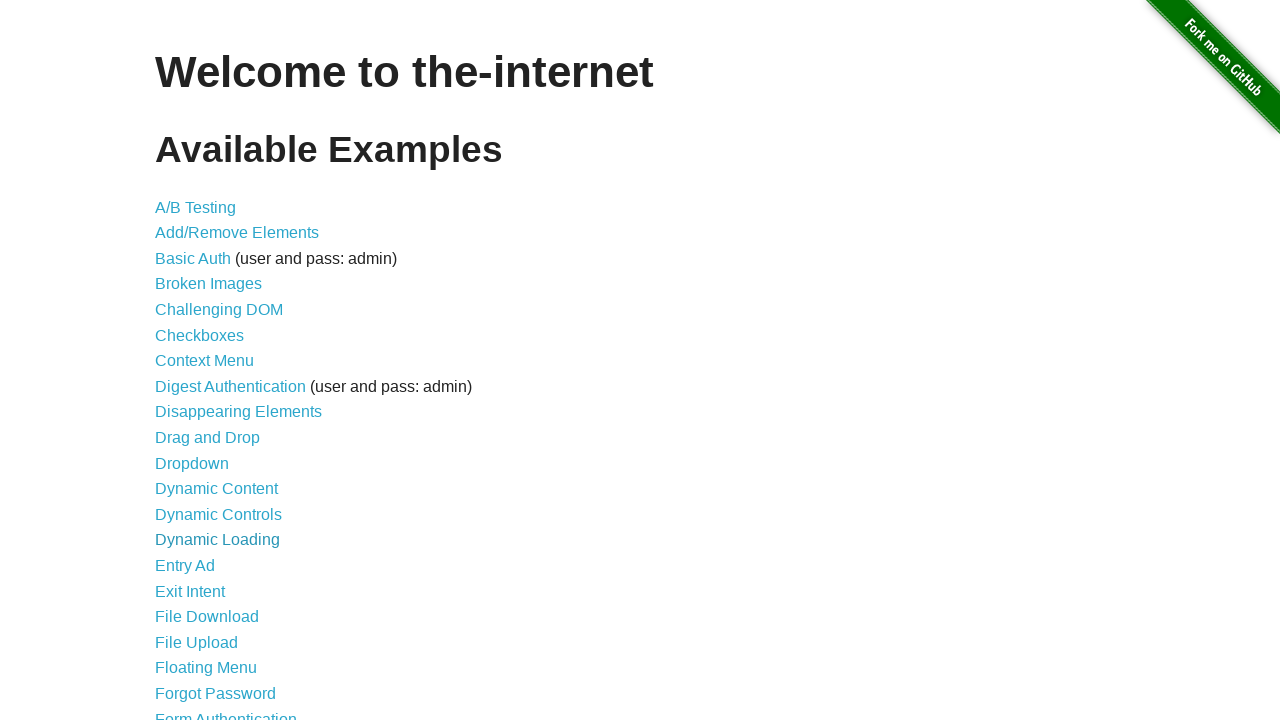

Waited for page to complete loading after navigating back
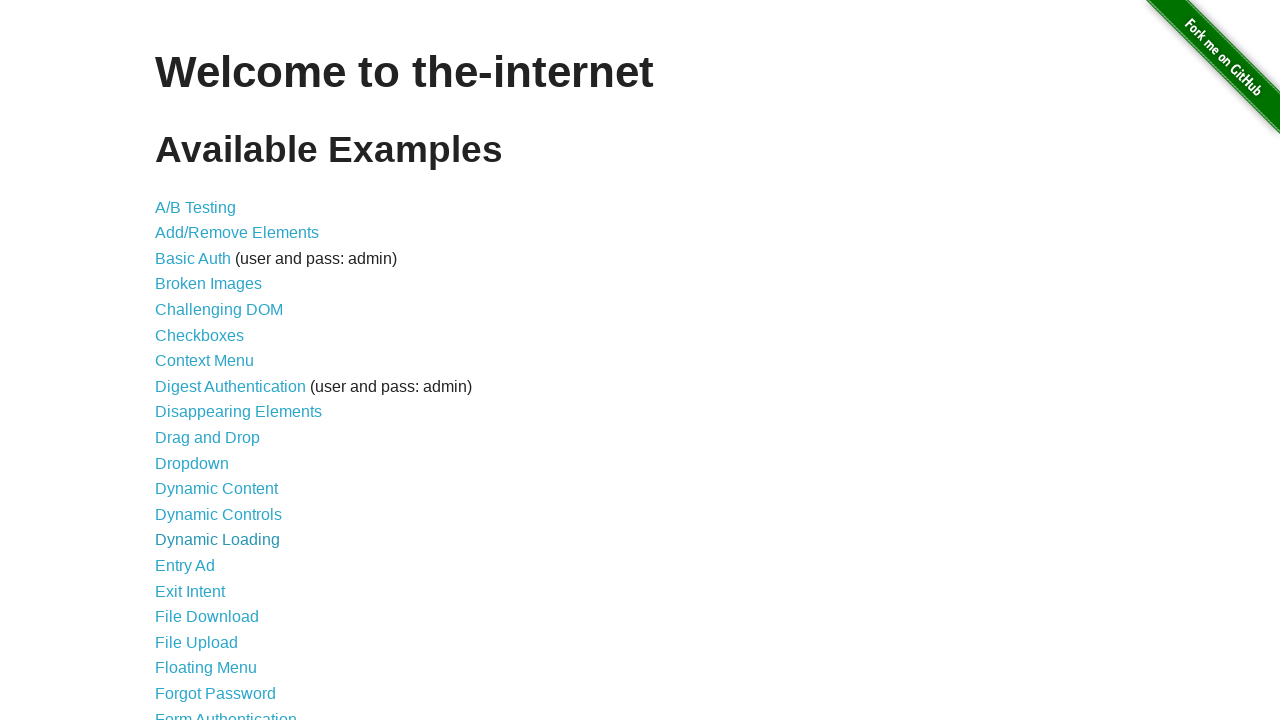

Re-fetched link list to account for DOM changes (current count: 46)
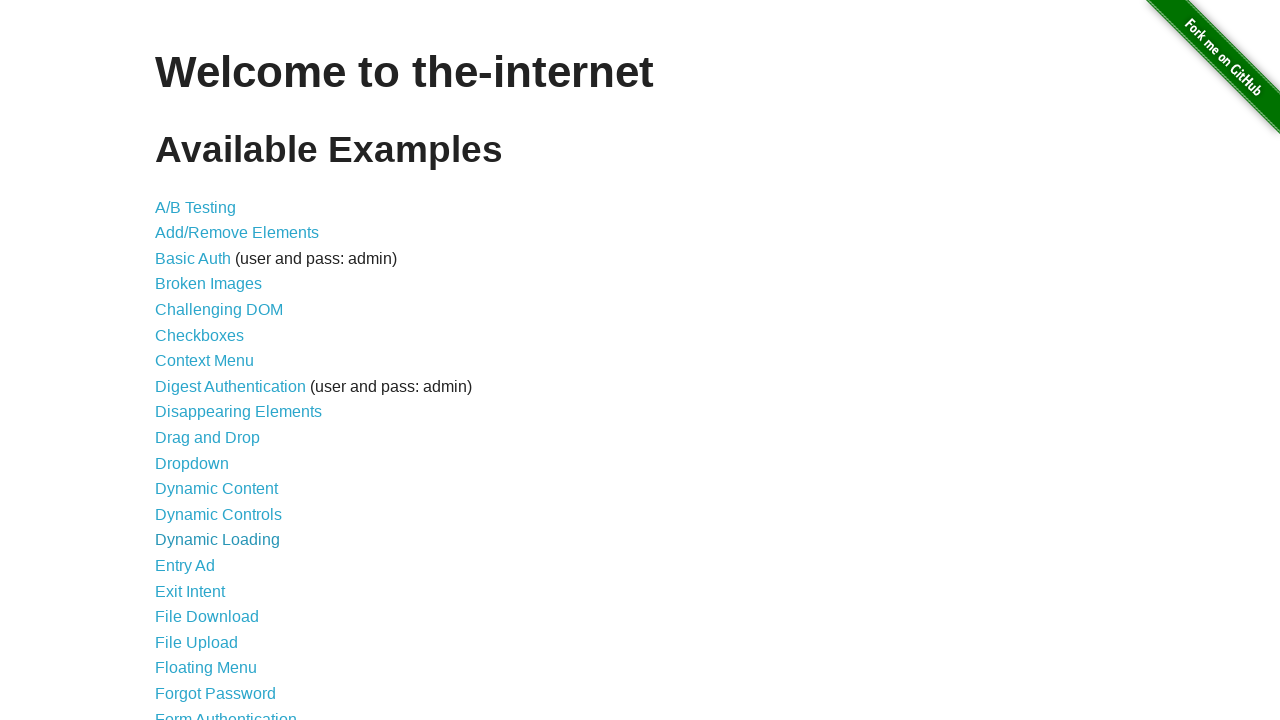

Selected link at index 15
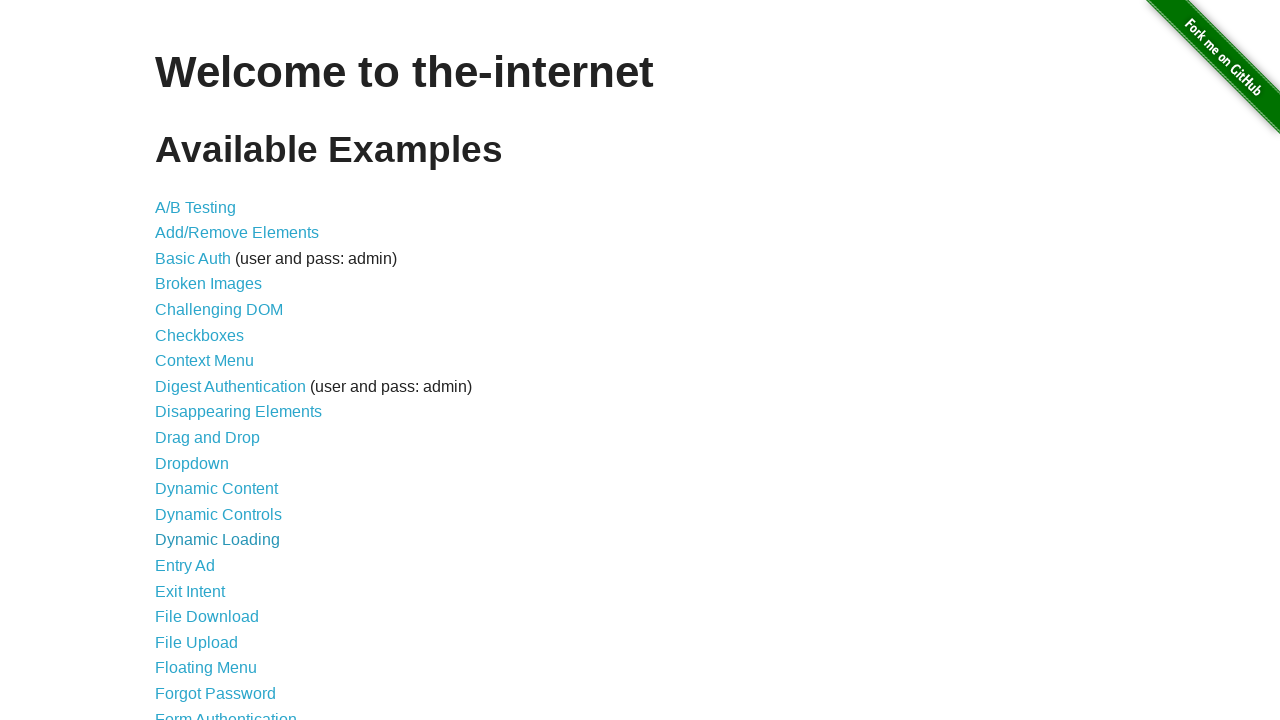

Checked visibility and bounding box of link at index 15
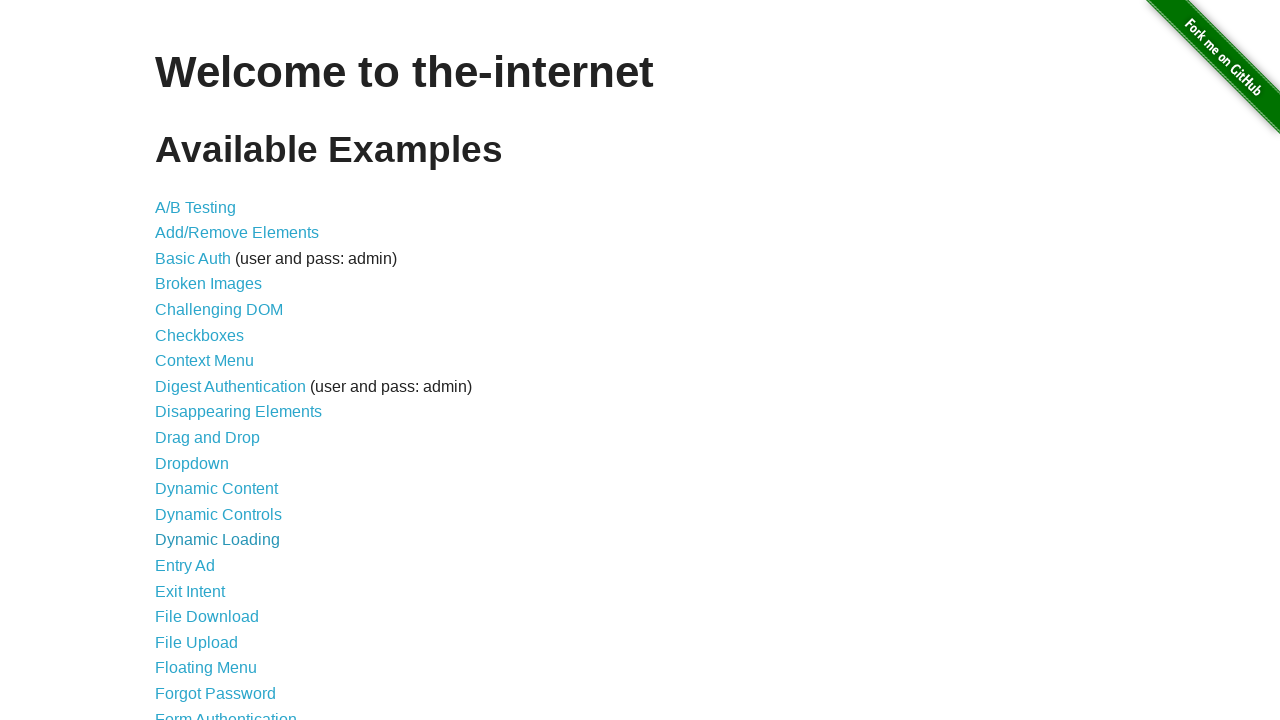

Found clickable link with text: 'Entry Ad'
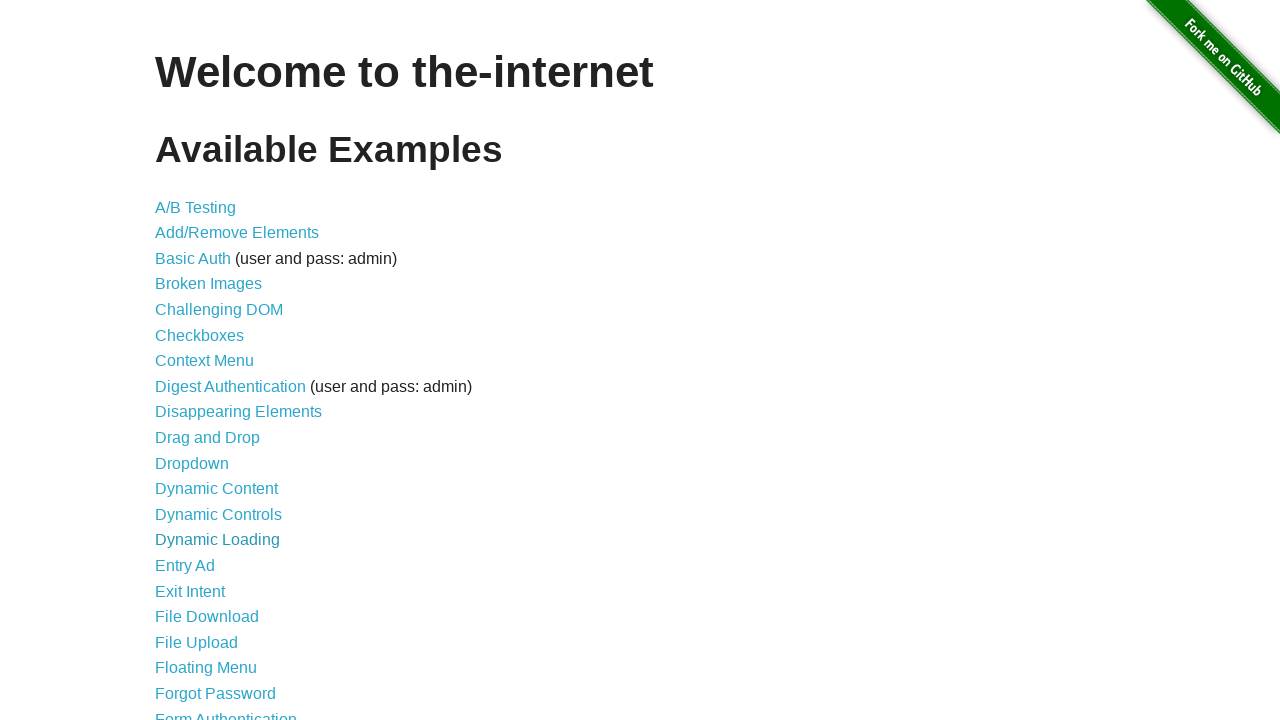

Clicked link with text: 'Entry Ad' at (185, 566) on a >> nth=15
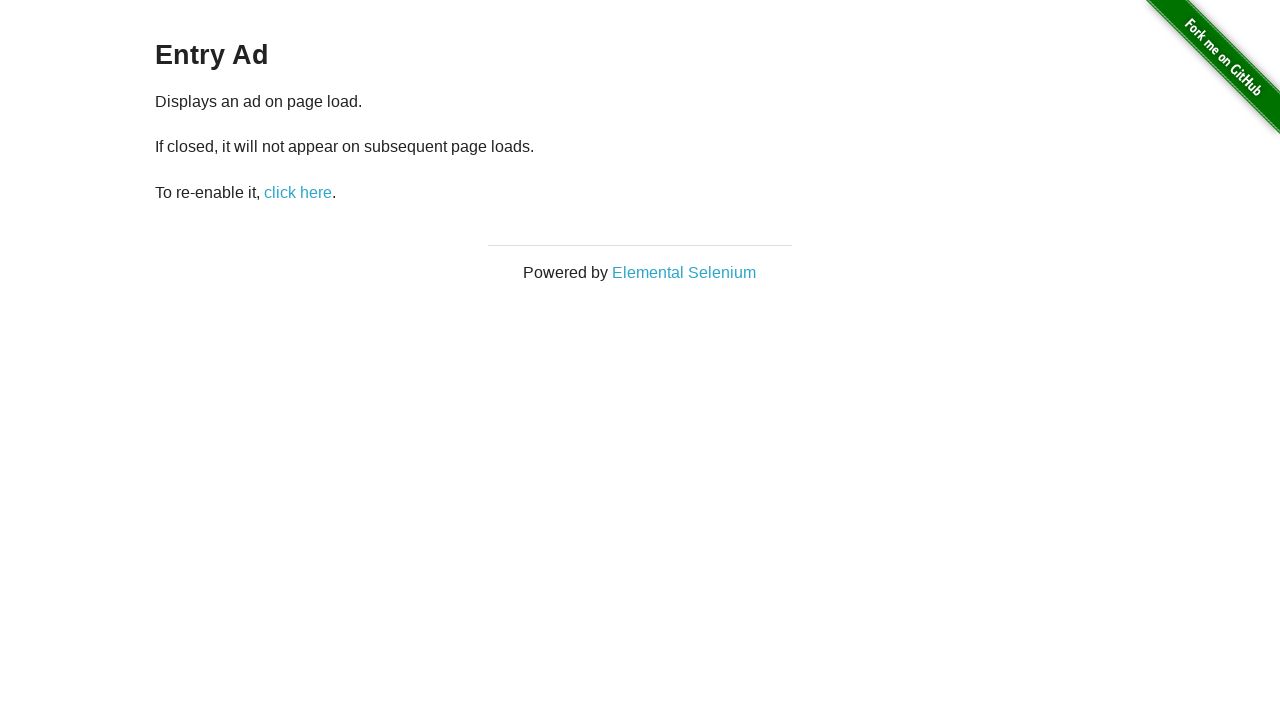

Located h3 elements on destination page
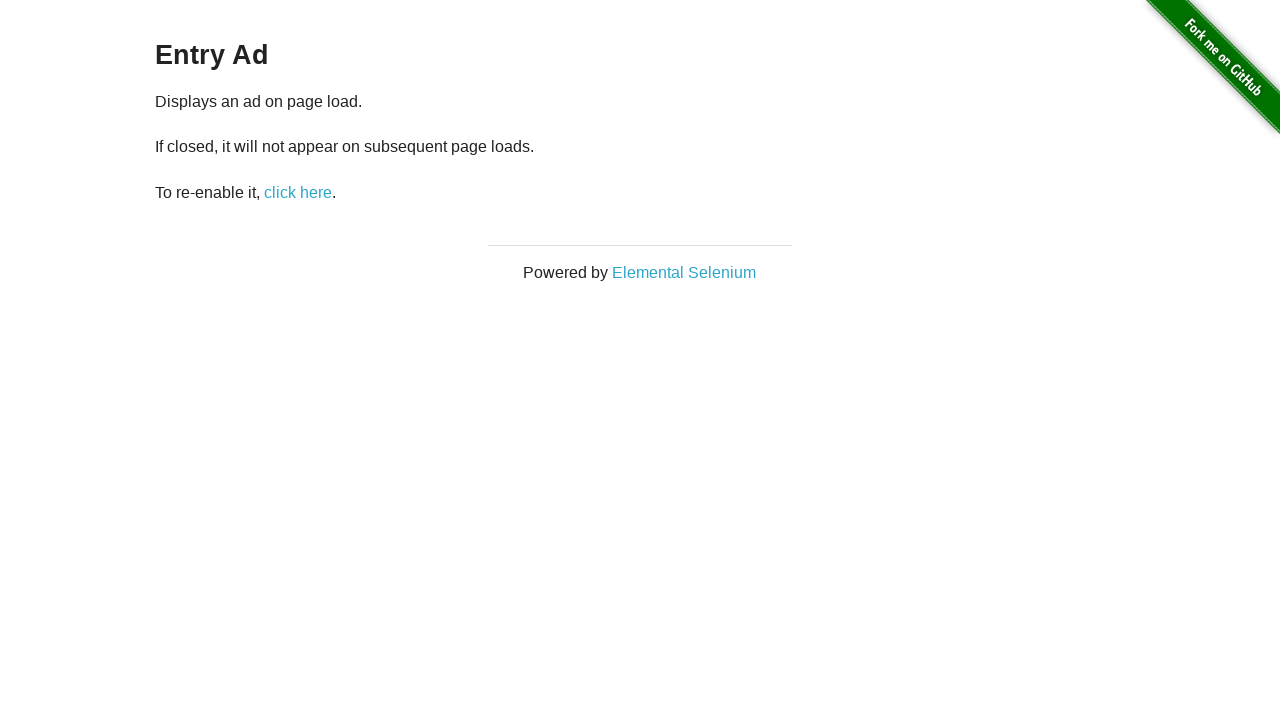

Found h3 element with text: 'Entry Ad'
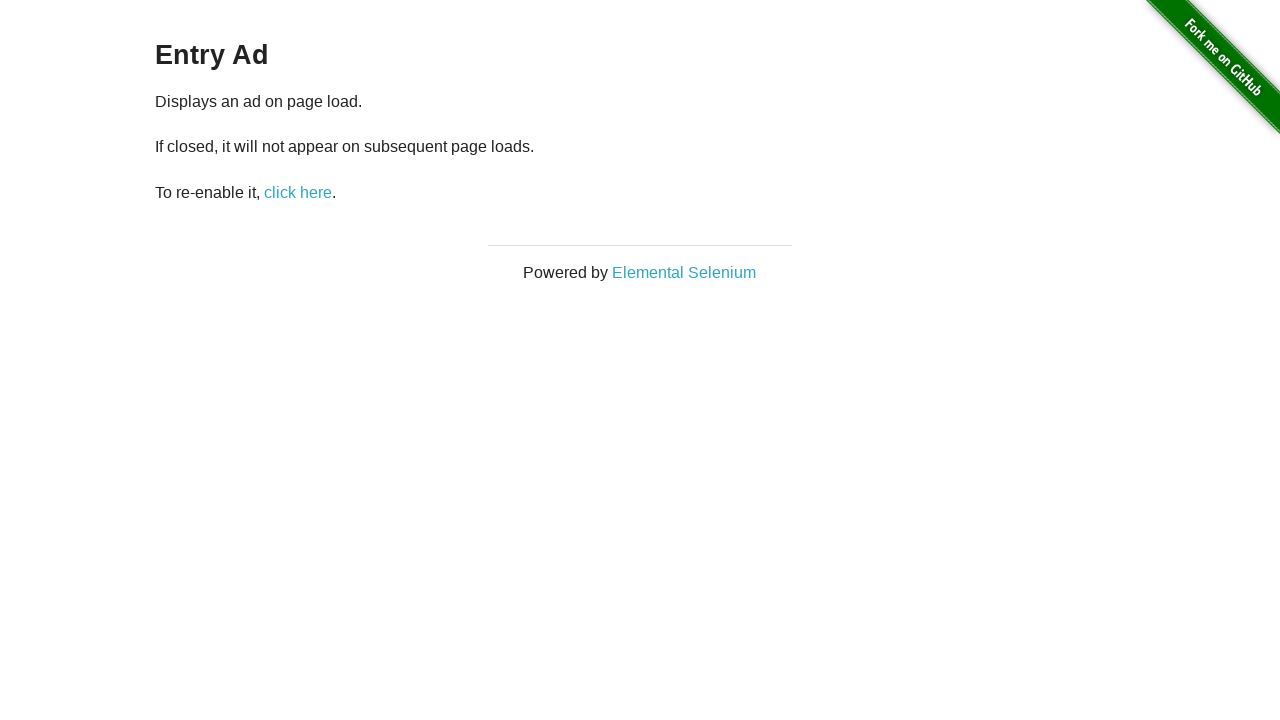

Navigated back to previous page
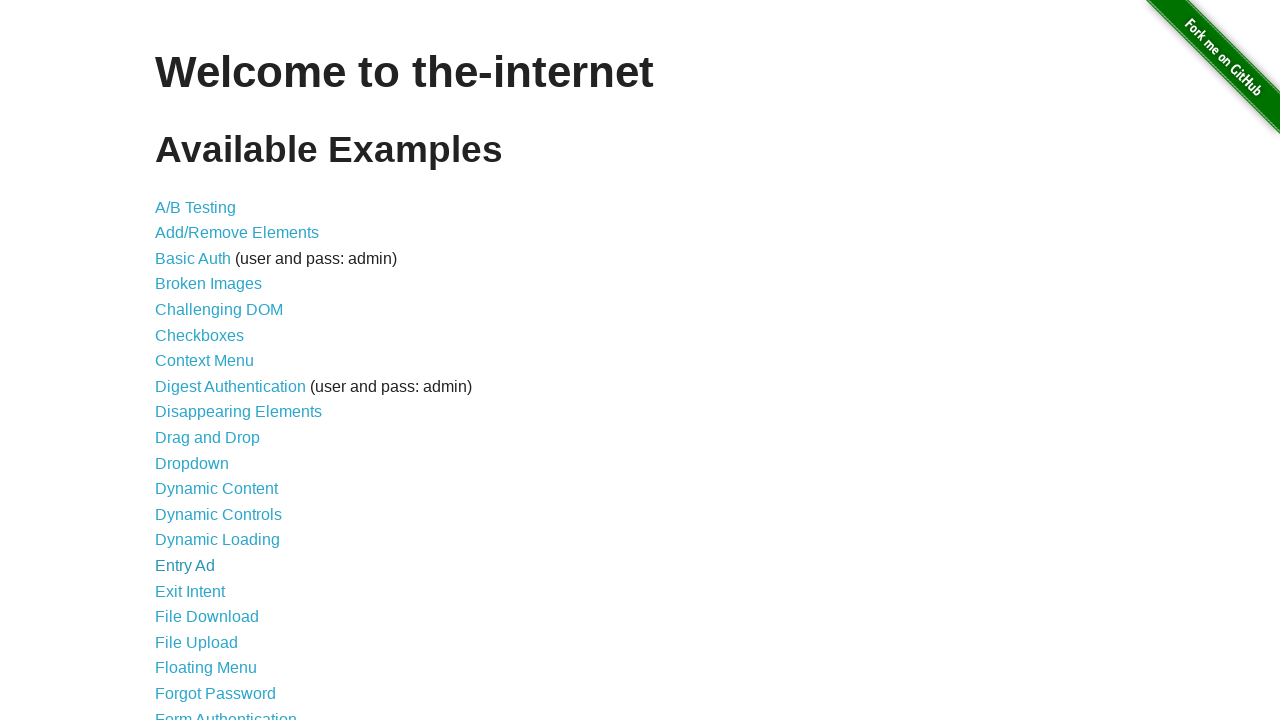

Waited for page to complete loading after navigating back
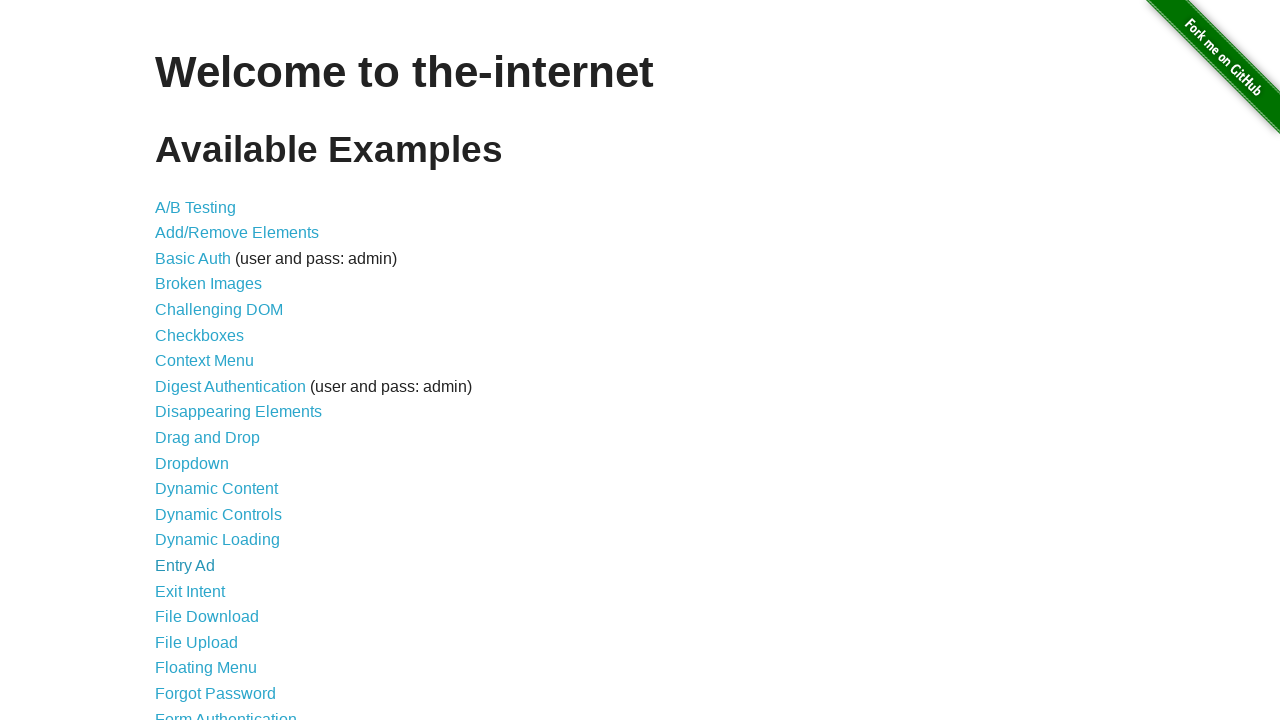

Re-fetched link list to account for DOM changes (current count: 46)
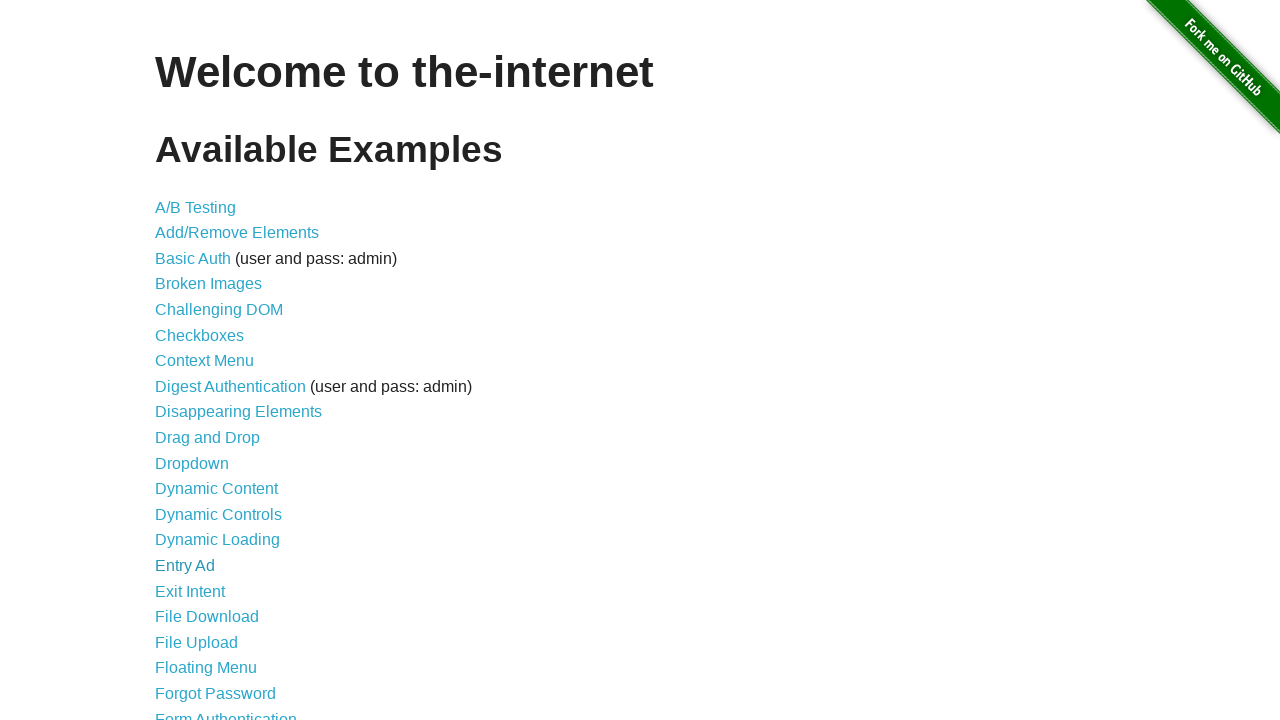

Selected link at index 16
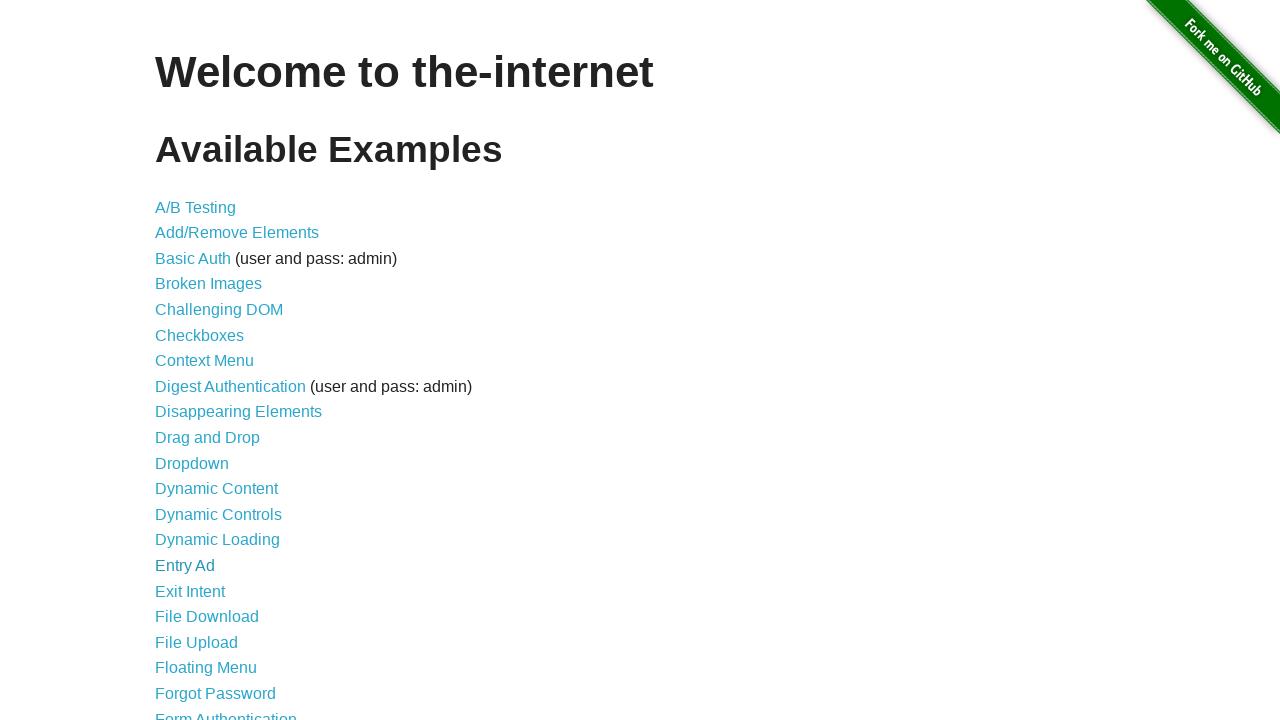

Checked visibility and bounding box of link at index 16
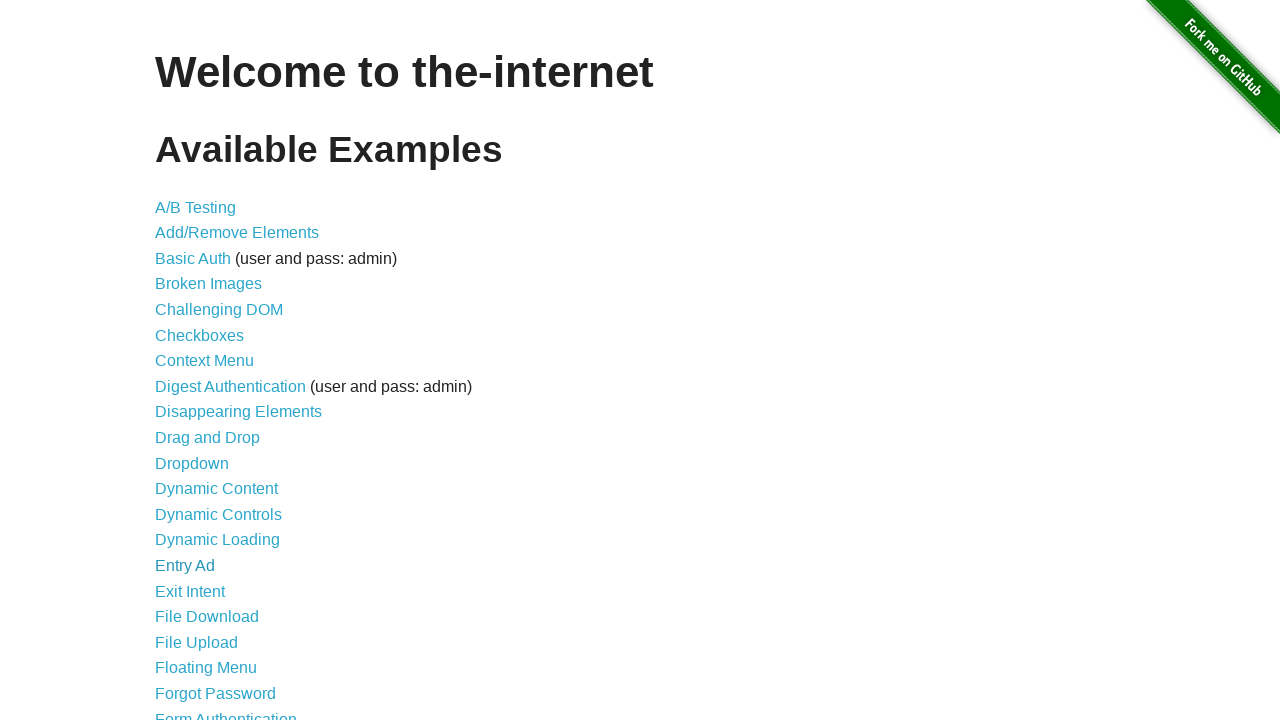

Found clickable link with text: 'Exit Intent'
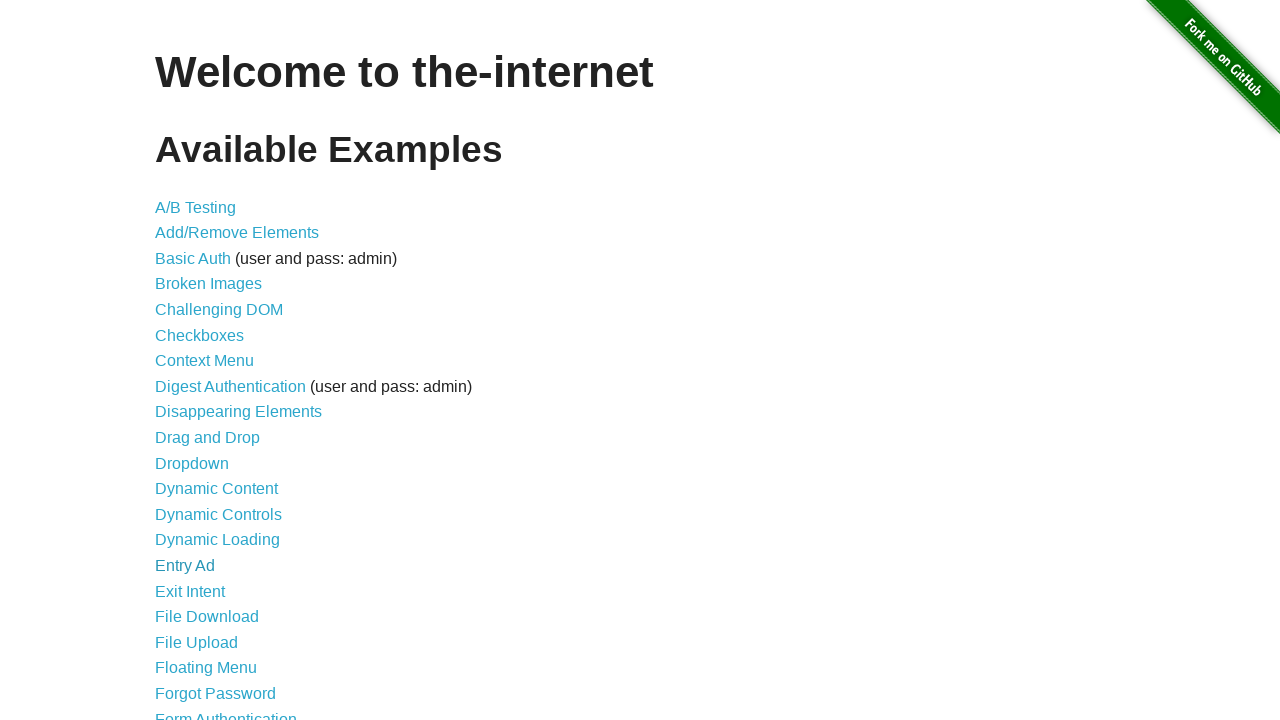

Clicked link with text: 'Exit Intent' at (190, 591) on a >> nth=16
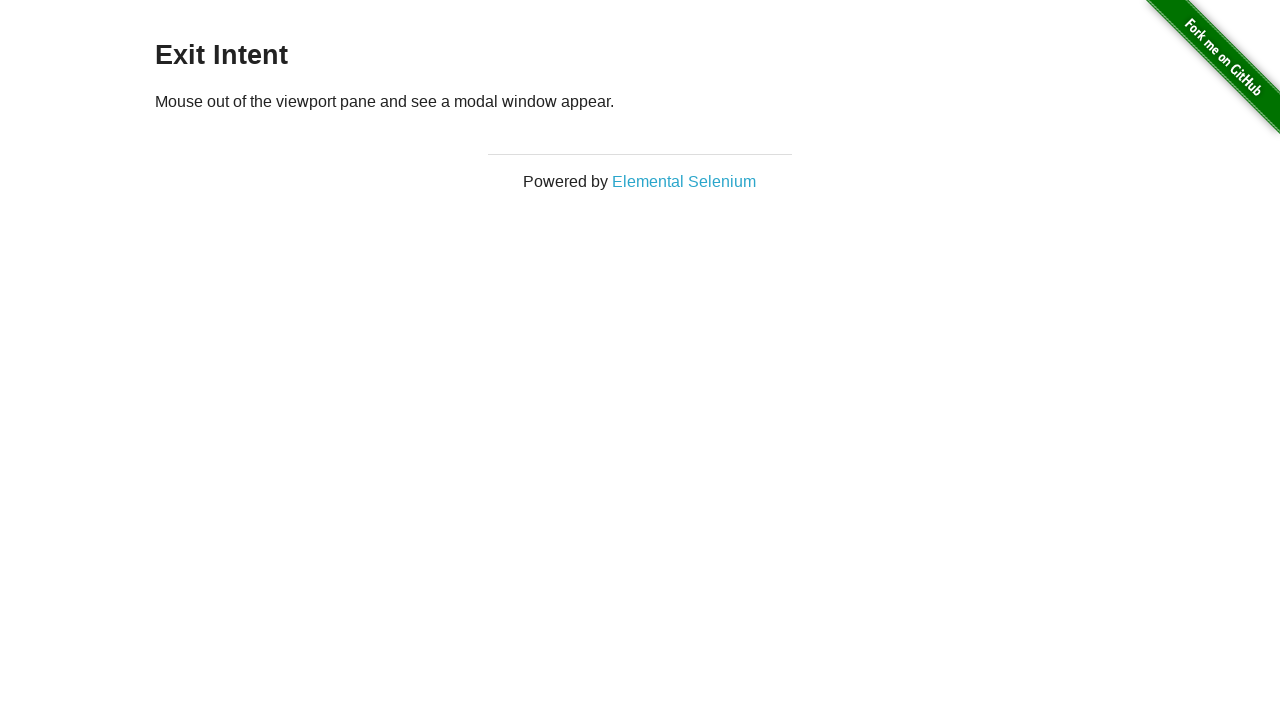

Located h3 elements on destination page
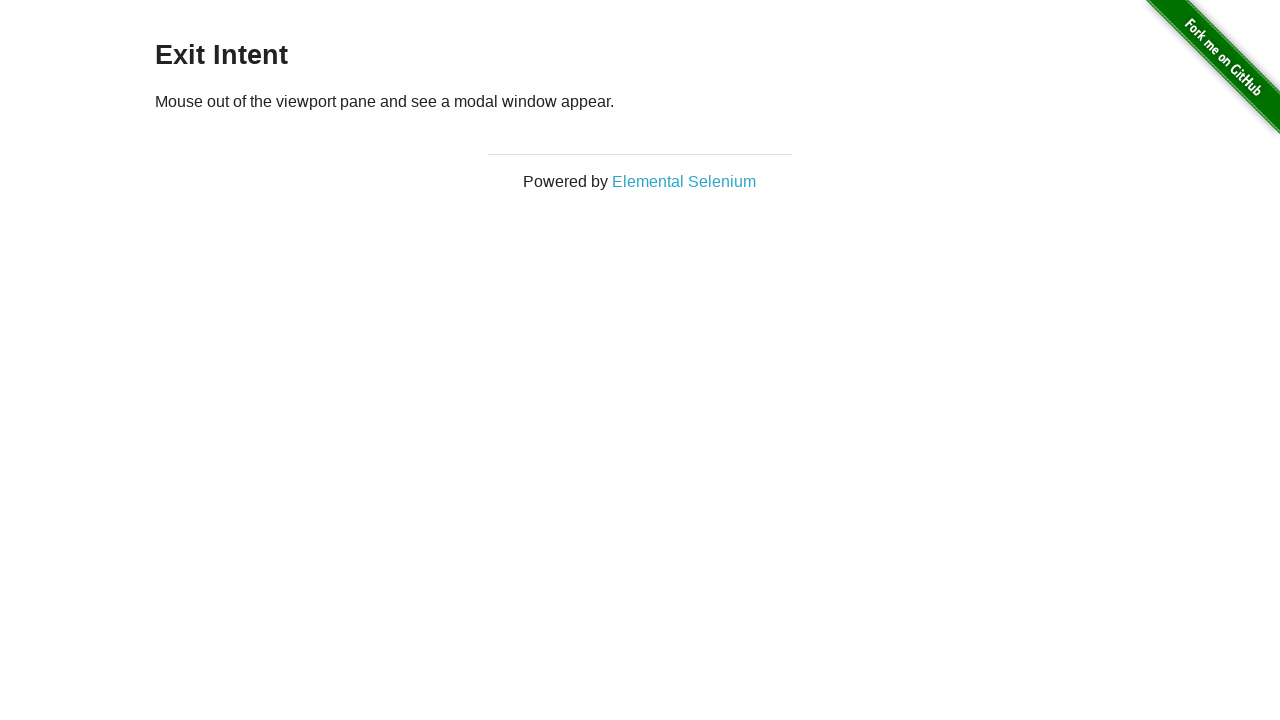

Found h3 element with text: 'Exit Intent'
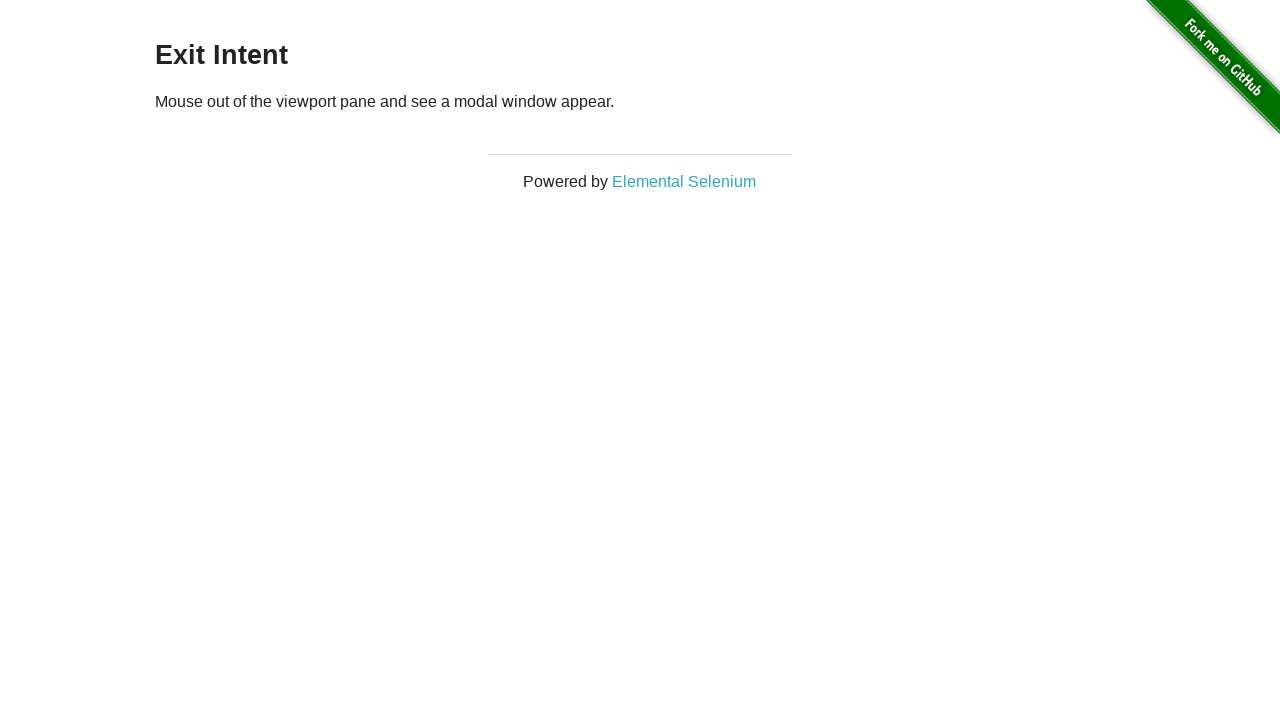

Navigated back to previous page
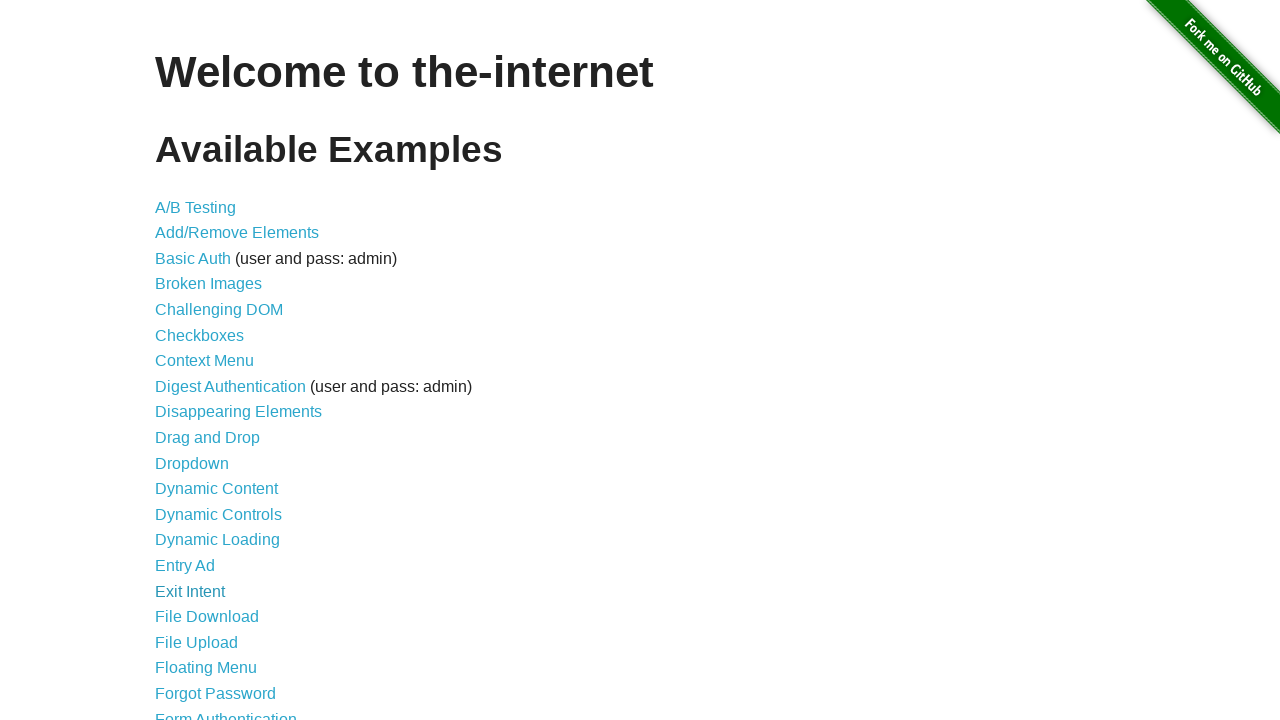

Waited for page to complete loading after navigating back
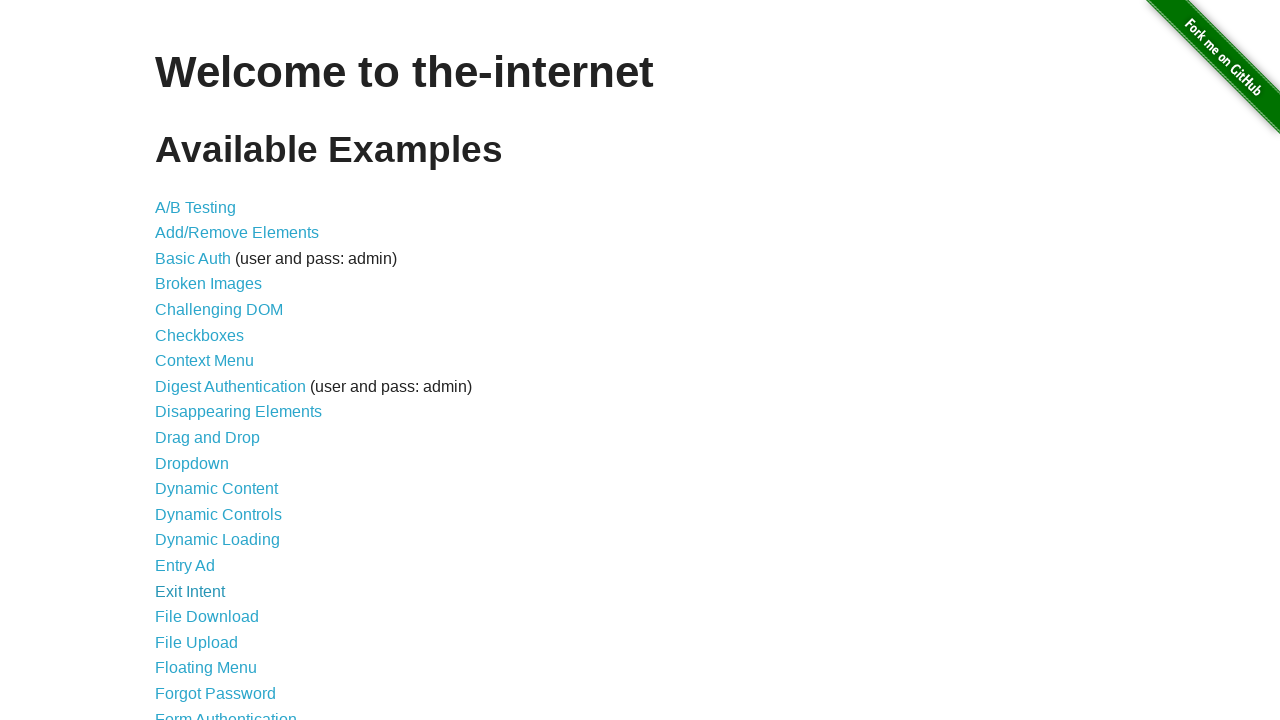

Re-fetched link list to account for DOM changes (current count: 46)
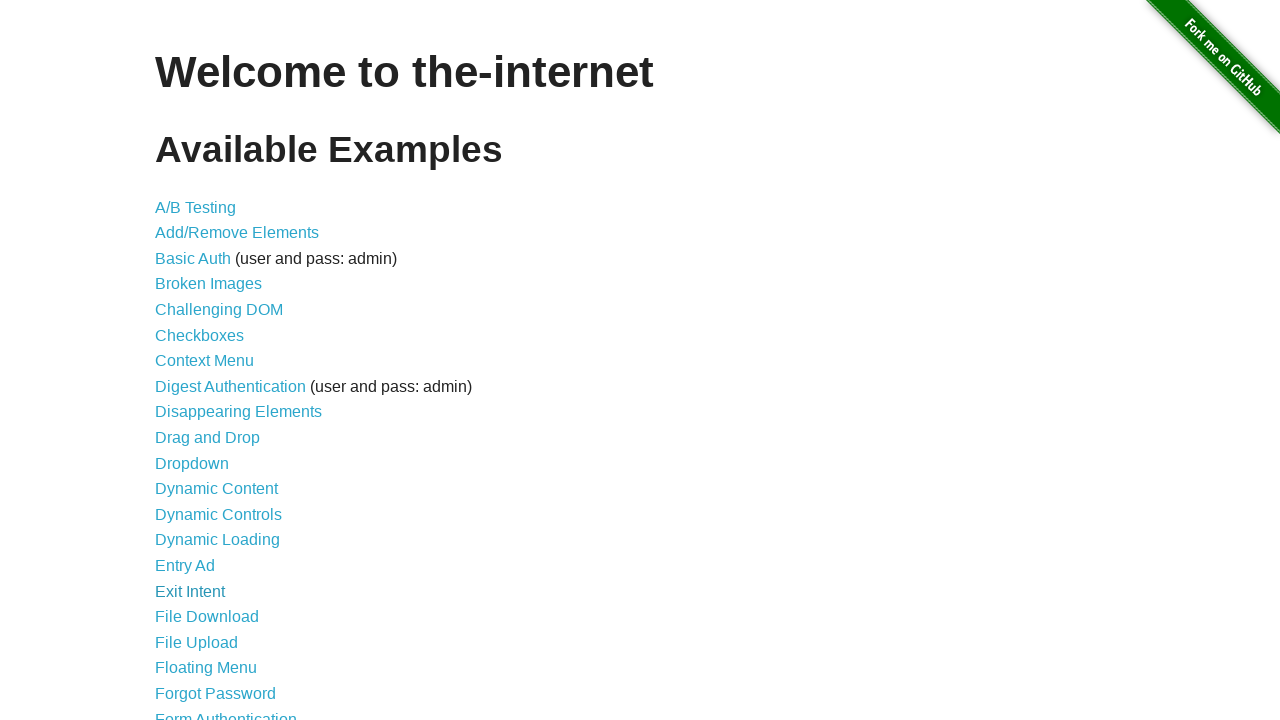

Selected link at index 17
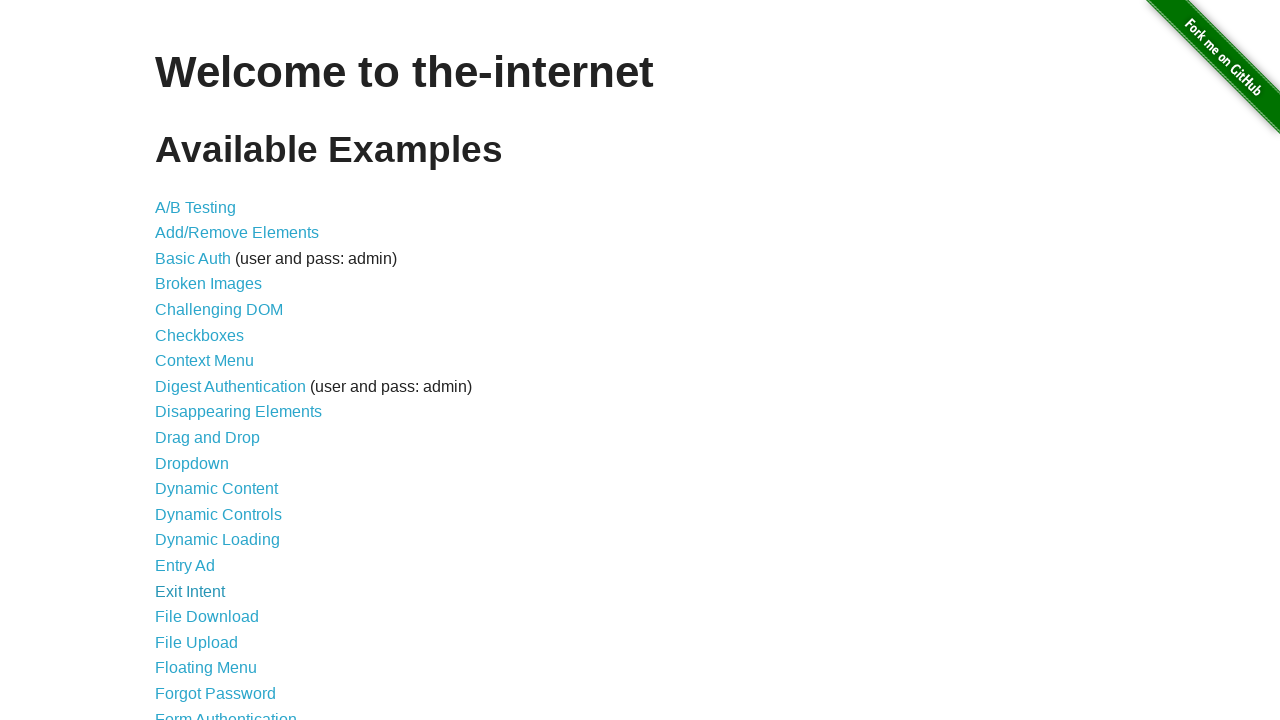

Checked visibility and bounding box of link at index 17
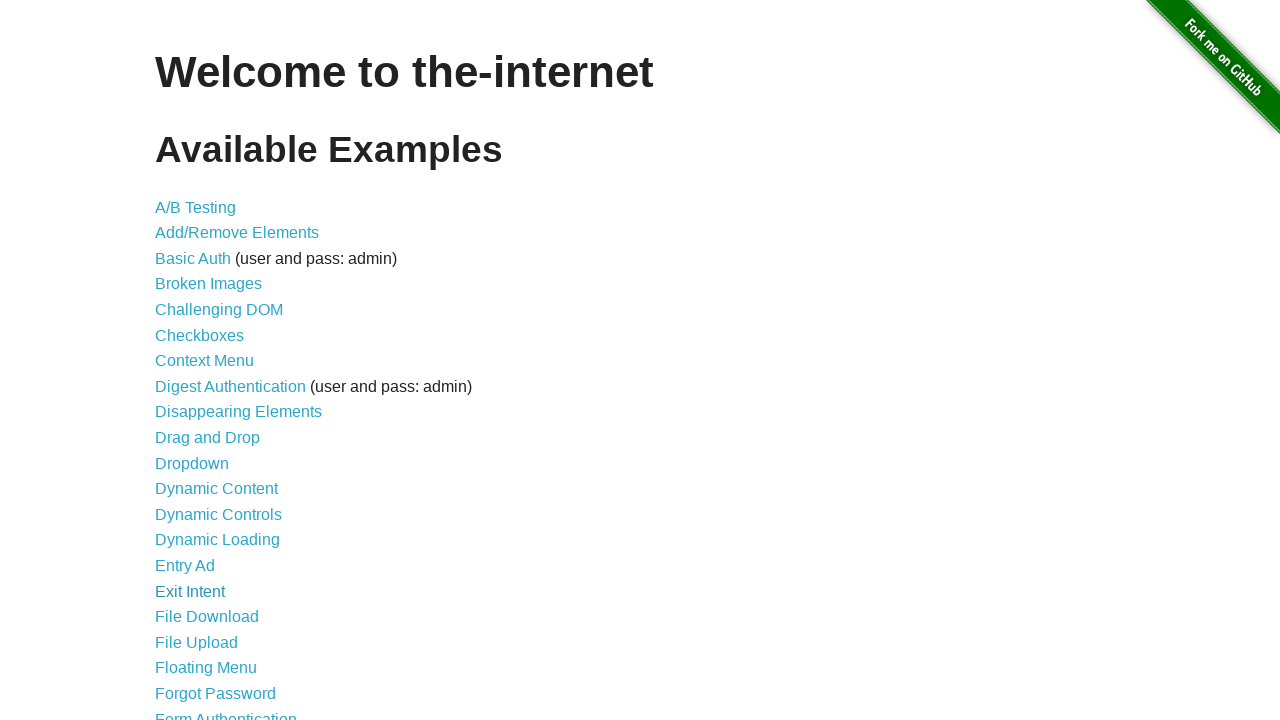

Found clickable link with text: 'File Download'
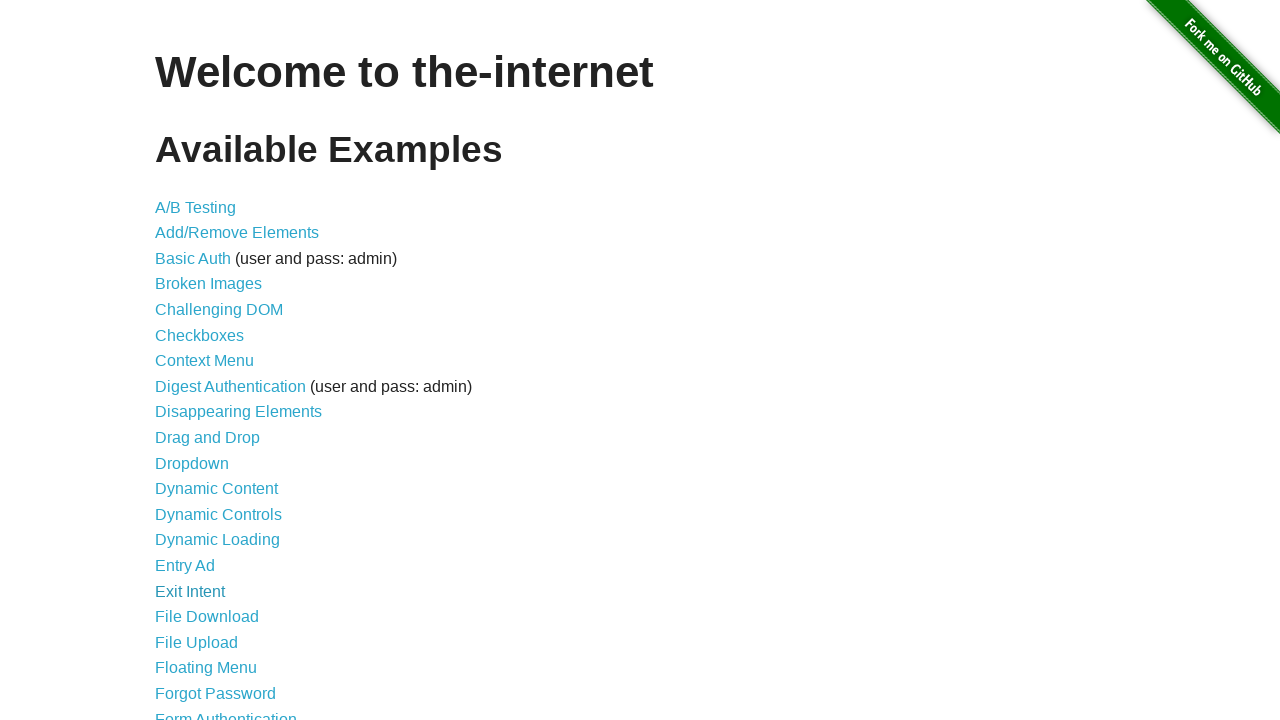

Clicked link with text: 'File Download' at (207, 617) on a >> nth=17
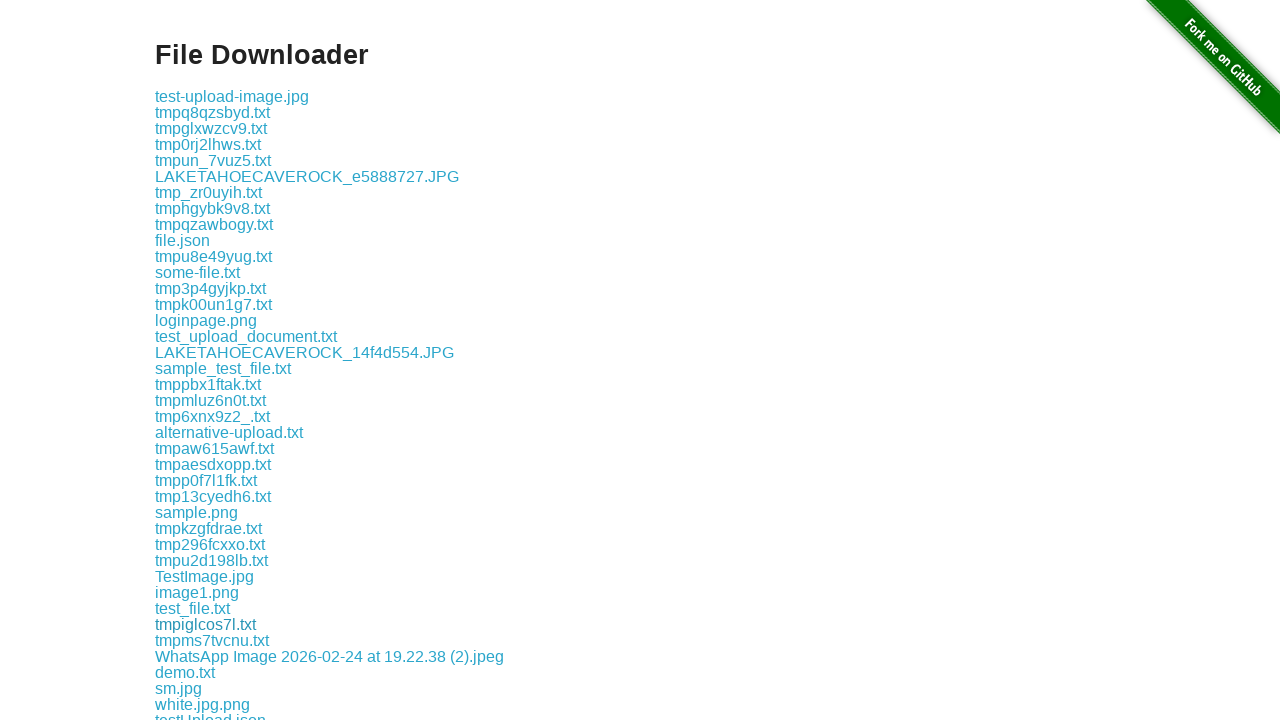

Located h3 elements on destination page
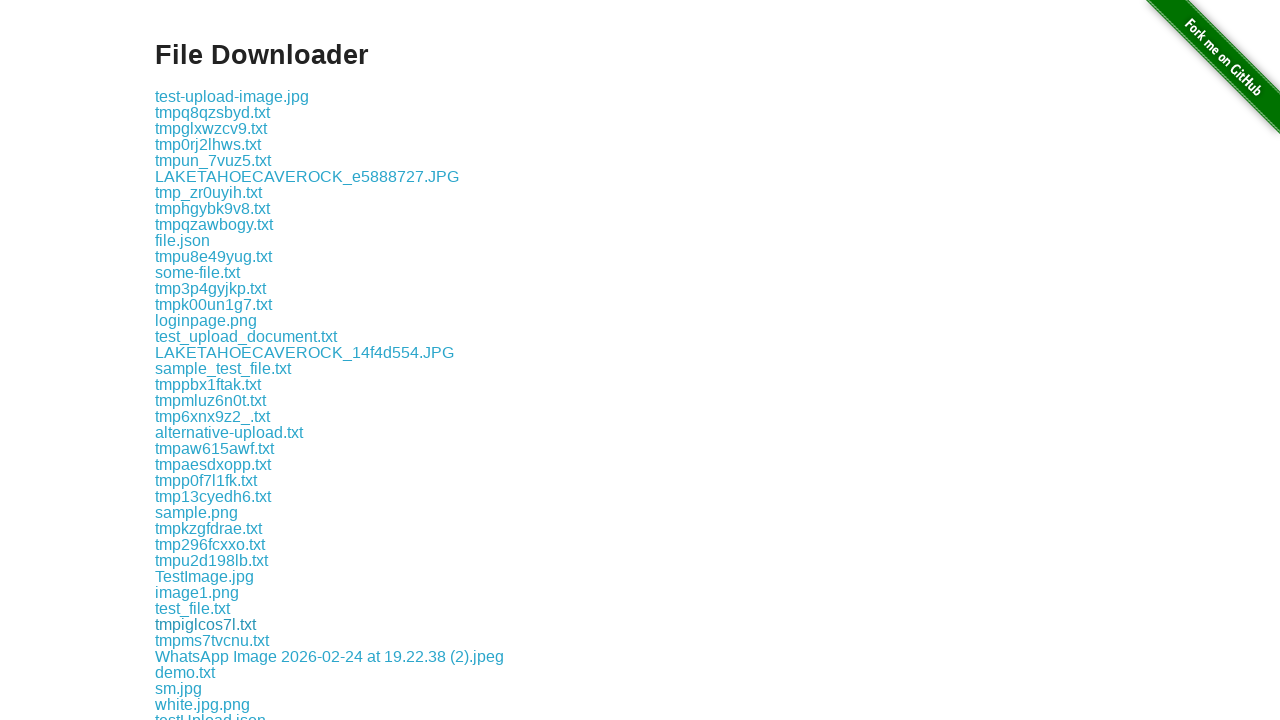

Found h3 element with text: 'File Downloader'
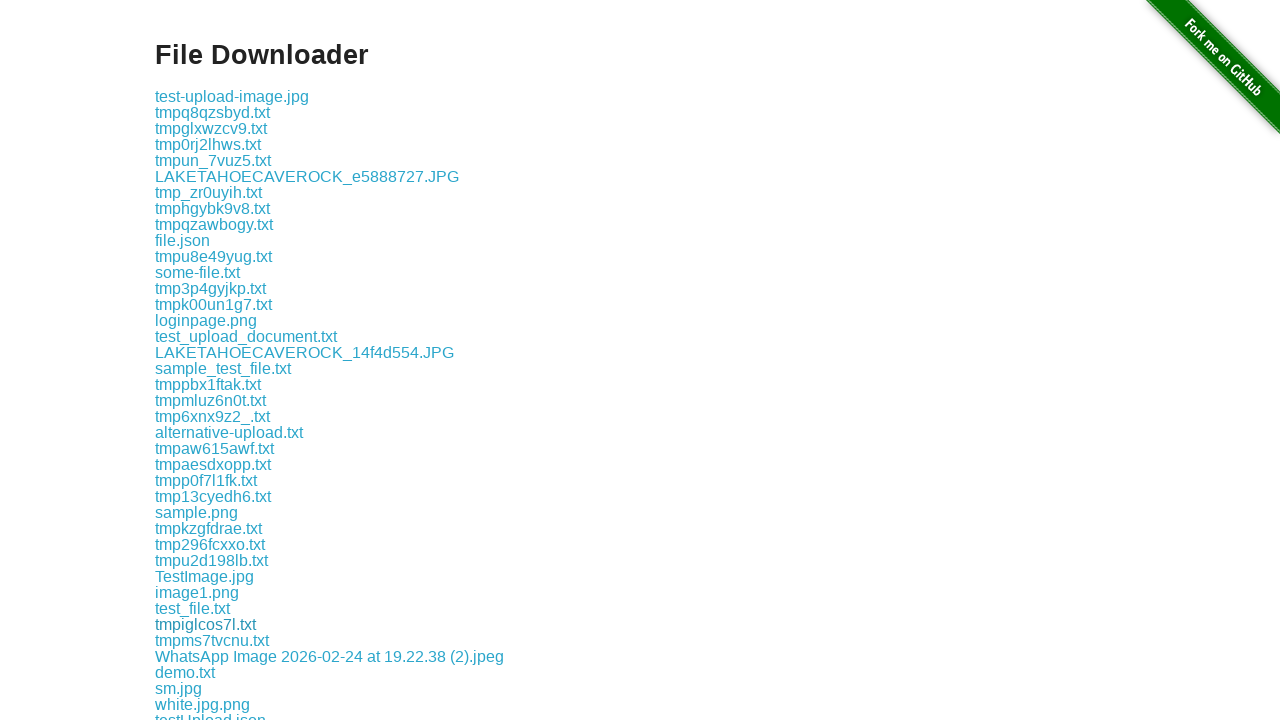

Navigated back to previous page
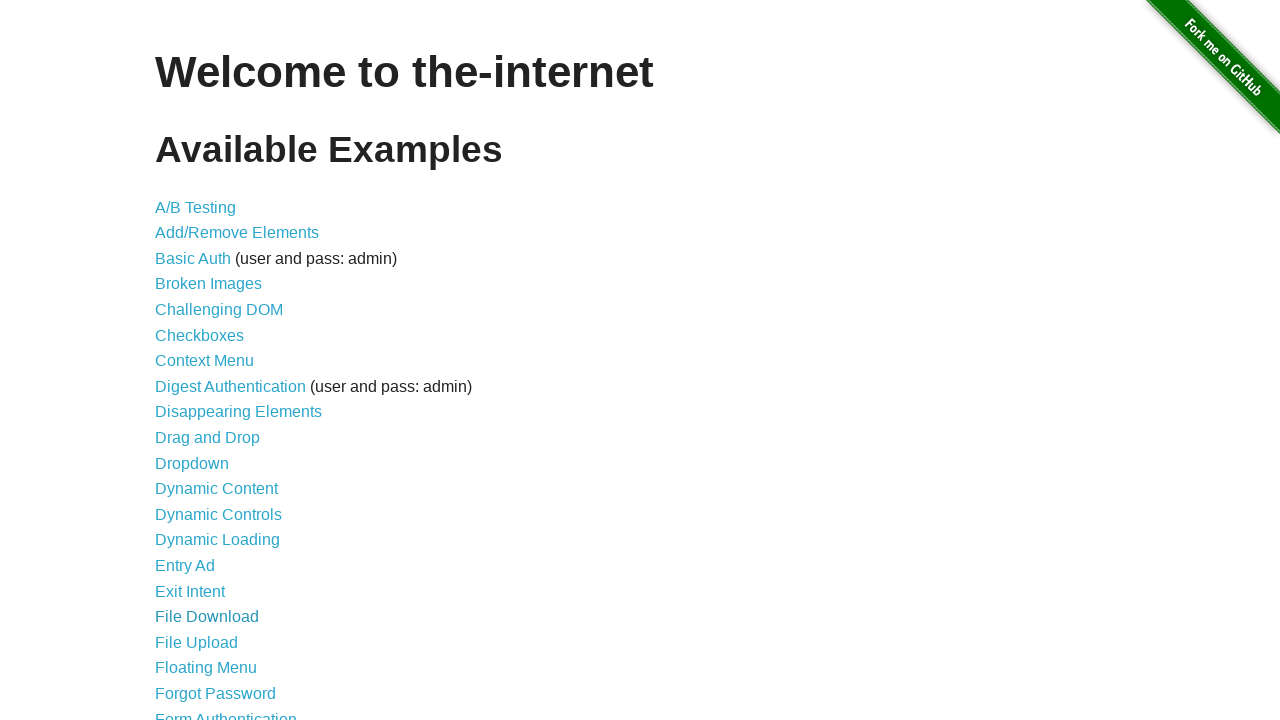

Waited for page to complete loading after navigating back
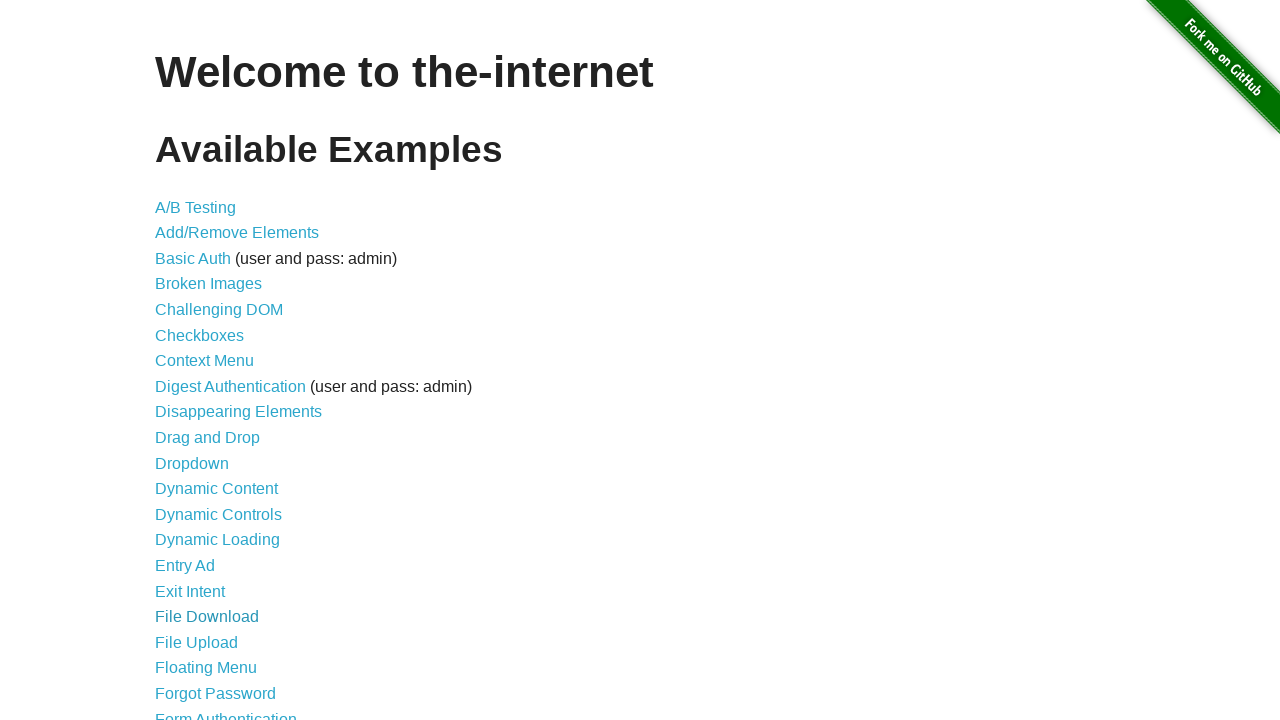

Re-fetched link list to account for DOM changes (current count: 46)
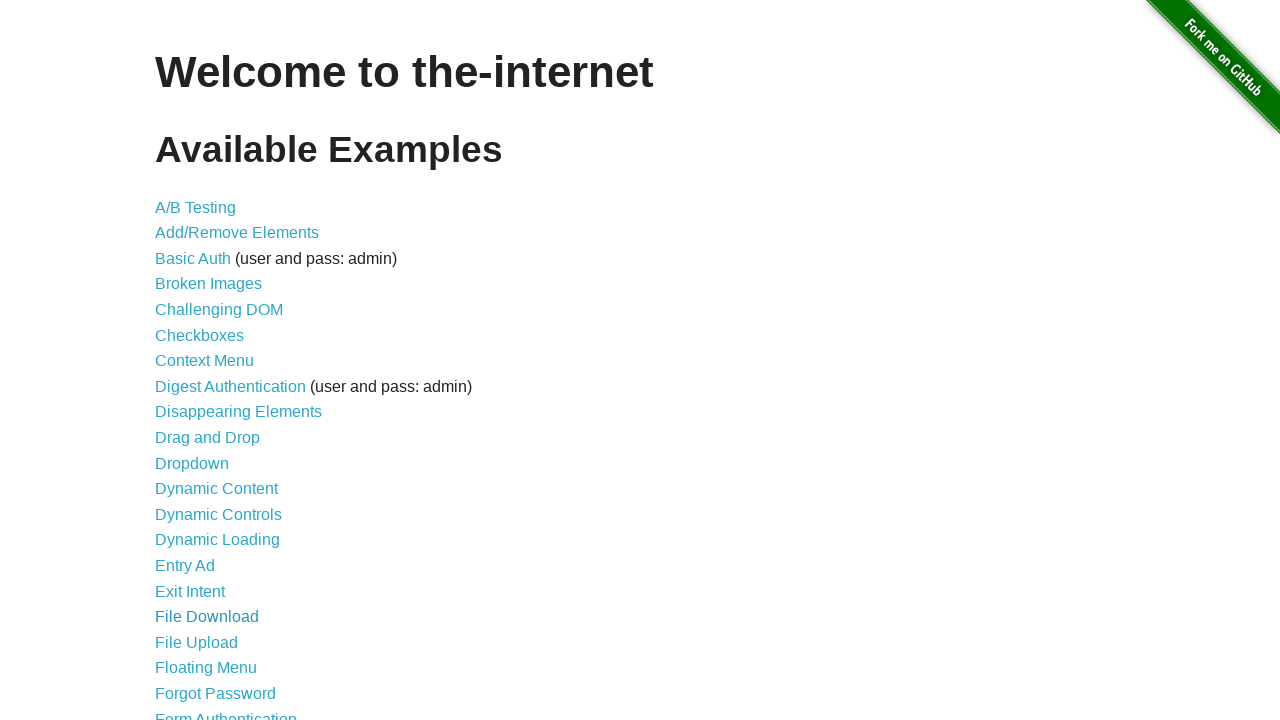

Selected link at index 18
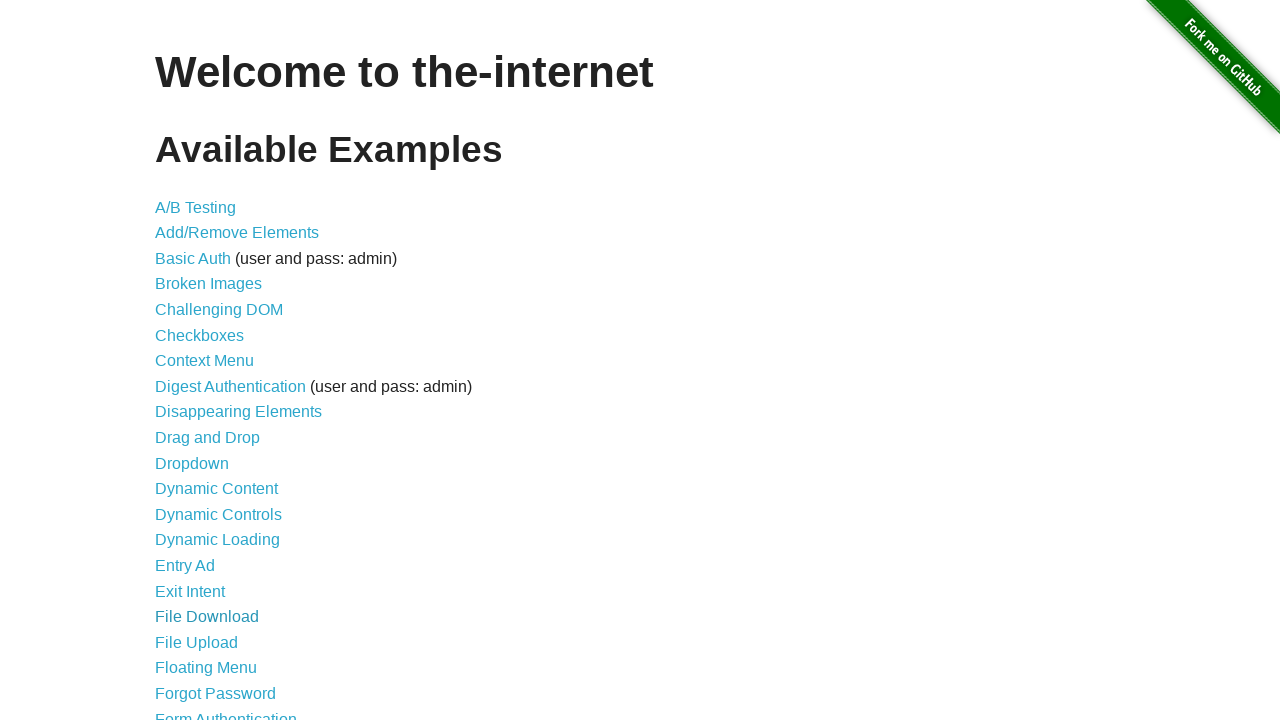

Checked visibility and bounding box of link at index 18
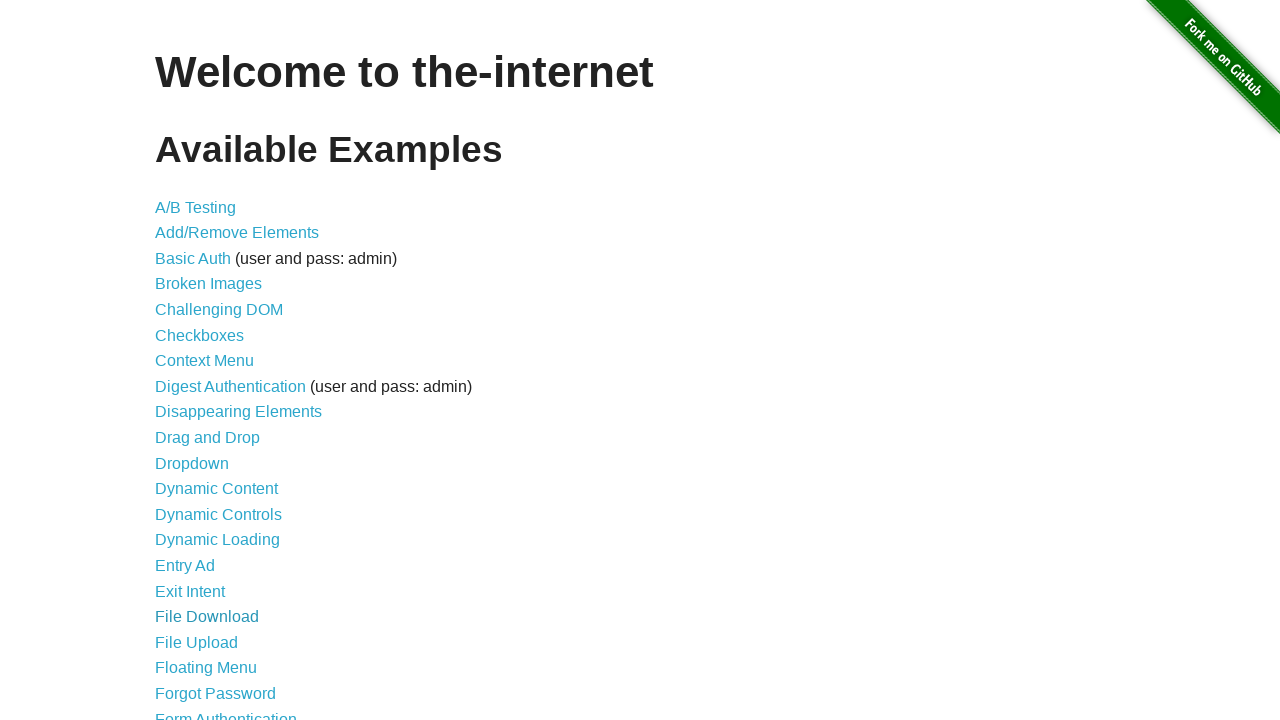

Found clickable link with text: 'File Upload'
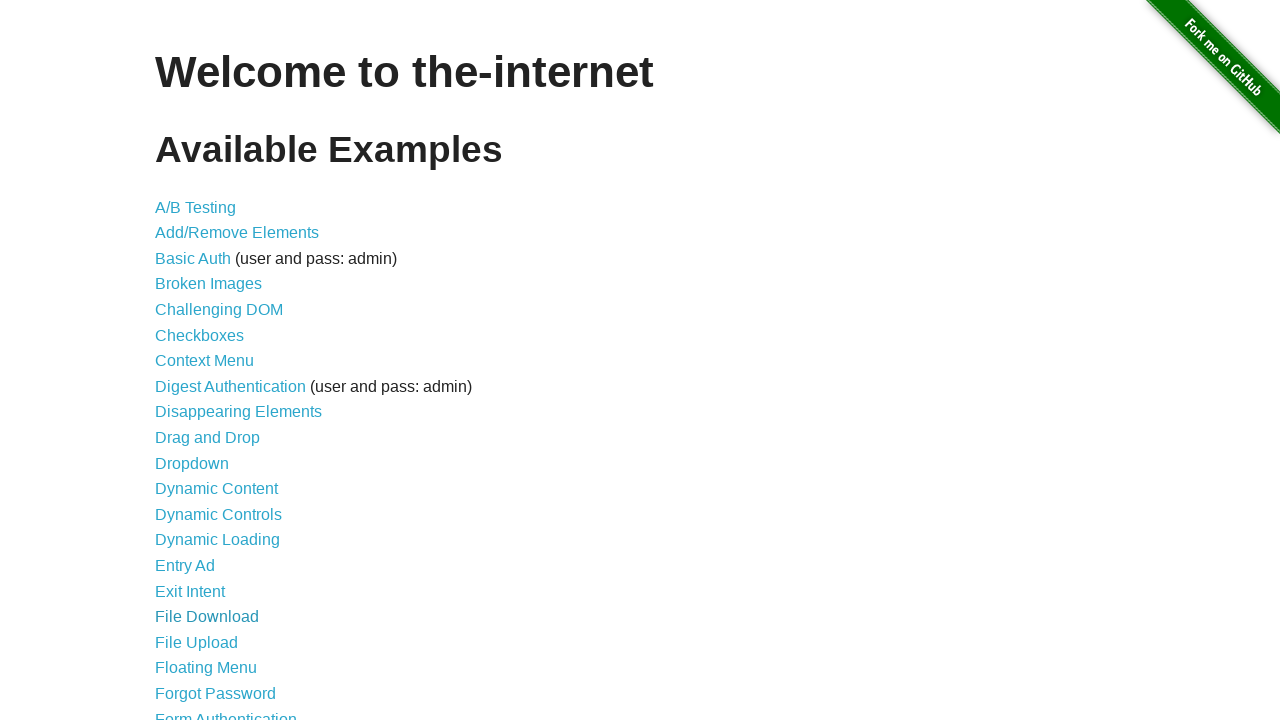

Clicked link with text: 'File Upload' at (196, 642) on a >> nth=18
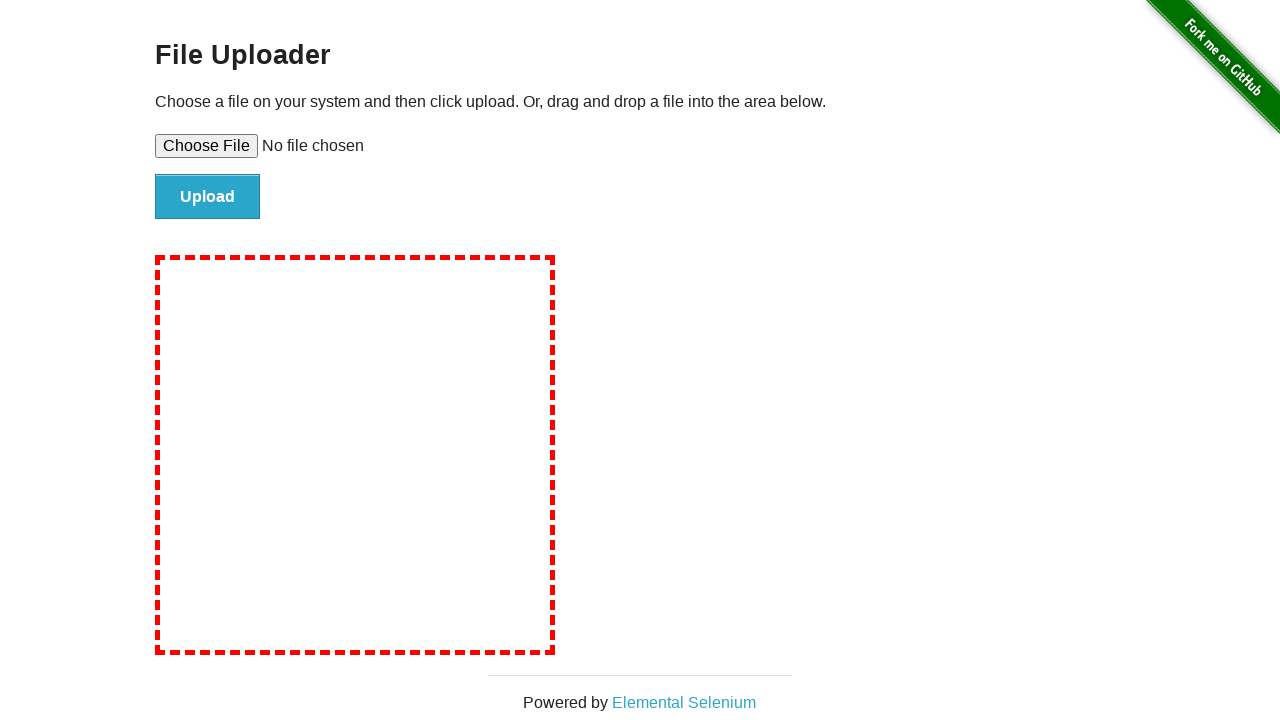

Located h3 elements on destination page
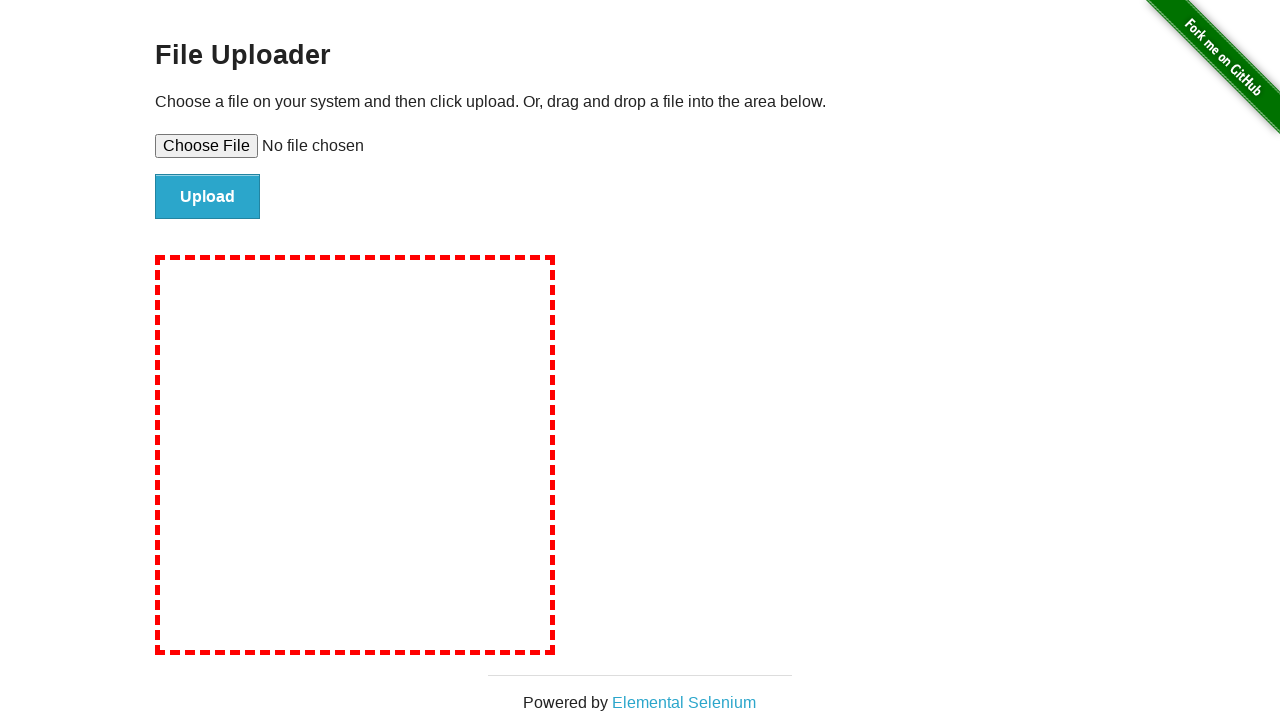

Found h3 element with text: 'File Uploader'
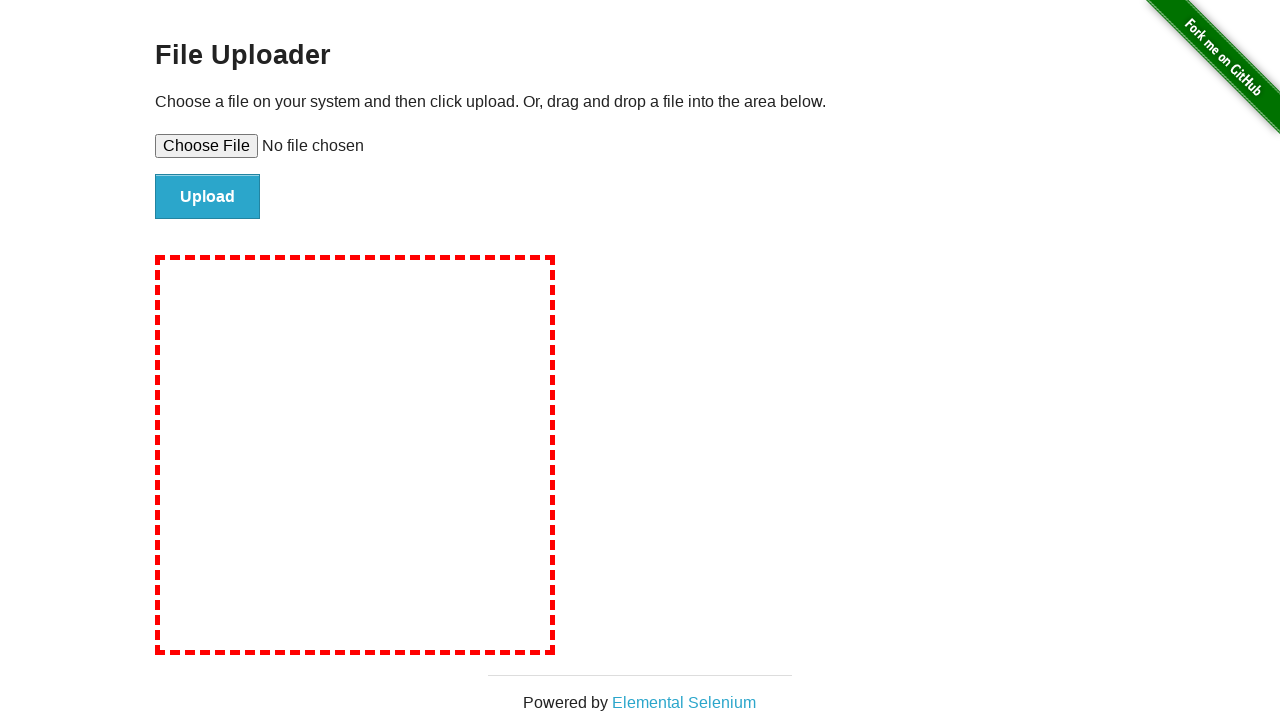

Navigated back to previous page
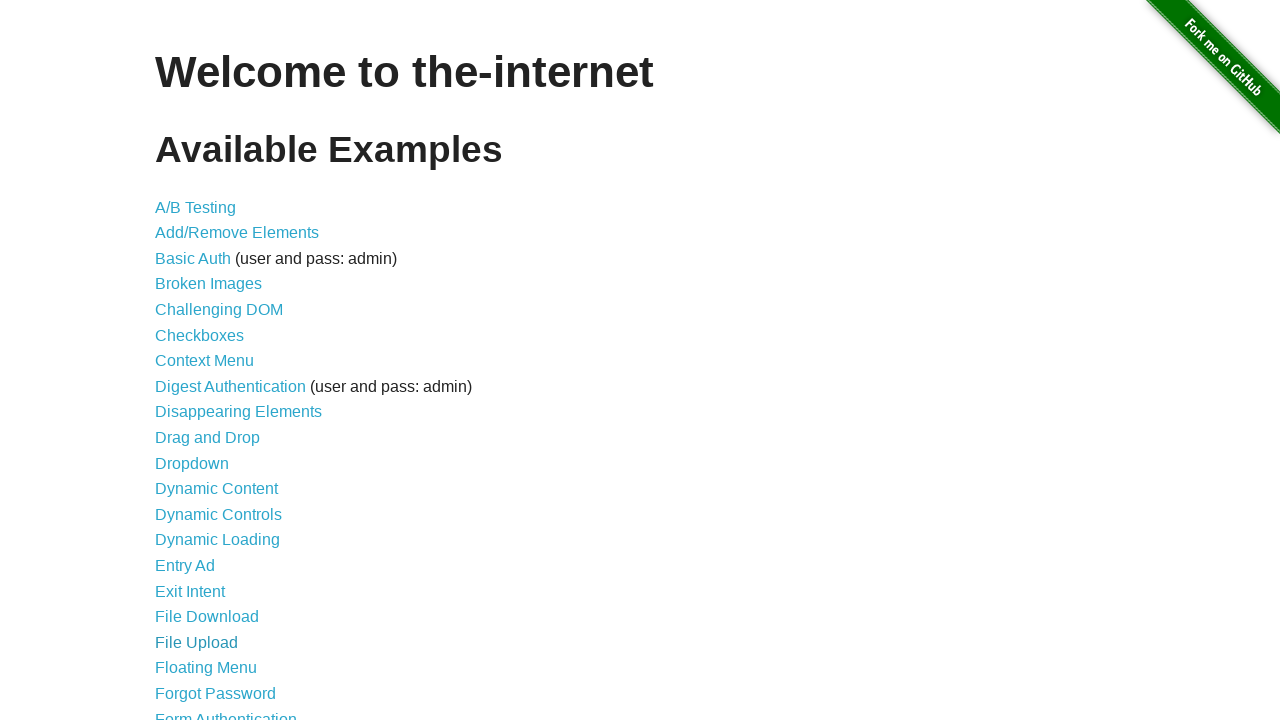

Waited for page to complete loading after navigating back
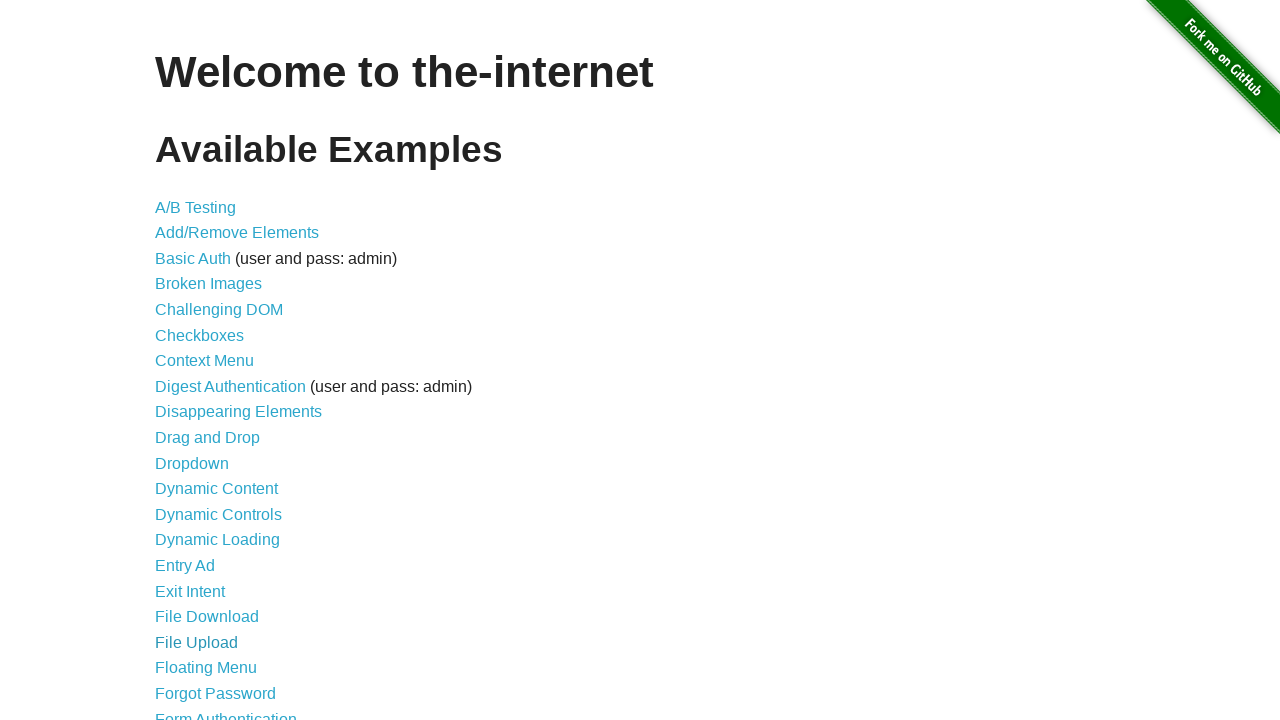

Re-fetched link list to account for DOM changes (current count: 46)
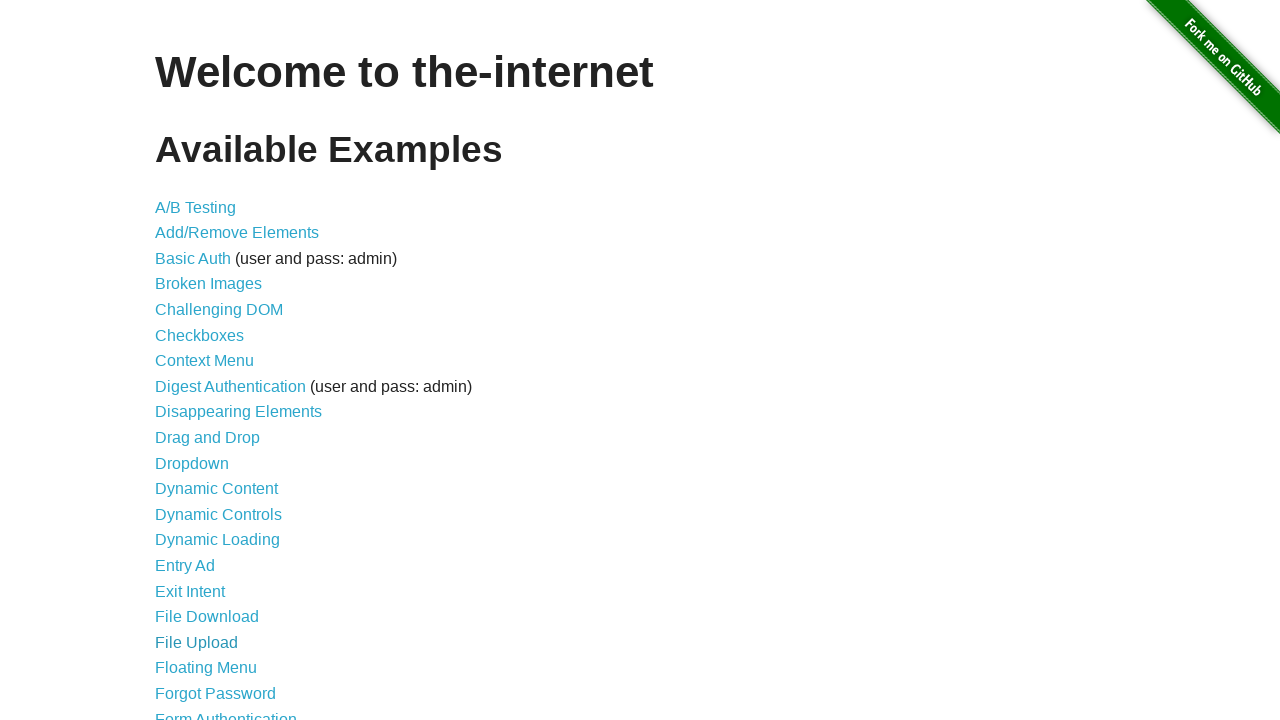

Selected link at index 19
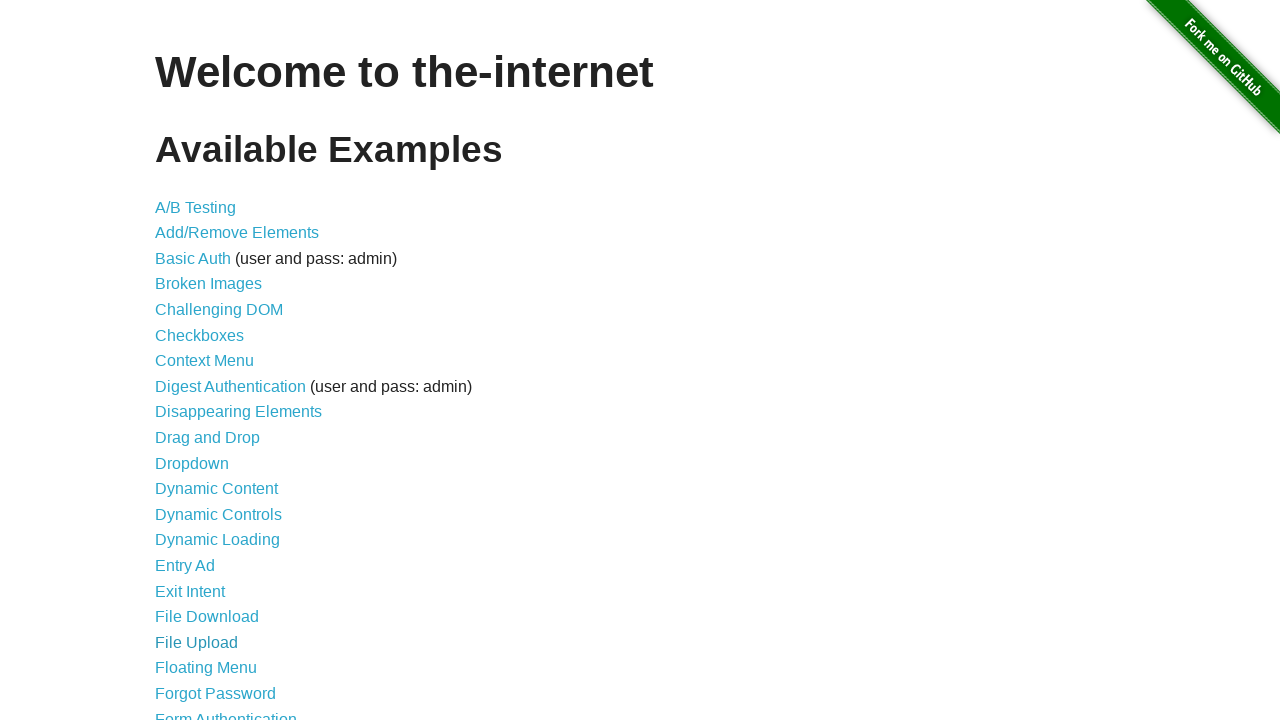

Checked visibility and bounding box of link at index 19
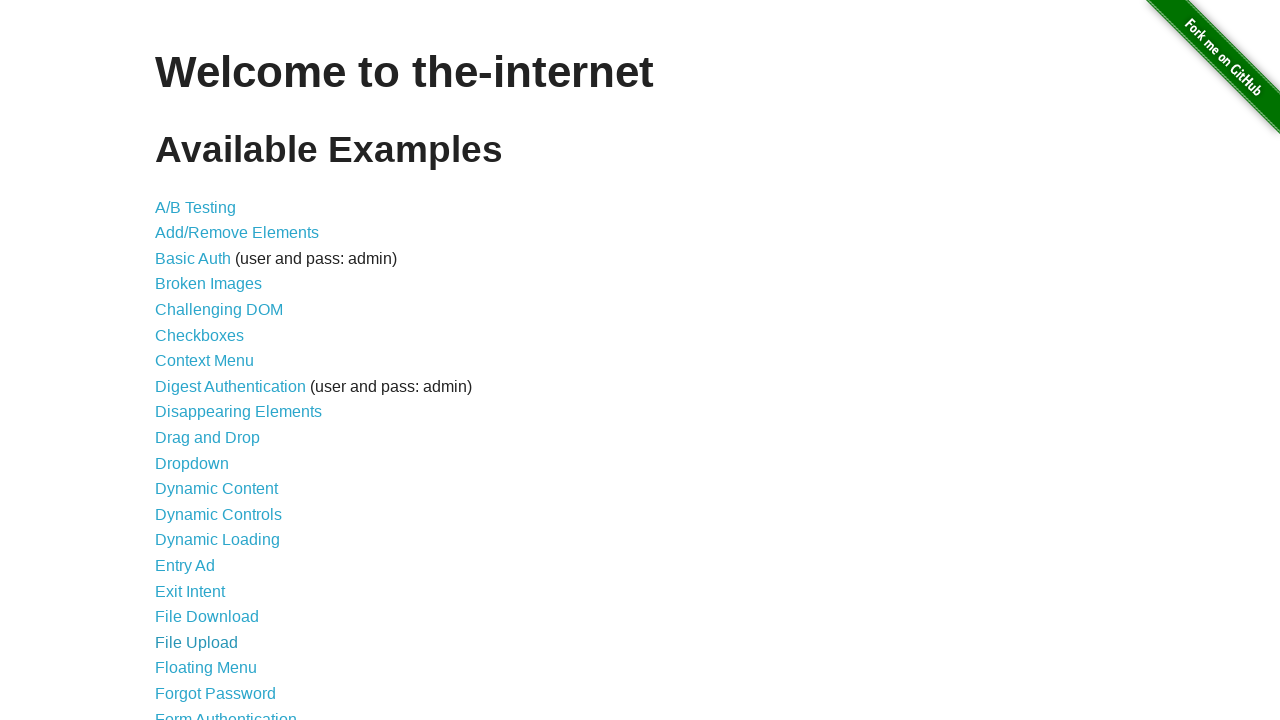

Found clickable link with text: 'Floating Menu'
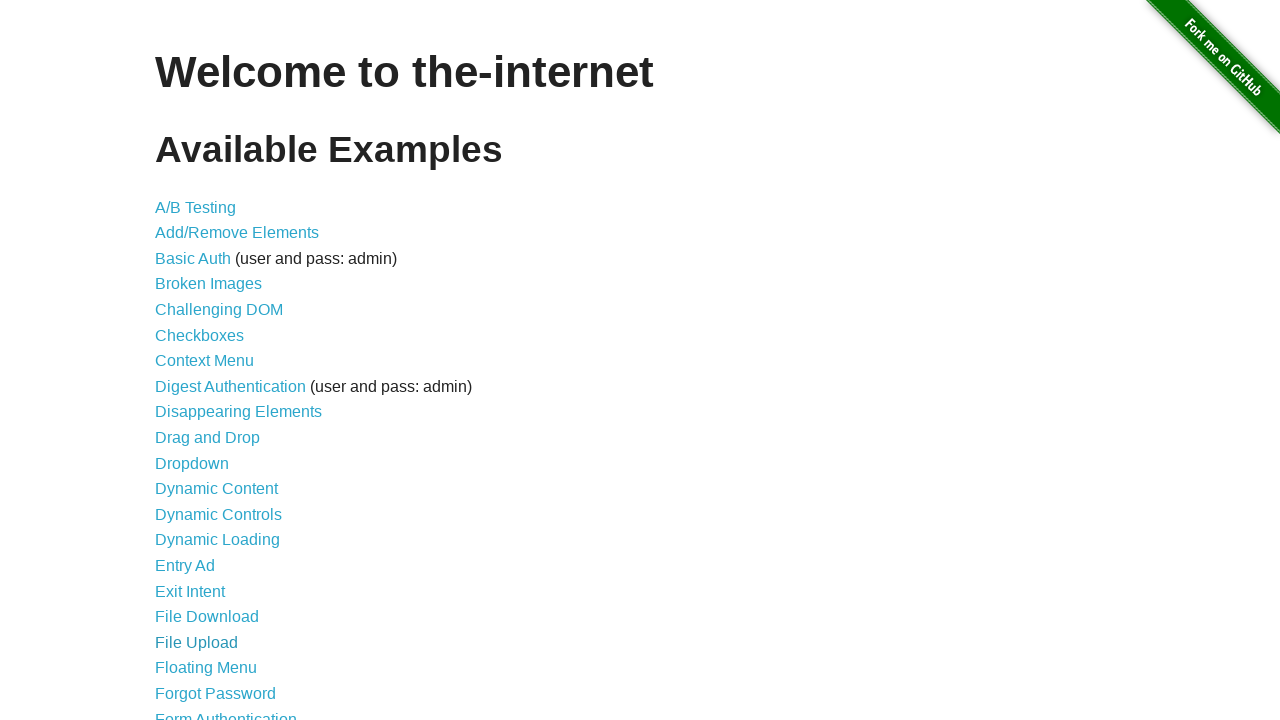

Clicked link with text: 'Floating Menu' at (206, 668) on a >> nth=19
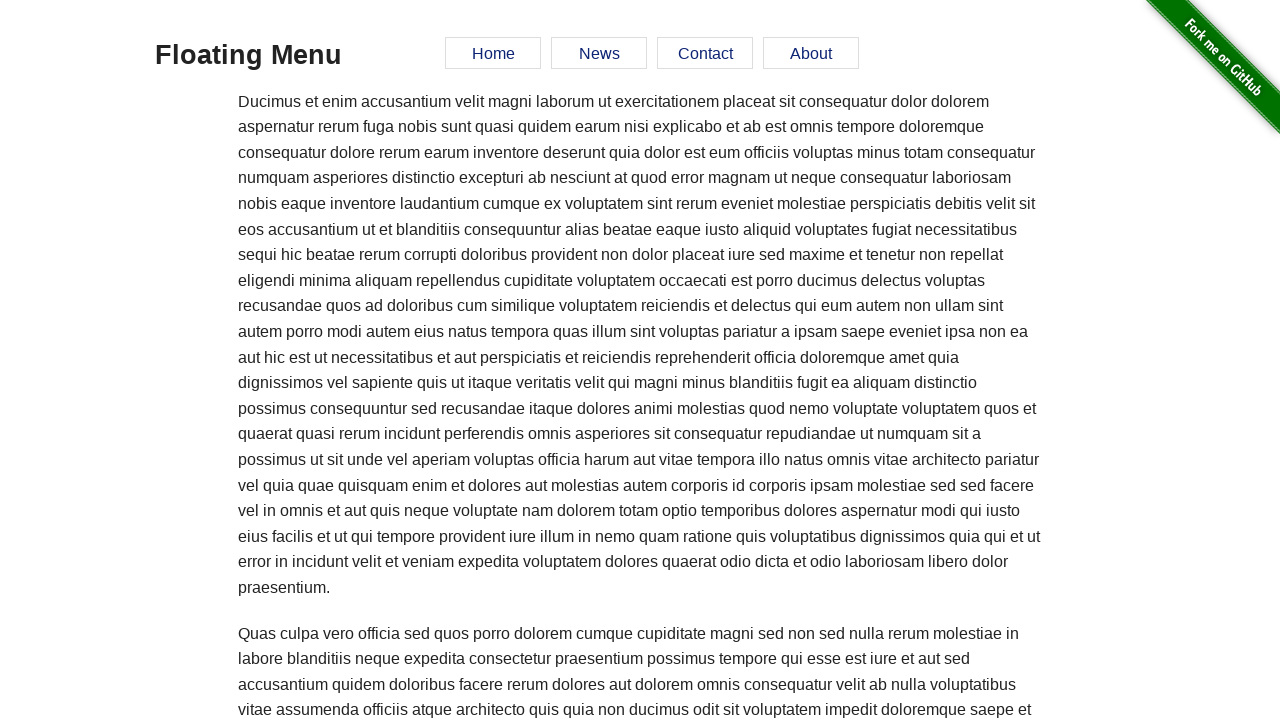

Located h3 elements on destination page
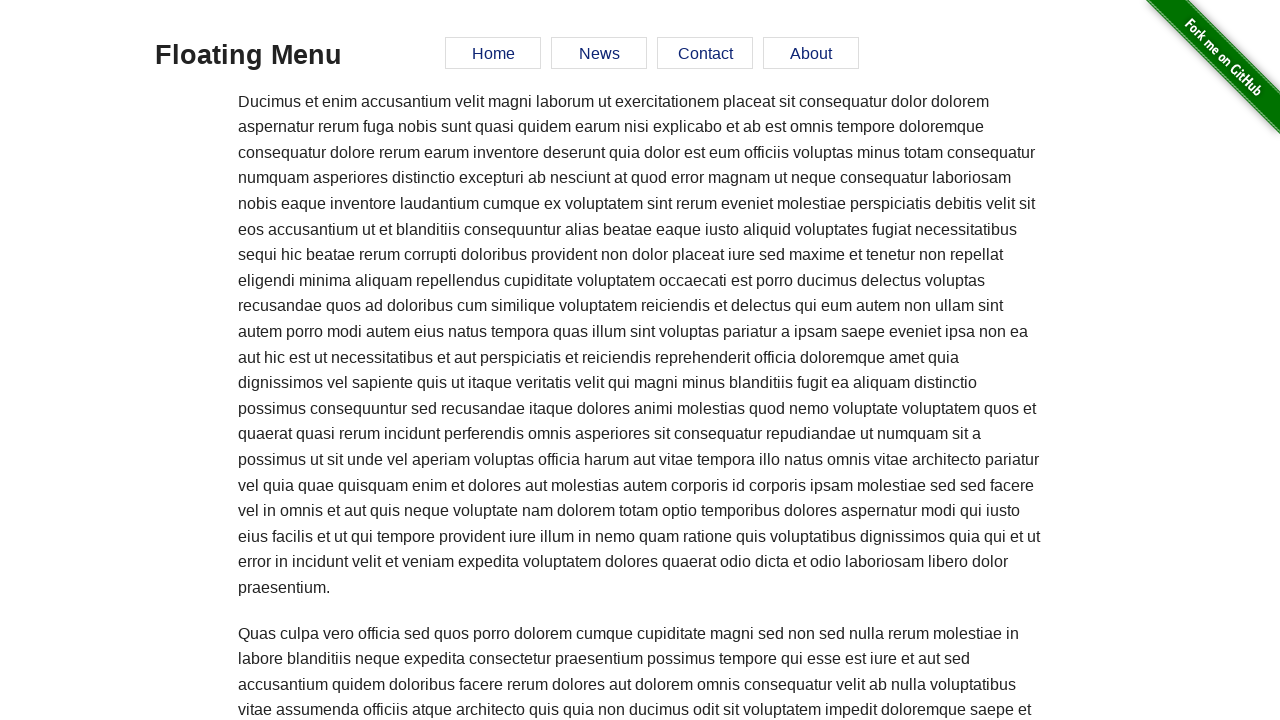

Found h3 element with text: 'Floating Menu'
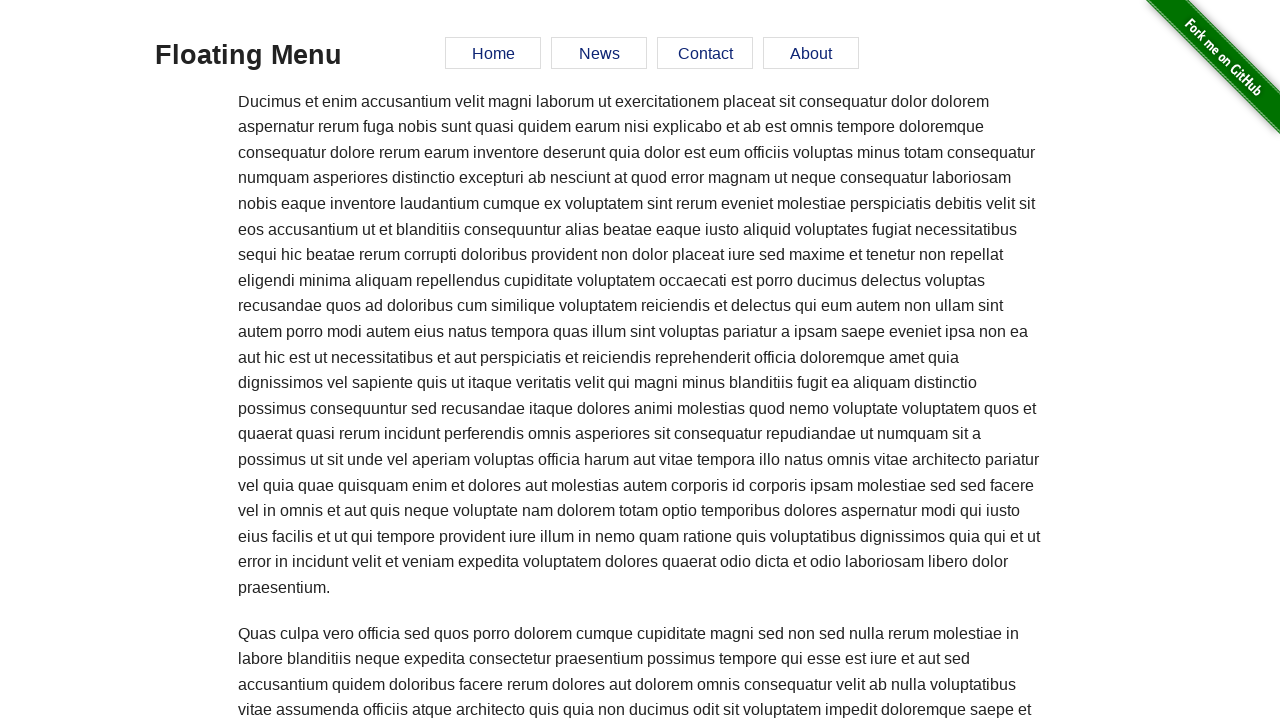

Navigated back to previous page
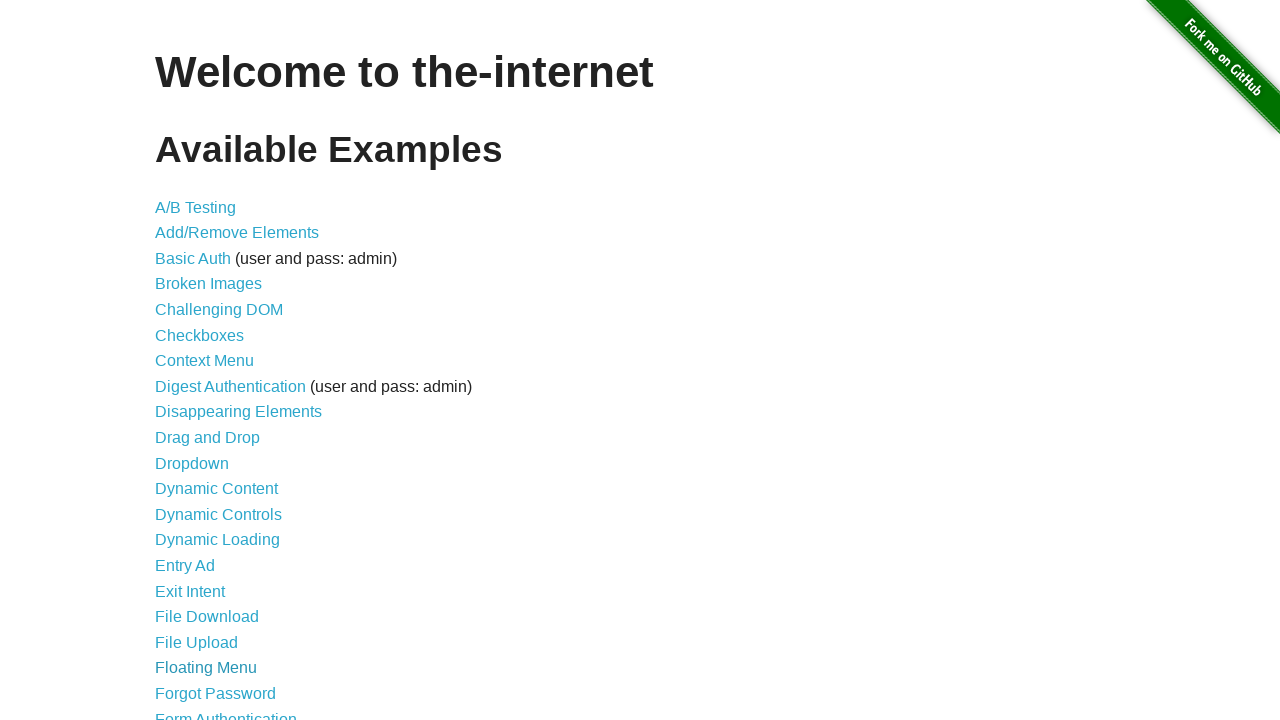

Waited for page to complete loading after navigating back
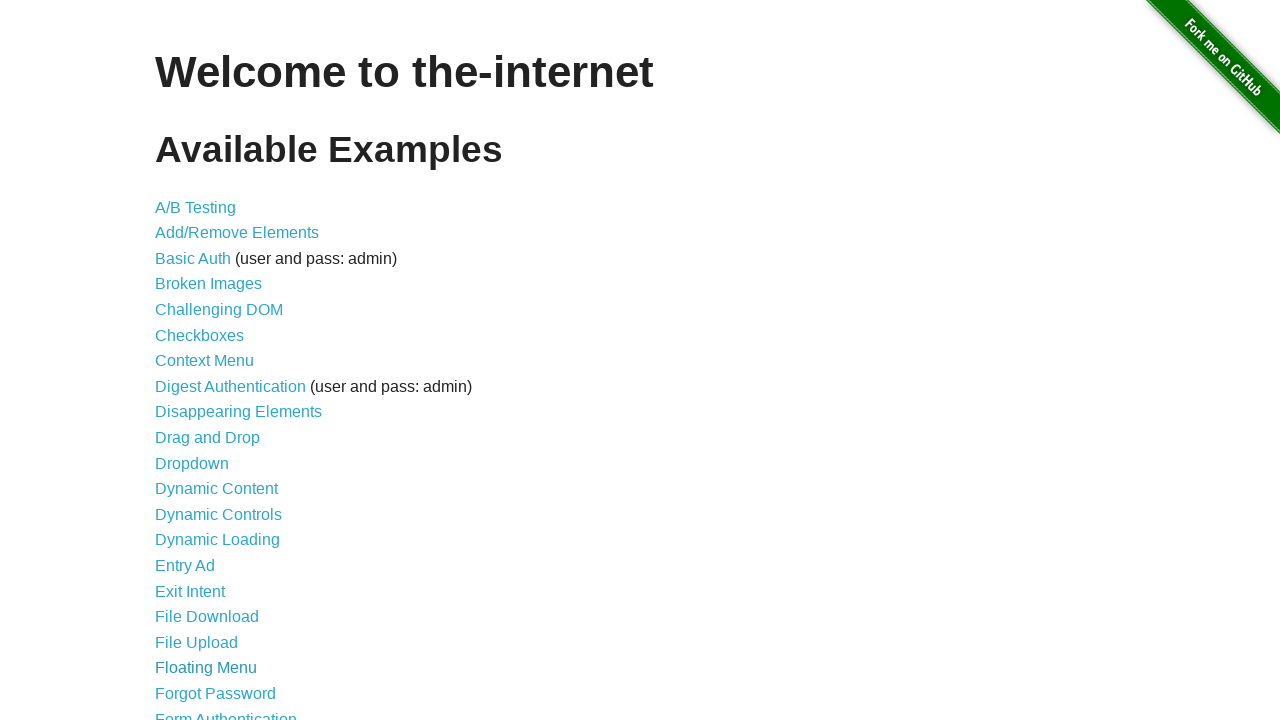

Re-fetched link list to account for DOM changes (current count: 46)
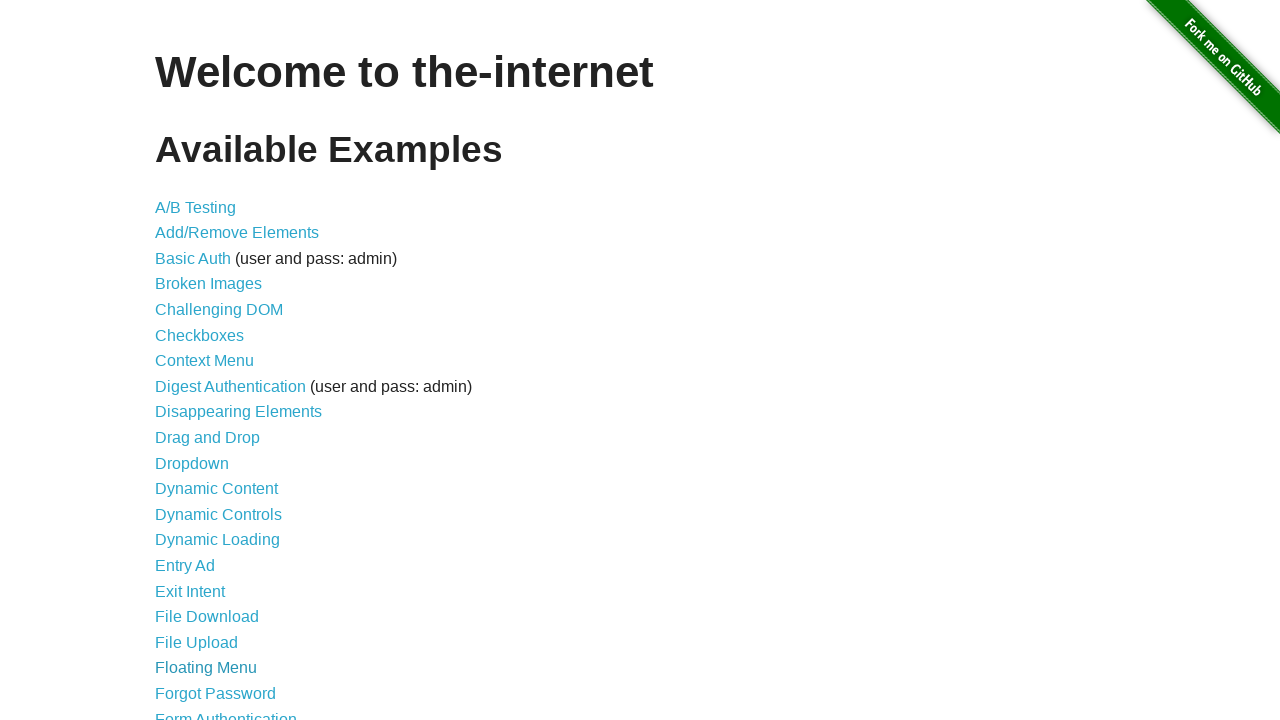

Selected link at index 20
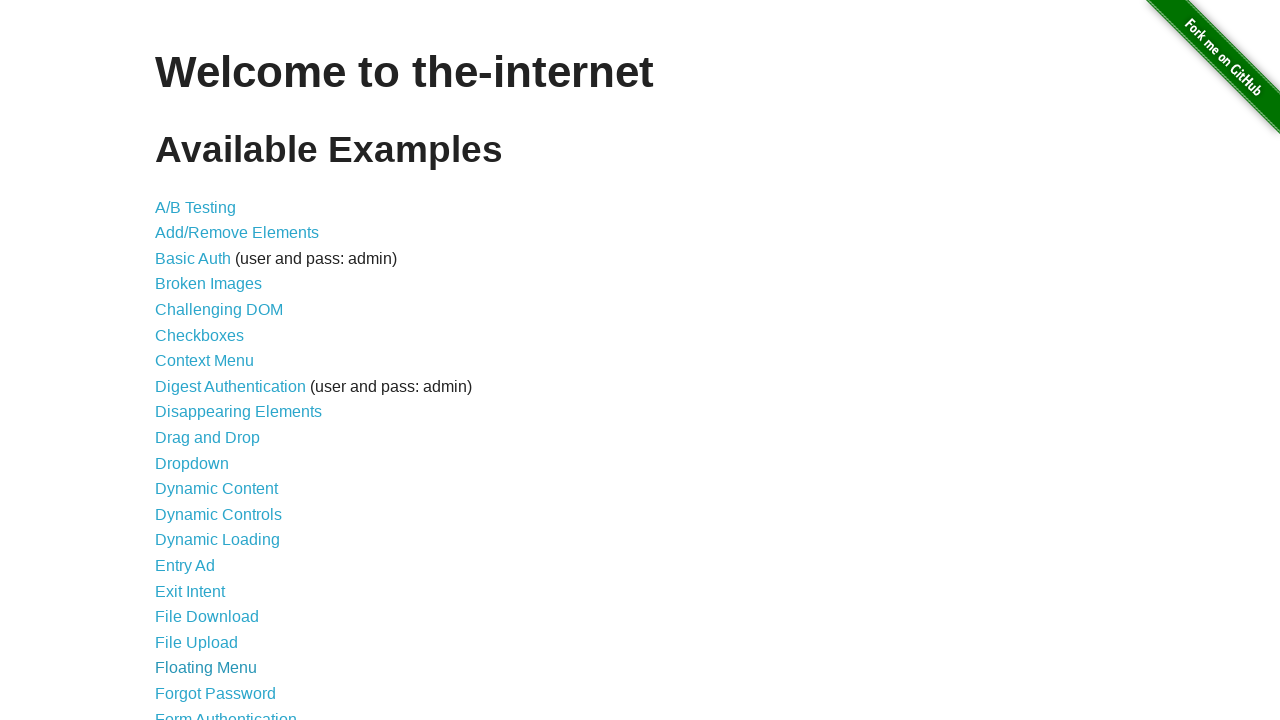

Checked visibility and bounding box of link at index 20
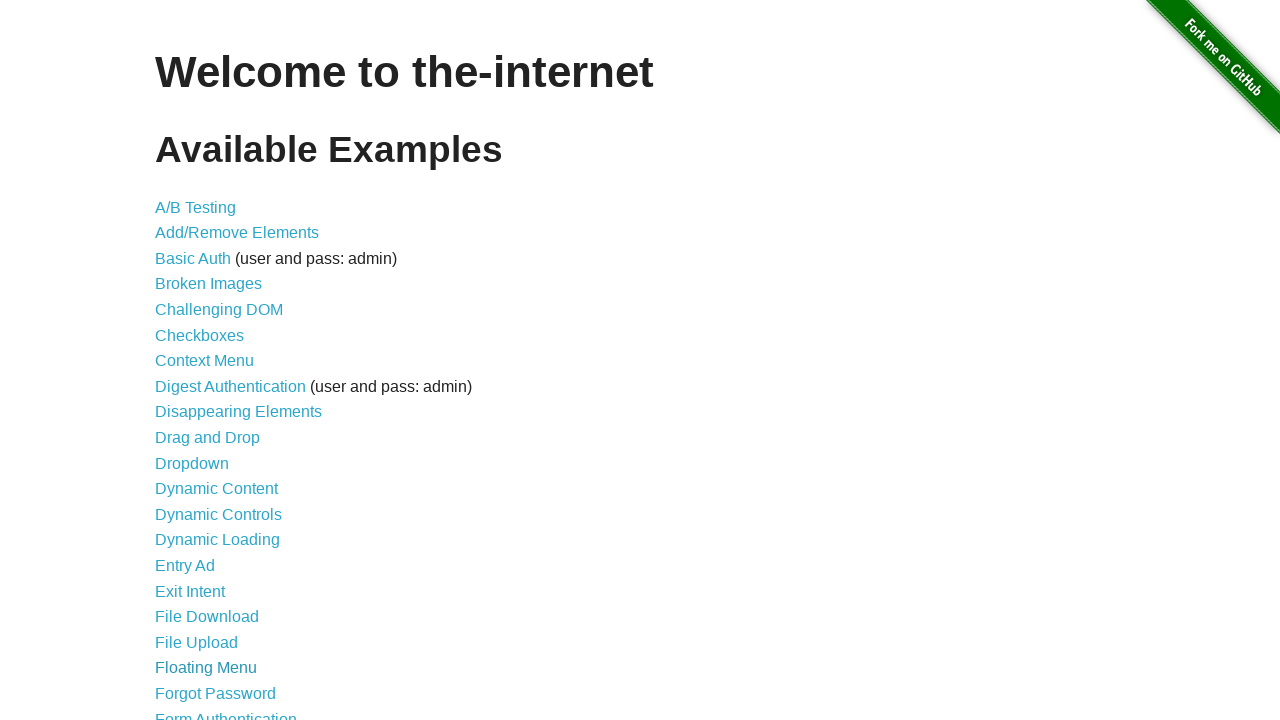

Found clickable link with text: 'Forgot Password'
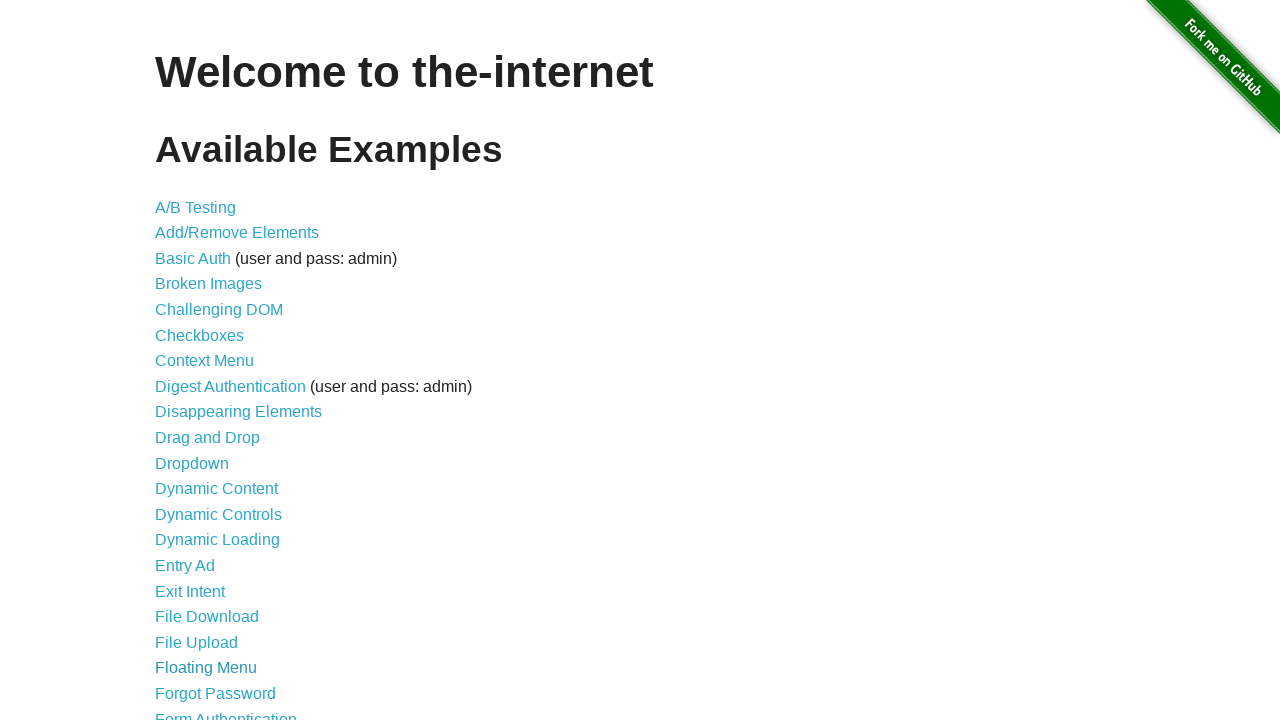

Clicked link with text: 'Forgot Password' at (216, 693) on a >> nth=20
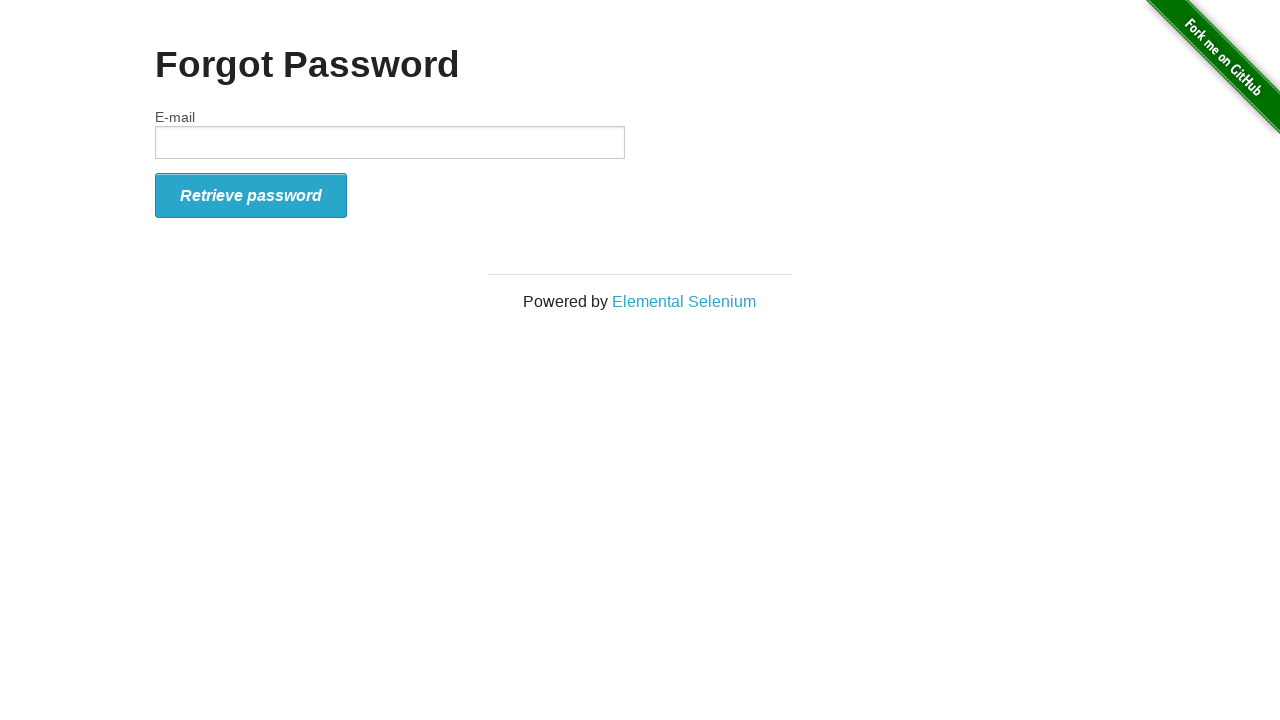

Located h3 elements on destination page
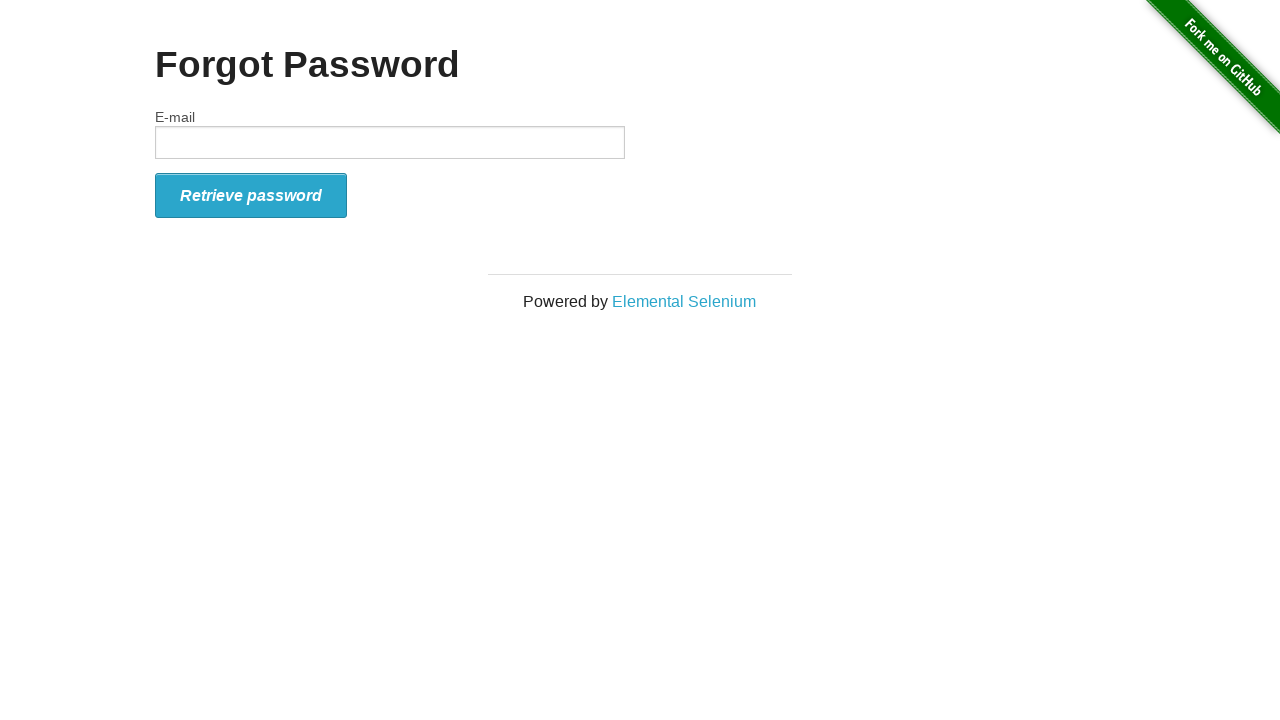

No h3 element found on destination page
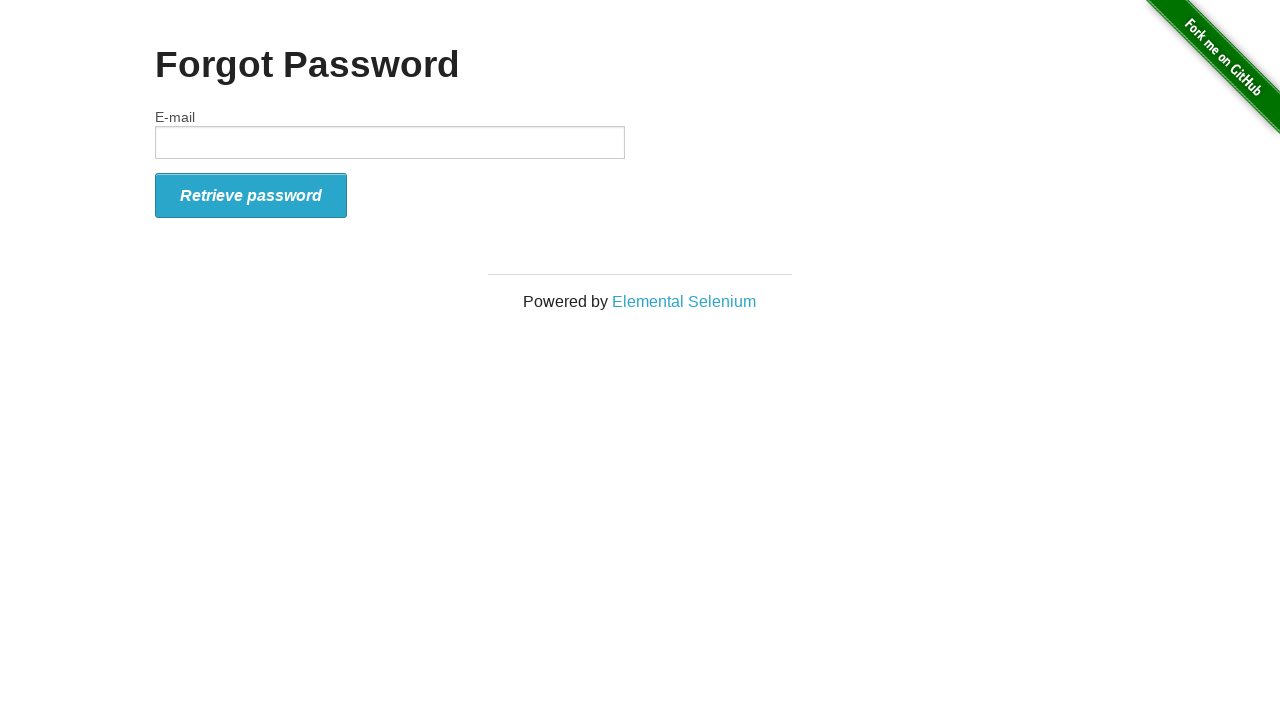

Navigated back to previous page
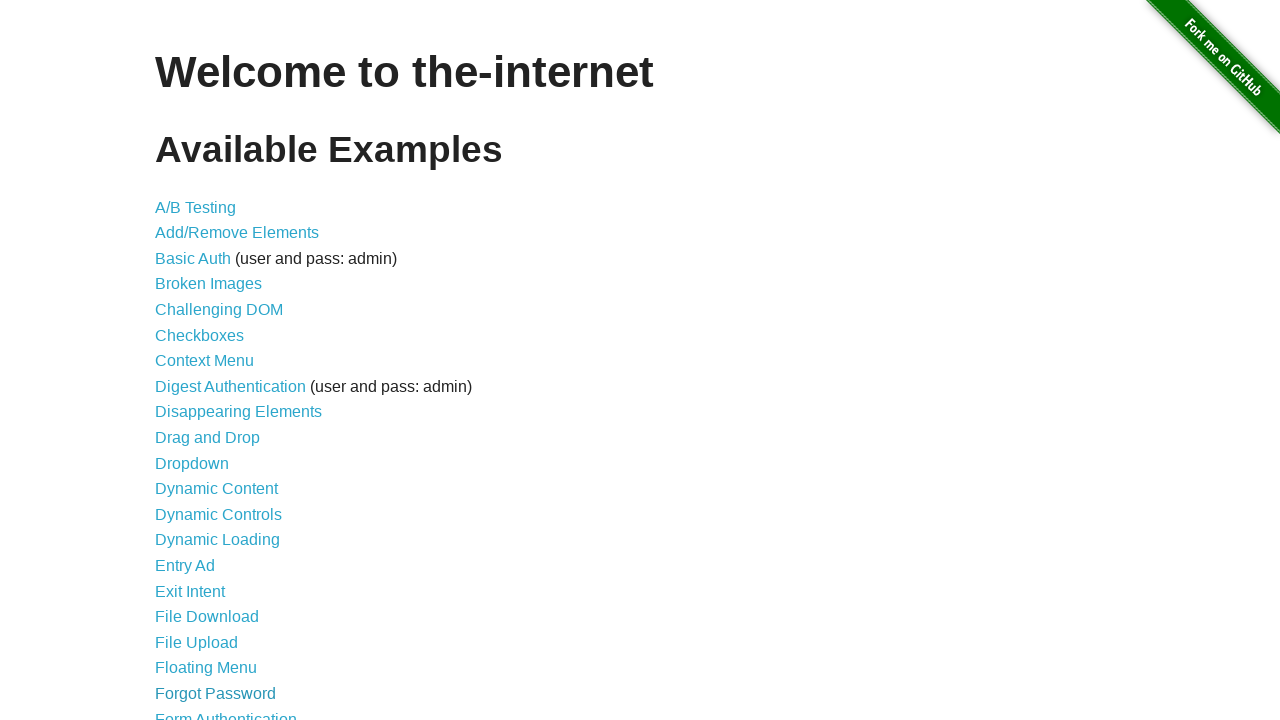

Waited for page to complete loading after navigating back
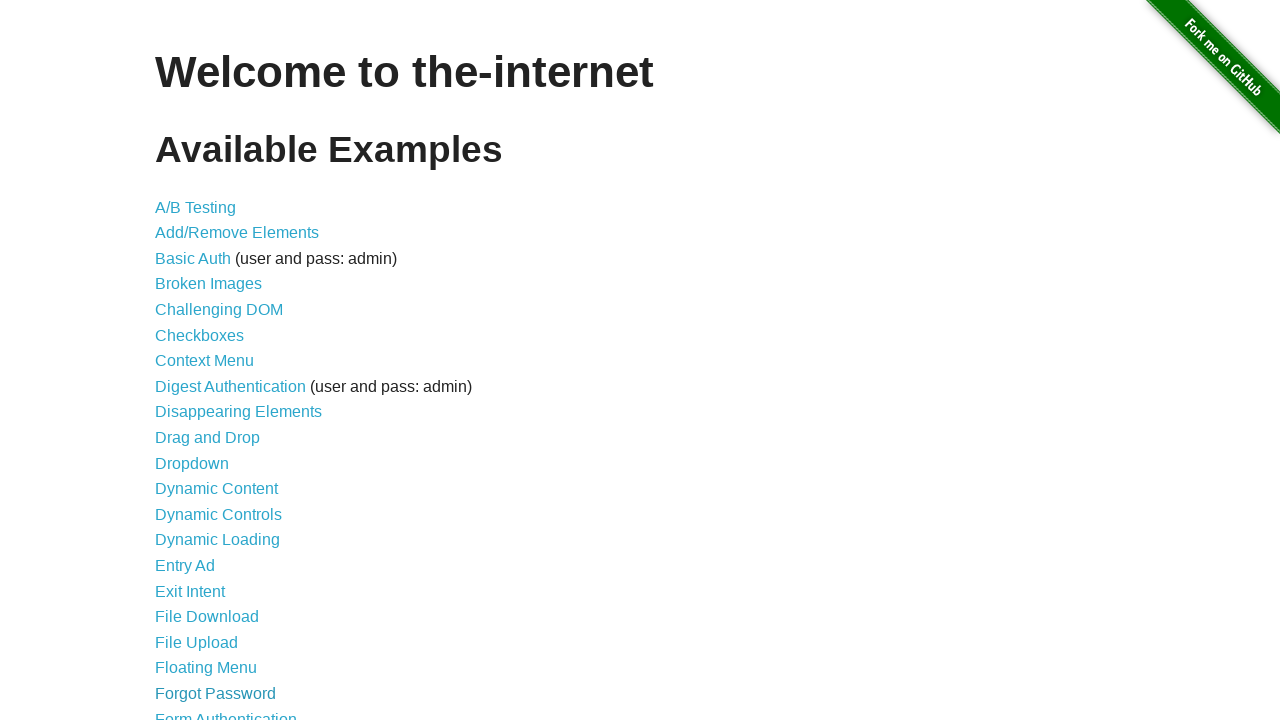

Re-fetched link list to account for DOM changes (current count: 46)
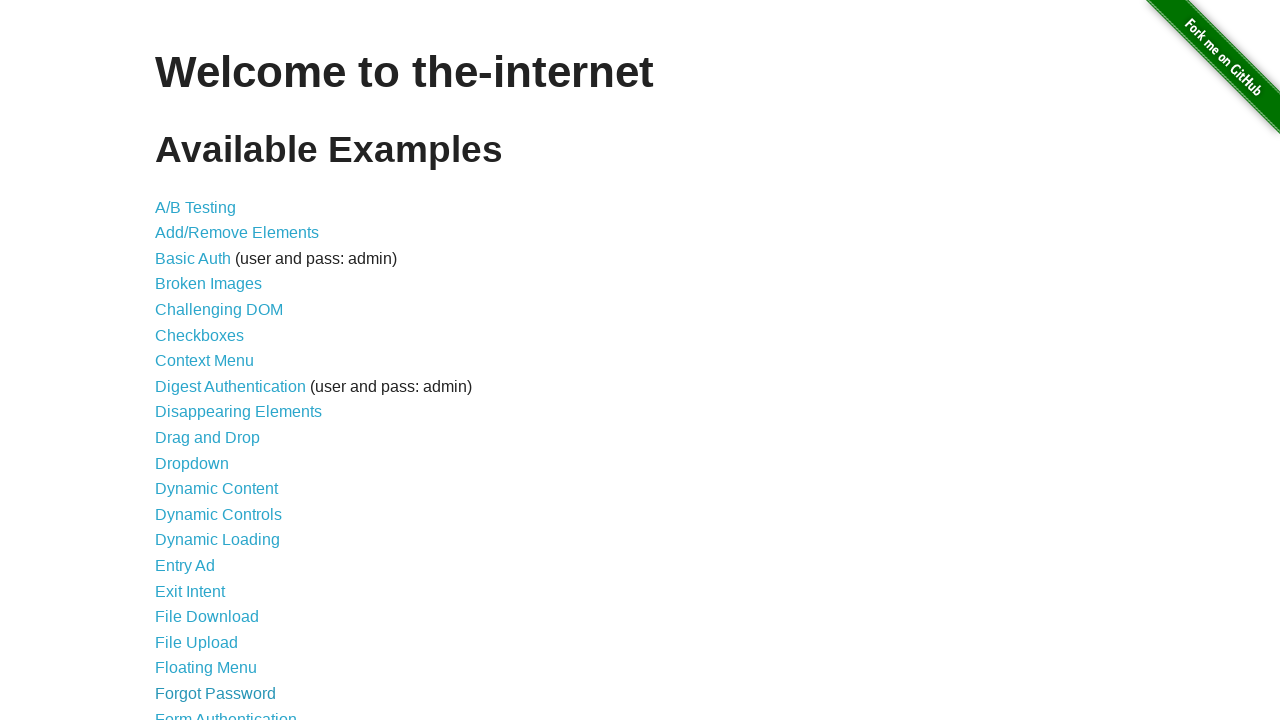

Selected link at index 21
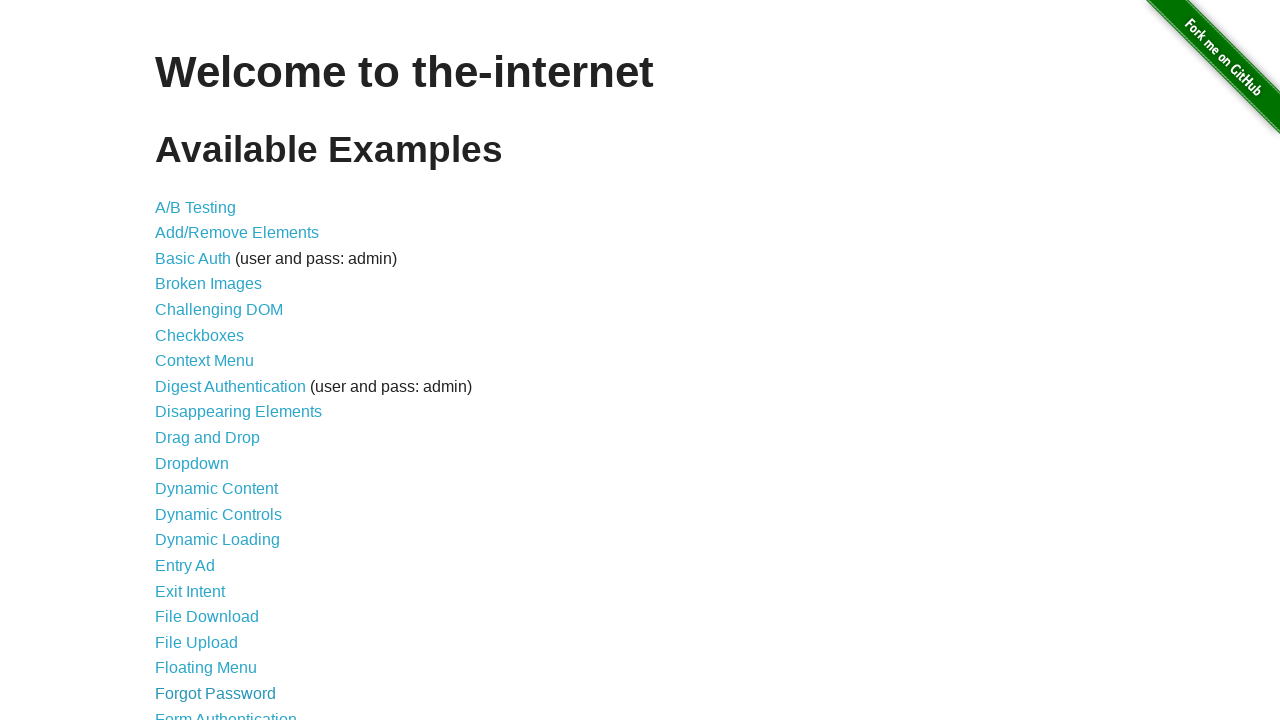

Checked visibility and bounding box of link at index 21
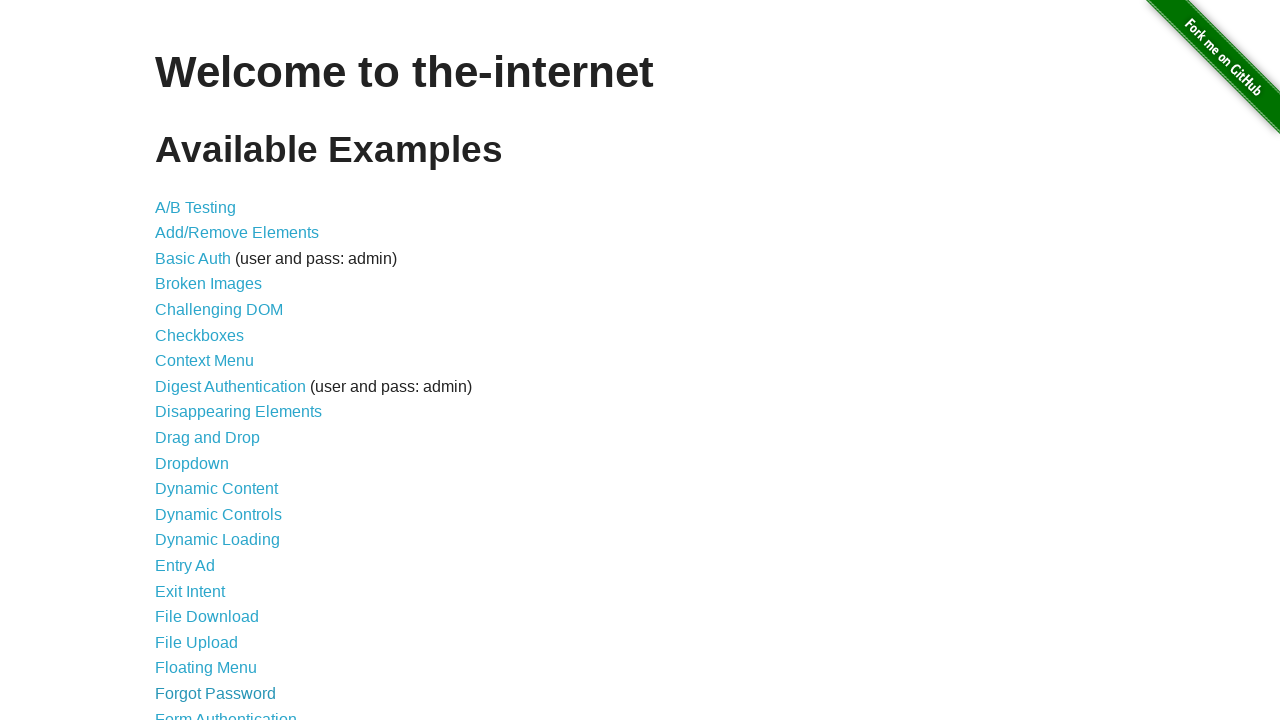

Found clickable link with text: 'Form Authentication'
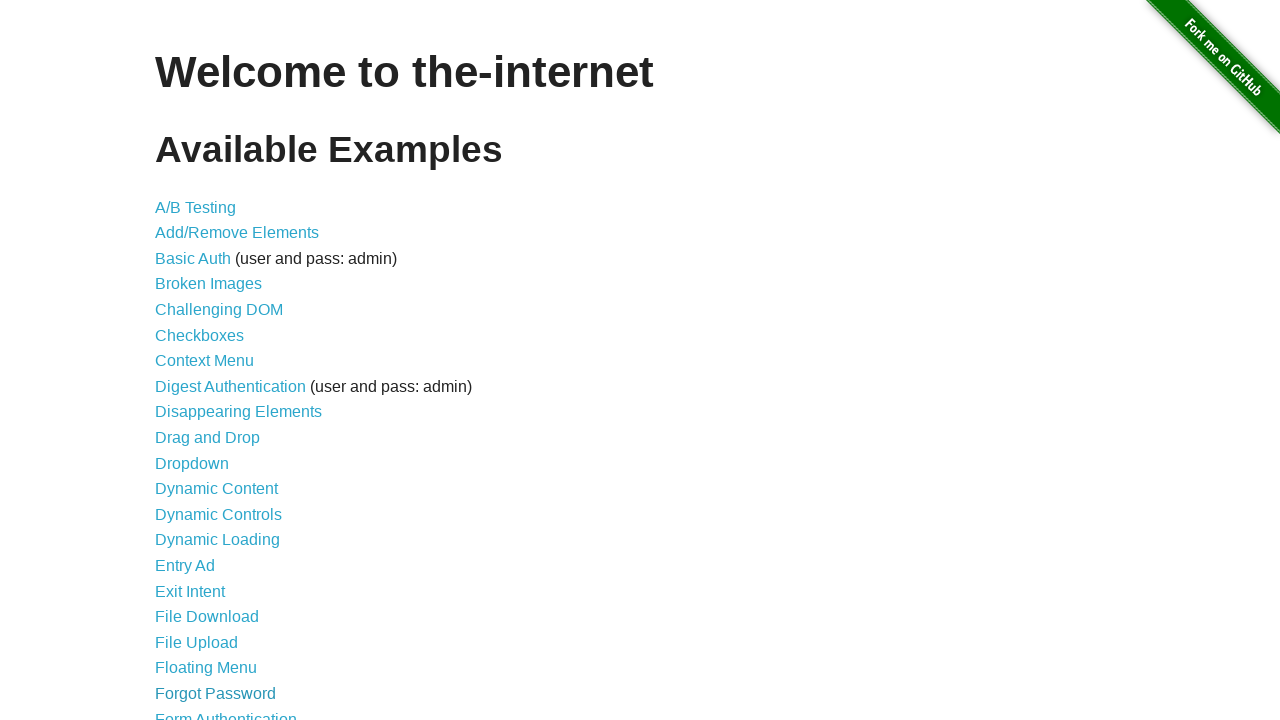

Clicked link with text: 'Form Authentication' at (226, 712) on a >> nth=21
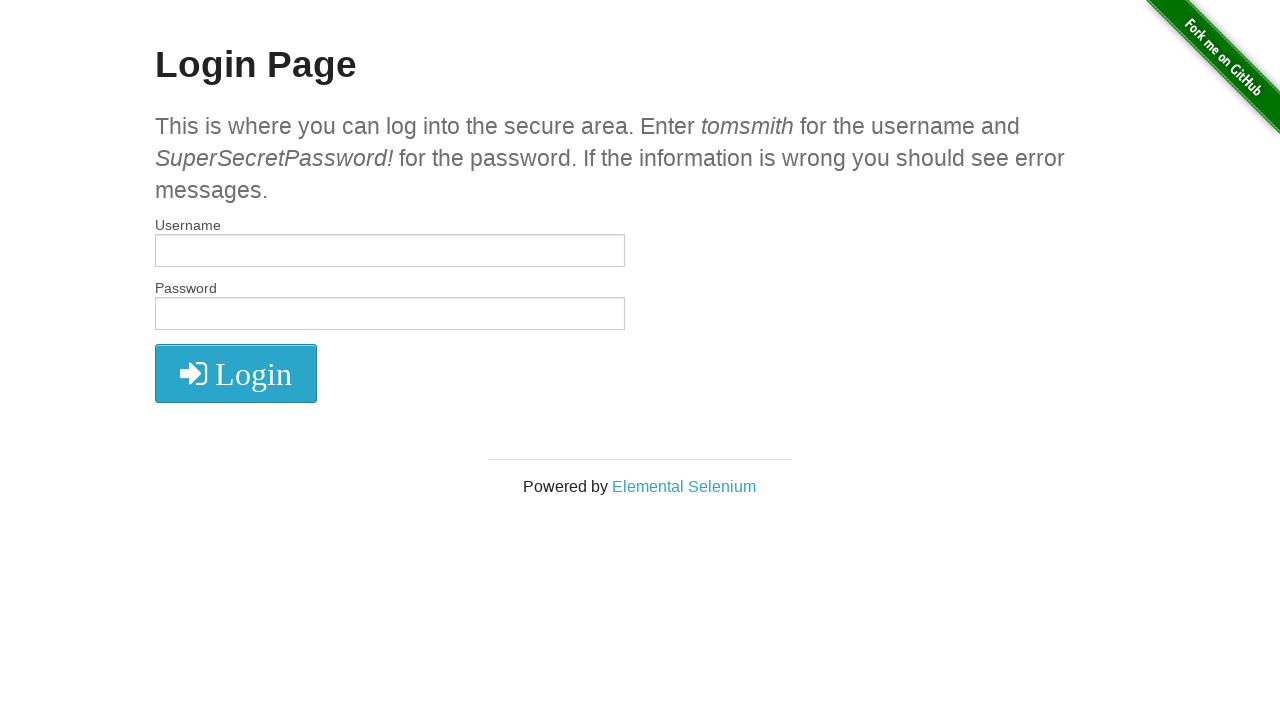

Located h3 elements on destination page
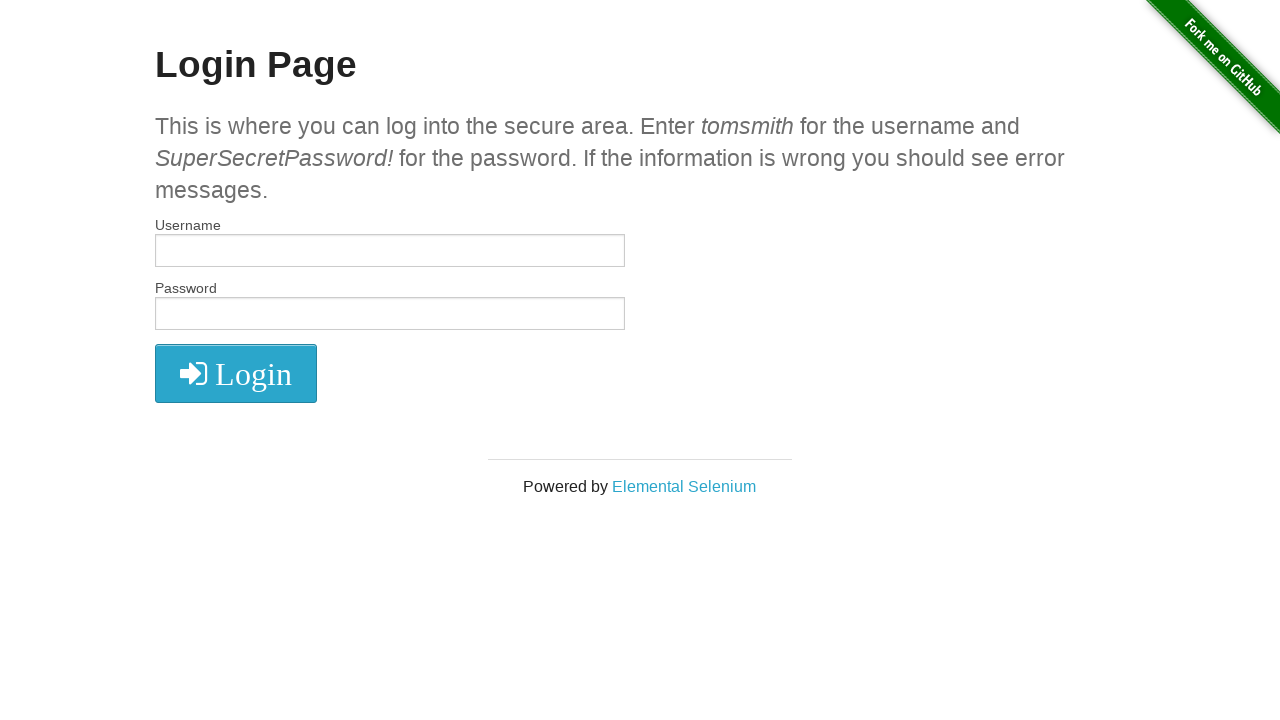

No h3 element found on destination page
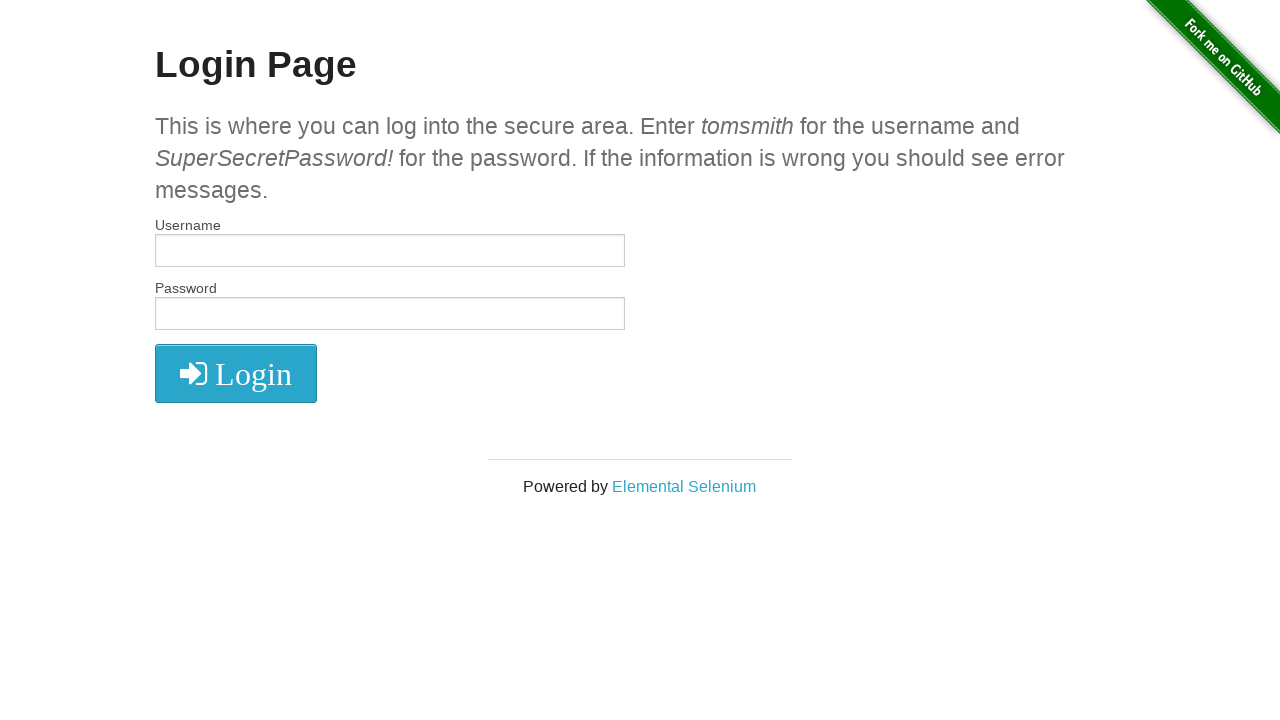

Navigated back to previous page
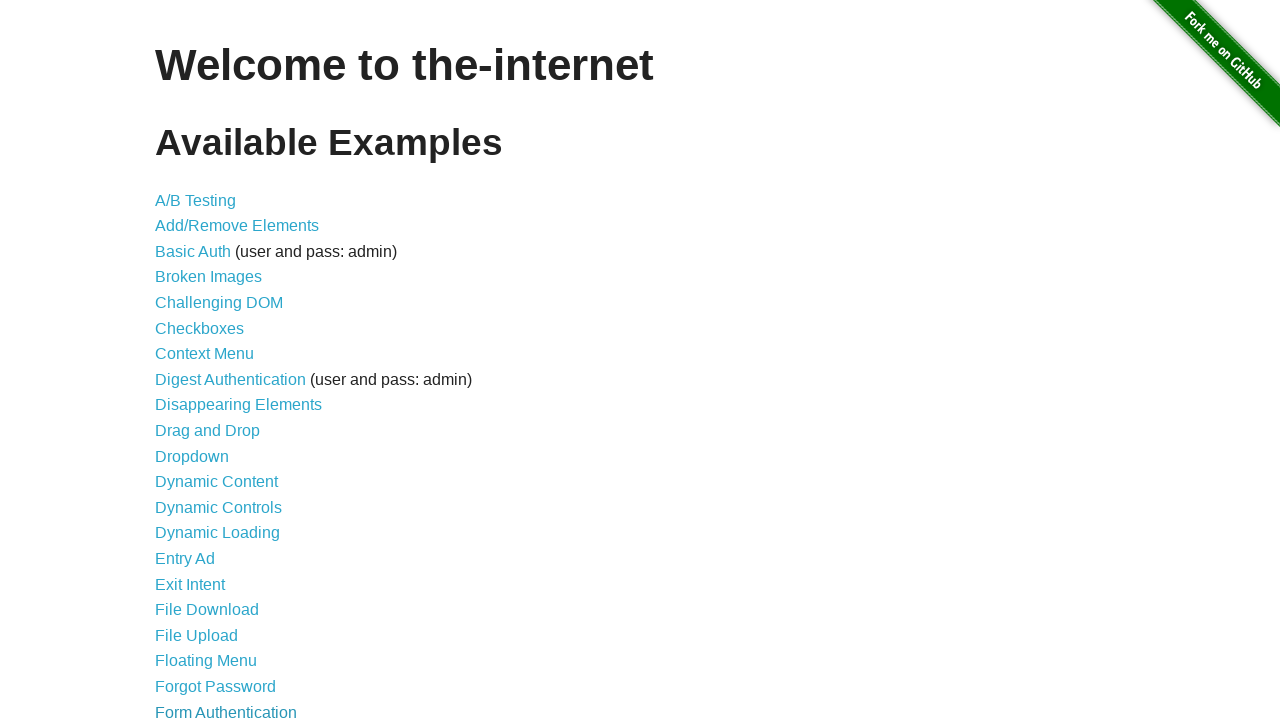

Waited for page to complete loading after navigating back
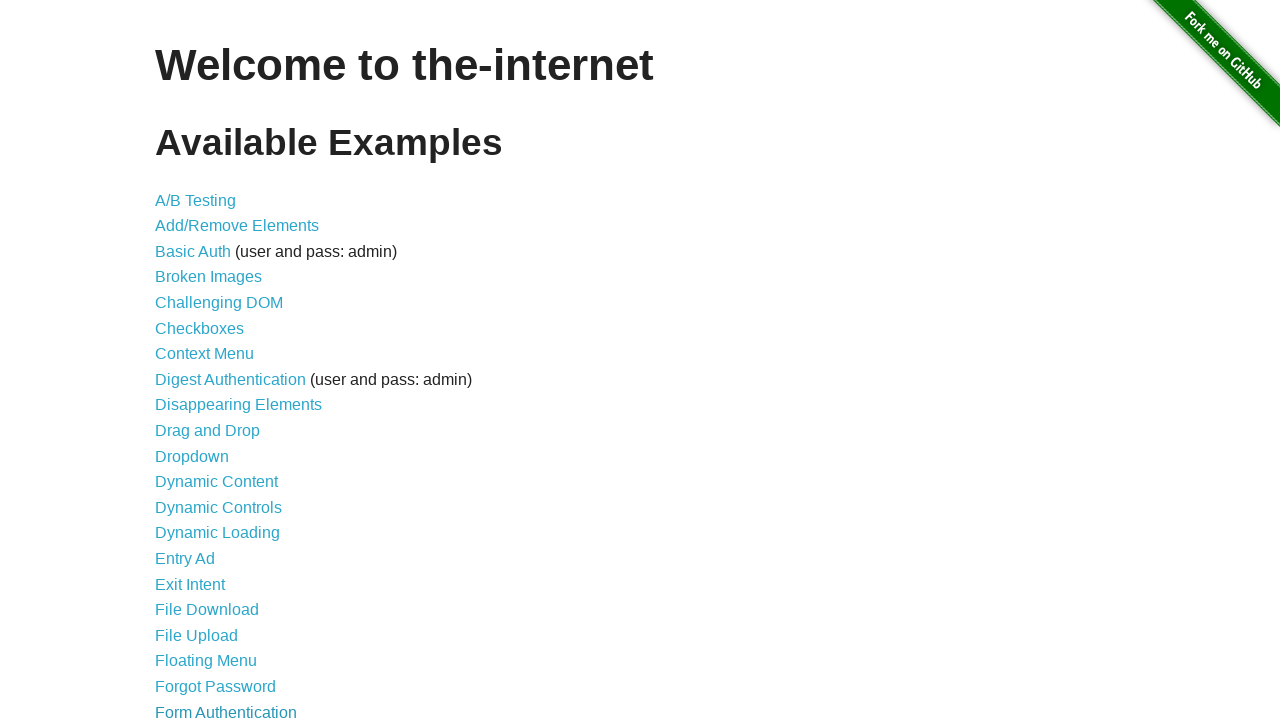

Re-fetched link list to account for DOM changes (current count: 46)
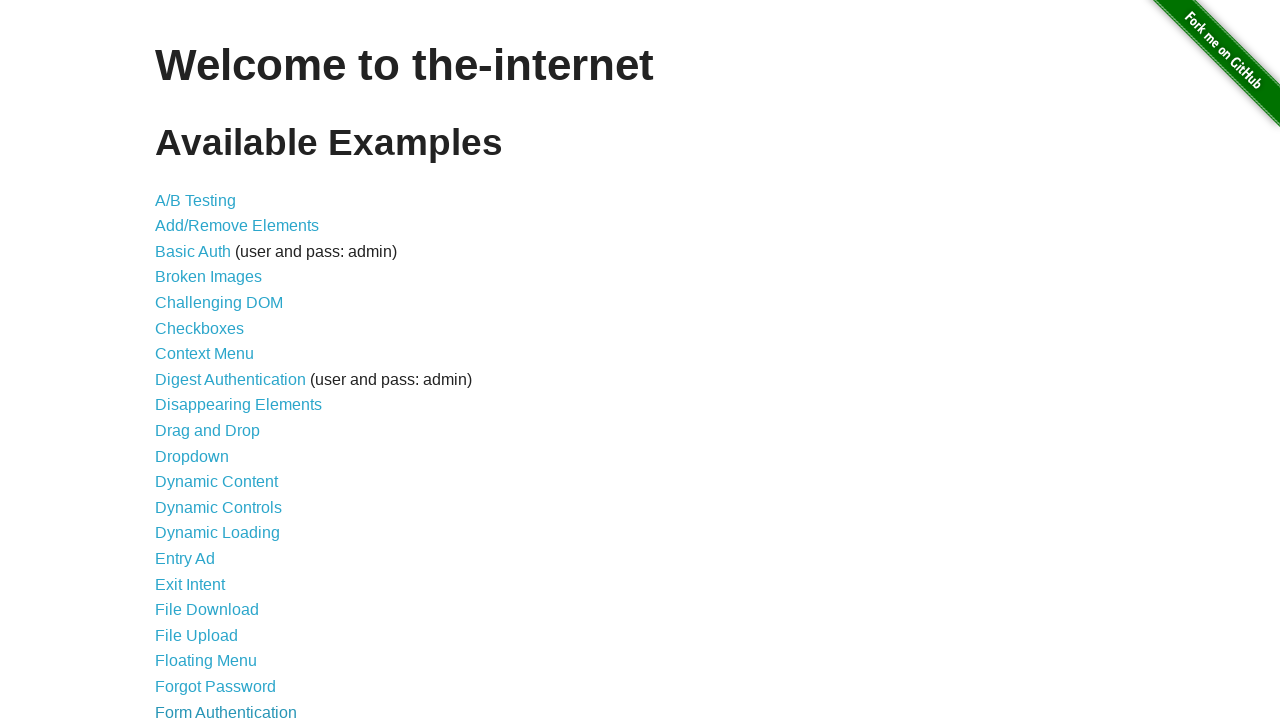

Selected link at index 22
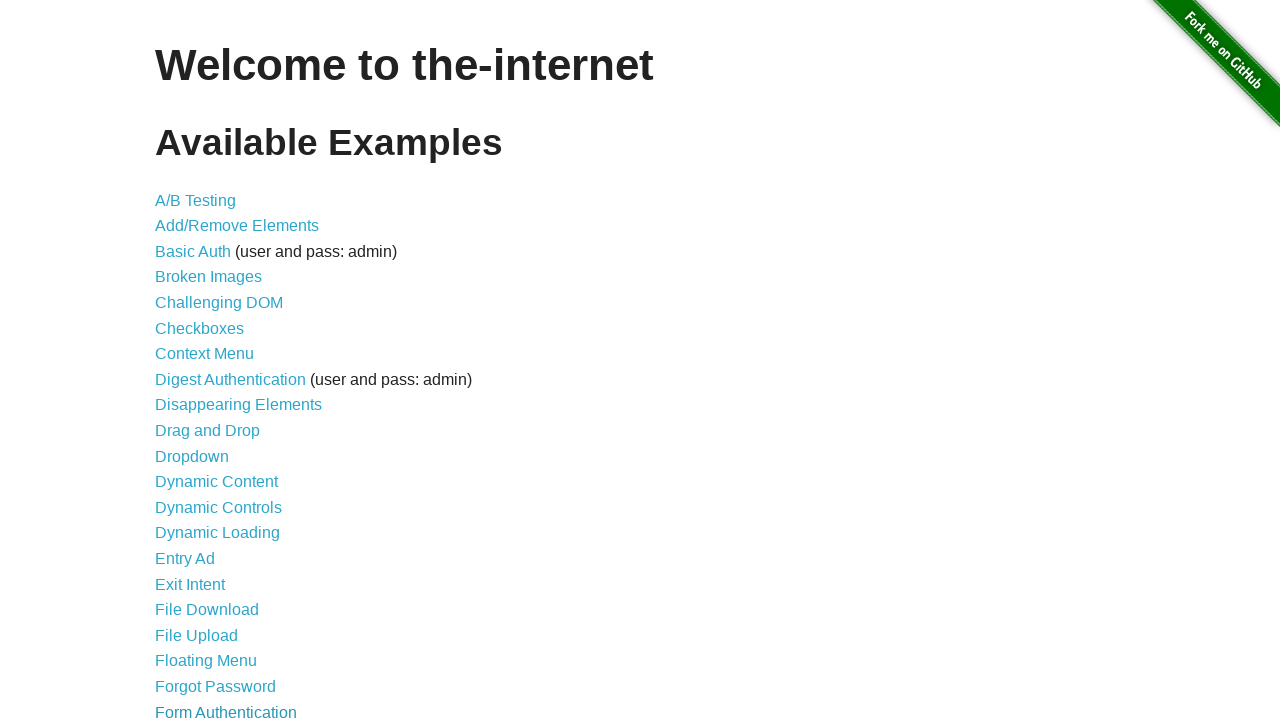

Checked visibility and bounding box of link at index 22
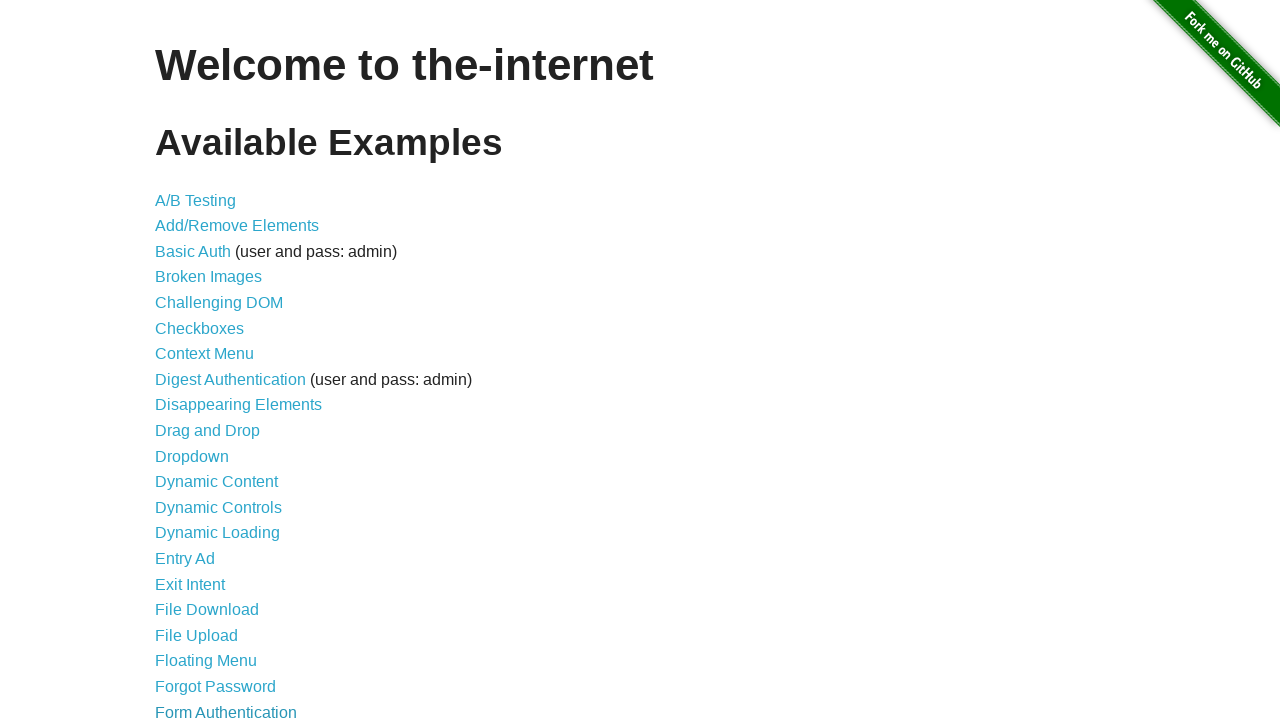

Found clickable link with text: 'Frames'
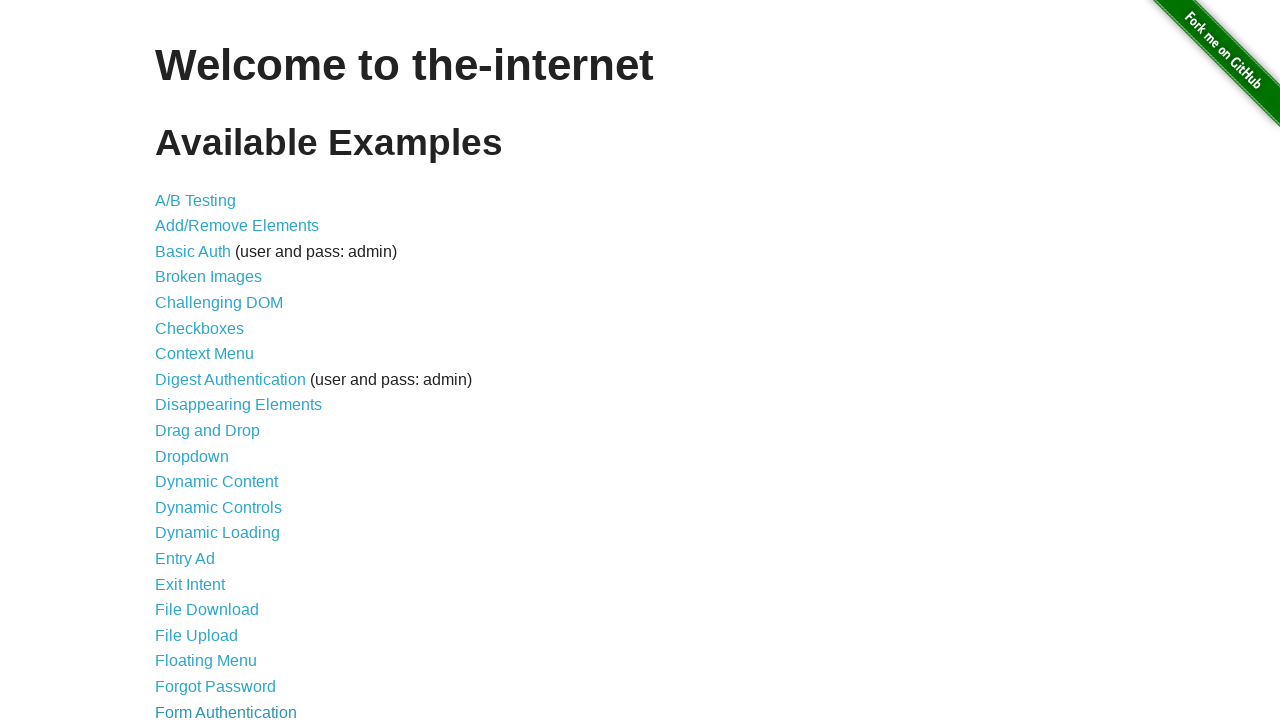

Clicked link with text: 'Frames' at (182, 361) on a >> nth=22
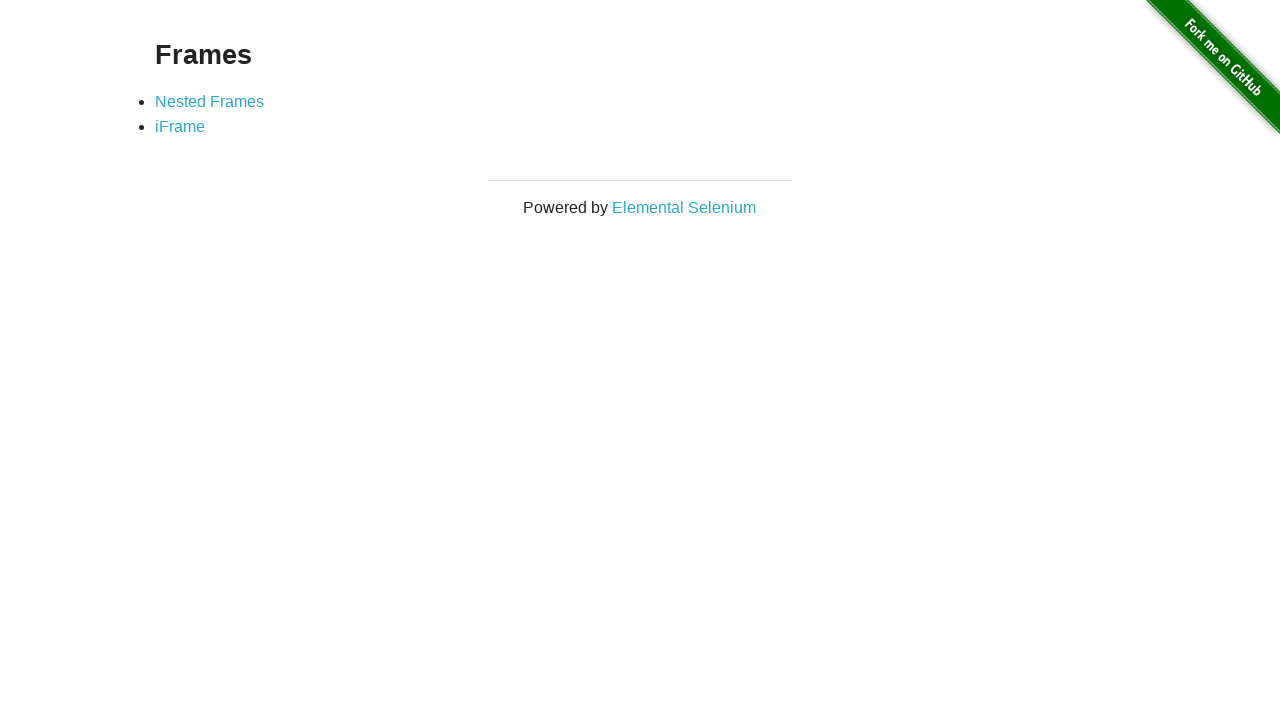

Located h3 elements on destination page
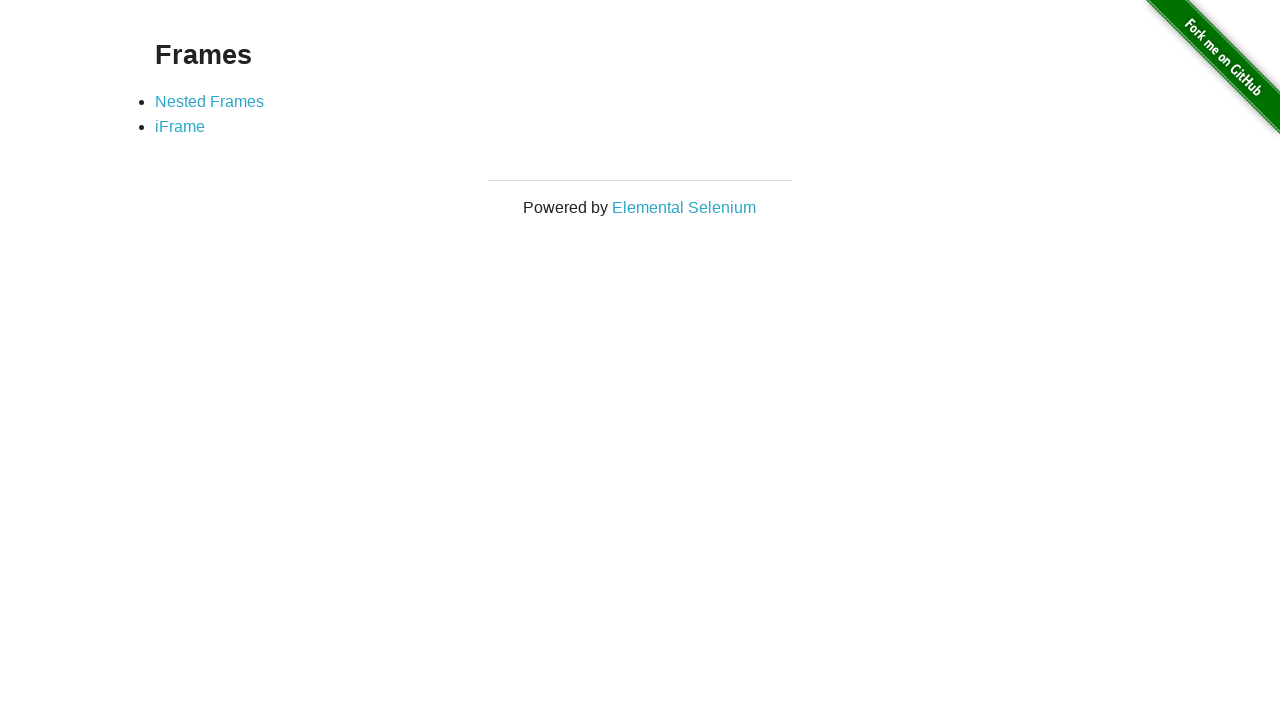

Found h3 element with text: 'Frames'
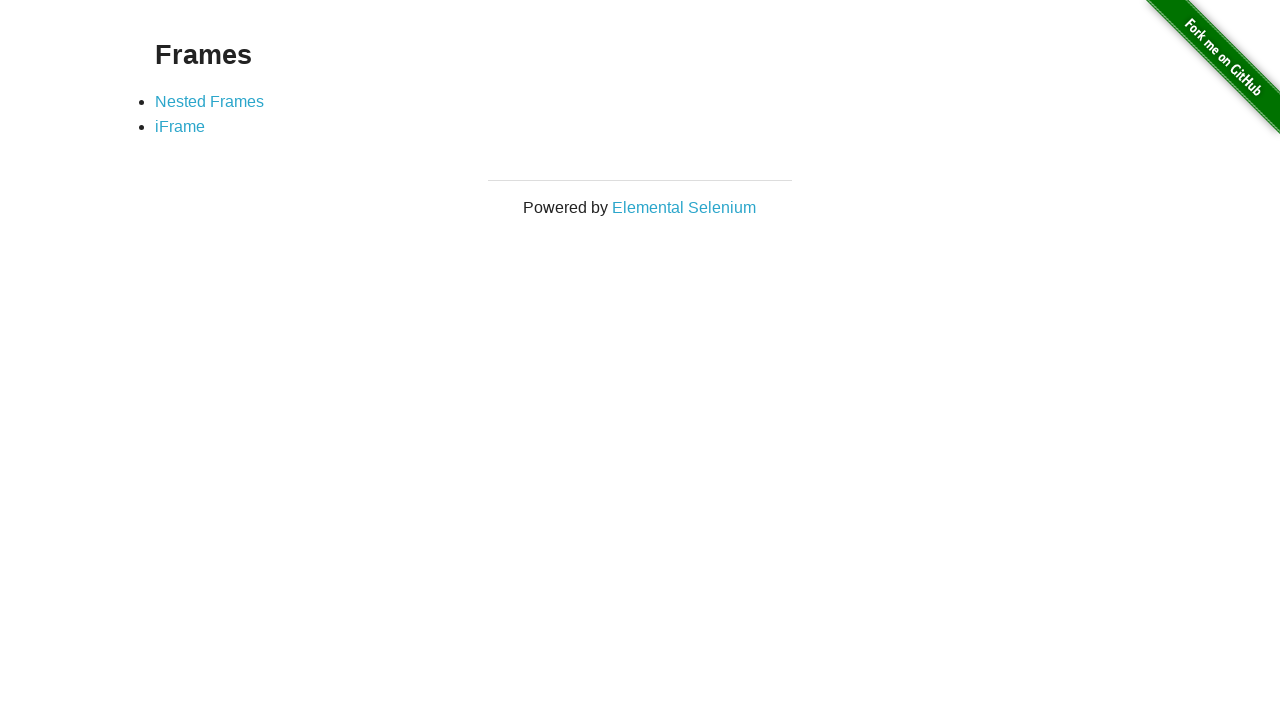

Navigated back to previous page
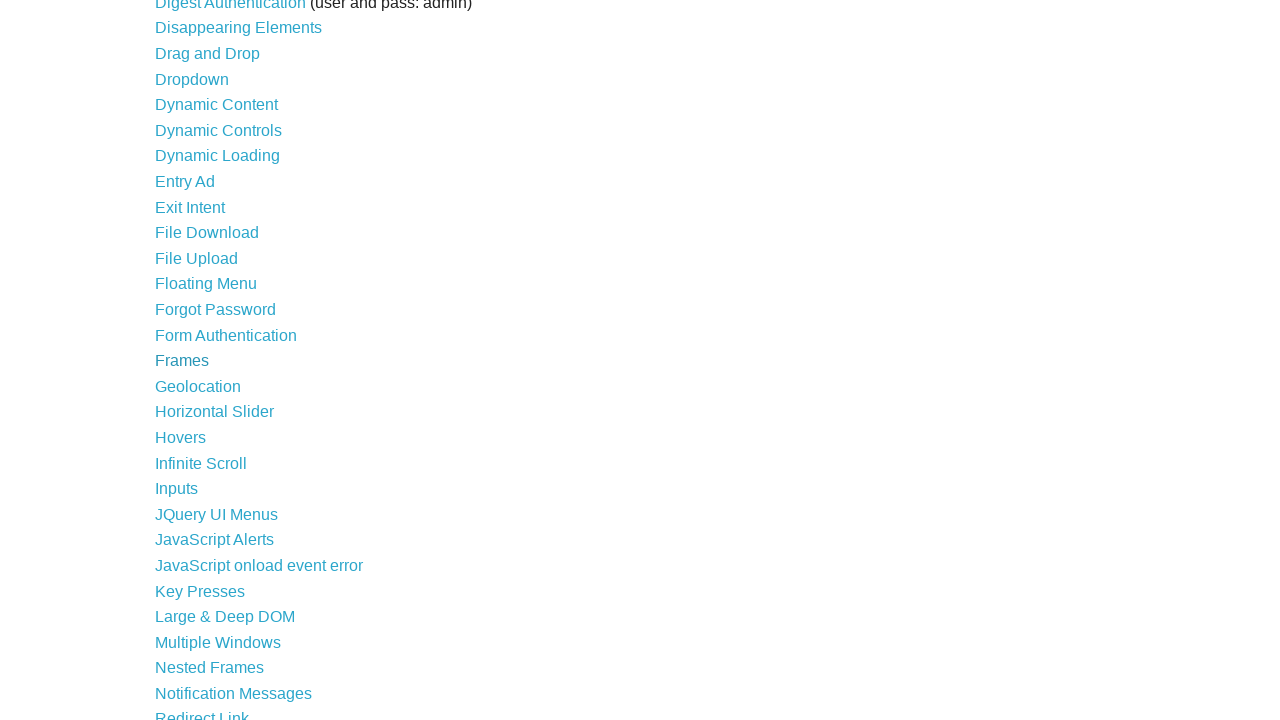

Waited for page to complete loading after navigating back
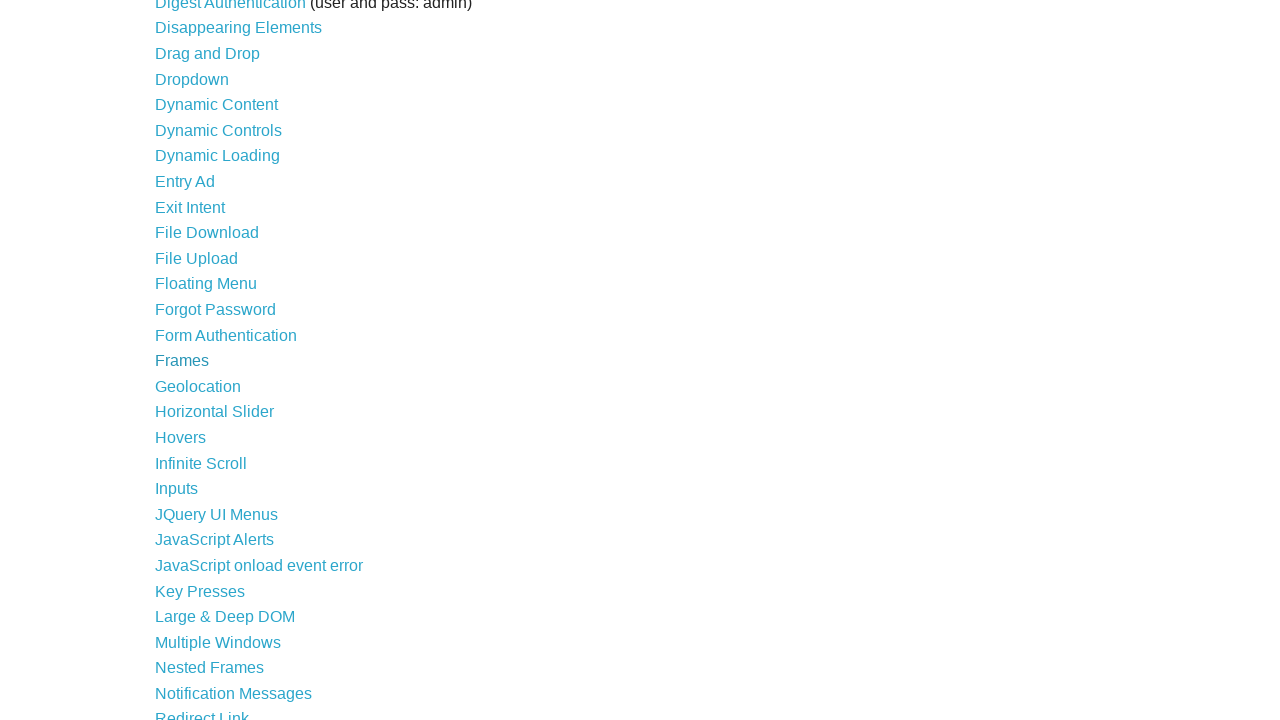

Re-fetched link list to account for DOM changes (current count: 46)
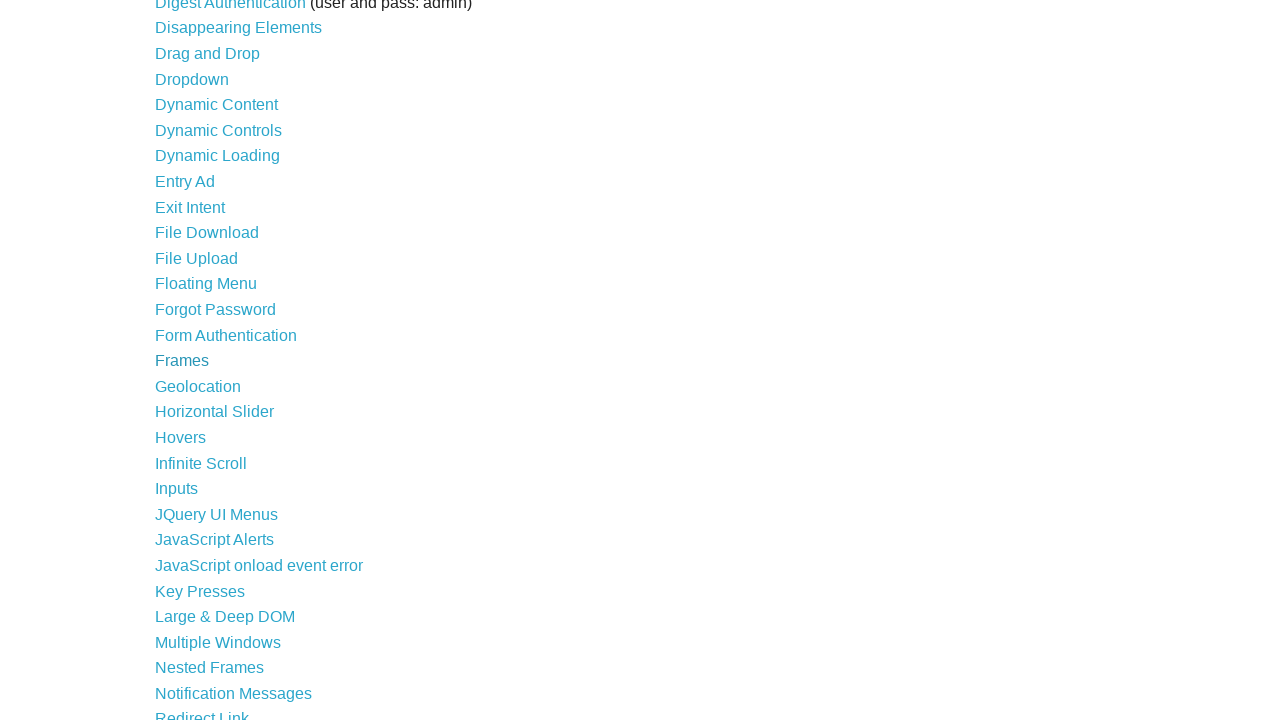

Selected link at index 23
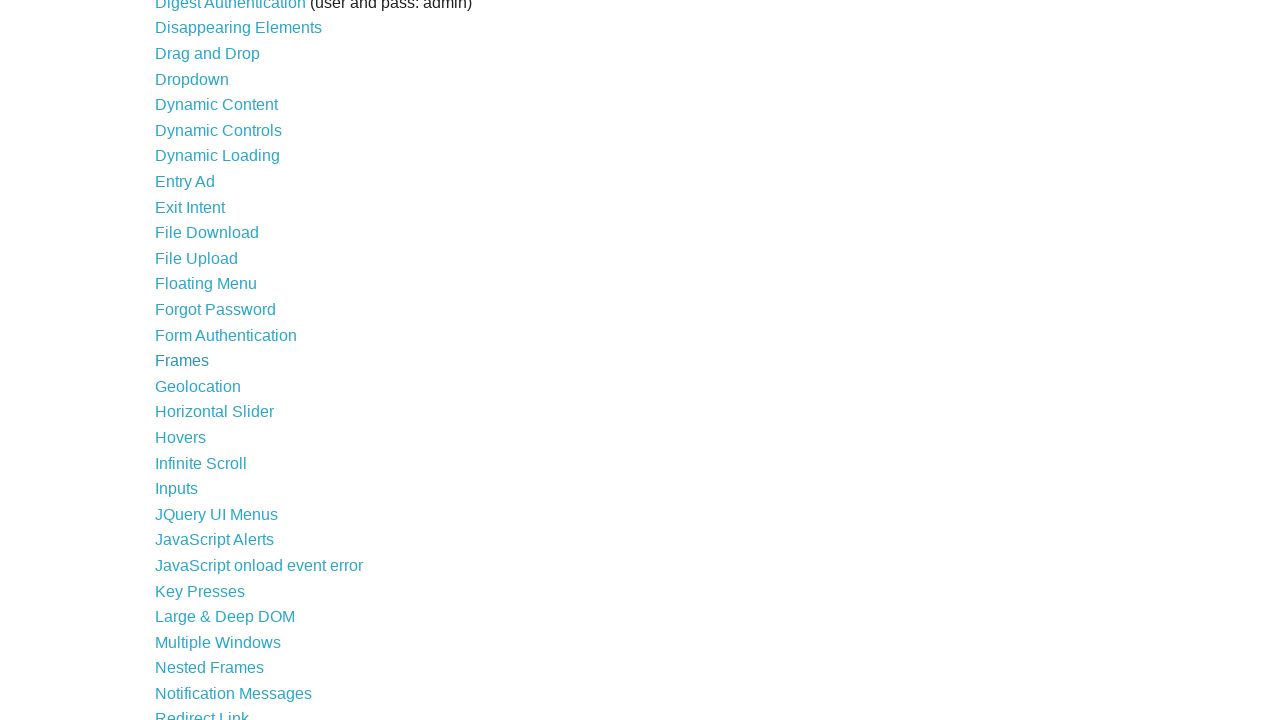

Checked visibility and bounding box of link at index 23
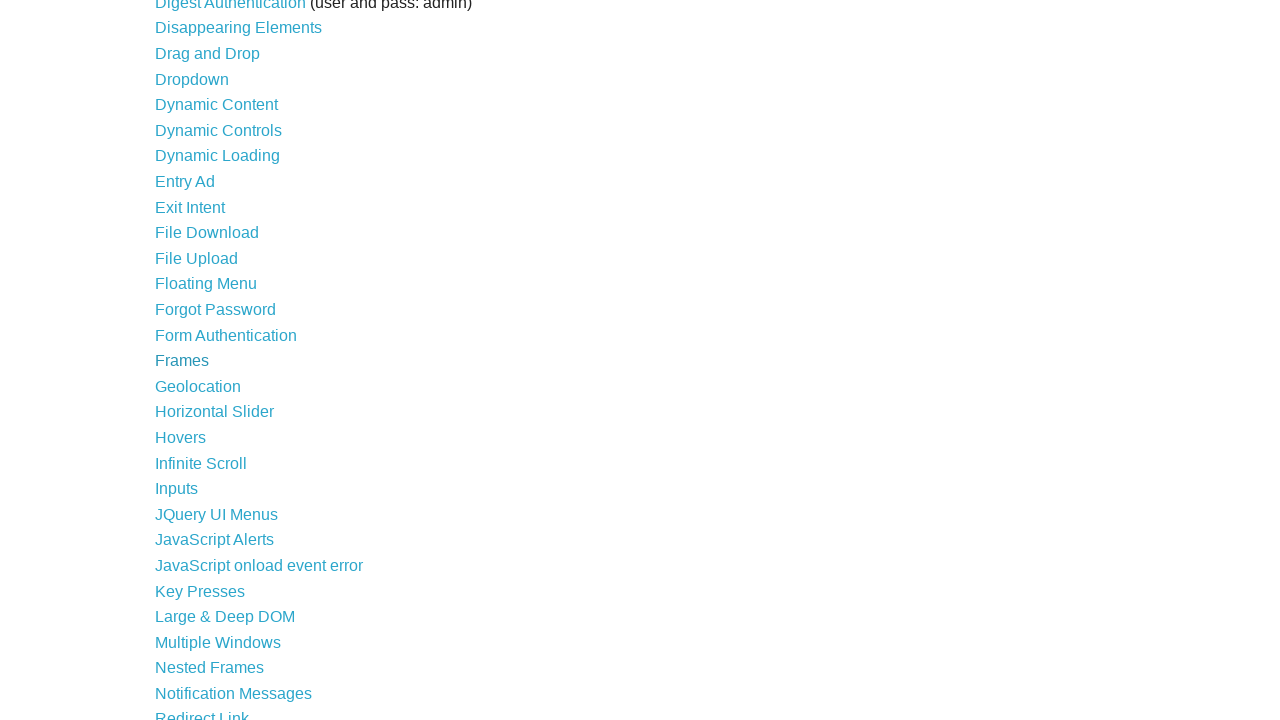

Found clickable link with text: 'Geolocation'
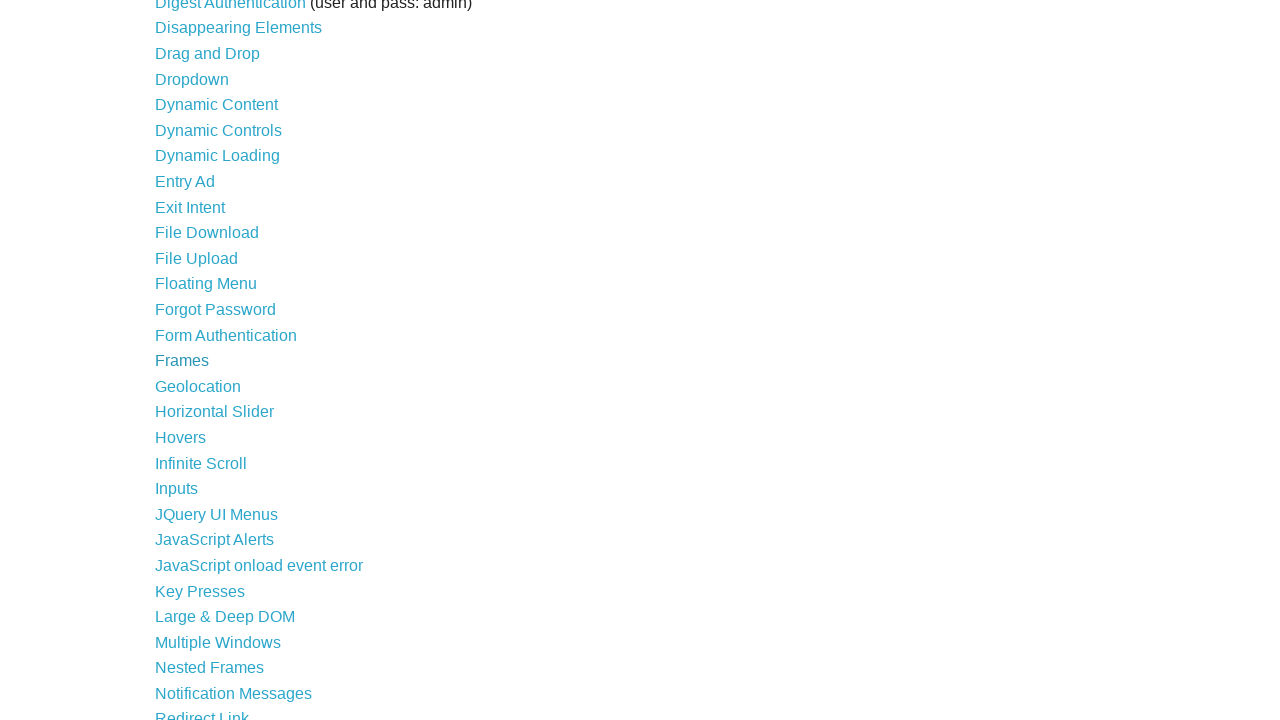

Clicked link with text: 'Geolocation' at (198, 386) on a >> nth=23
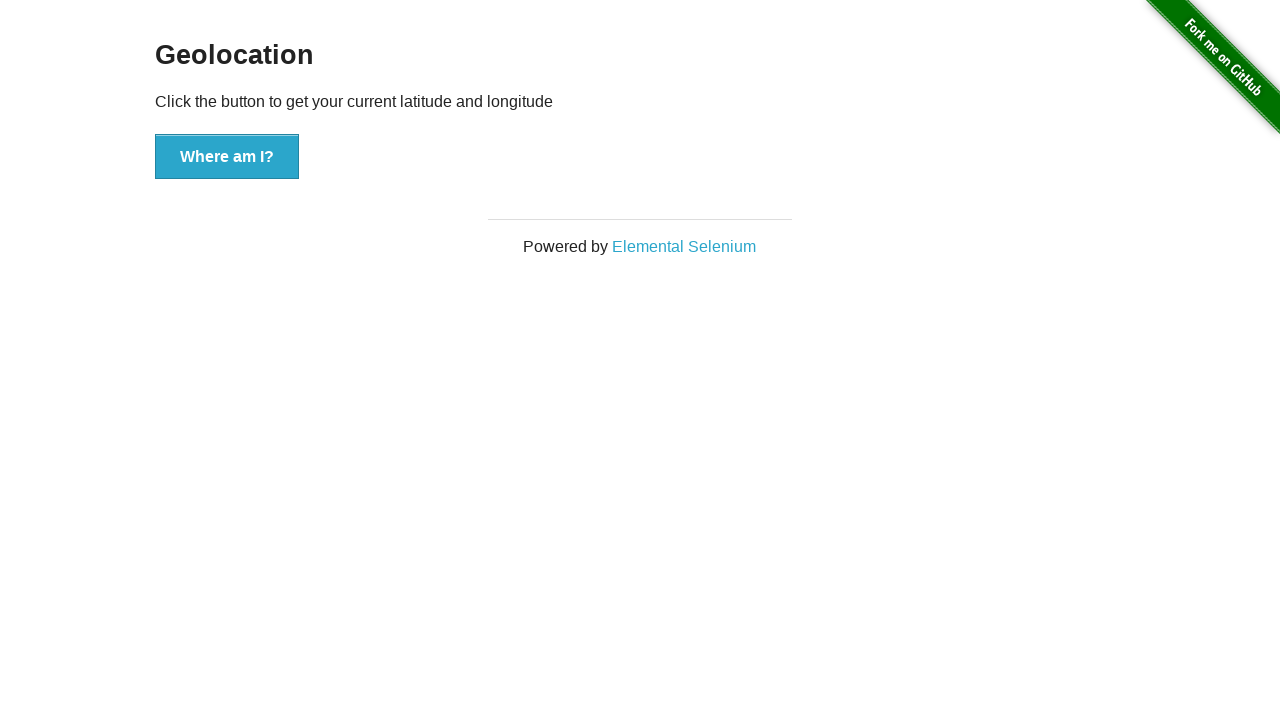

Located h3 elements on destination page
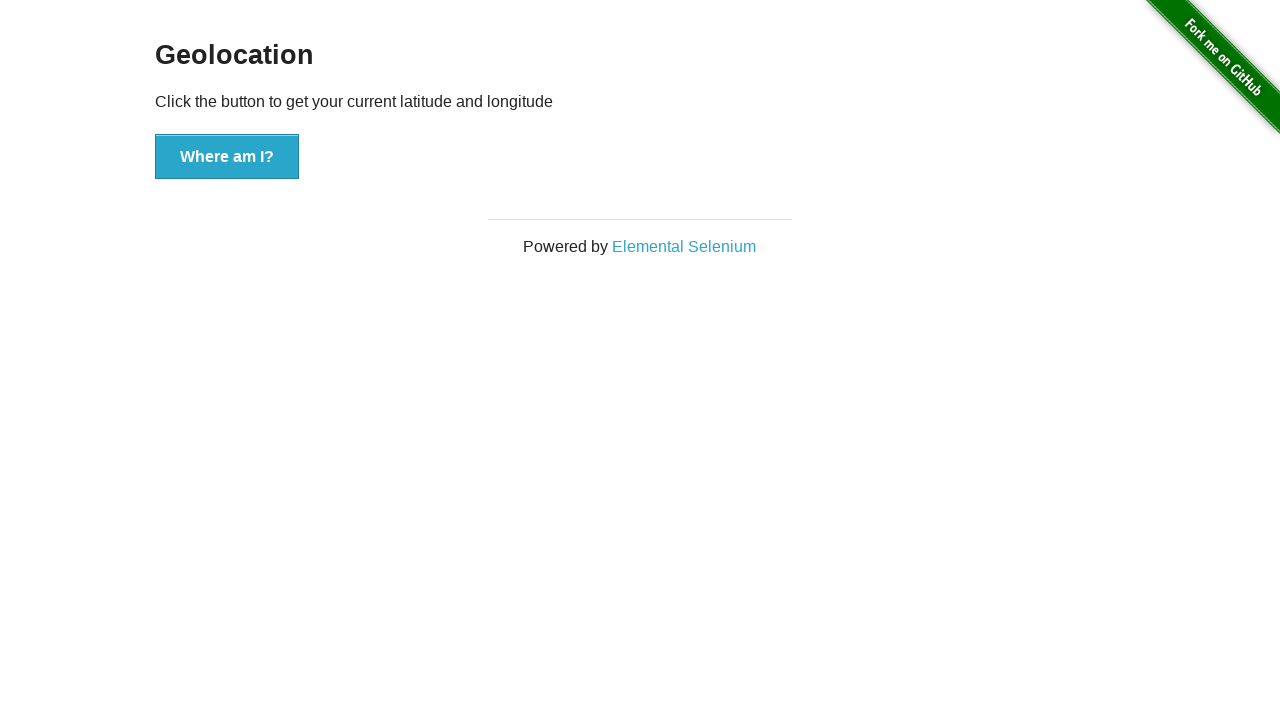

Found h3 element with text: 'Geolocation'
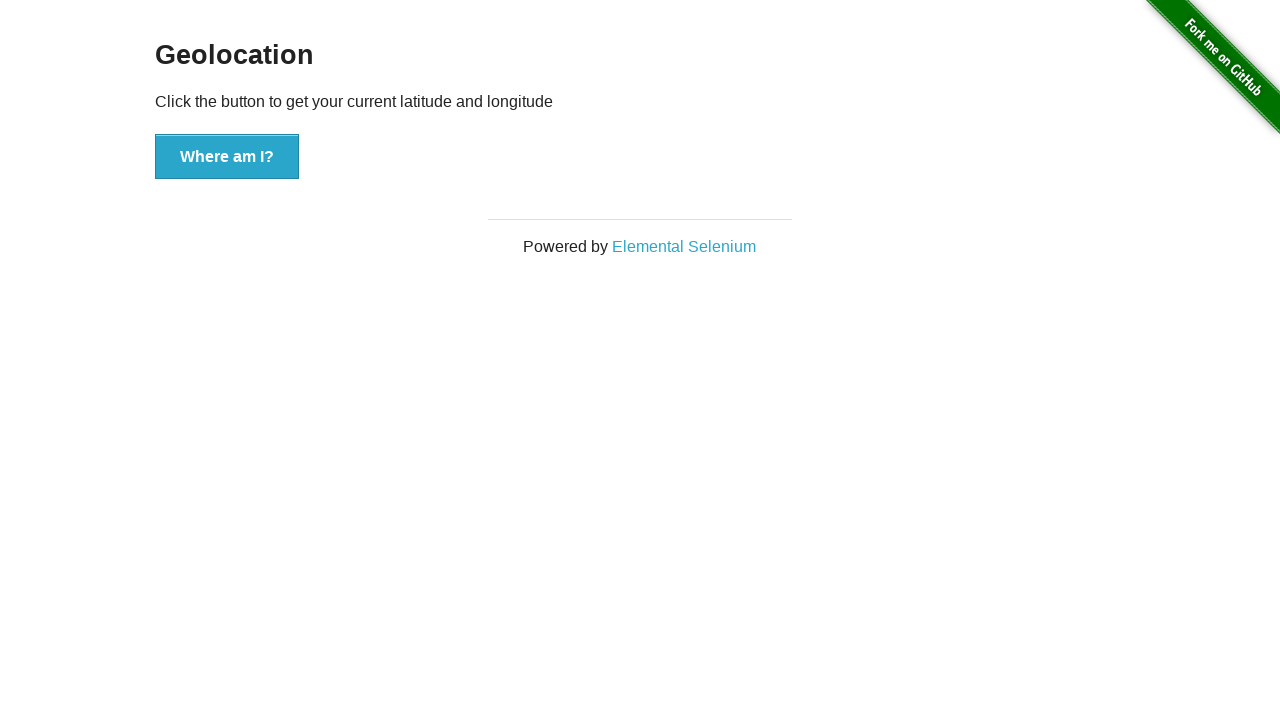

Navigated back to previous page
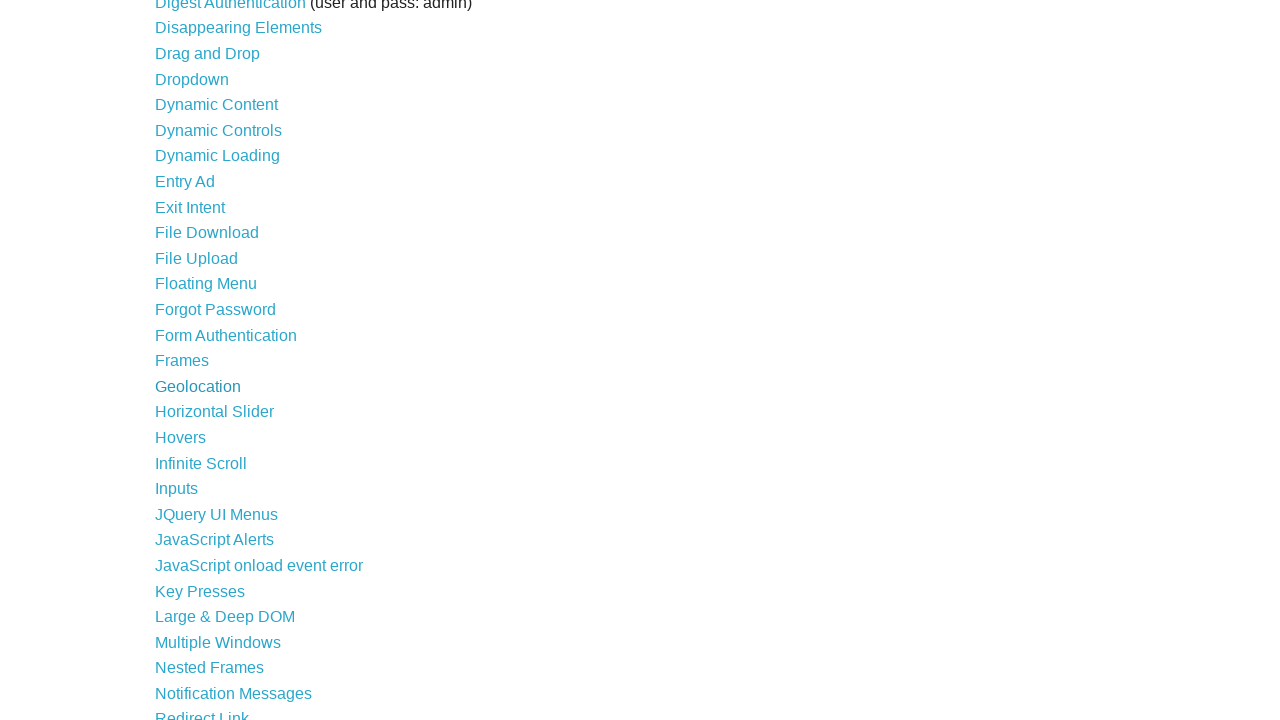

Waited for page to complete loading after navigating back
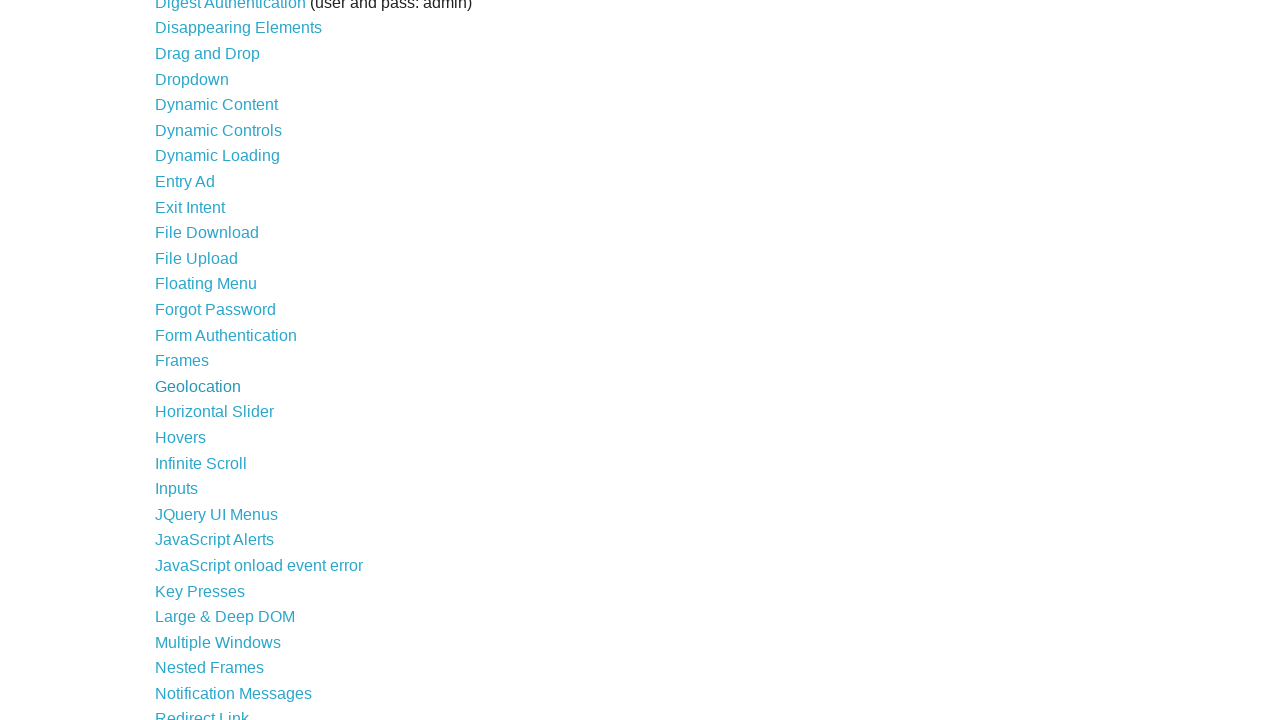

Re-fetched link list to account for DOM changes (current count: 46)
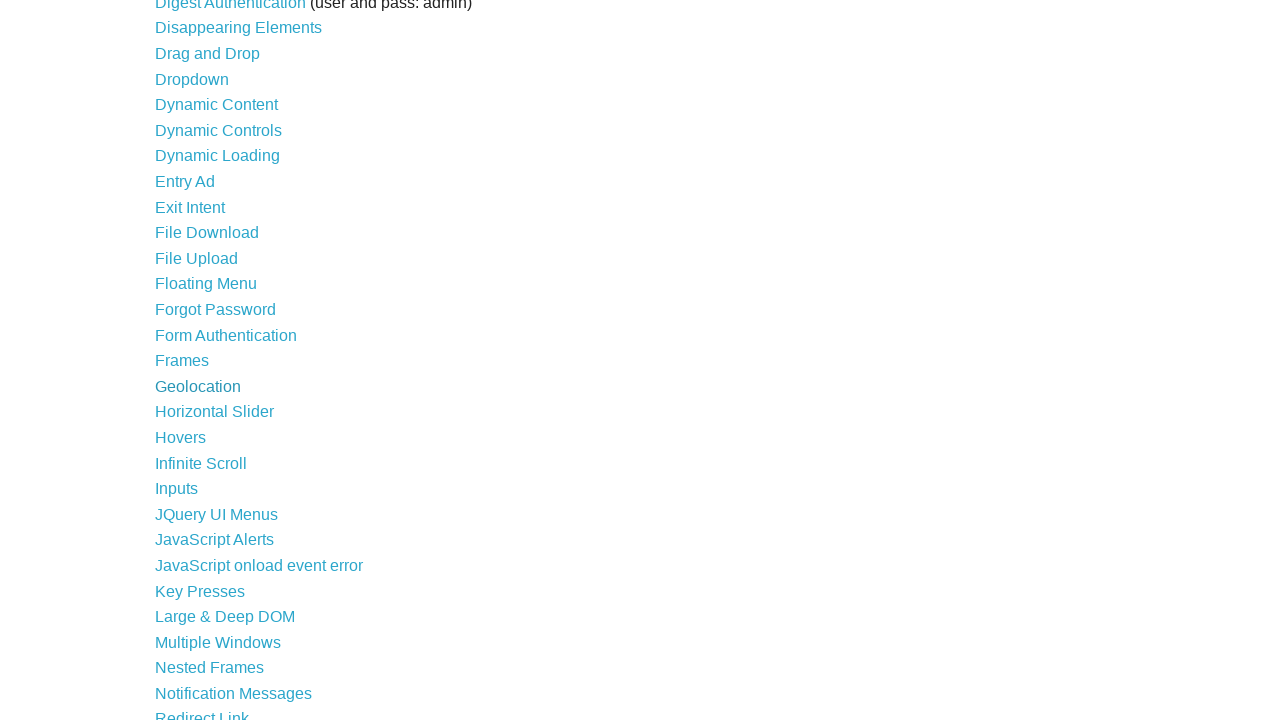

Selected link at index 24
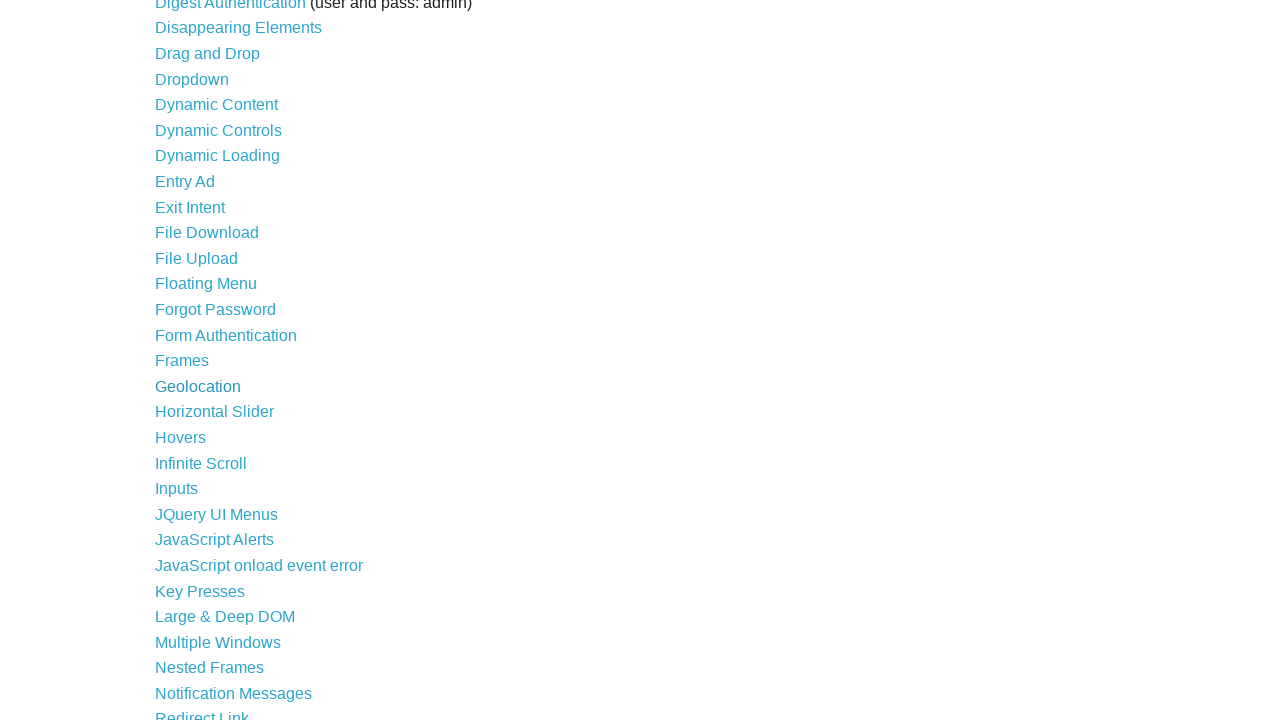

Checked visibility and bounding box of link at index 24
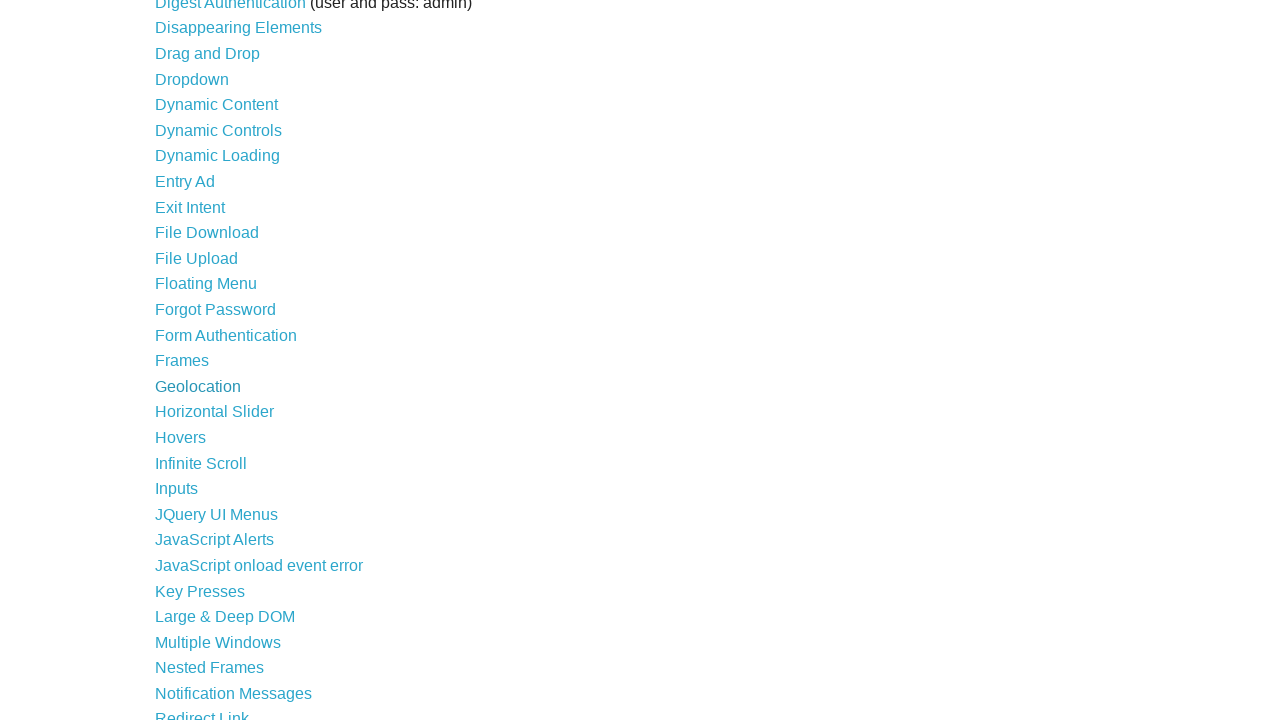

Found clickable link with text: 'Horizontal Slider'
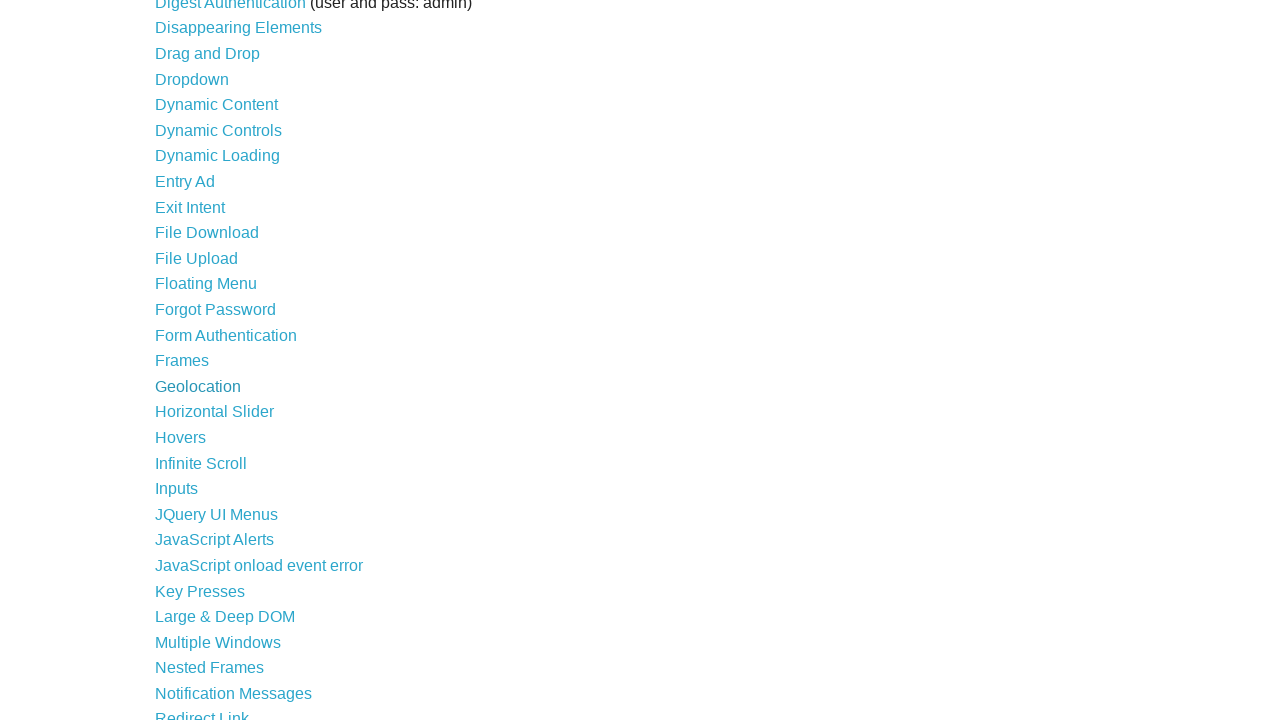

Clicked link with text: 'Horizontal Slider' at (214, 412) on a >> nth=24
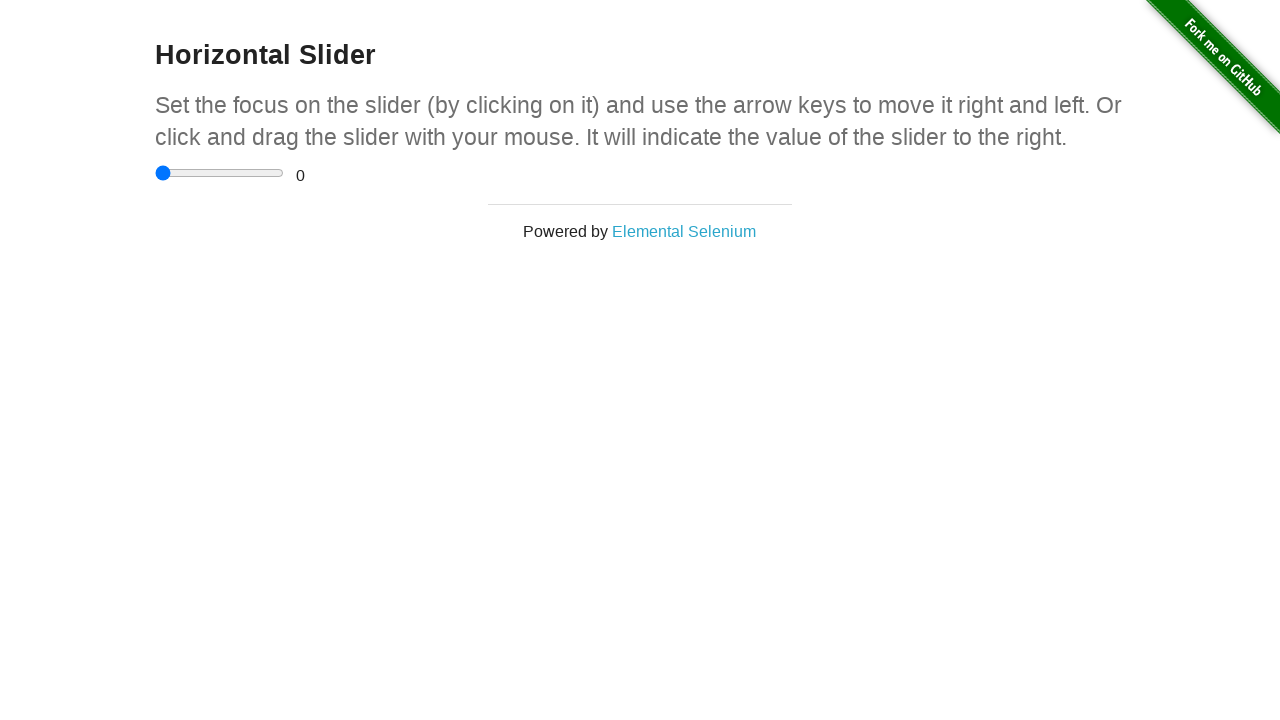

Located h3 elements on destination page
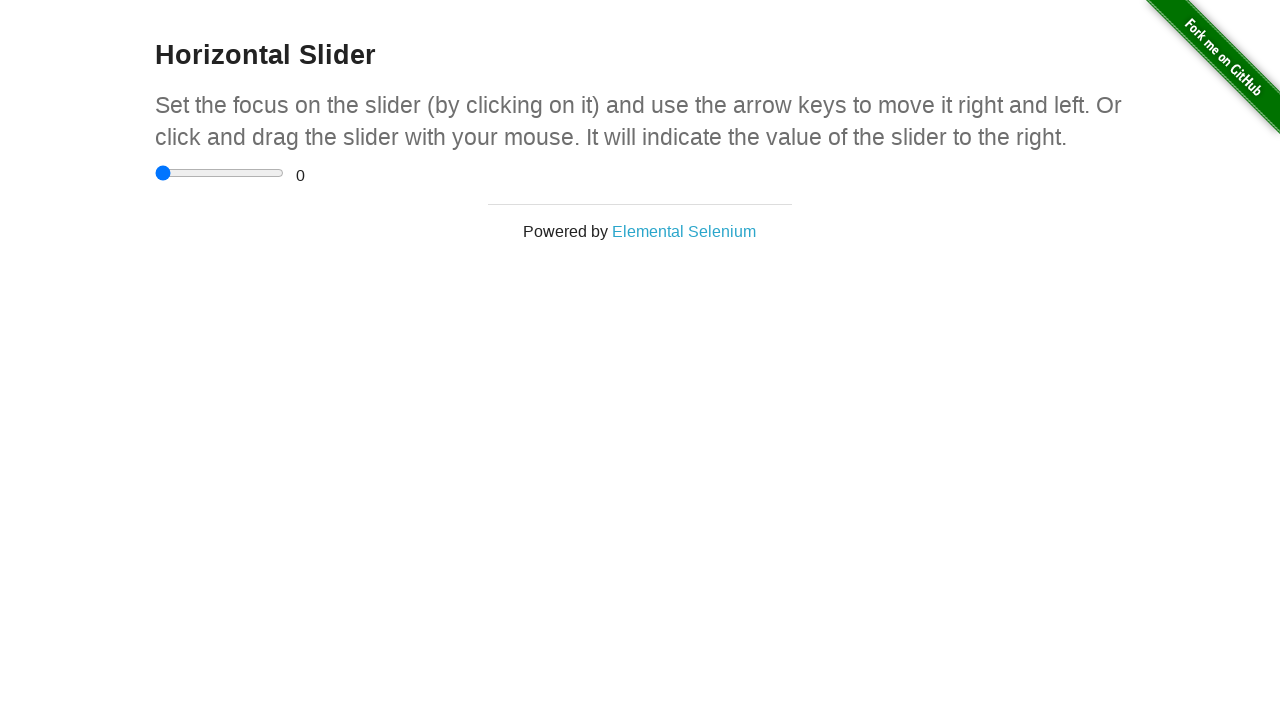

Found h3 element with text: 'Horizontal Slider'
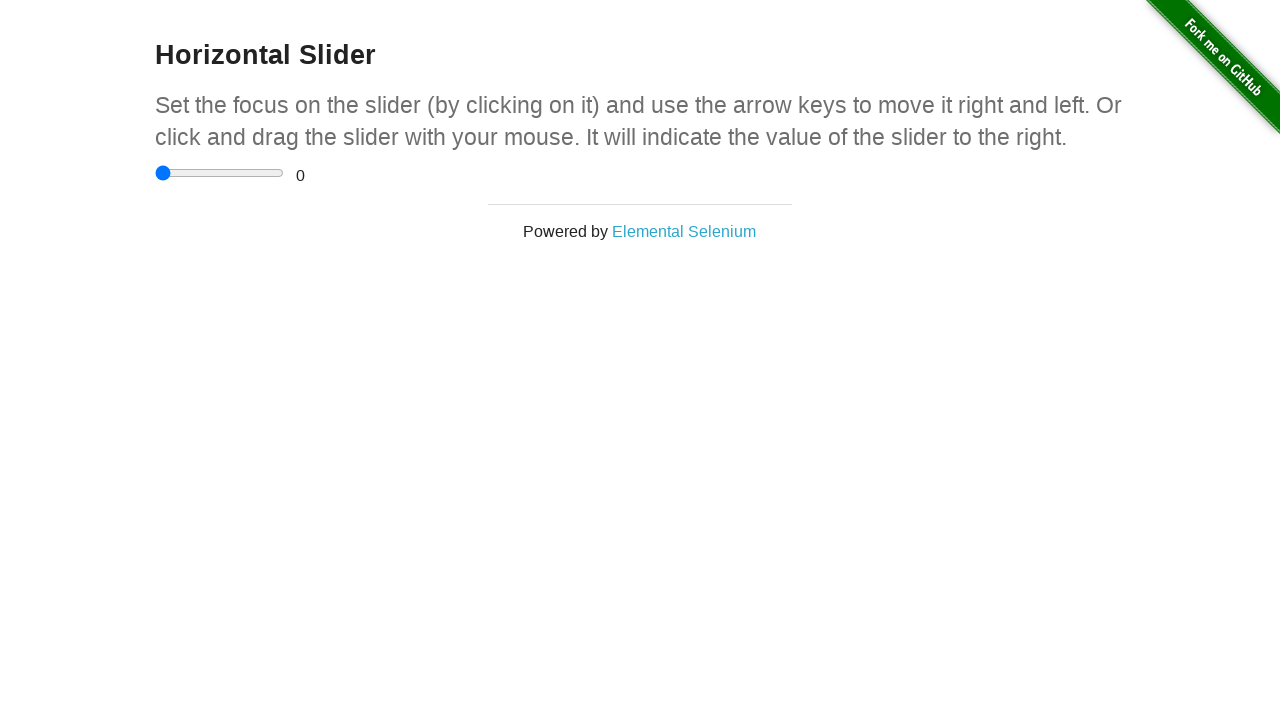

Navigated back to previous page
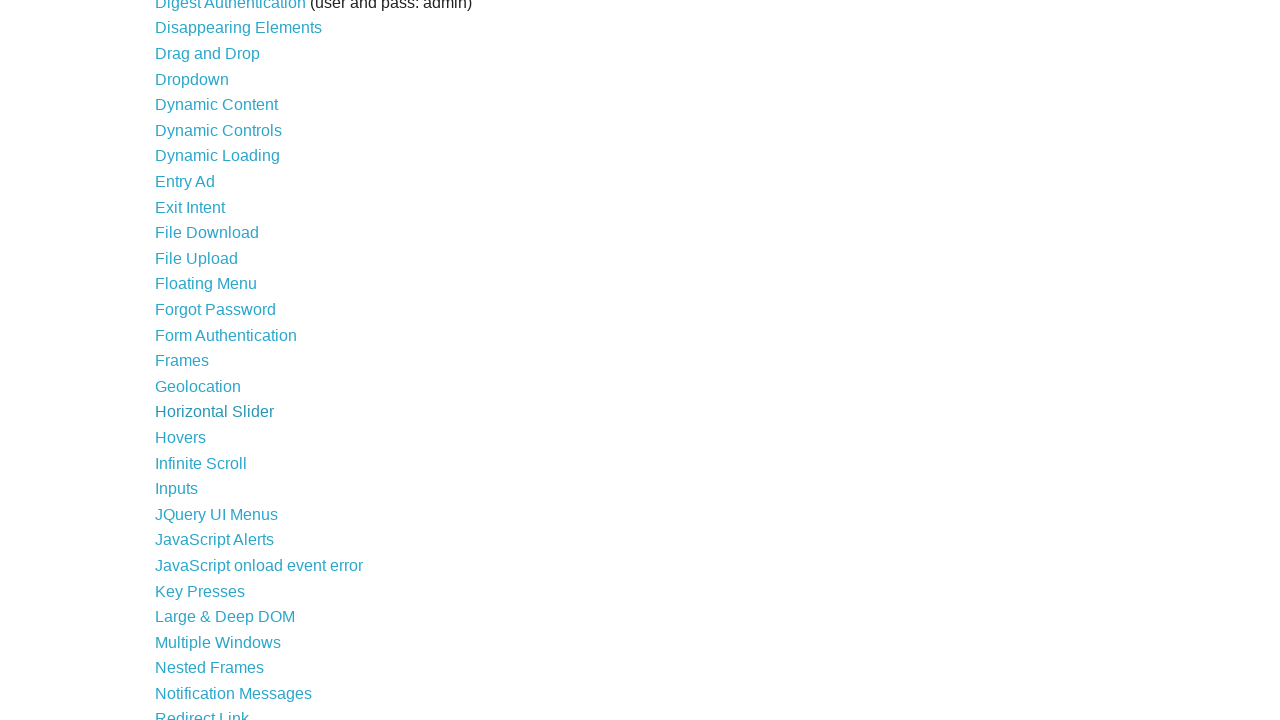

Waited for page to complete loading after navigating back
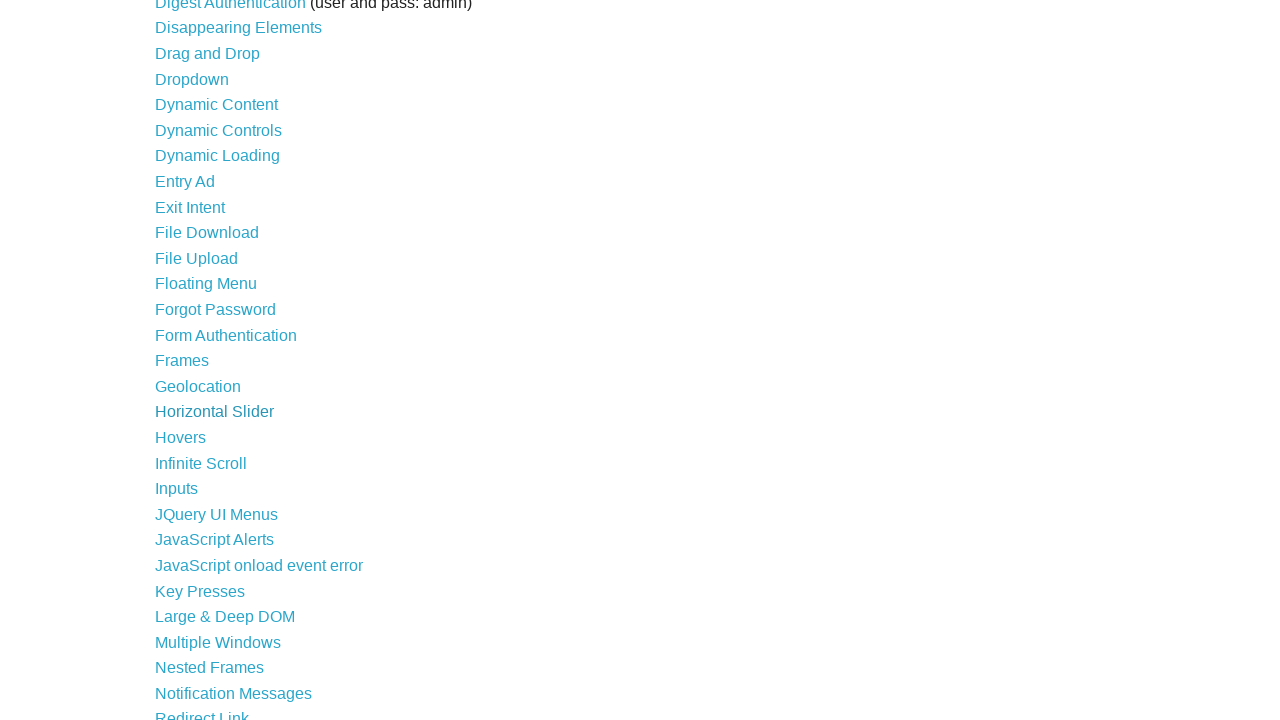

Re-fetched link list to account for DOM changes (current count: 46)
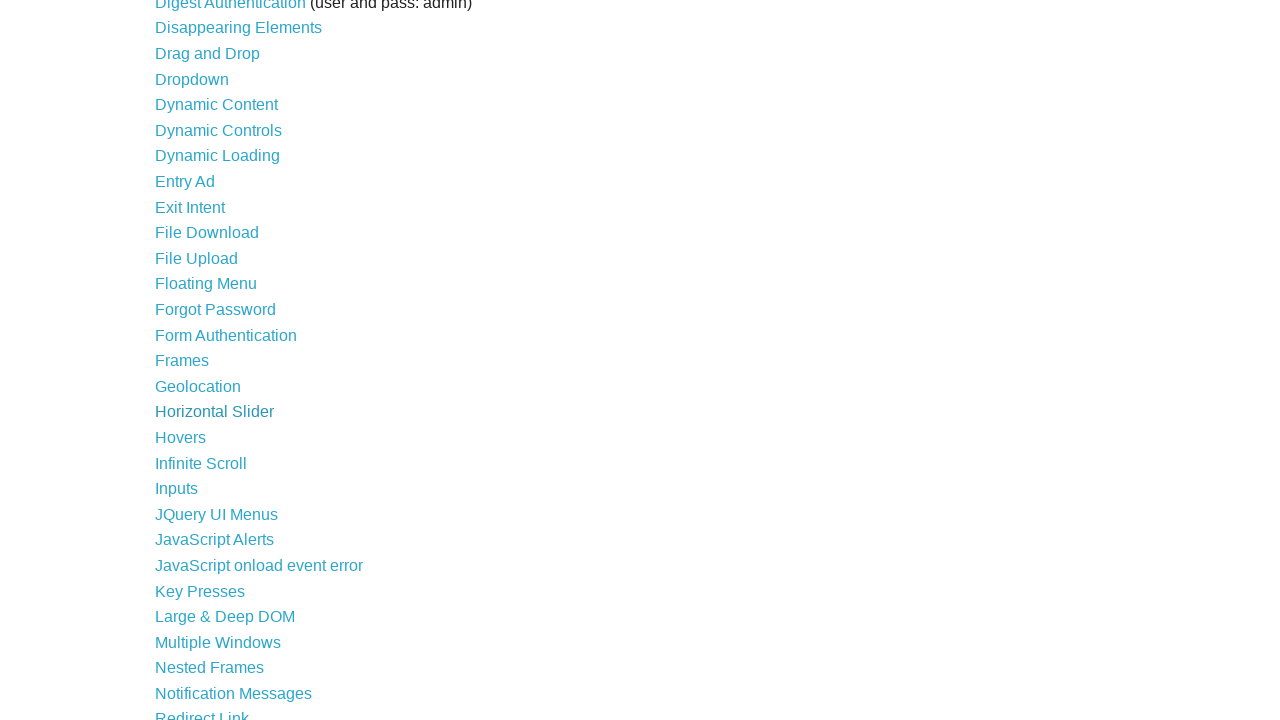

Selected link at index 25
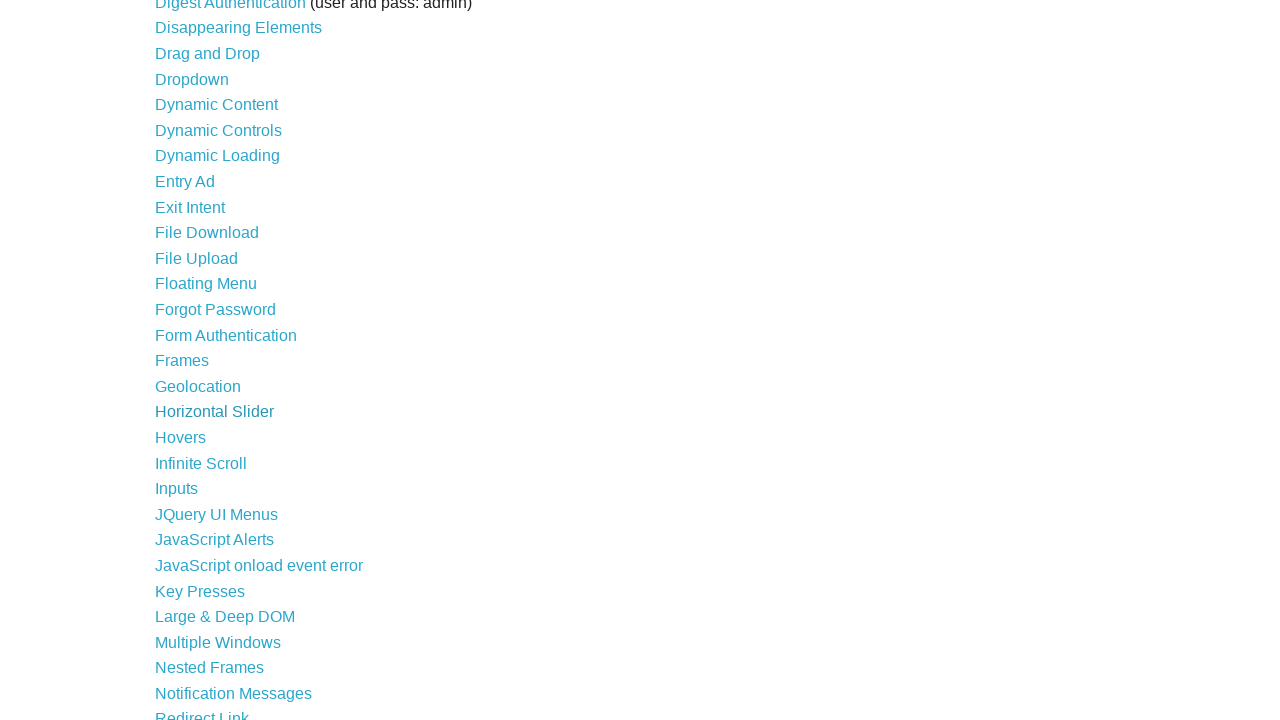

Checked visibility and bounding box of link at index 25
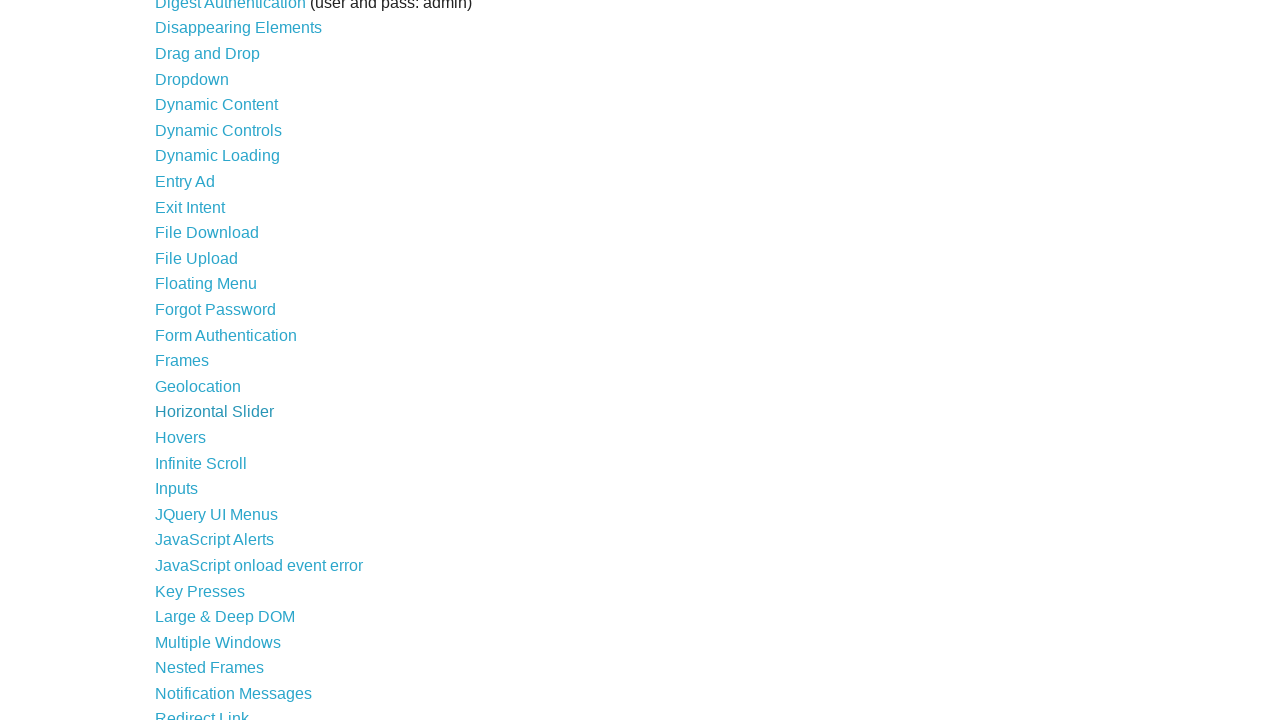

Found clickable link with text: 'Hovers'
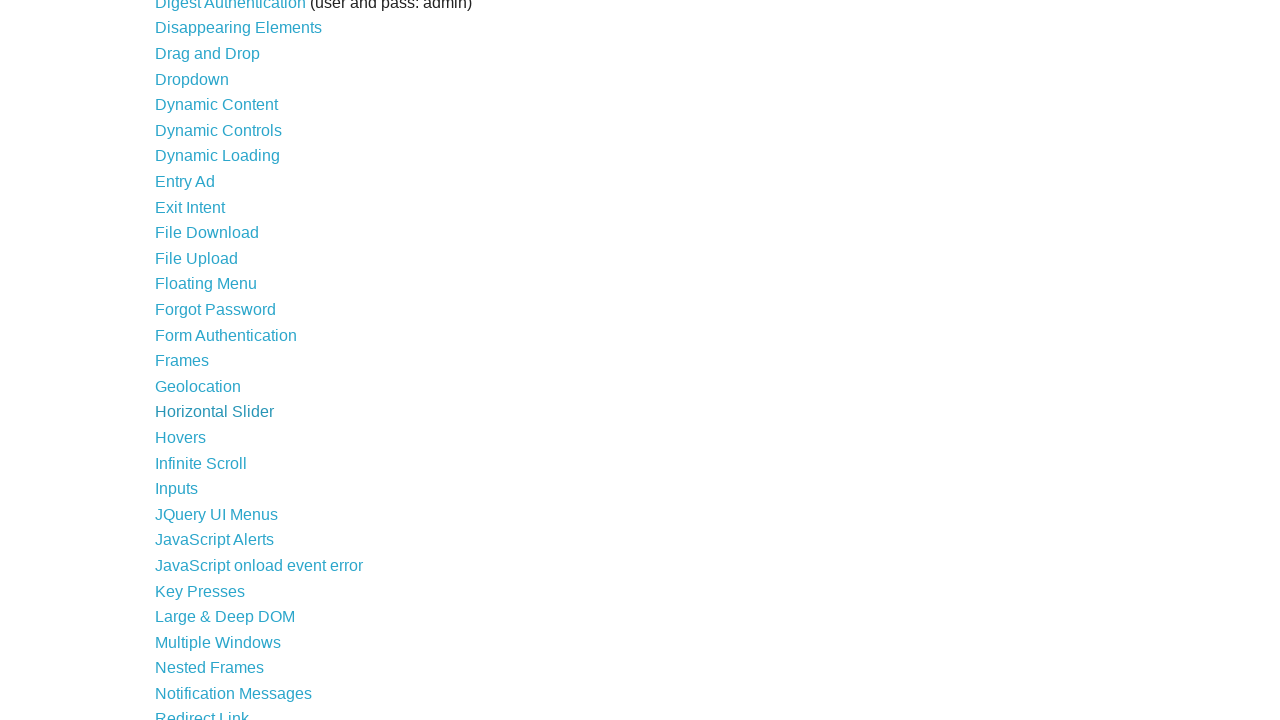

Clicked link with text: 'Hovers' at (180, 437) on a >> nth=25
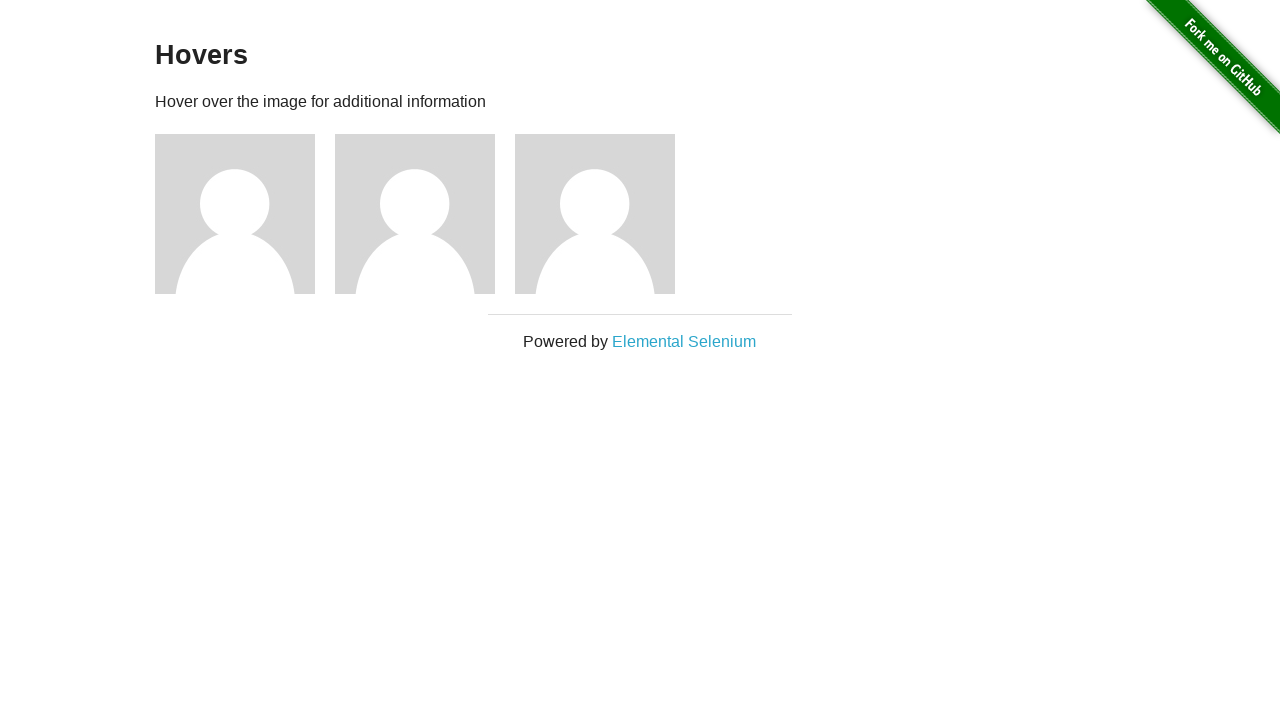

Located h3 elements on destination page
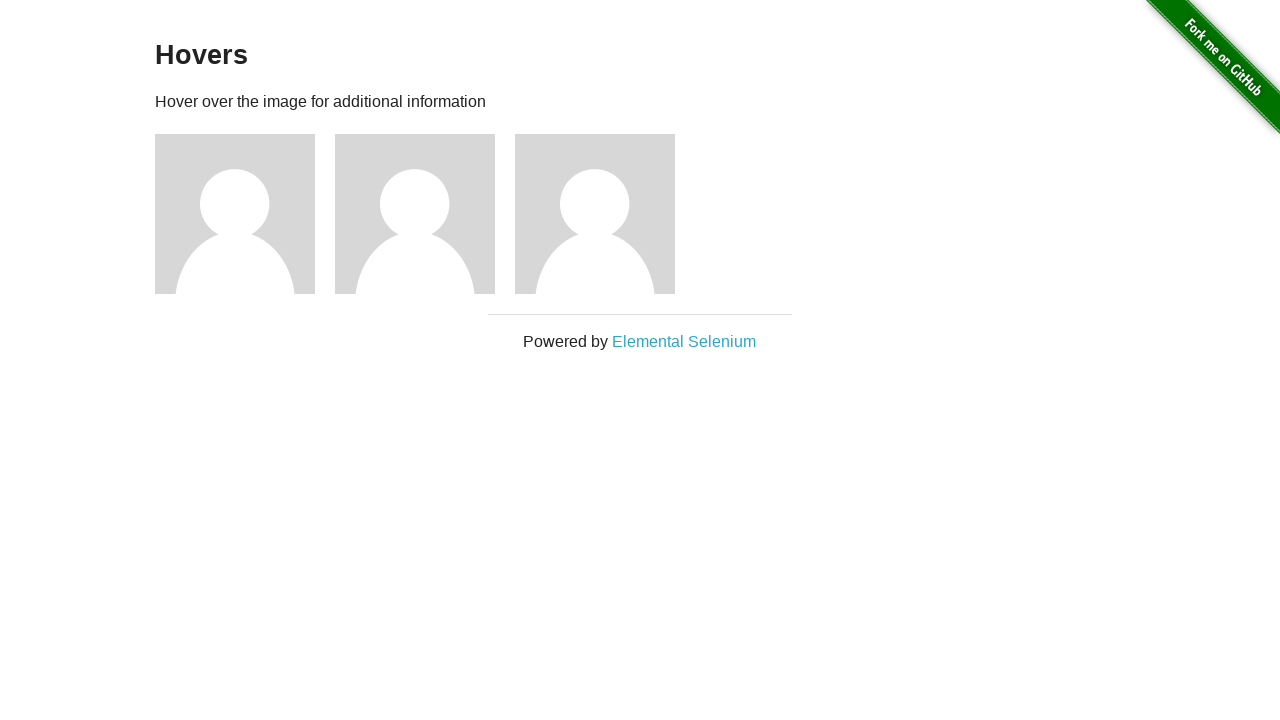

Found h3 element with text: 'Hovers'
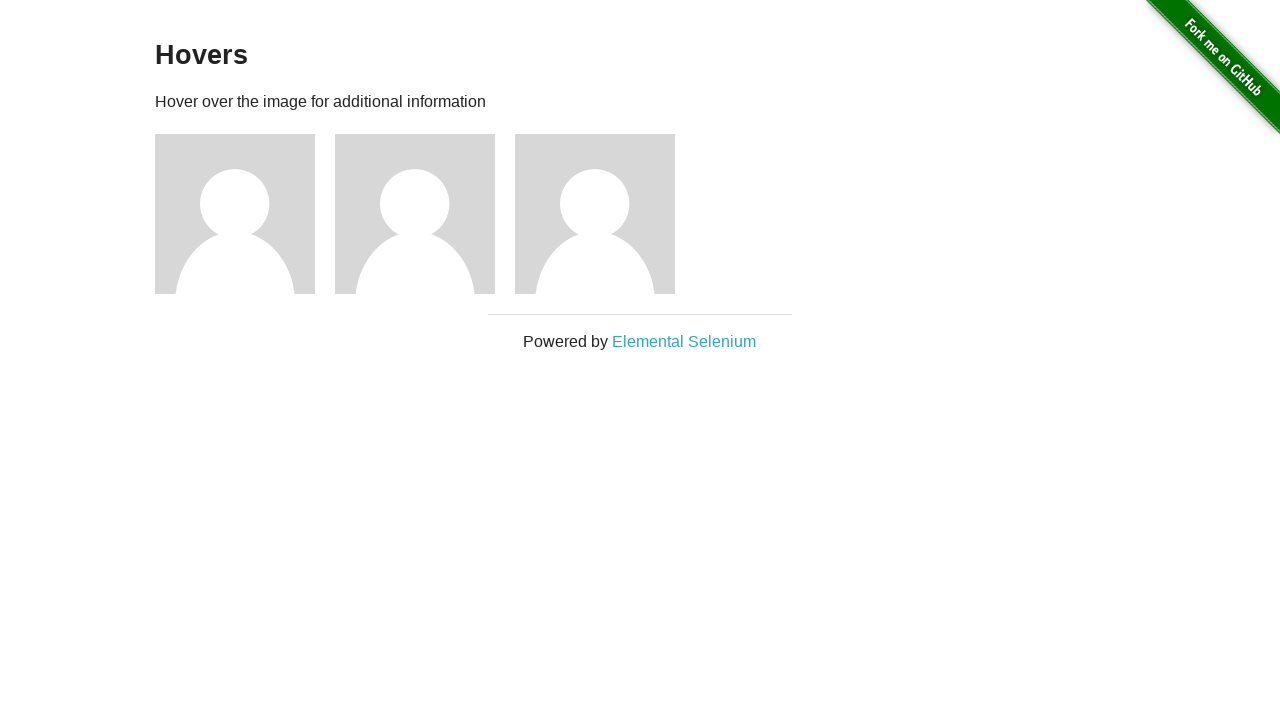

Navigated back to previous page
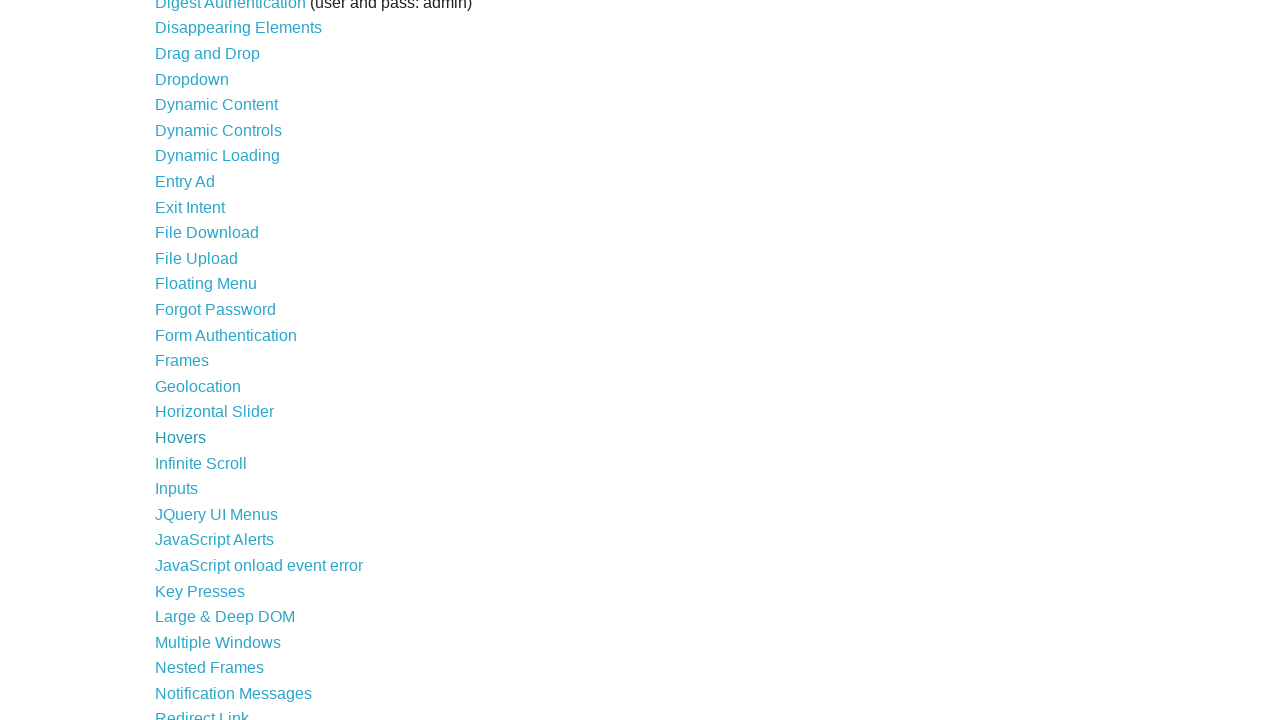

Waited for page to complete loading after navigating back
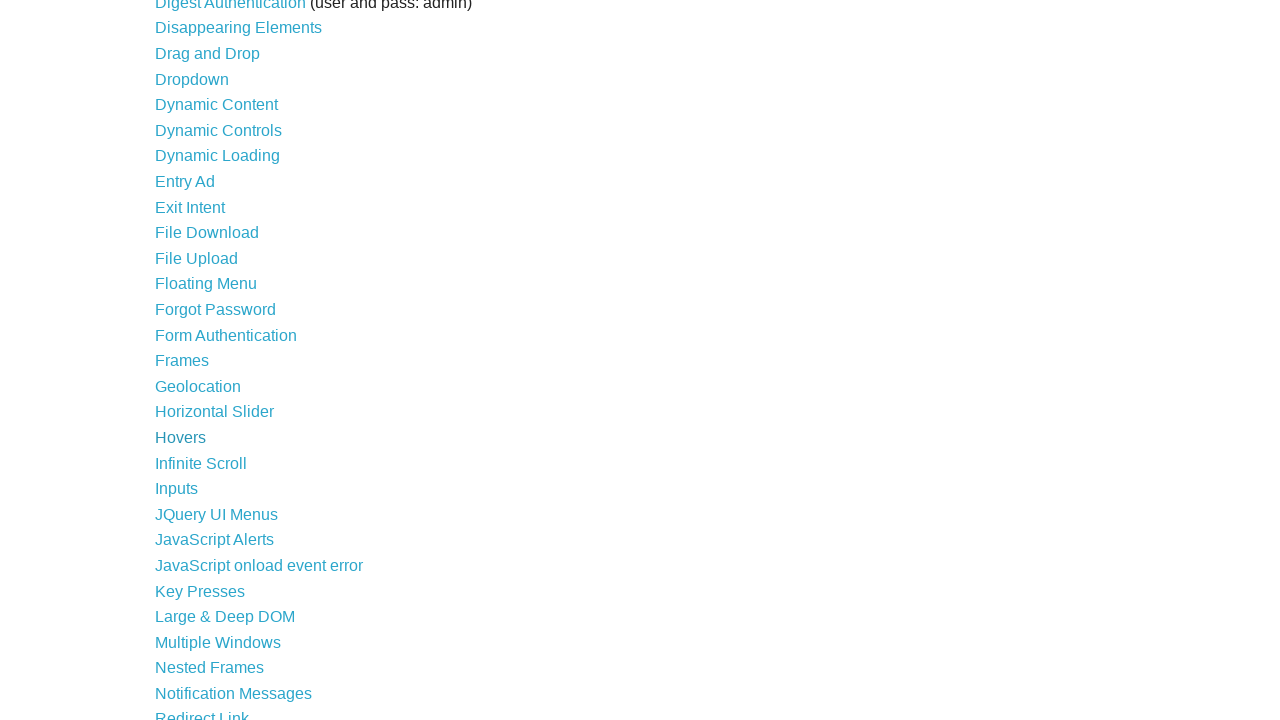

Re-fetched link list to account for DOM changes (current count: 46)
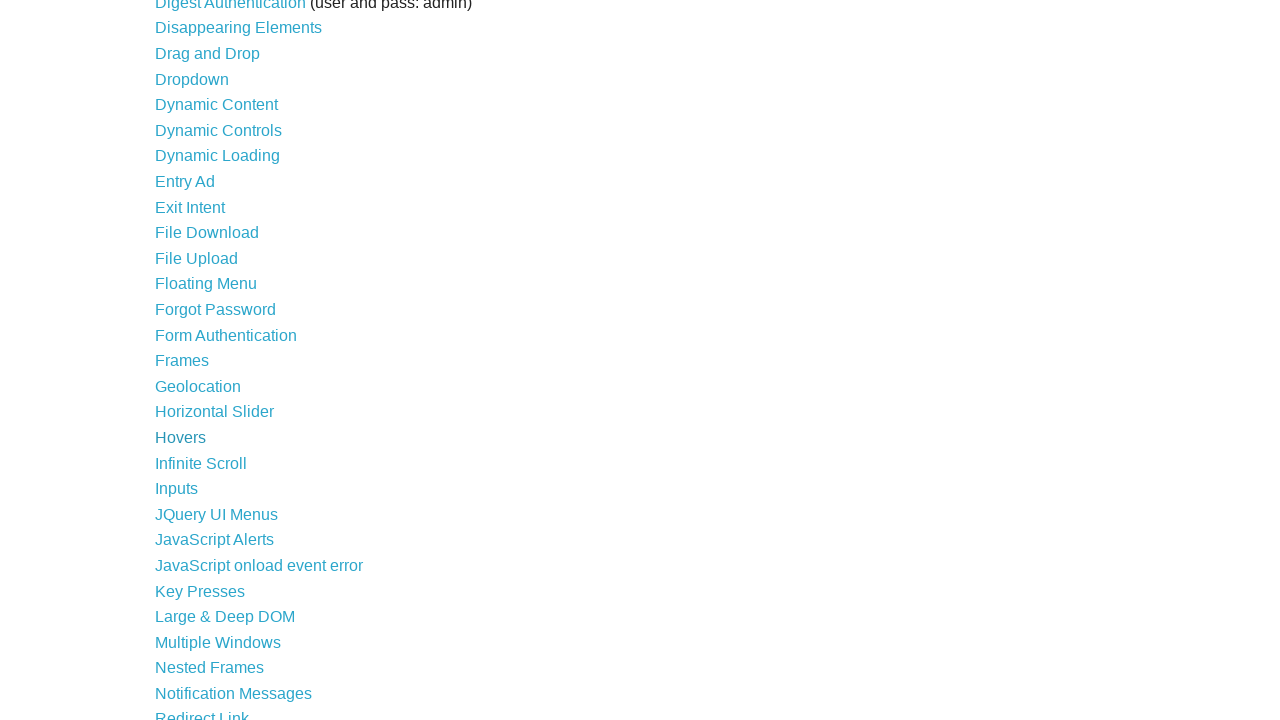

Selected link at index 26
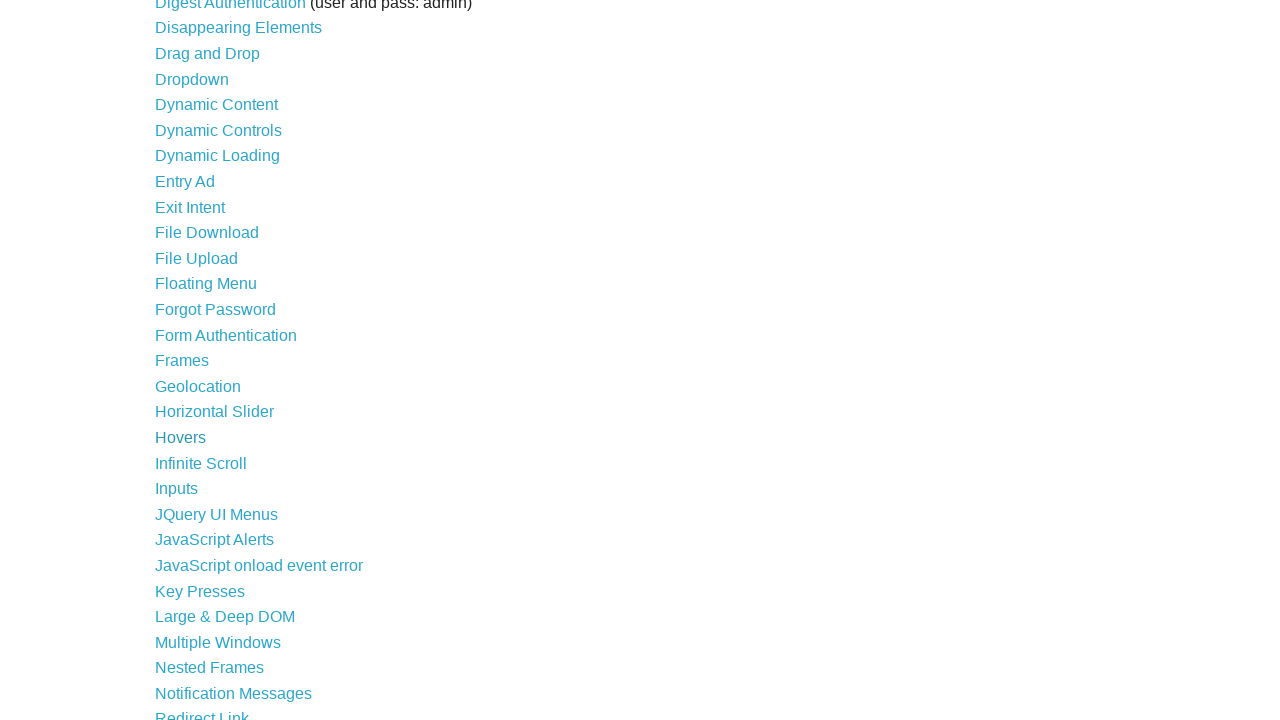

Checked visibility and bounding box of link at index 26
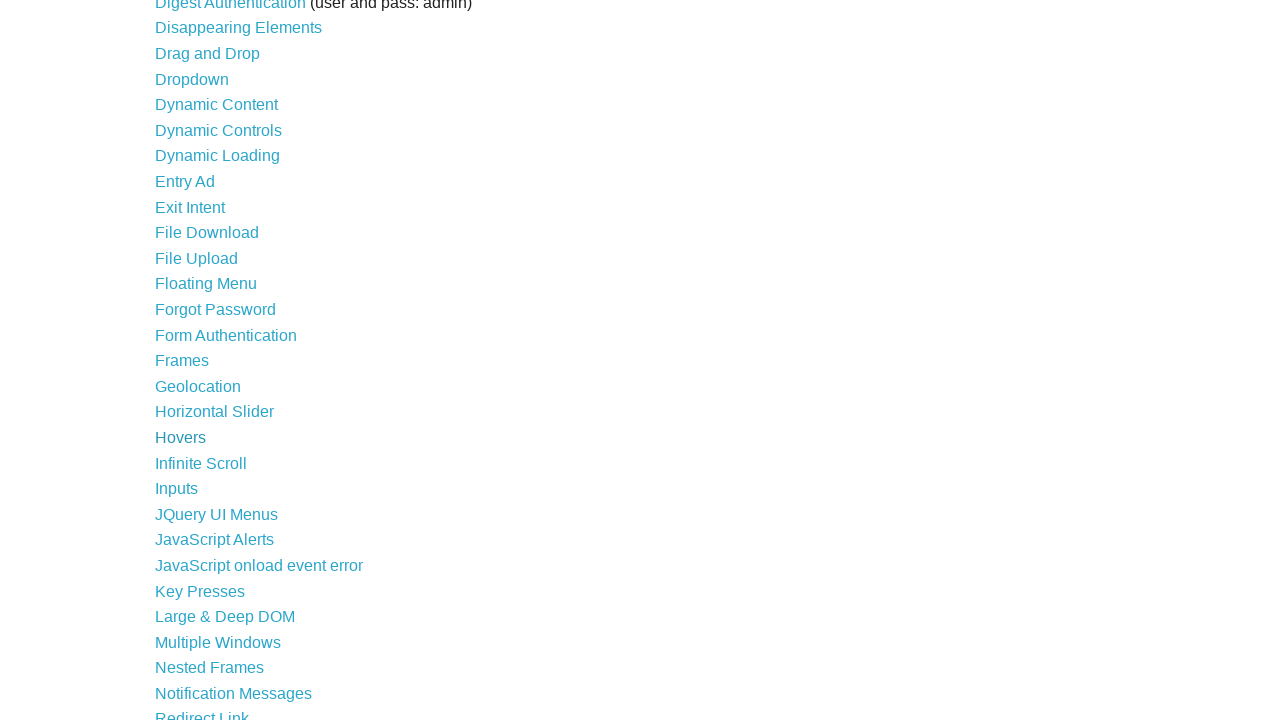

Found clickable link with text: 'Infinite Scroll'
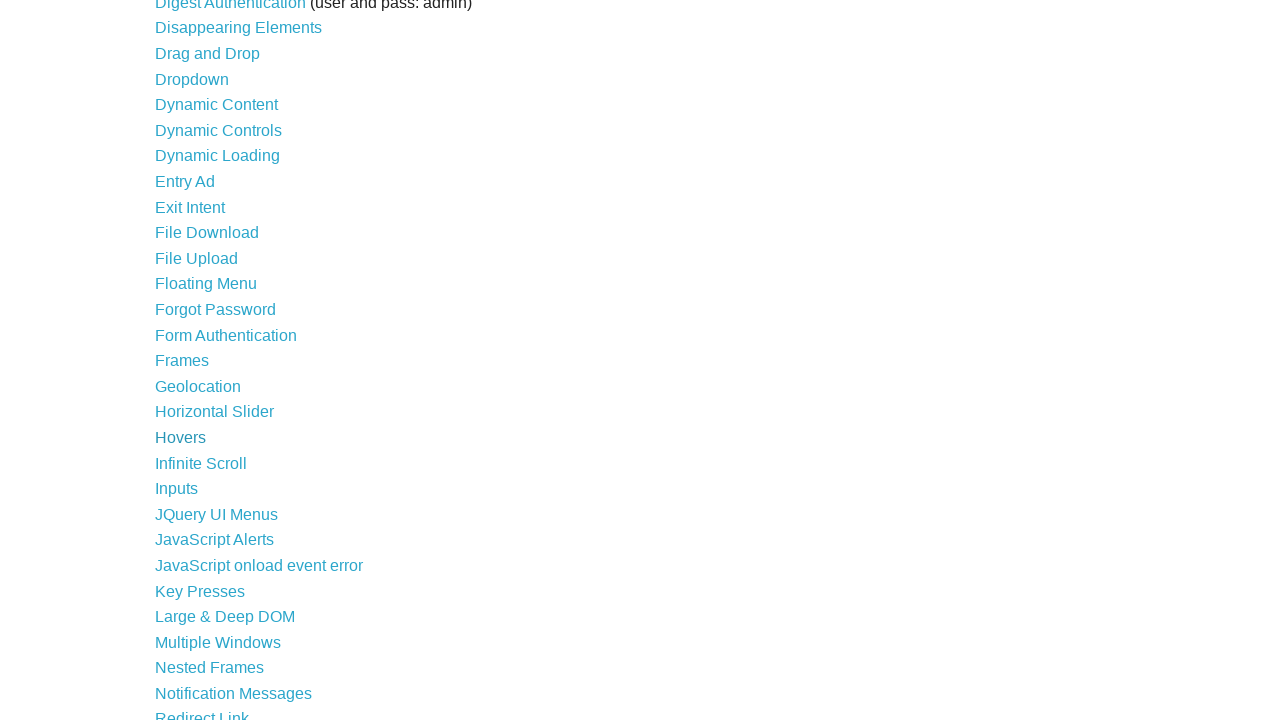

Clicked link with text: 'Infinite Scroll' at (201, 463) on a >> nth=26
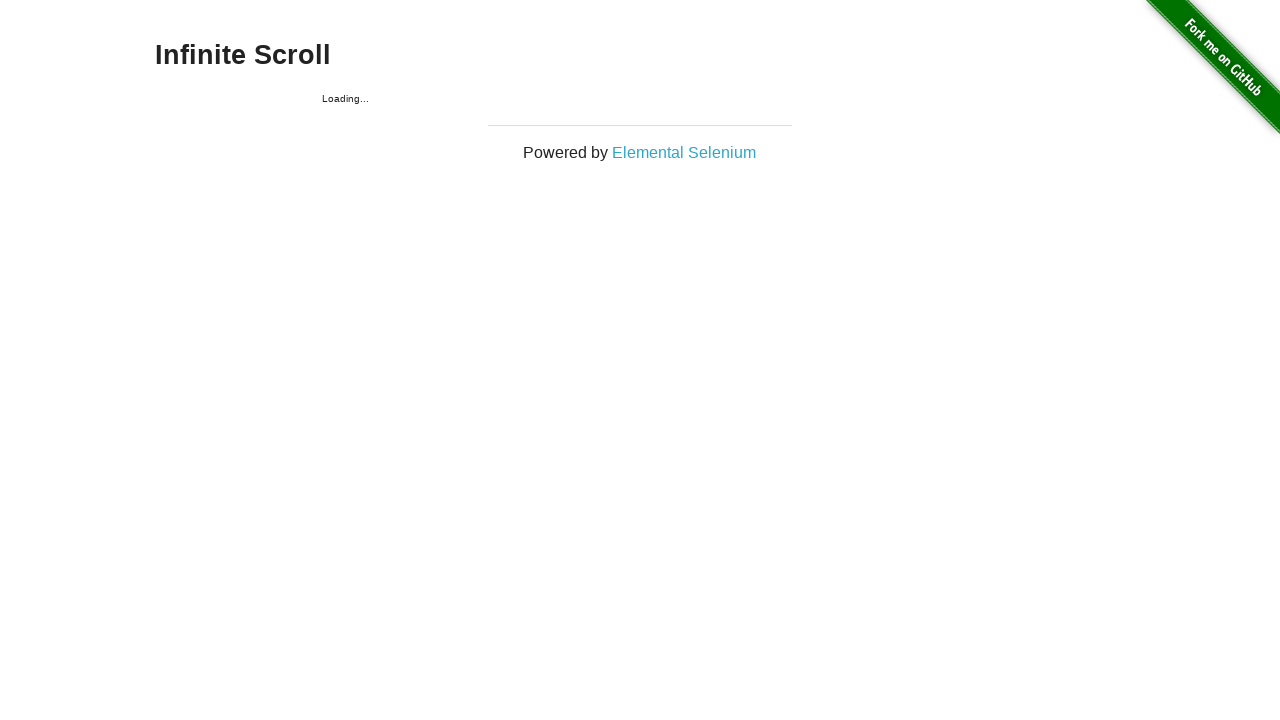

Located h3 elements on destination page
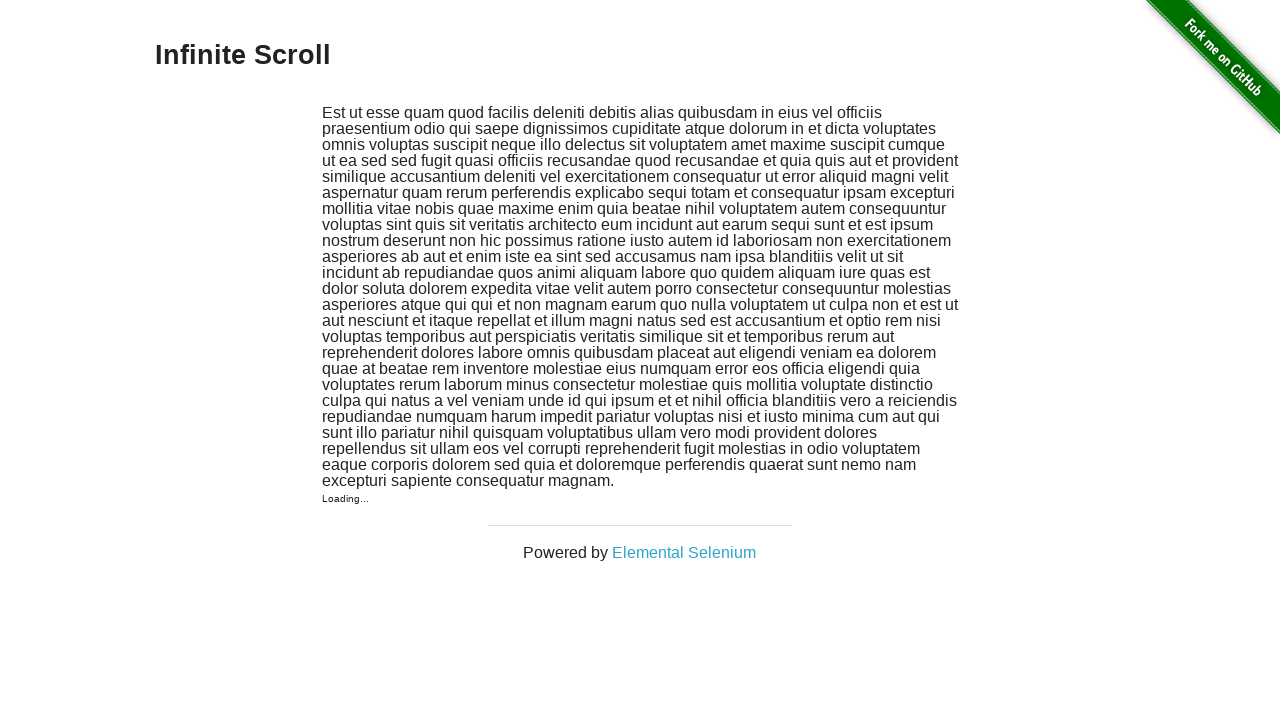

Found h3 element with text: 'Infinite Scroll'
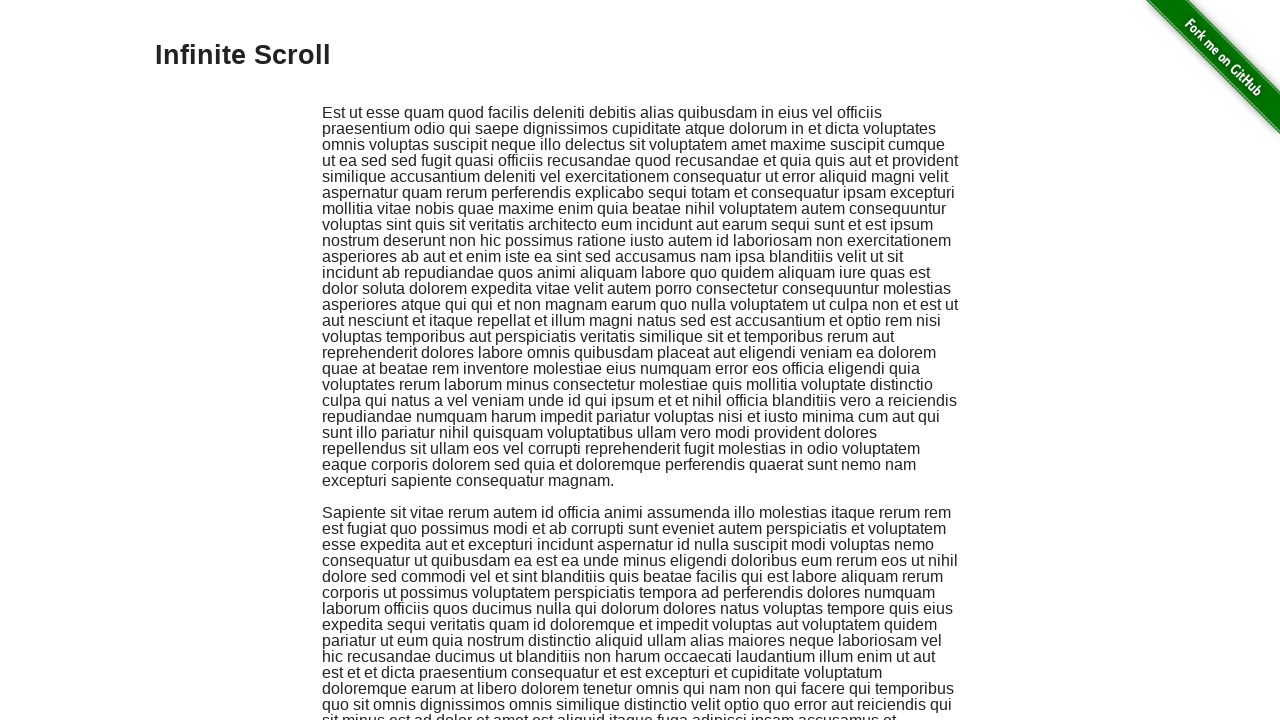

Navigated back to previous page
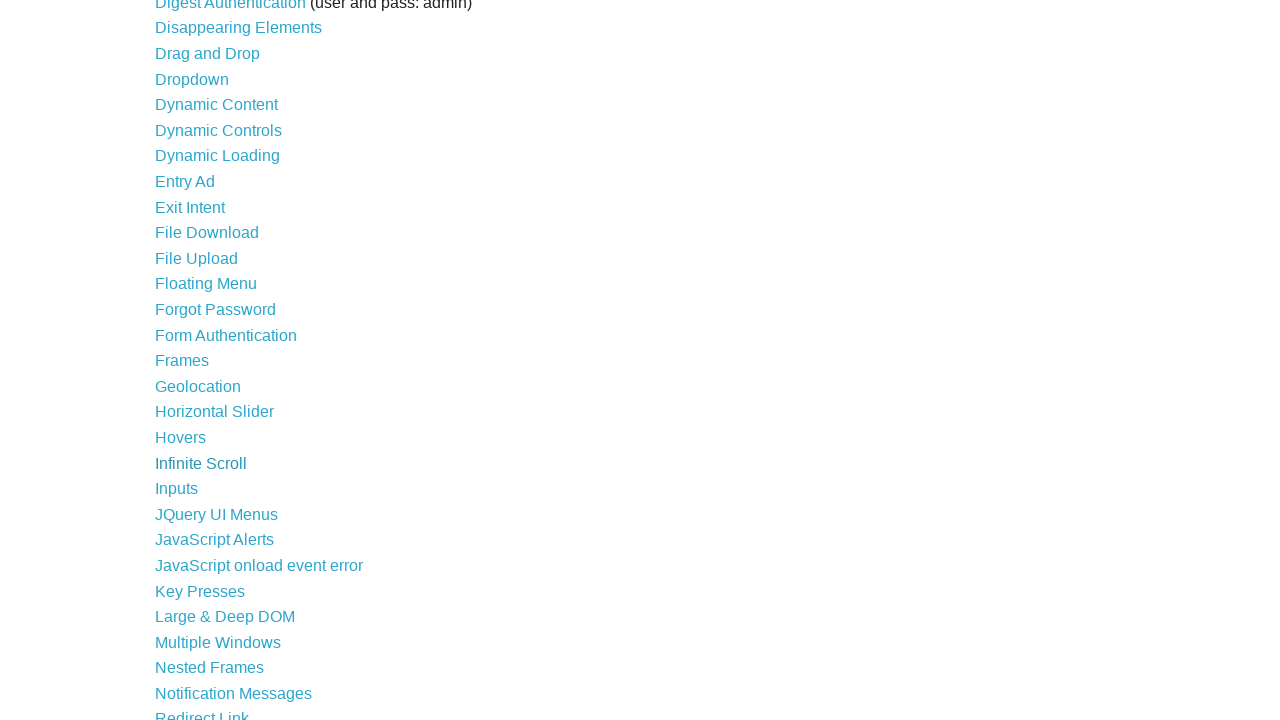

Waited for page to complete loading after navigating back
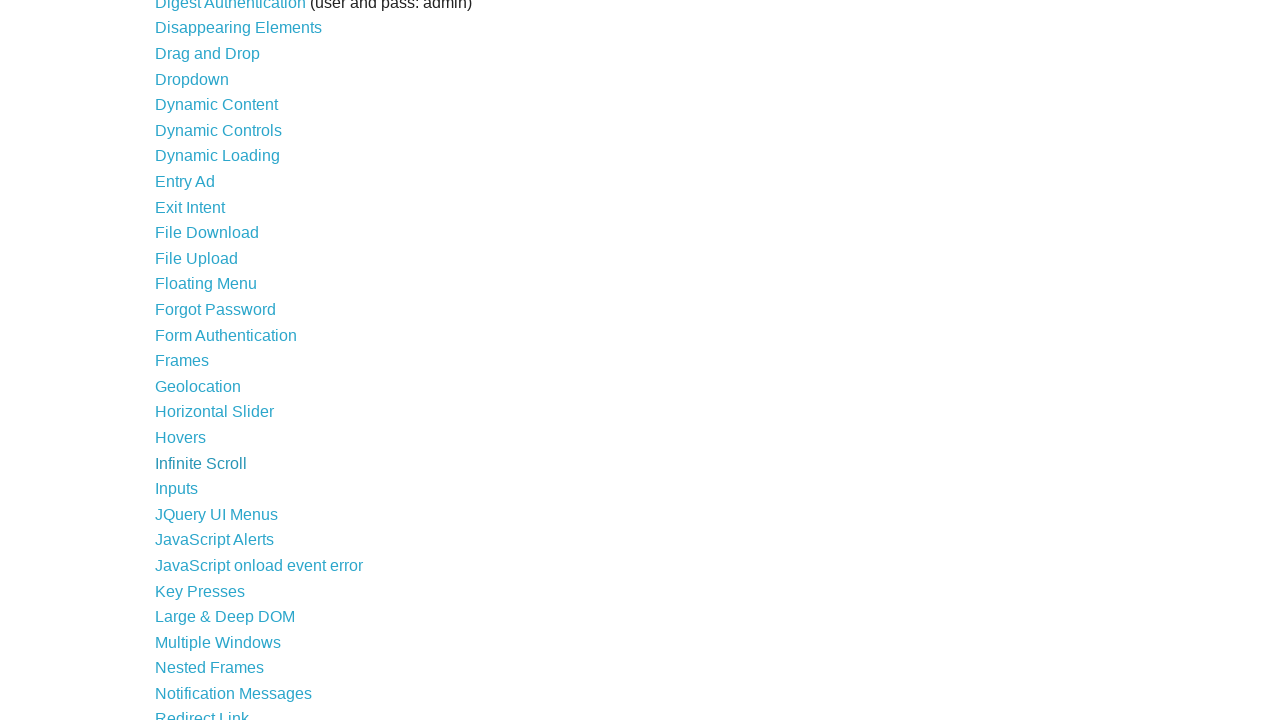

Re-fetched link list to account for DOM changes (current count: 46)
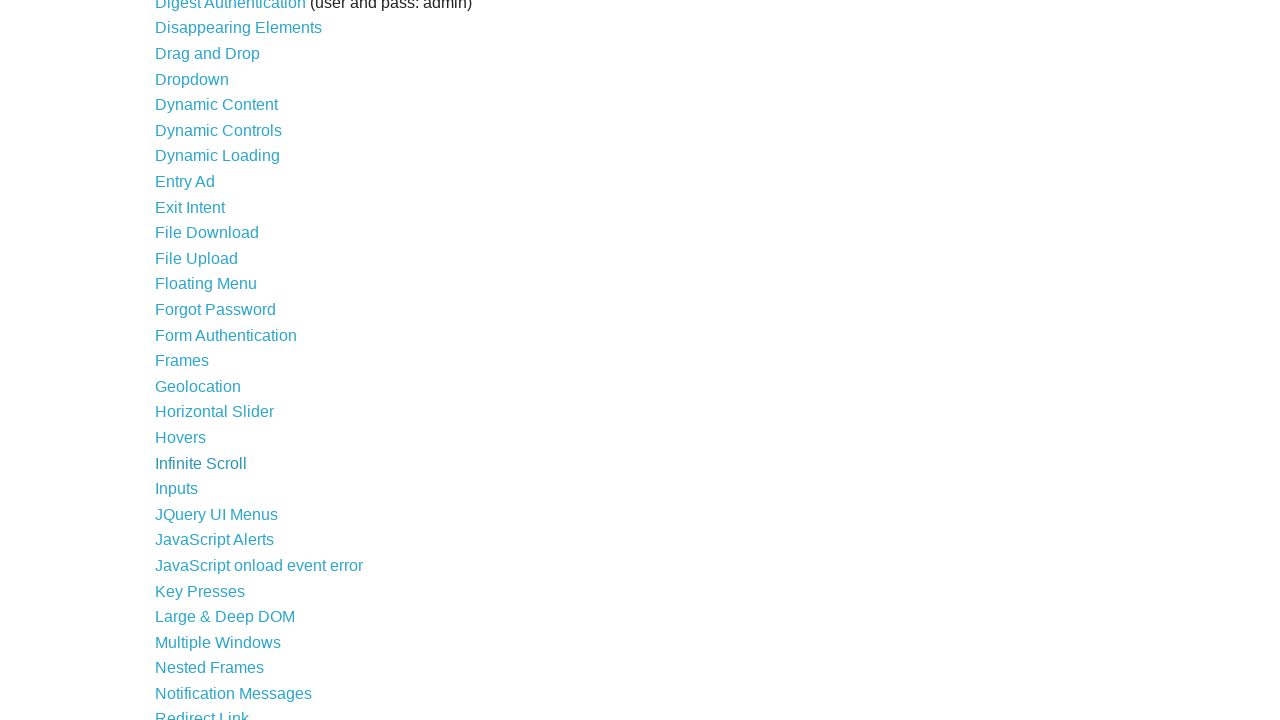

Selected link at index 27
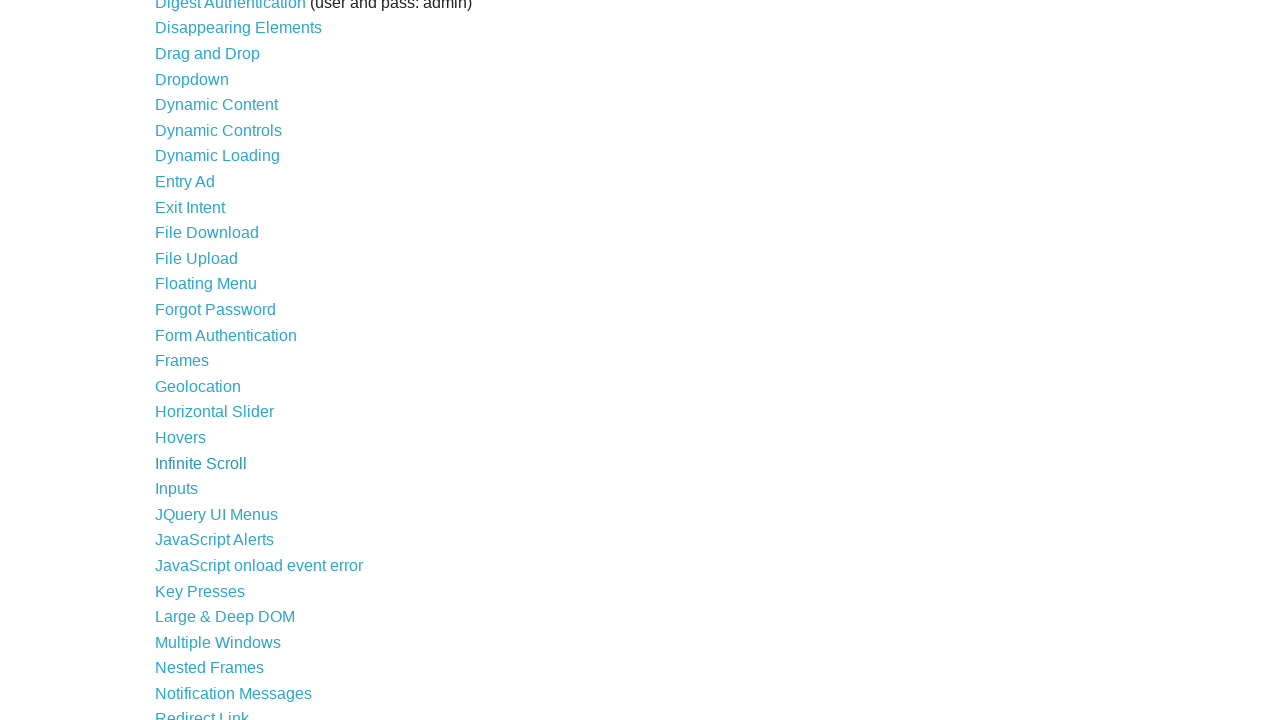

Checked visibility and bounding box of link at index 27
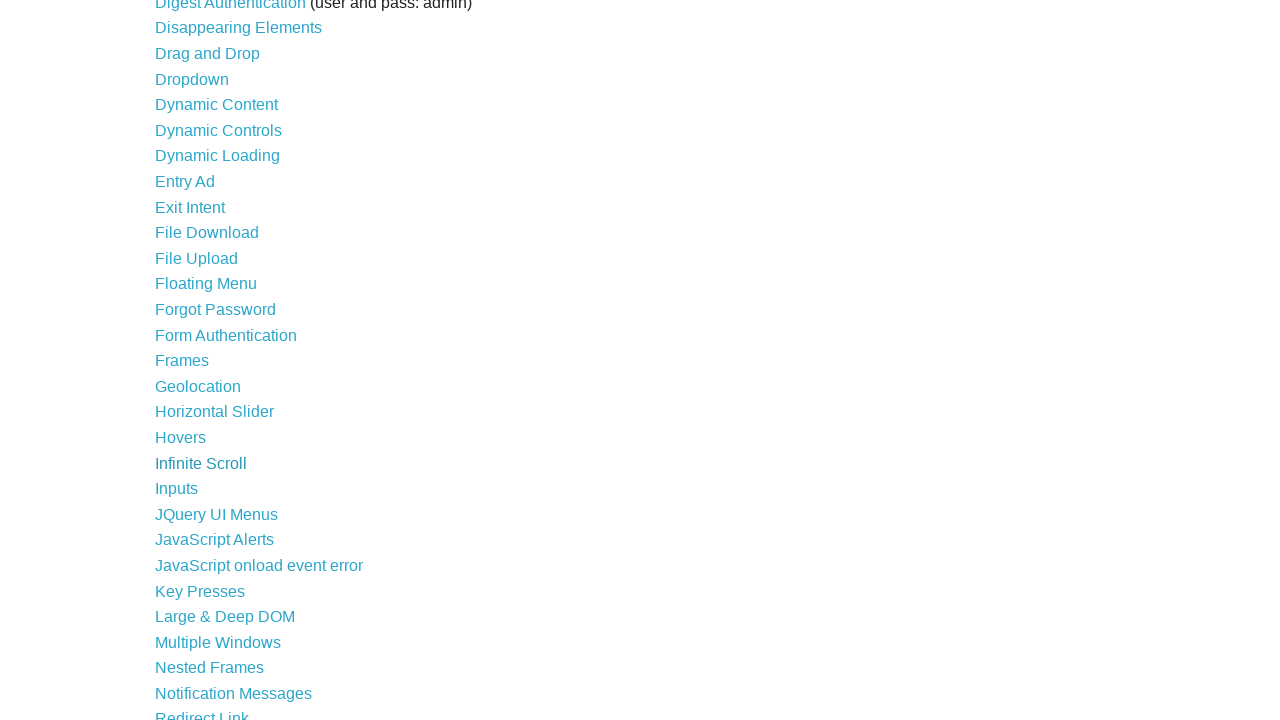

Found clickable link with text: 'Inputs'
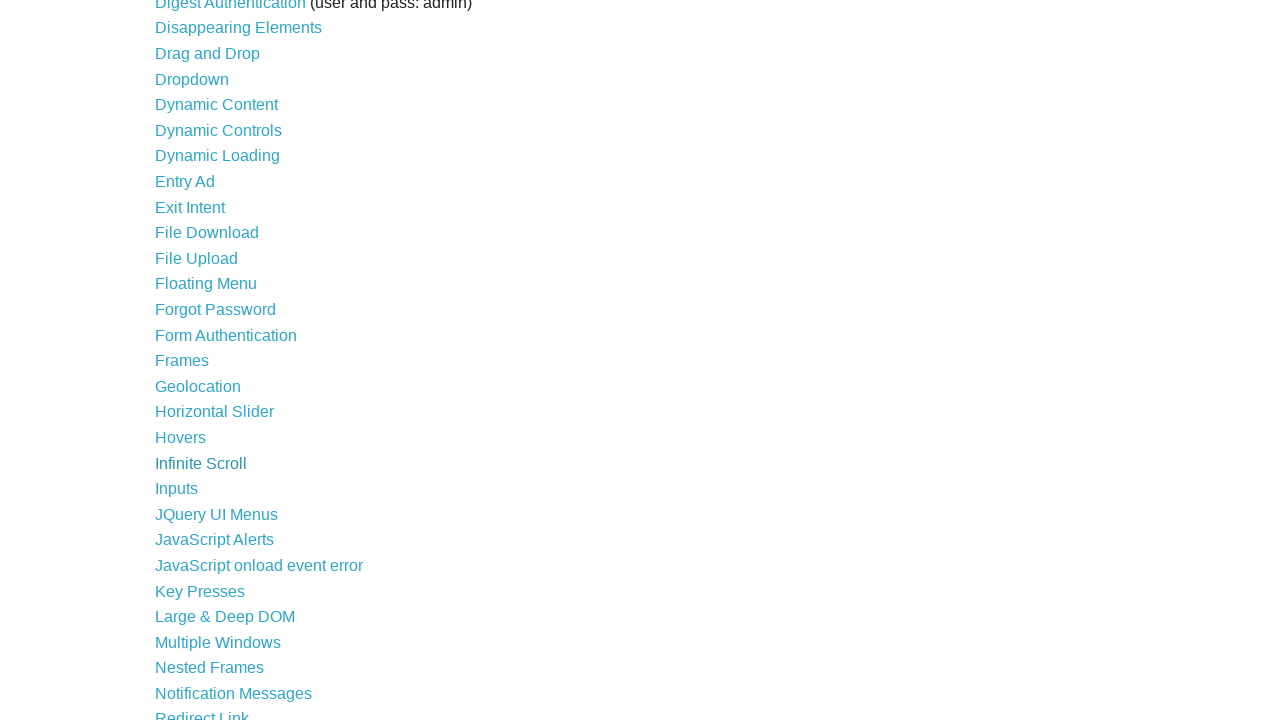

Clicked link with text: 'Inputs' at (176, 489) on a >> nth=27
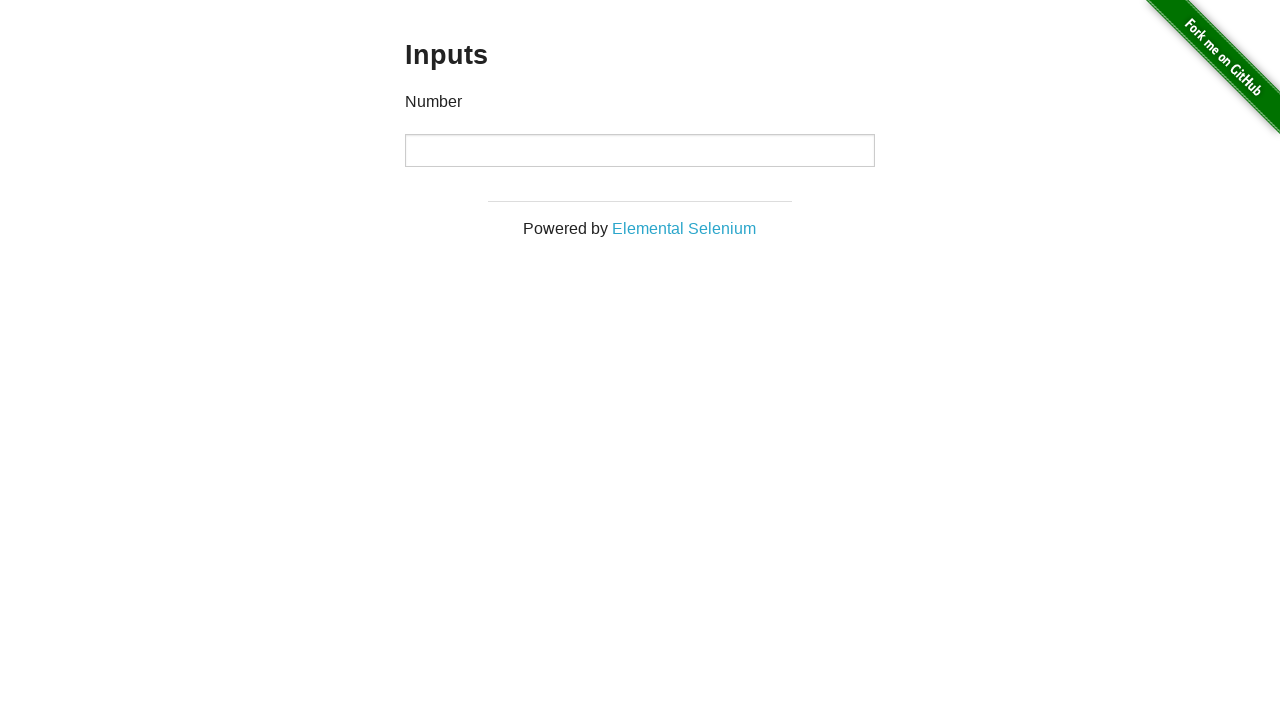

Located h3 elements on destination page
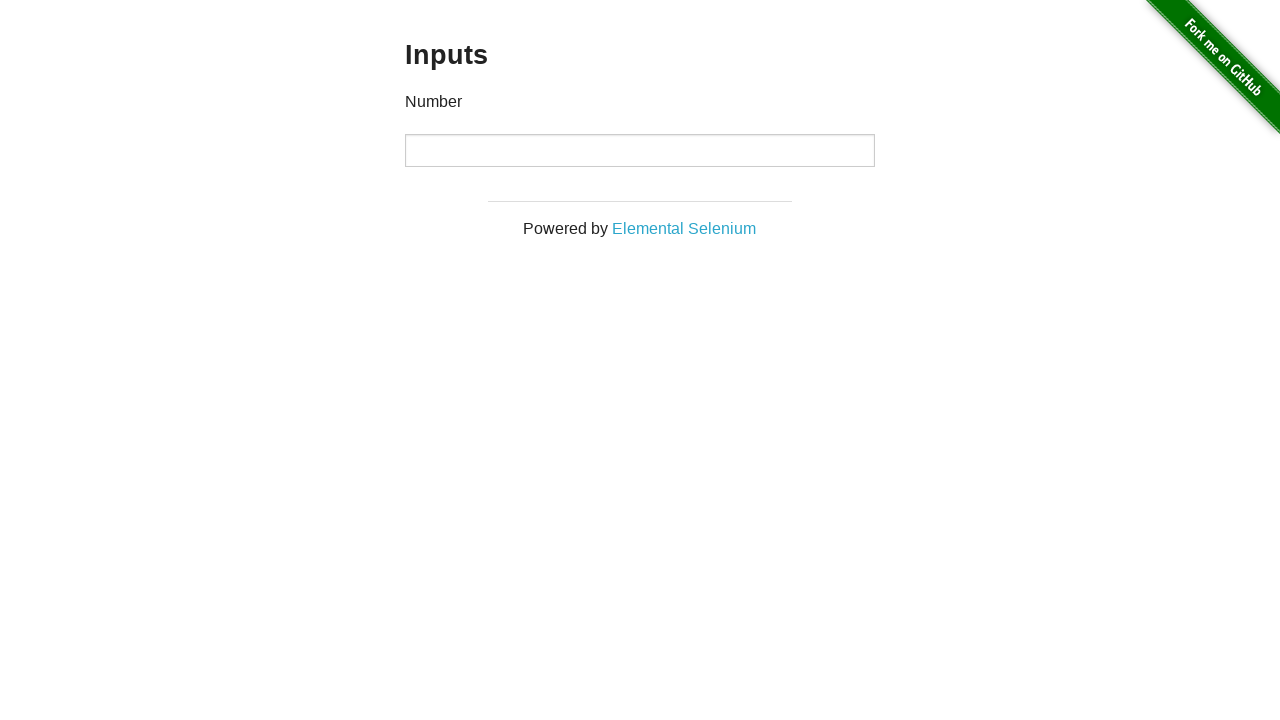

Found h3 element with text: 'Inputs'
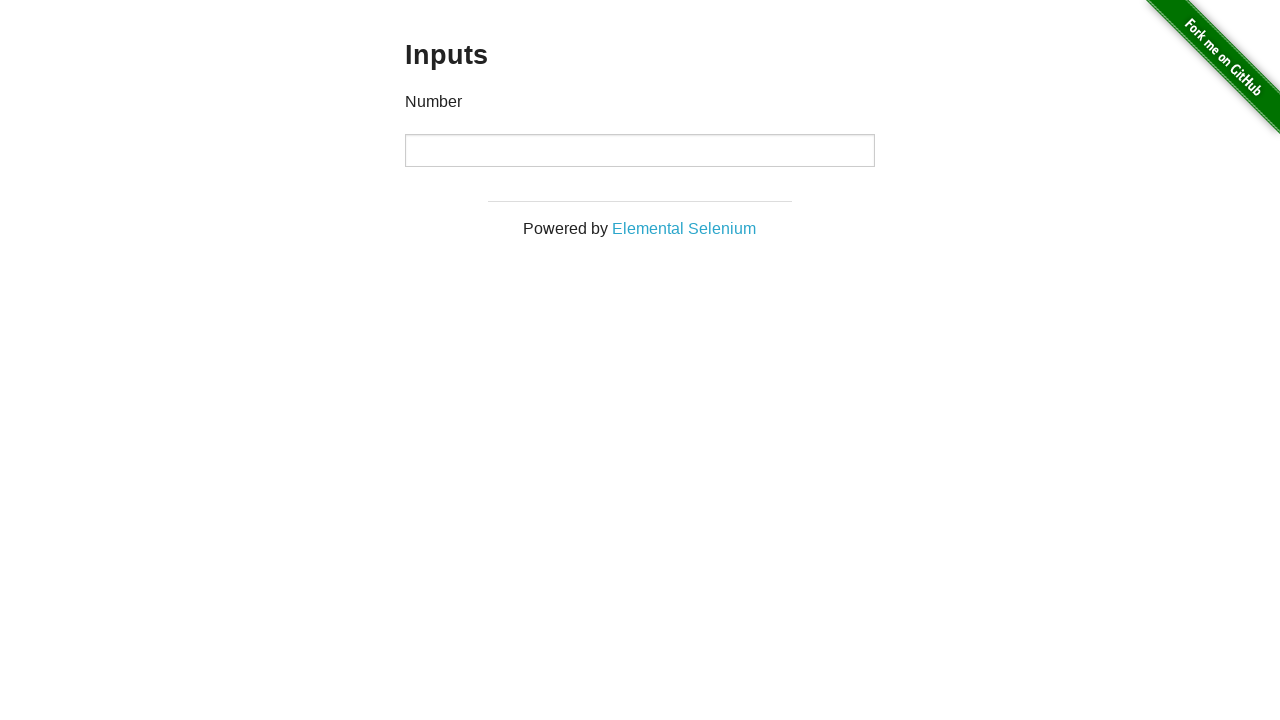

Navigated back to previous page
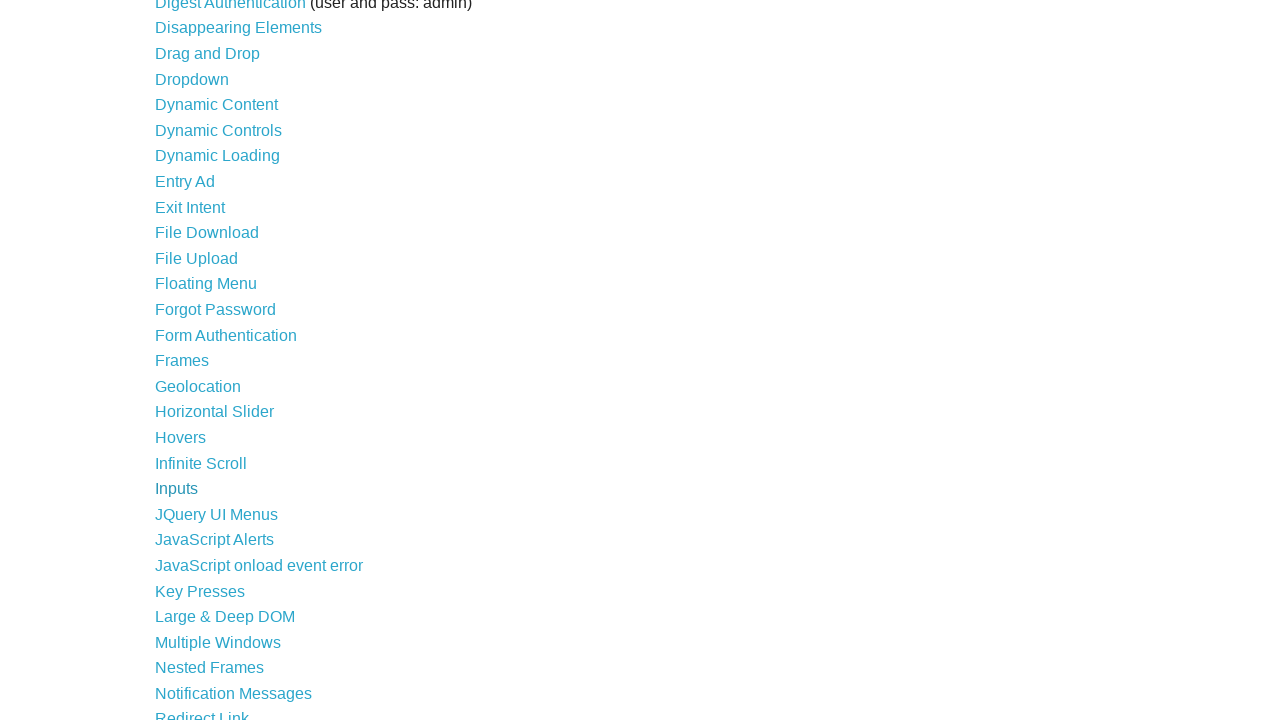

Waited for page to complete loading after navigating back
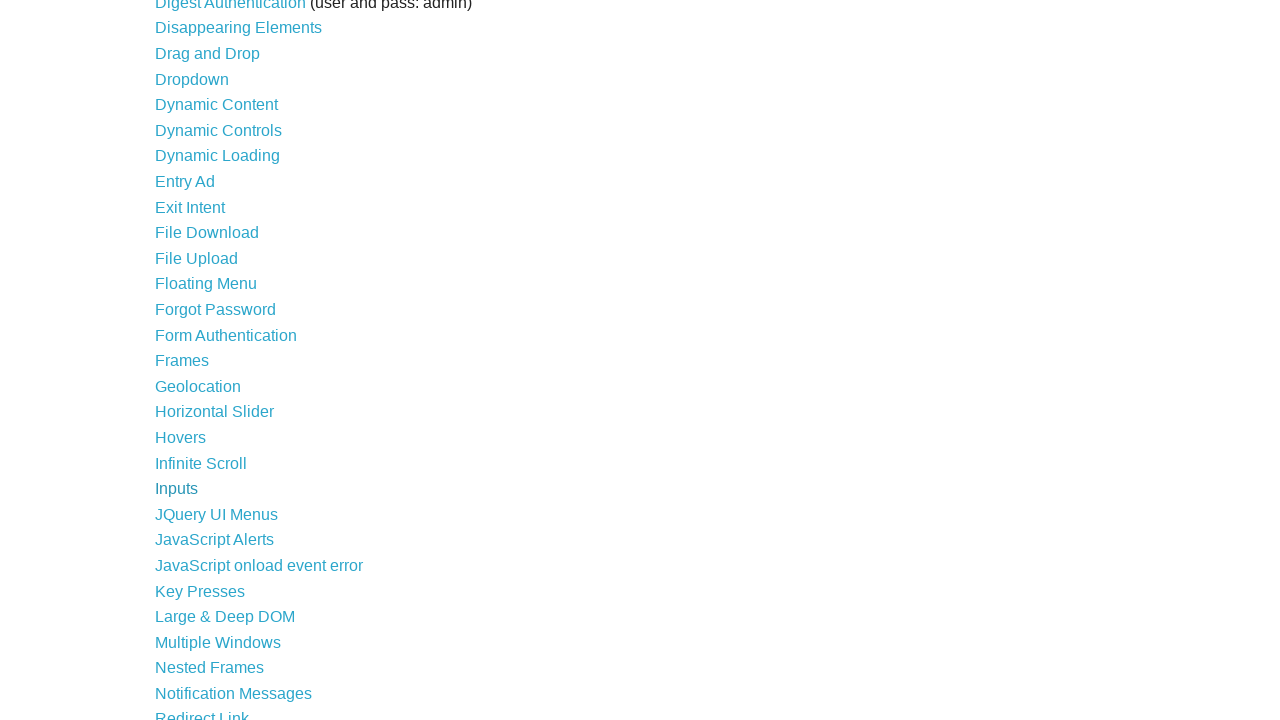

Re-fetched link list to account for DOM changes (current count: 46)
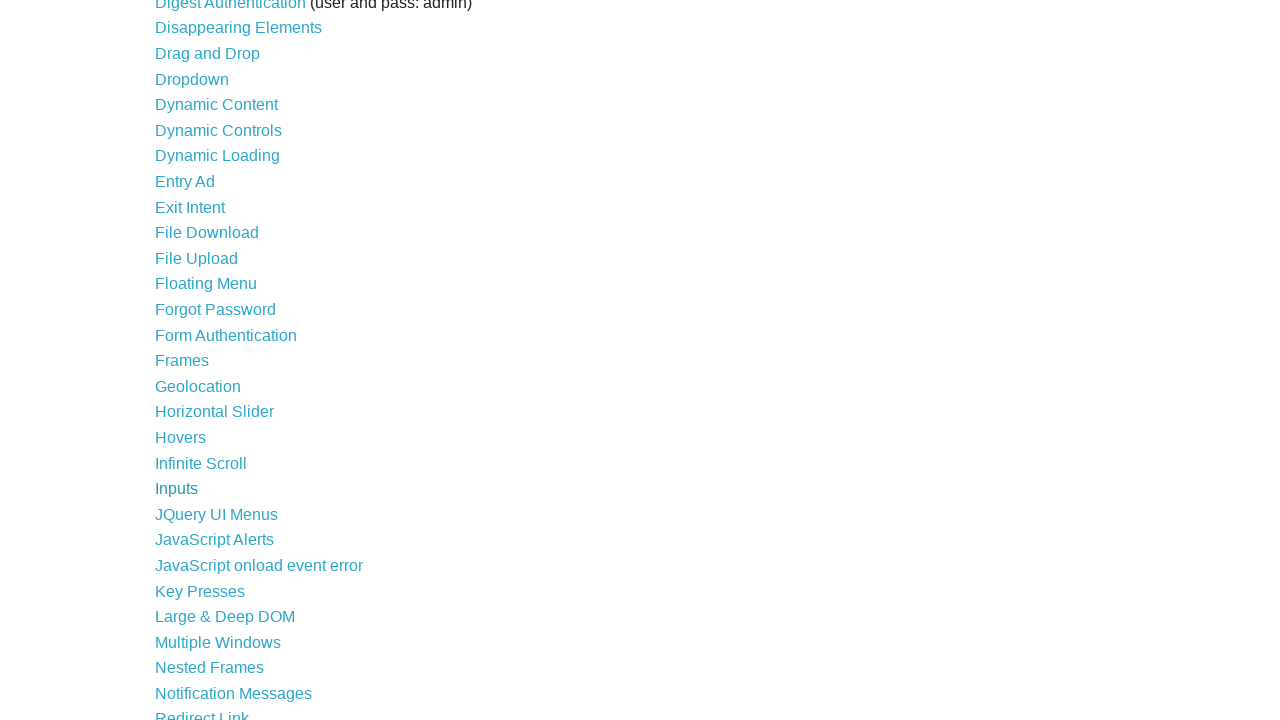

Selected link at index 28
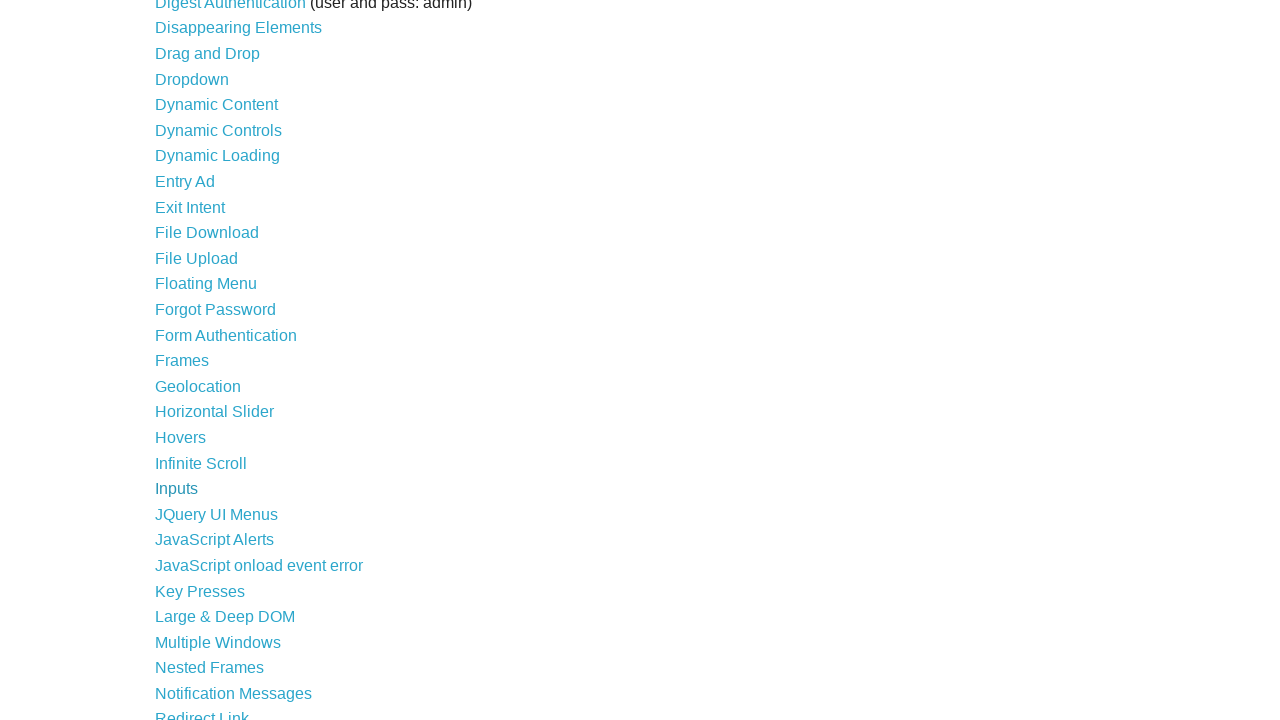

Checked visibility and bounding box of link at index 28
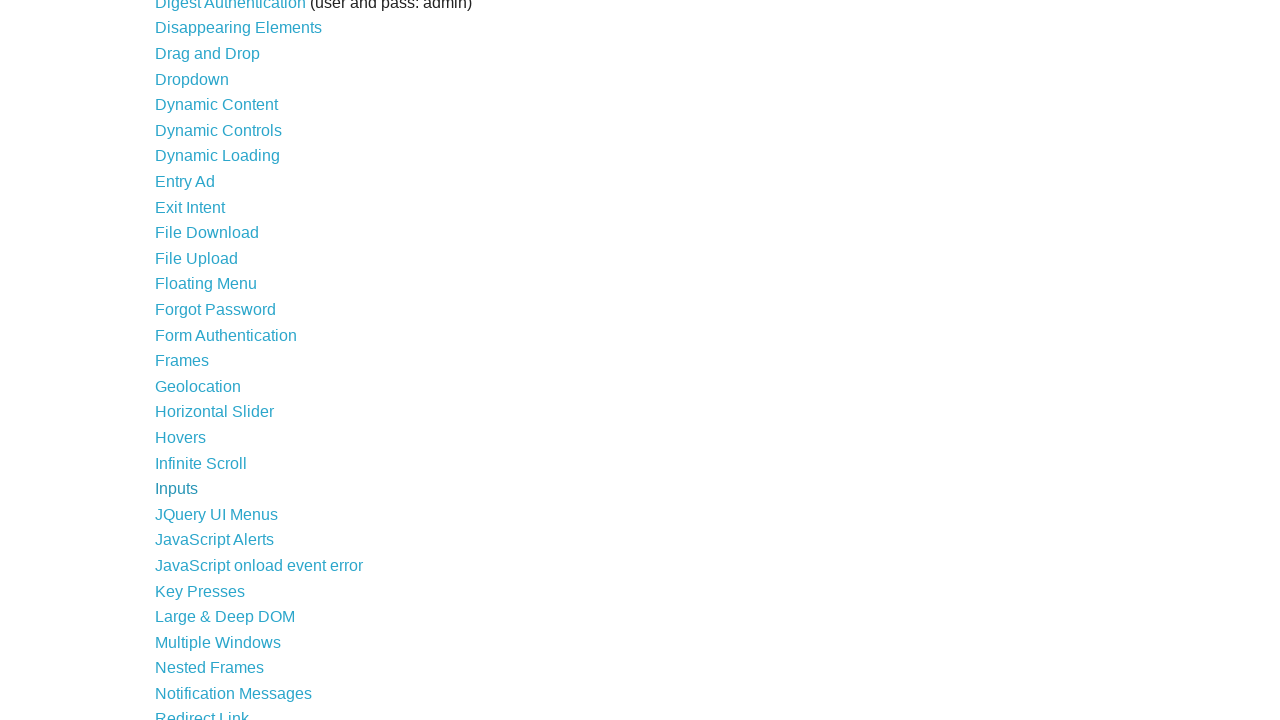

Found clickable link with text: 'JQuery UI Menus'
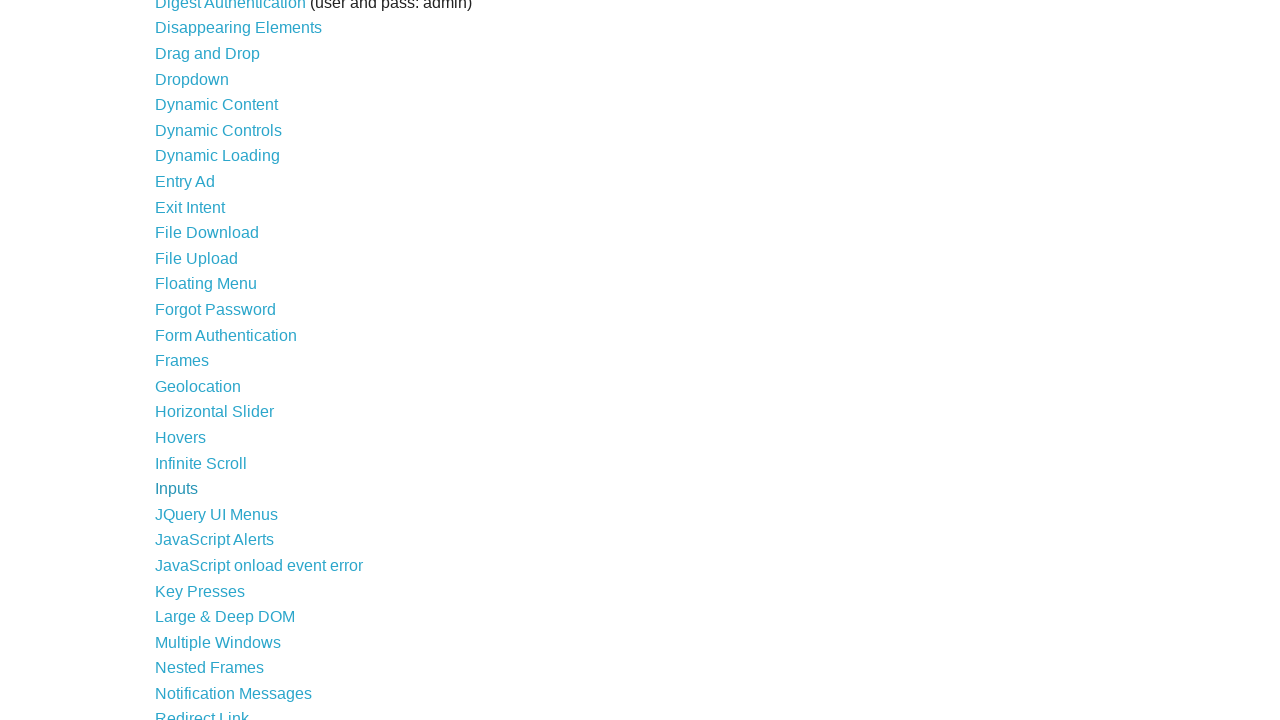

Clicked link with text: 'JQuery UI Menus' at (216, 514) on a >> nth=28
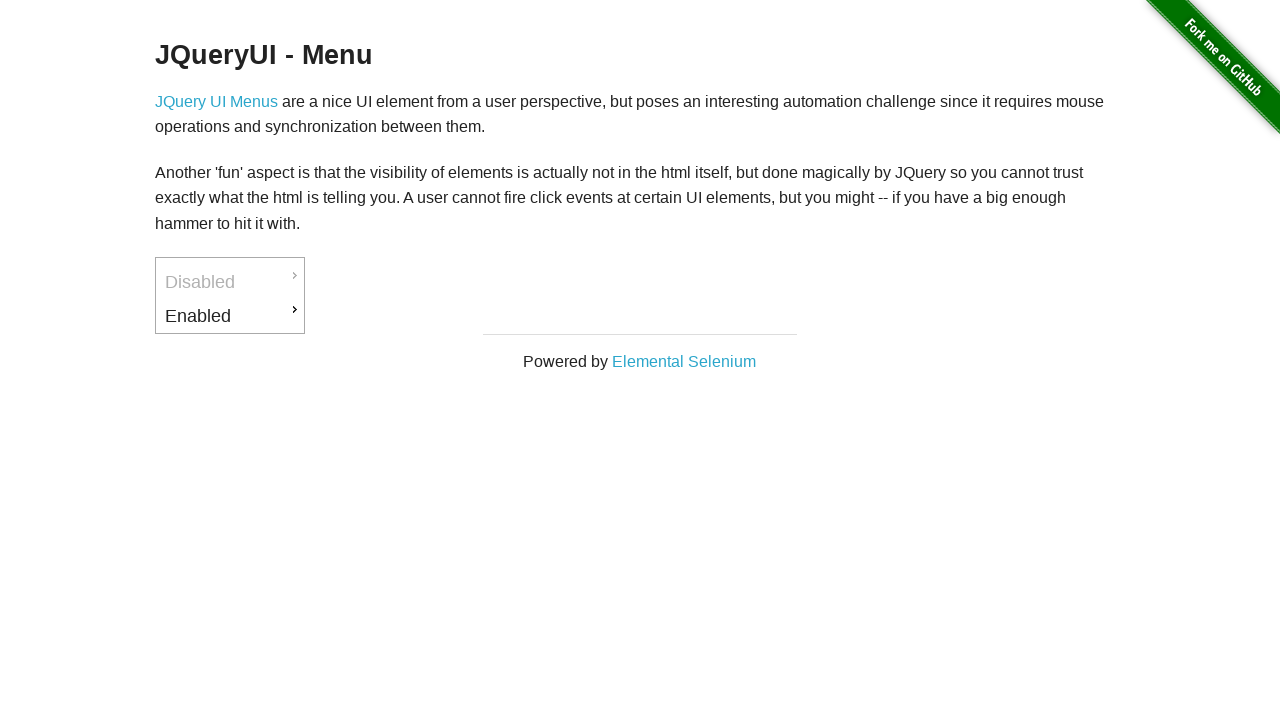

Located h3 elements on destination page
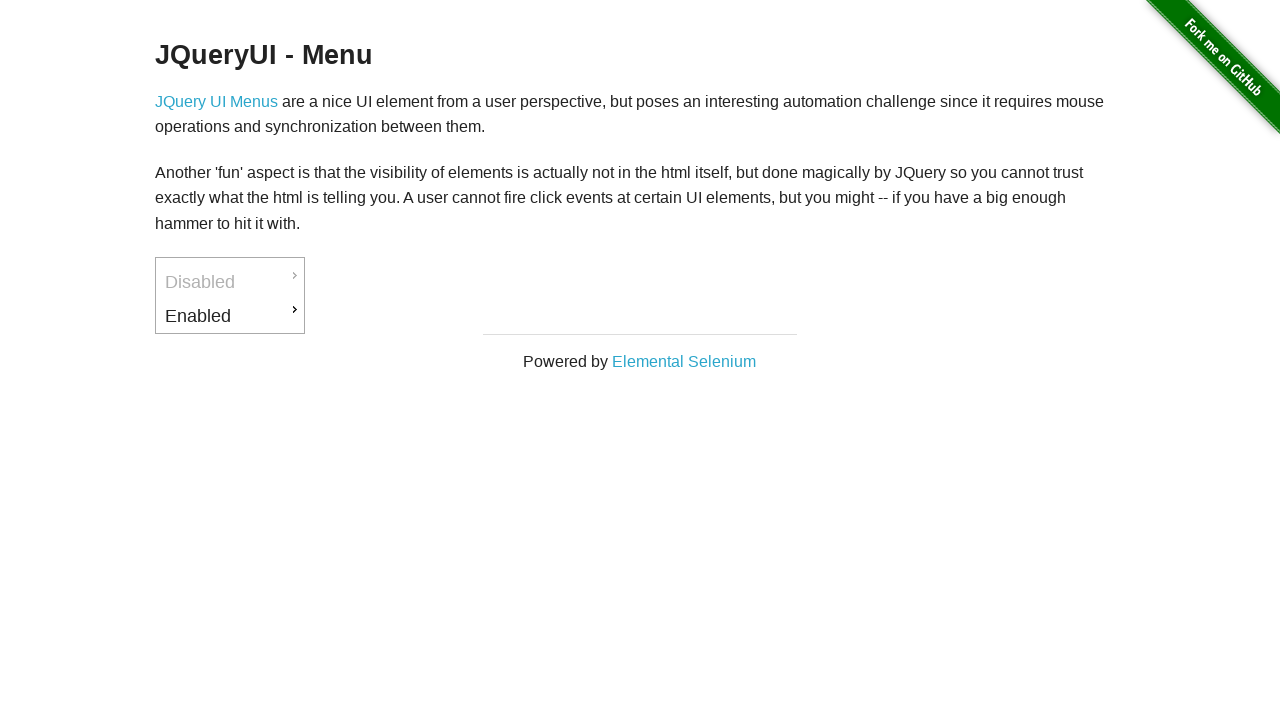

Found h3 element with text: 'JQueryUI - Menu'
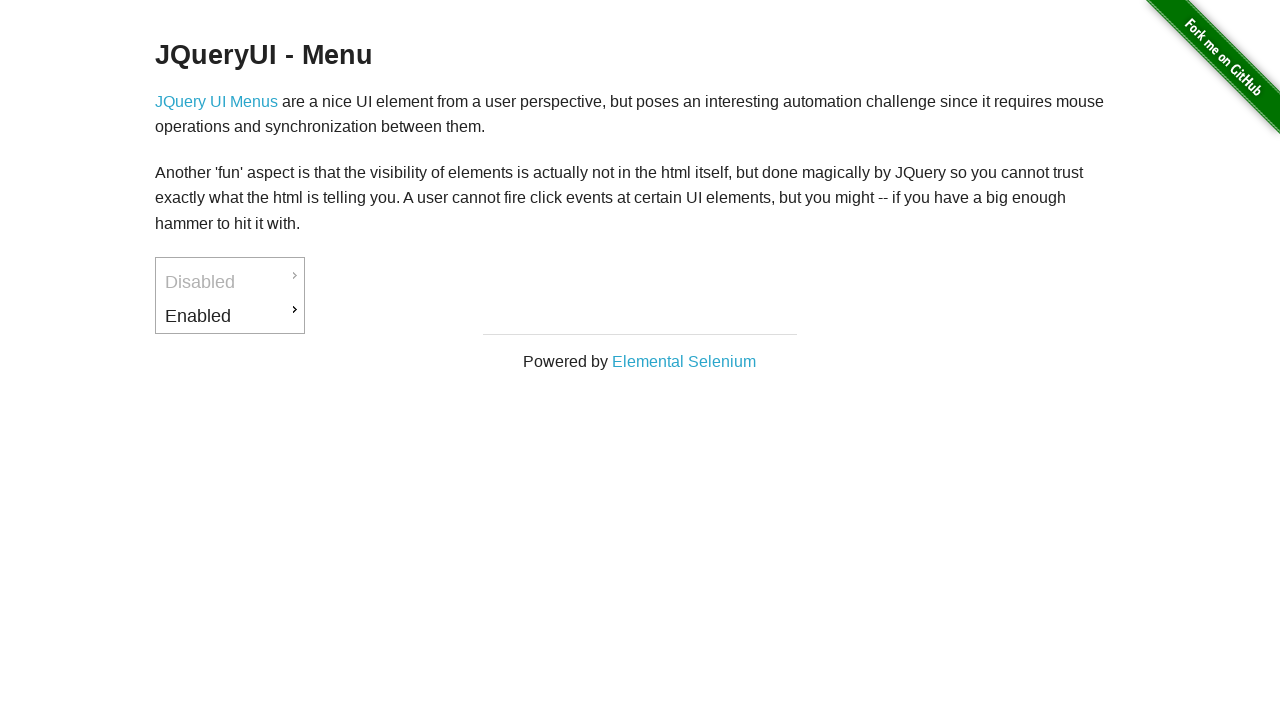

Navigated back to previous page
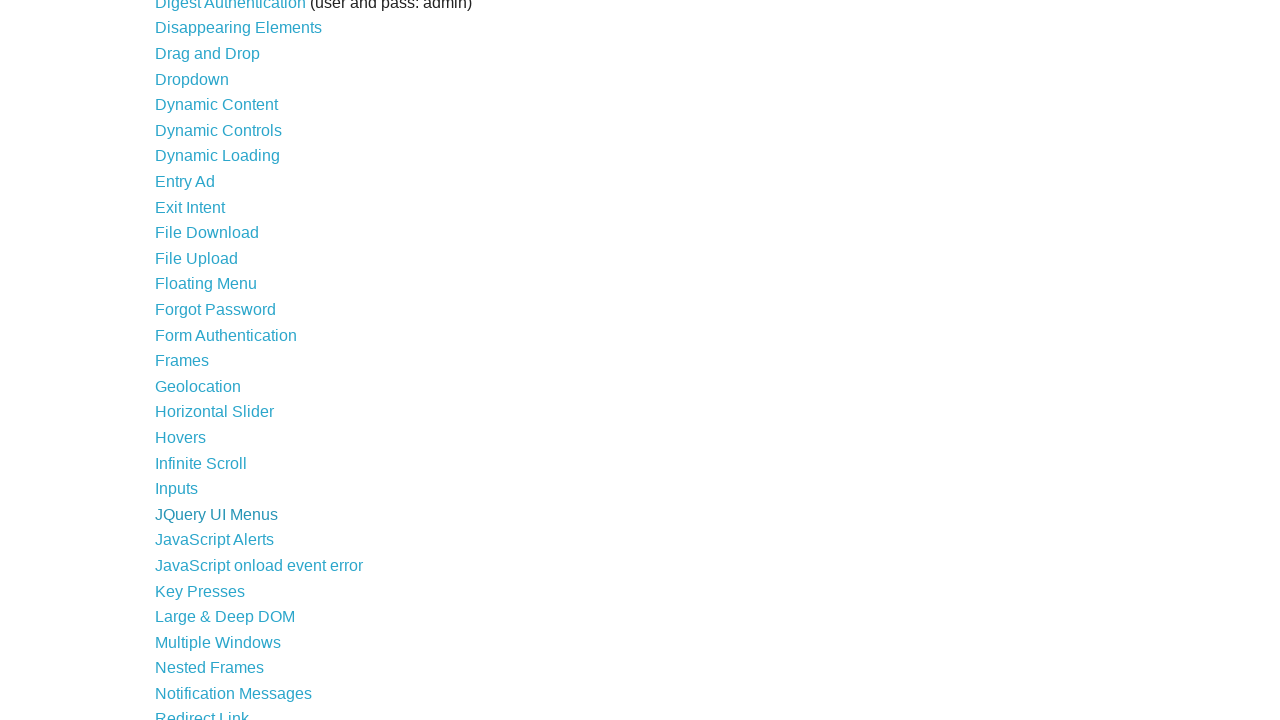

Waited for page to complete loading after navigating back
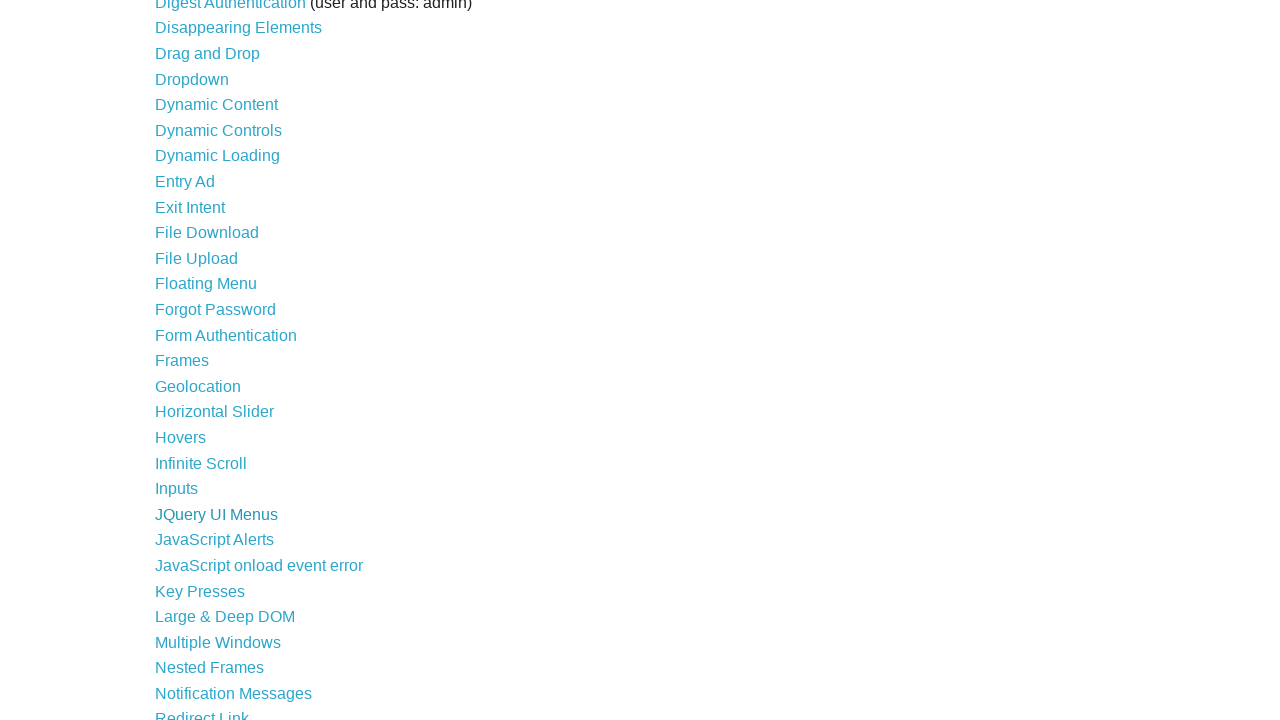

Re-fetched link list to account for DOM changes (current count: 46)
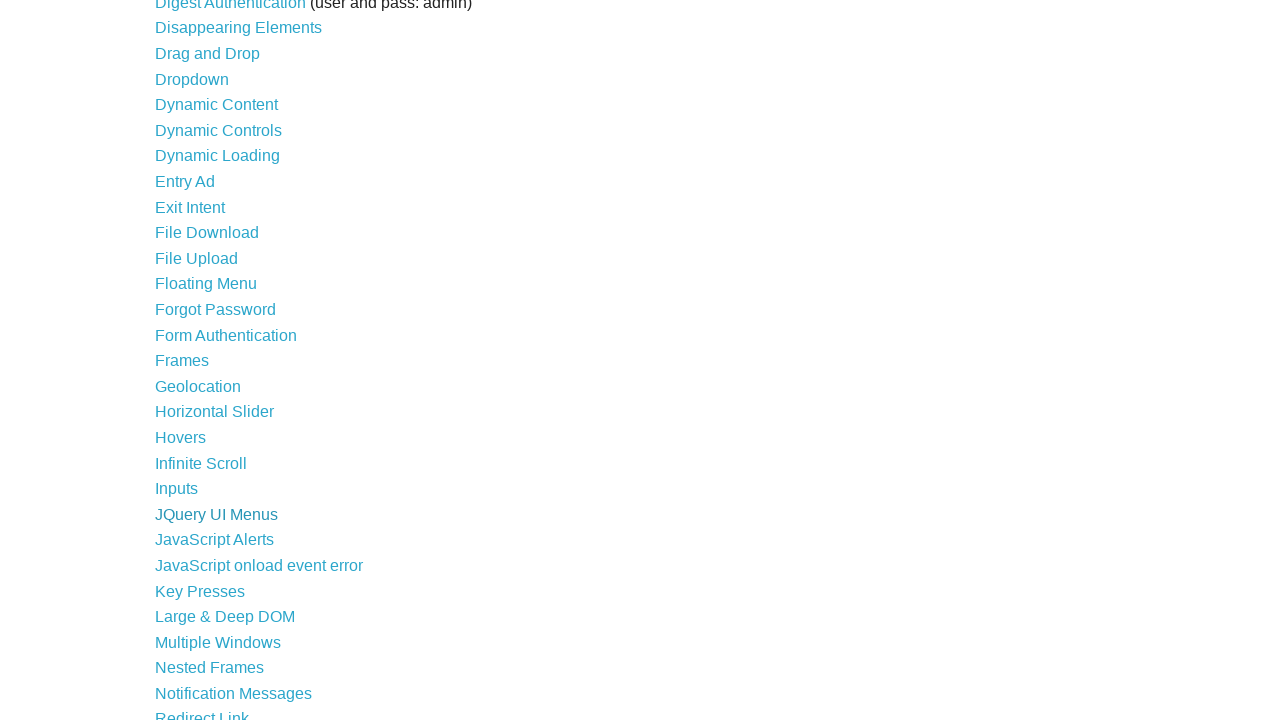

Selected link at index 29
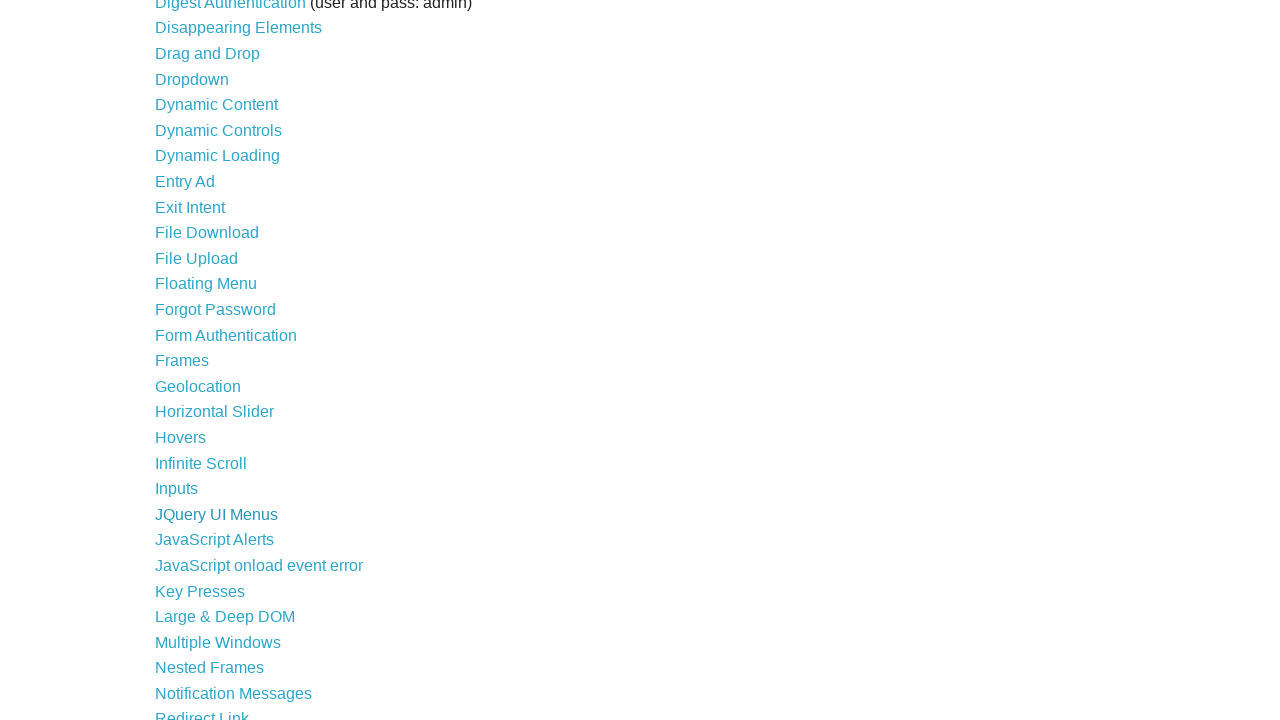

Checked visibility and bounding box of link at index 29
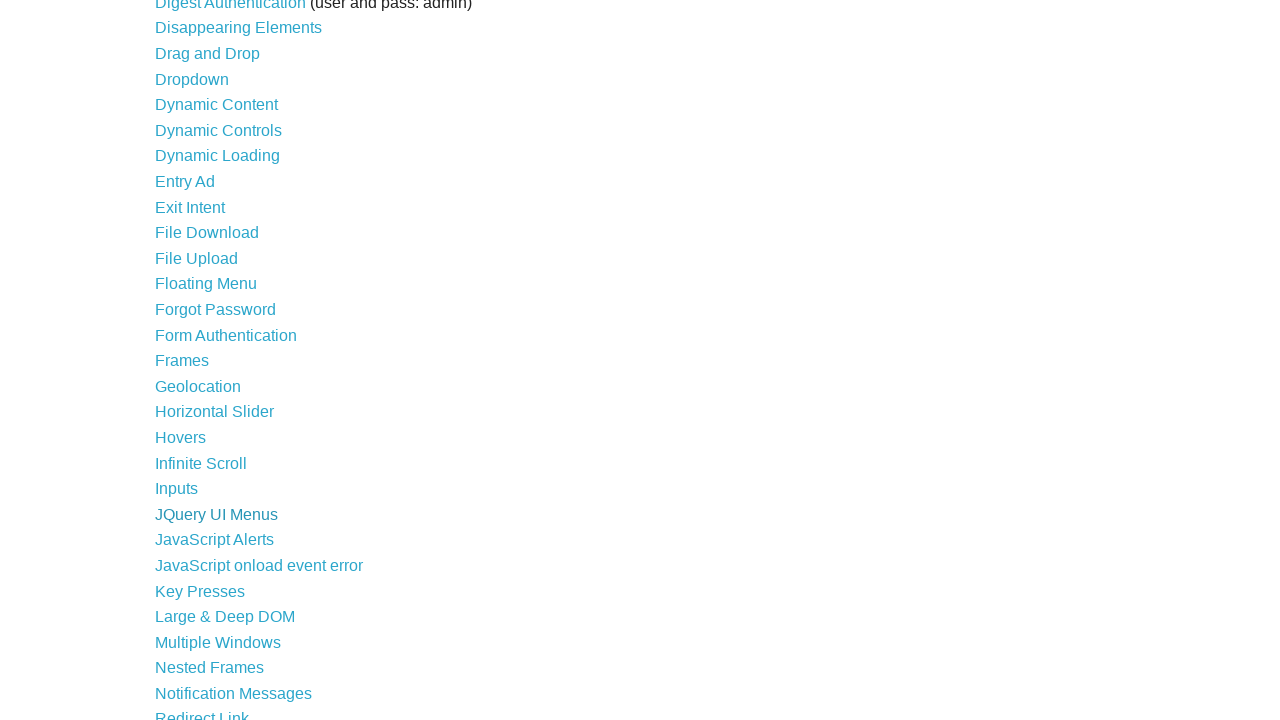

Found clickable link with text: 'JavaScript Alerts'
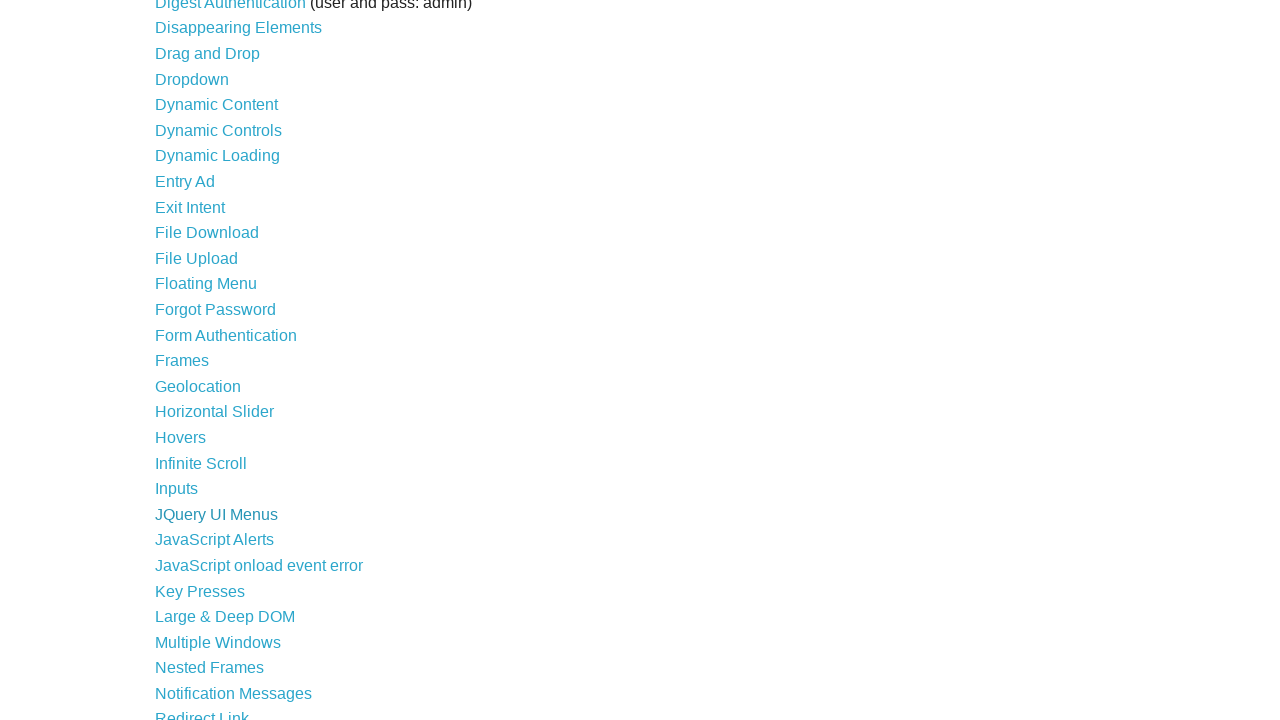

Clicked link with text: 'JavaScript Alerts' at (214, 540) on a >> nth=29
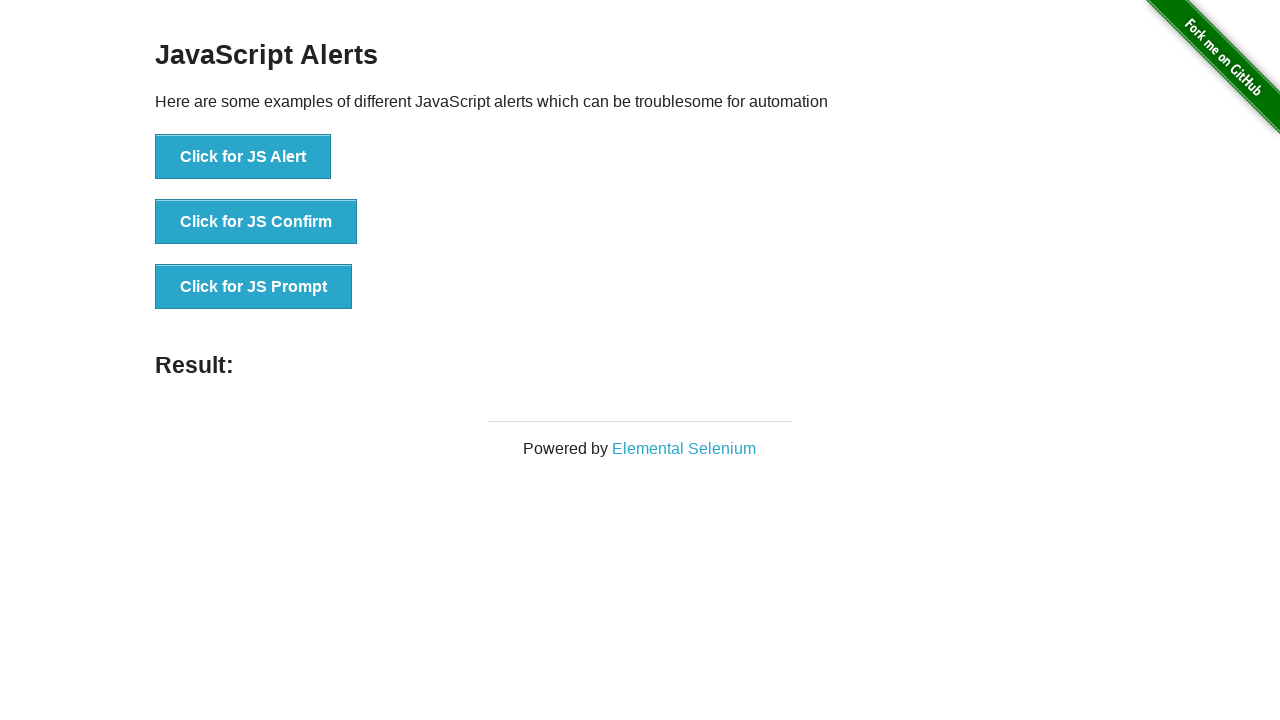

Located h3 elements on destination page
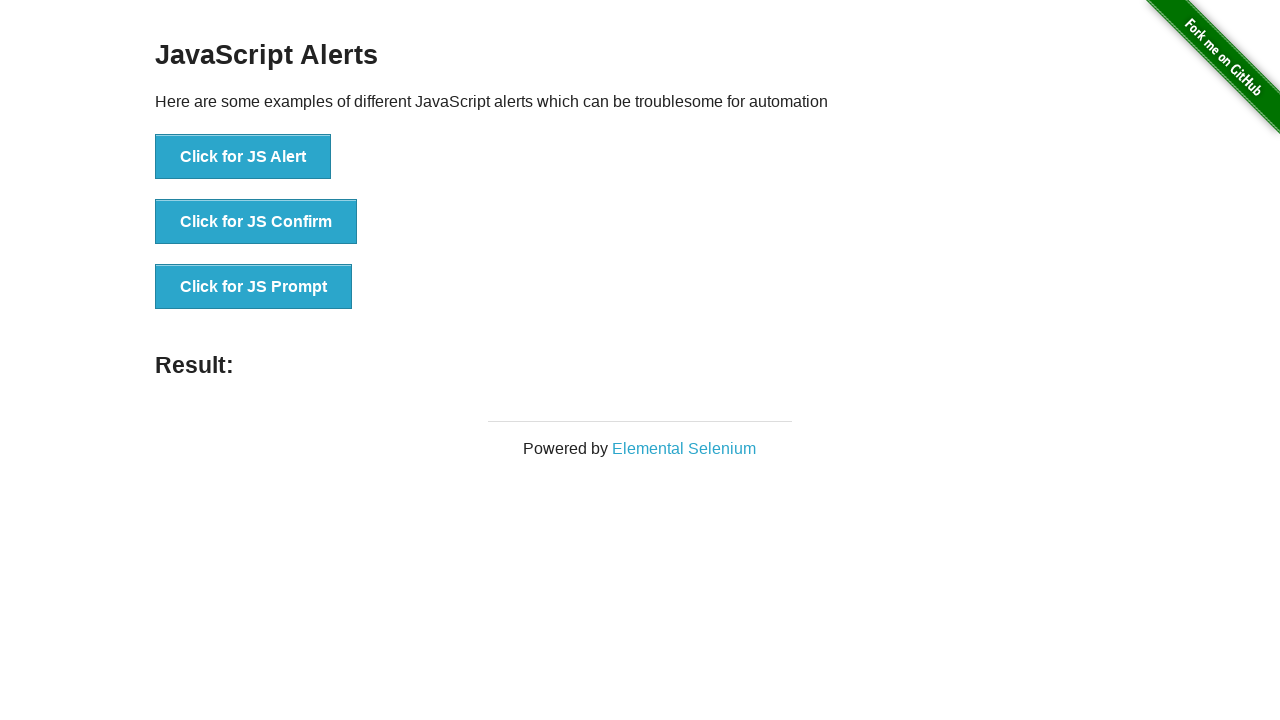

Found h3 element with text: 'JavaScript Alerts'
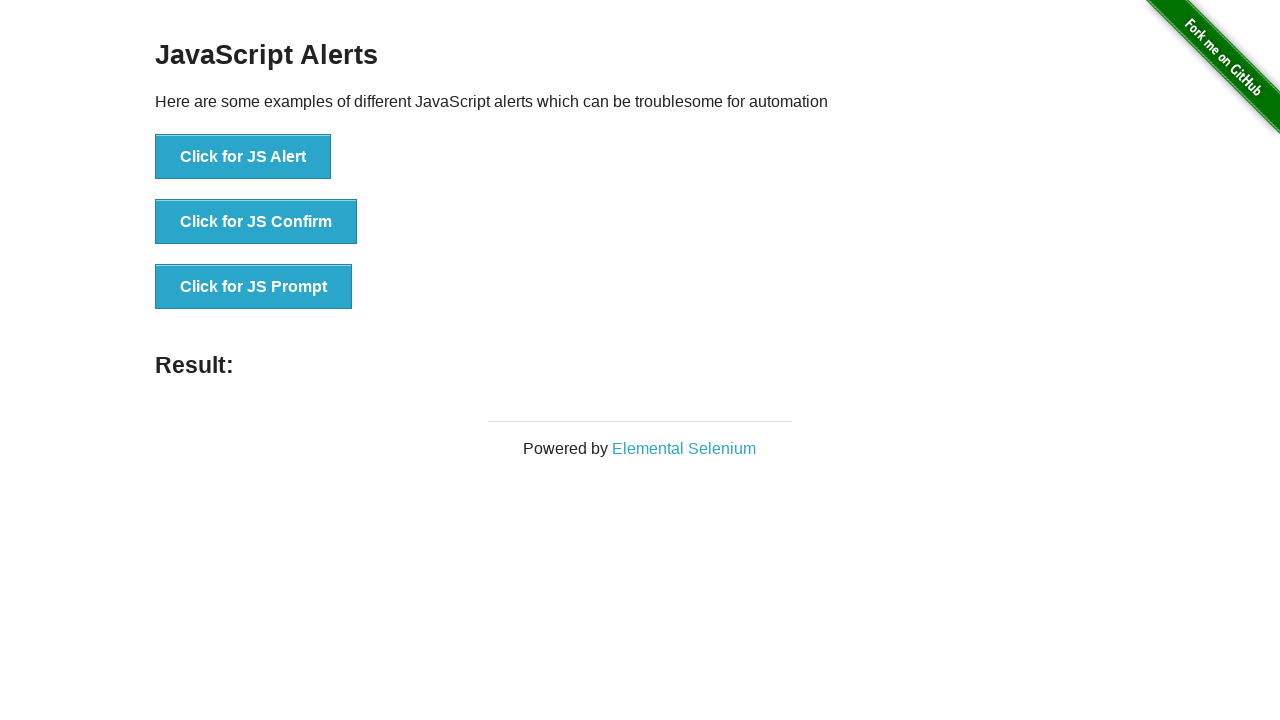

Navigated back to previous page
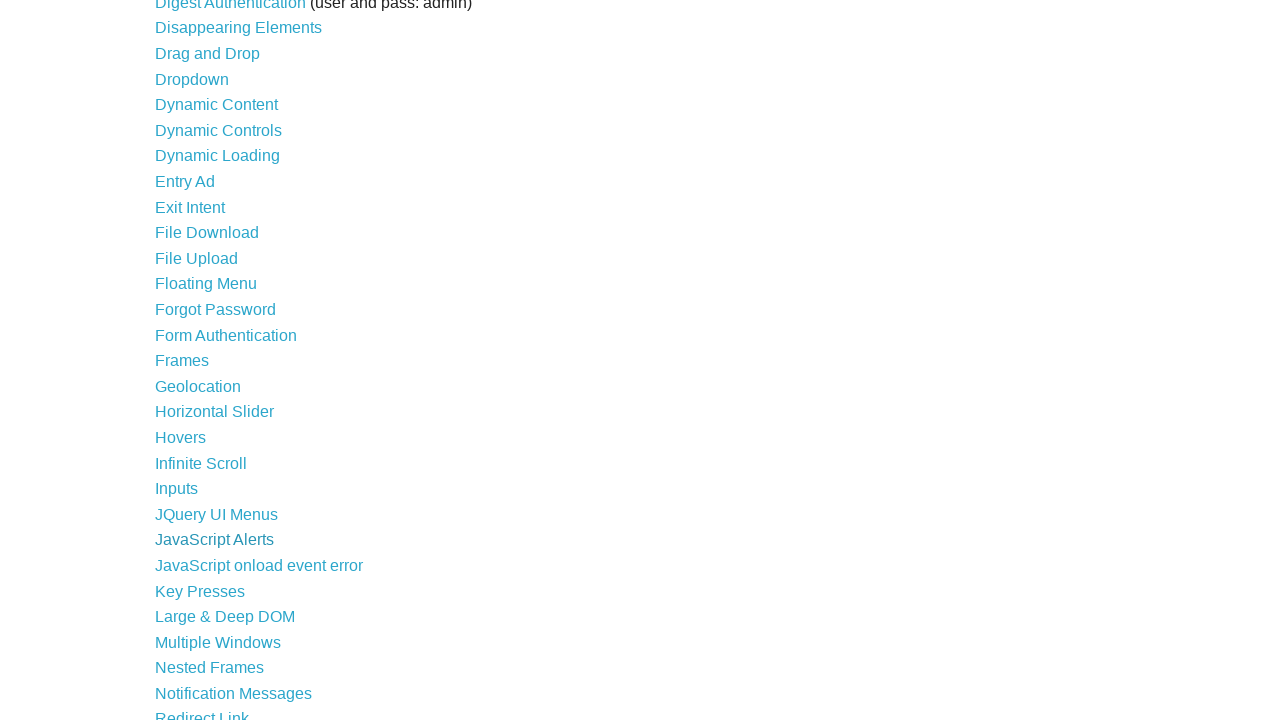

Waited for page to complete loading after navigating back
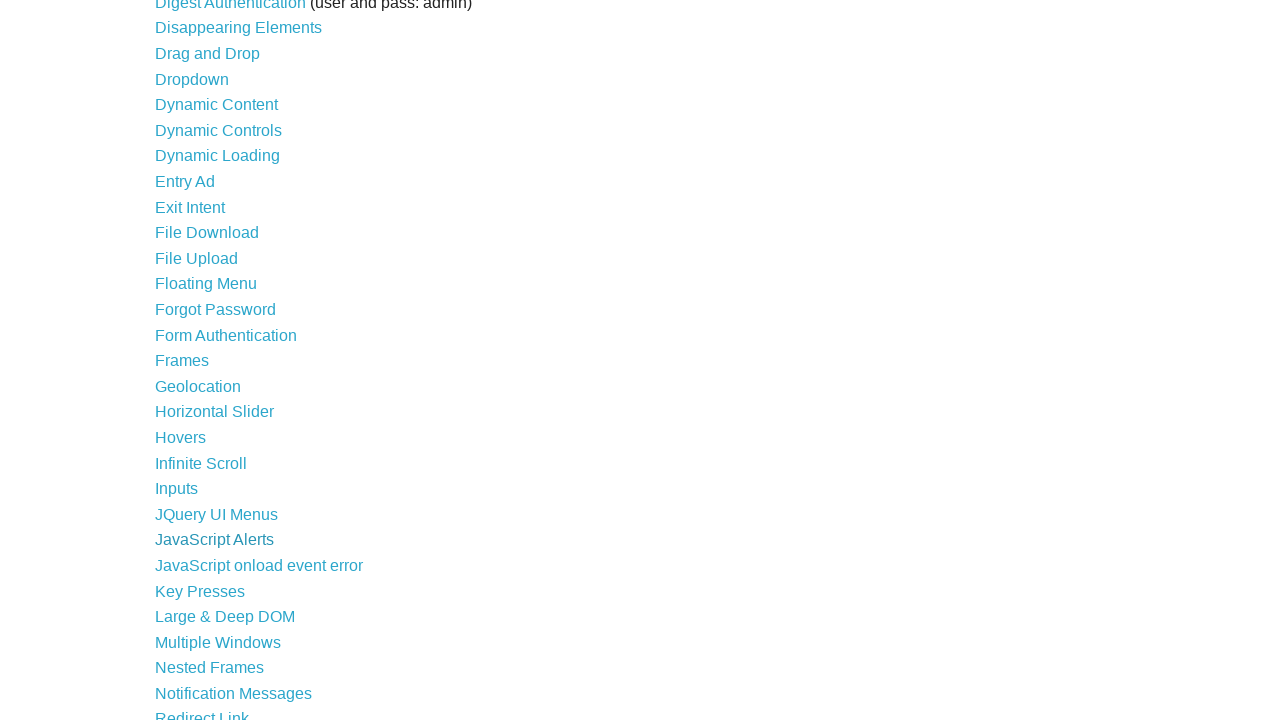

Re-fetched link list to account for DOM changes (current count: 46)
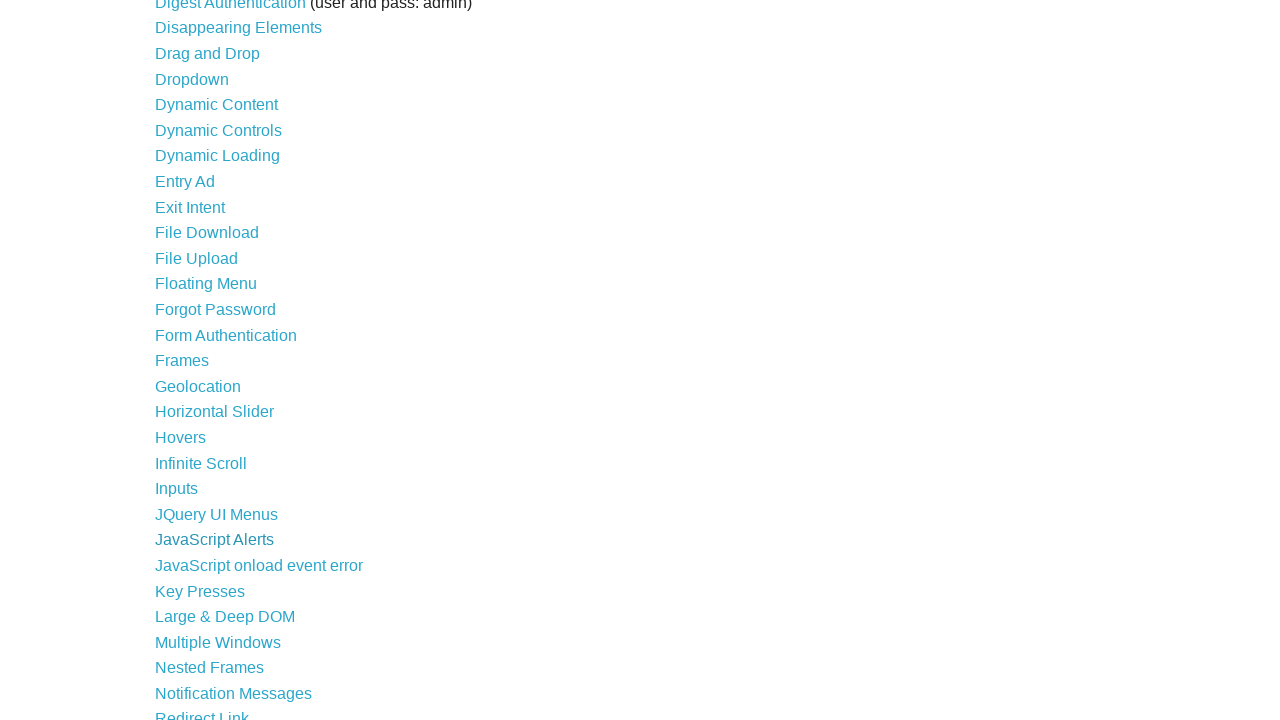

Selected link at index 30
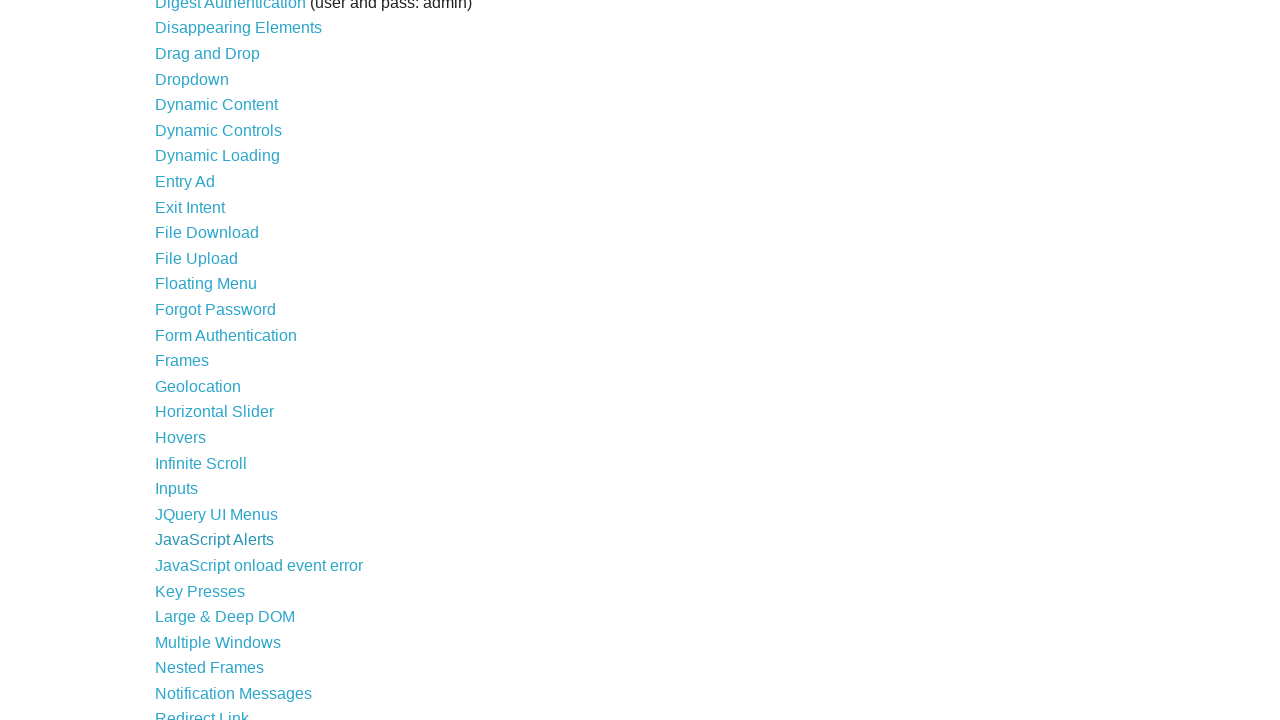

Checked visibility and bounding box of link at index 30
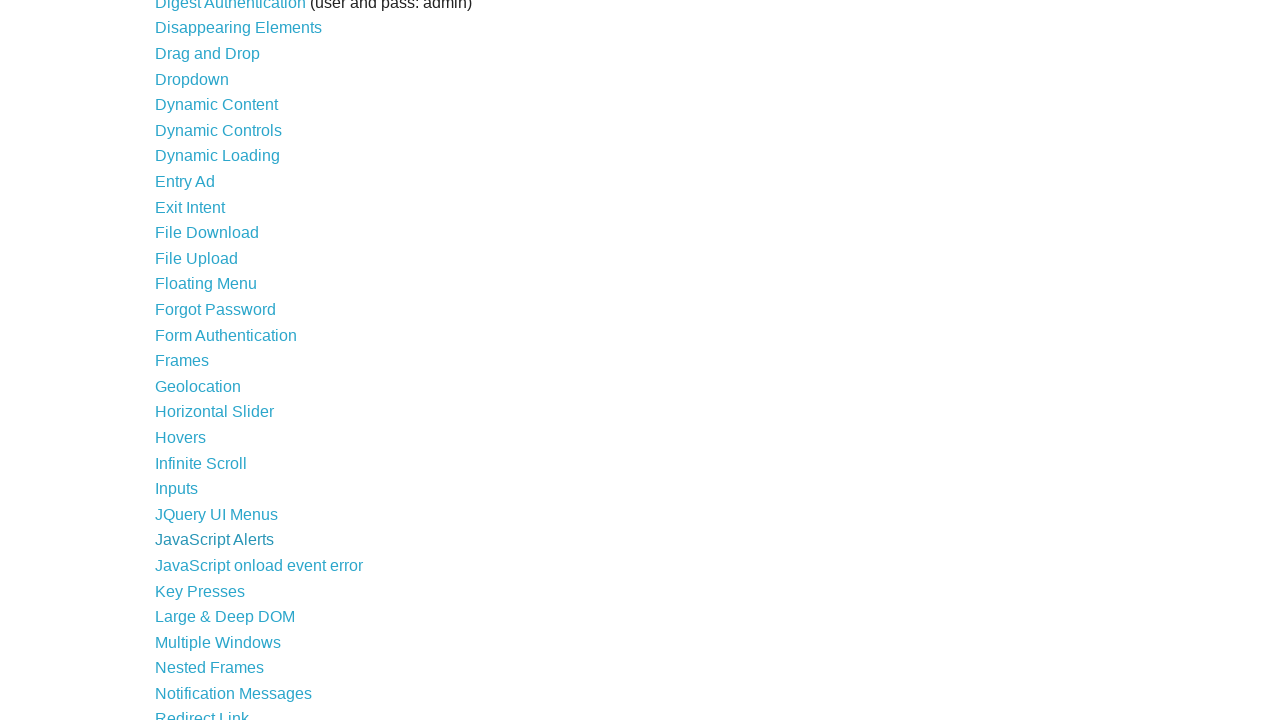

Found clickable link with text: 'JavaScript onload event error'
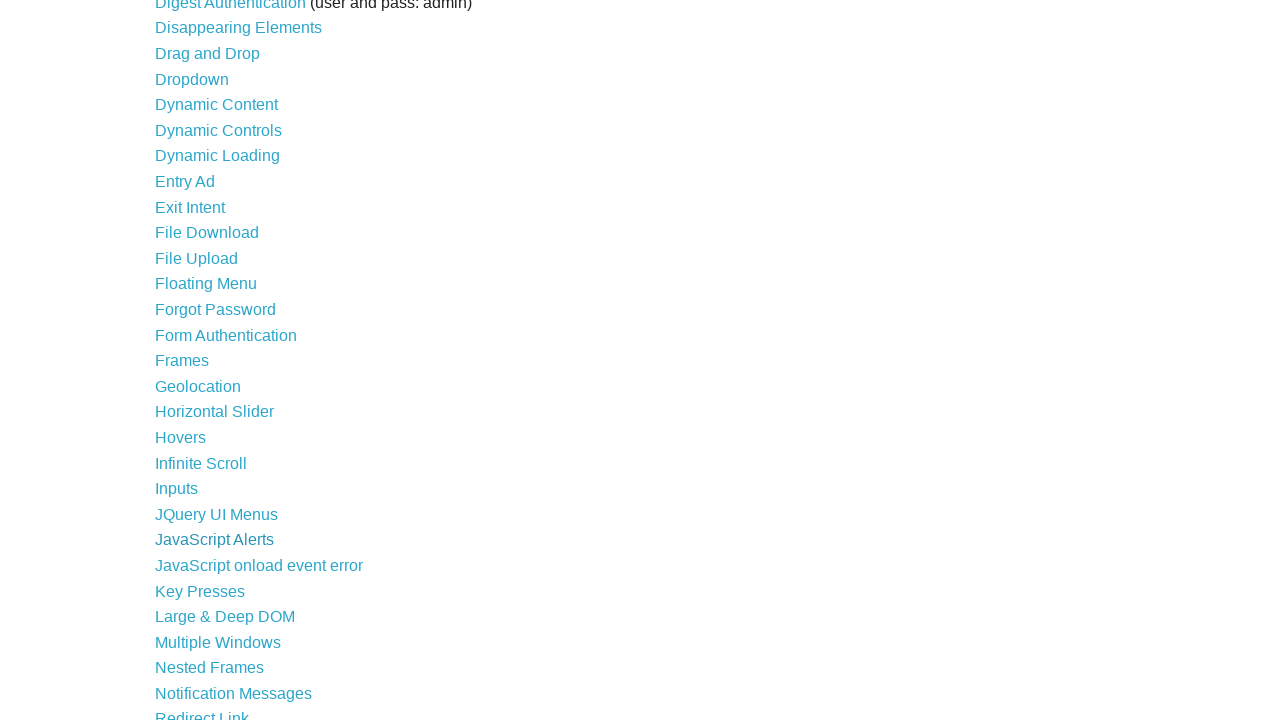

Clicked link with text: 'JavaScript onload event error' at (259, 565) on a >> nth=30
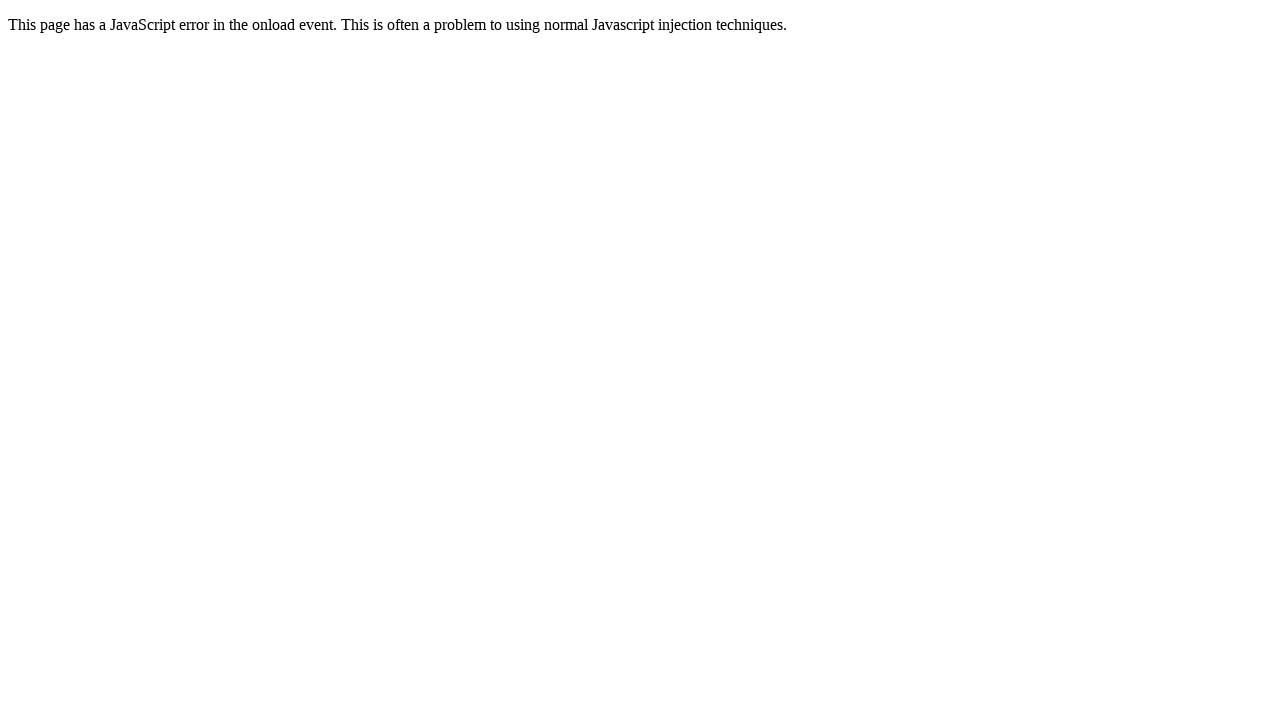

Located h3 elements on destination page
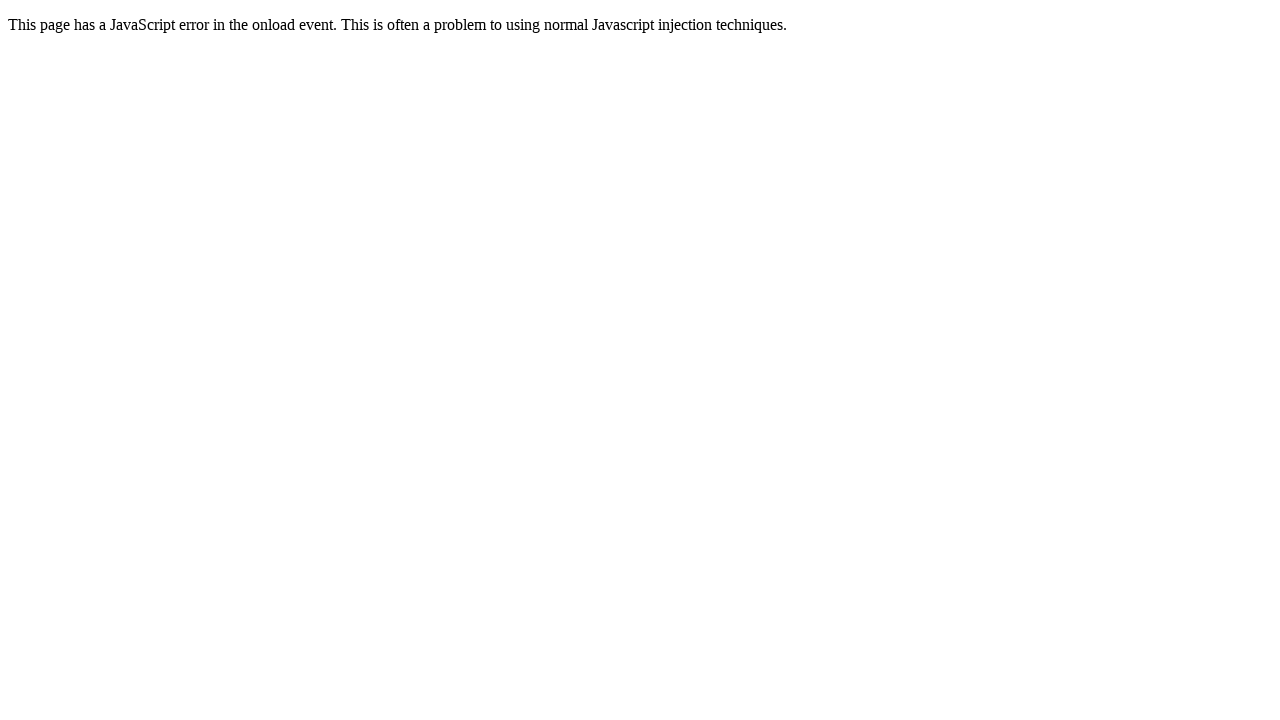

No h3 element found on destination page
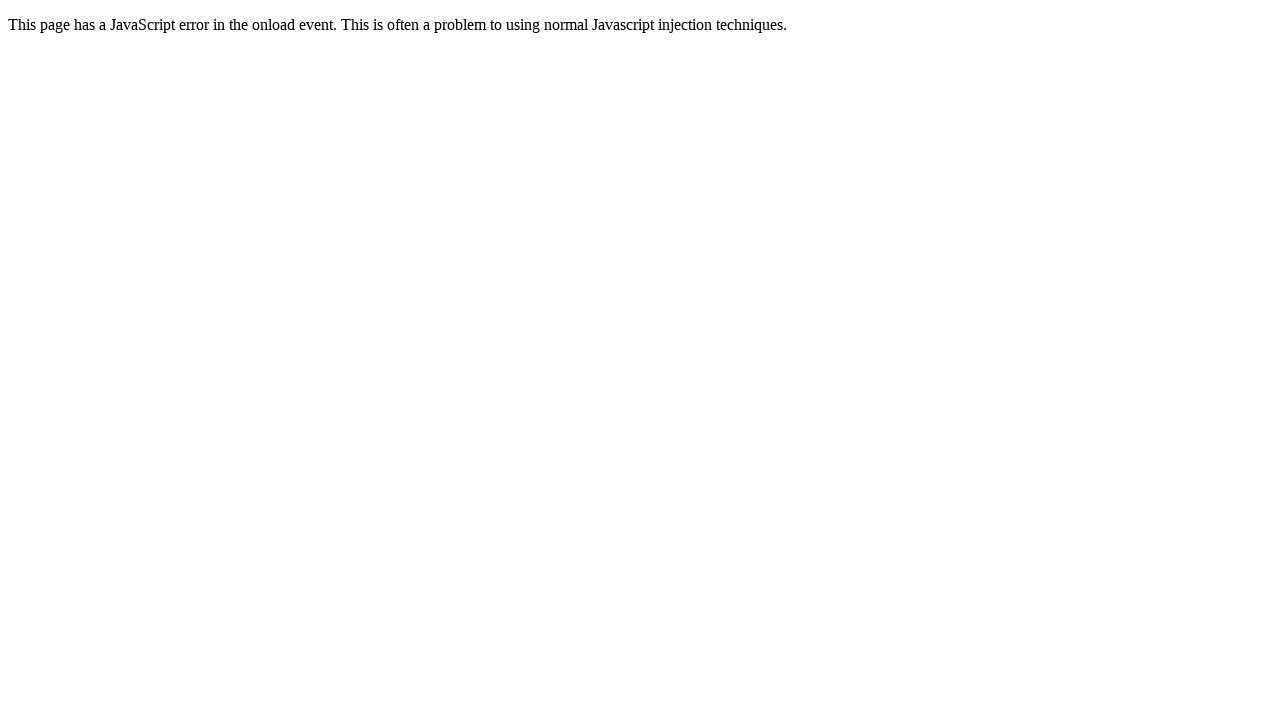

Navigated back to previous page
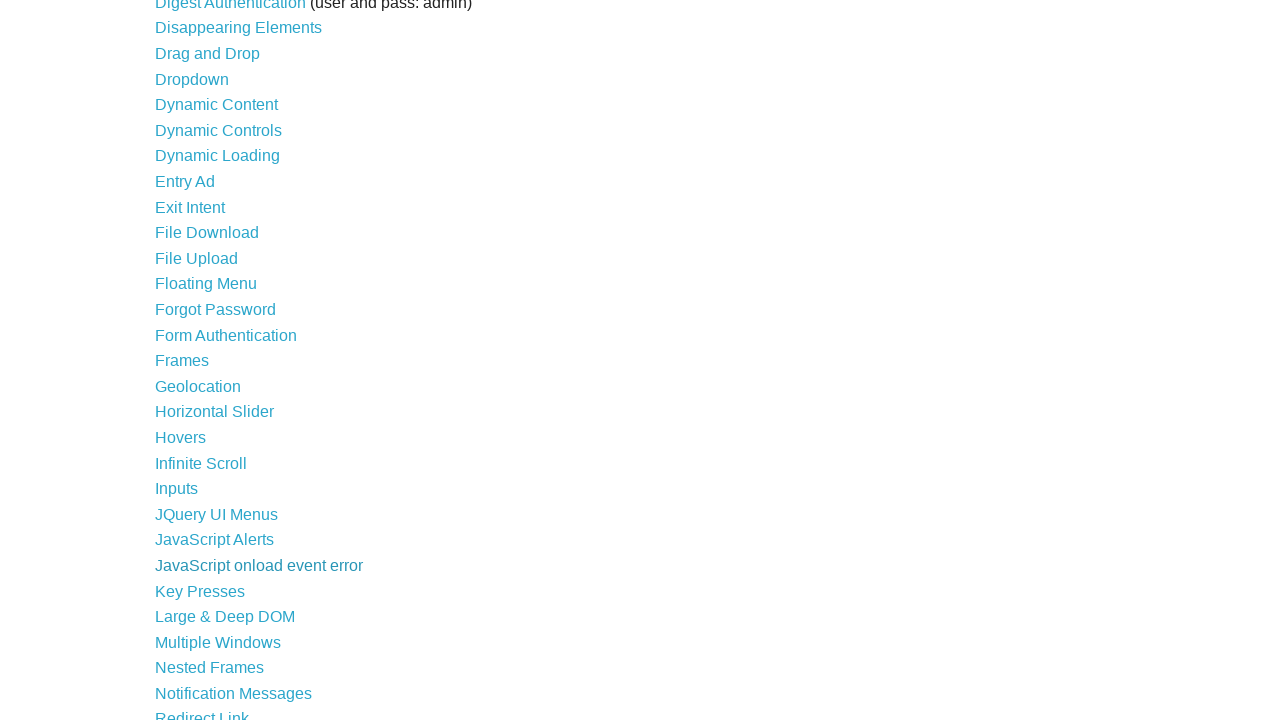

Waited for page to complete loading after navigating back
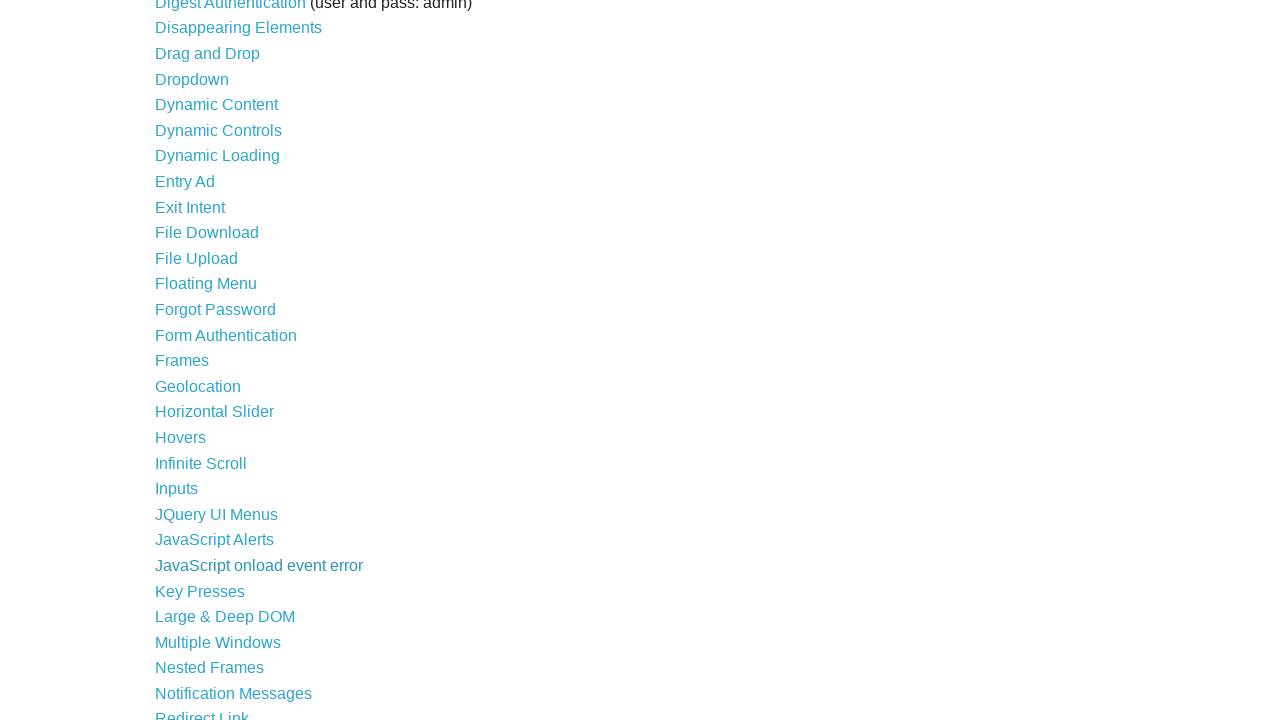

Re-fetched link list to account for DOM changes (current count: 46)
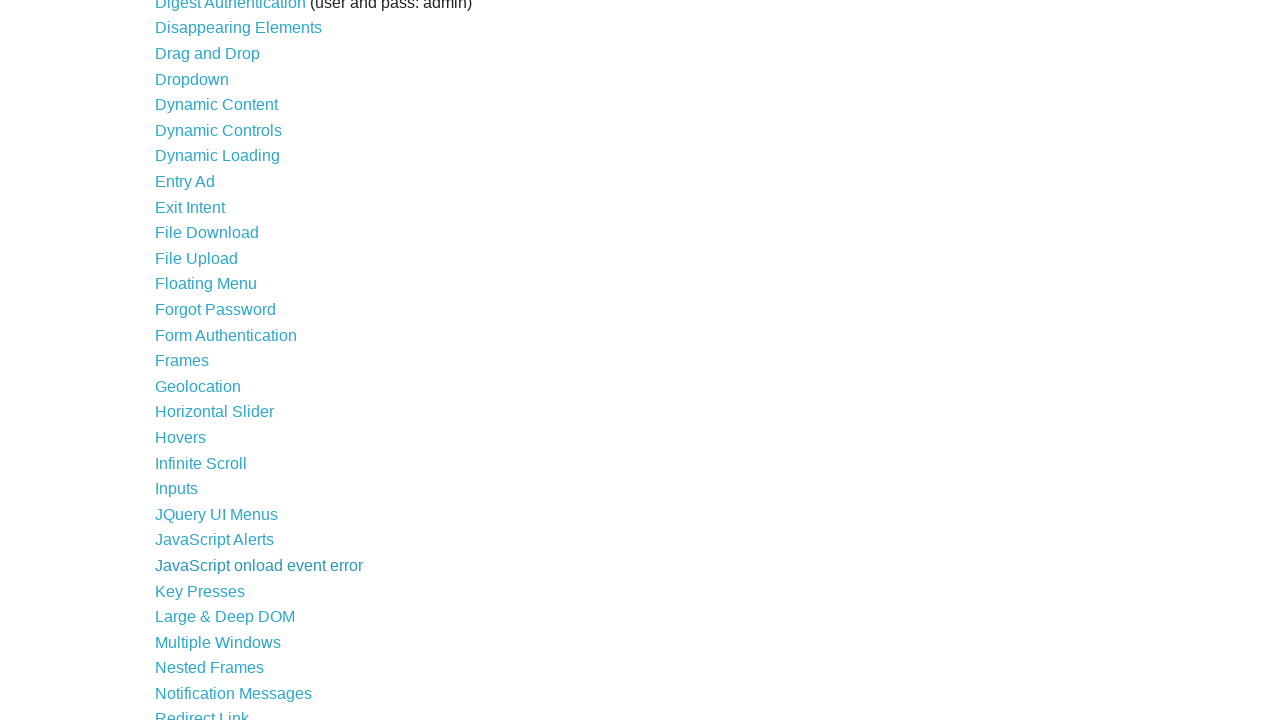

Selected link at index 31
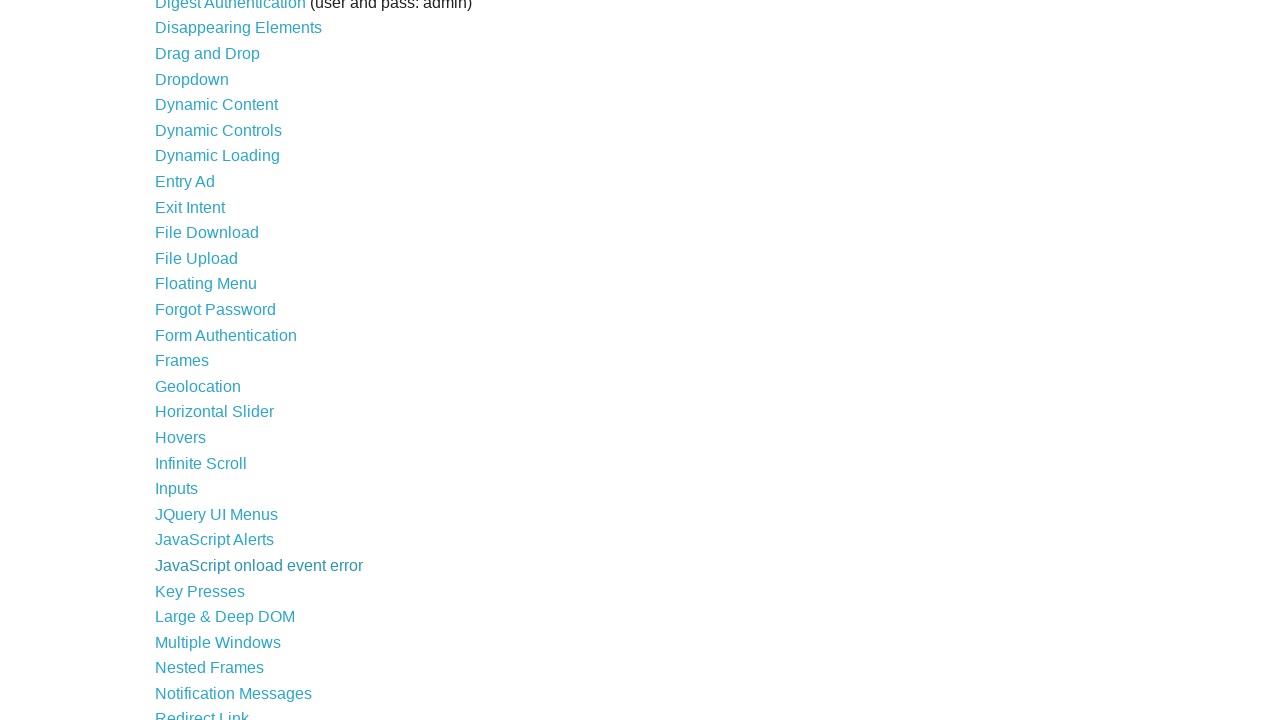

Checked visibility and bounding box of link at index 31
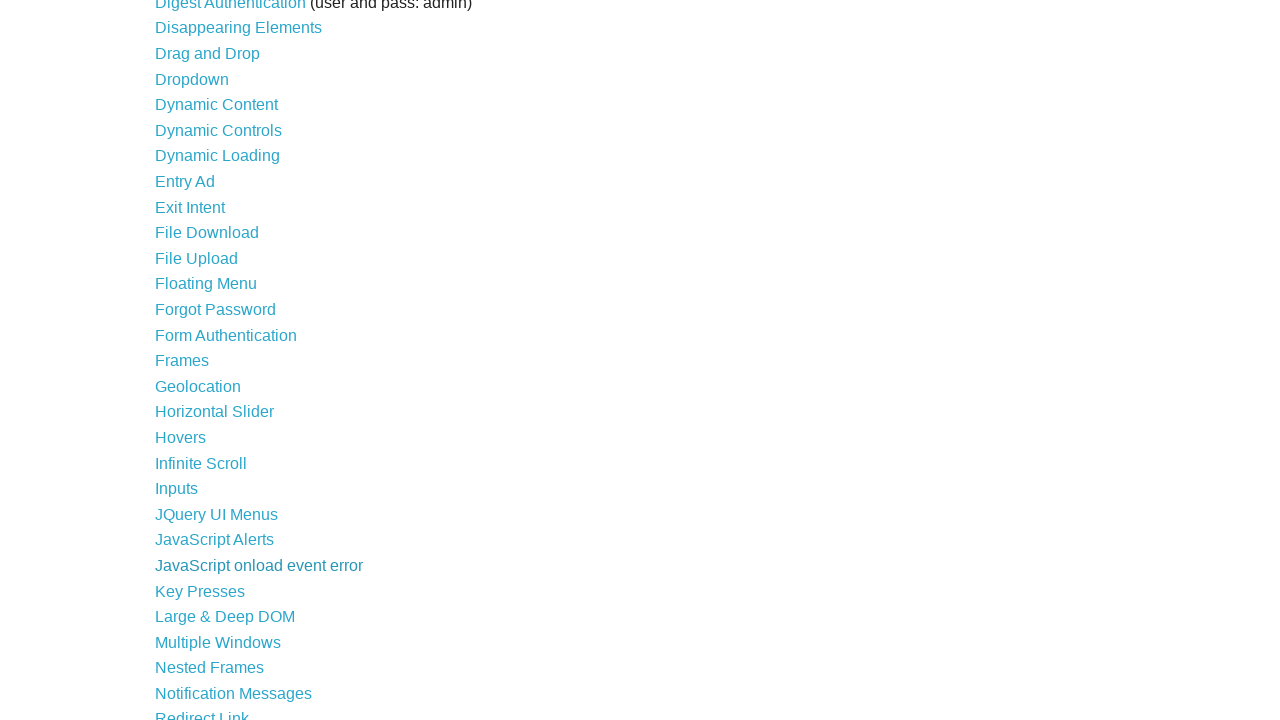

Found clickable link with text: 'Key Presses'
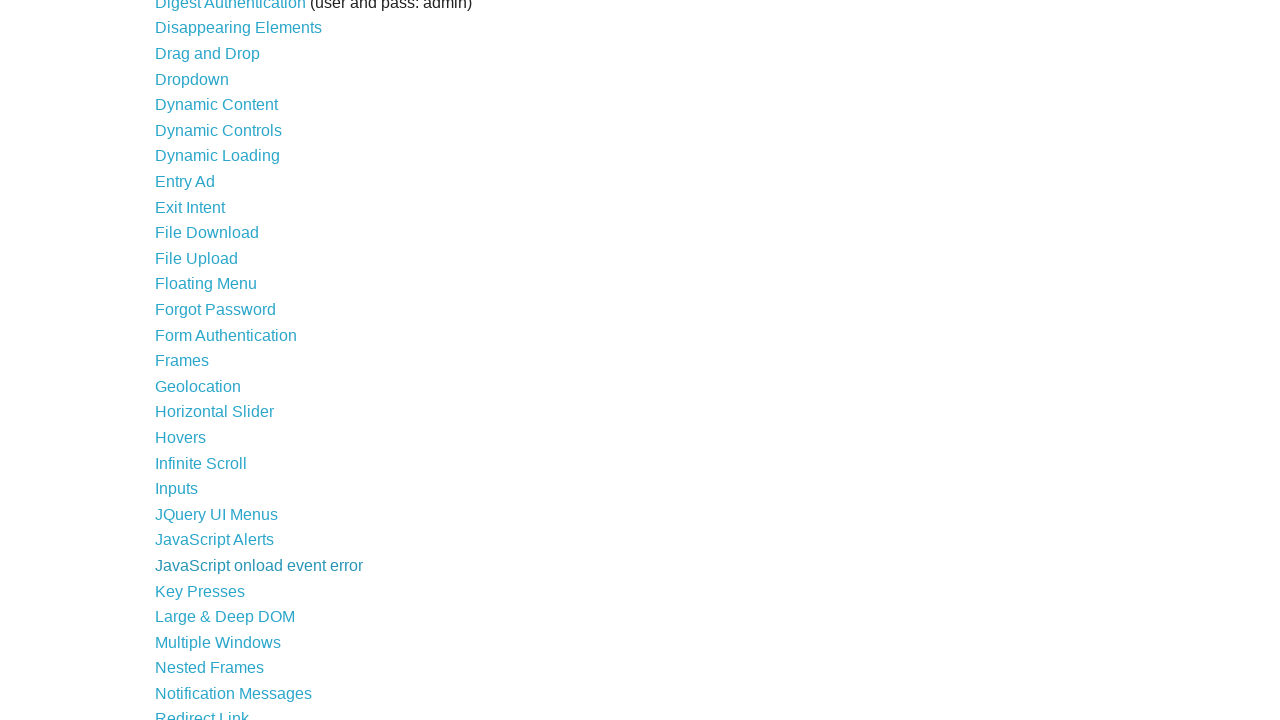

Clicked link with text: 'Key Presses' at (200, 591) on a >> nth=31
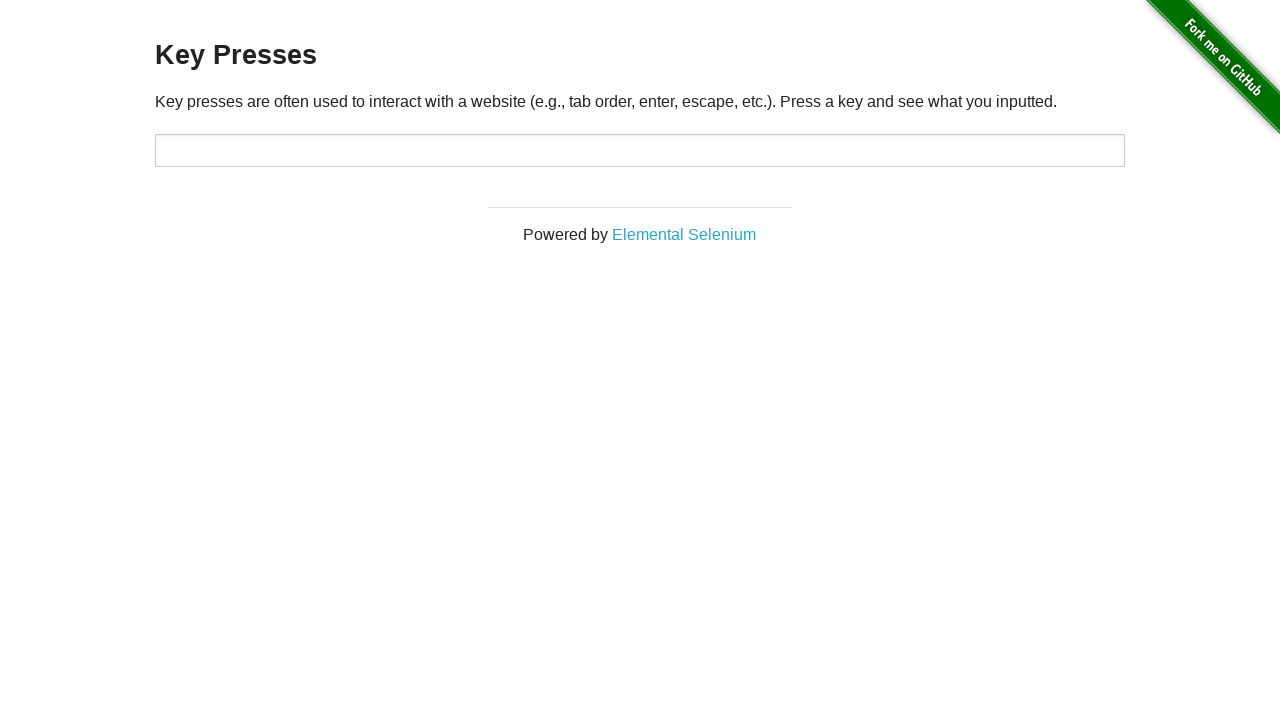

Located h3 elements on destination page
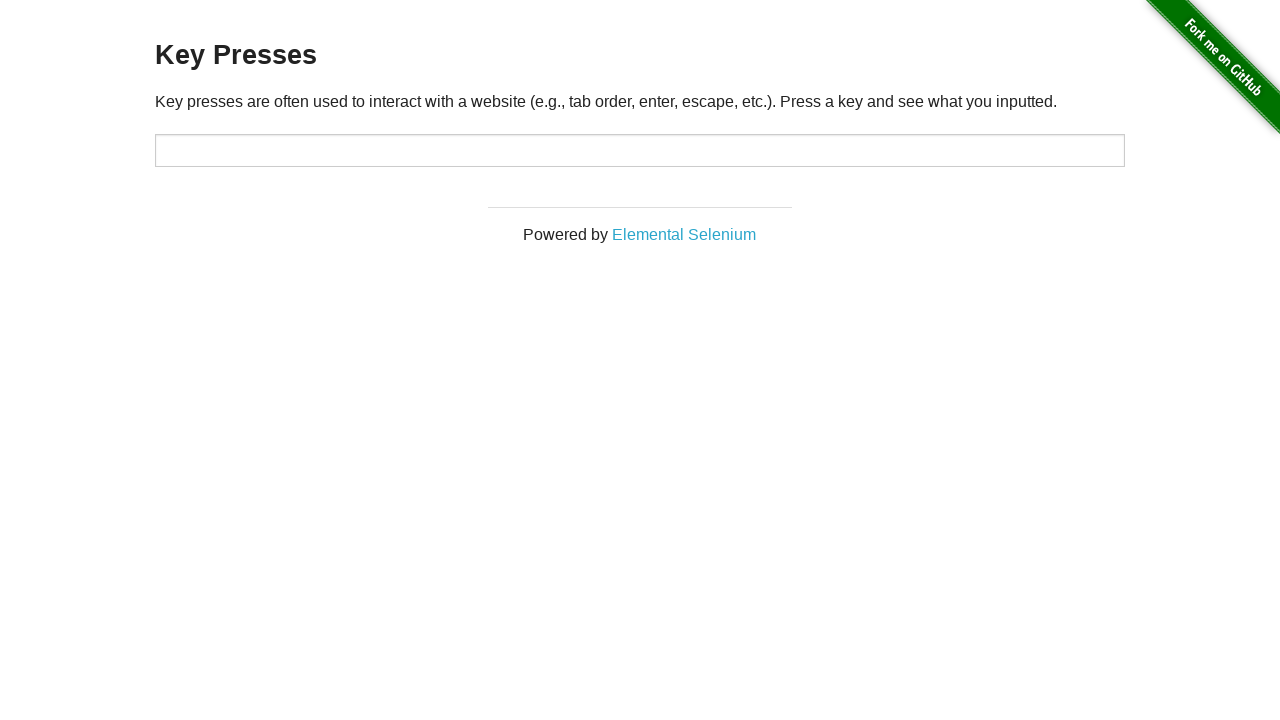

Found h3 element with text: 'Key Presses'
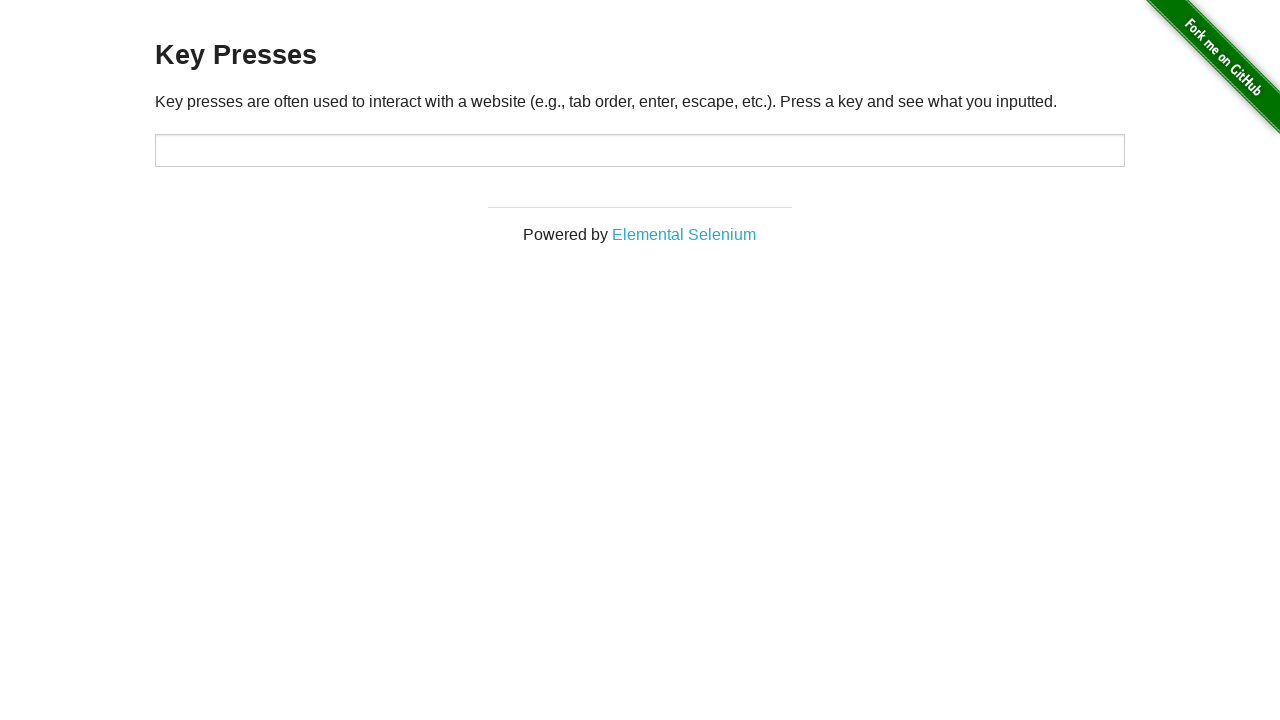

Navigated back to previous page
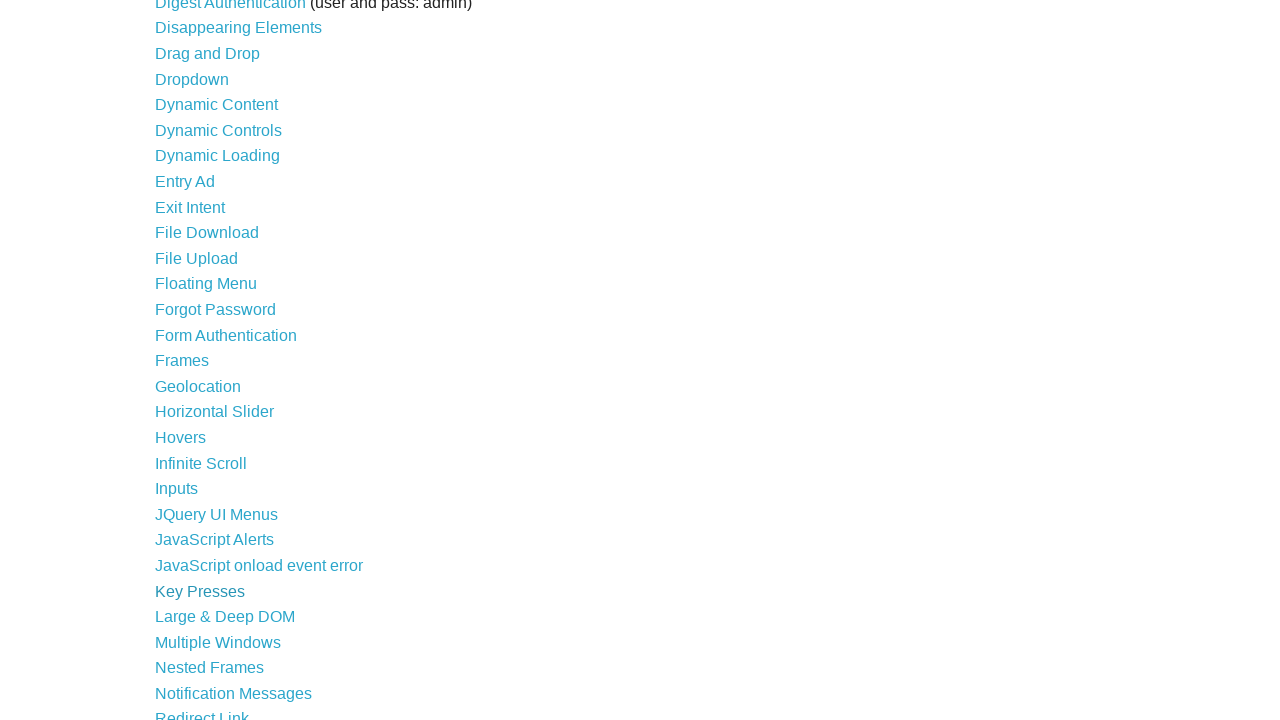

Waited for page to complete loading after navigating back
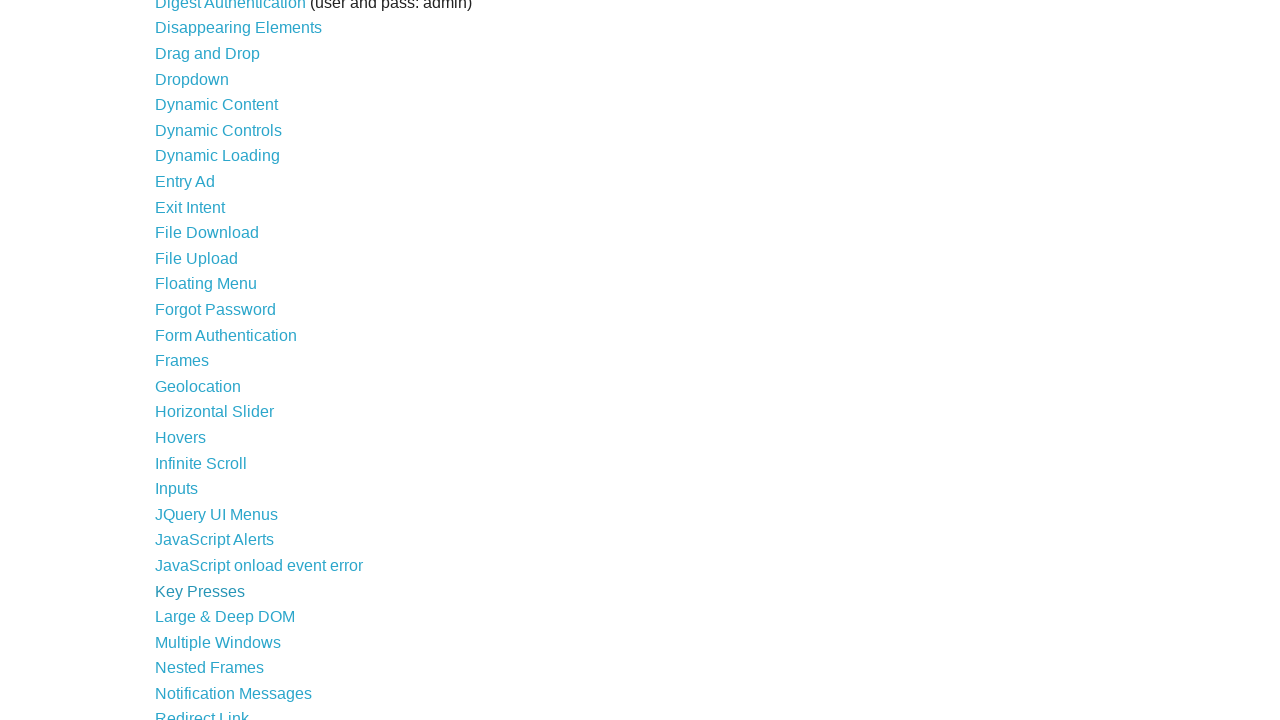

Re-fetched link list to account for DOM changes (current count: 46)
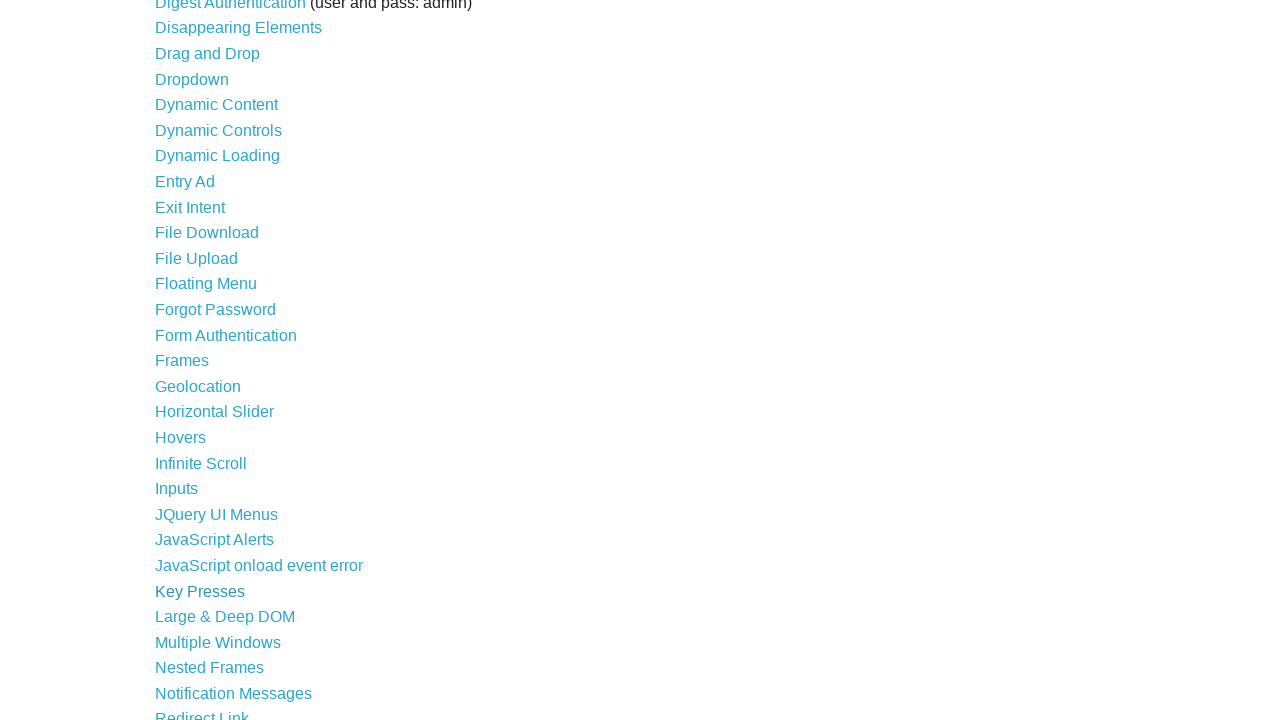

Selected link at index 32
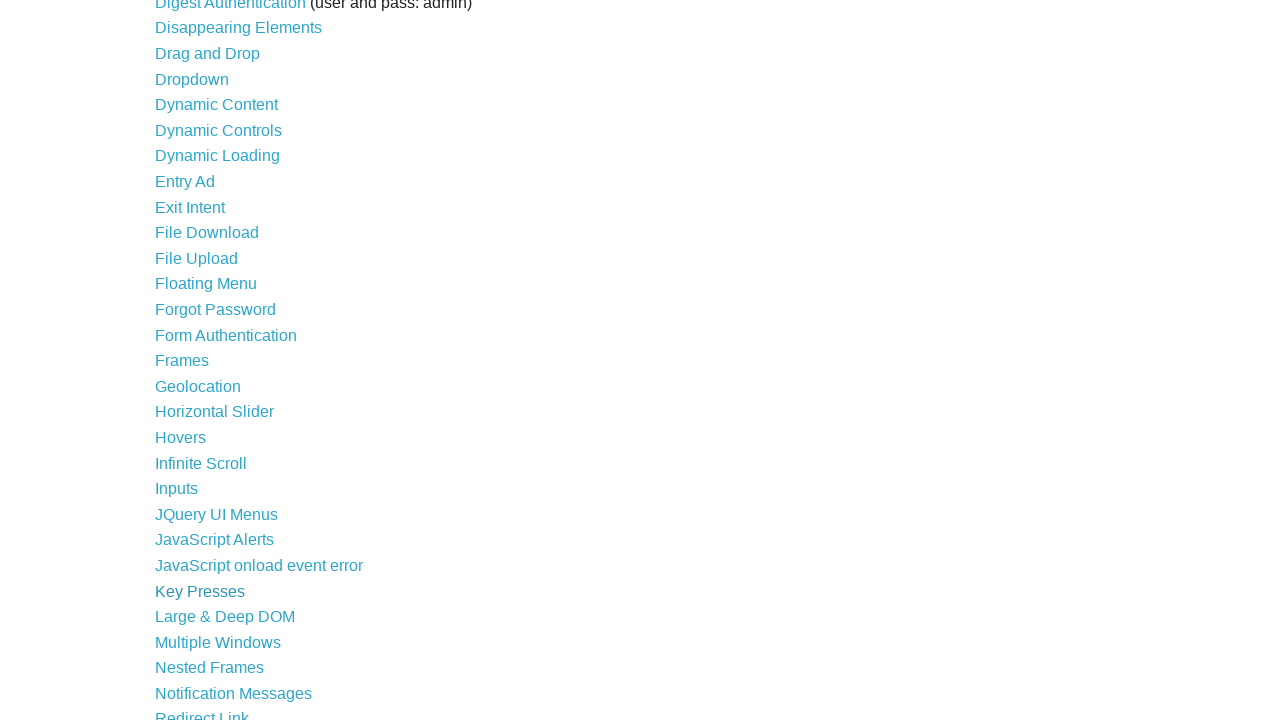

Checked visibility and bounding box of link at index 32
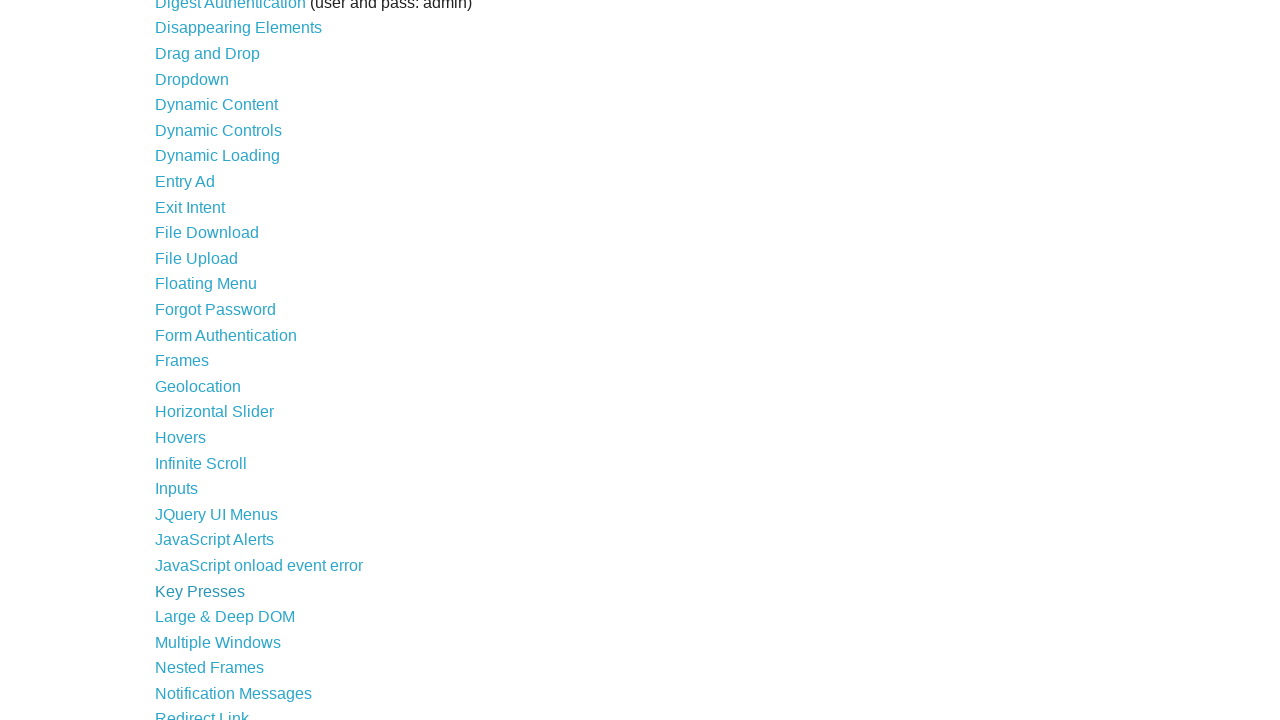

Found clickable link with text: 'Large & Deep DOM'
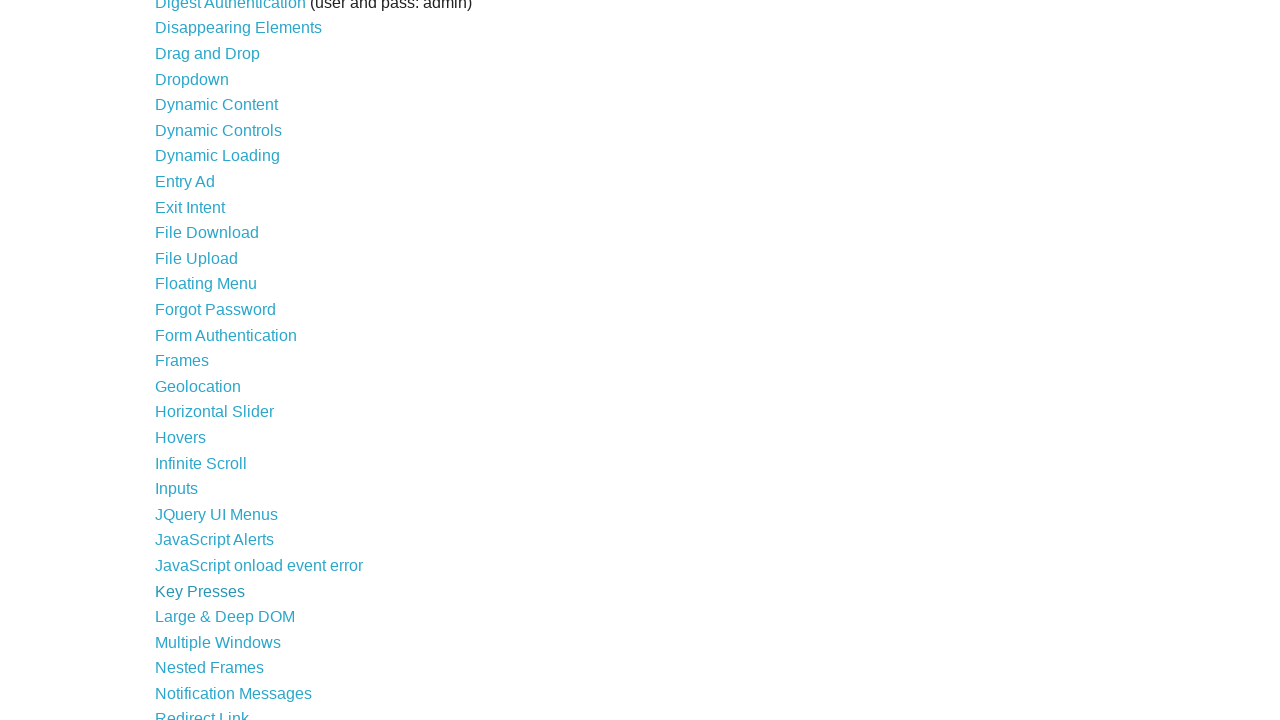

Clicked link with text: 'Large & Deep DOM' at (225, 617) on a >> nth=32
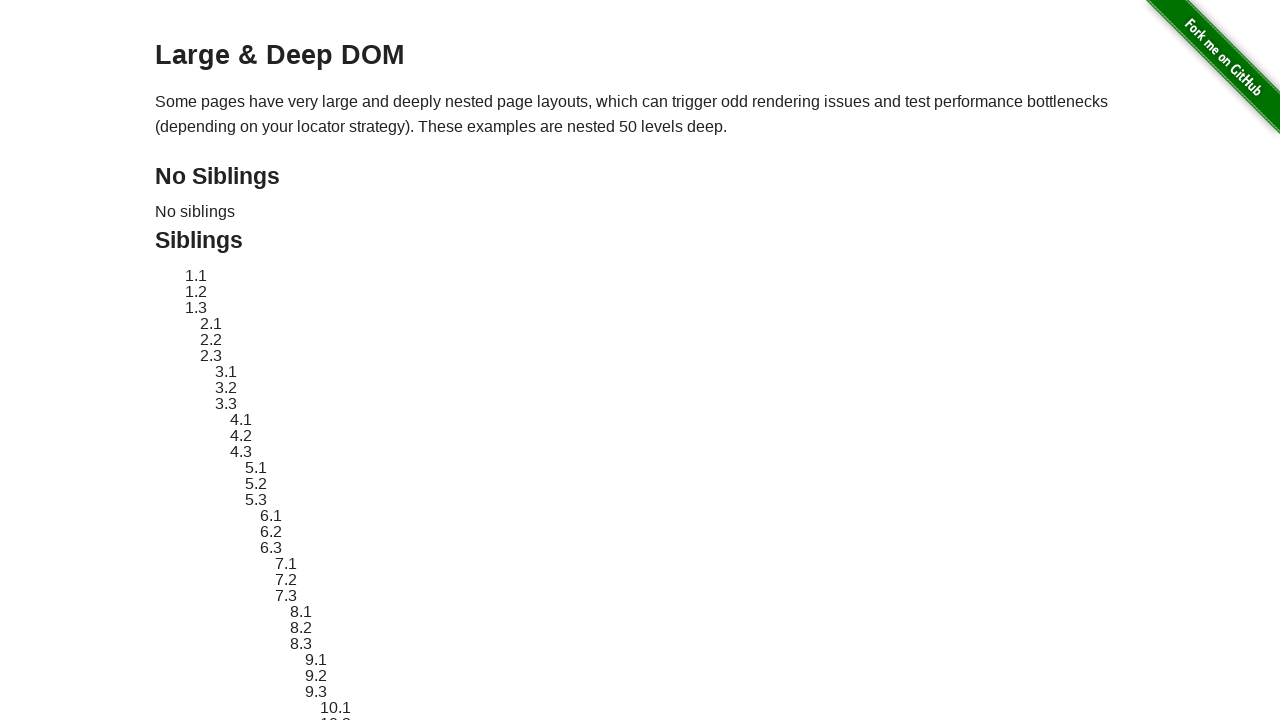

Located h3 elements on destination page
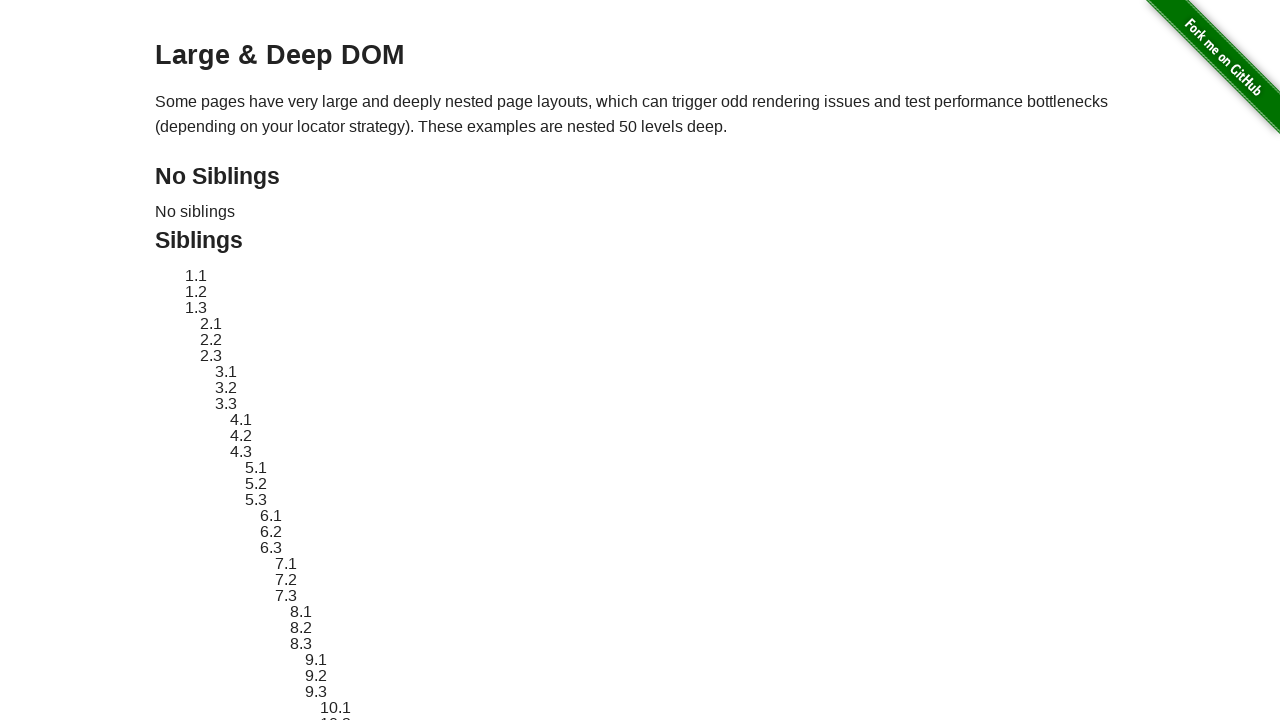

Found h3 element with text: 'Large & Deep DOM'
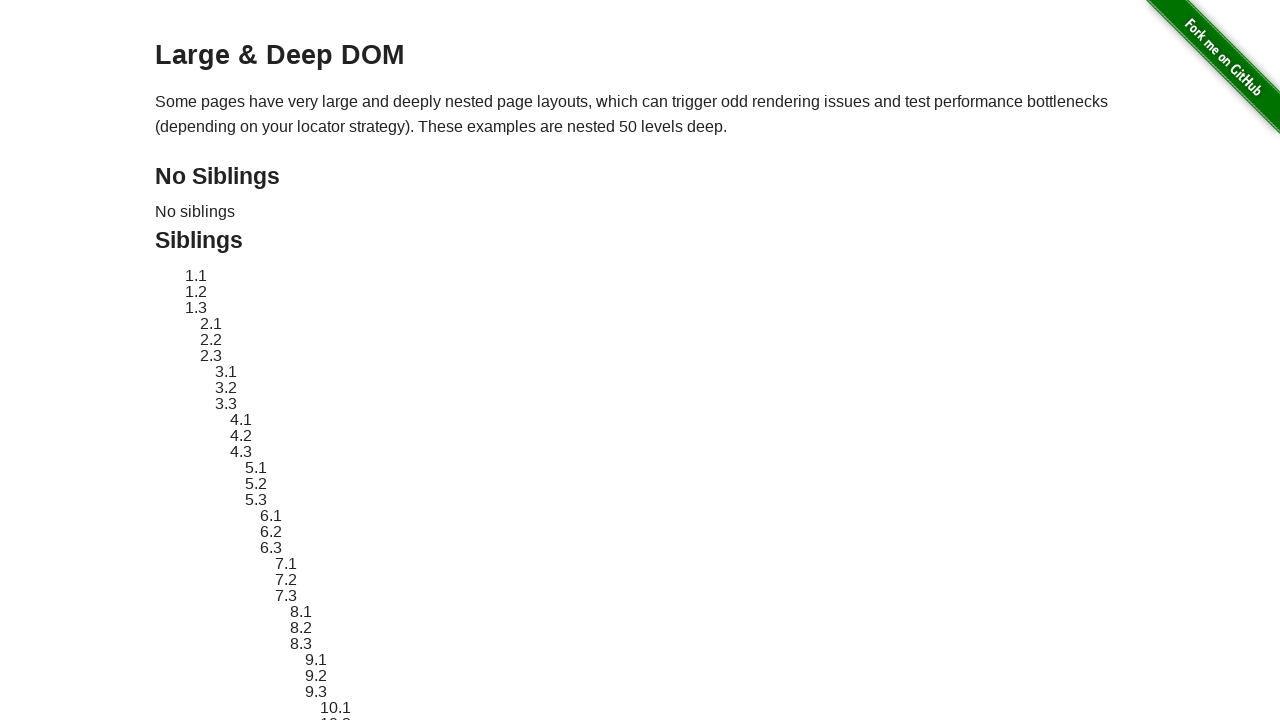

Navigated back to previous page
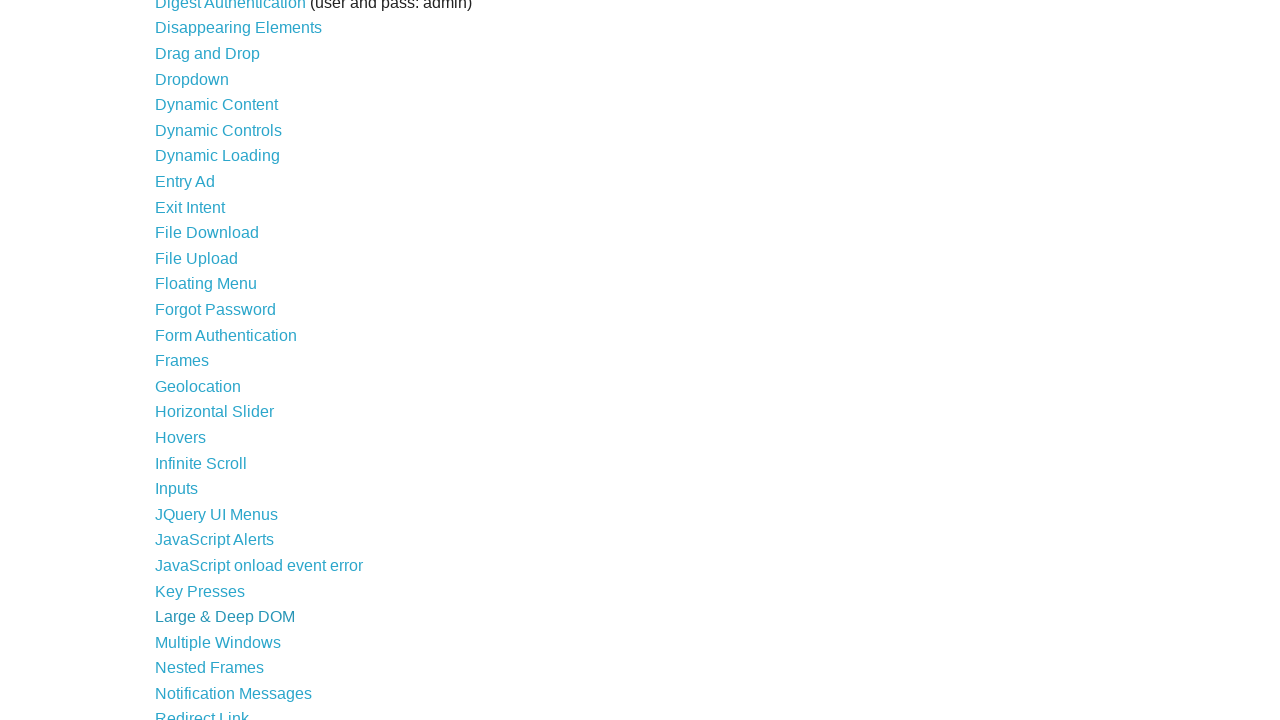

Waited for page to complete loading after navigating back
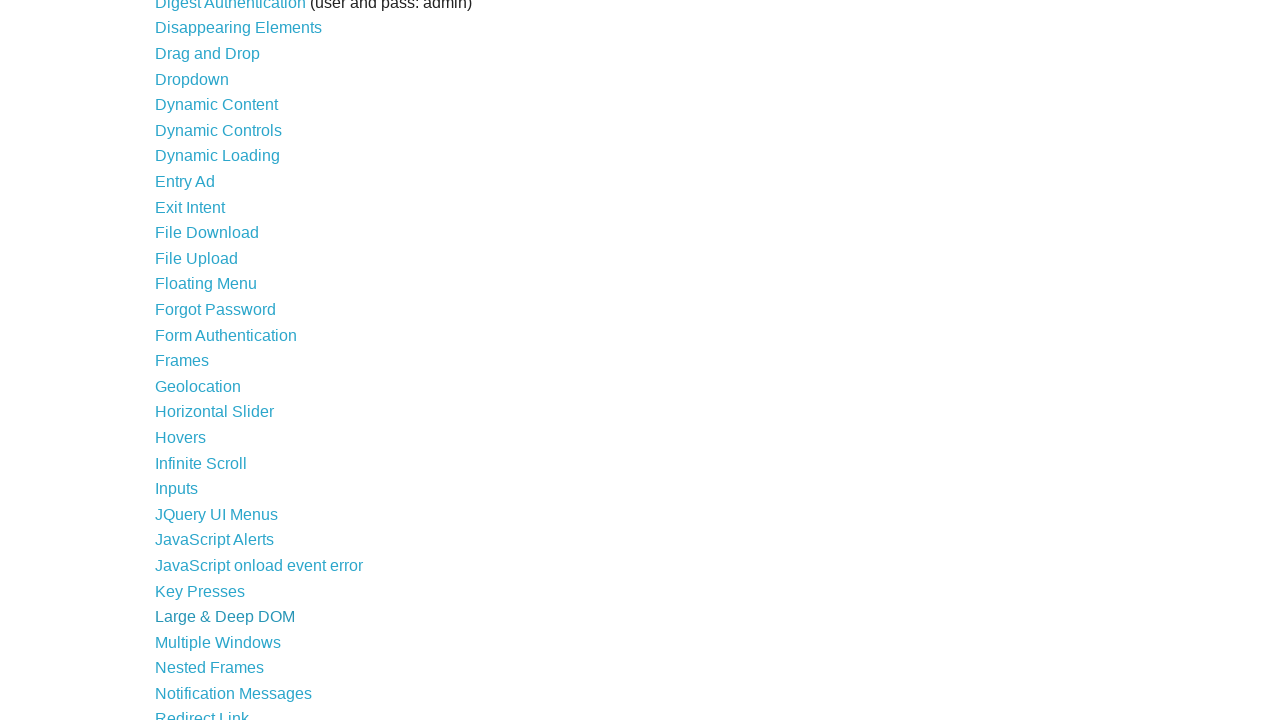

Re-fetched link list to account for DOM changes (current count: 46)
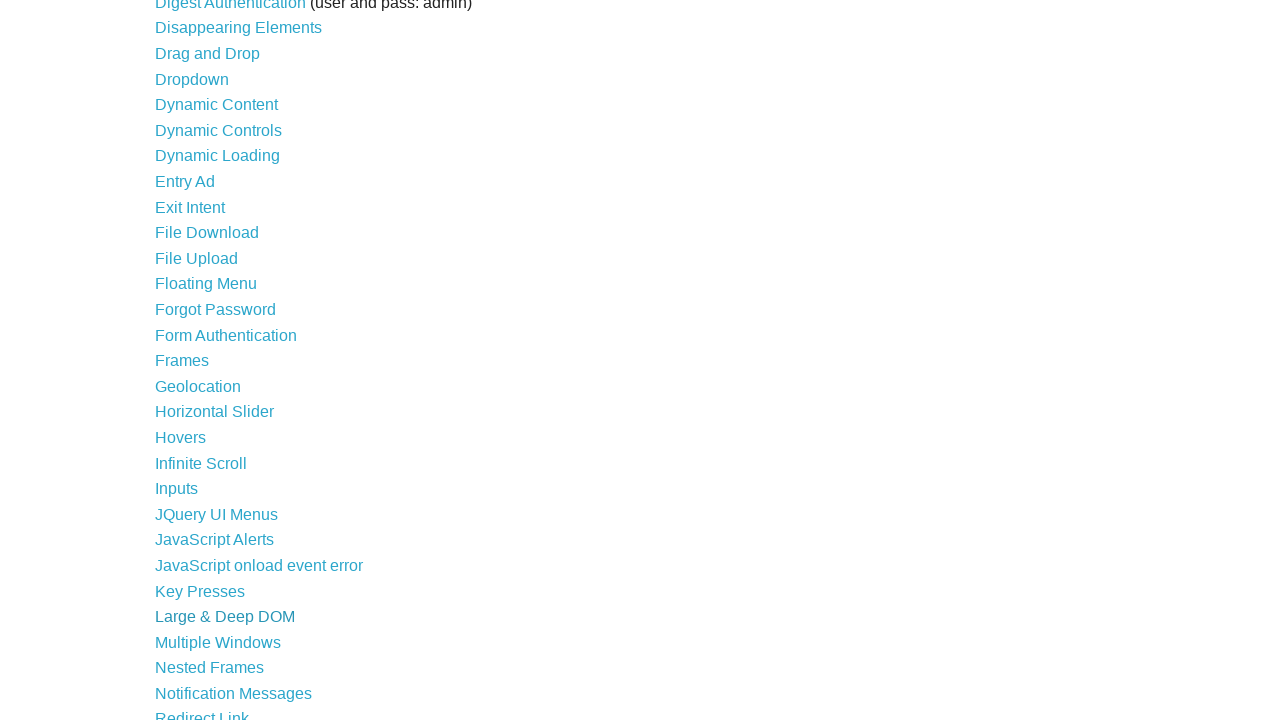

Selected link at index 33
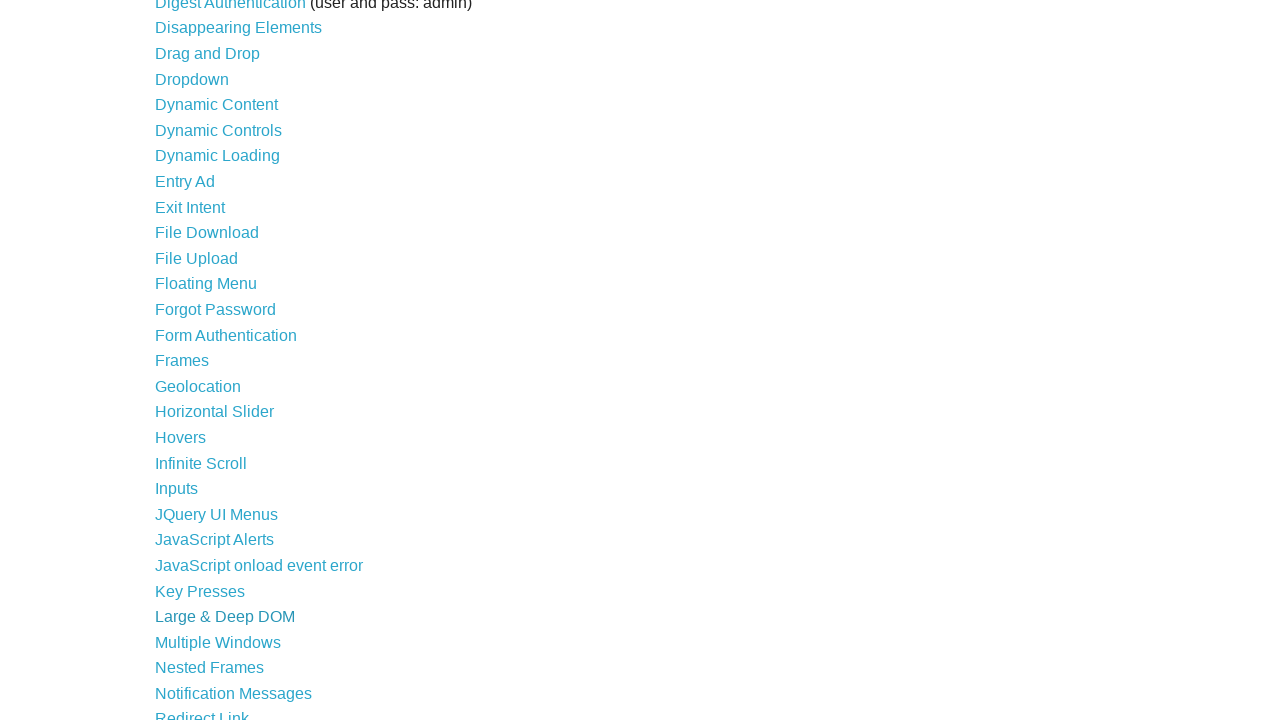

Checked visibility and bounding box of link at index 33
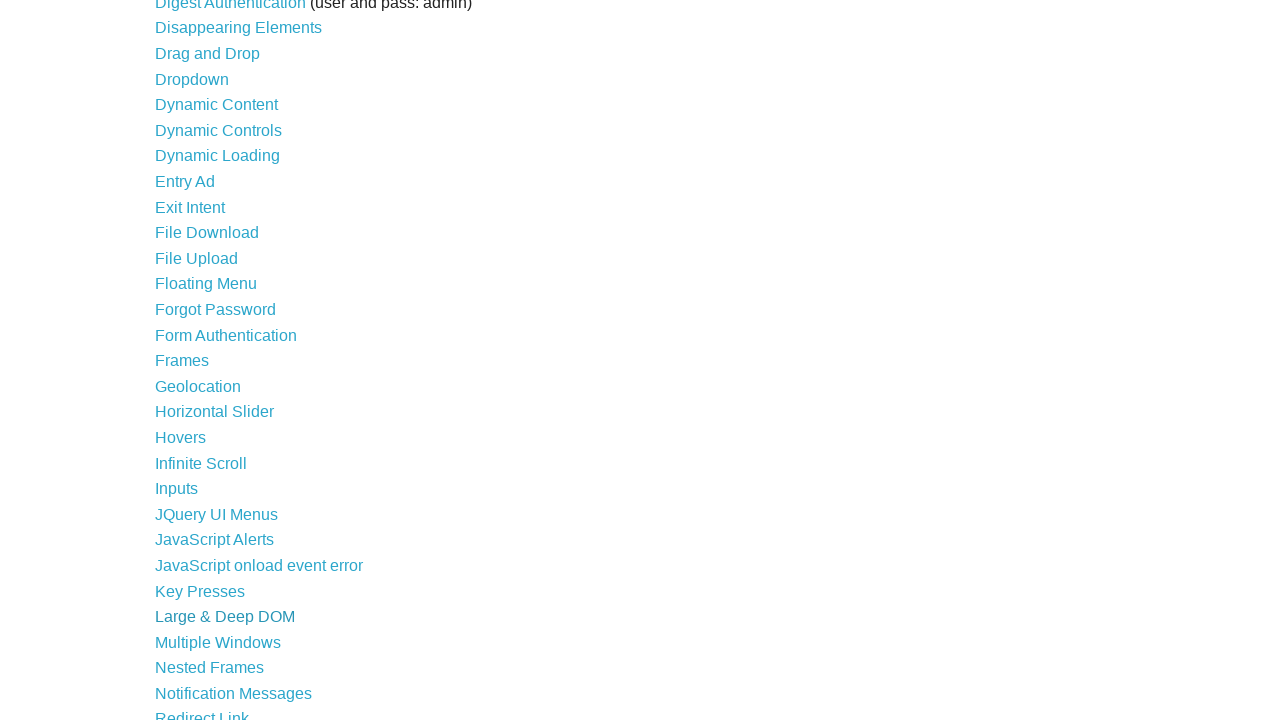

Found clickable link with text: 'Multiple Windows'
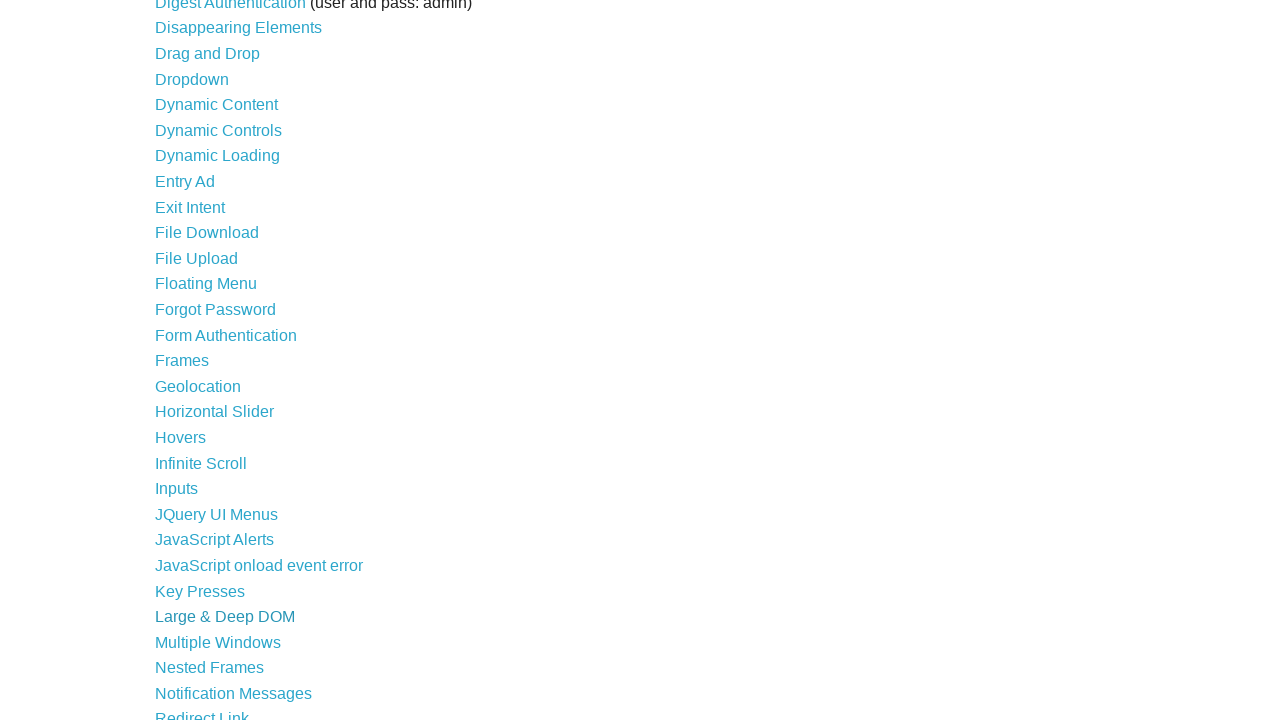

Clicked link with text: 'Multiple Windows' at (218, 642) on a >> nth=33
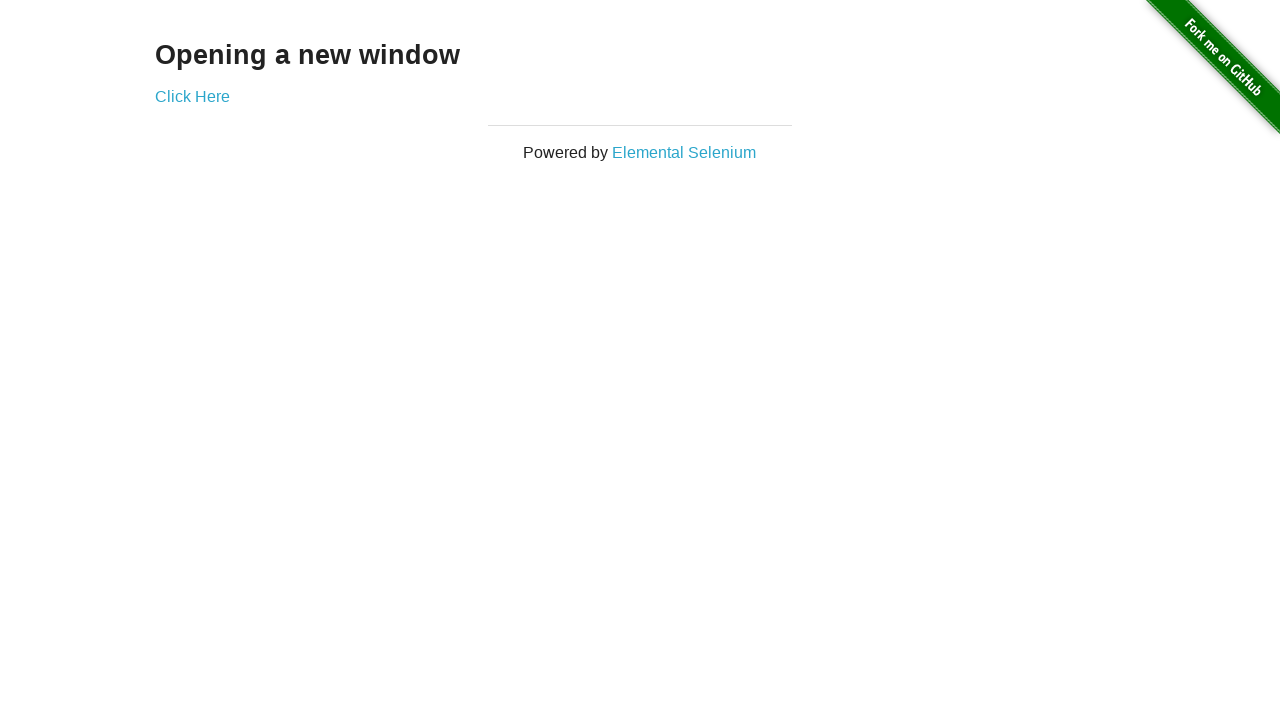

Located h3 elements on destination page
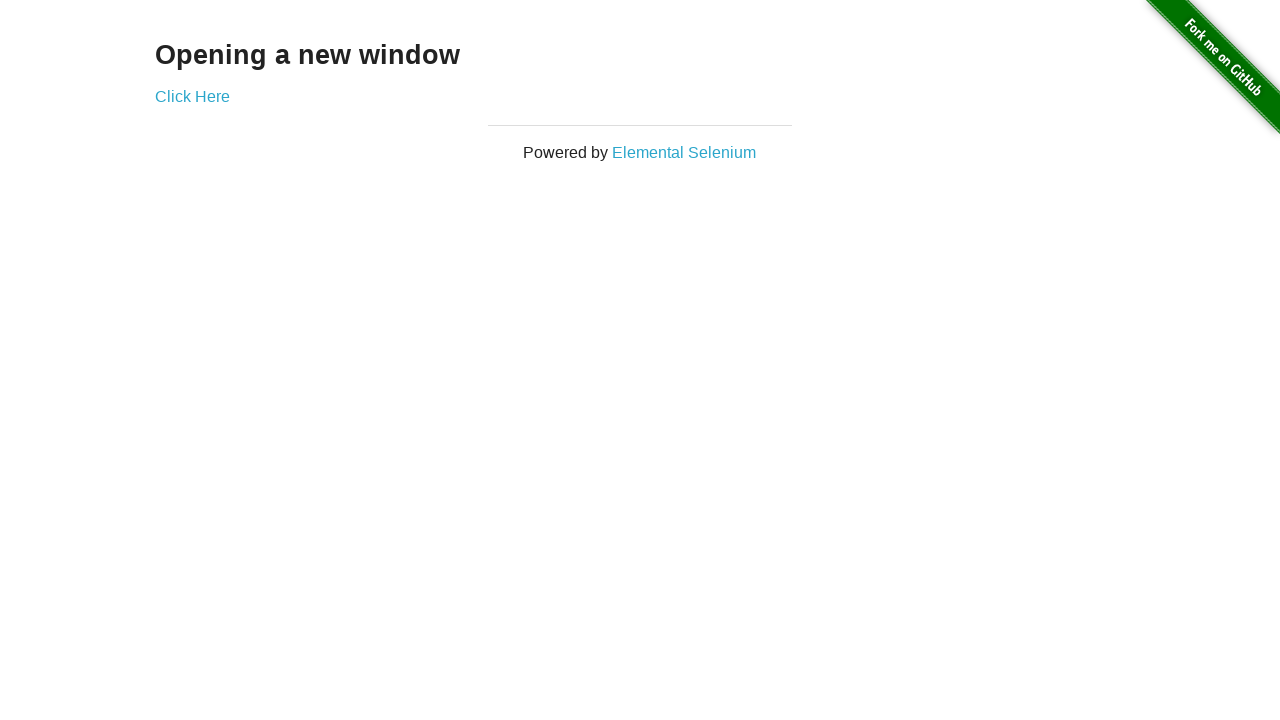

Found h3 element with text: 'Opening a new window'
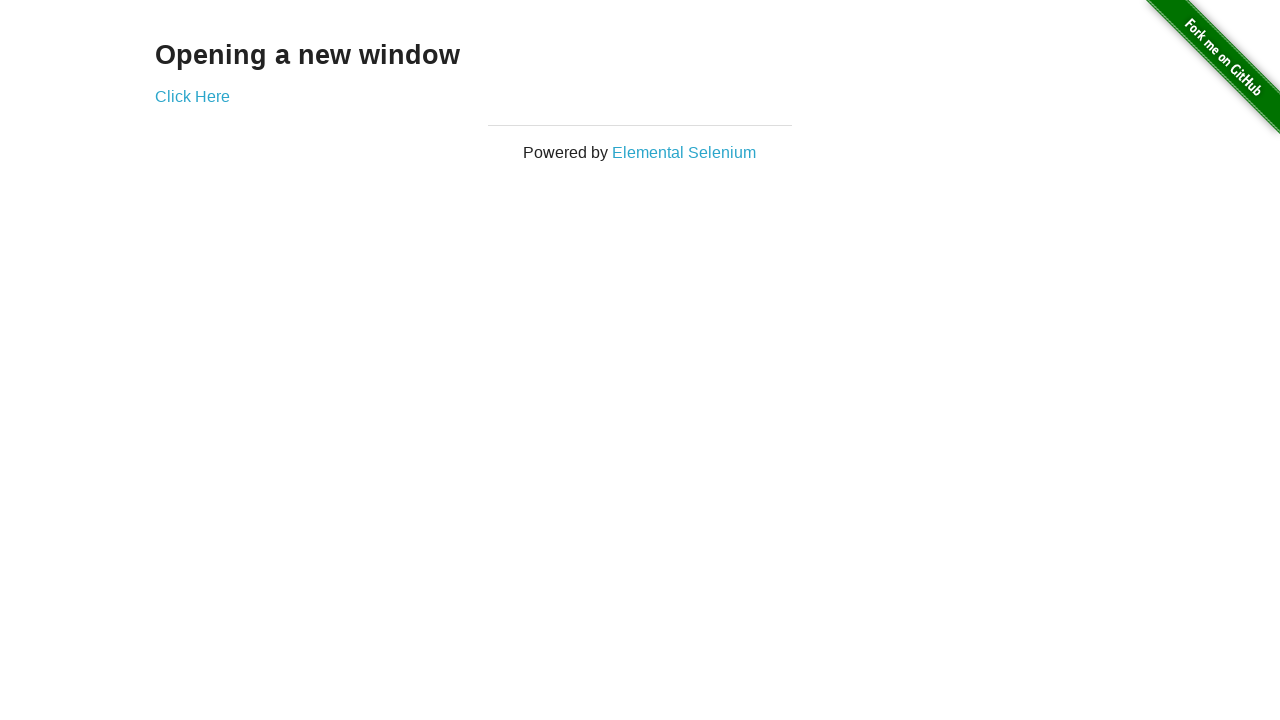

Navigated back to previous page
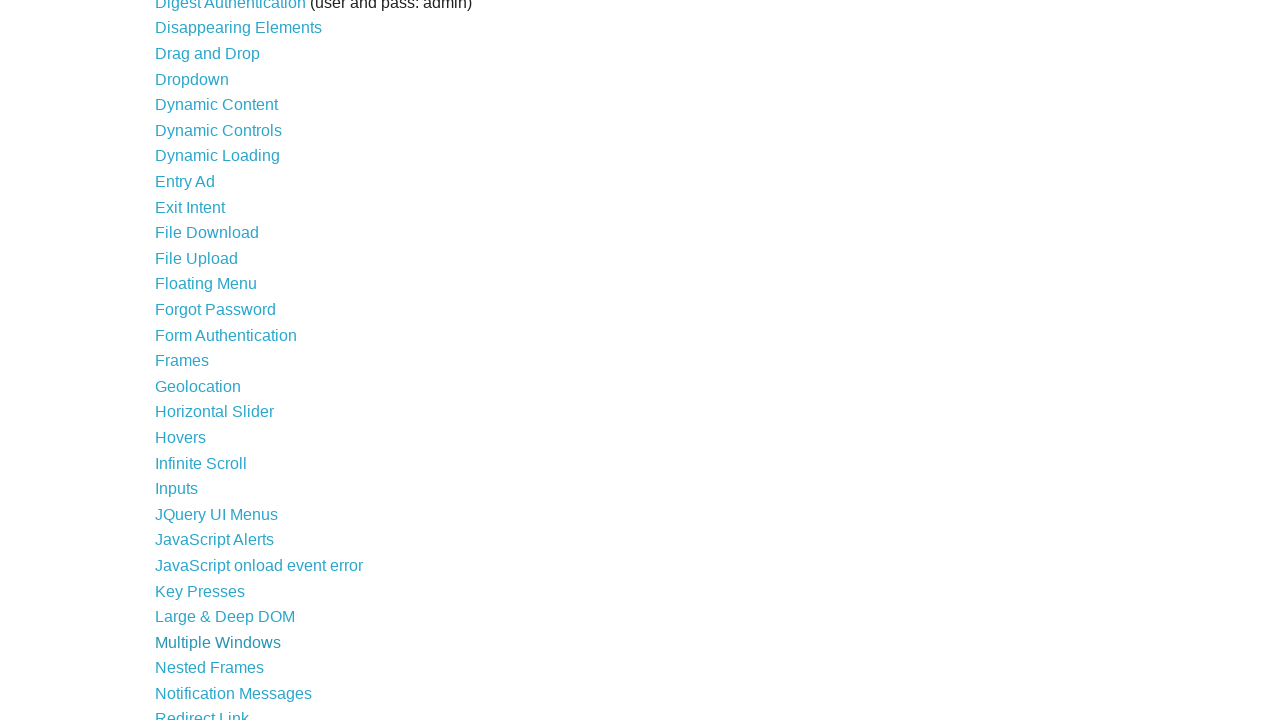

Waited for page to complete loading after navigating back
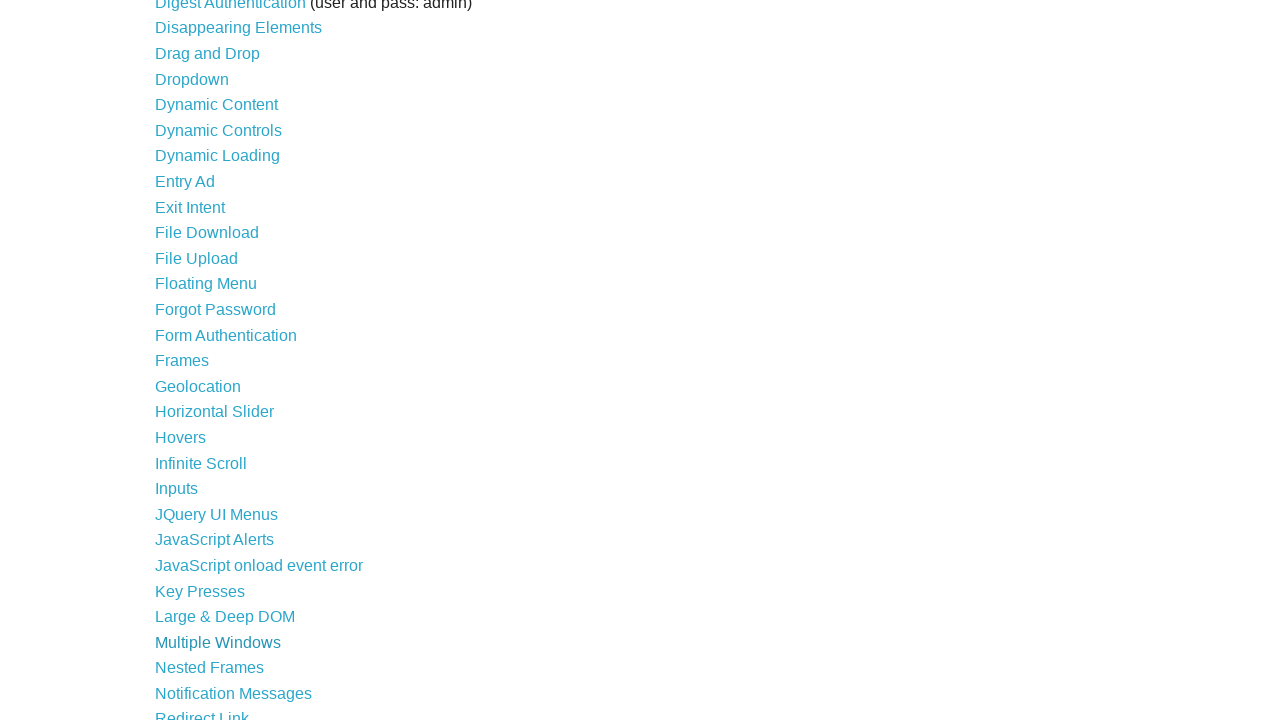

Re-fetched link list to account for DOM changes (current count: 46)
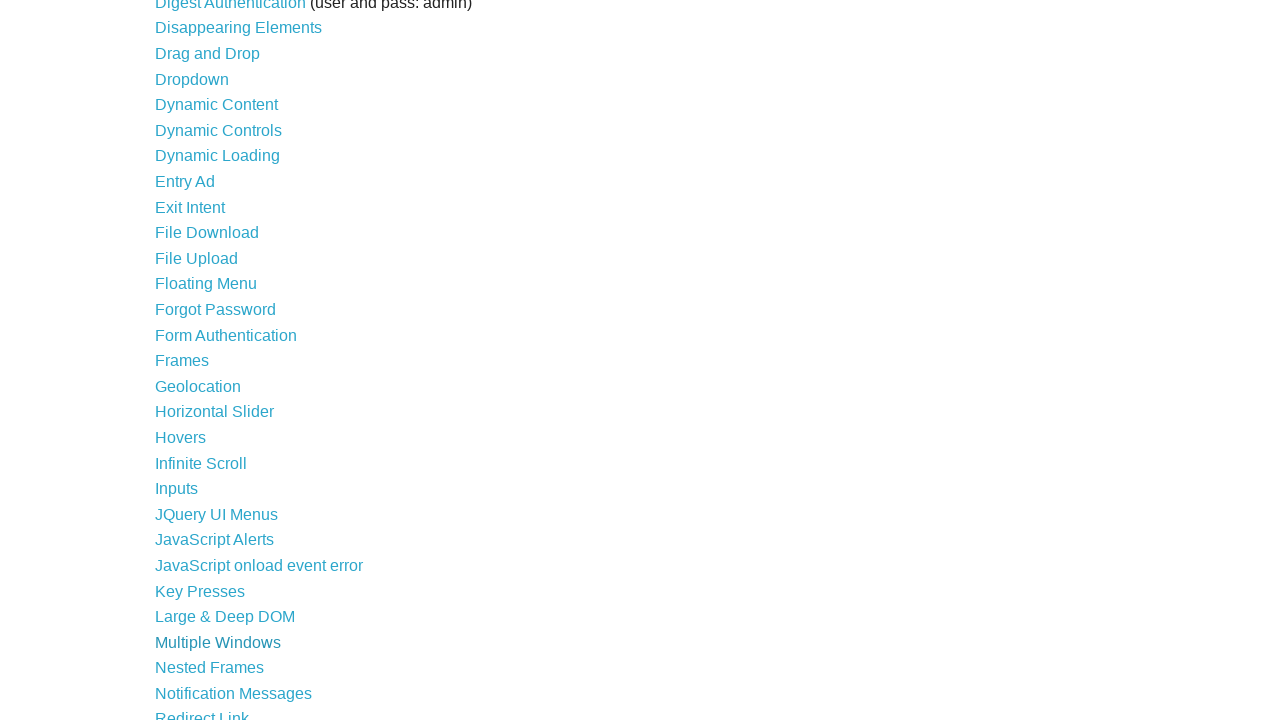

Selected link at index 34
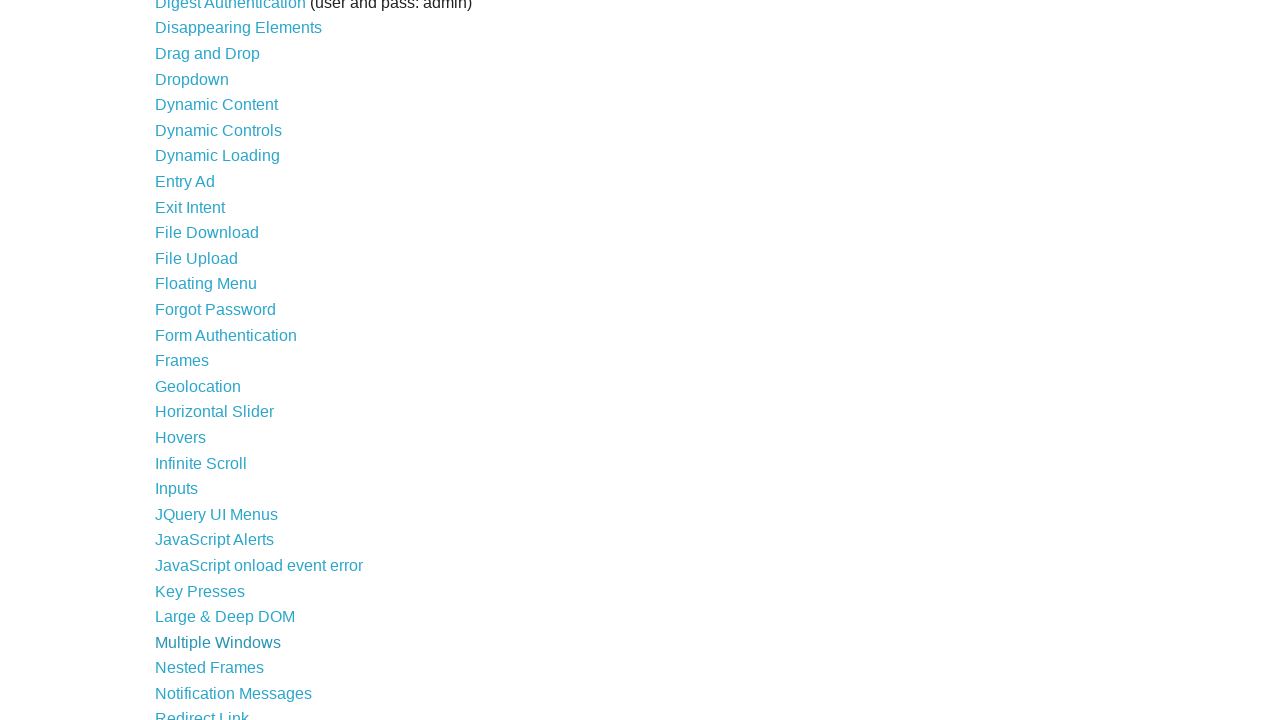

Checked visibility and bounding box of link at index 34
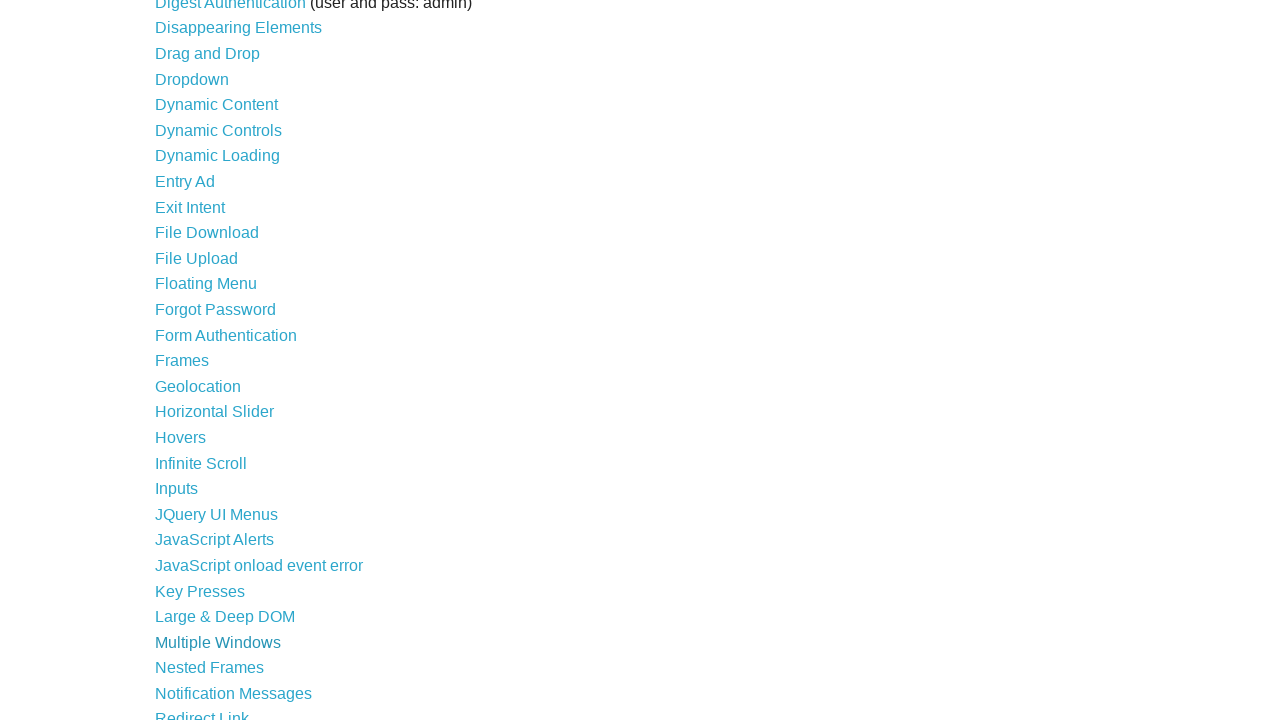

Found clickable link with text: 'Nested Frames'
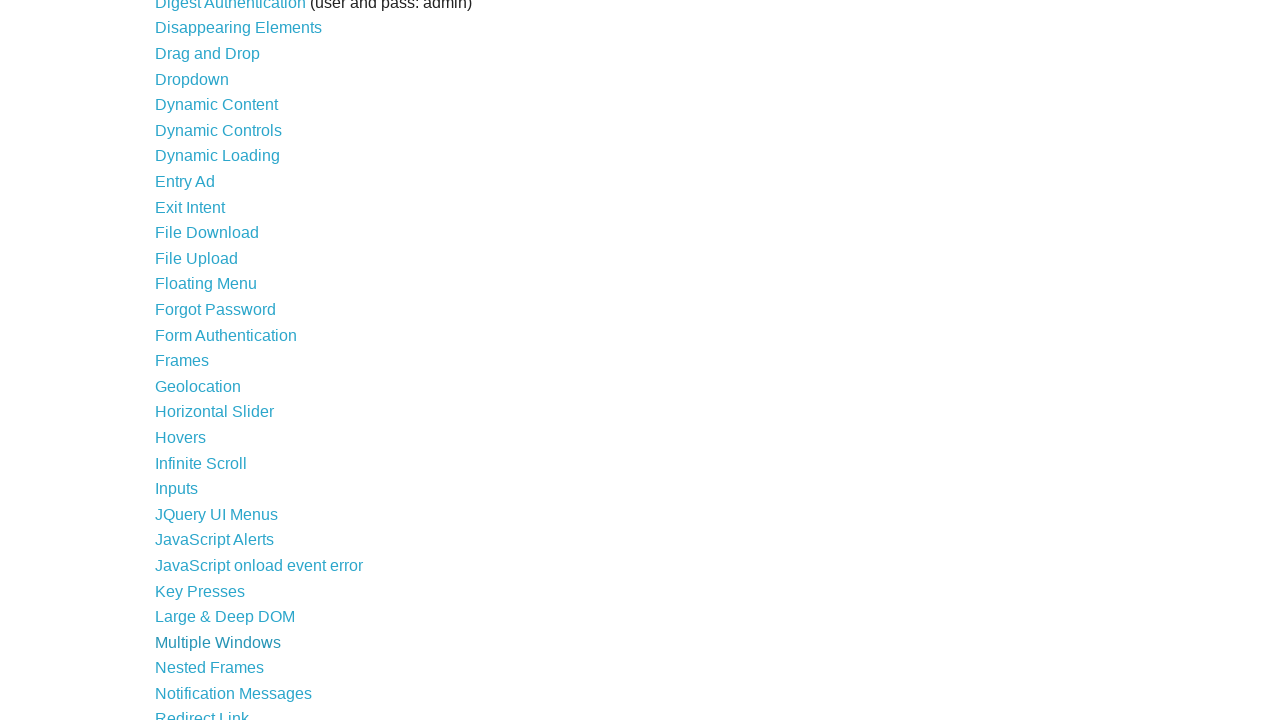

Clicked link with text: 'Nested Frames' at (210, 668) on a >> nth=34
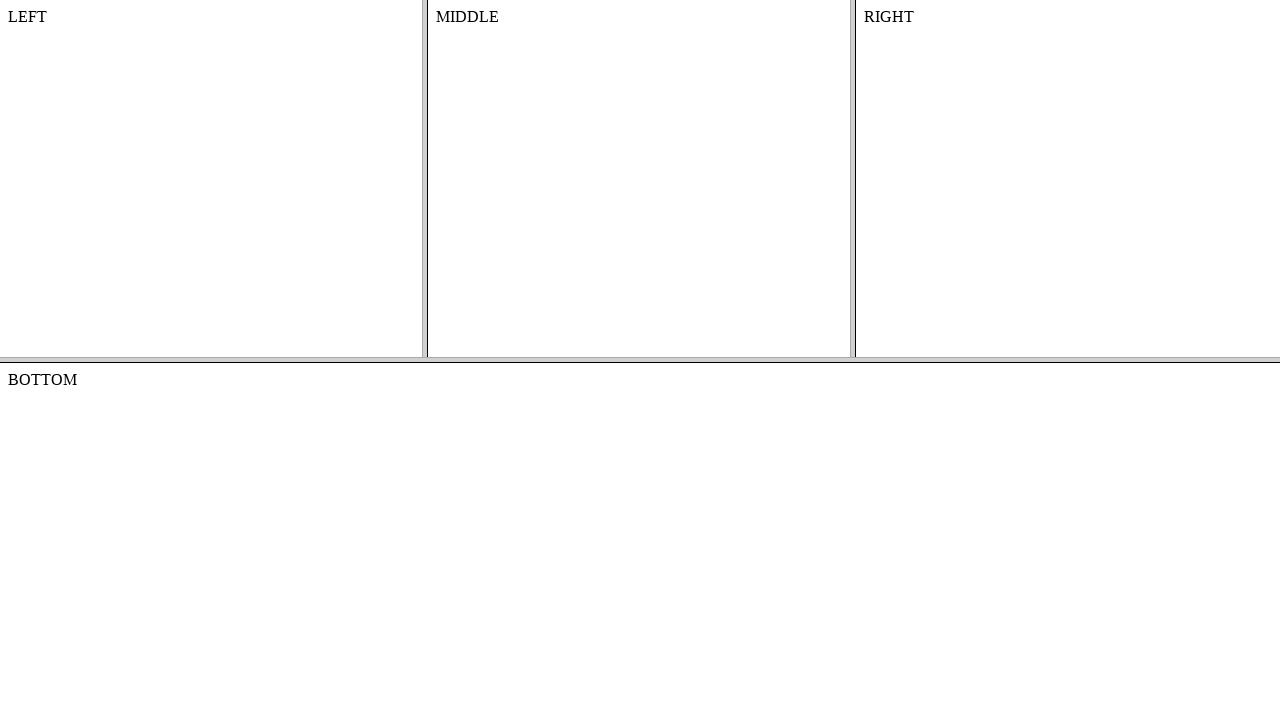

Located h3 elements on destination page
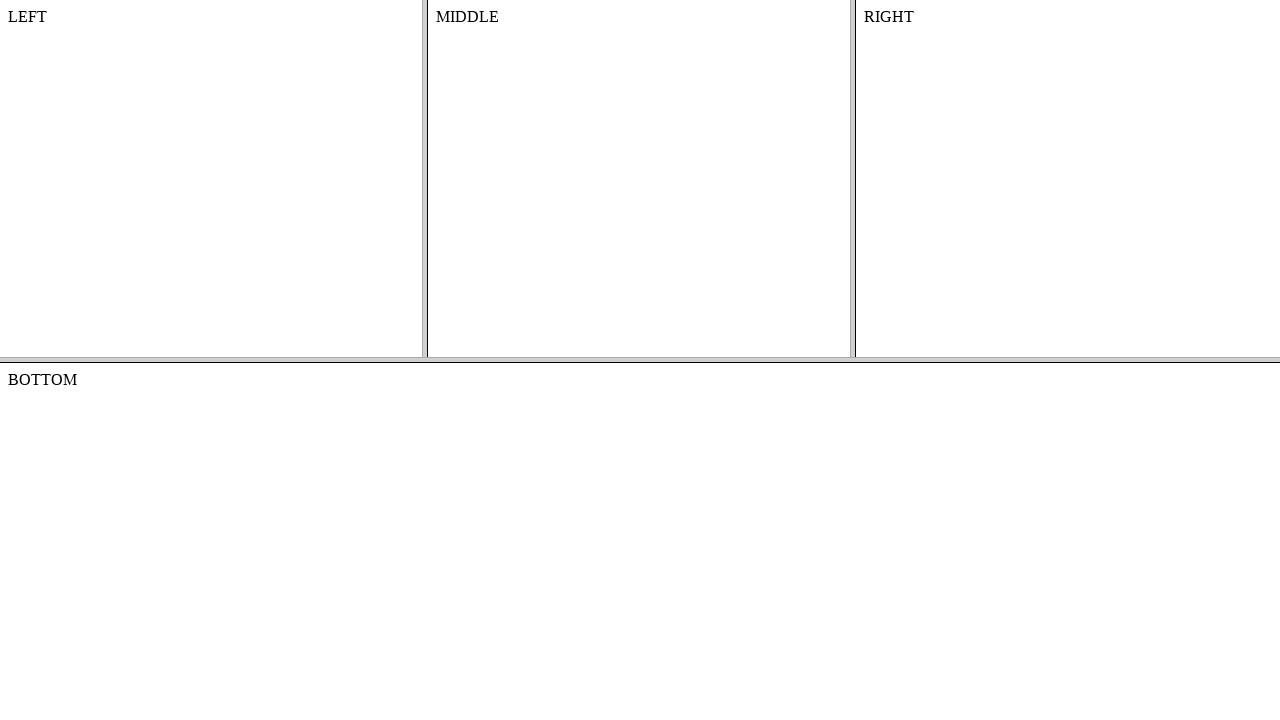

No h3 element found on destination page
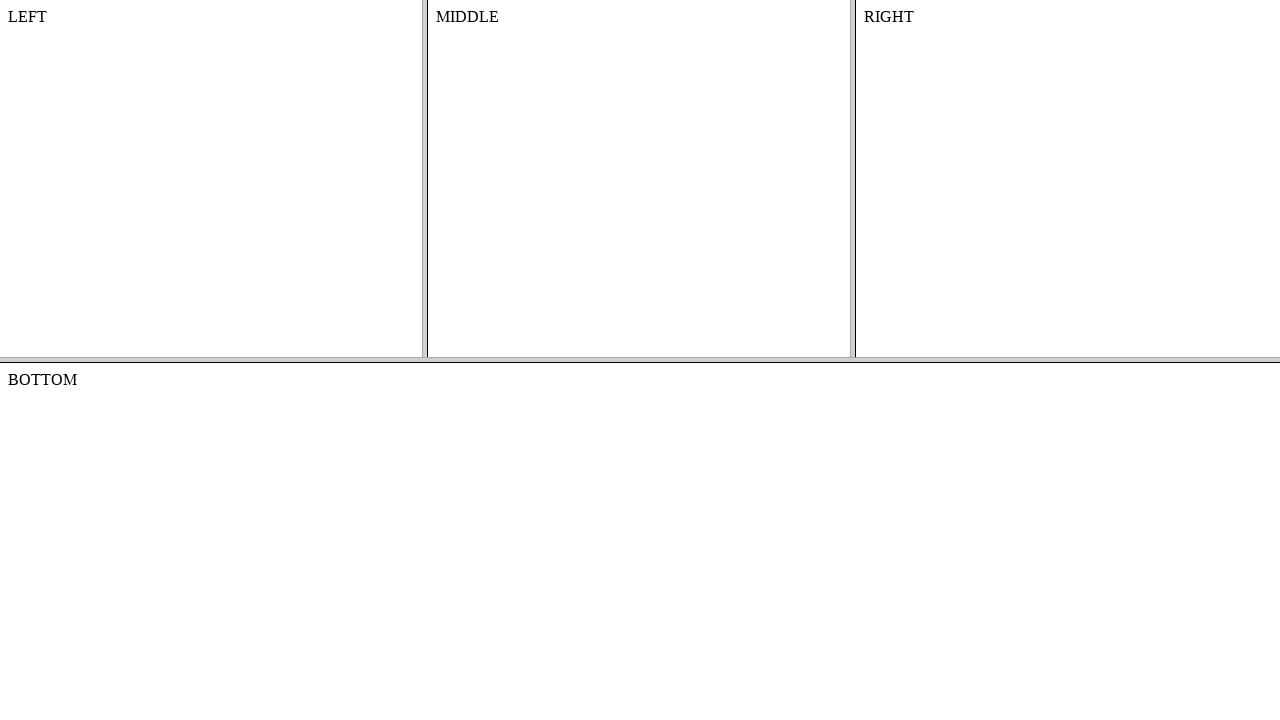

Navigated back to previous page
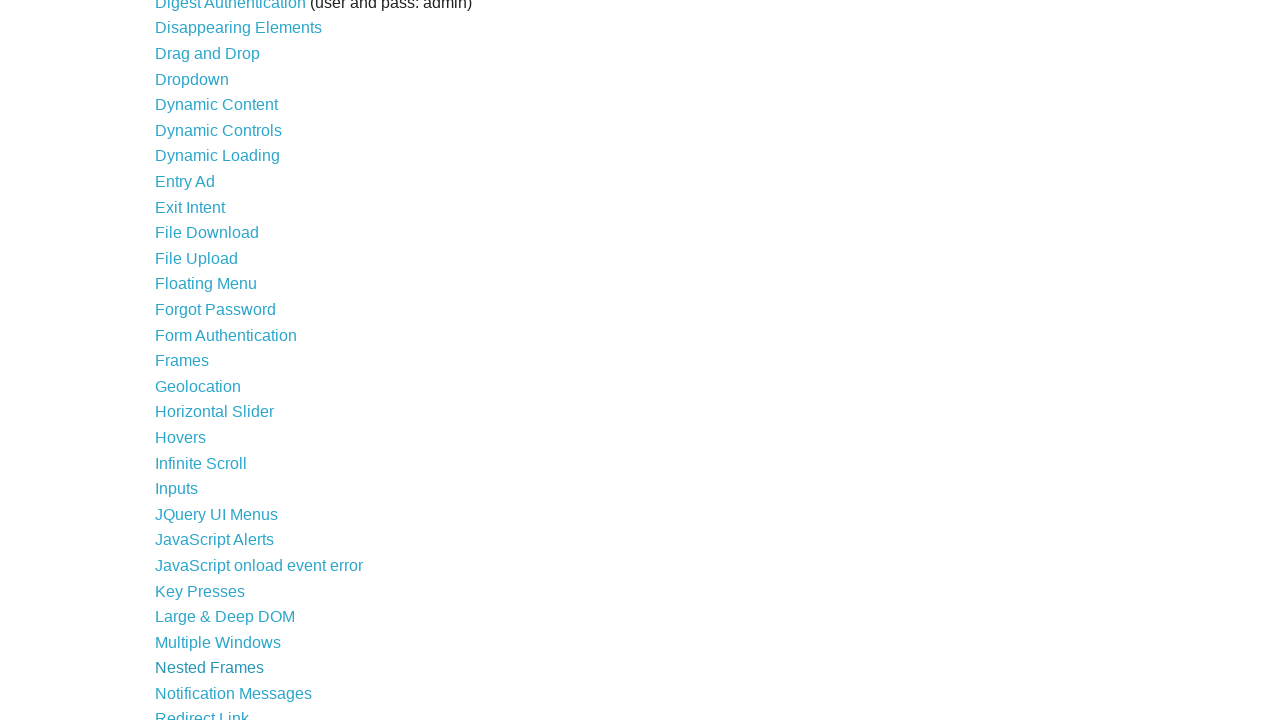

Waited for page to complete loading after navigating back
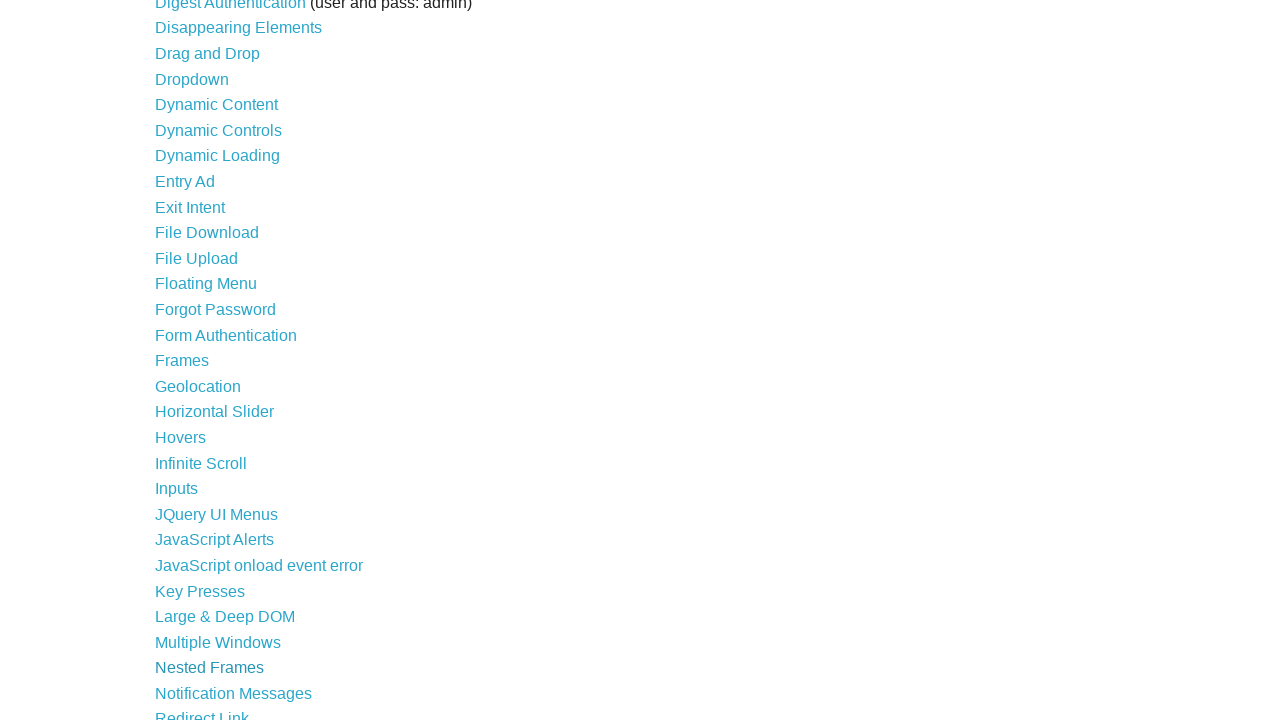

Re-fetched link list to account for DOM changes (current count: 46)
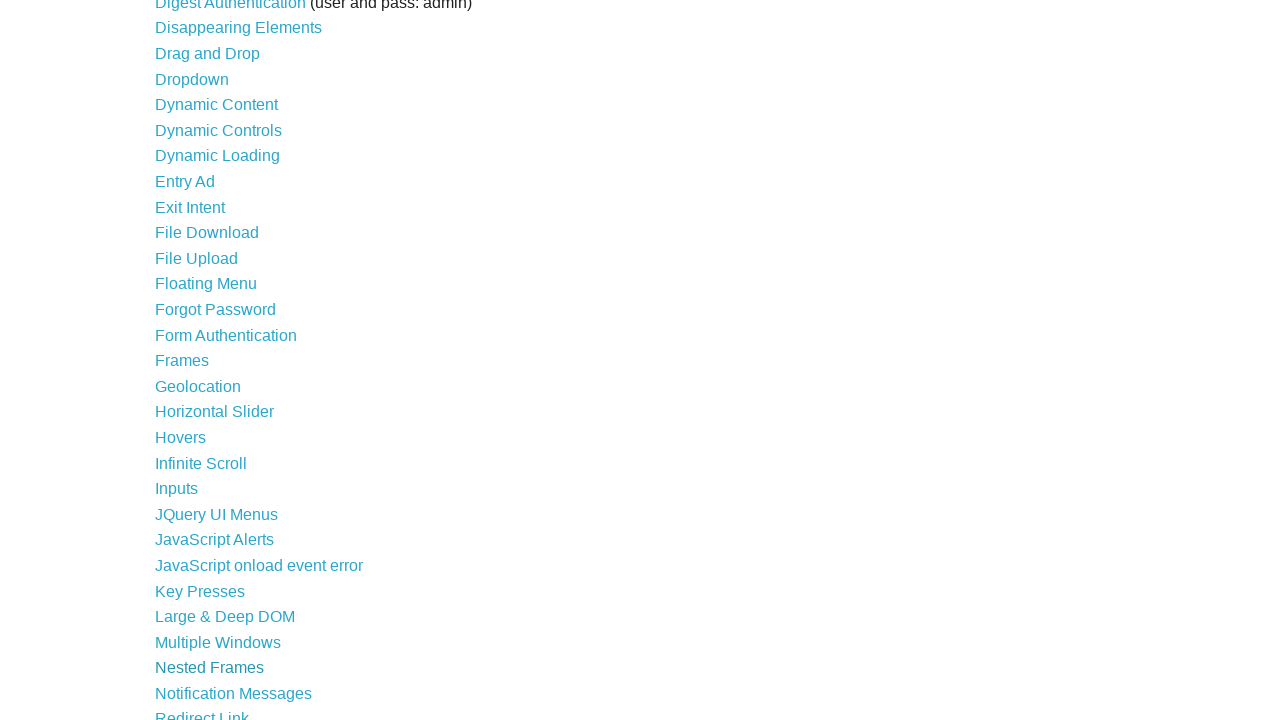

Selected link at index 35
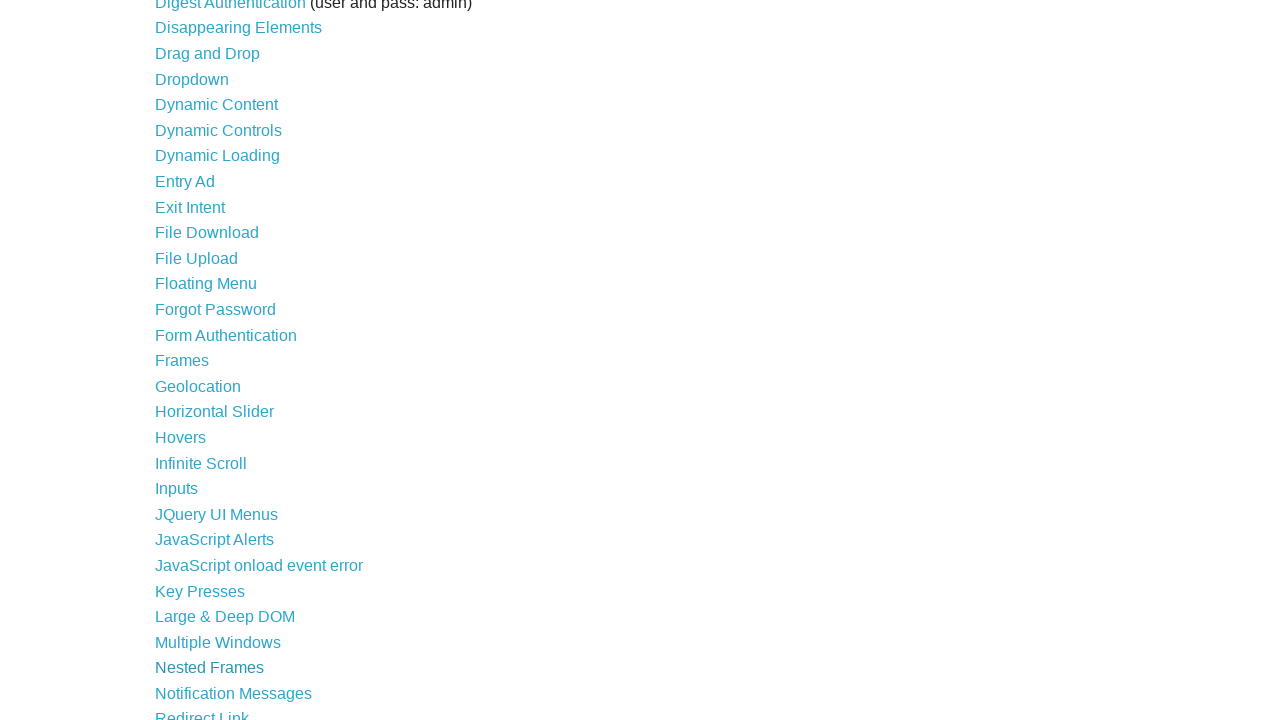

Checked visibility and bounding box of link at index 35
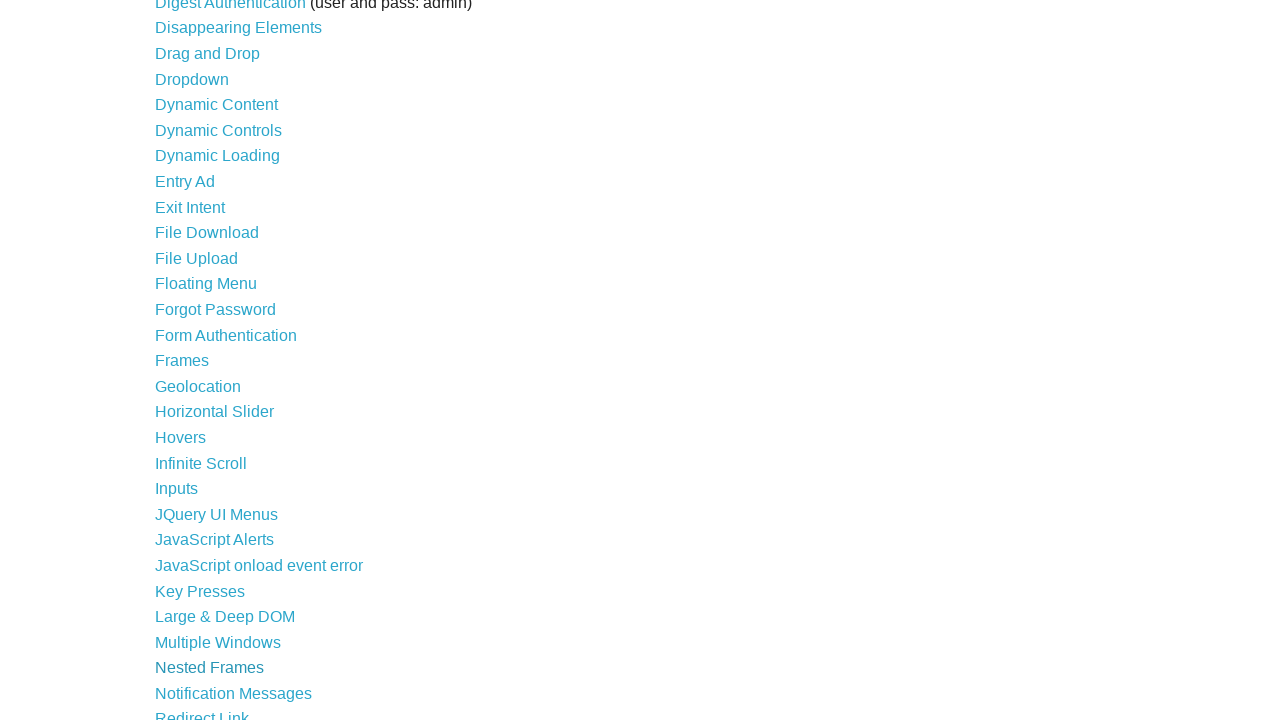

Found clickable link with text: 'Notification Messages'
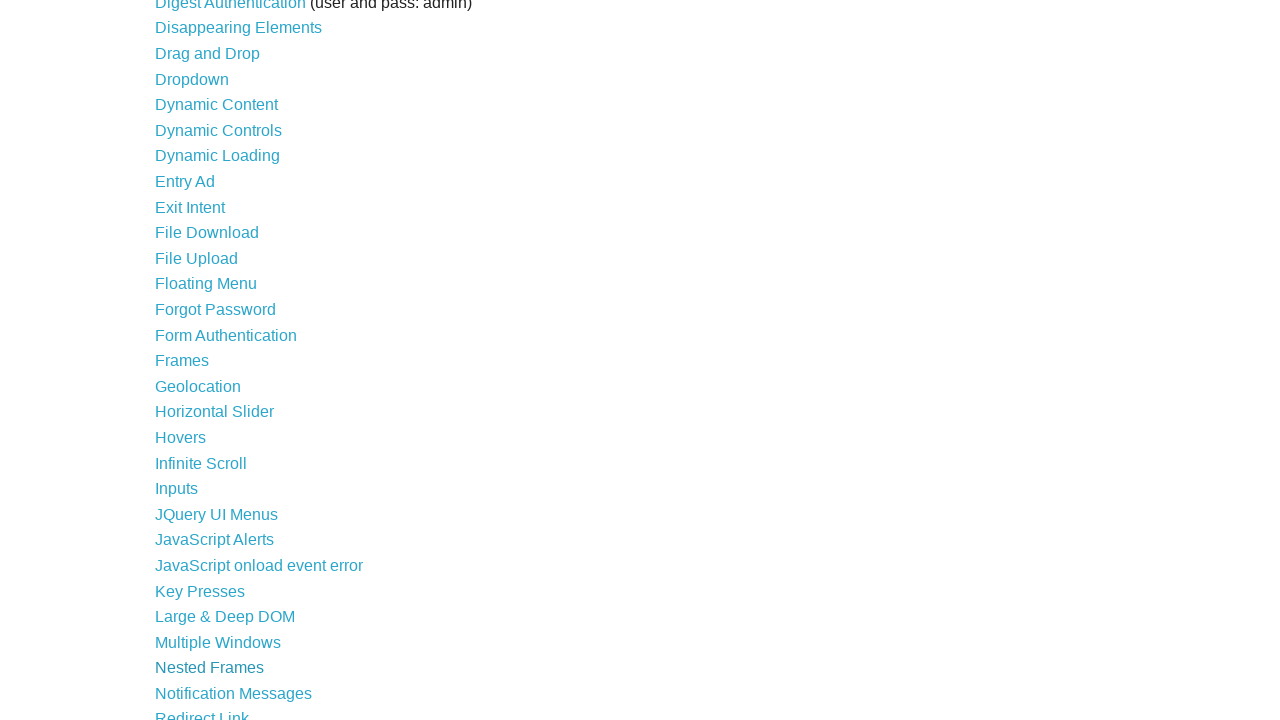

Clicked link with text: 'Notification Messages' at (234, 693) on a >> nth=35
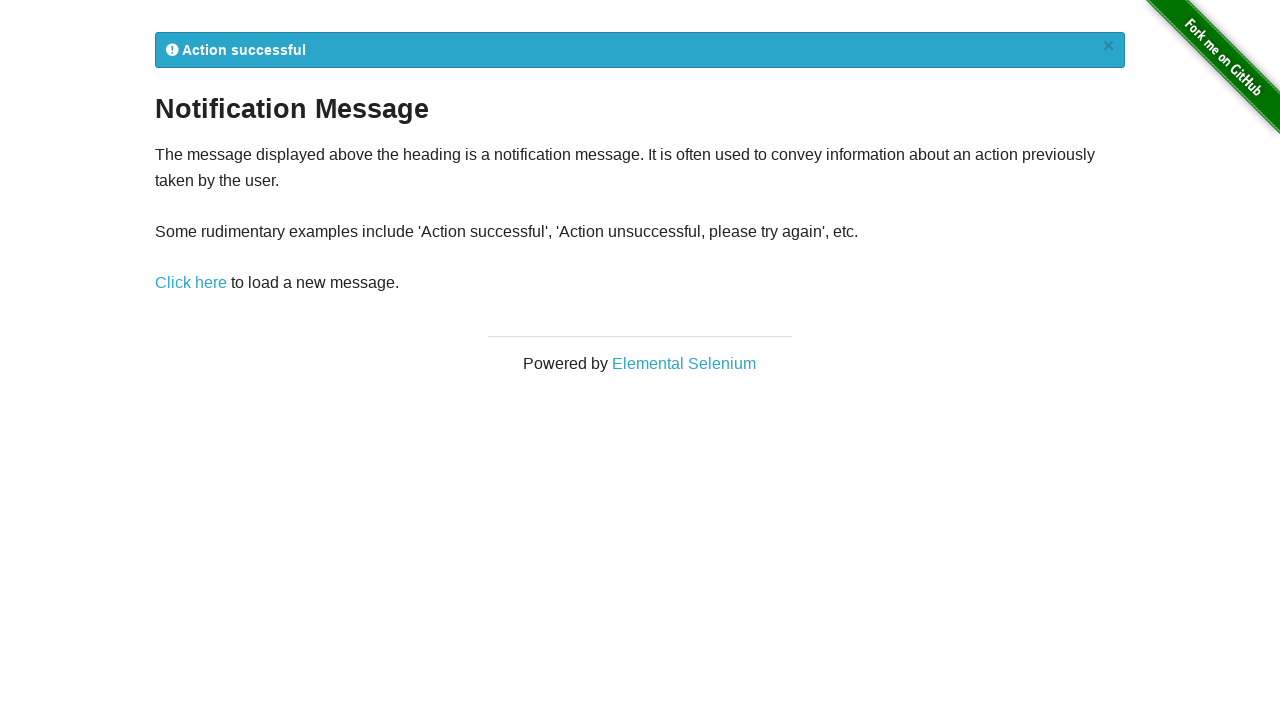

Located h3 elements on destination page
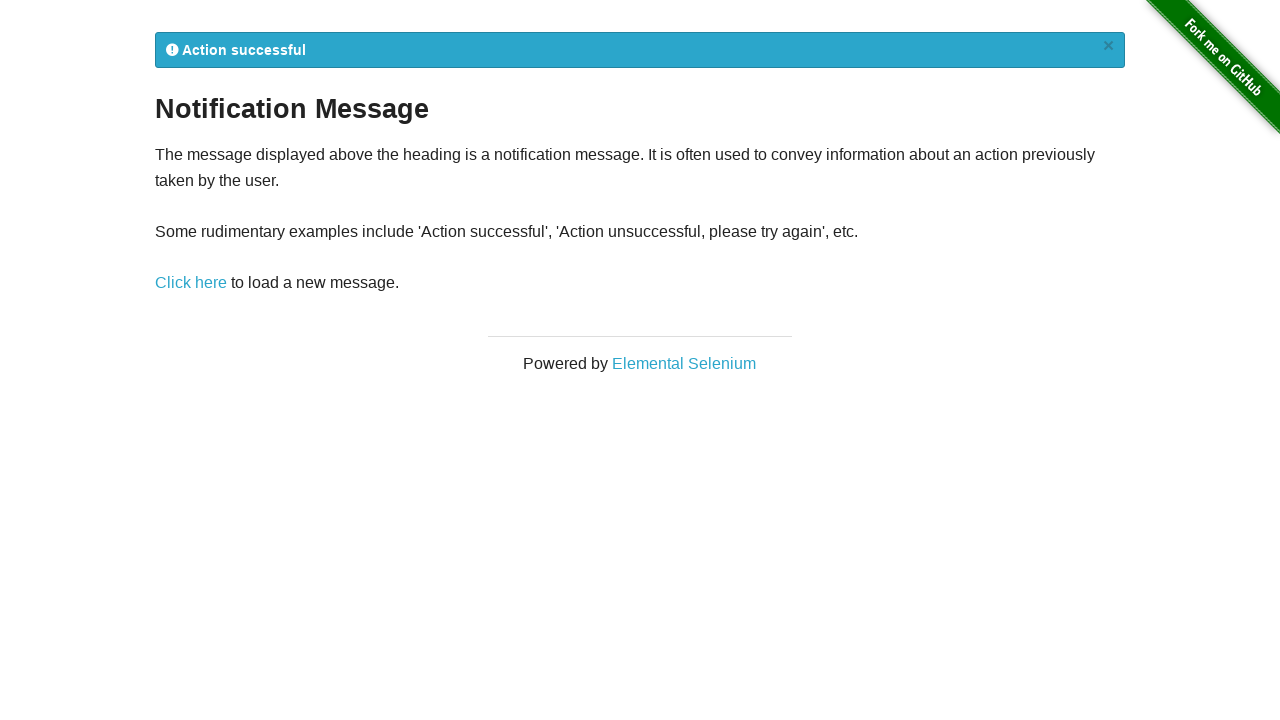

Found h3 element with text: 'Notification Message'
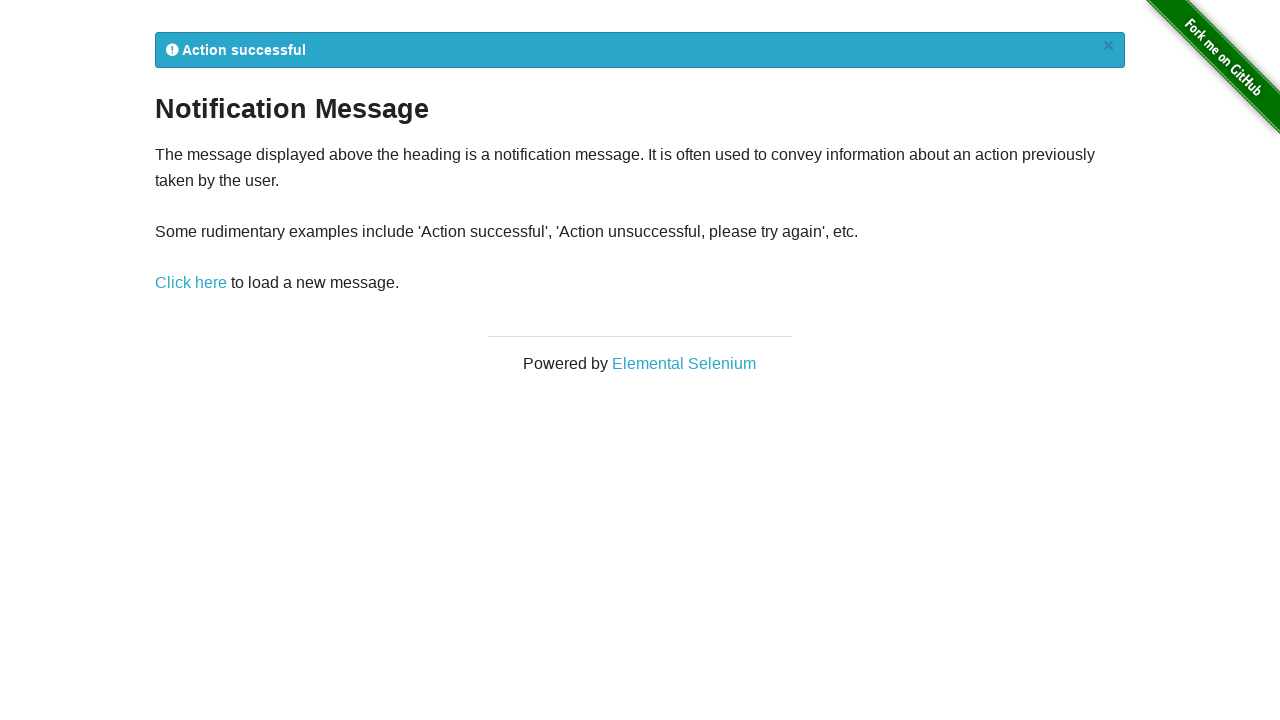

Navigated back to previous page
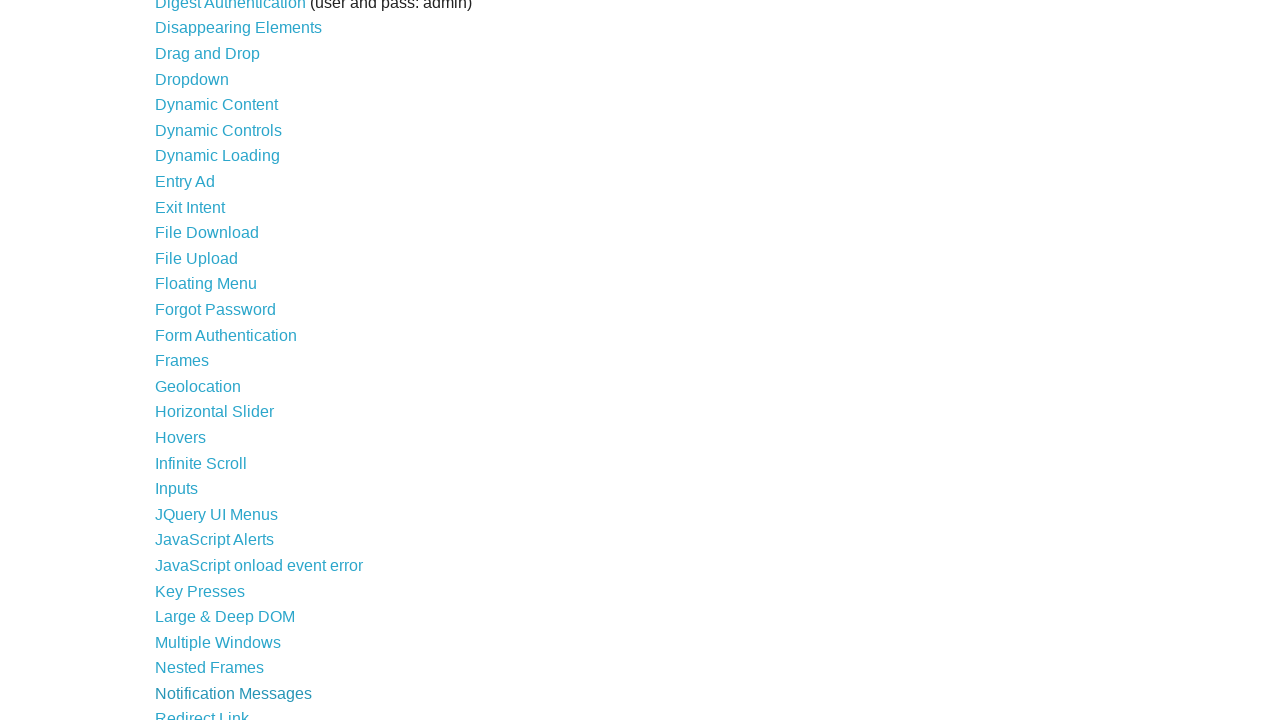

Waited for page to complete loading after navigating back
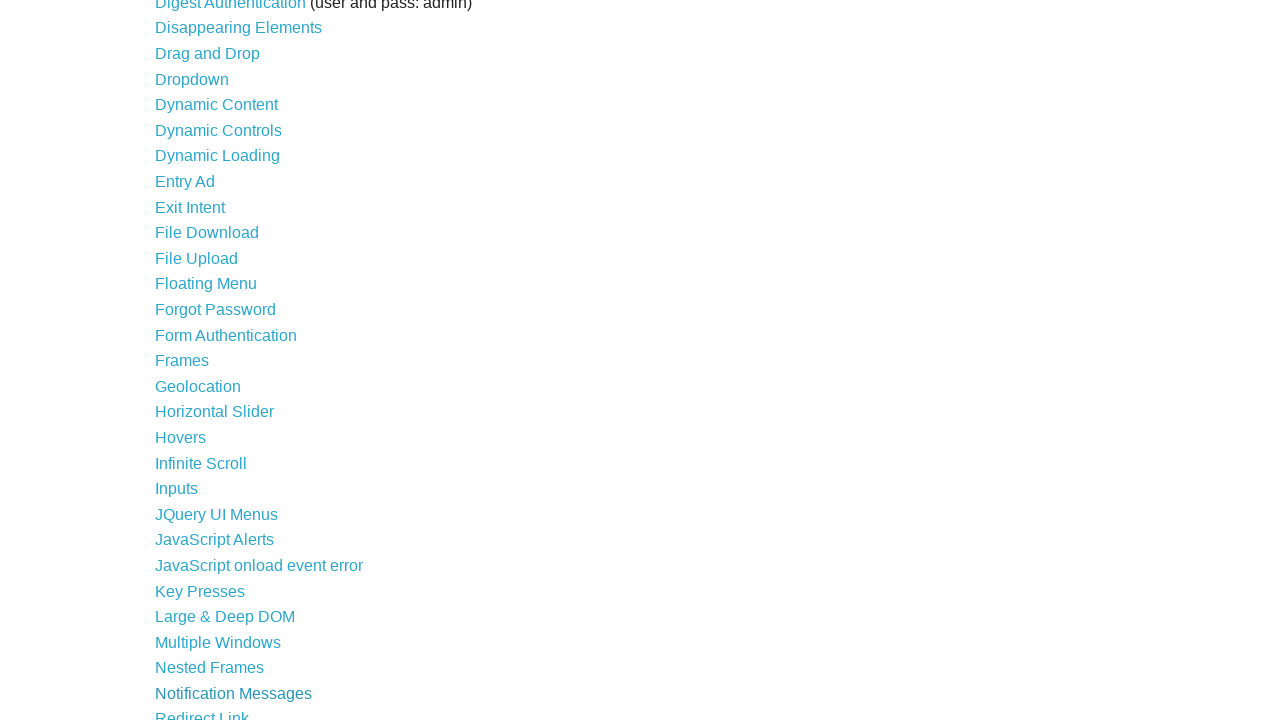

Re-fetched link list to account for DOM changes (current count: 46)
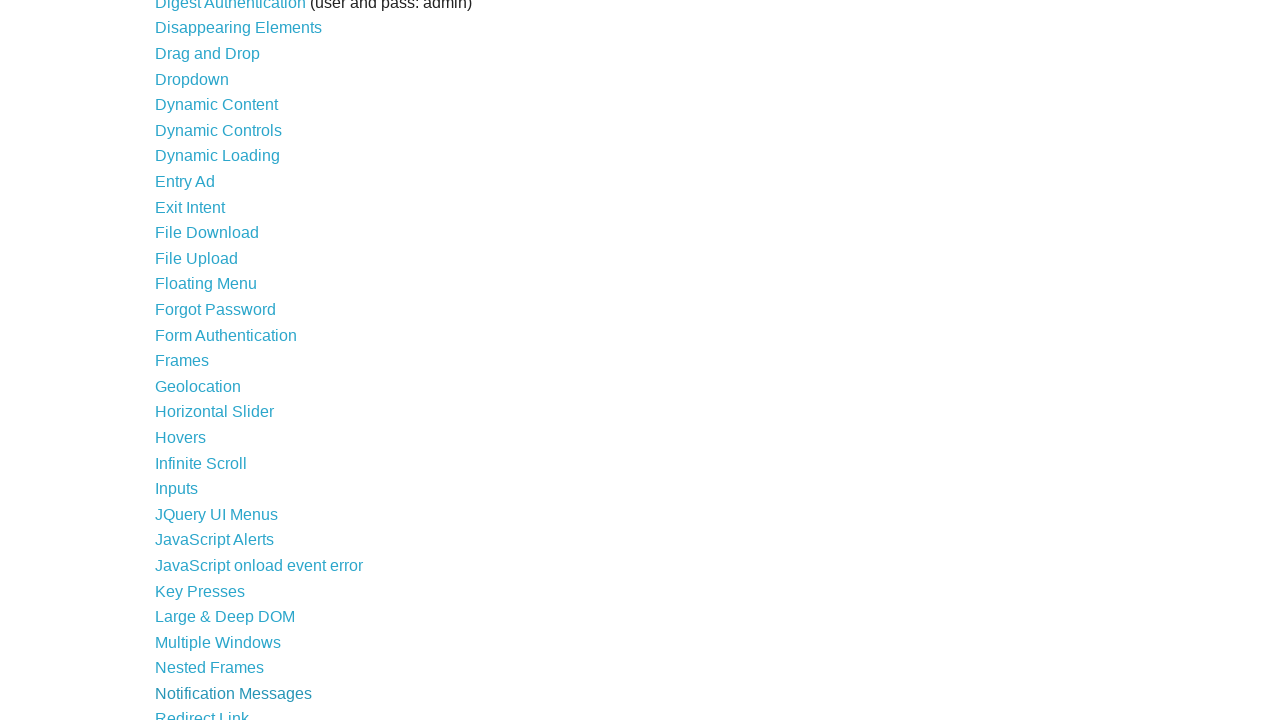

Selected link at index 36
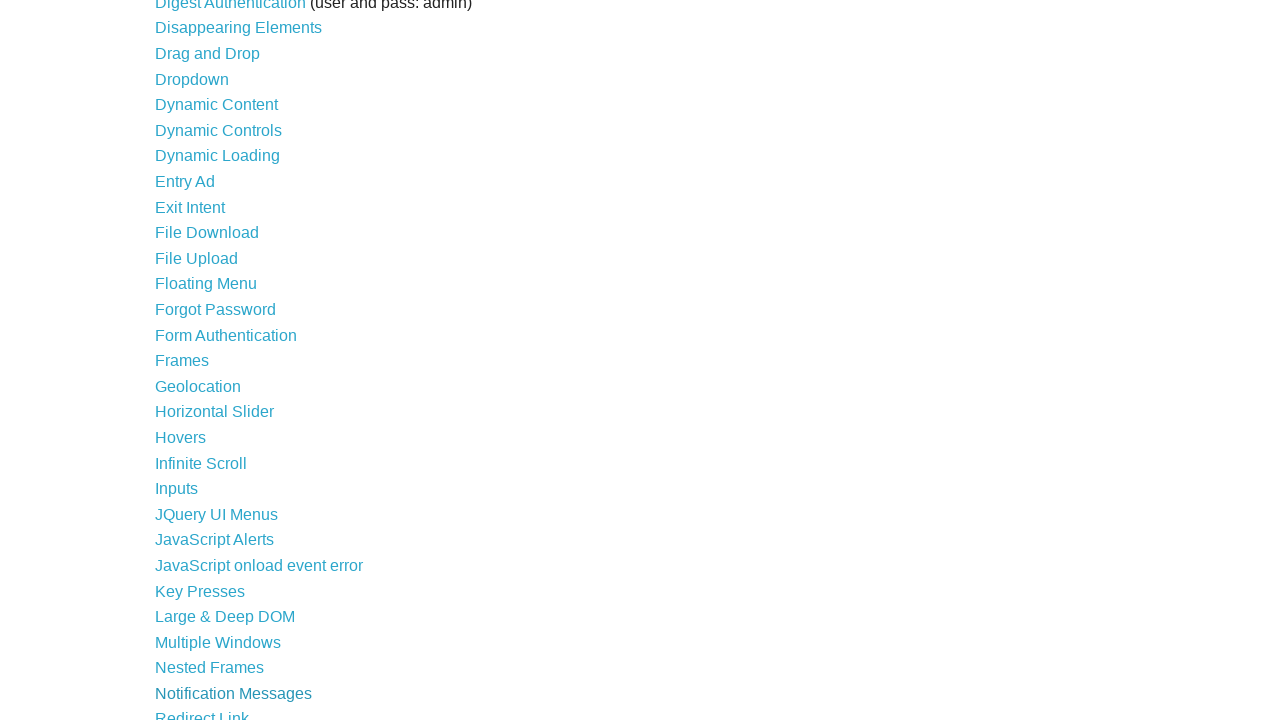

Checked visibility and bounding box of link at index 36
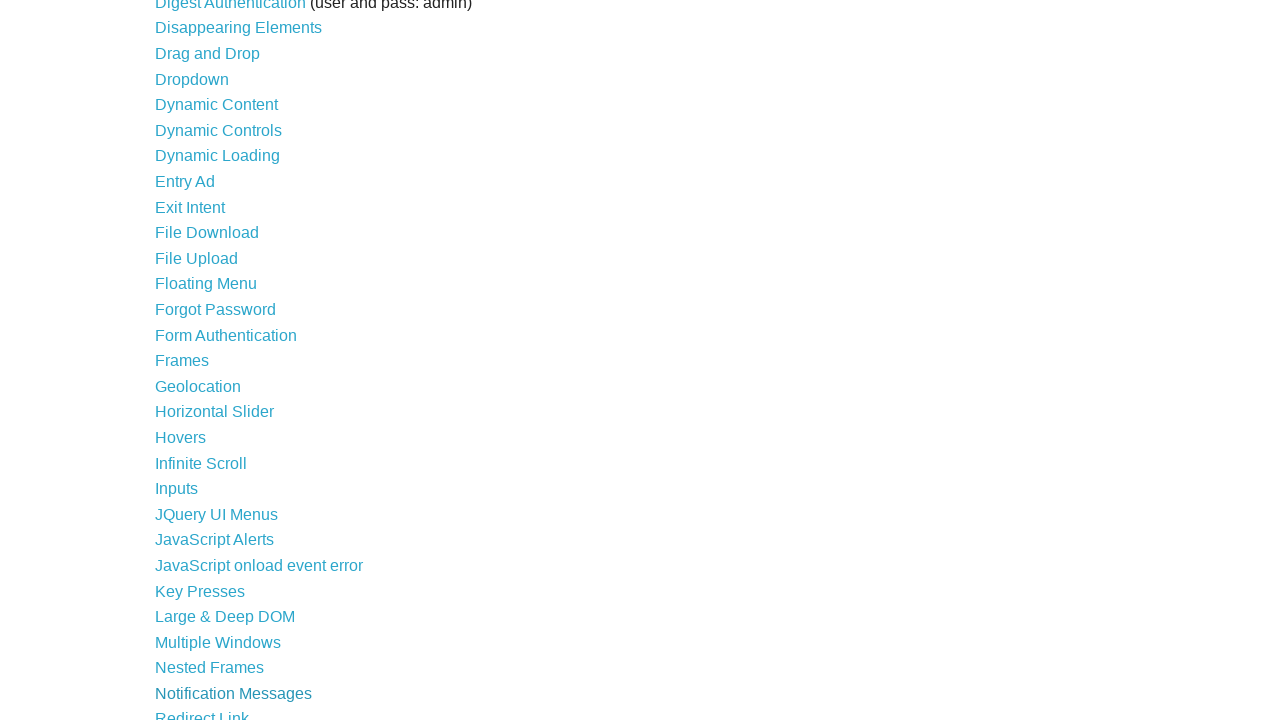

Found clickable link with text: 'Redirect Link'
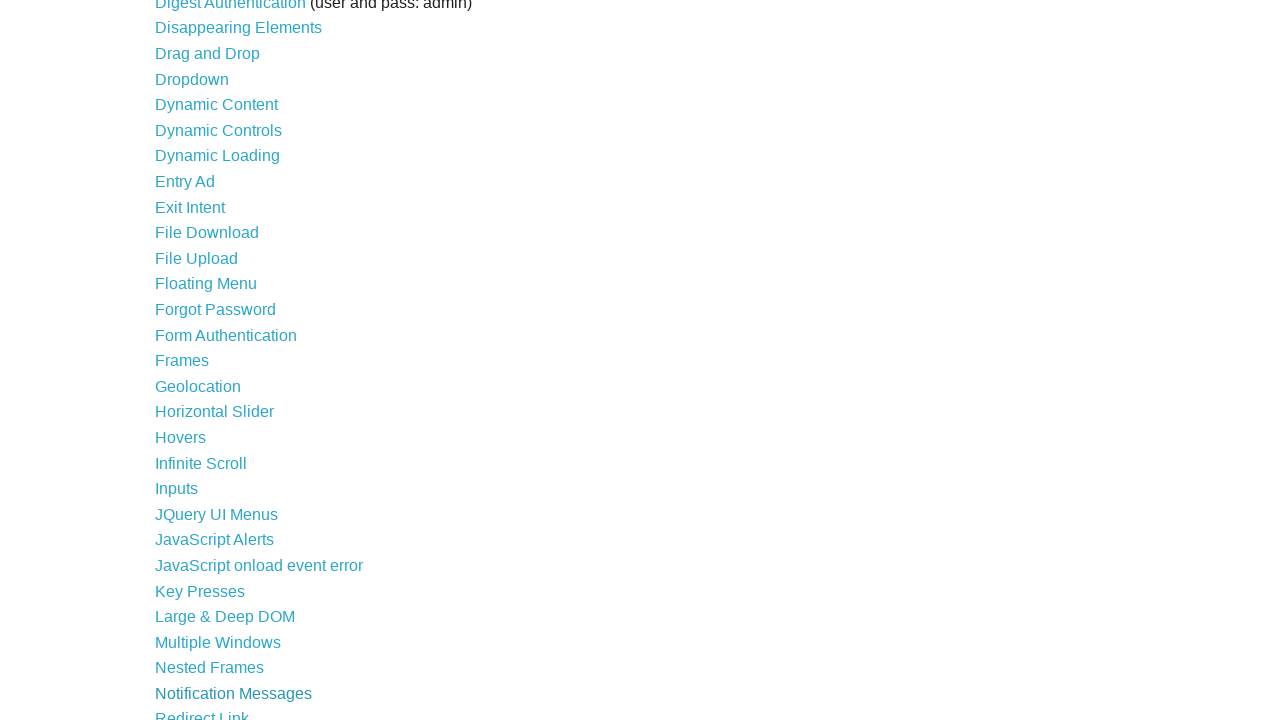

Clicked link with text: 'Redirect Link' at (202, 712) on a >> nth=36
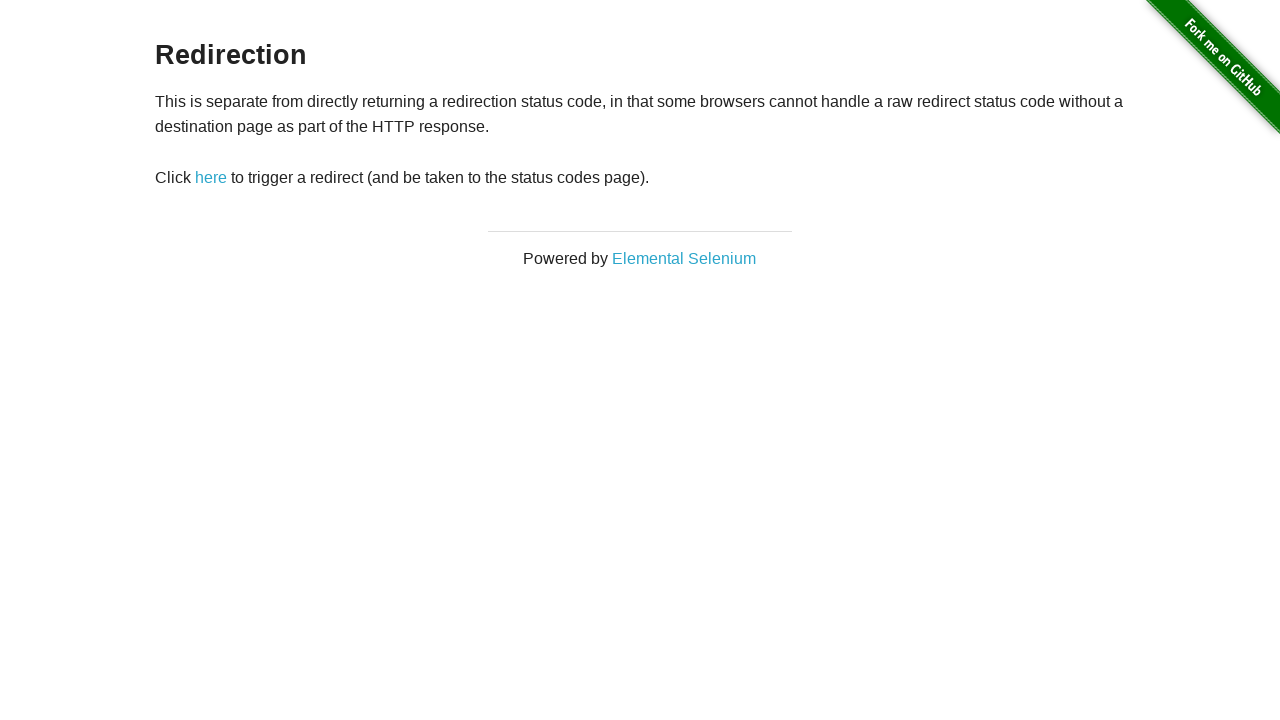

Located h3 elements on destination page
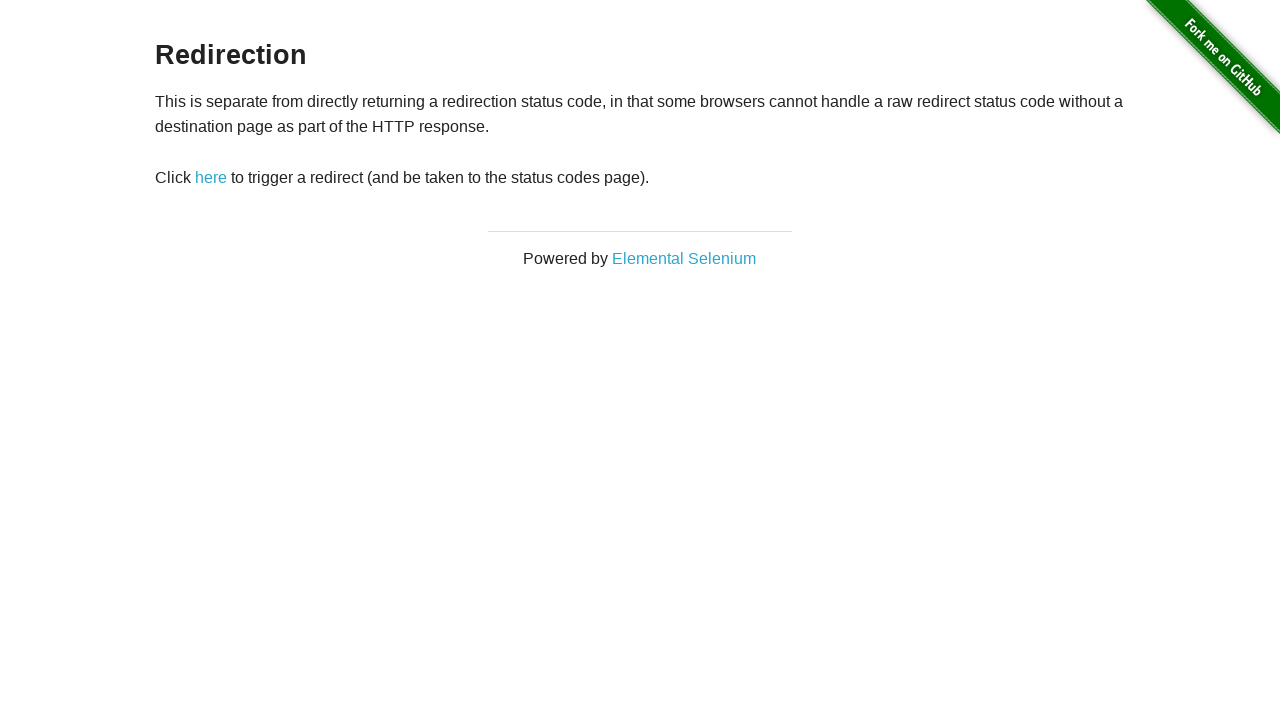

Found h3 element with text: 'Redirection'
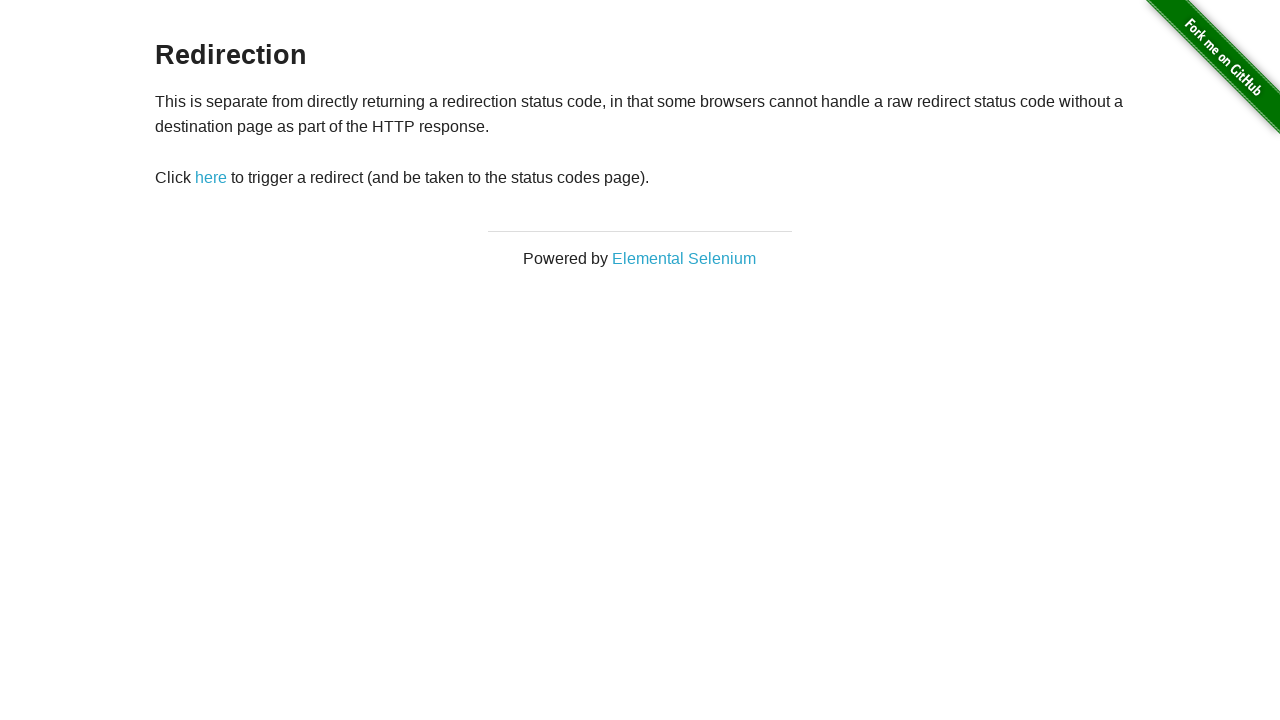

Navigated back to previous page
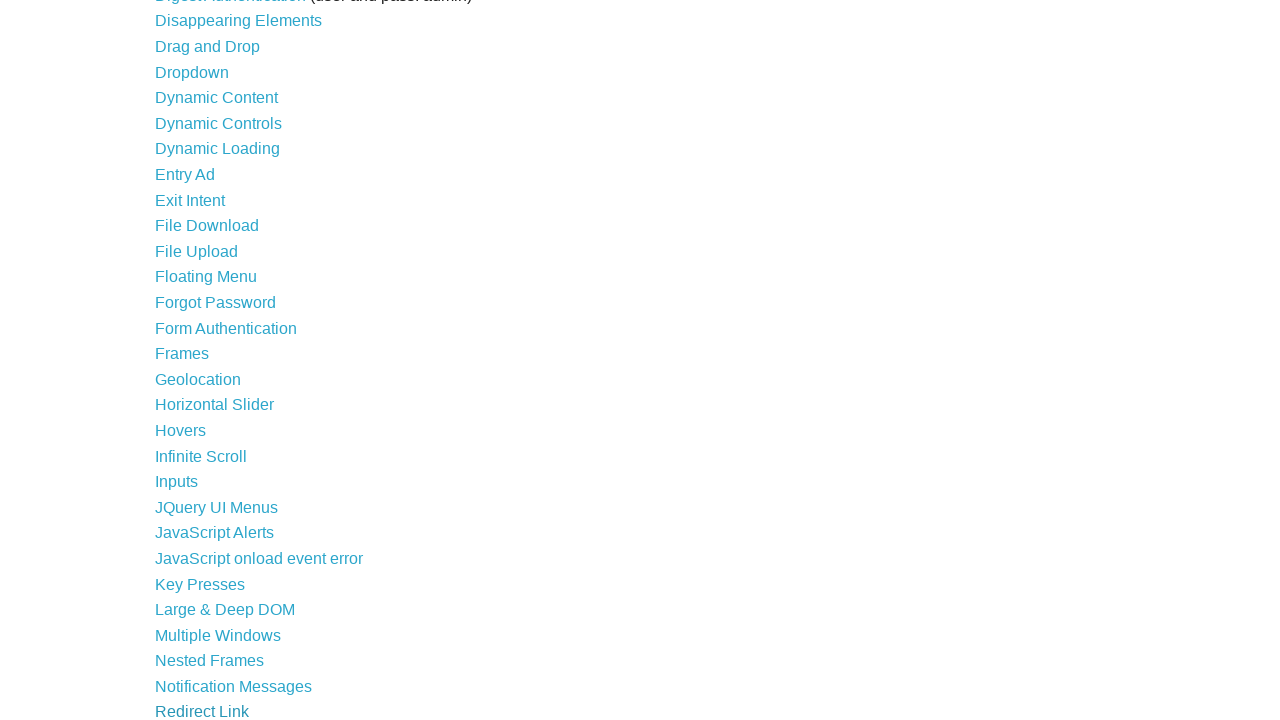

Waited for page to complete loading after navigating back
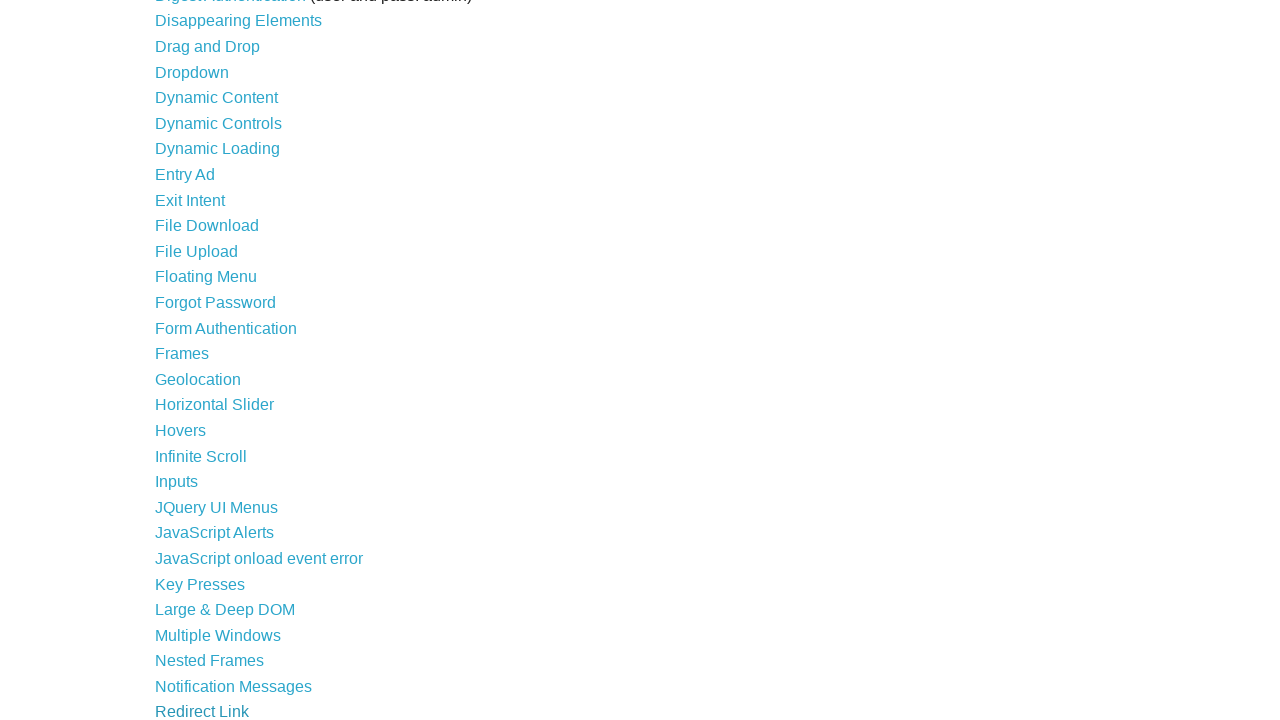

Re-fetched link list to account for DOM changes (current count: 46)
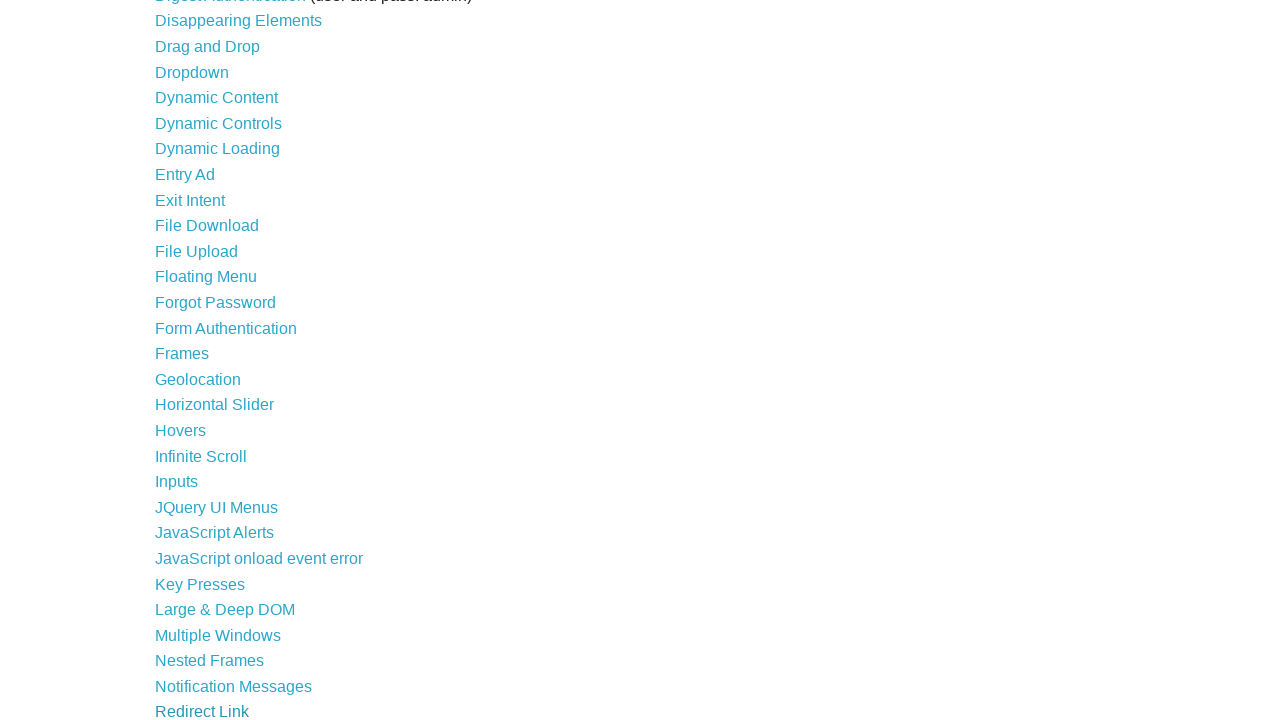

Selected link at index 37
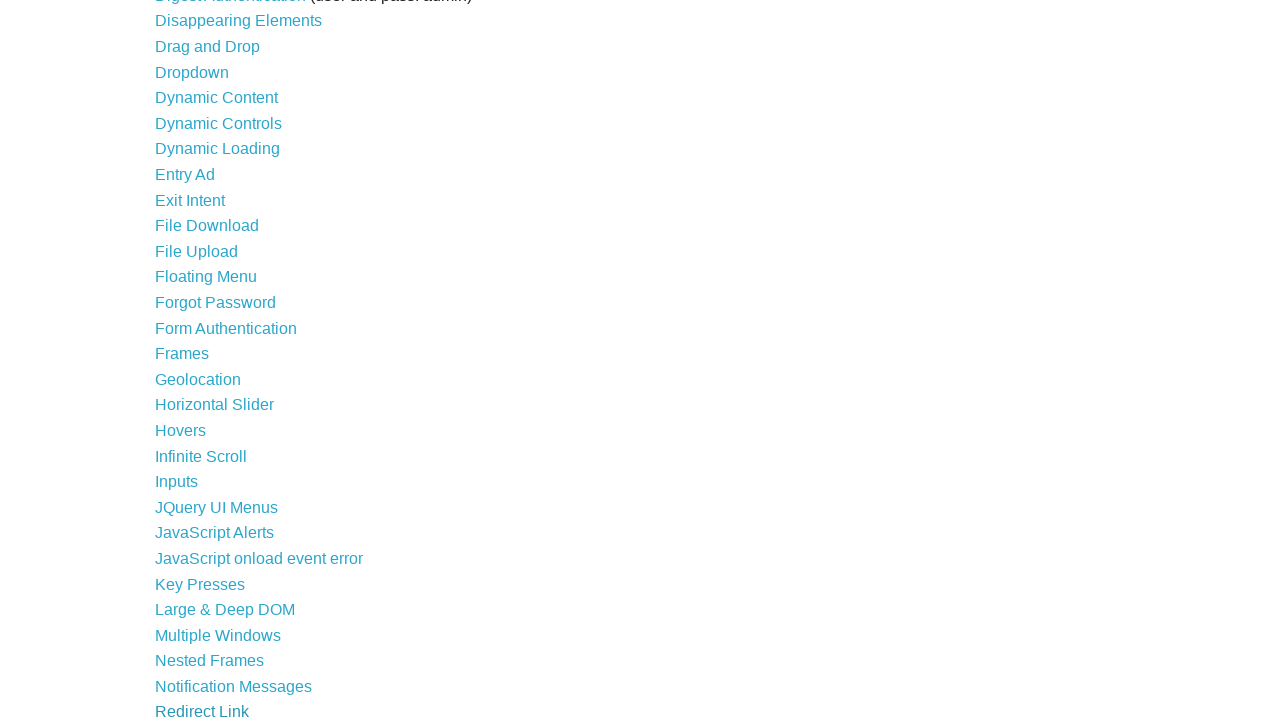

Checked visibility and bounding box of link at index 37
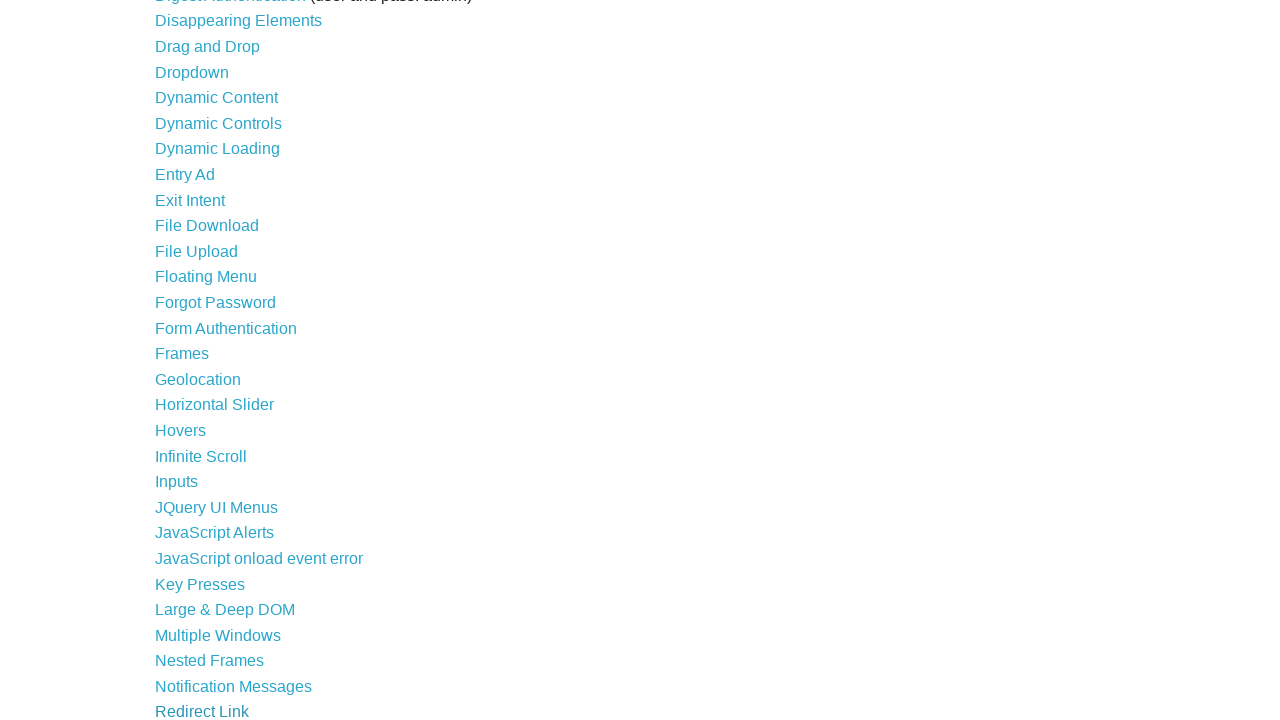

Found clickable link with text: 'Secure File Download'
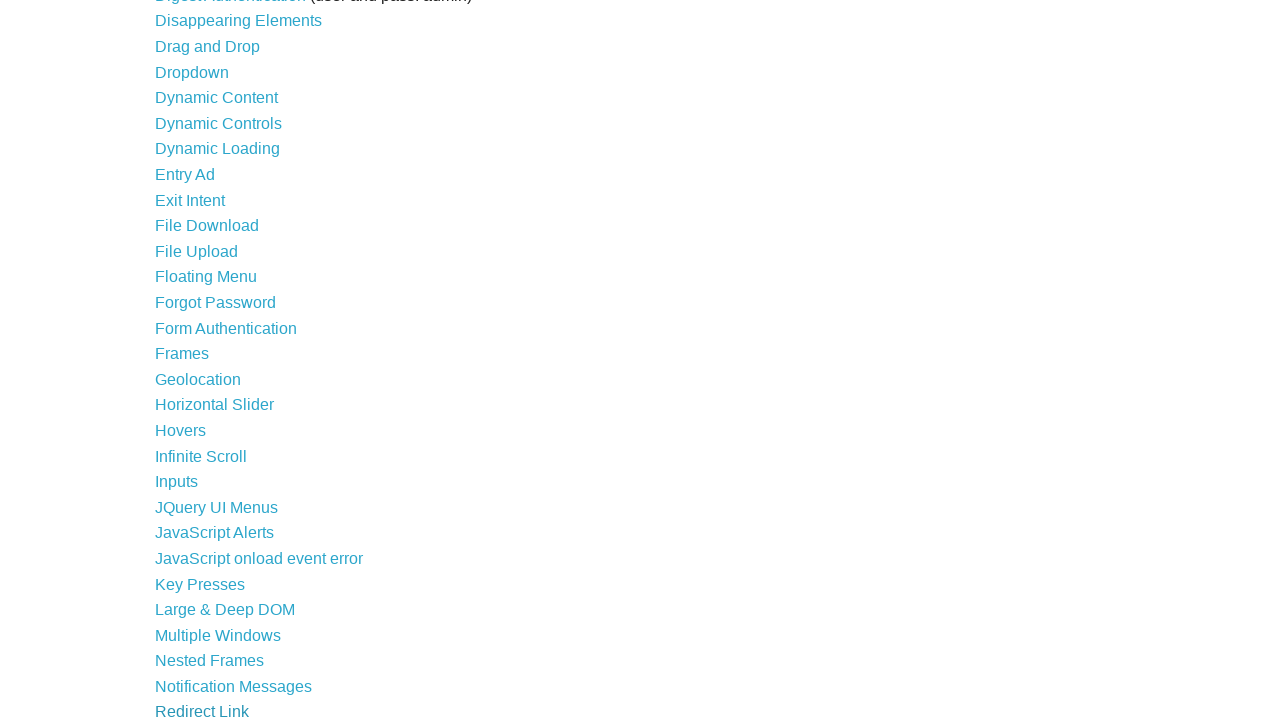

Clicked link with text: 'Secure File Download' at (234, 472) on a >> nth=37
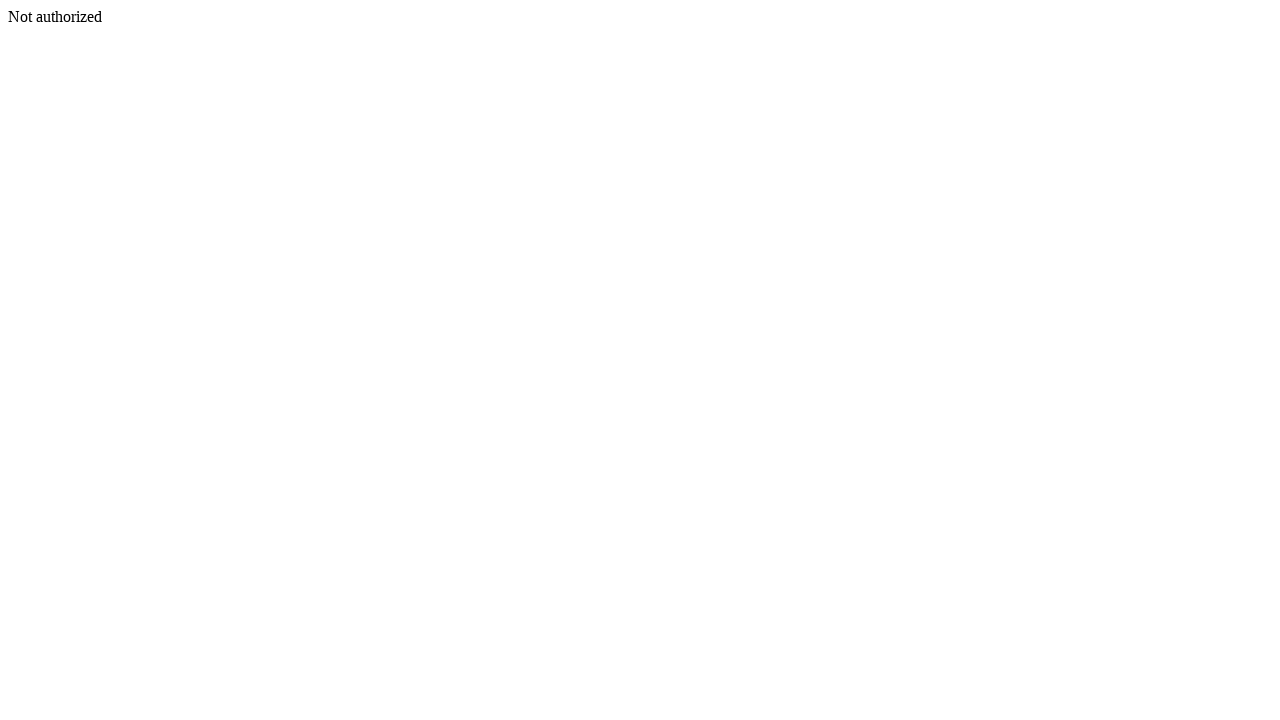

Located h3 elements on destination page
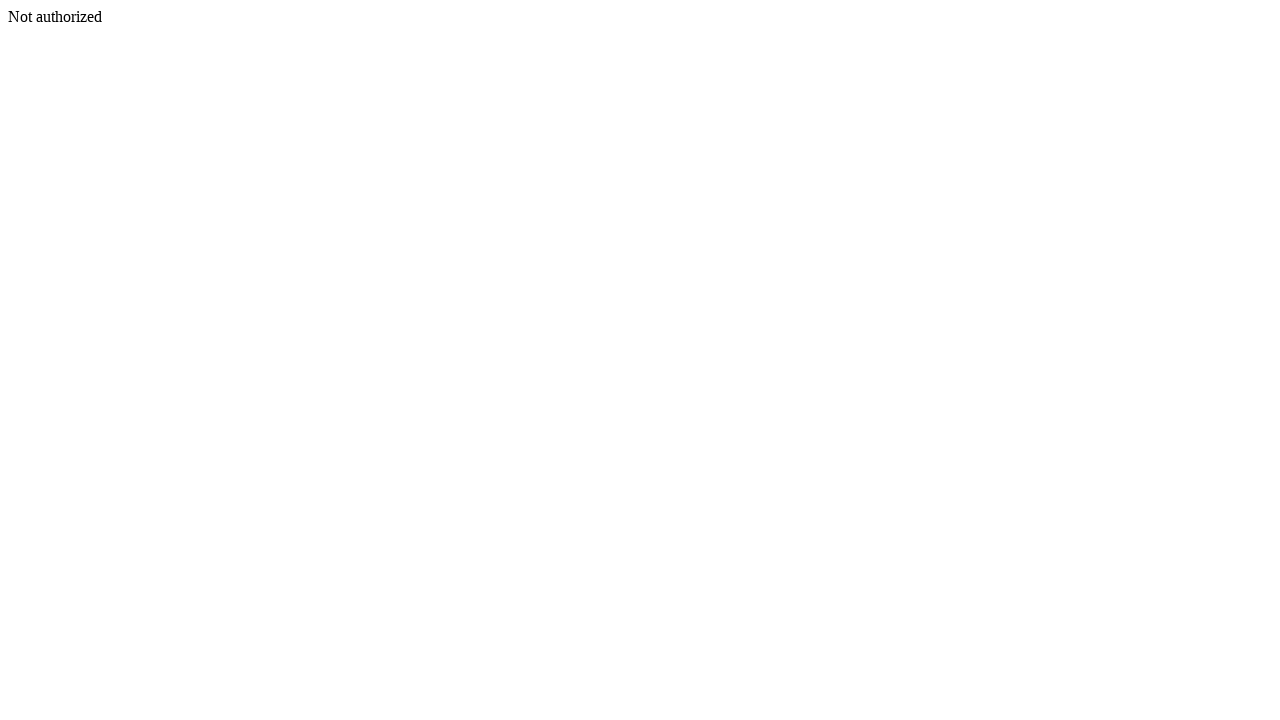

No h3 element found on destination page
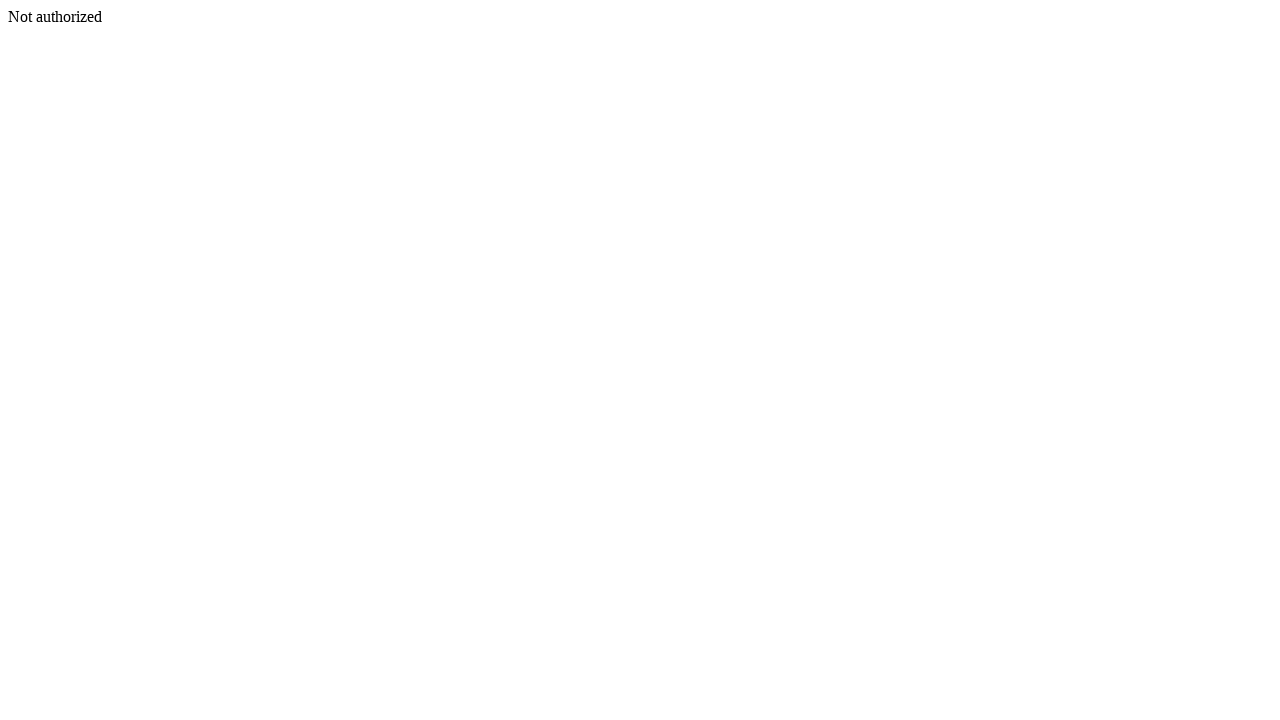

Navigated back to previous page
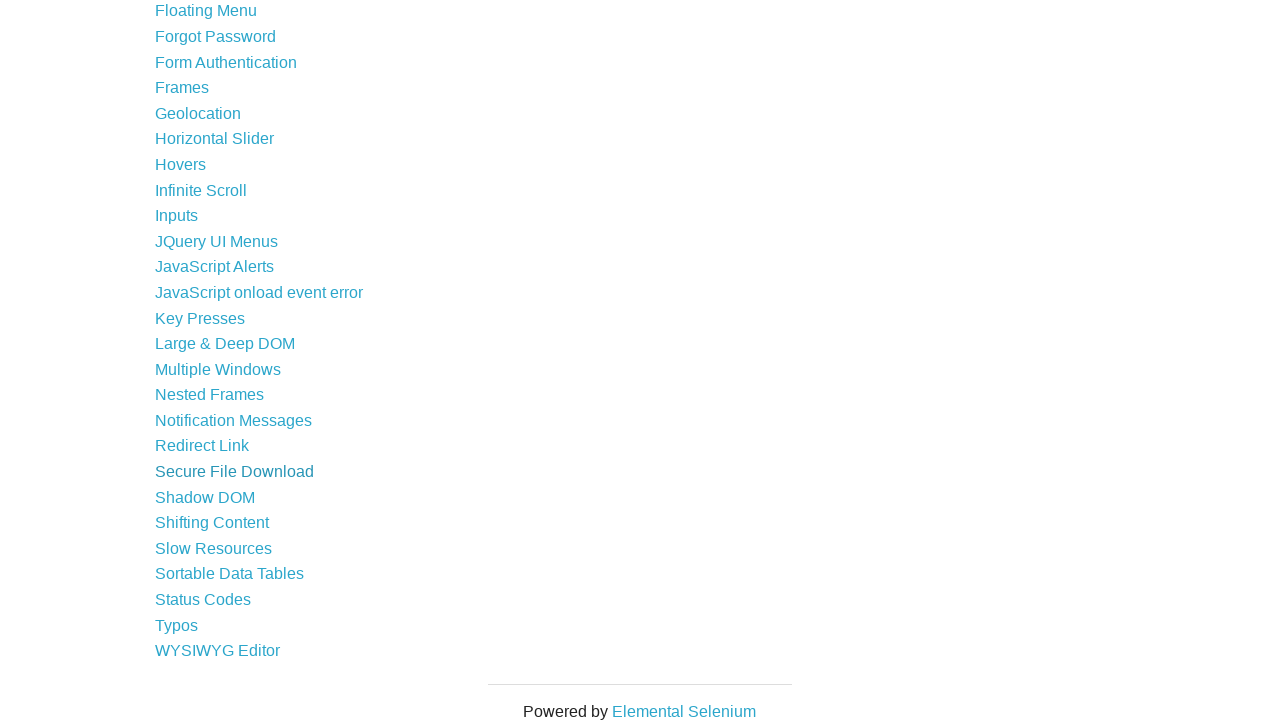

Waited for page to complete loading after navigating back
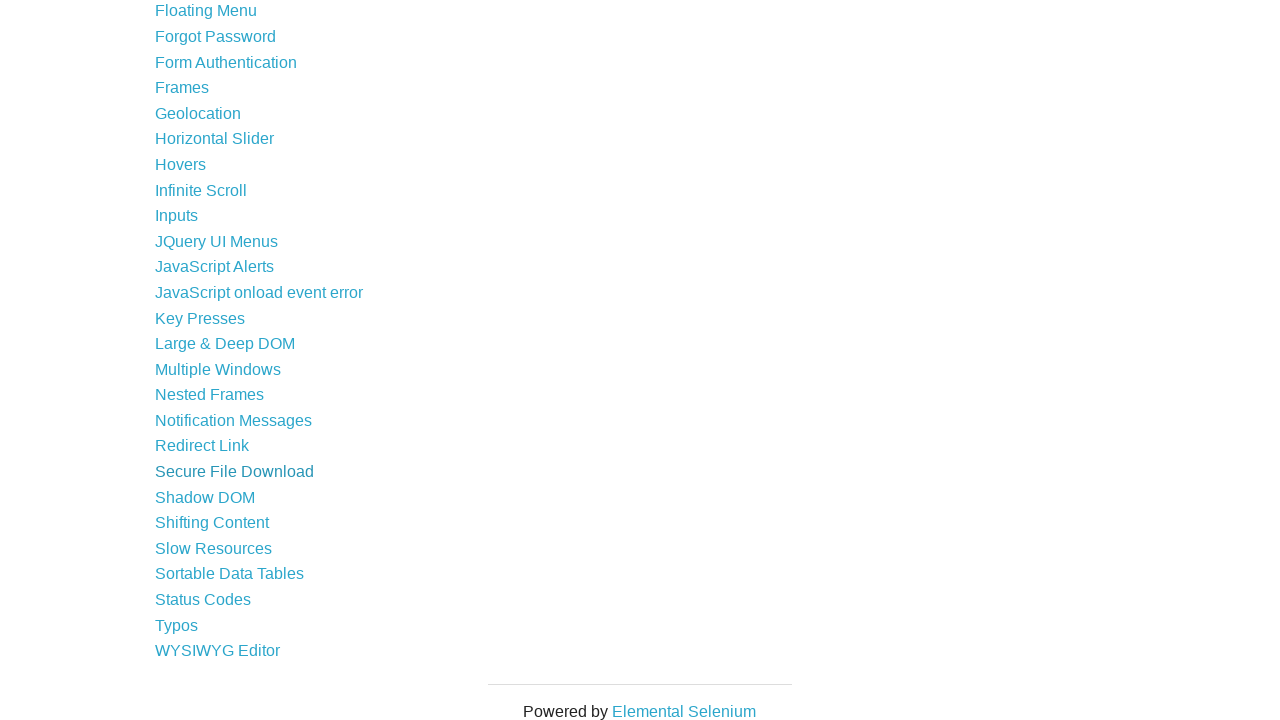

Re-fetched link list to account for DOM changes (current count: 46)
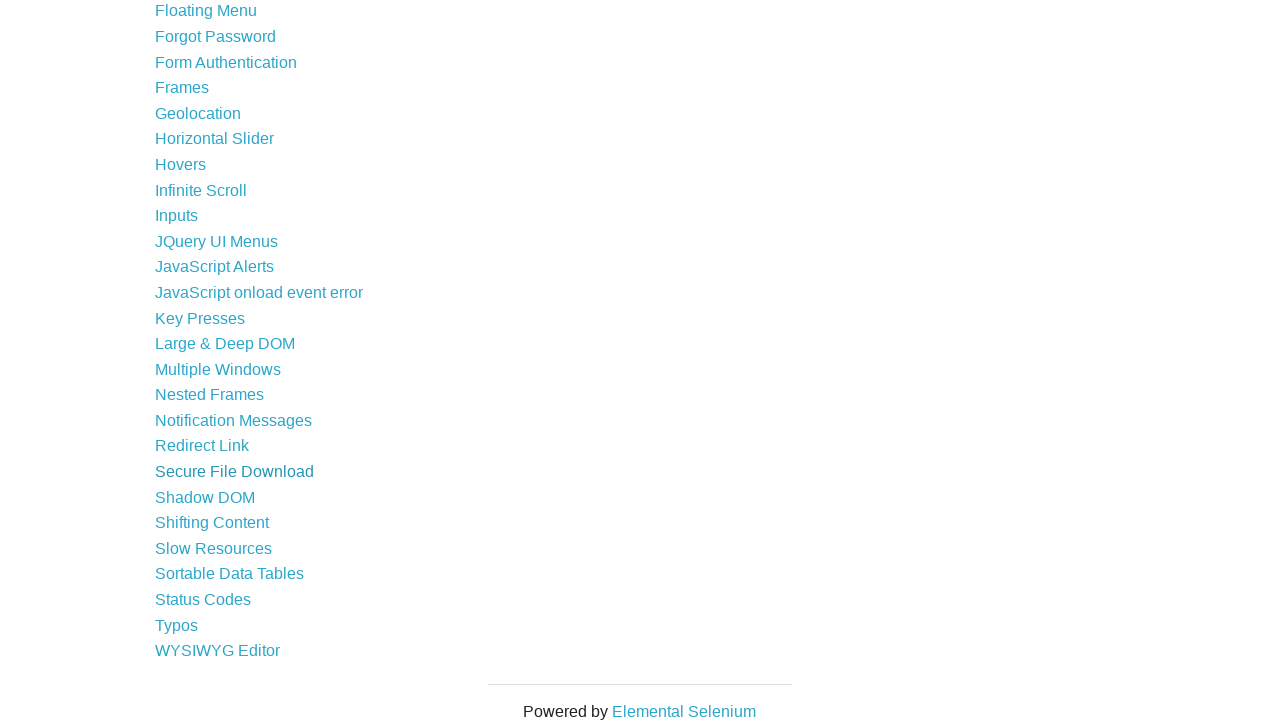

Selected link at index 38
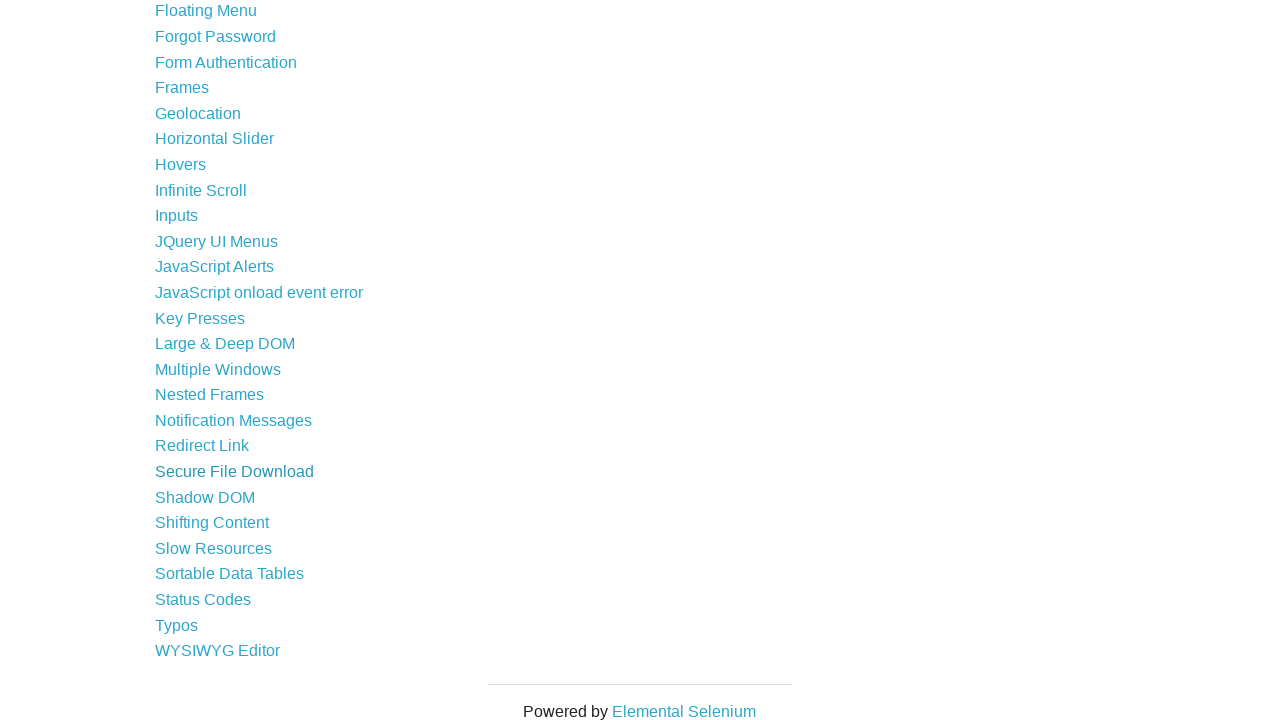

Checked visibility and bounding box of link at index 38
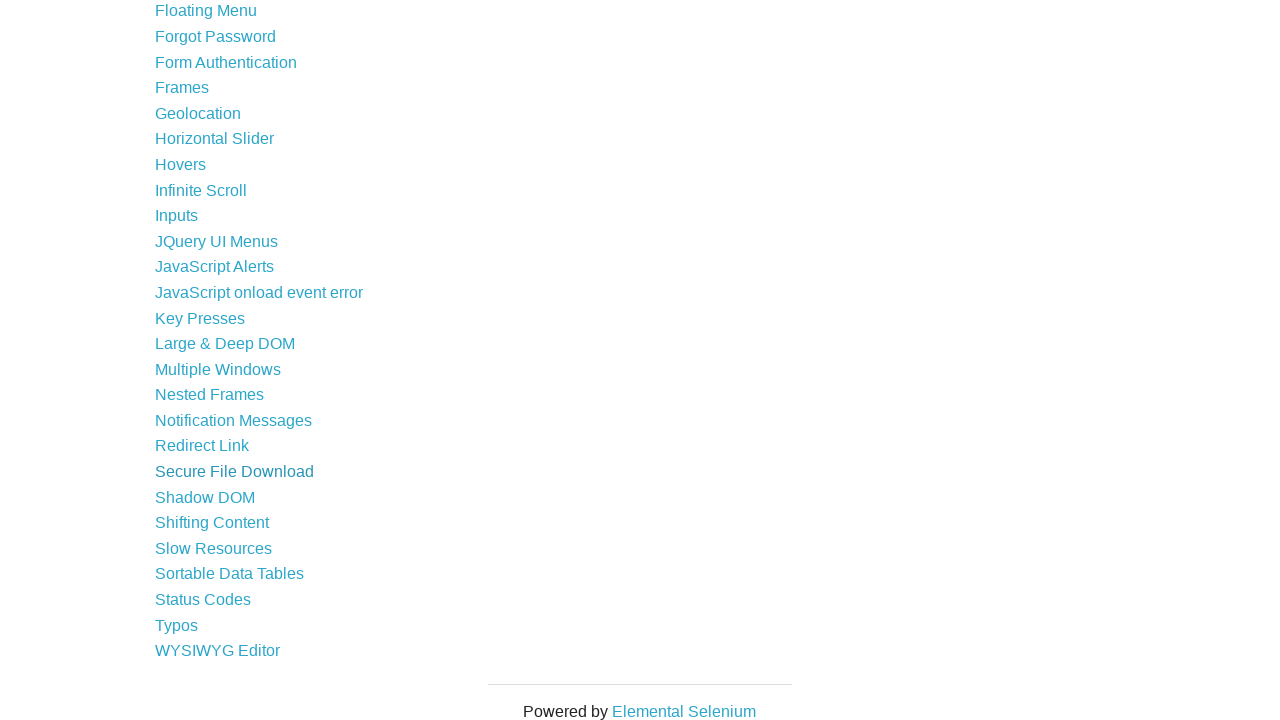

Found clickable link with text: 'Shadow DOM'
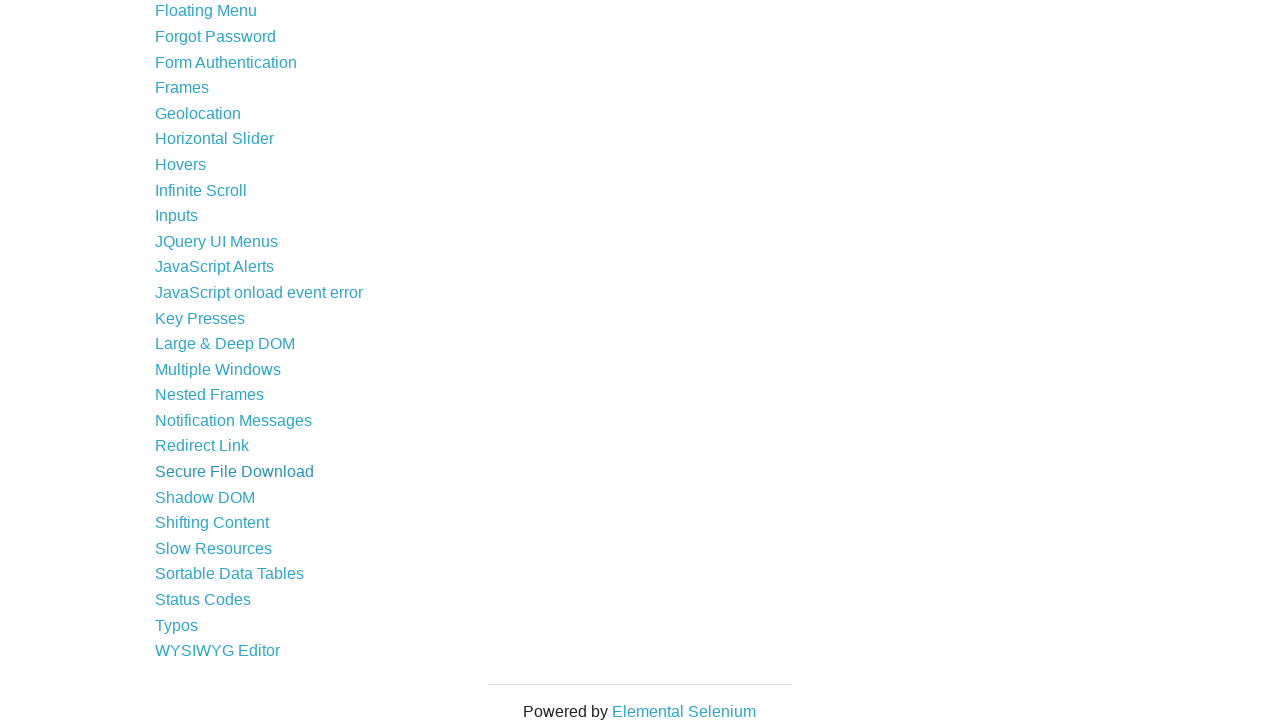

Clicked link with text: 'Shadow DOM' at (205, 497) on a >> nth=38
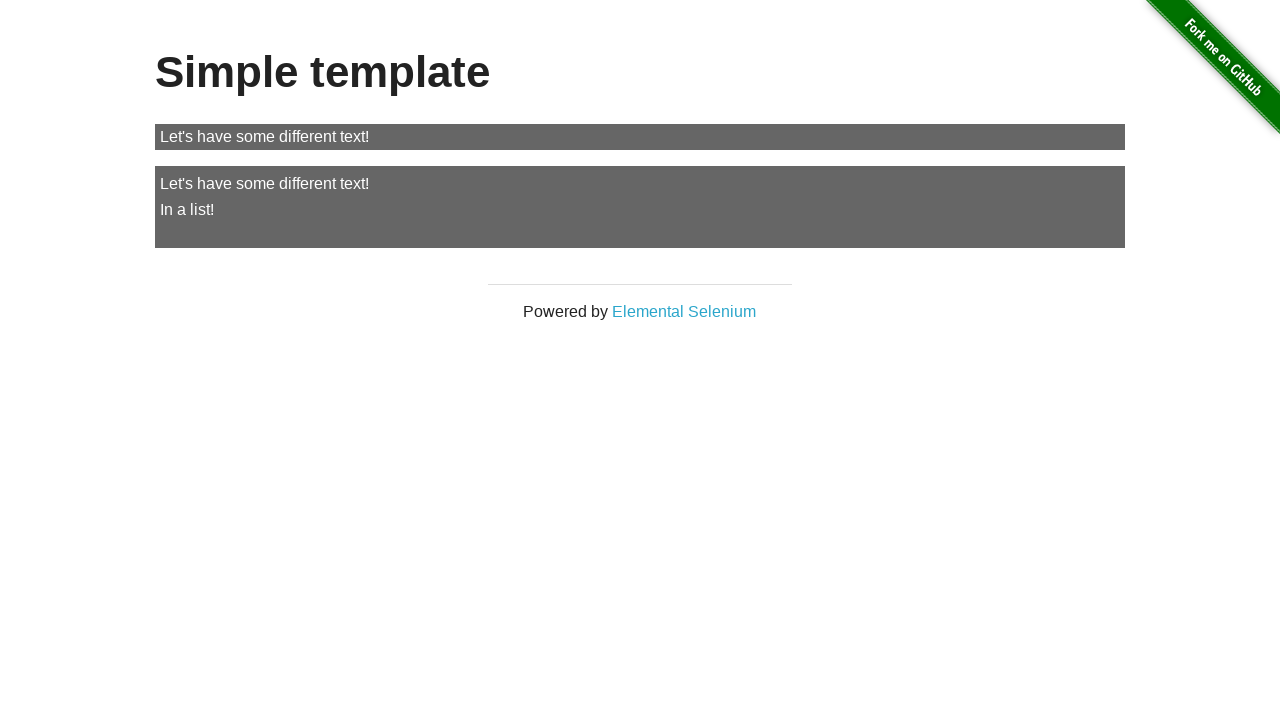

Located h3 elements on destination page
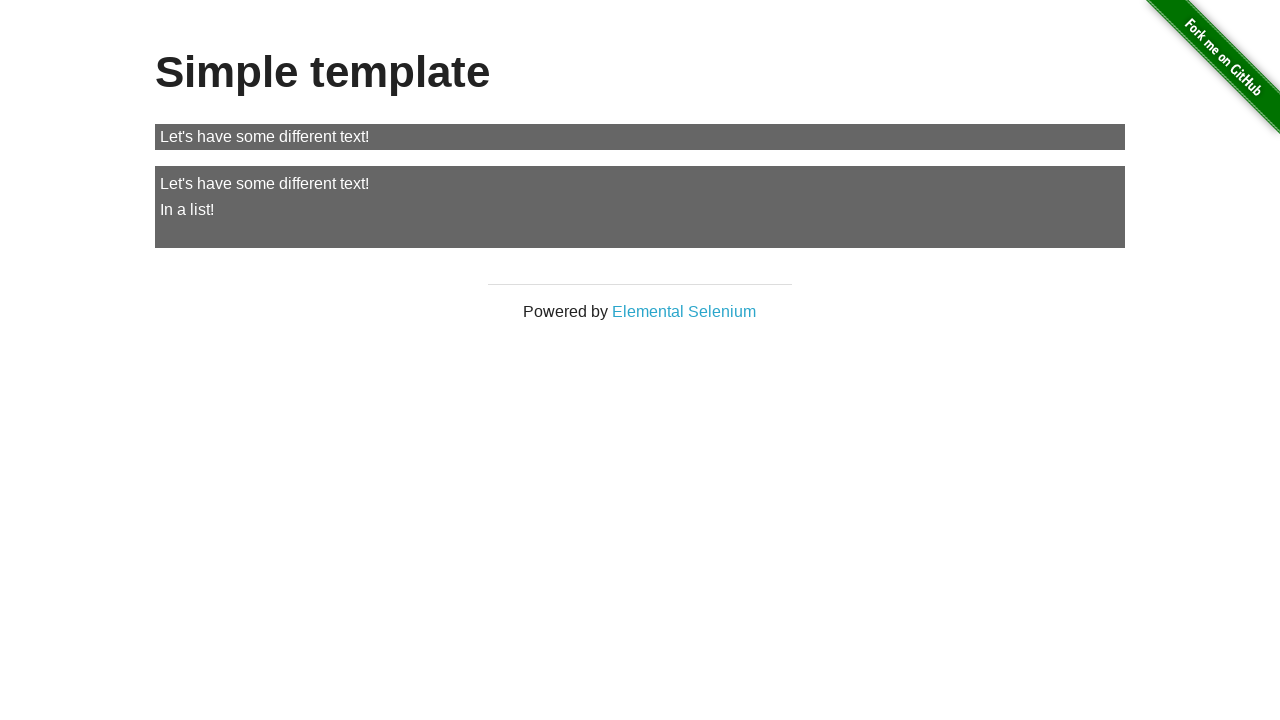

No h3 element found on destination page
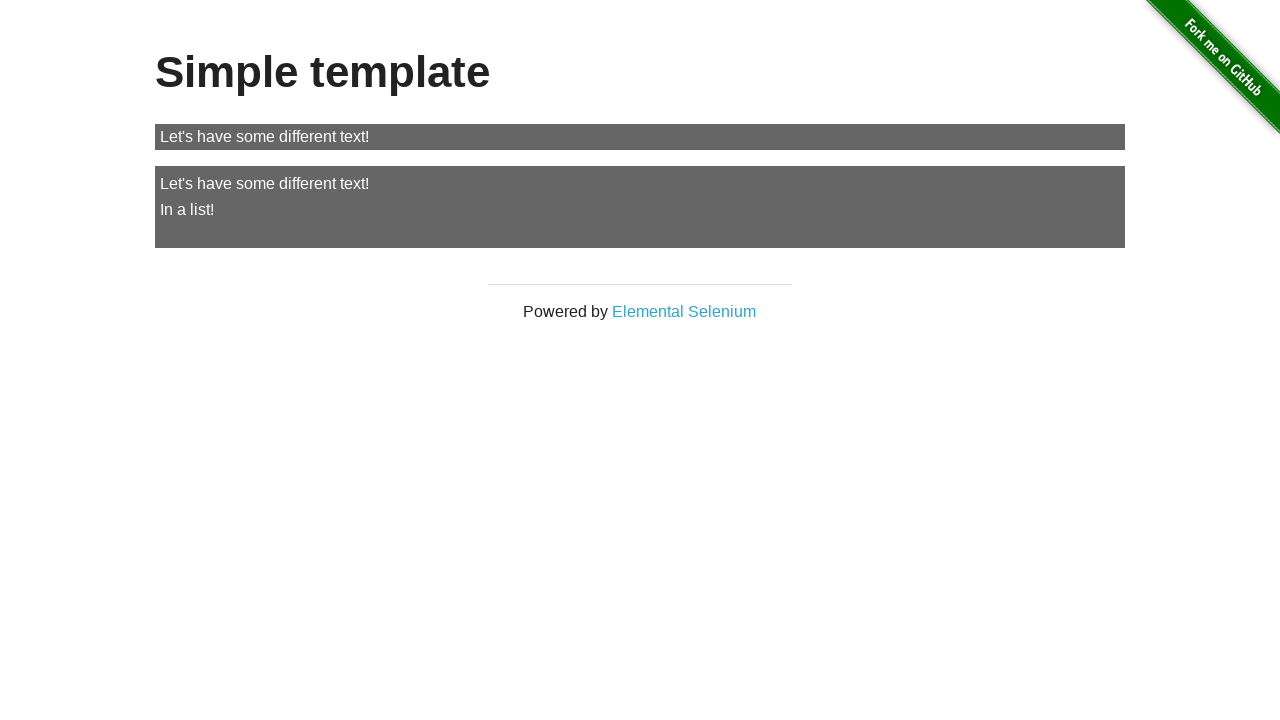

Navigated back to previous page
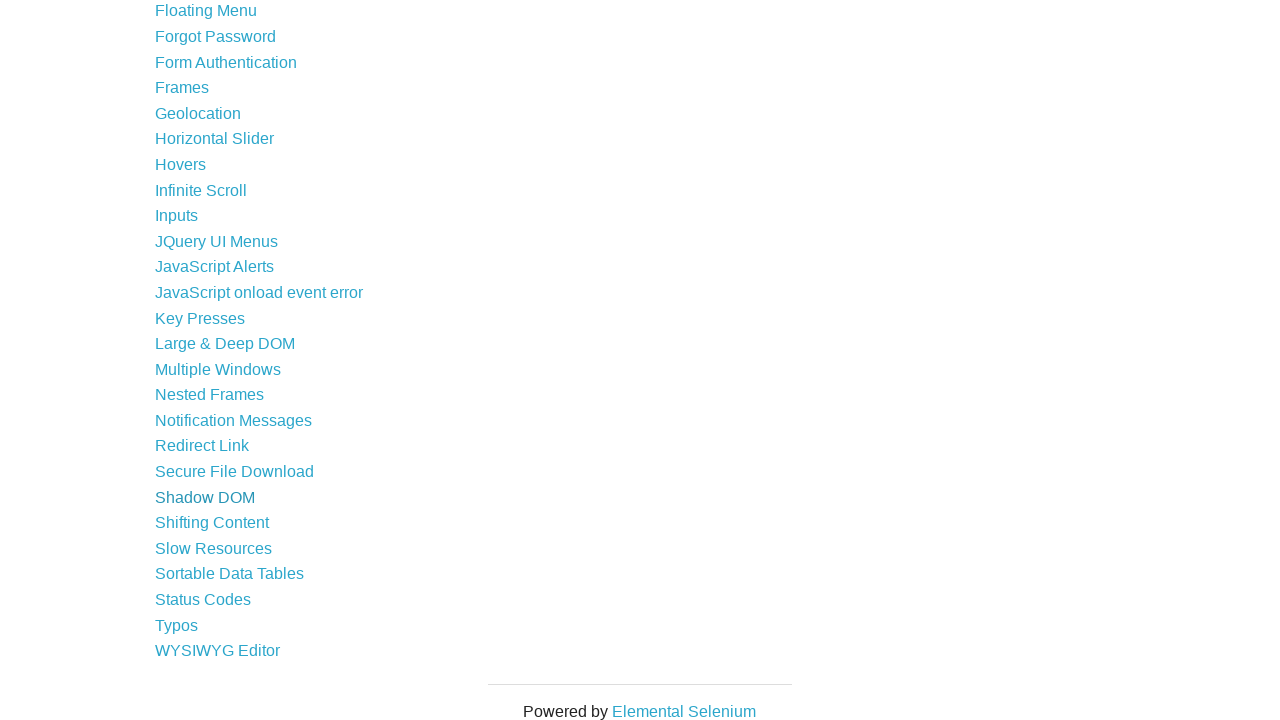

Waited for page to complete loading after navigating back
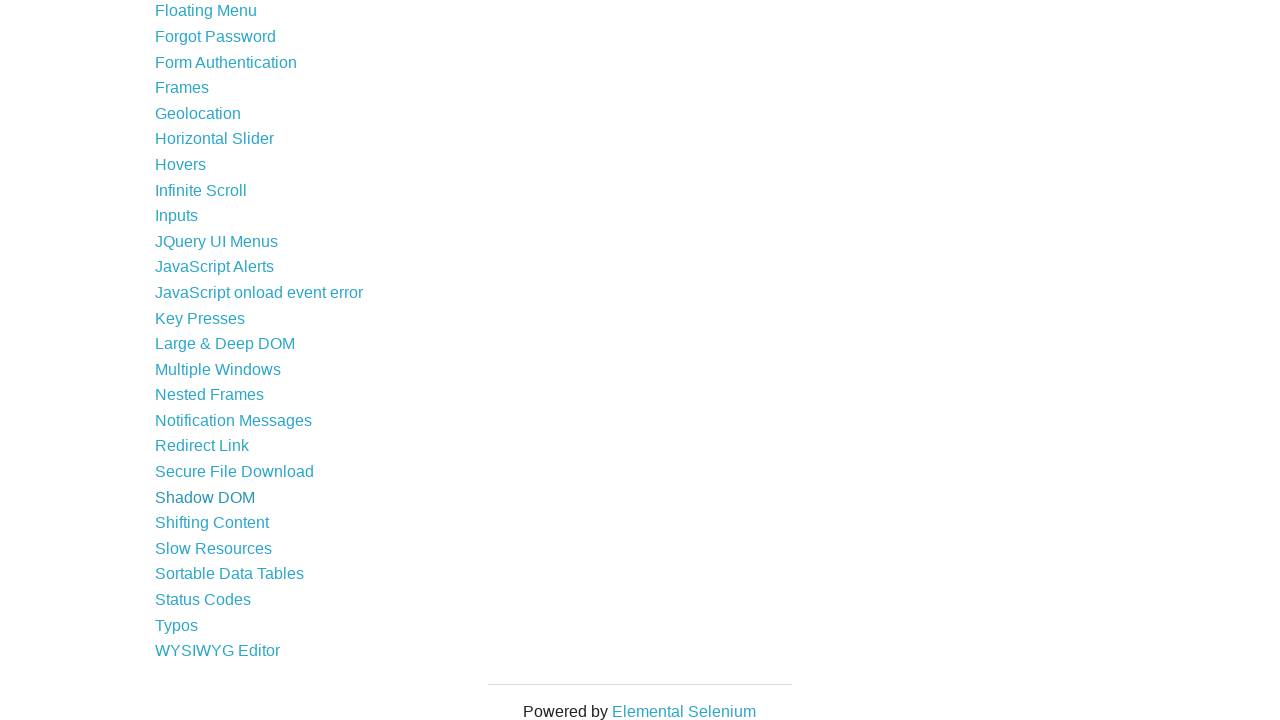

Re-fetched link list to account for DOM changes (current count: 46)
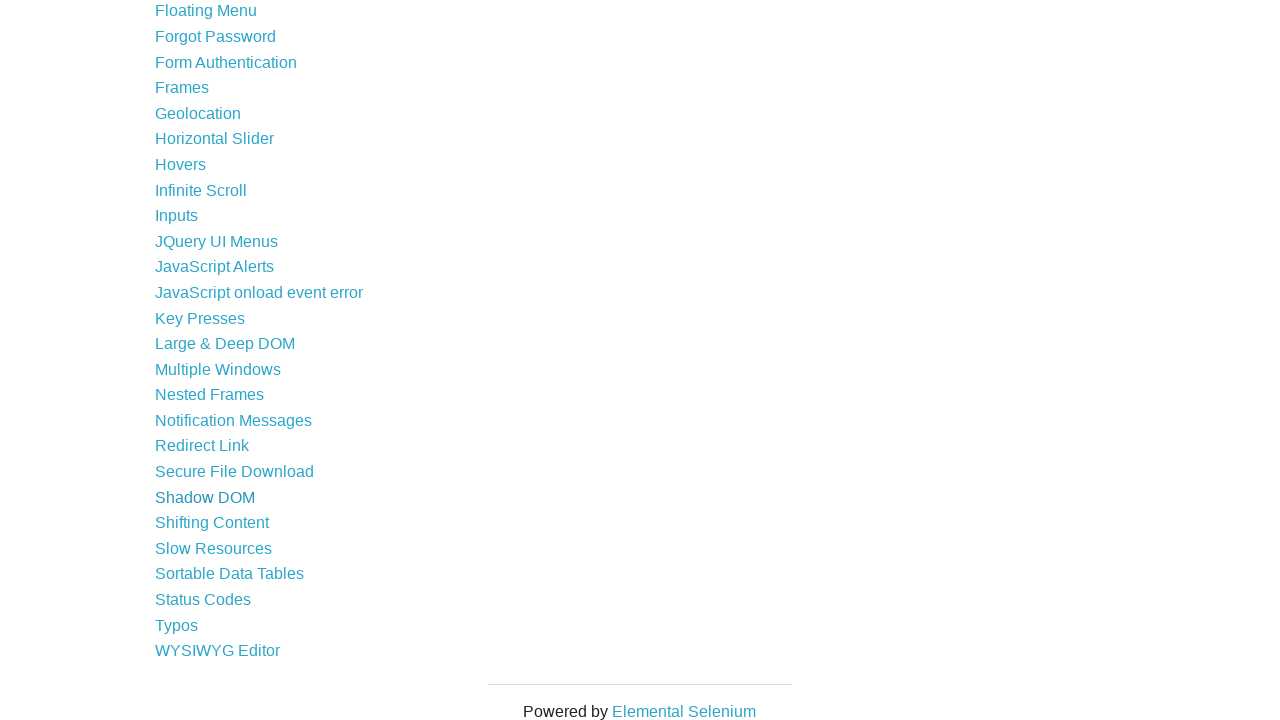

Selected link at index 39
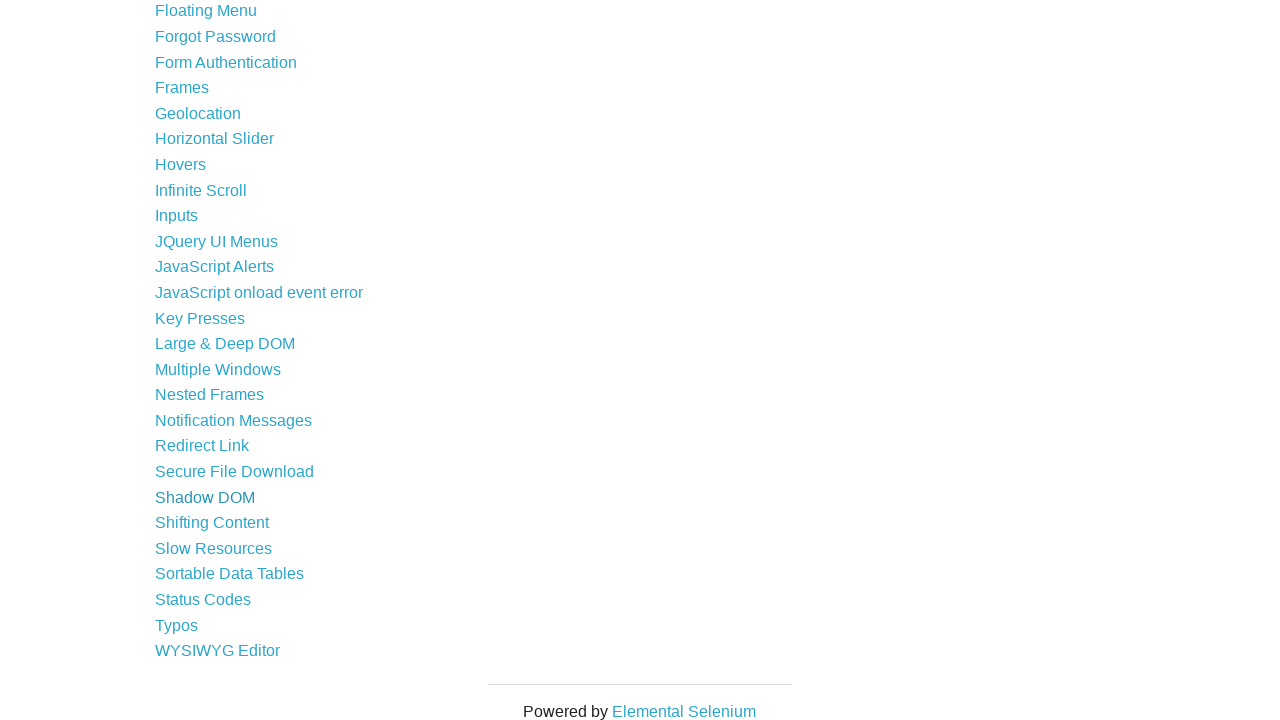

Checked visibility and bounding box of link at index 39
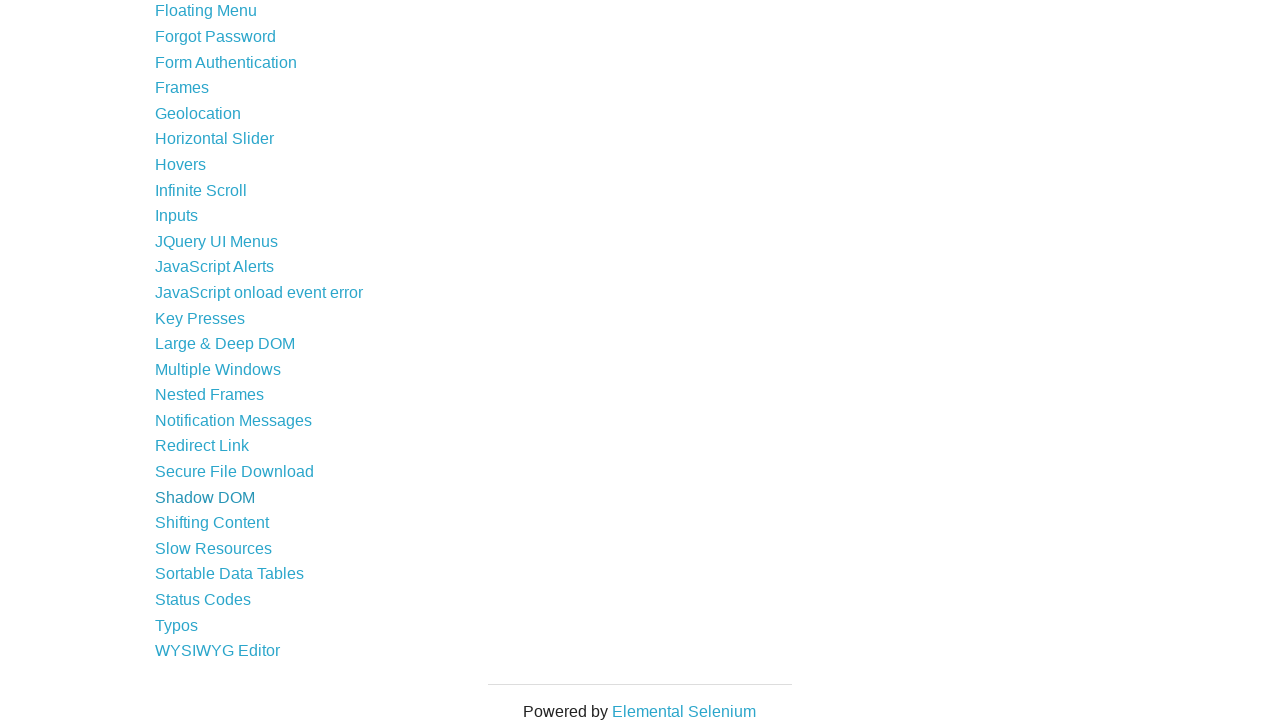

Found clickable link with text: 'Shifting Content'
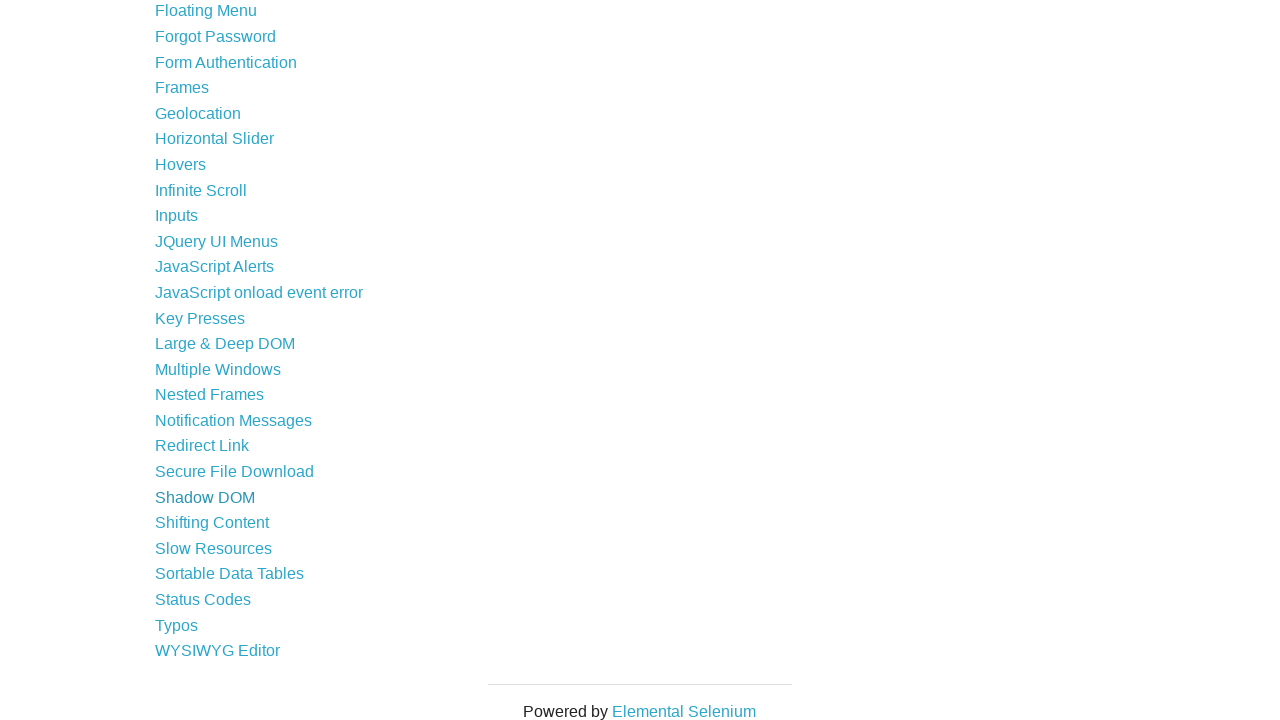

Clicked link with text: 'Shifting Content' at (212, 523) on a >> nth=39
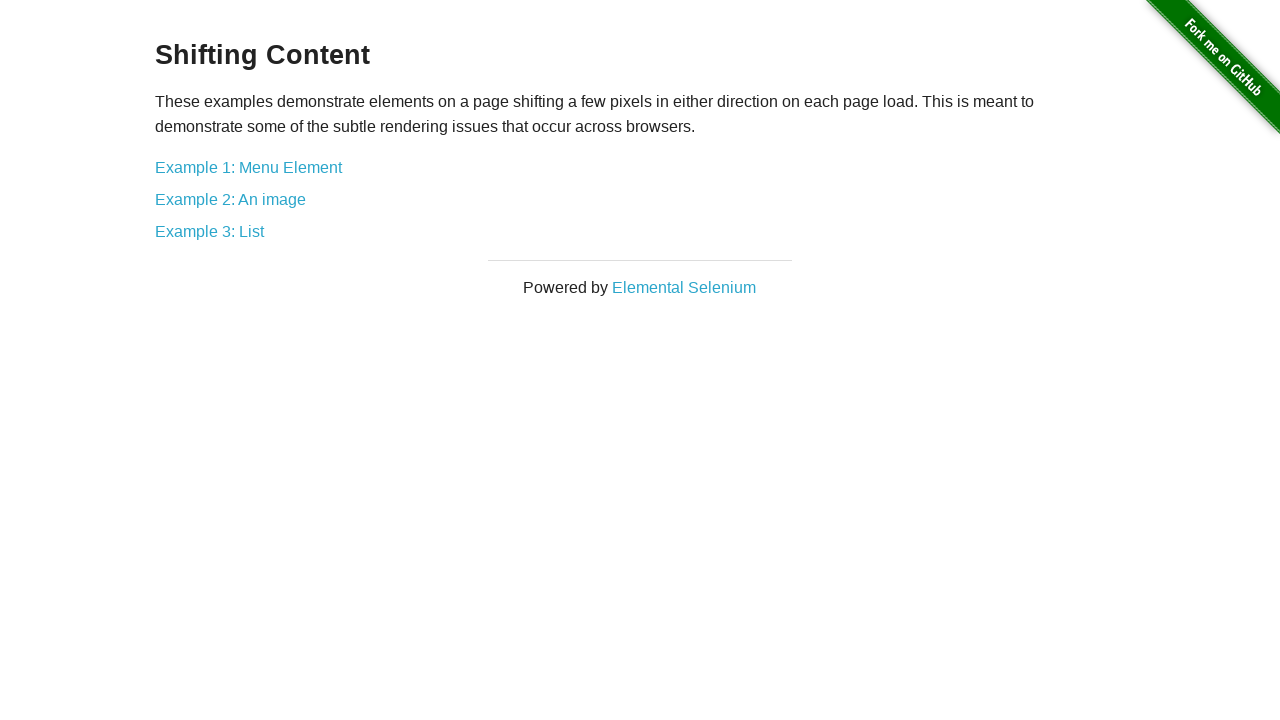

Located h3 elements on destination page
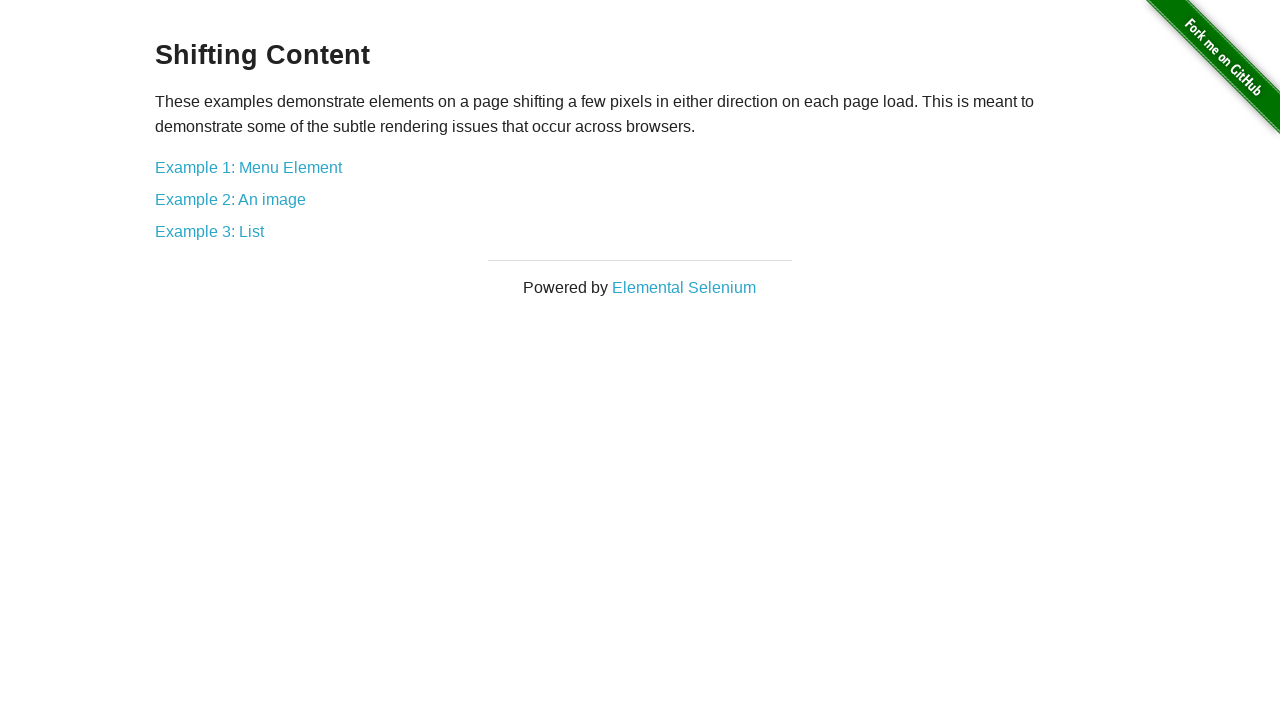

Found h3 element with text: 'Shifting Content'
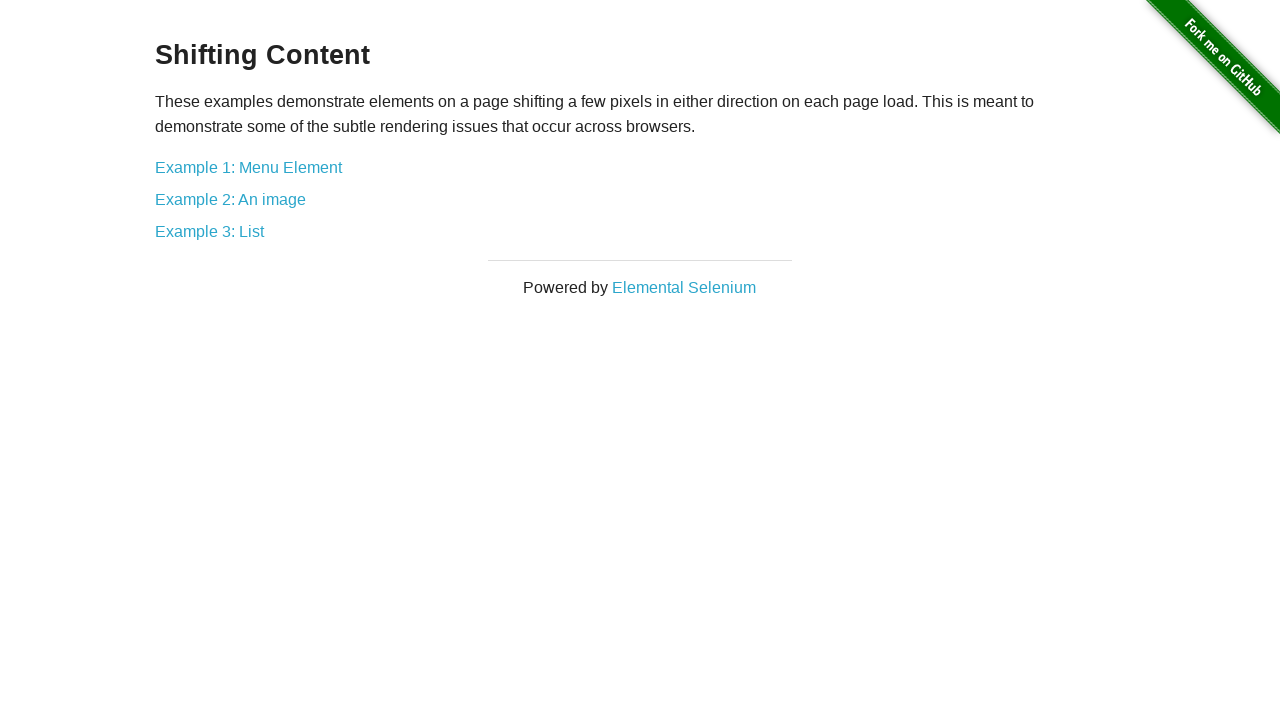

Navigated back to previous page
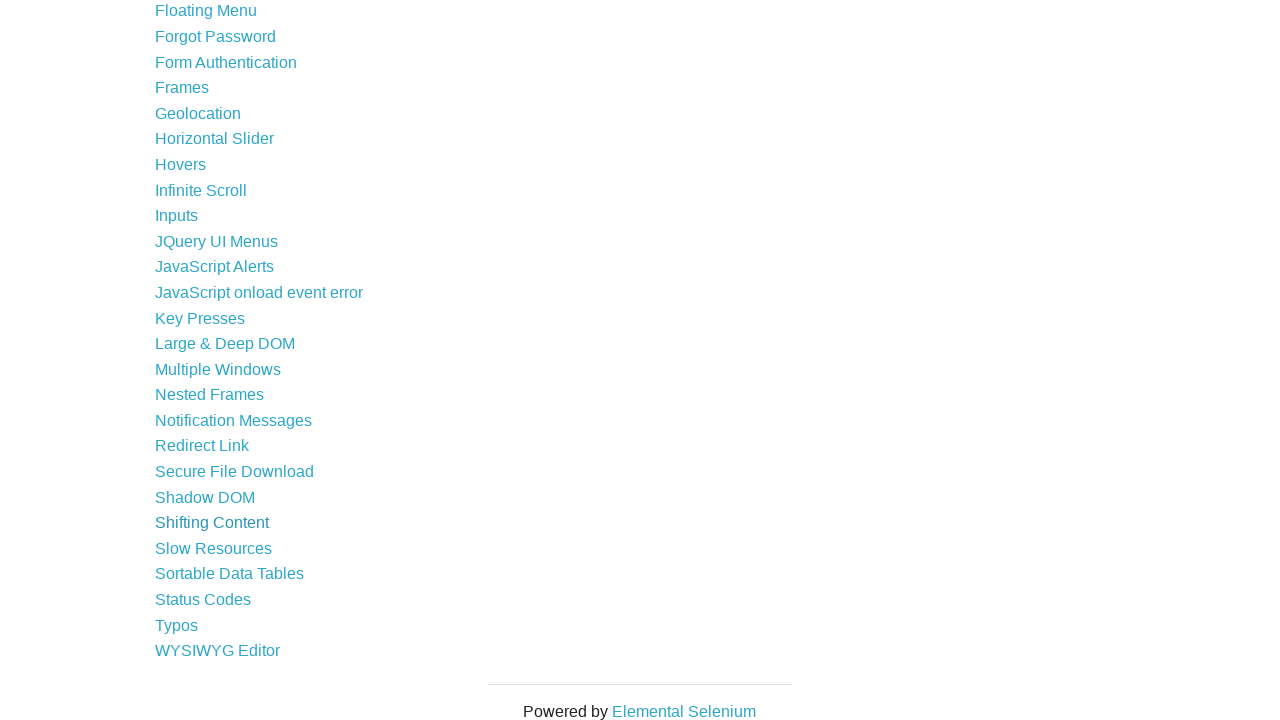

Waited for page to complete loading after navigating back
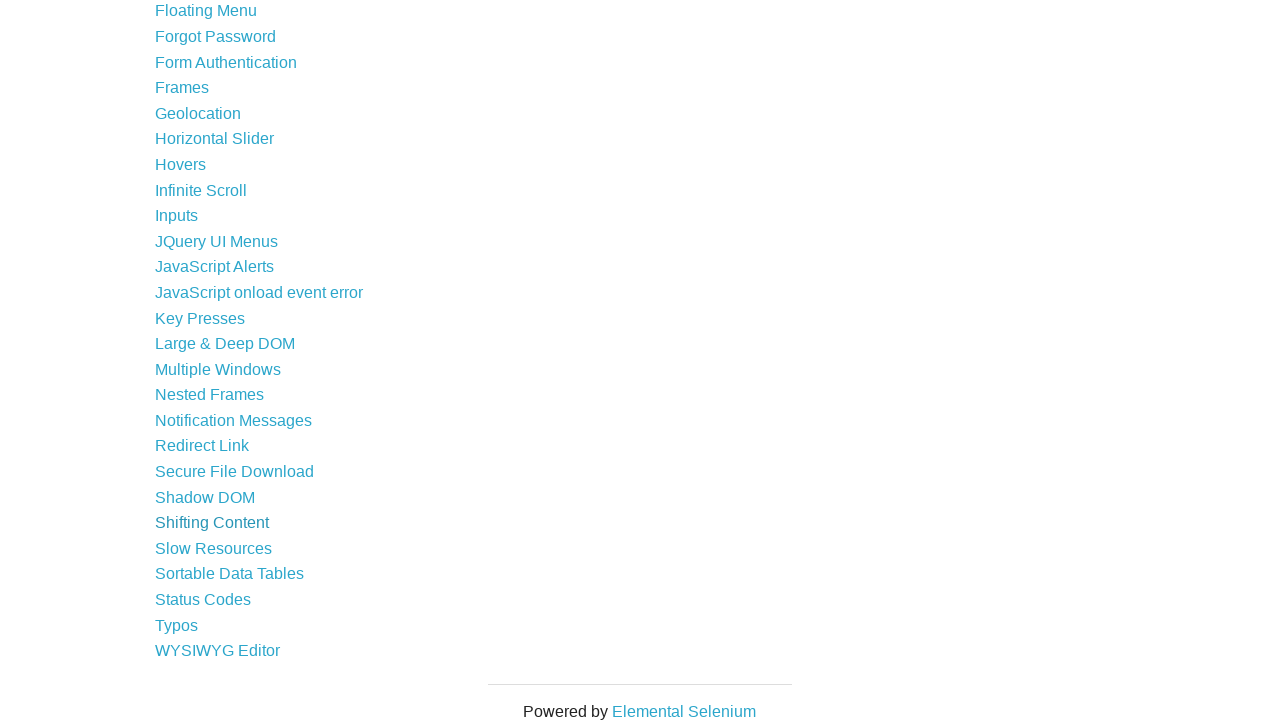

Re-fetched link list to account for DOM changes (current count: 46)
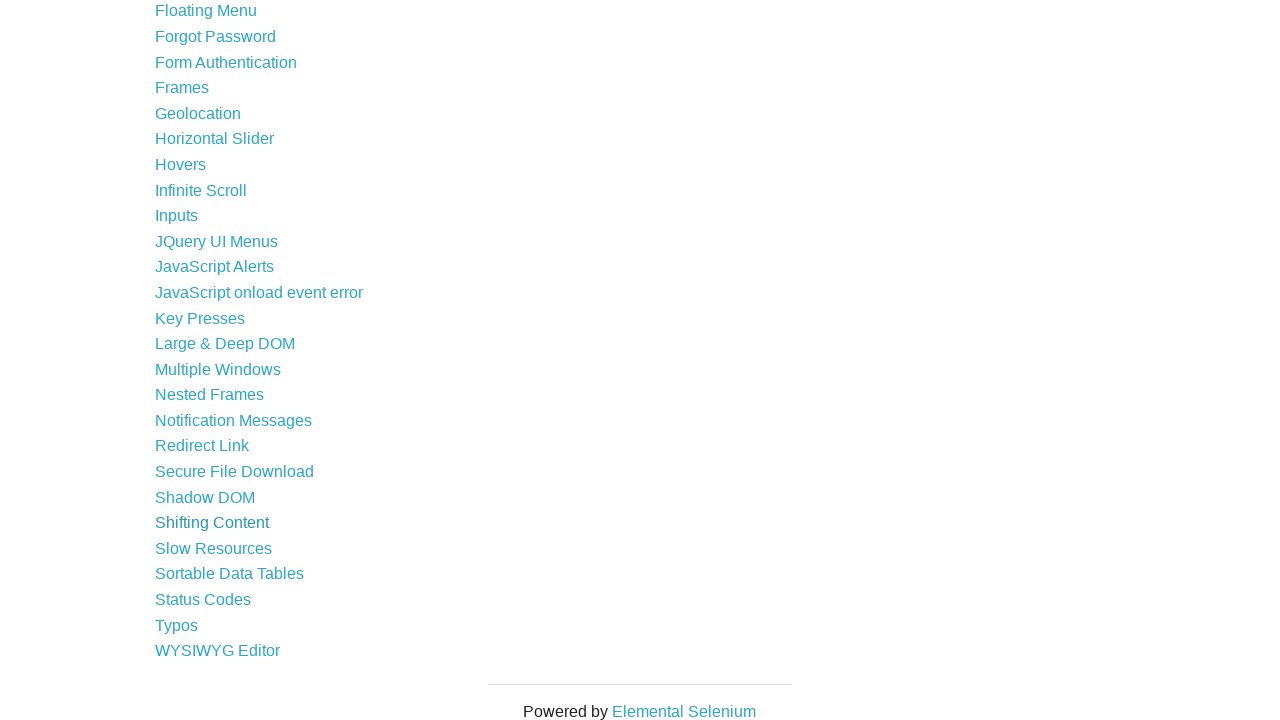

Selected link at index 40
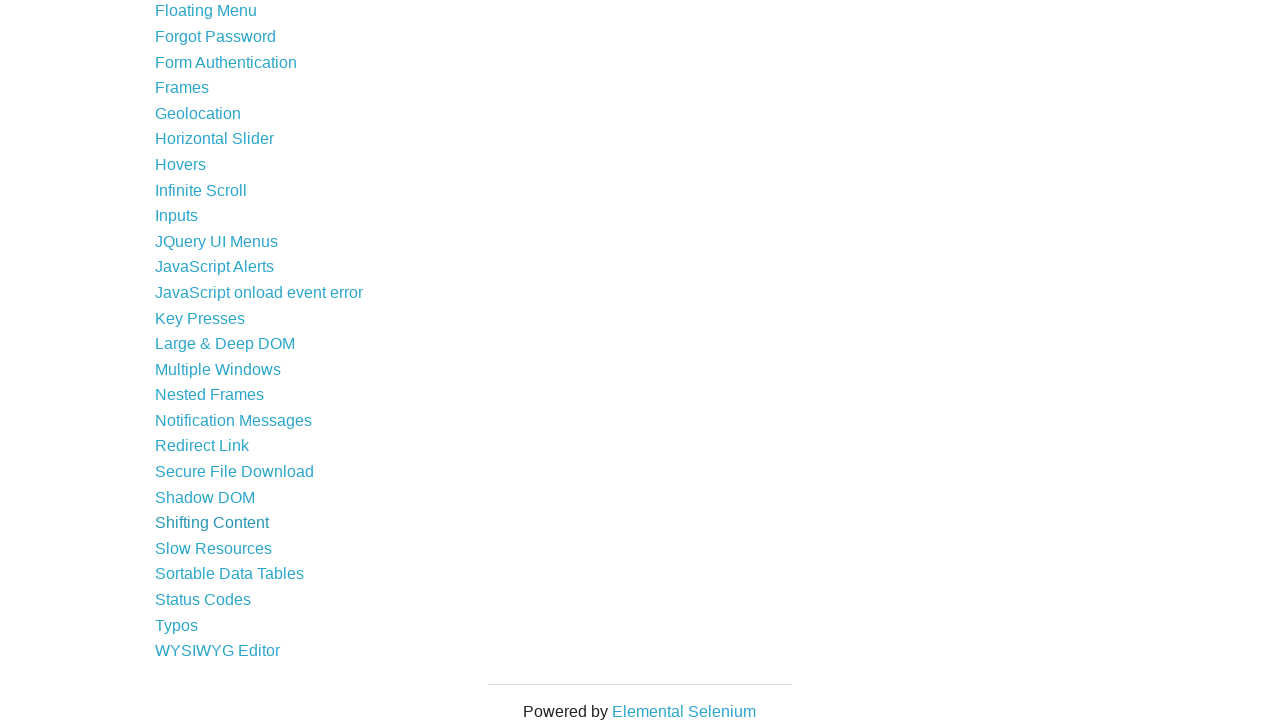

Checked visibility and bounding box of link at index 40
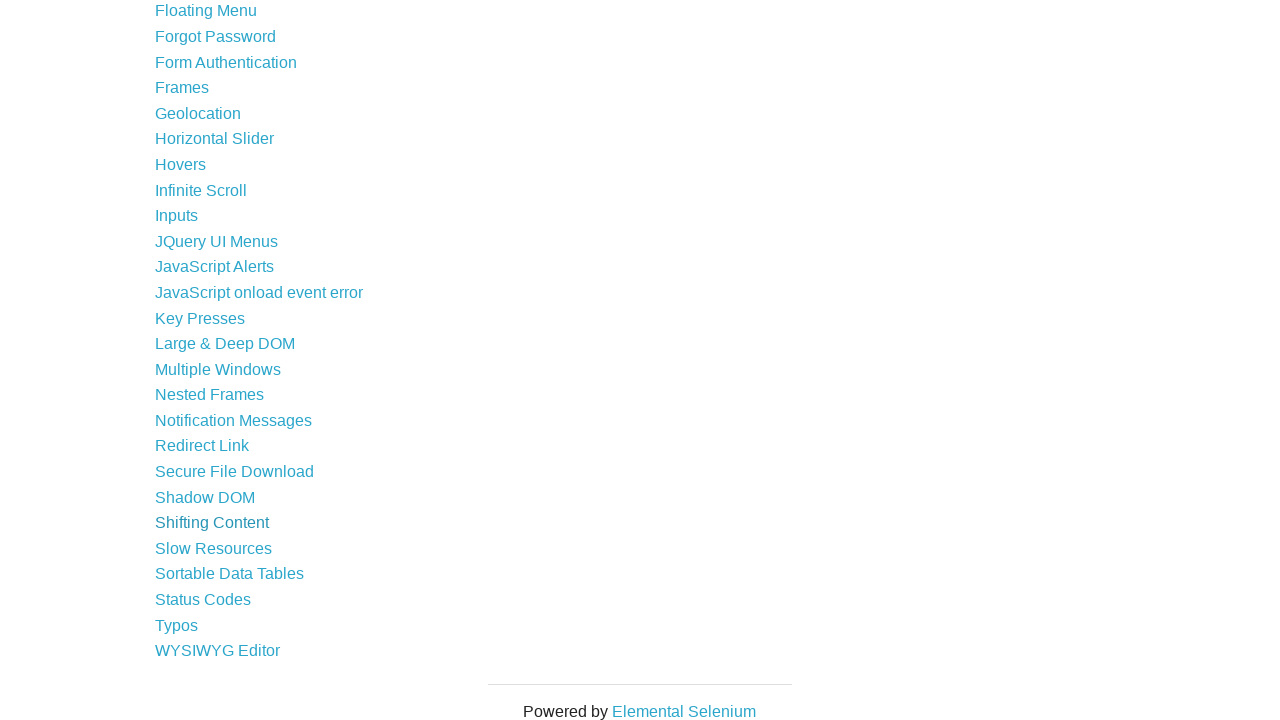

Found clickable link with text: 'Slow Resources'
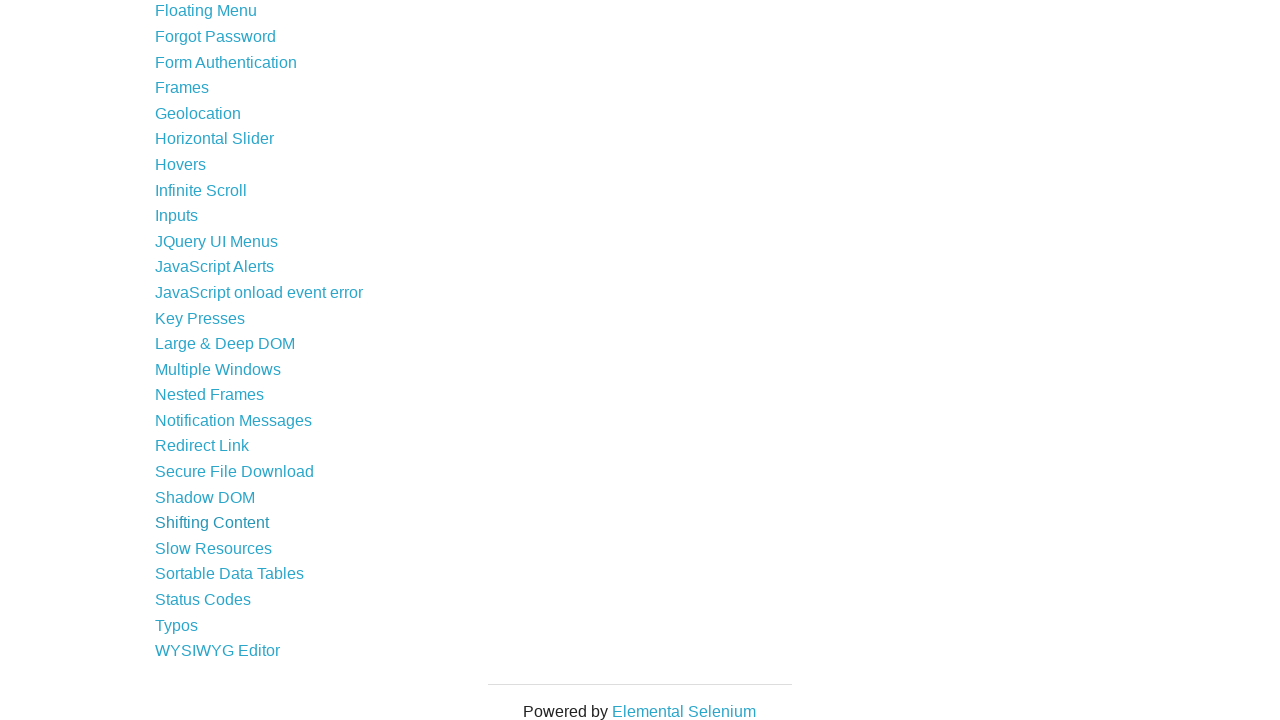

Clicked link with text: 'Slow Resources' at (214, 548) on a >> nth=40
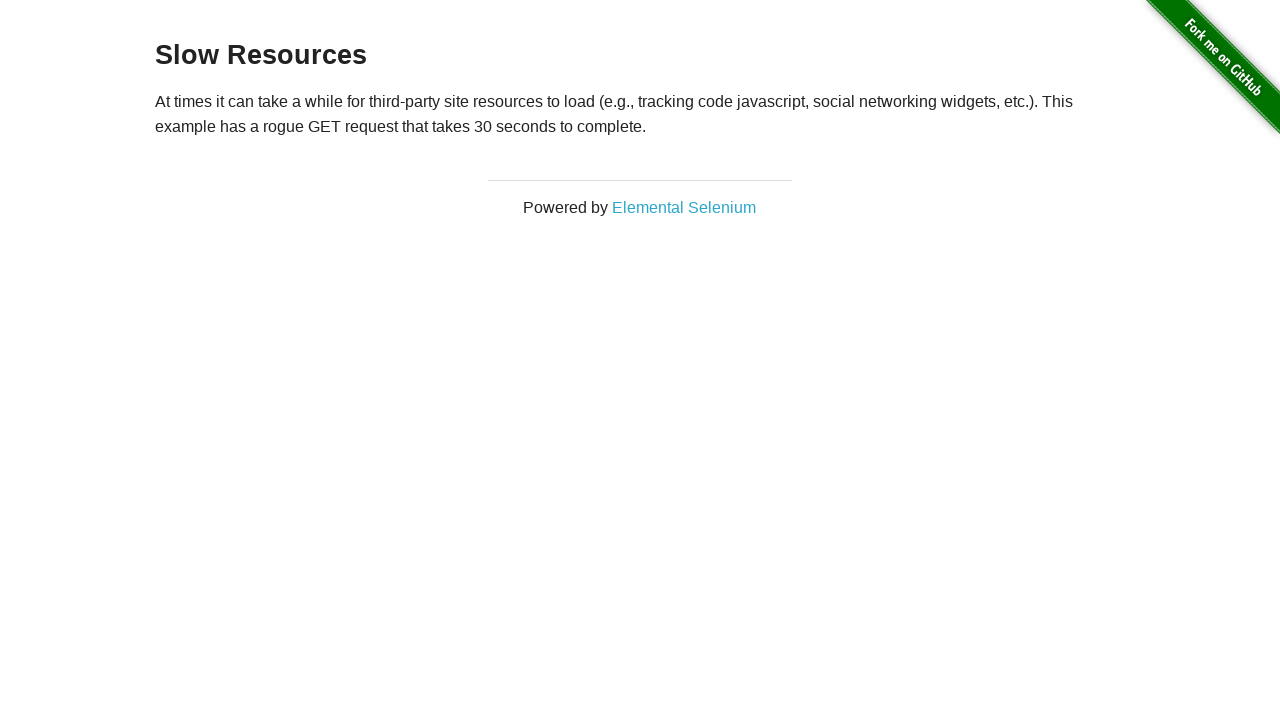

Located h3 elements on destination page
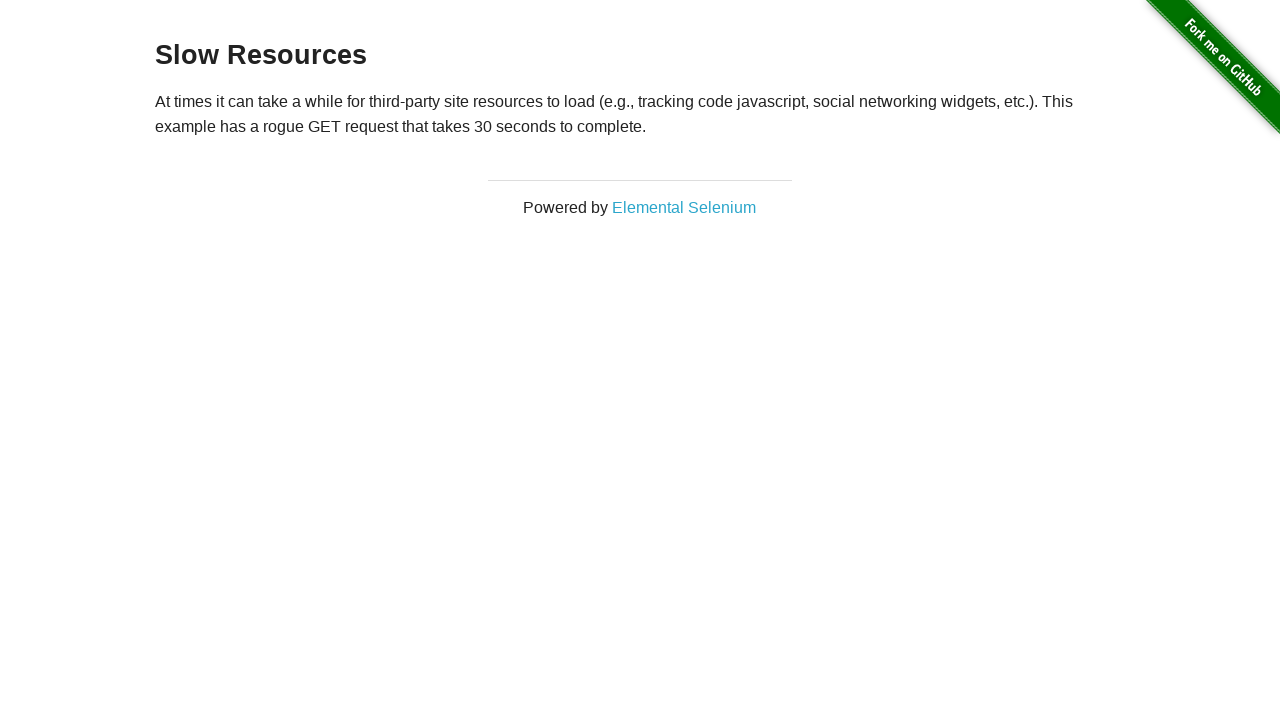

Found h3 element with text: 'Slow Resources'
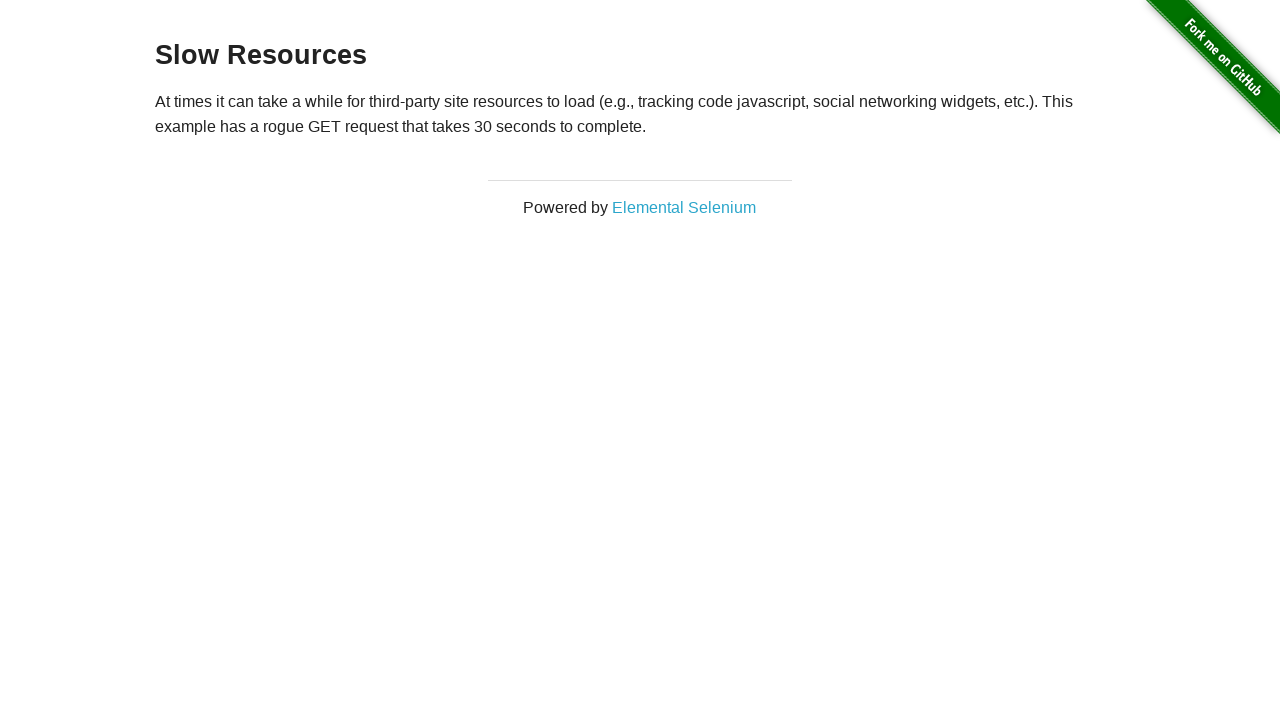

Navigated back to previous page
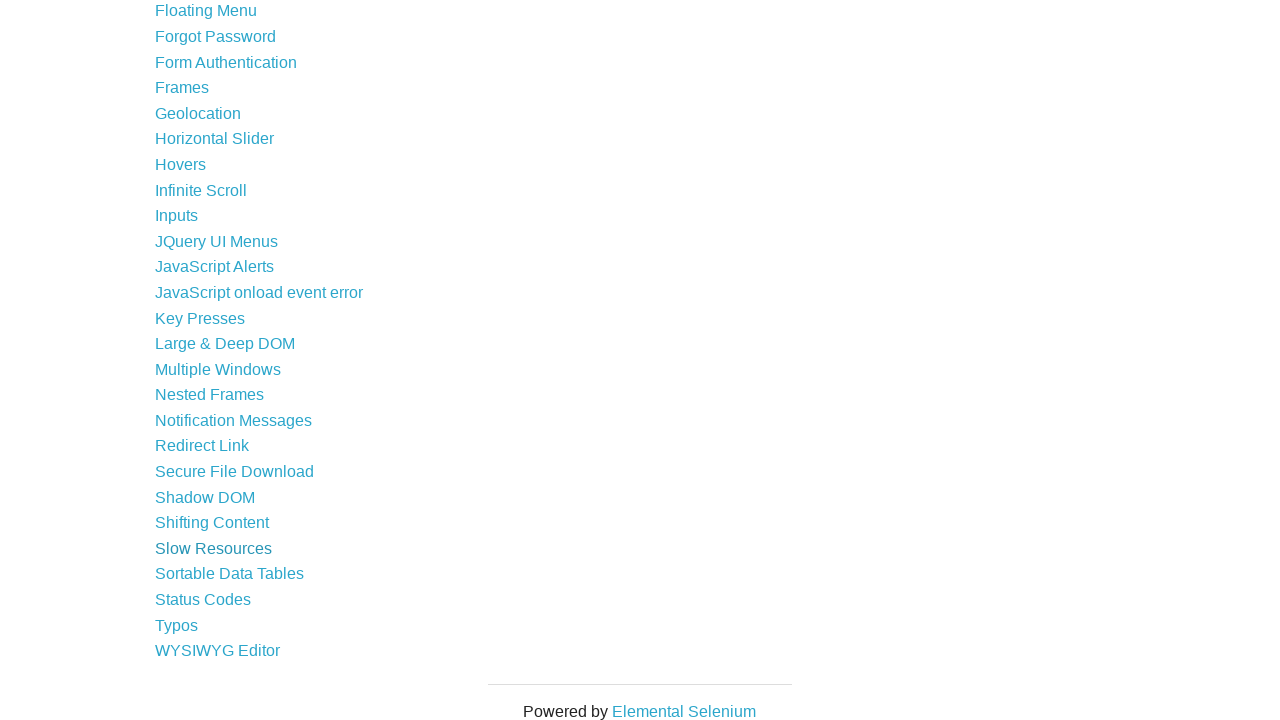

Waited for page to complete loading after navigating back
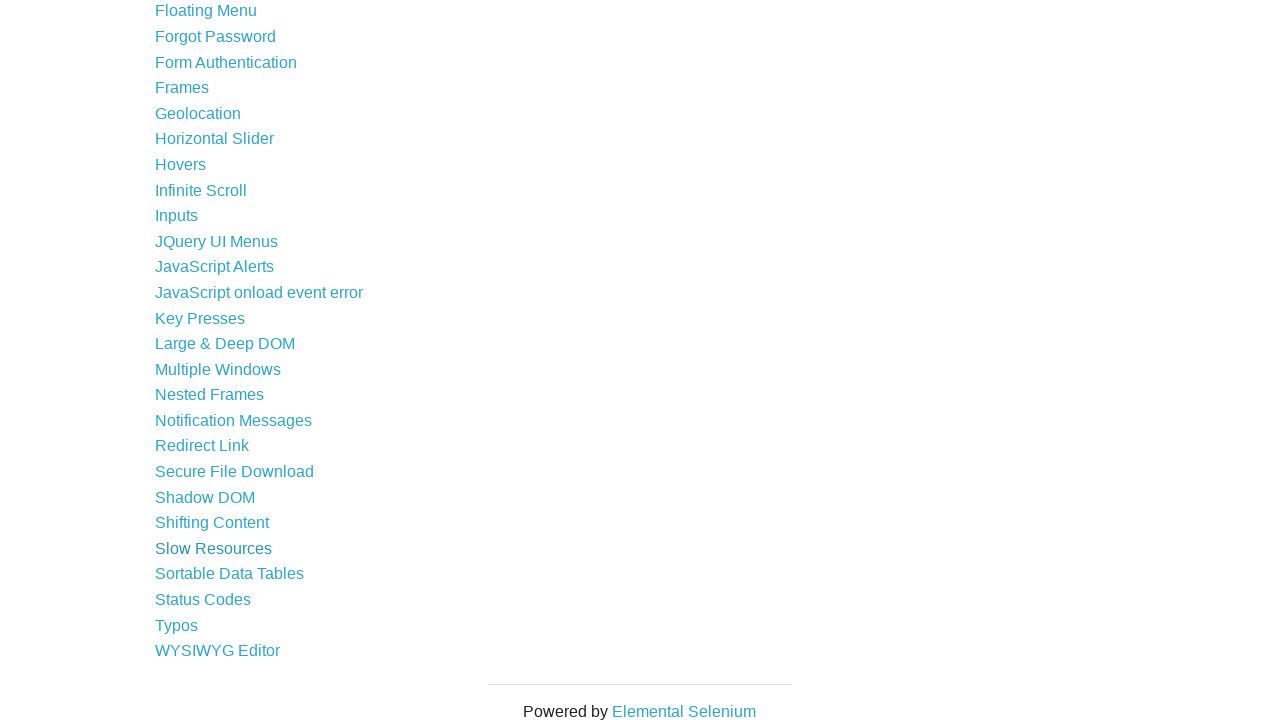

Re-fetched link list to account for DOM changes (current count: 46)
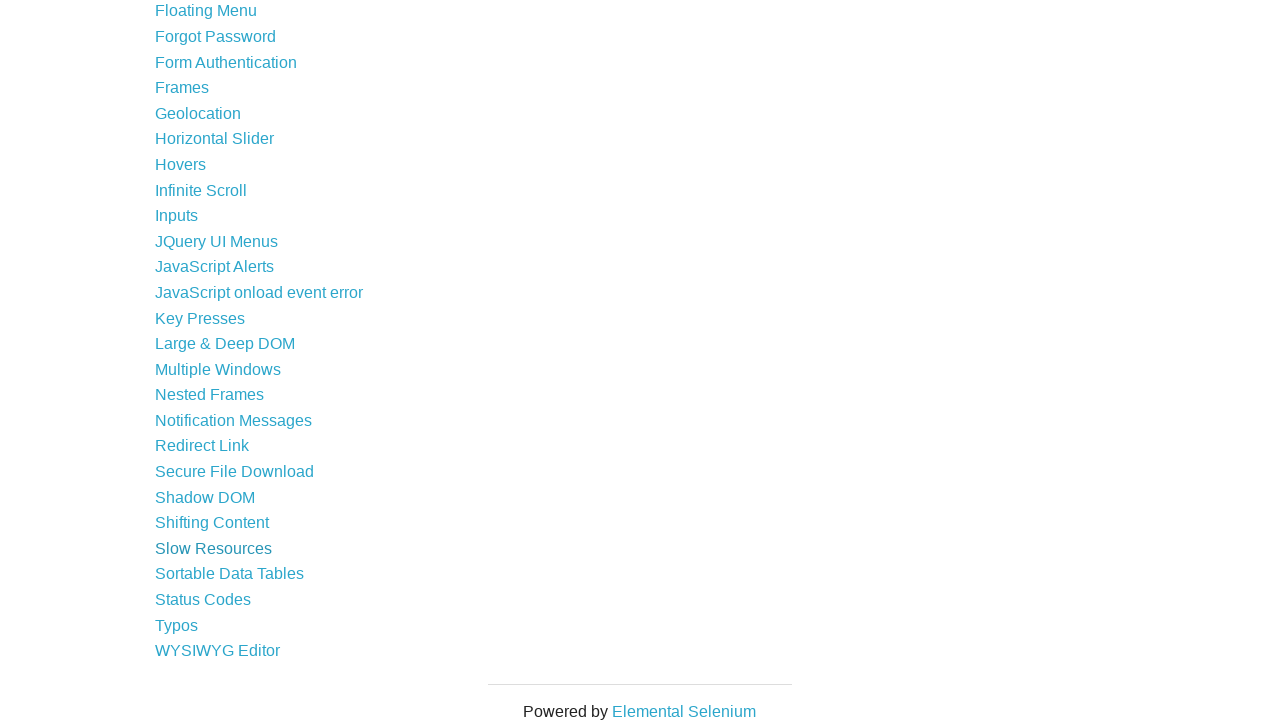

Selected link at index 41
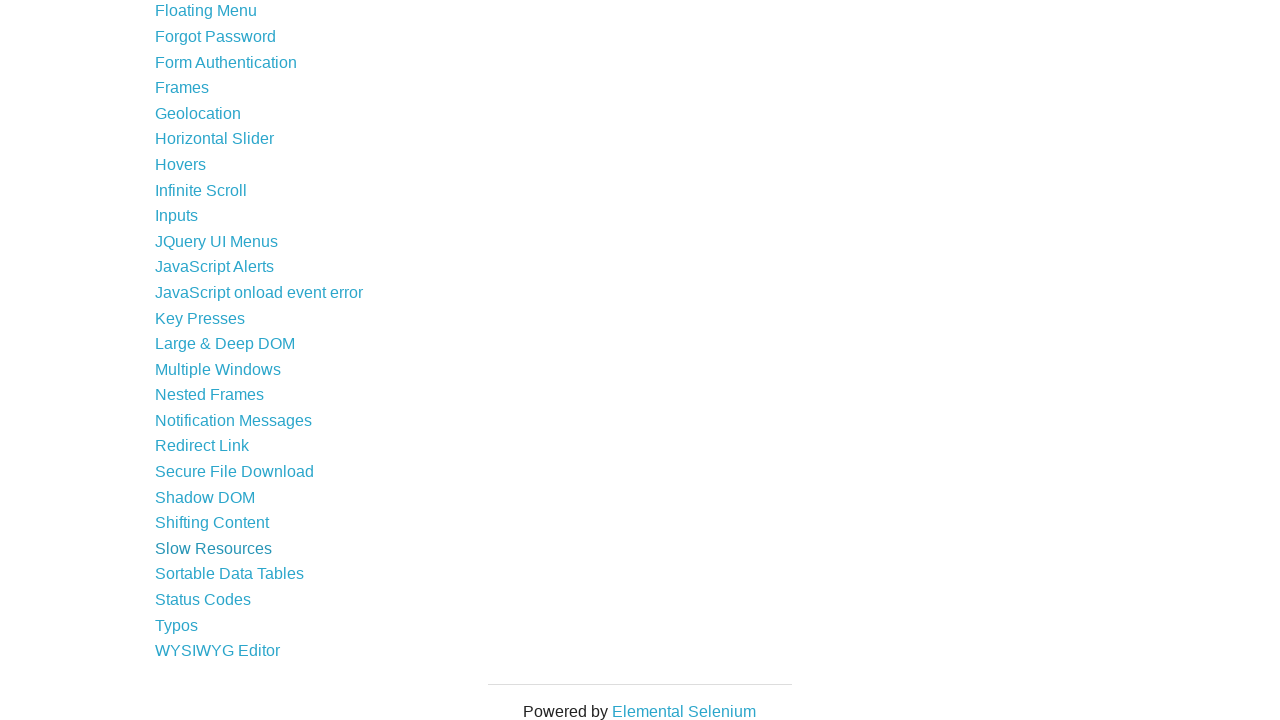

Checked visibility and bounding box of link at index 41
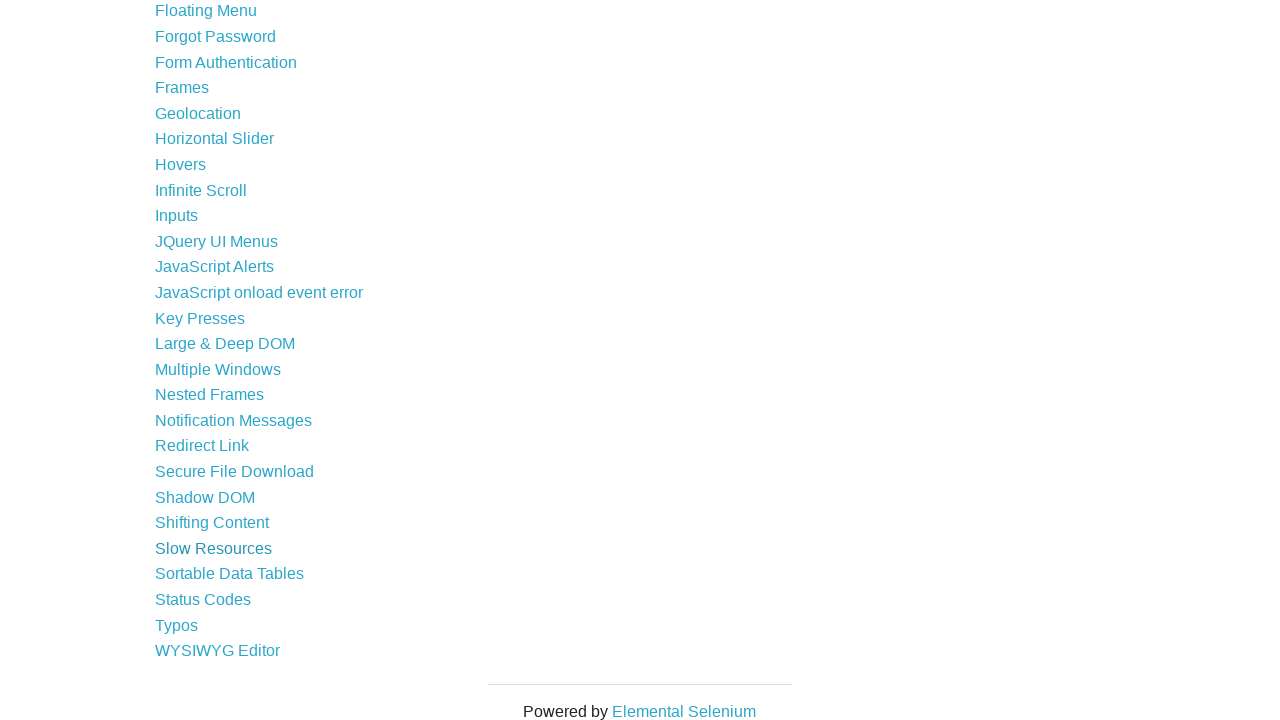

Found clickable link with text: 'Sortable Data Tables'
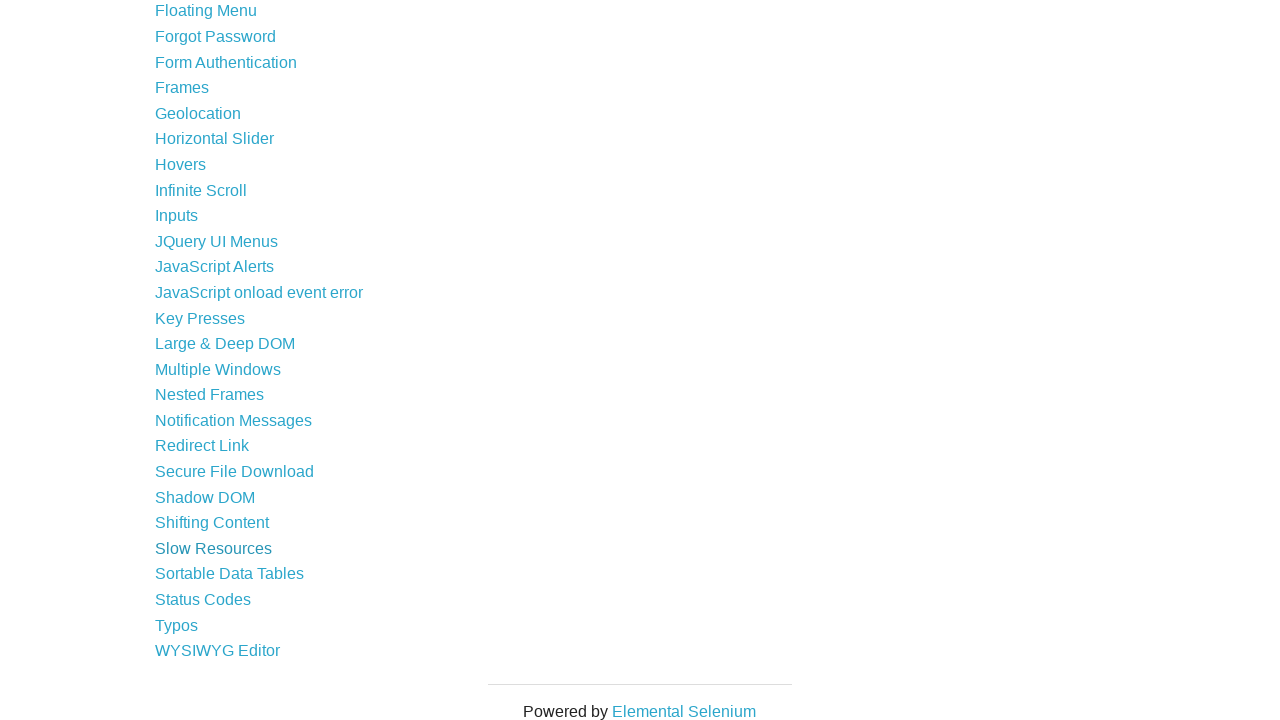

Clicked link with text: 'Sortable Data Tables' at (230, 574) on a >> nth=41
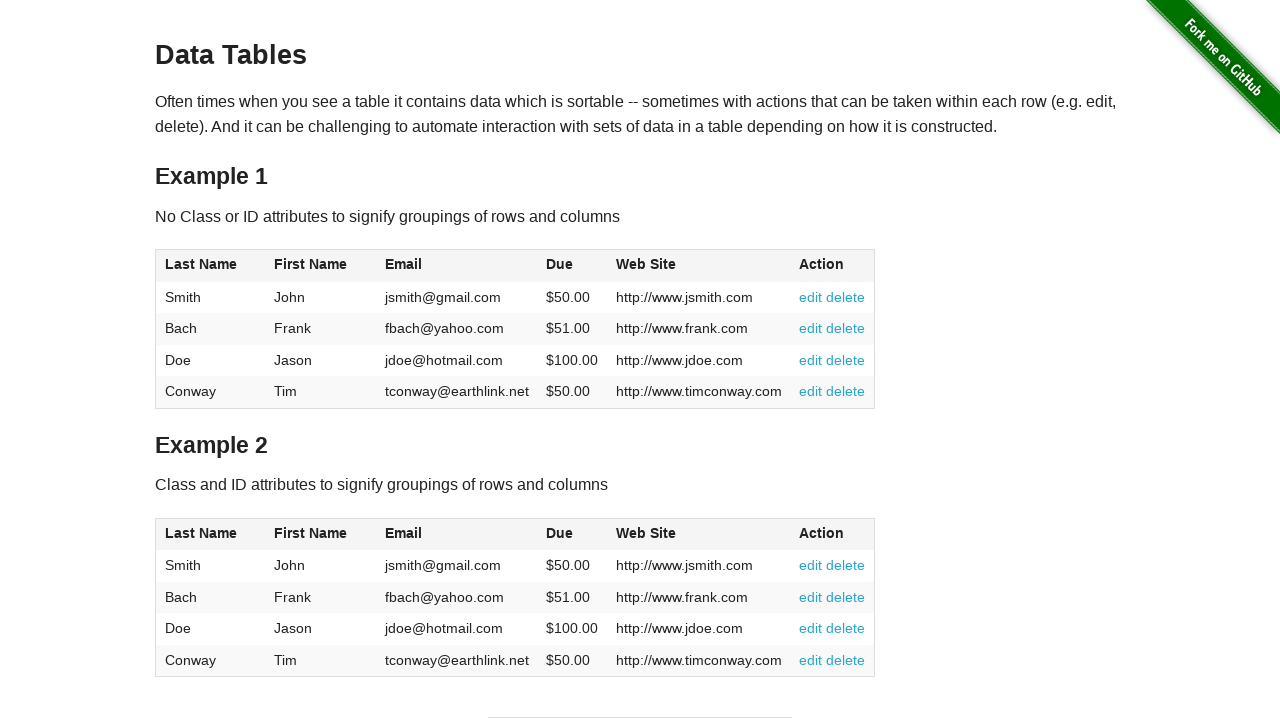

Located h3 elements on destination page
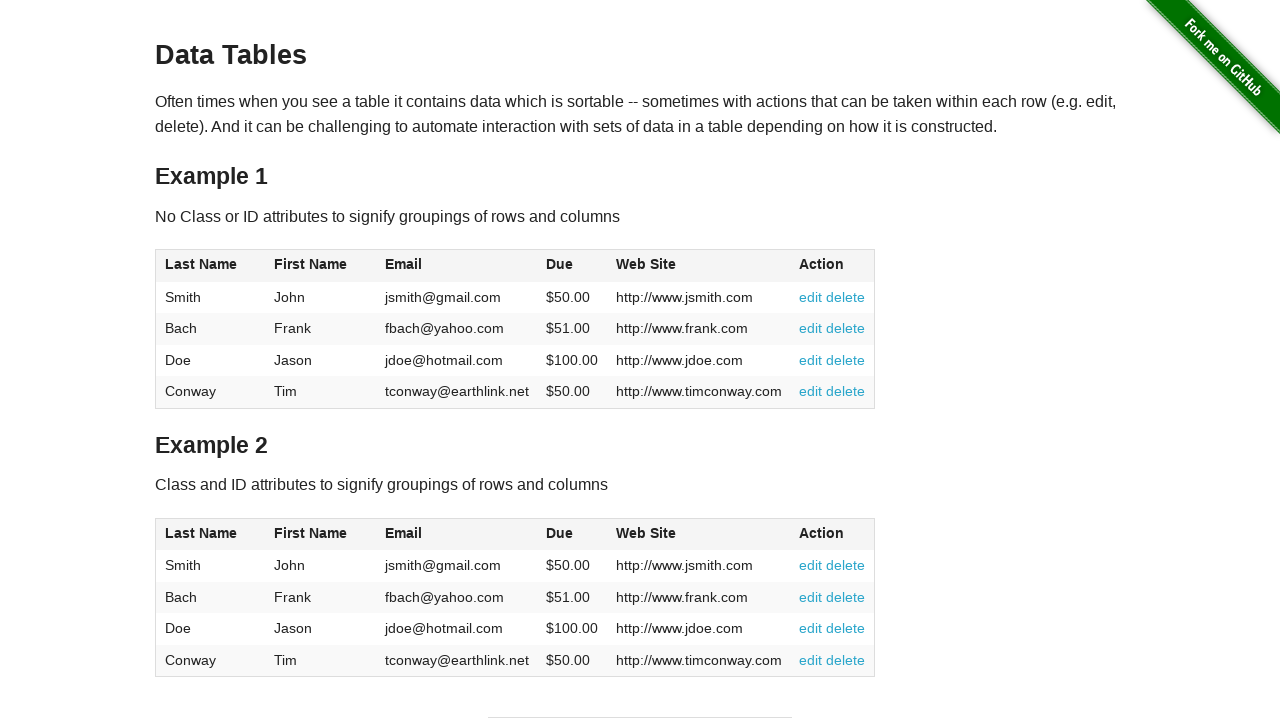

Found h3 element with text: 'Data Tables'
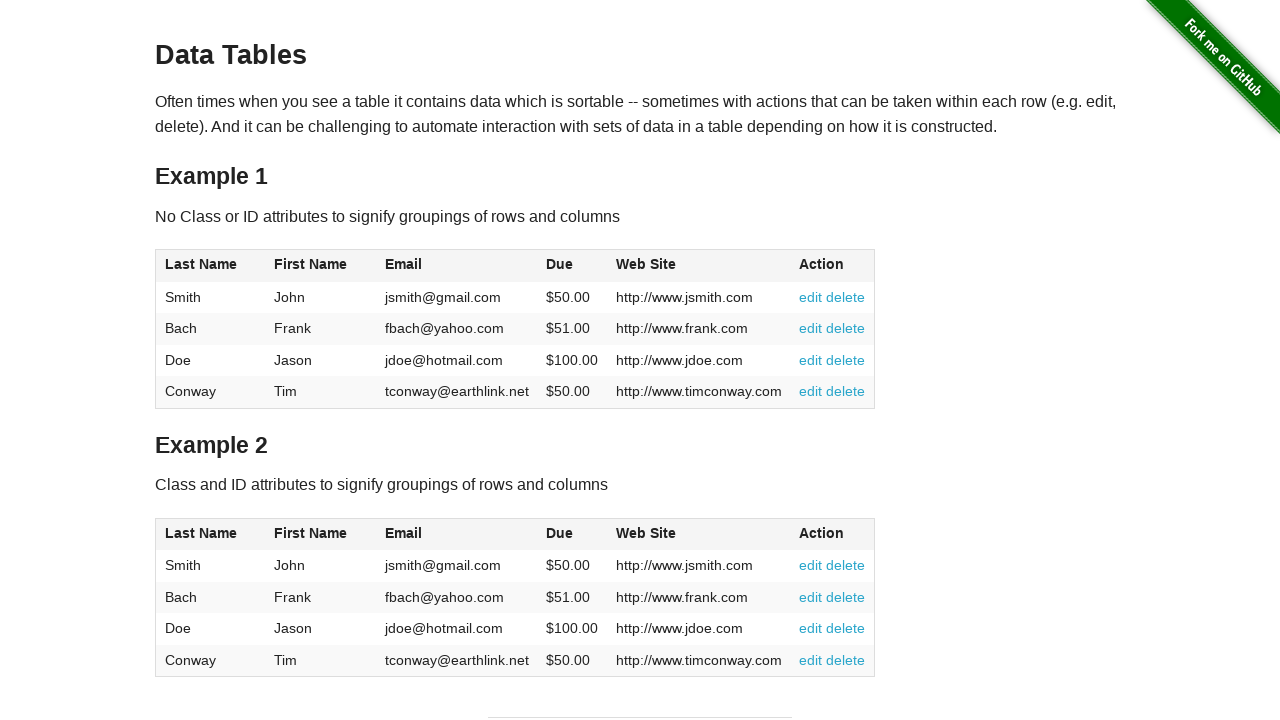

Navigated back to previous page
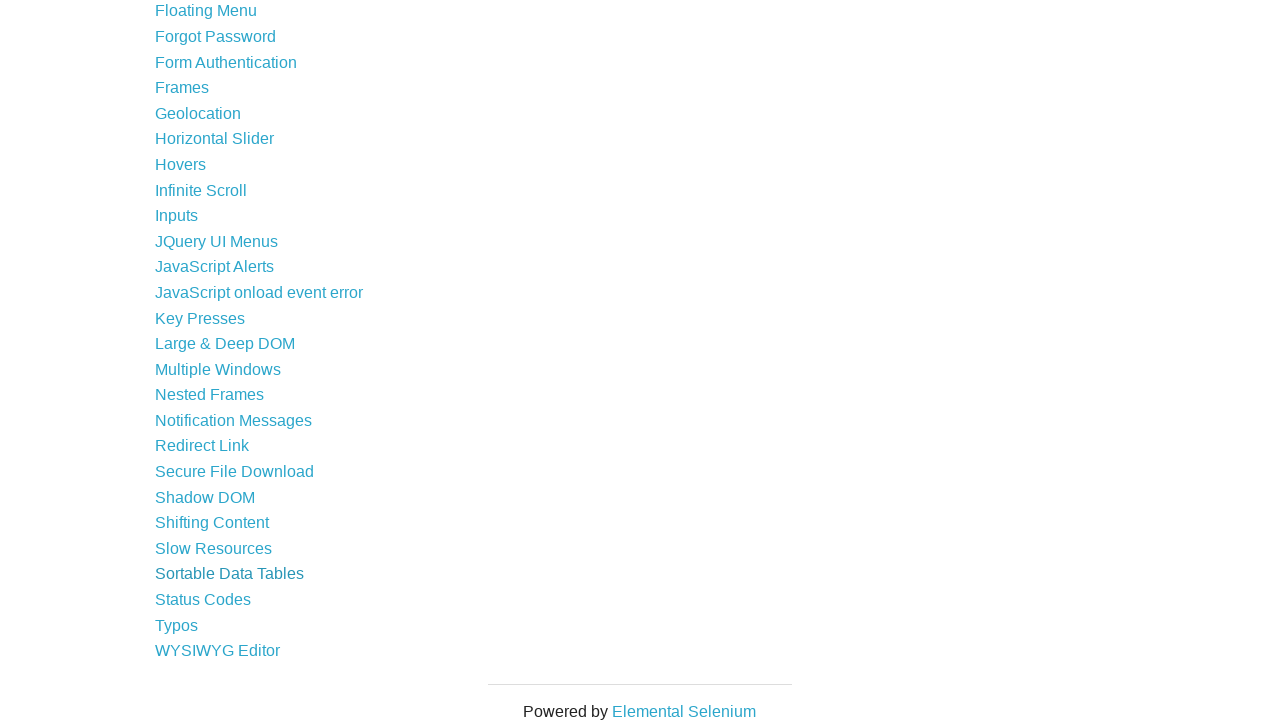

Waited for page to complete loading after navigating back
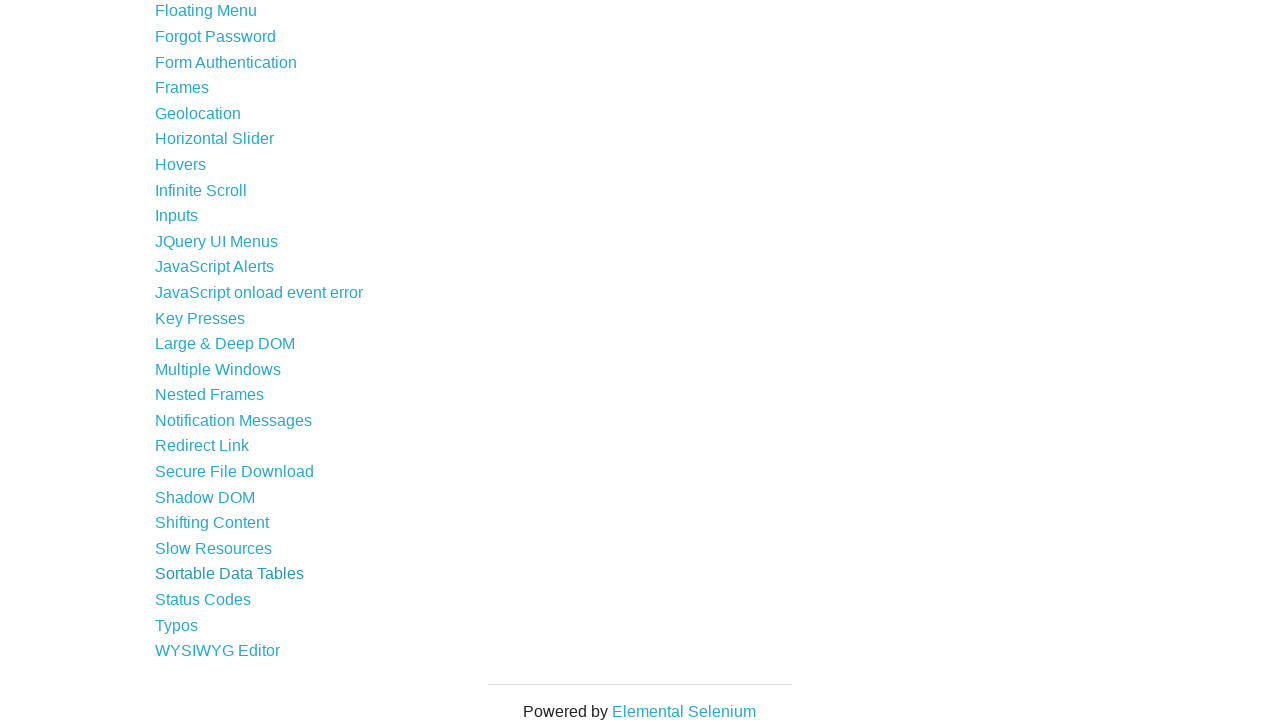

Re-fetched link list to account for DOM changes (current count: 46)
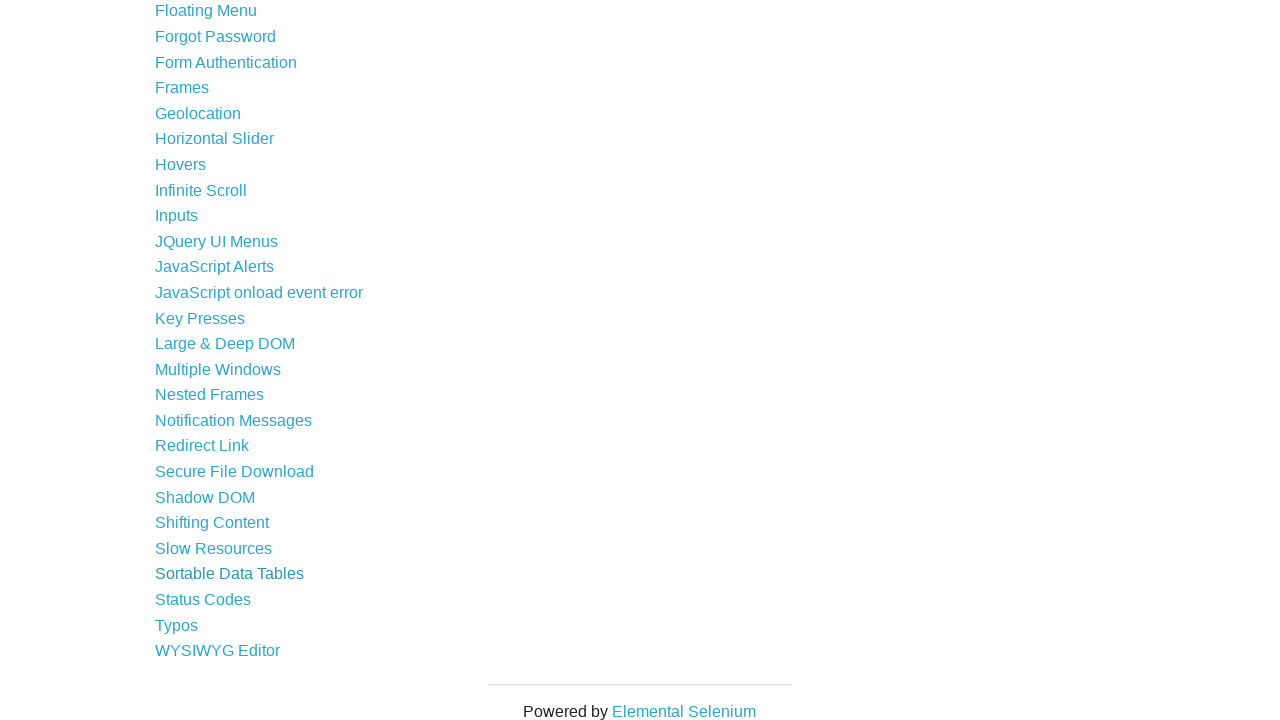

Selected link at index 42
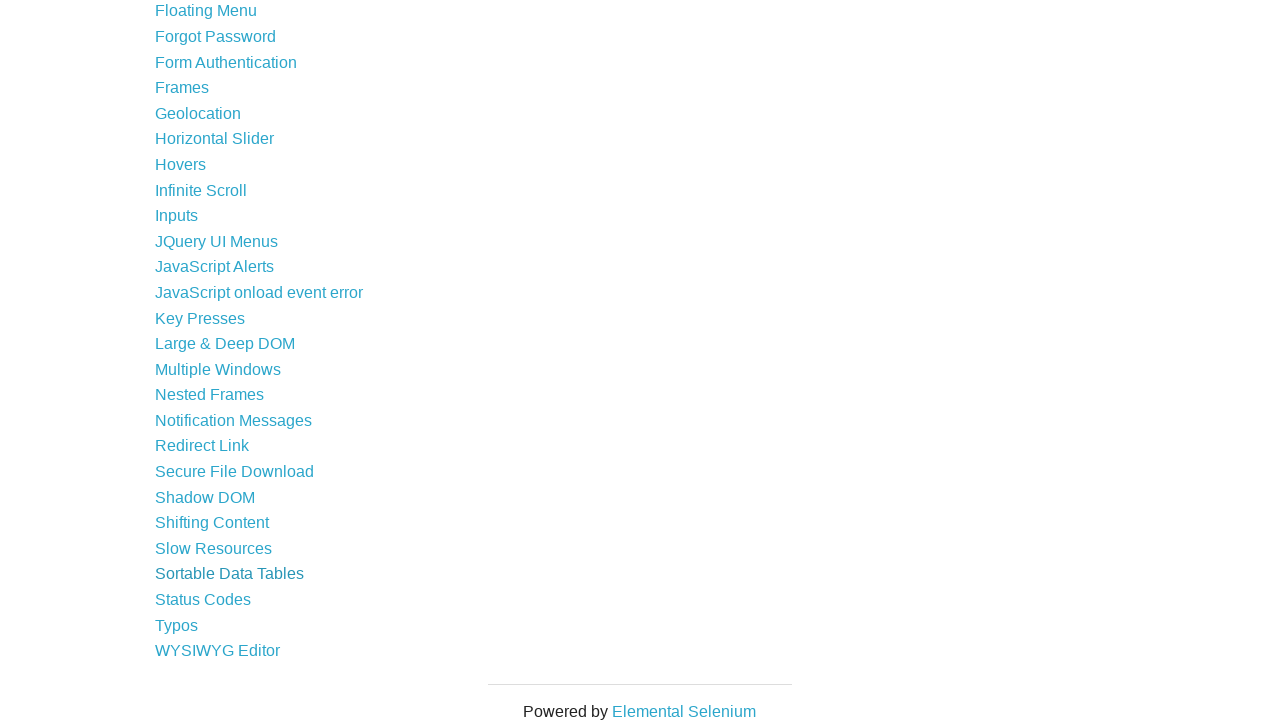

Checked visibility and bounding box of link at index 42
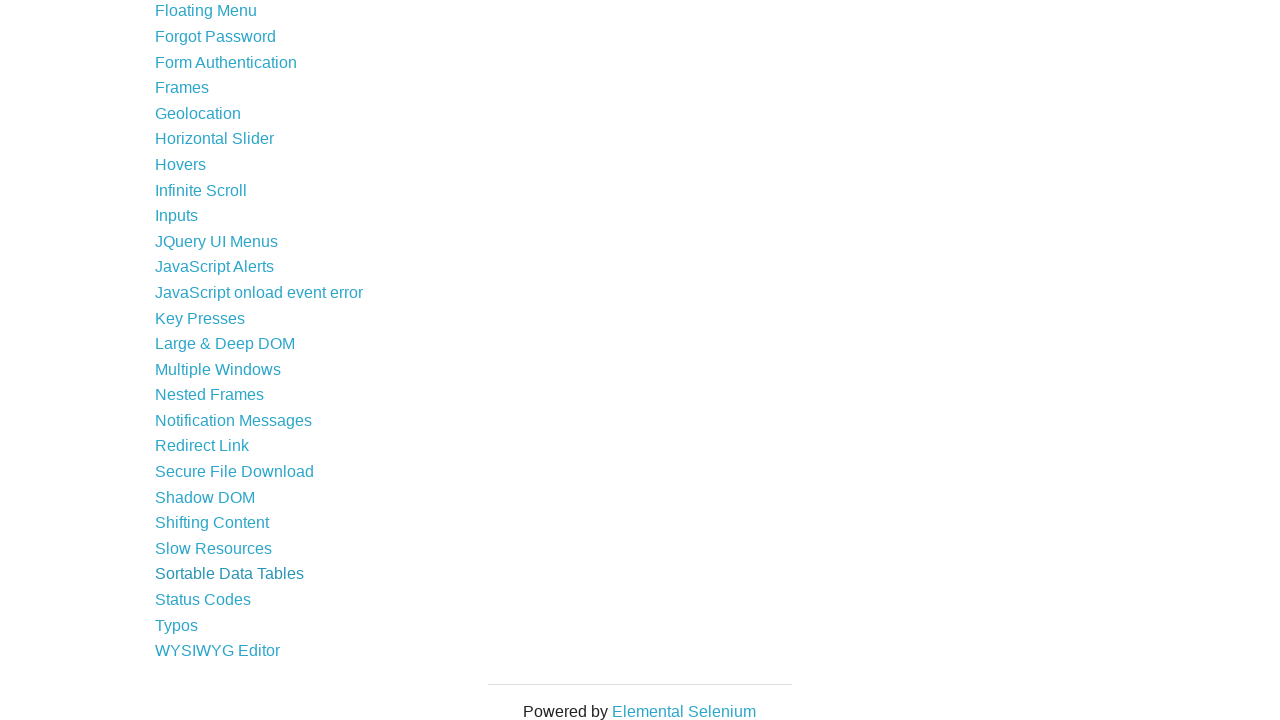

Found clickable link with text: 'Status Codes'
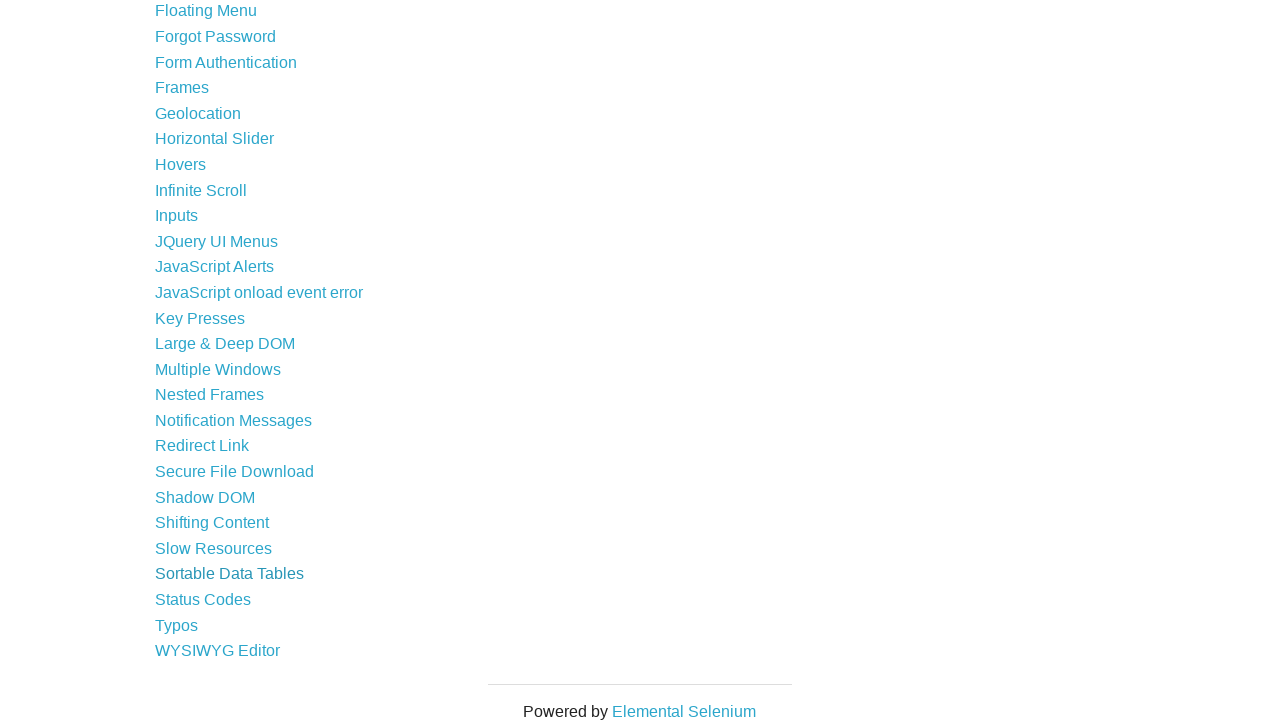

Clicked link with text: 'Status Codes' at (203, 600) on a >> nth=42
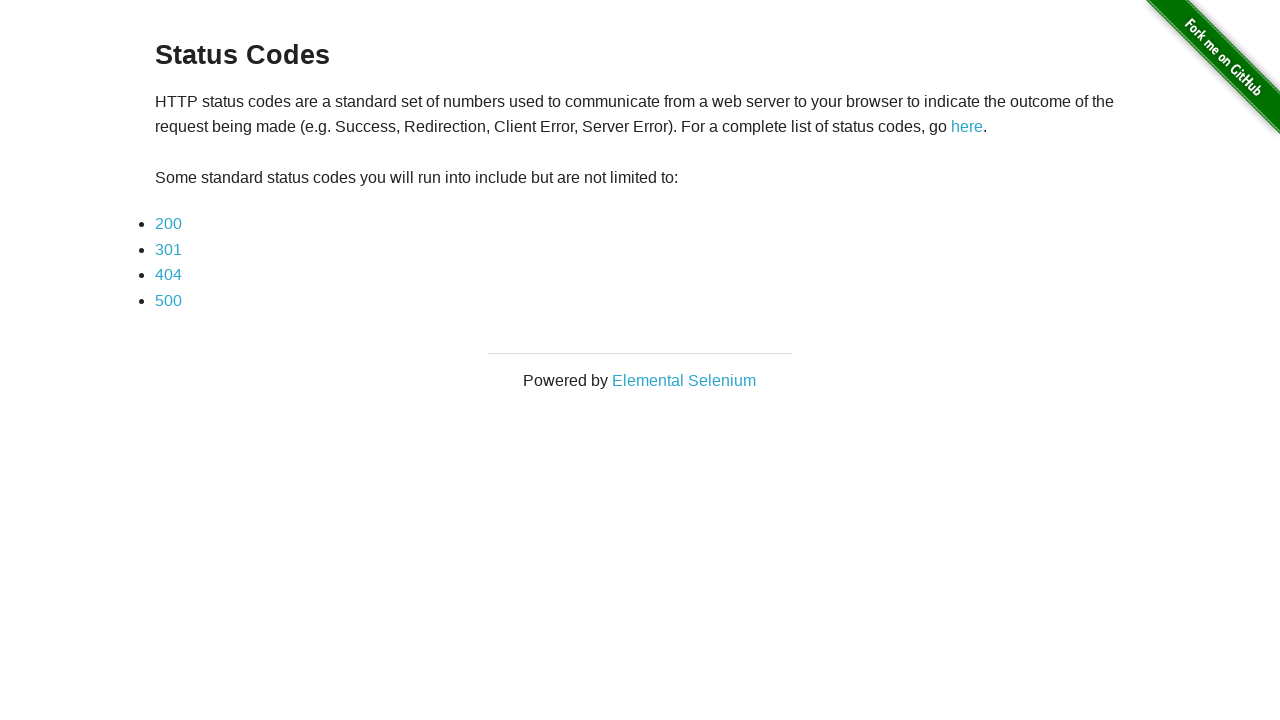

Located h3 elements on destination page
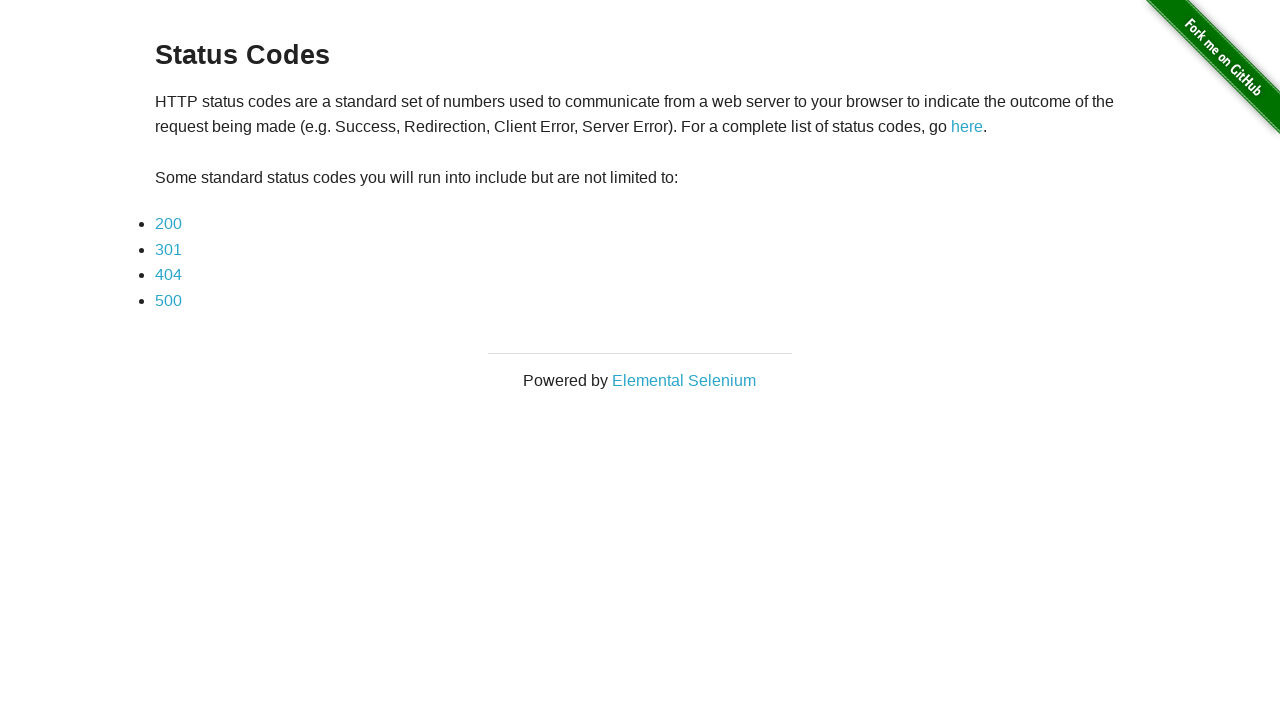

Found h3 element with text: 'Status Codes'
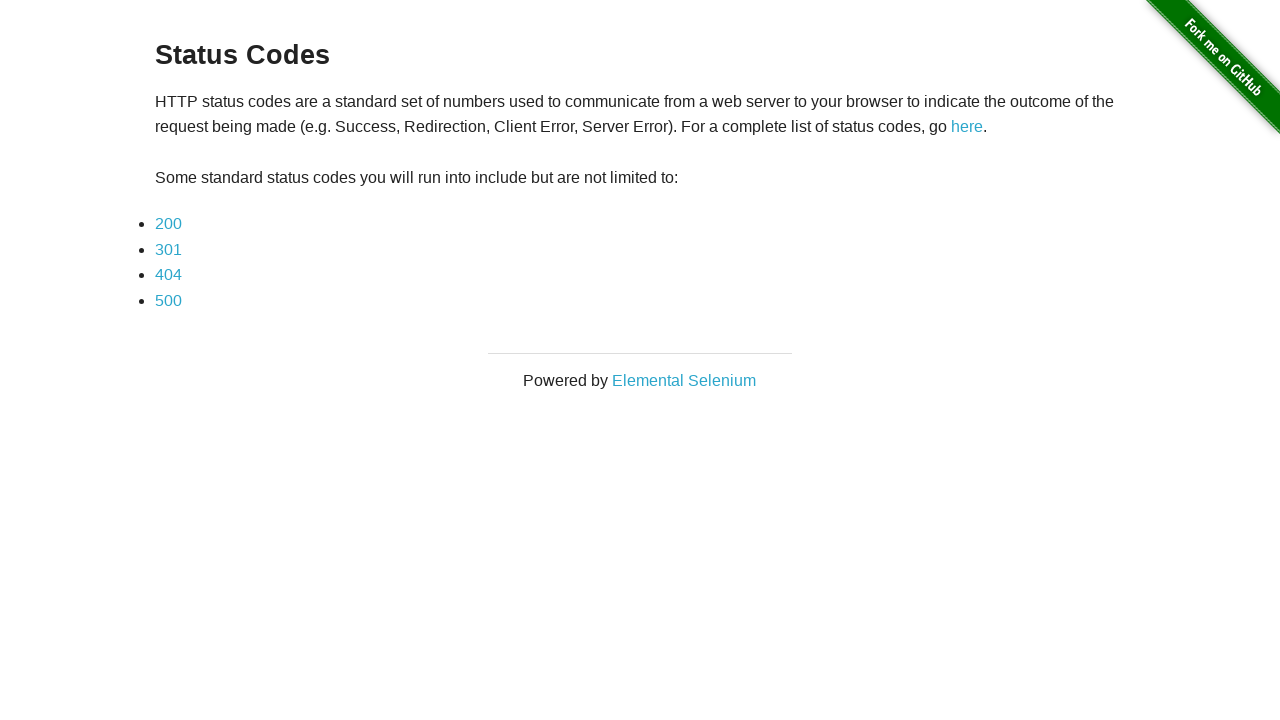

Navigated back to previous page
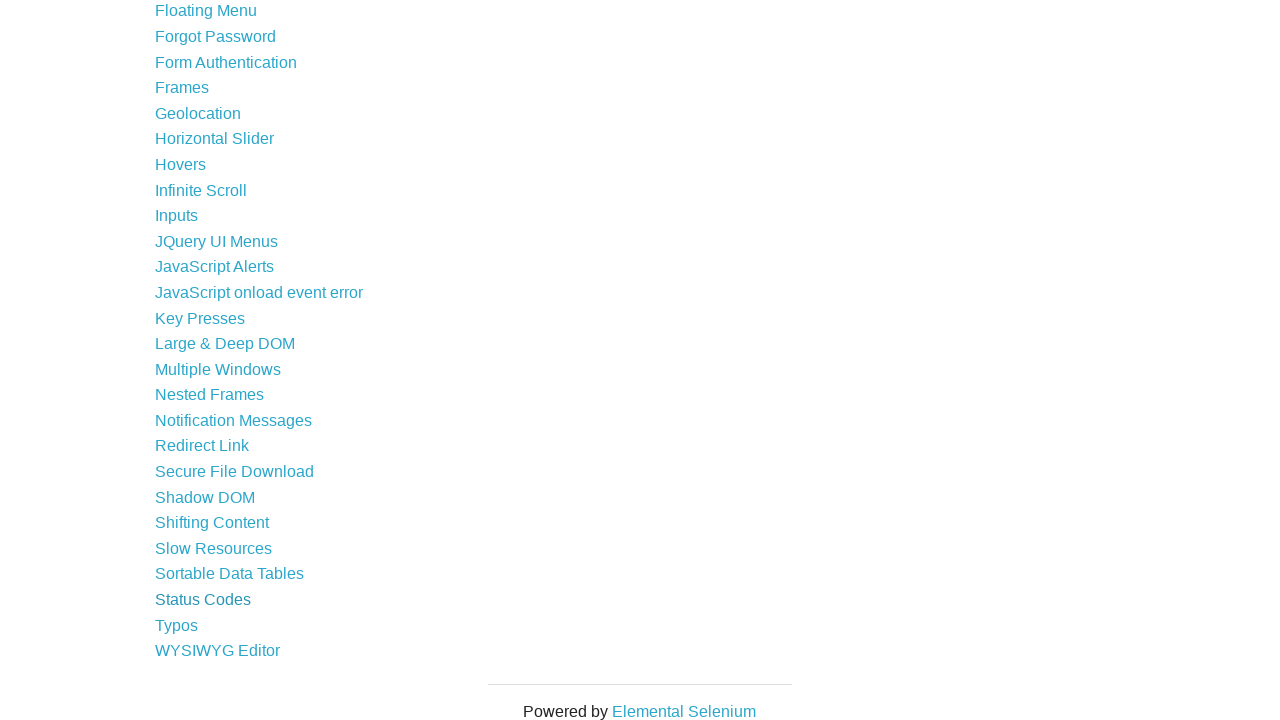

Waited for page to complete loading after navigating back
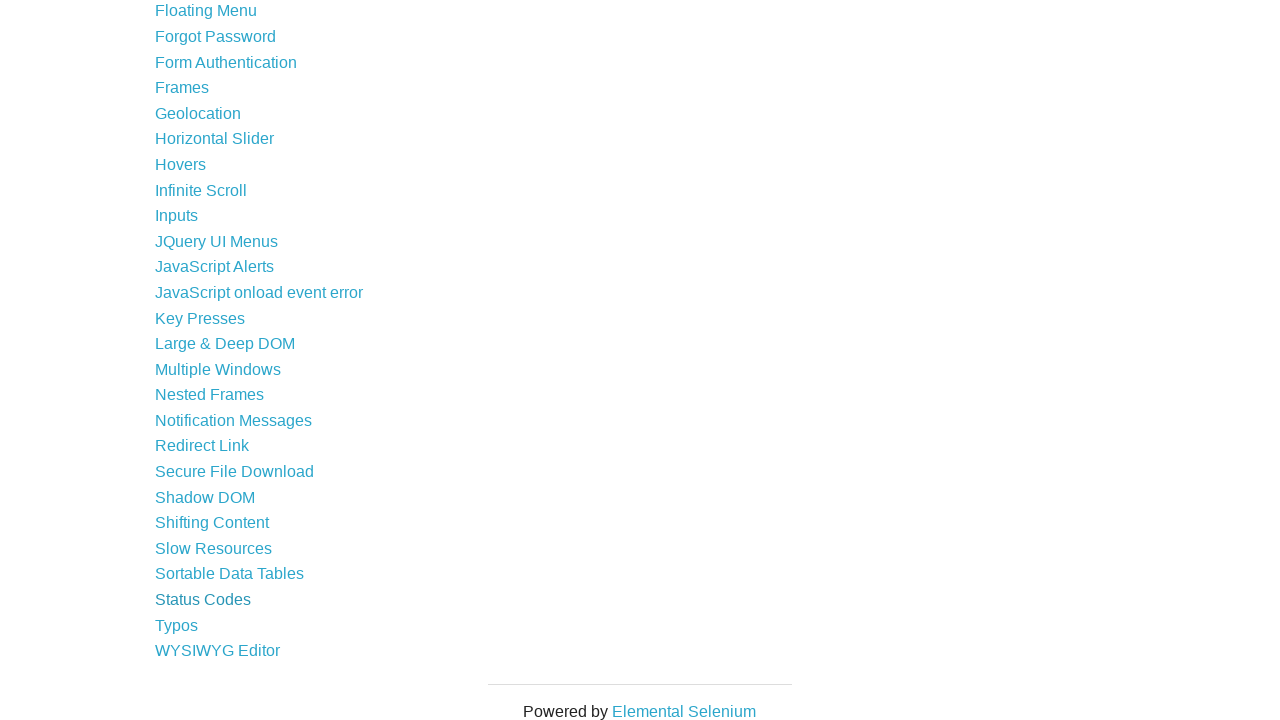

Re-fetched link list to account for DOM changes (current count: 46)
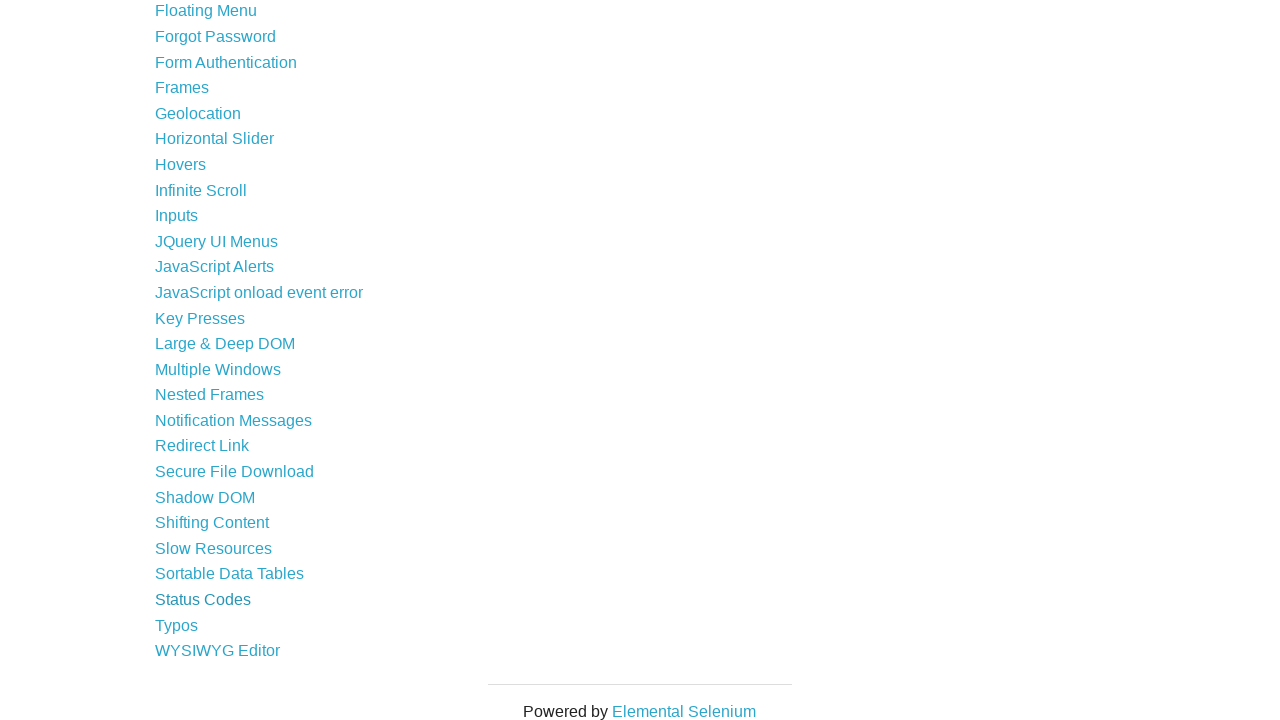

Selected link at index 43
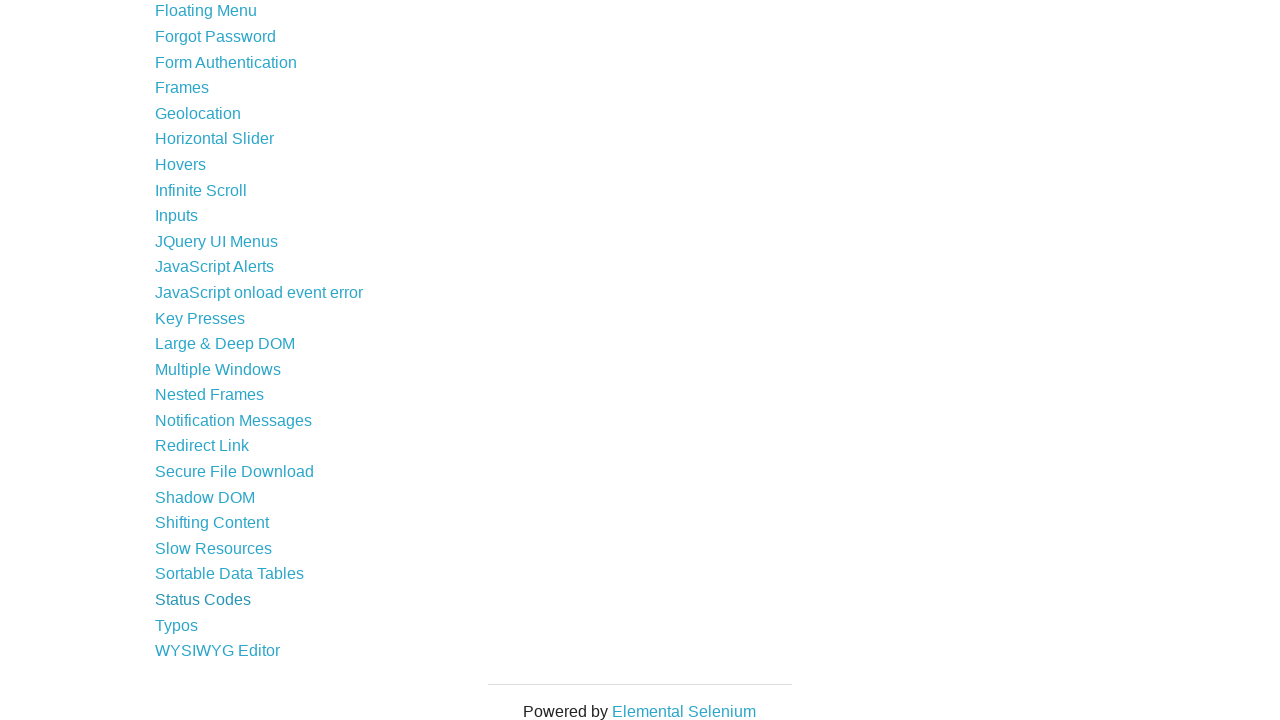

Checked visibility and bounding box of link at index 43
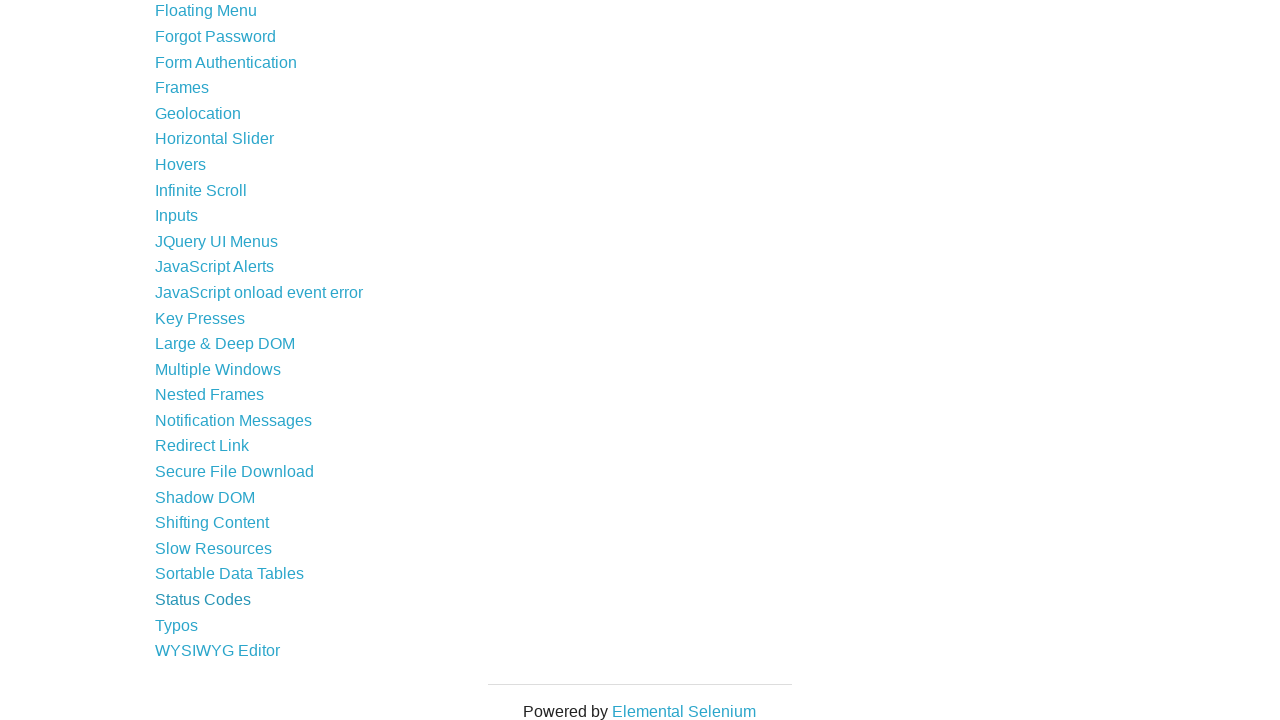

Found clickable link with text: 'Typos'
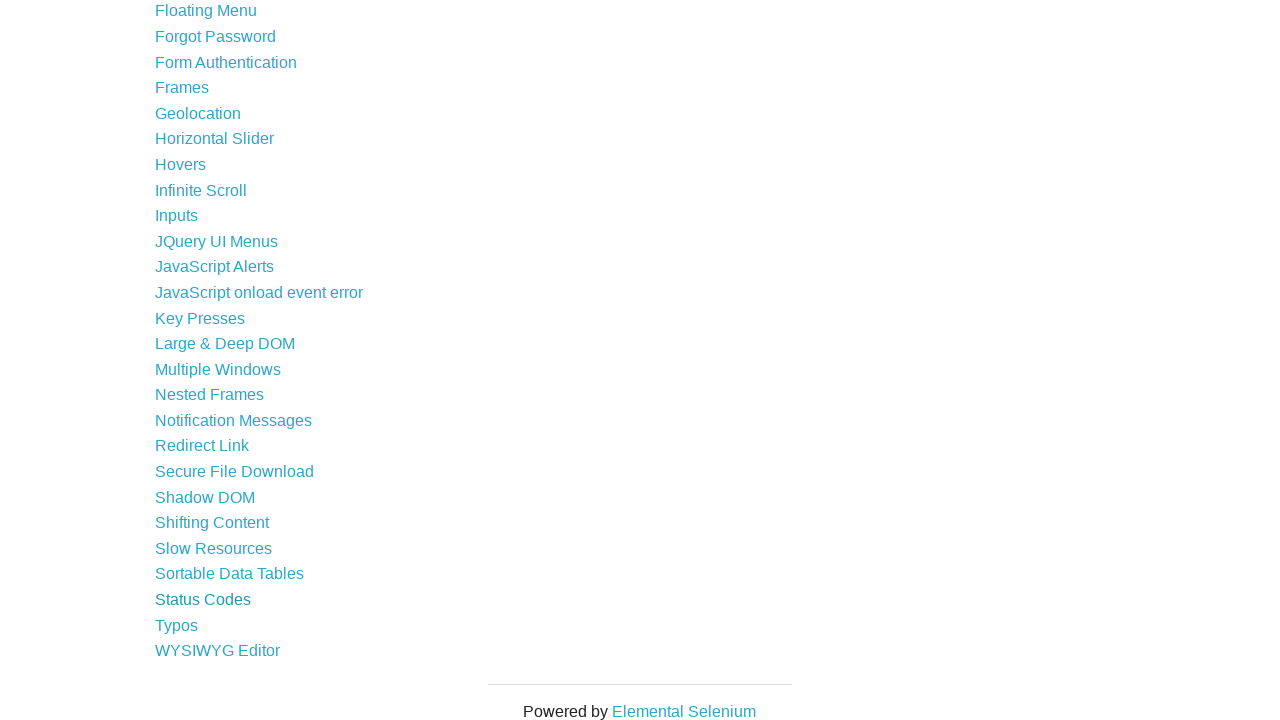

Clicked link with text: 'Typos' at (176, 625) on a >> nth=43
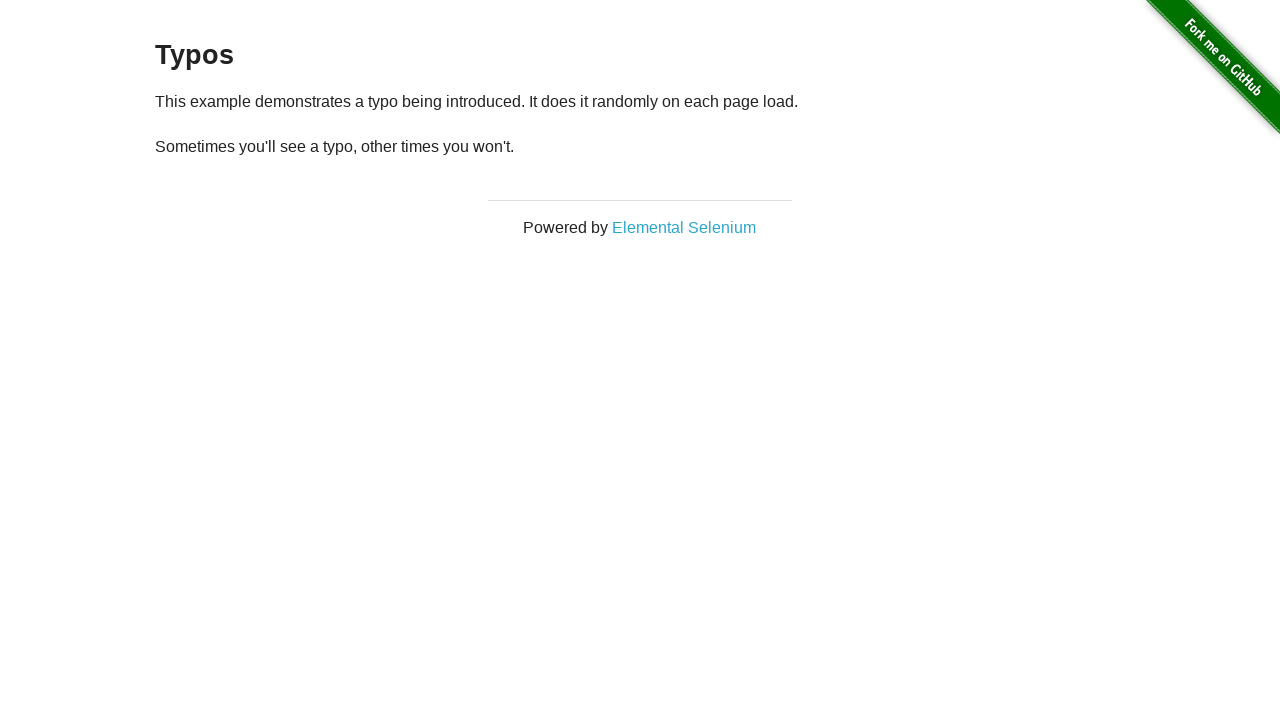

Located h3 elements on destination page
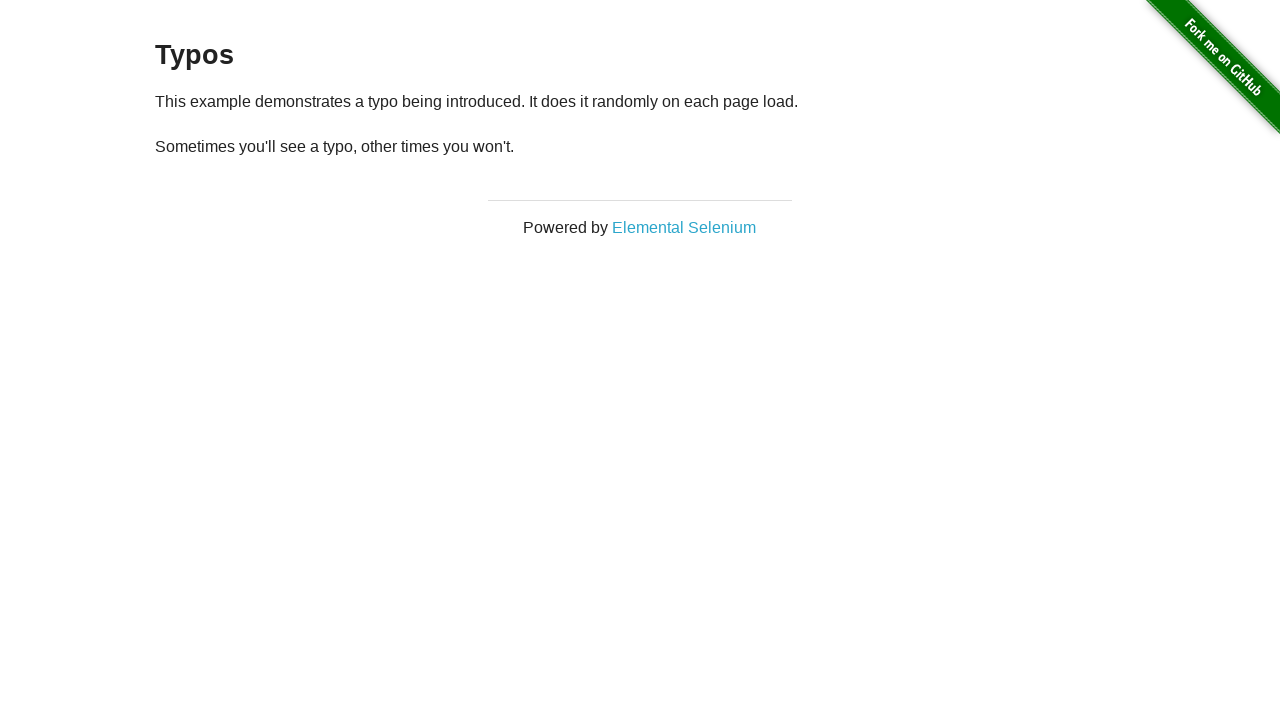

Found h3 element with text: 'Typos'
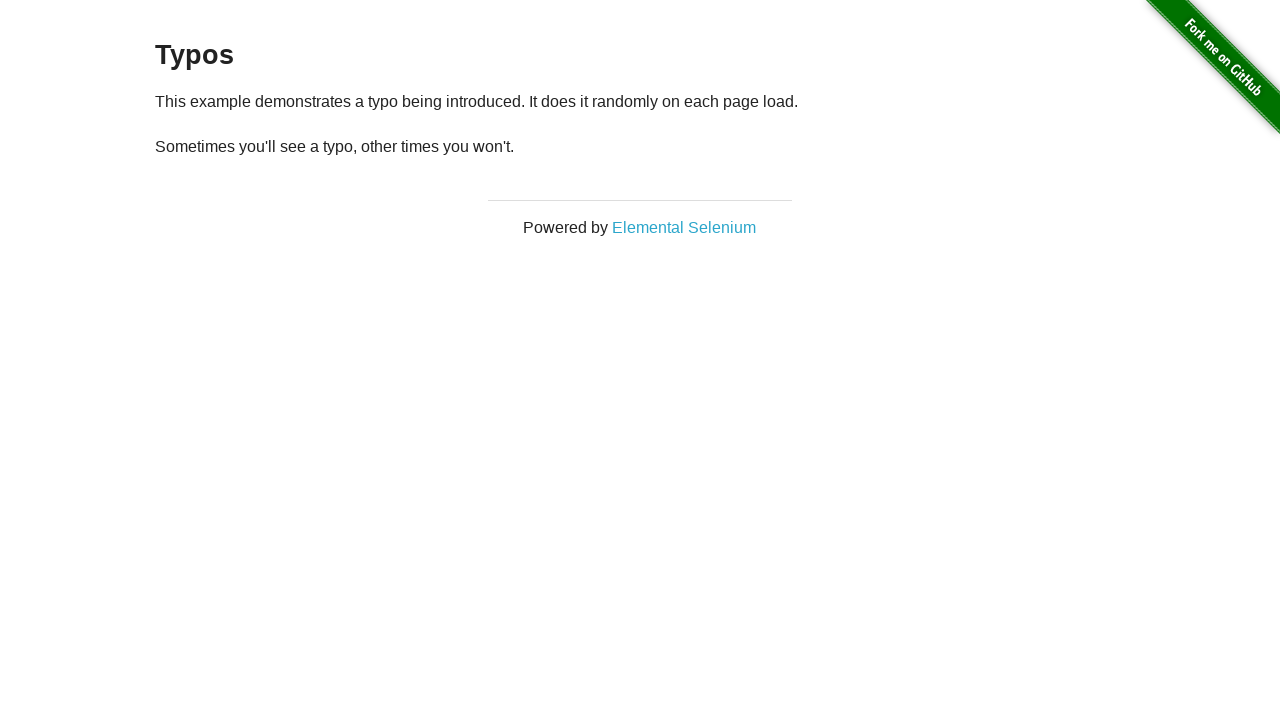

Navigated back to previous page
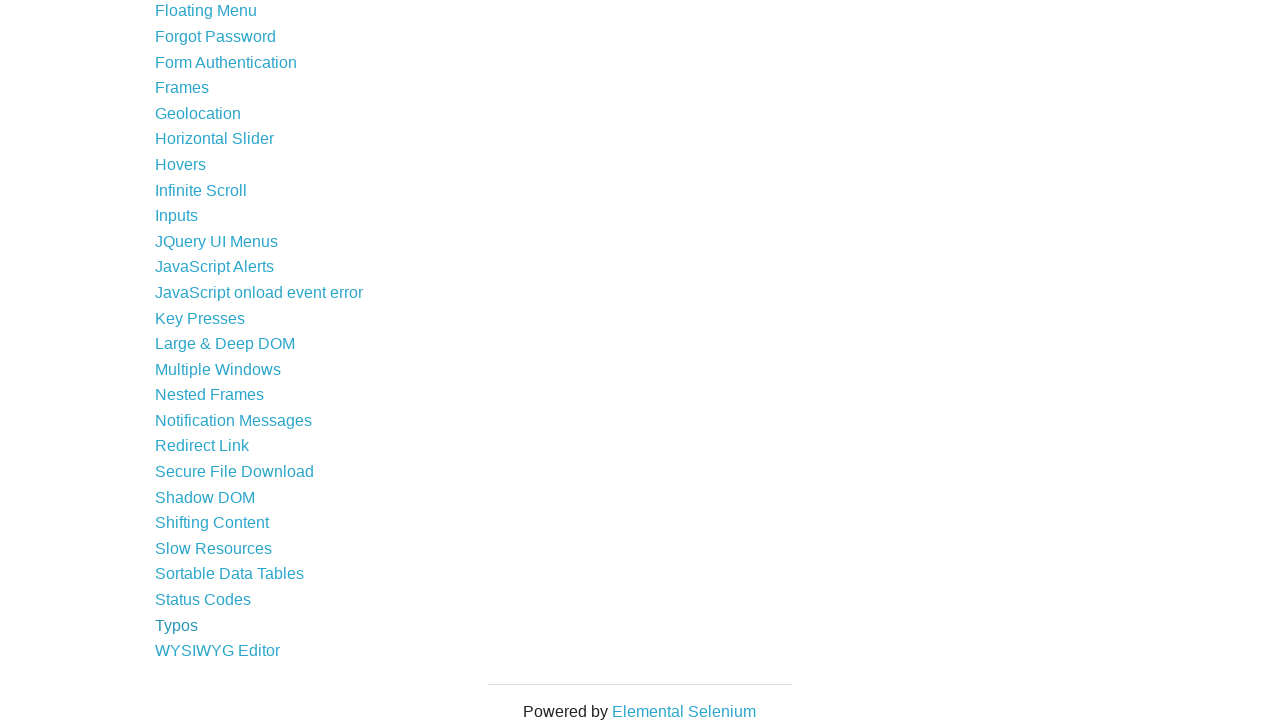

Waited for page to complete loading after navigating back
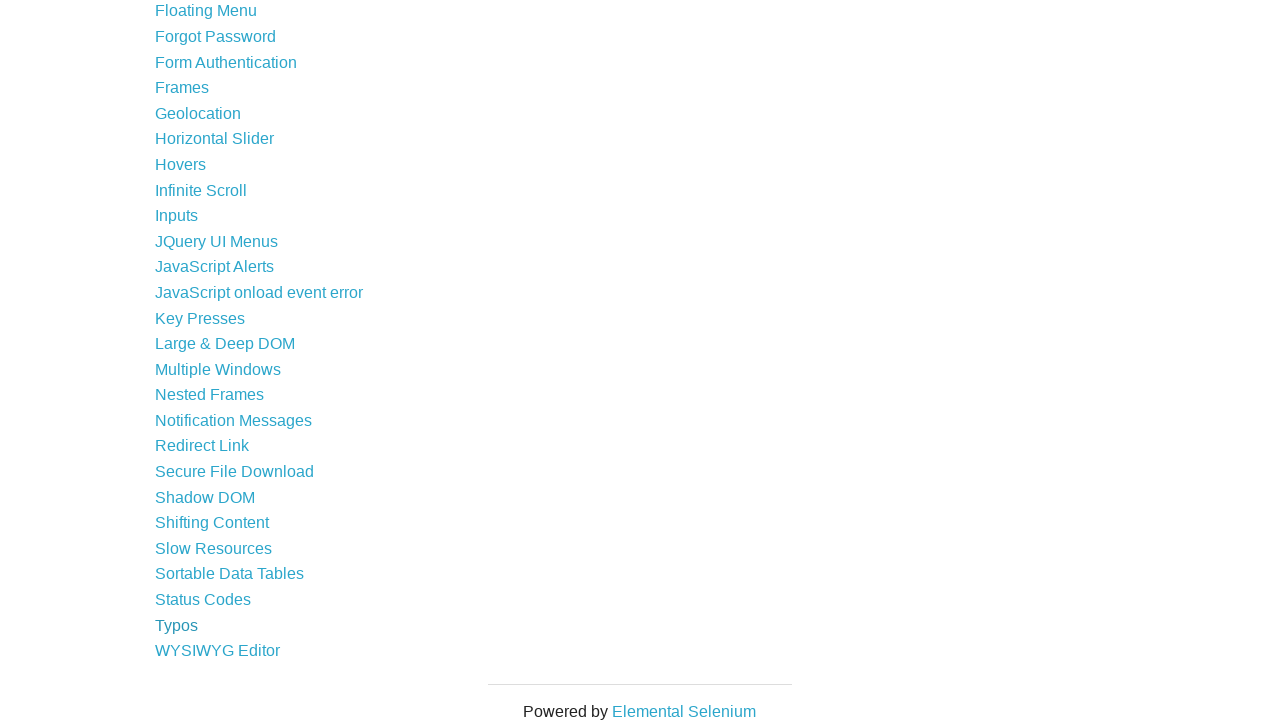

Re-fetched link list to account for DOM changes (current count: 46)
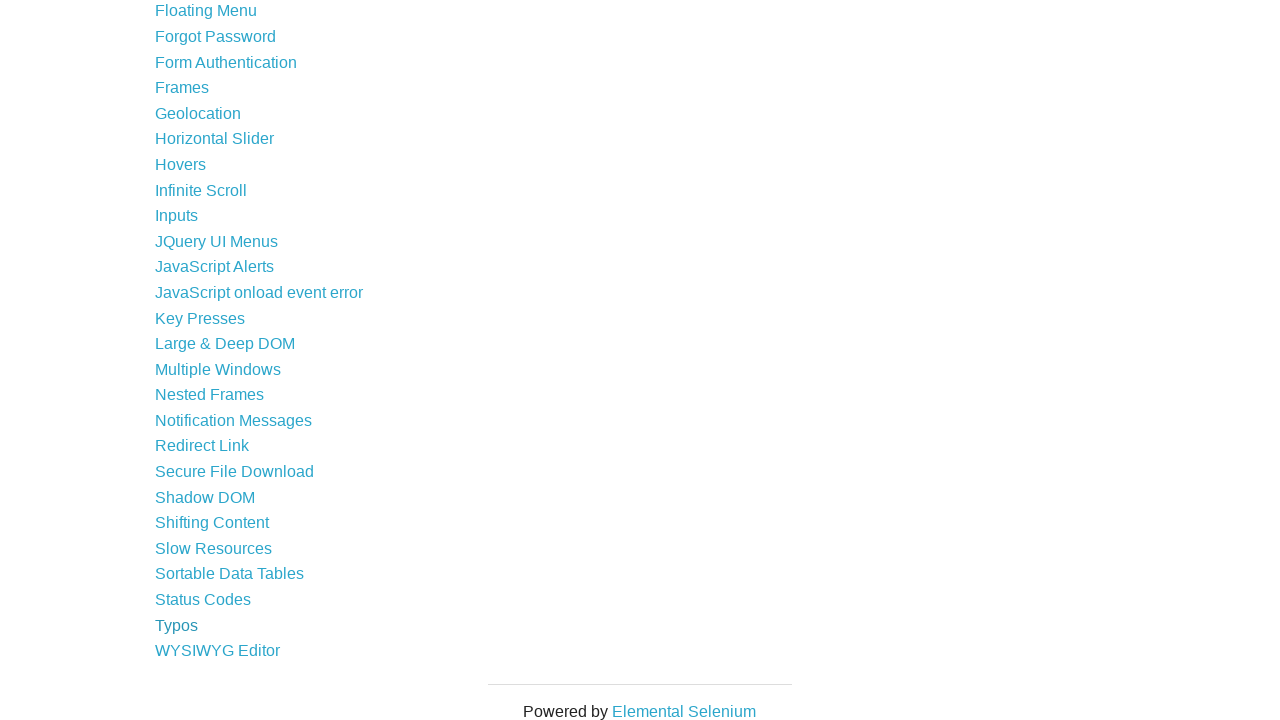

Selected link at index 44
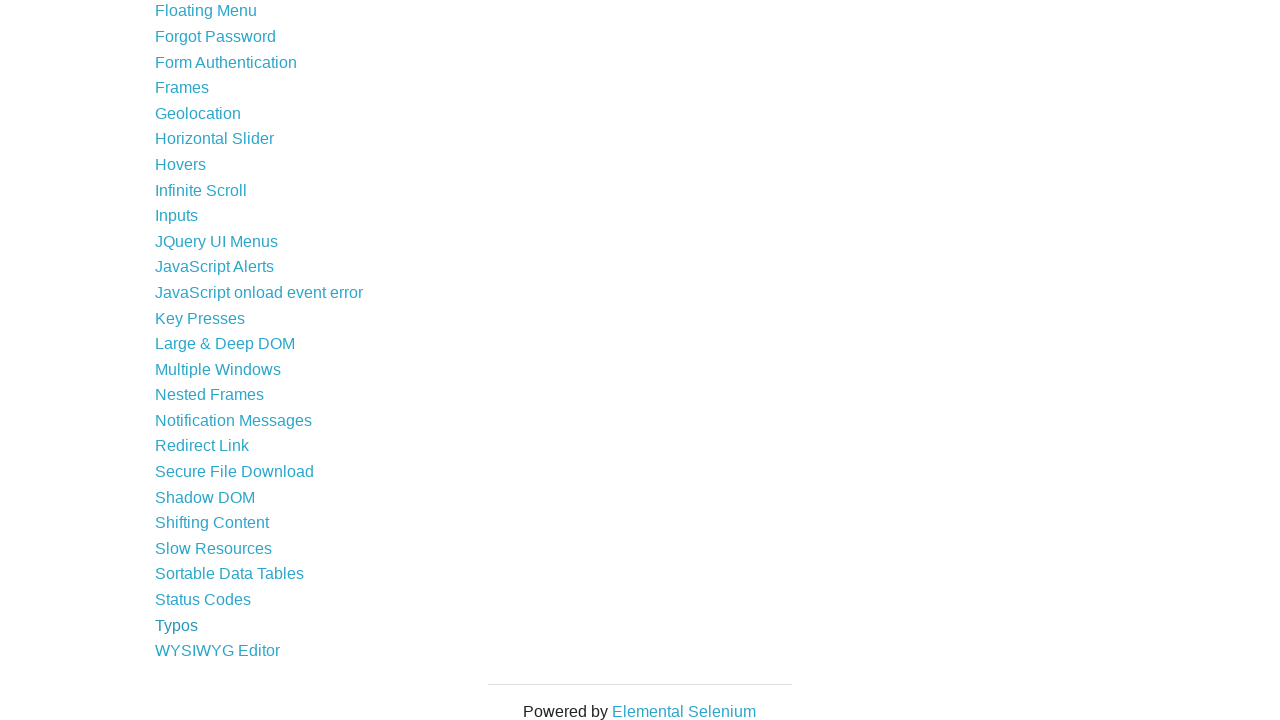

Checked visibility and bounding box of link at index 44
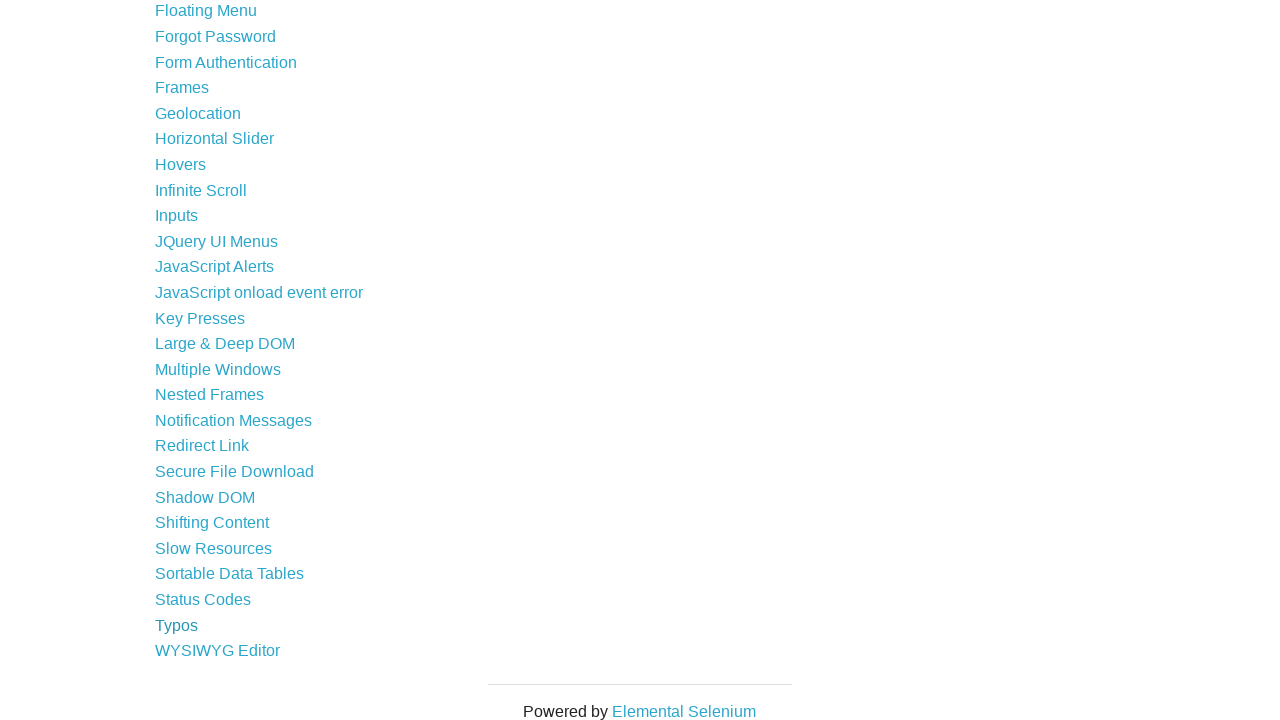

Found clickable link with text: 'WYSIWYG Editor'
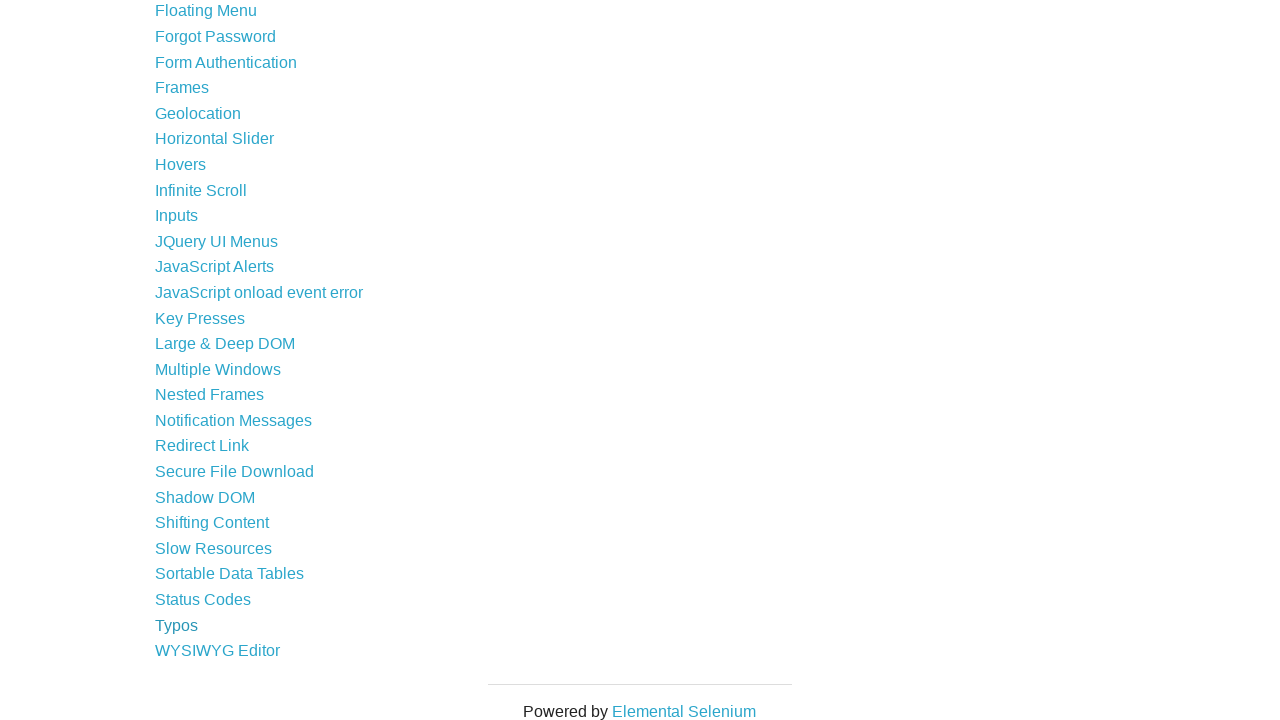

Clicked link with text: 'WYSIWYG Editor' at (218, 651) on a >> nth=44
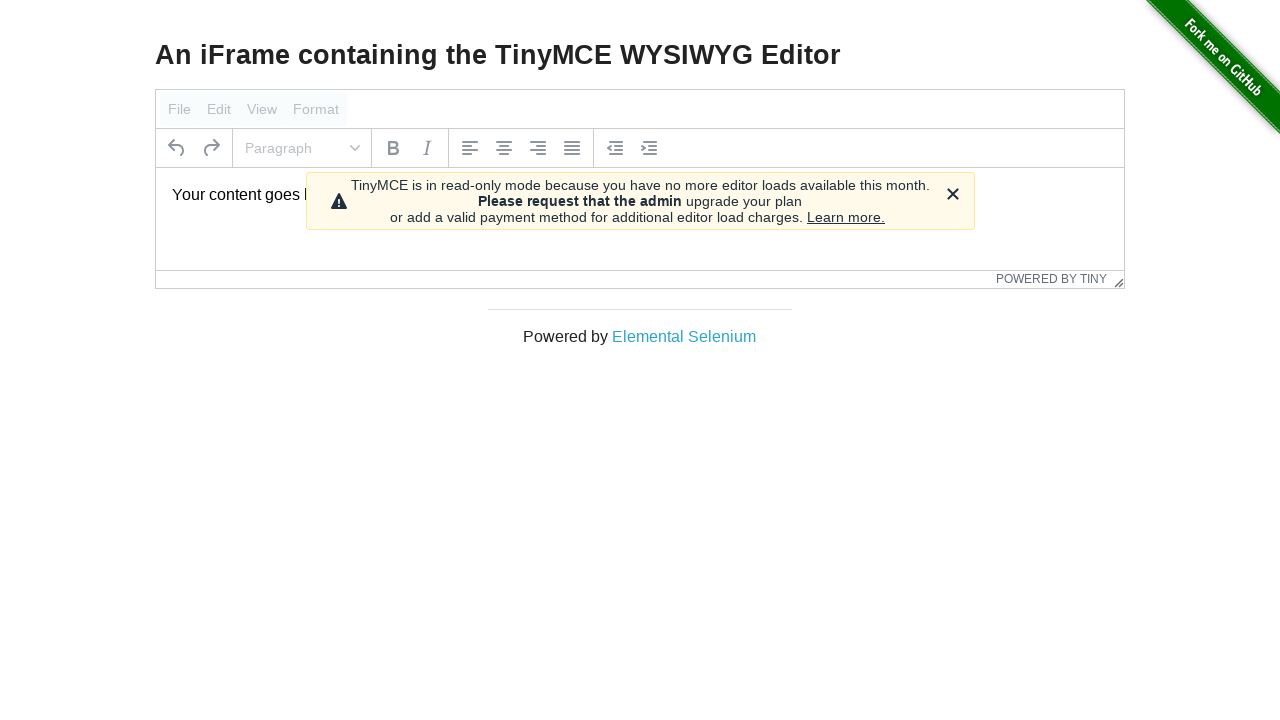

Located h3 elements on destination page
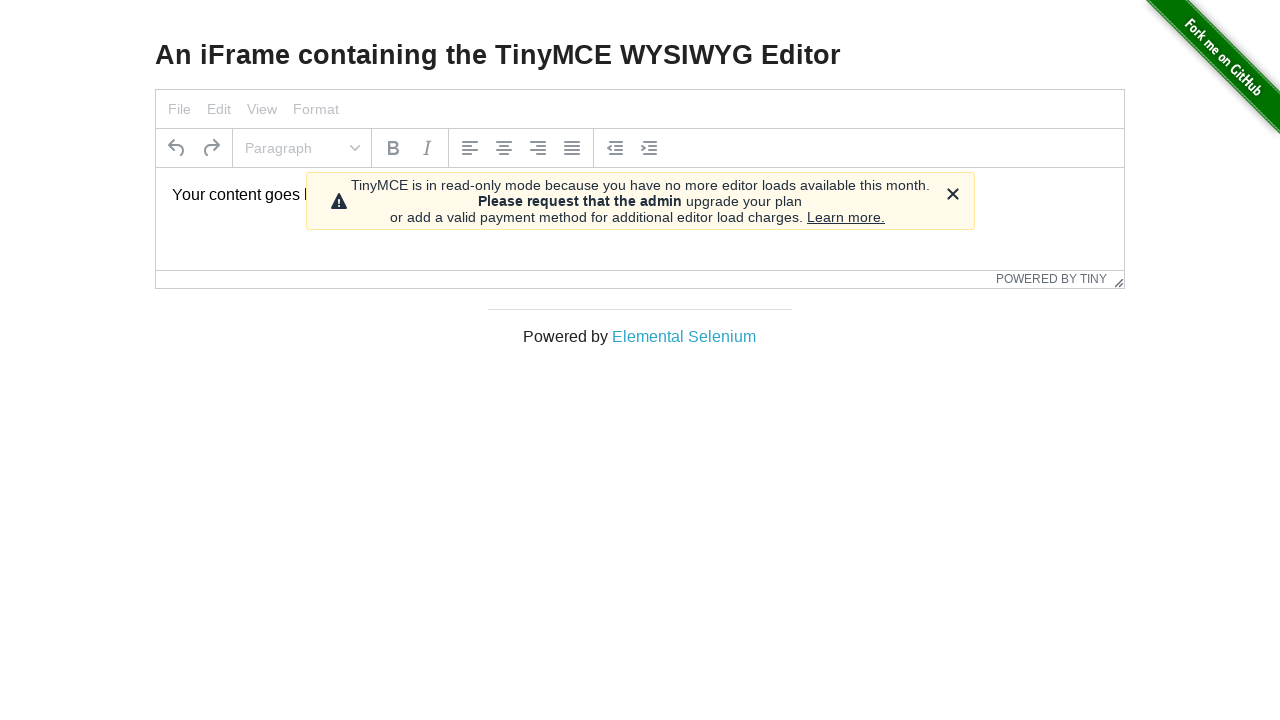

Found h3 element with text: 'An iFrame containing the TinyMCE WYSIWYG Editor'
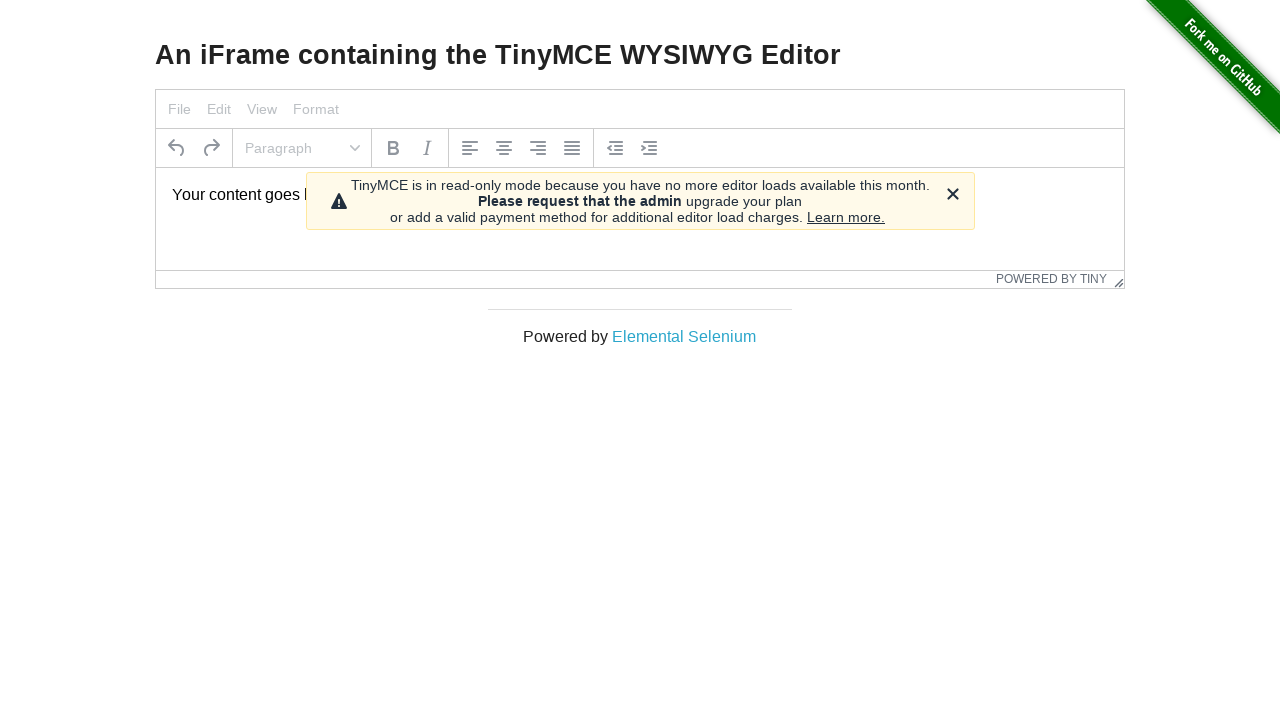

Navigated back to previous page
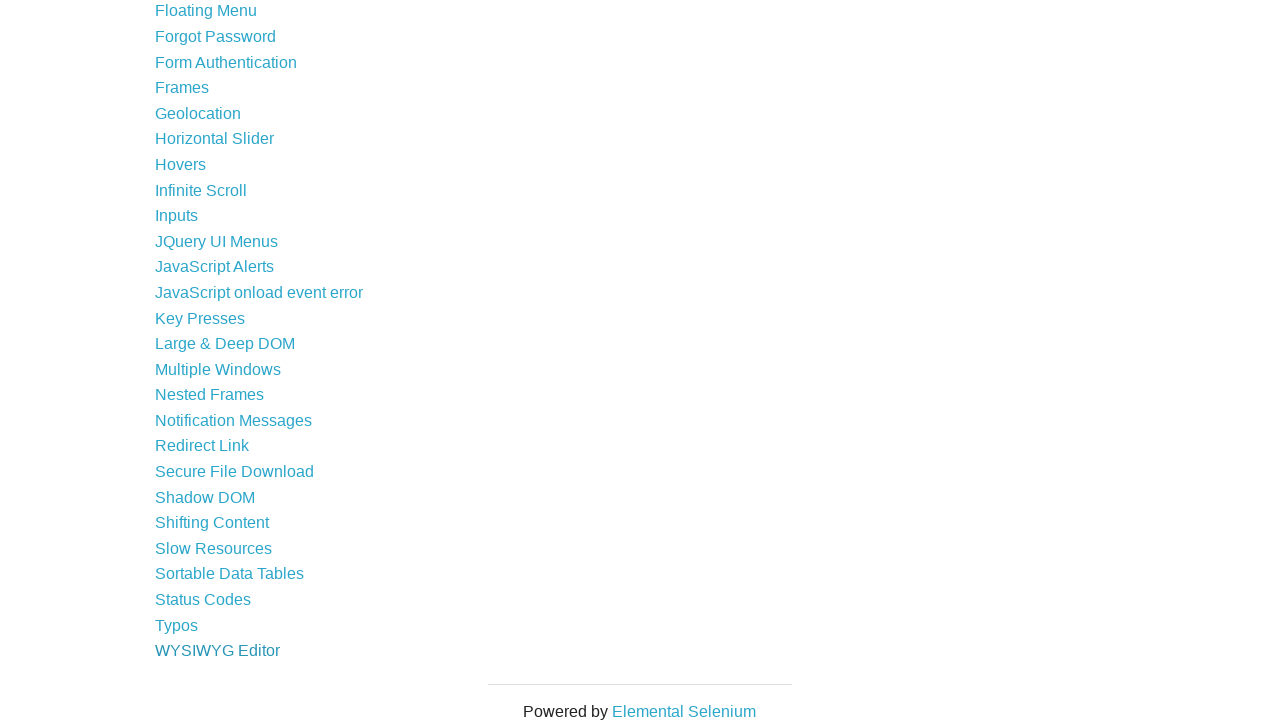

Waited for page to complete loading after navigating back
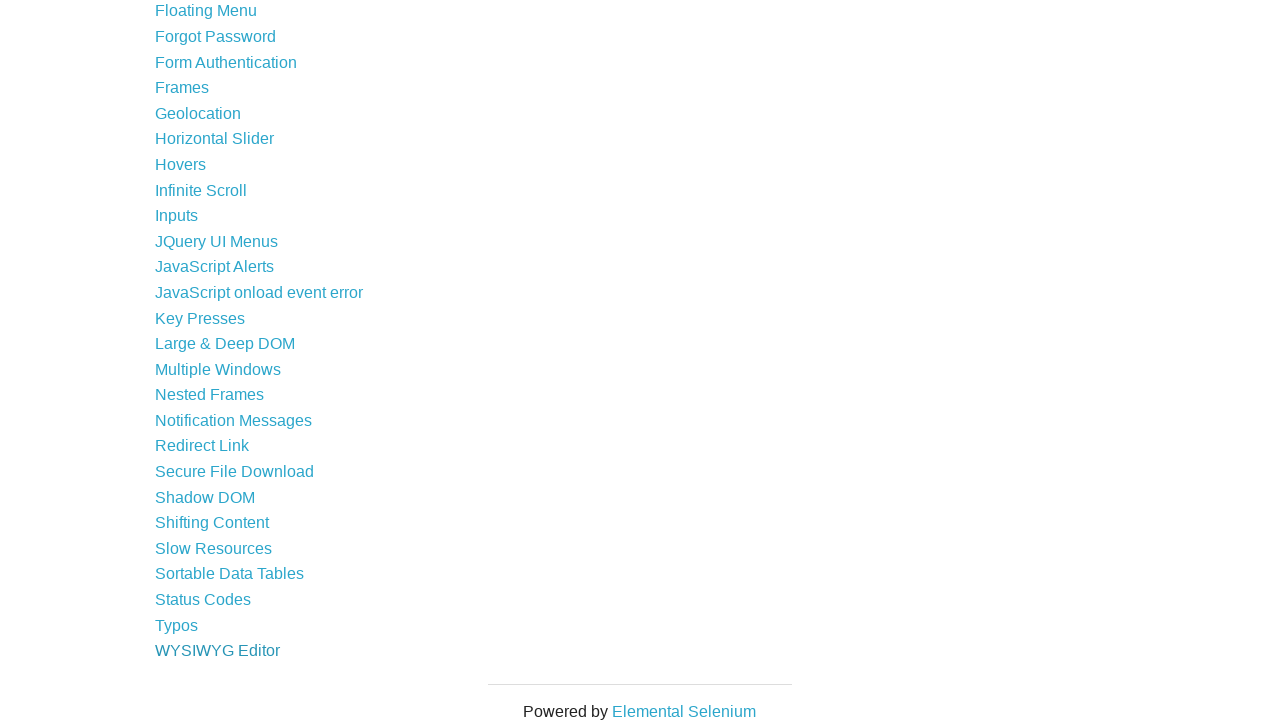

Re-fetched link list to account for DOM changes (current count: 46)
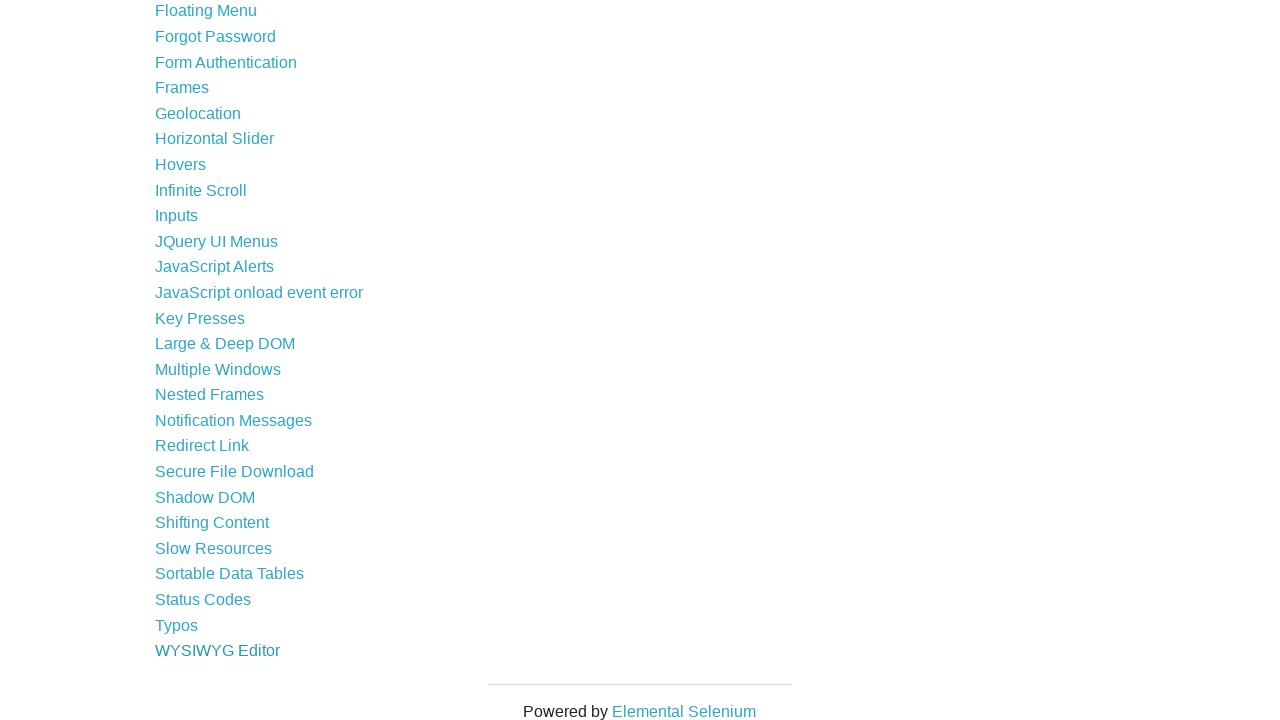

Selected link at index 45
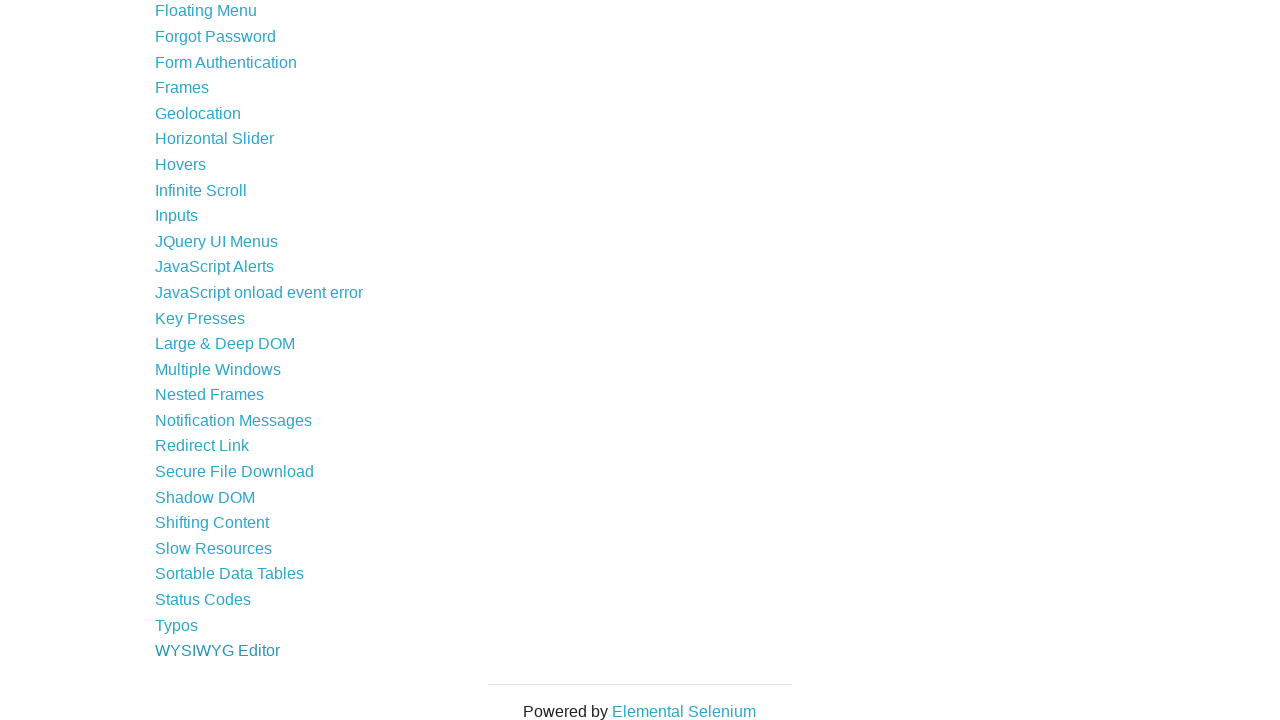

Checked visibility and bounding box of link at index 45
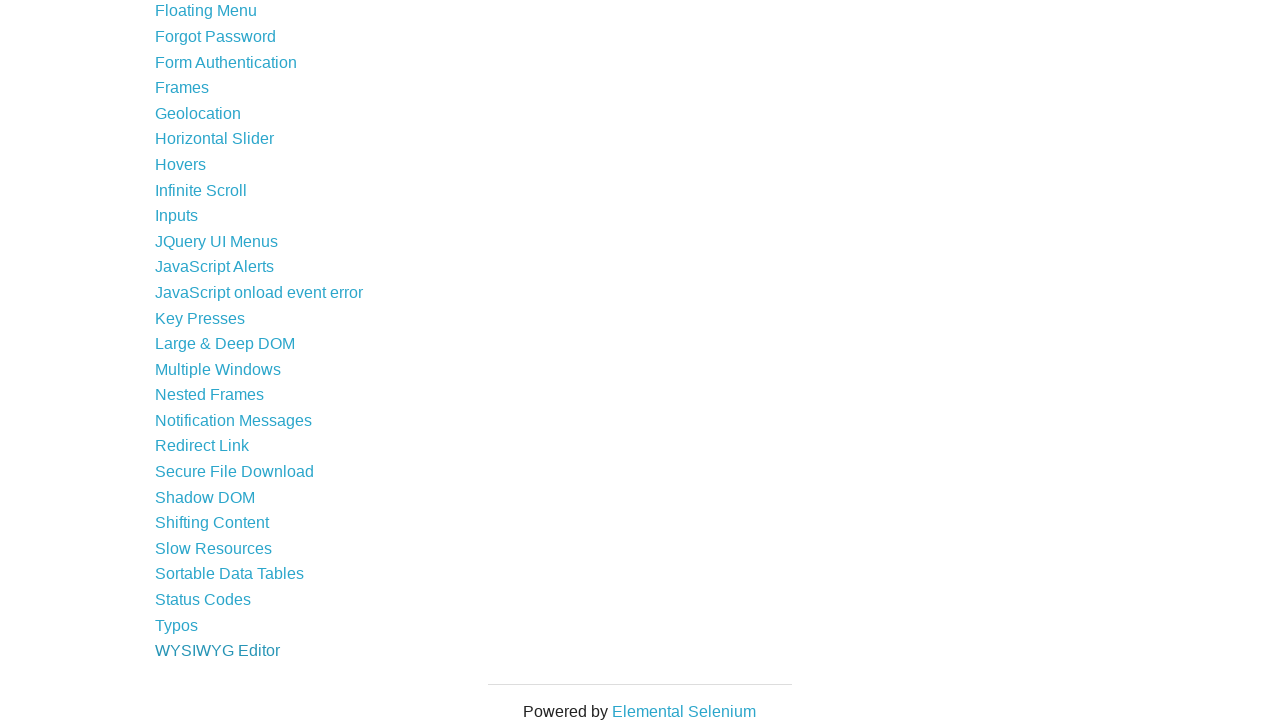

Found clickable link with text: 'Elemental Selenium'
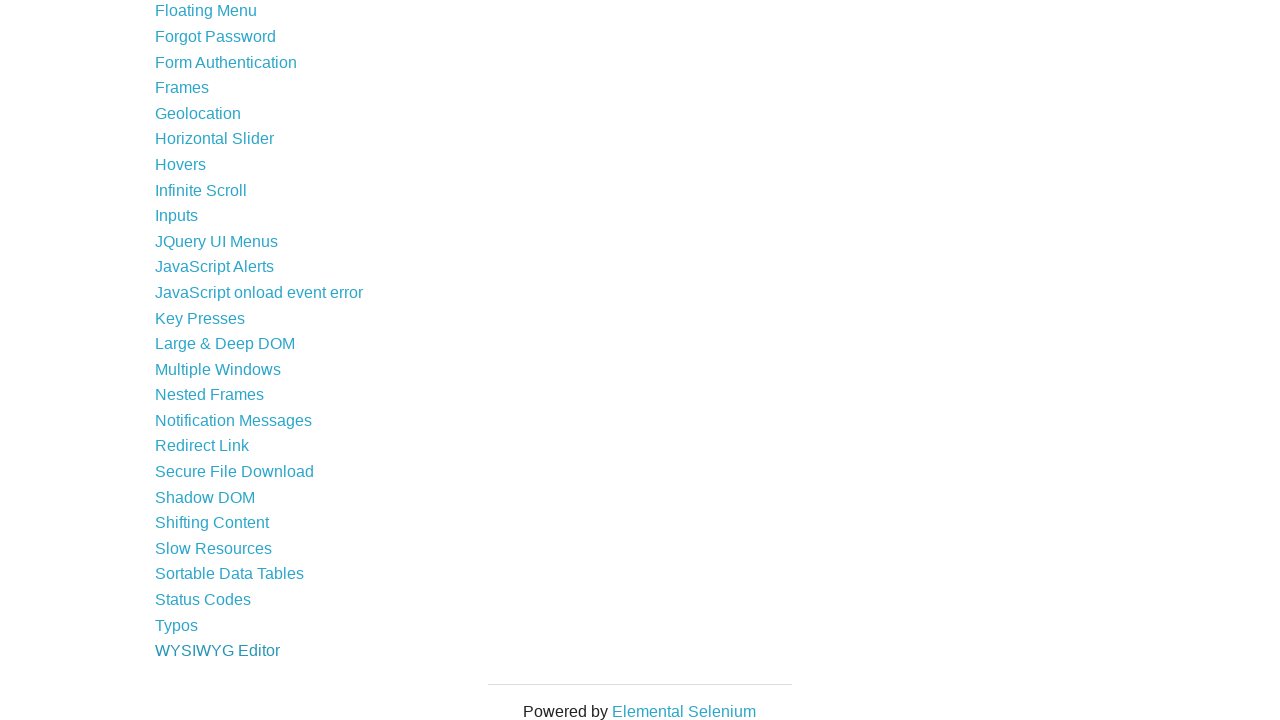

Clicked link with text: 'Elemental Selenium' at (684, 711) on a >> nth=45
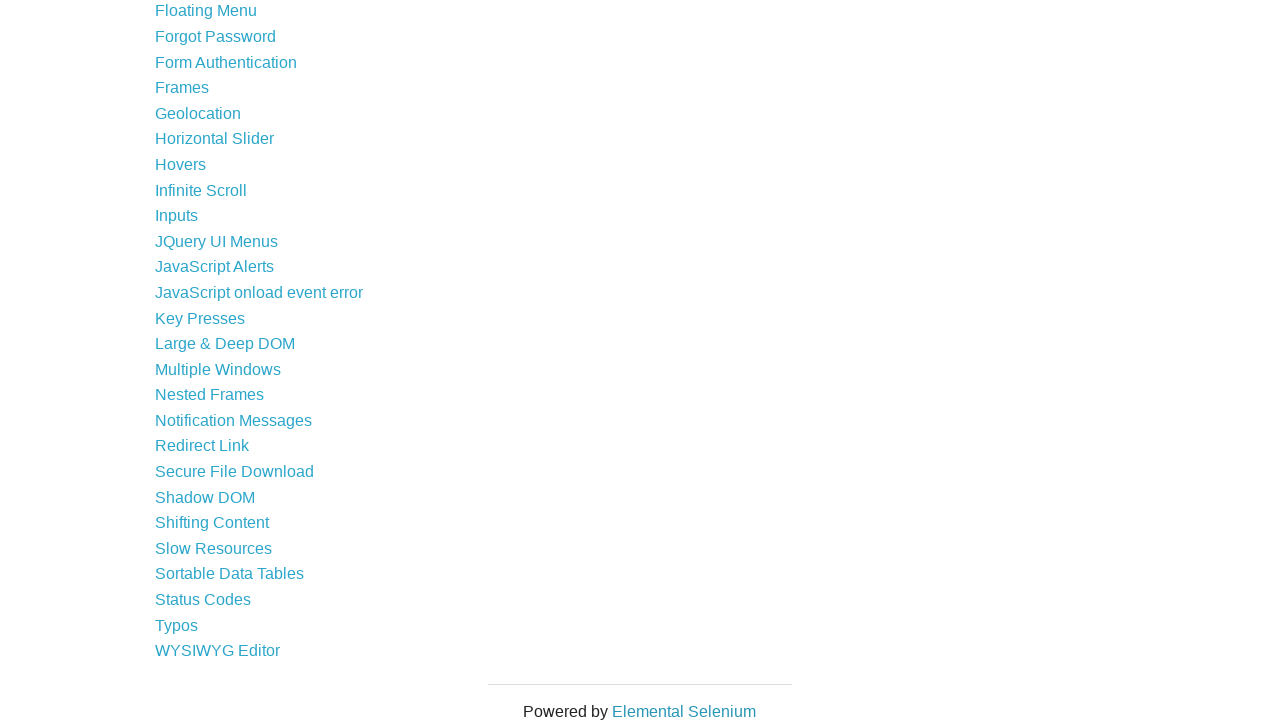

Located h3 elements on destination page
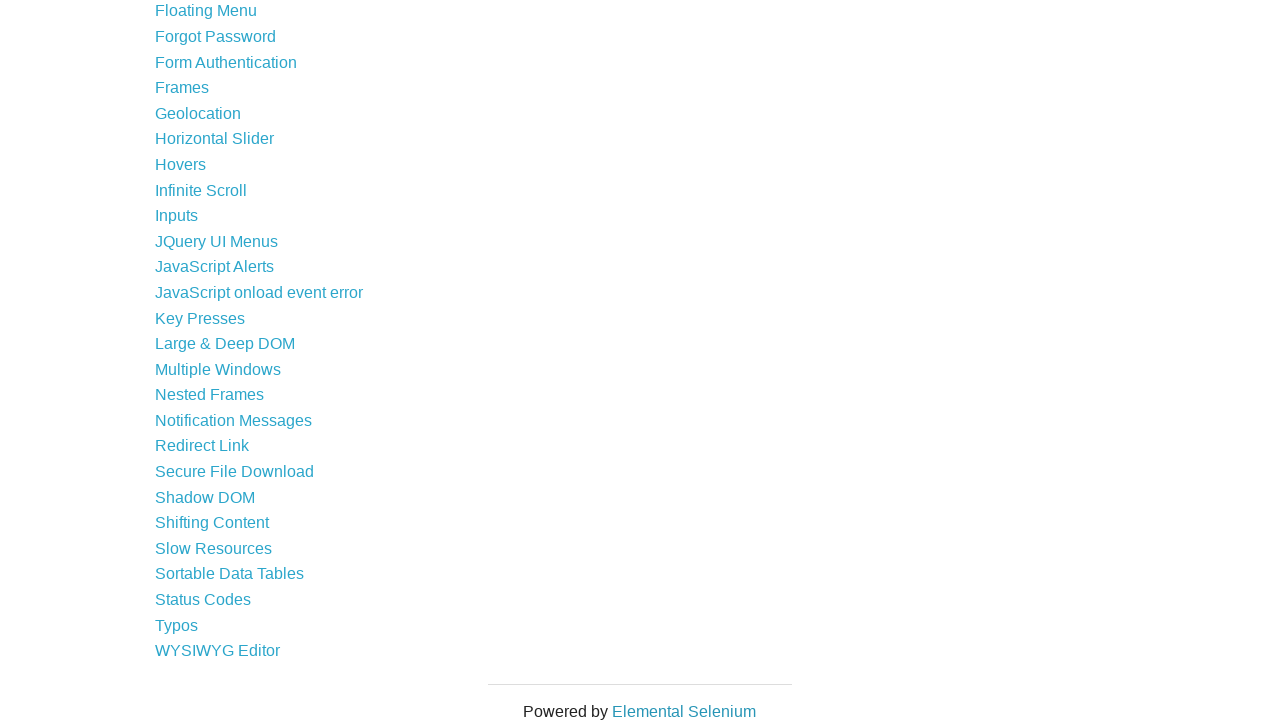

No h3 element found on destination page
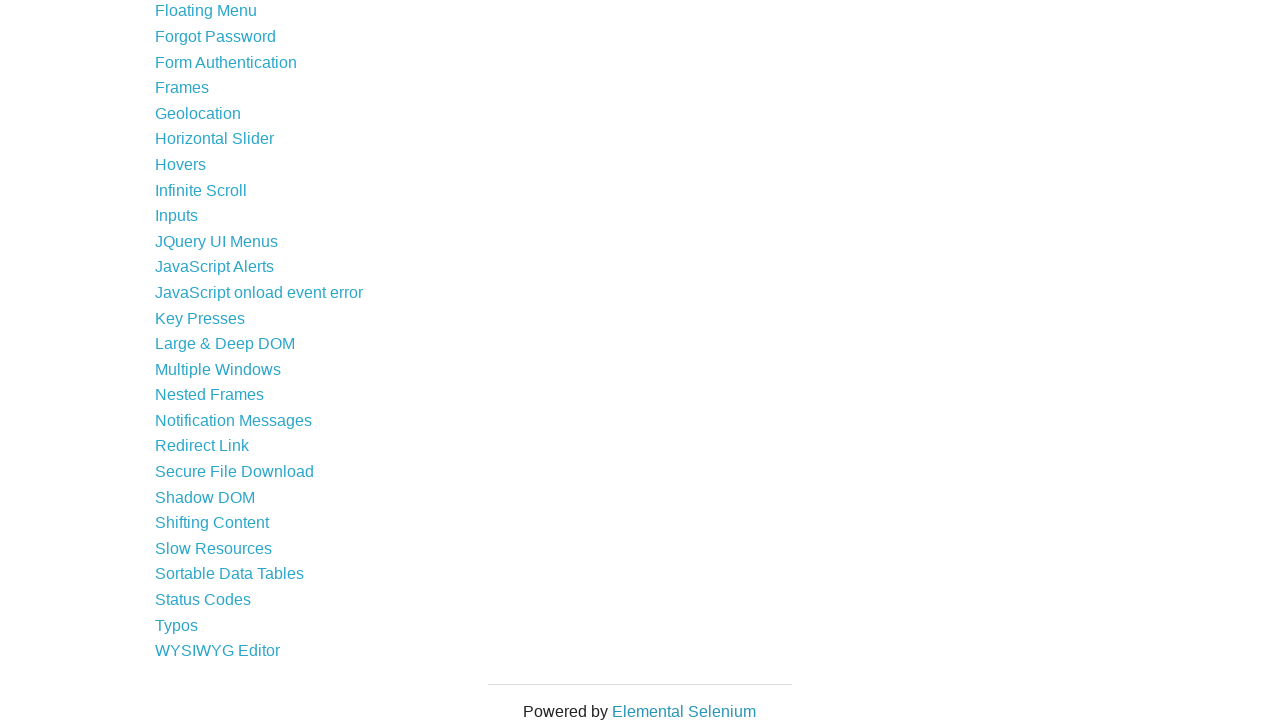

Navigated back to previous page
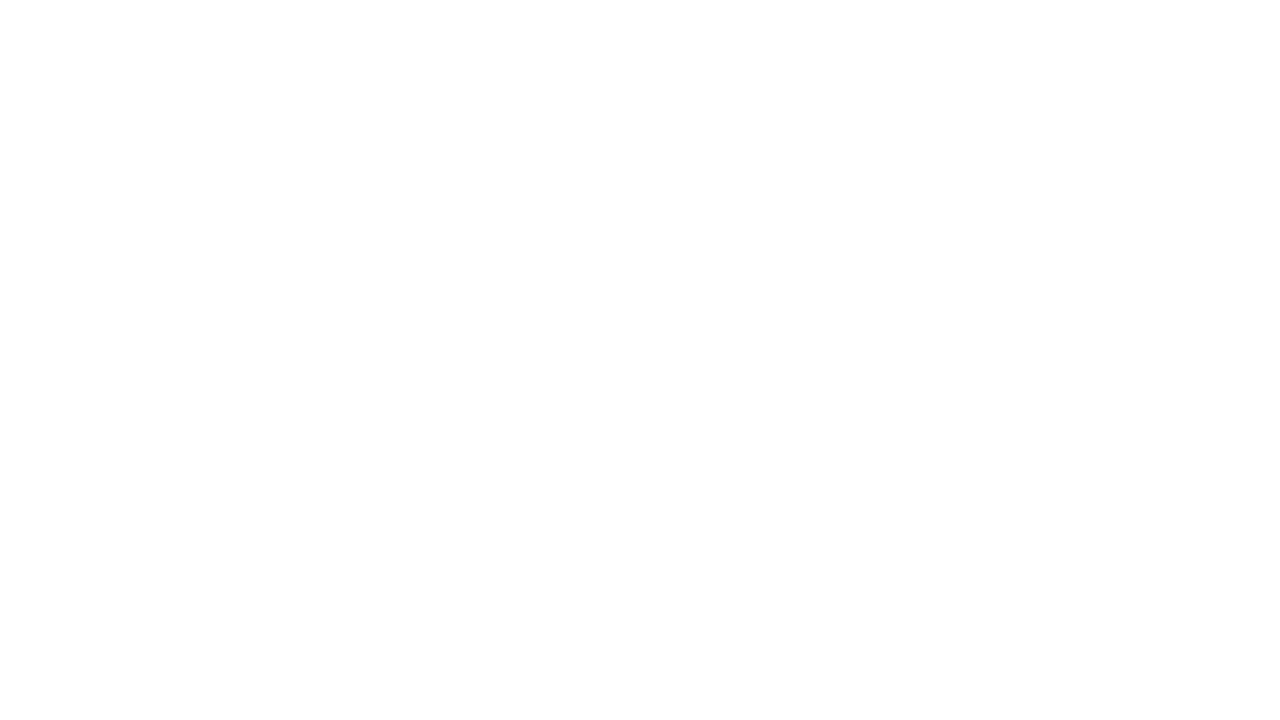

Waited for page to complete loading after navigating back
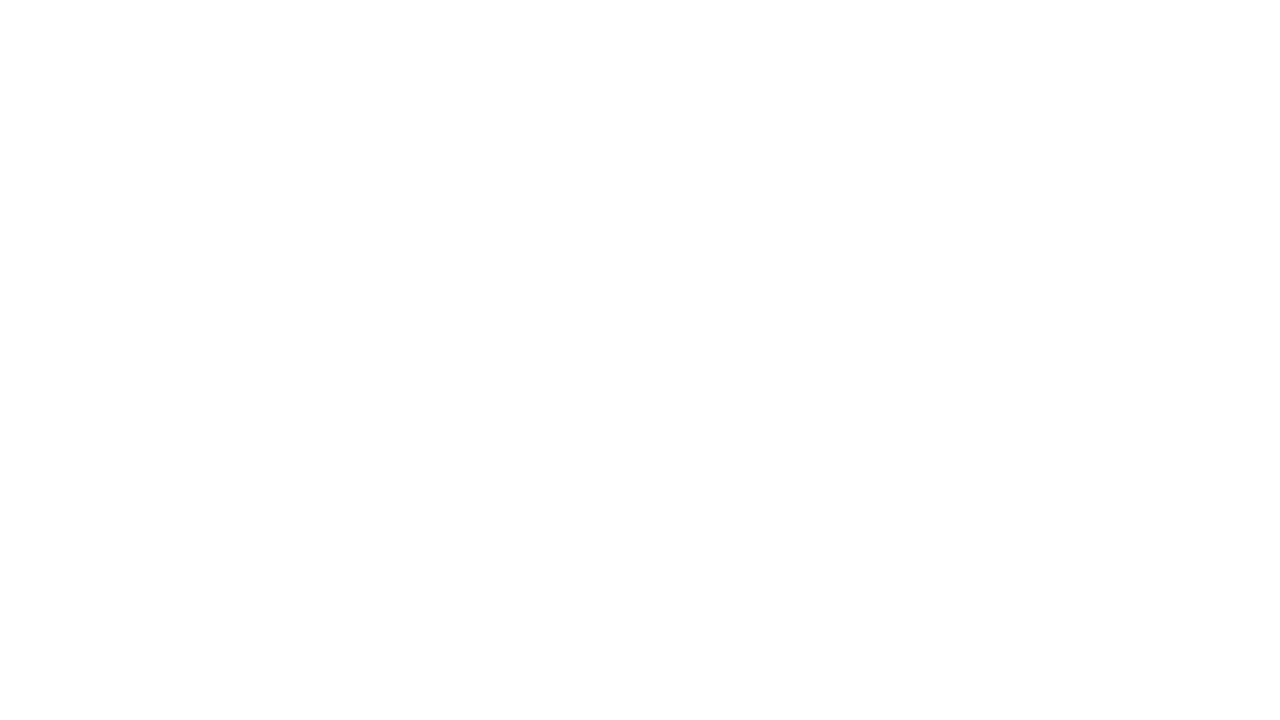

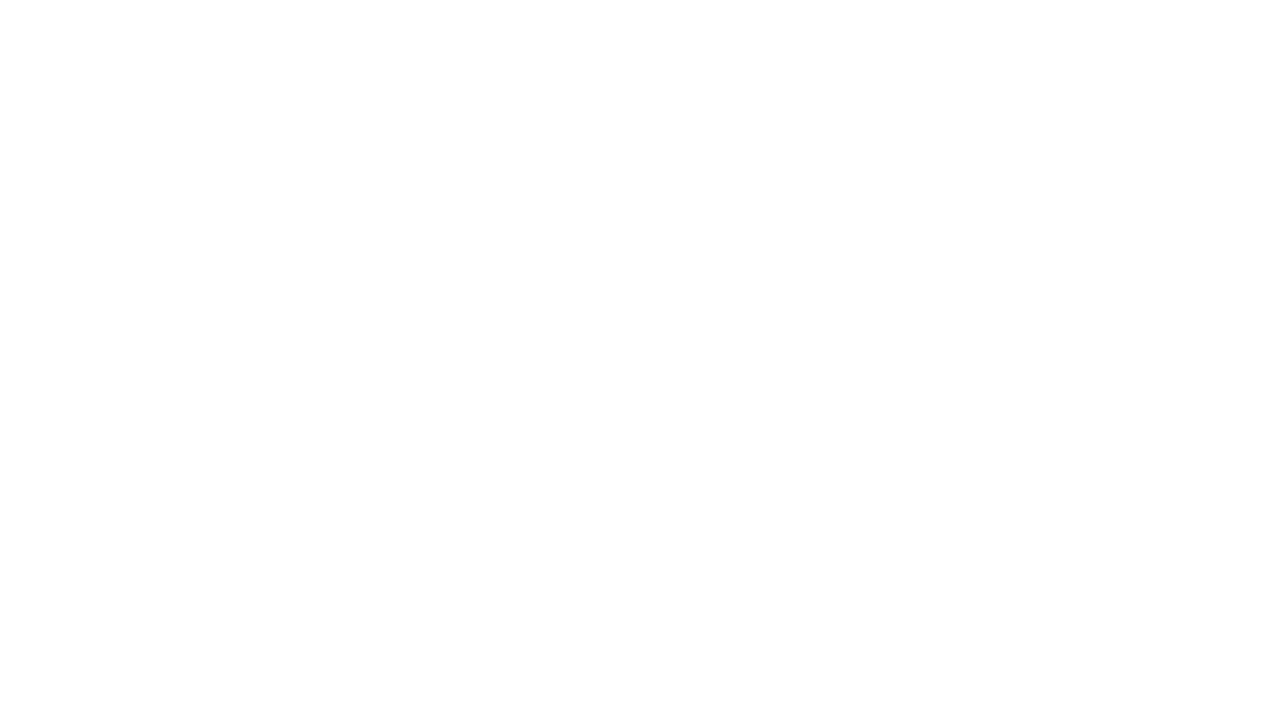